Automatically plays the 2048 game by repeatedly sending arrow key inputs in a pattern (up, left, down, right) to move and merge tiles

Starting URL: https://gabrielecirulli.github.io/2048/

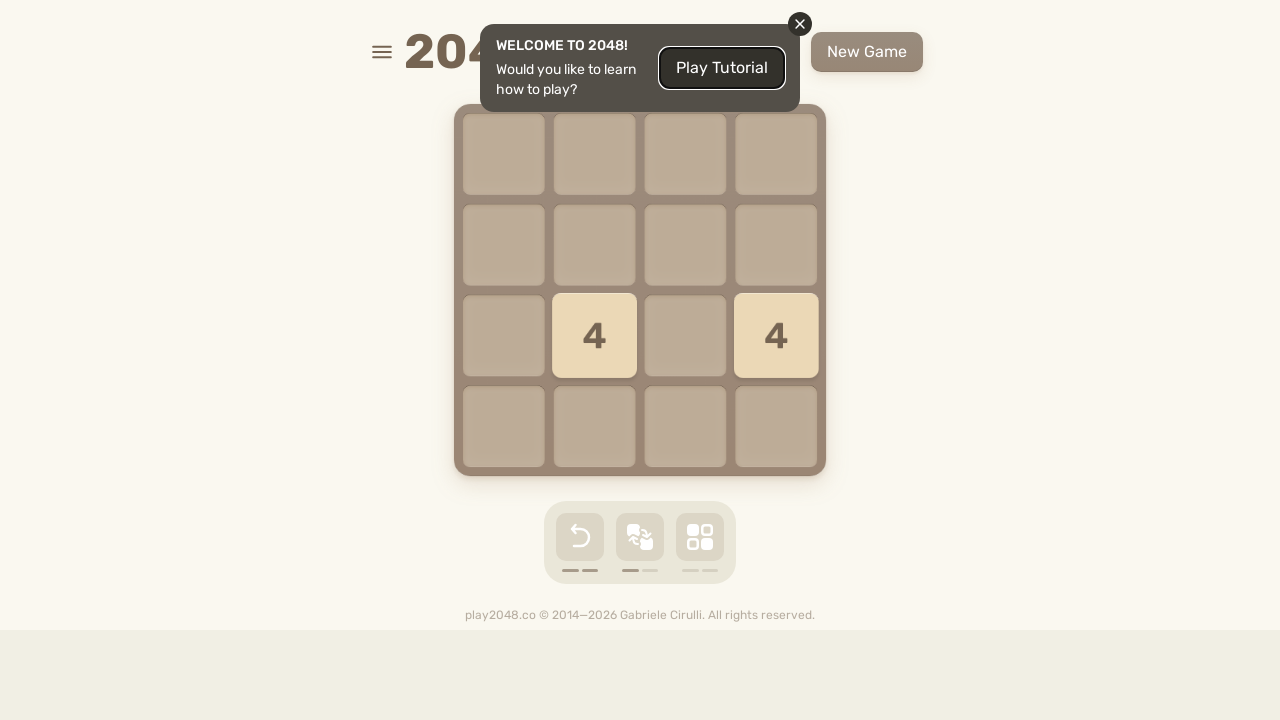

Navigated to 2048 game
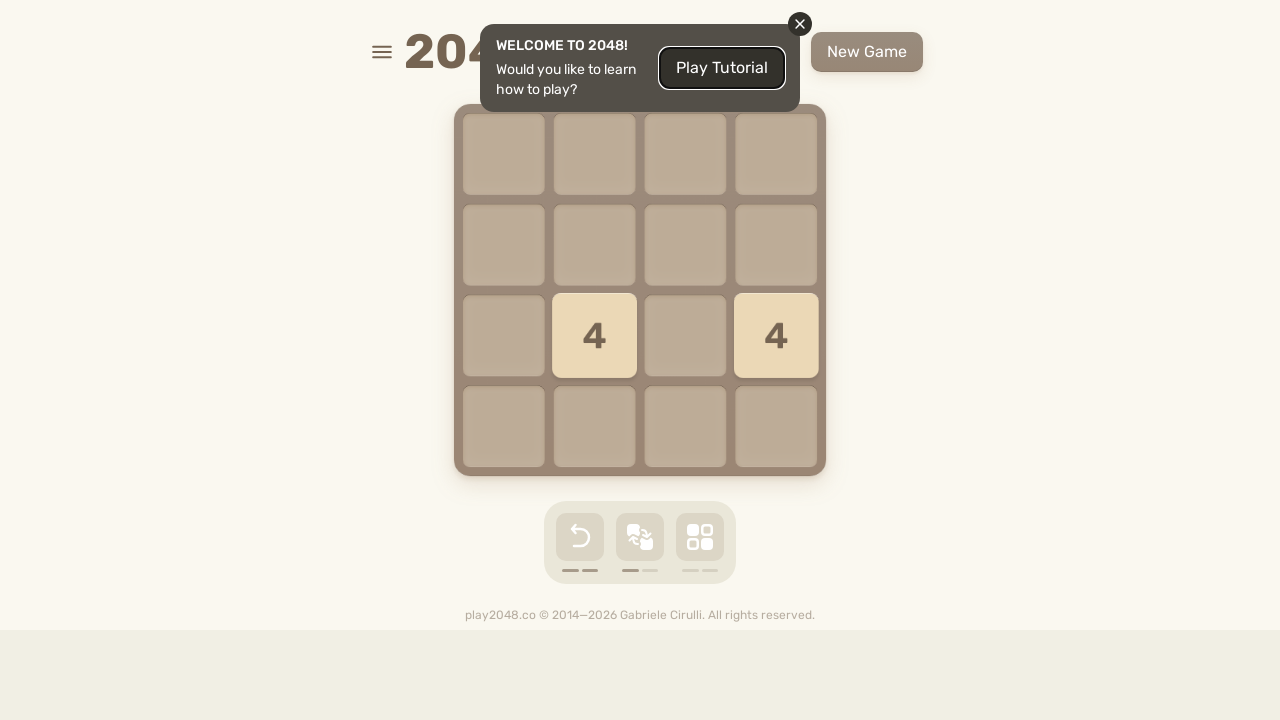

Located HTML element for sending keyboard input
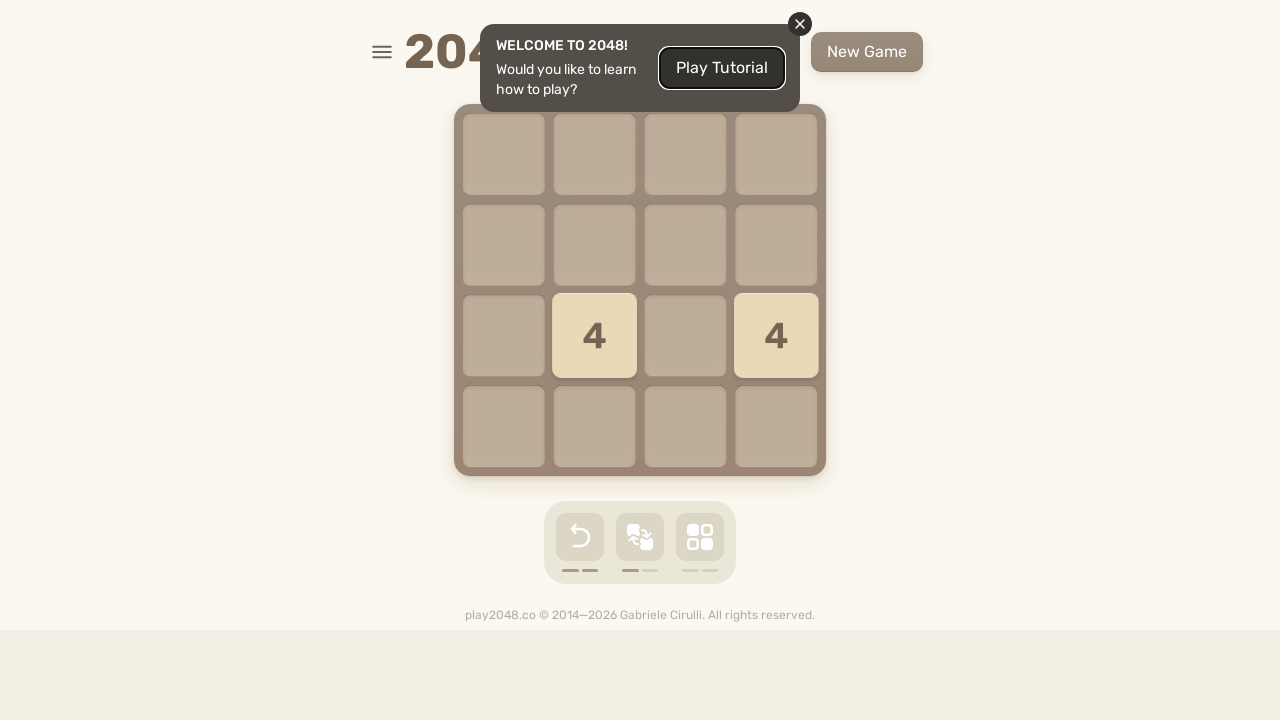

Pressed ArrowUp (iteration 1/100)
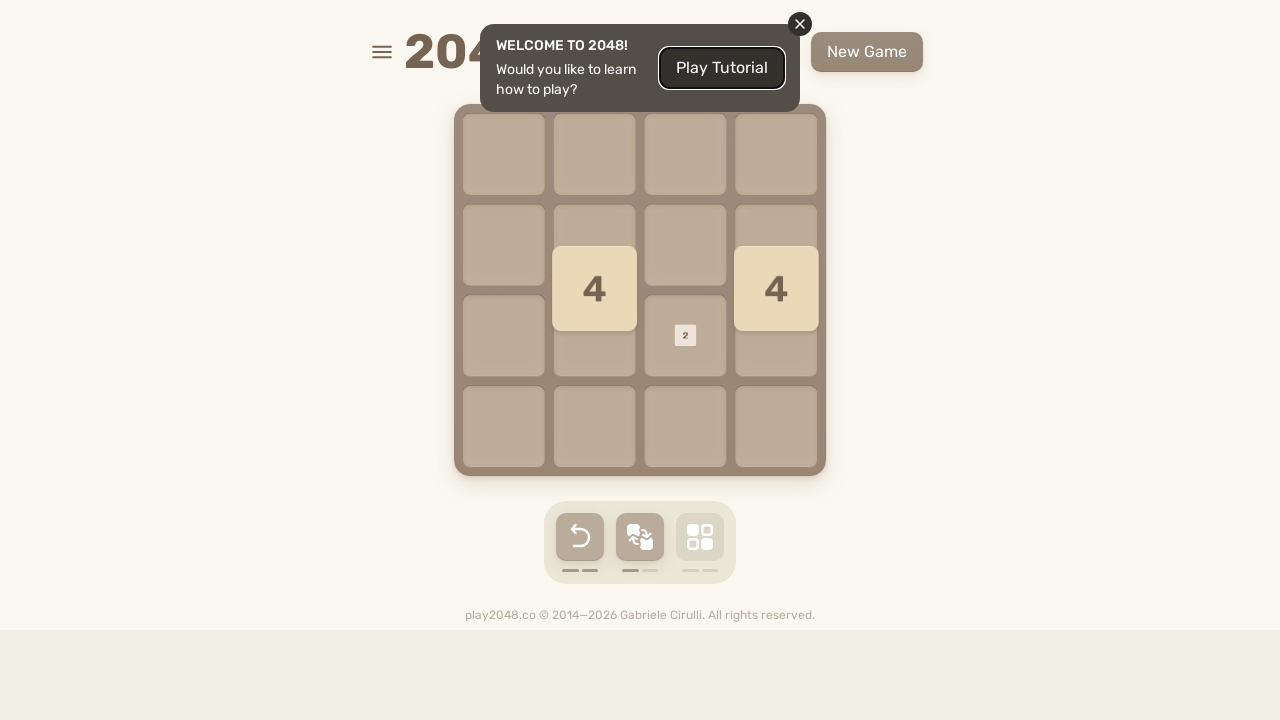

Pressed ArrowLeft (iteration 1/100)
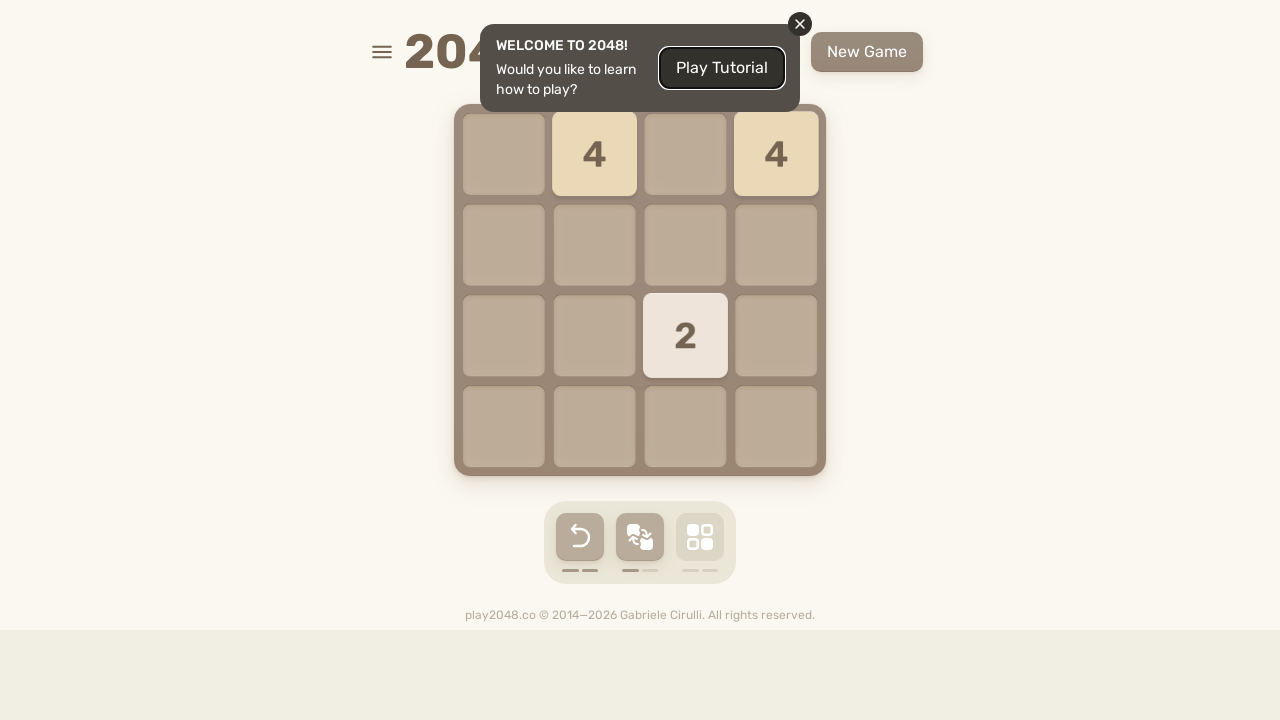

Pressed ArrowDown (iteration 1/100)
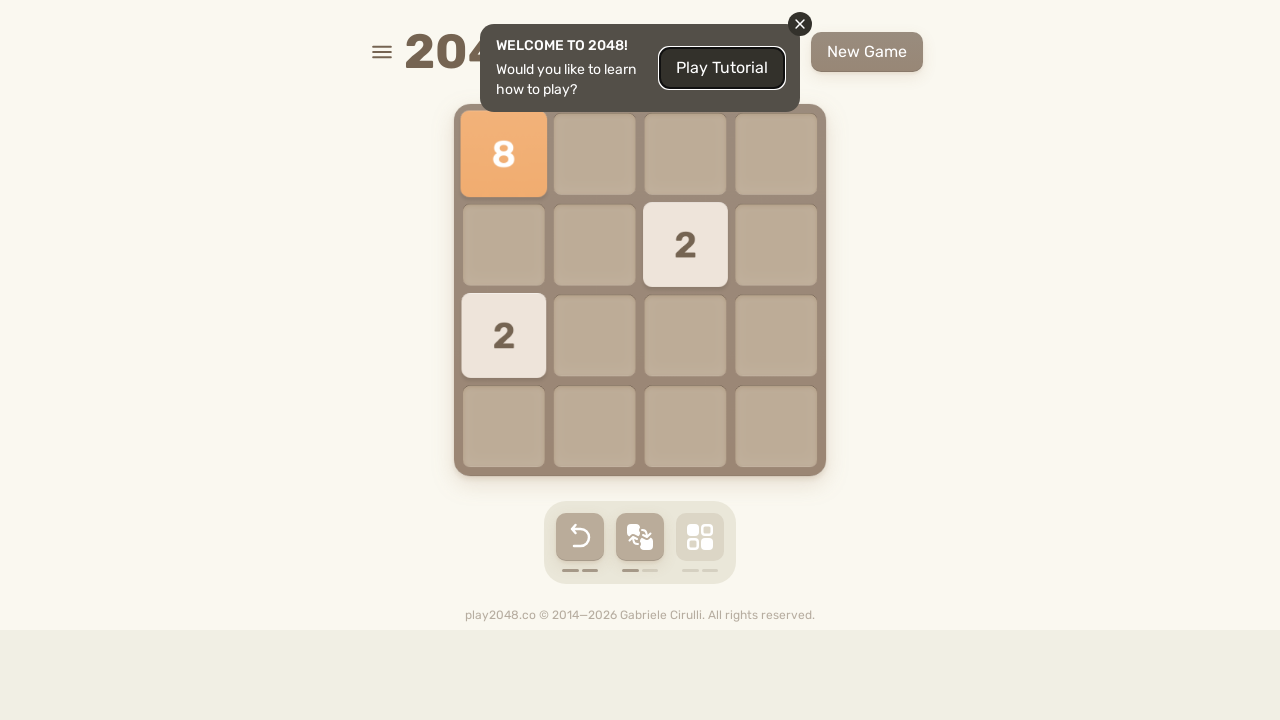

Pressed ArrowRight (iteration 1/100)
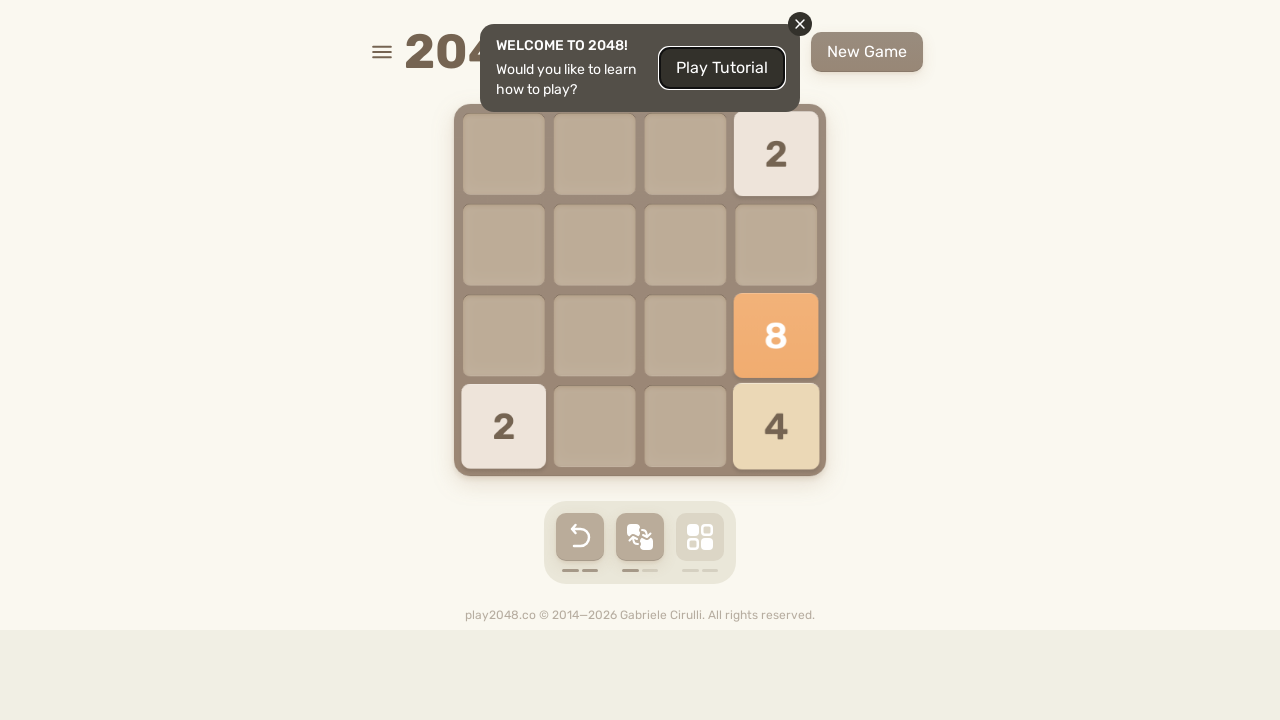

Pressed ArrowUp (iteration 2/100)
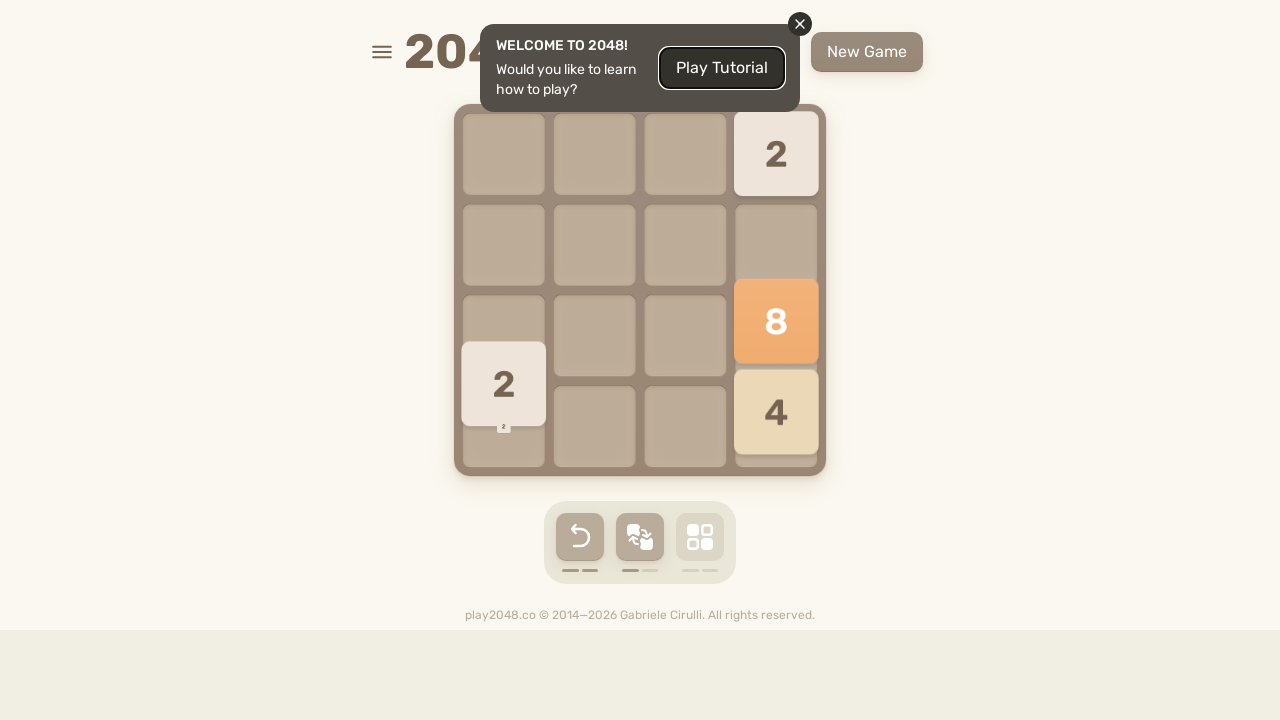

Pressed ArrowLeft (iteration 2/100)
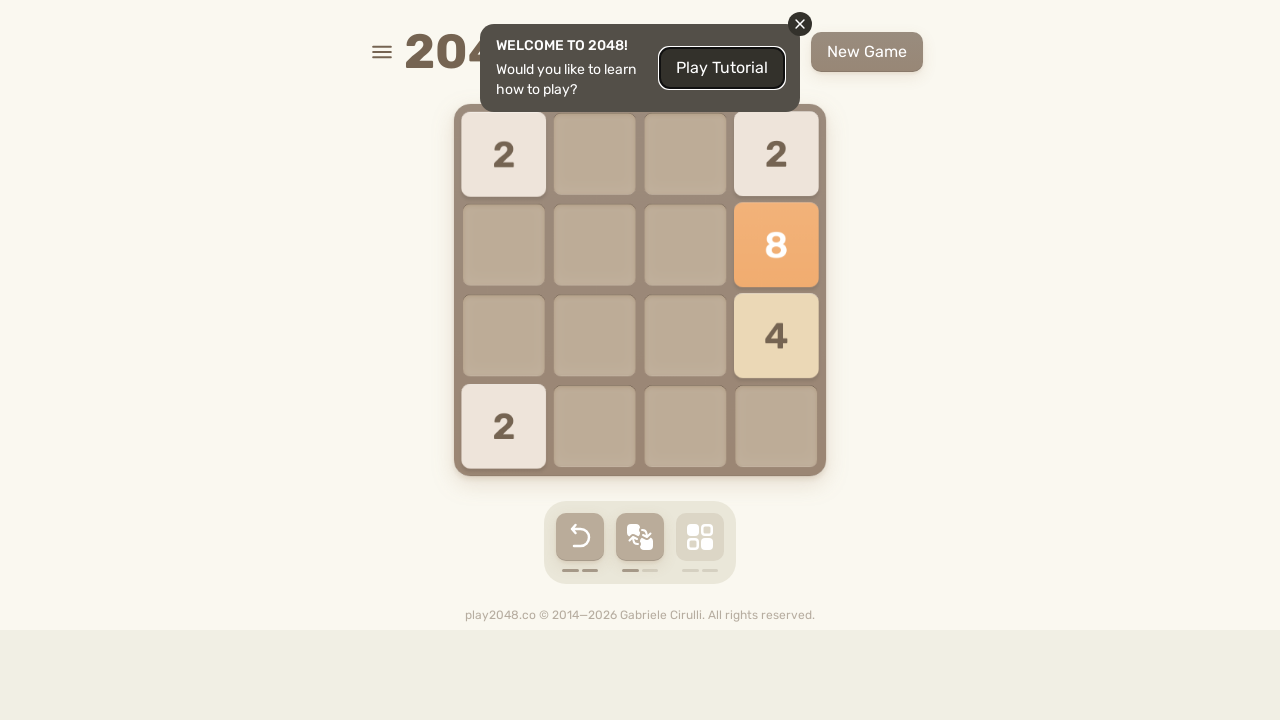

Pressed ArrowDown (iteration 2/100)
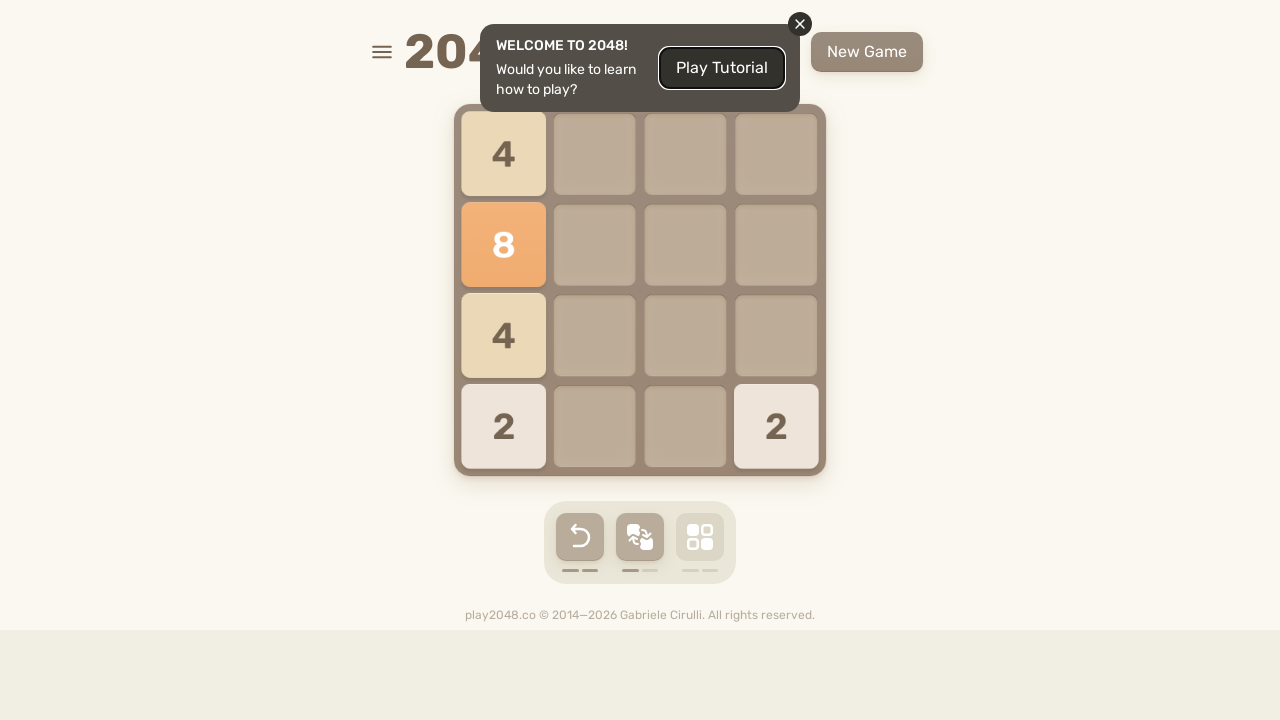

Pressed ArrowRight (iteration 2/100)
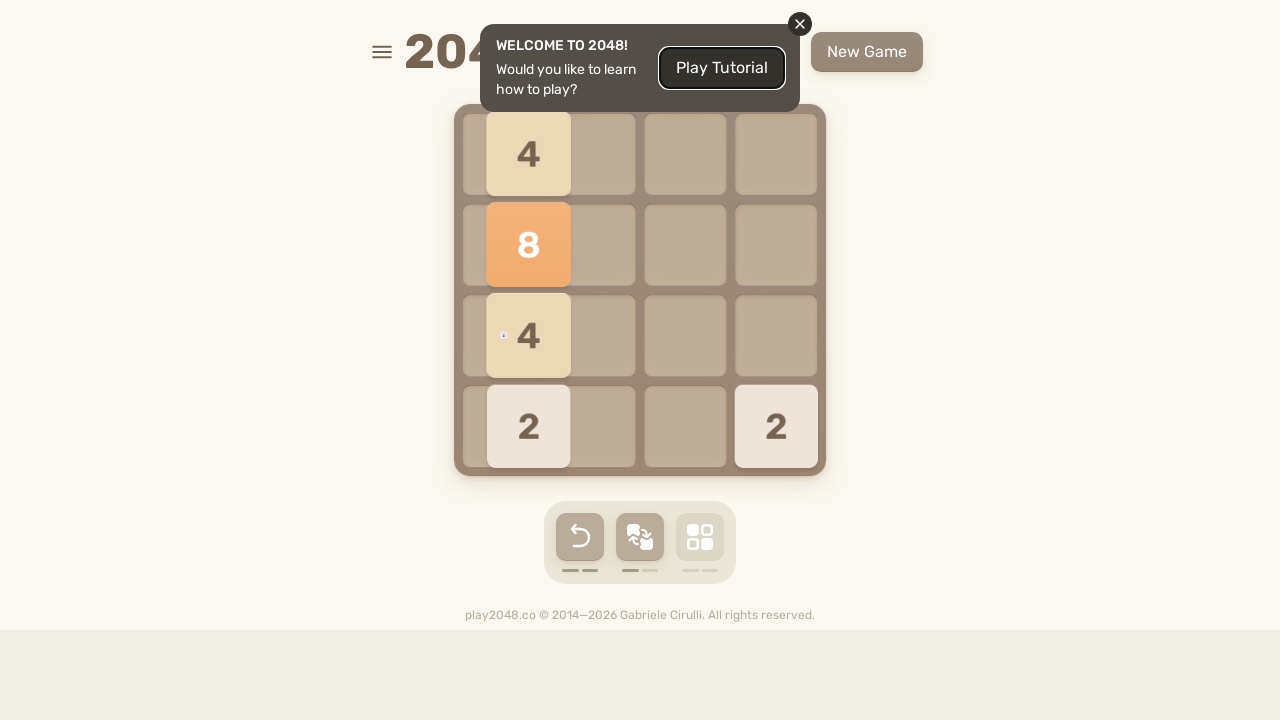

Pressed ArrowUp (iteration 3/100)
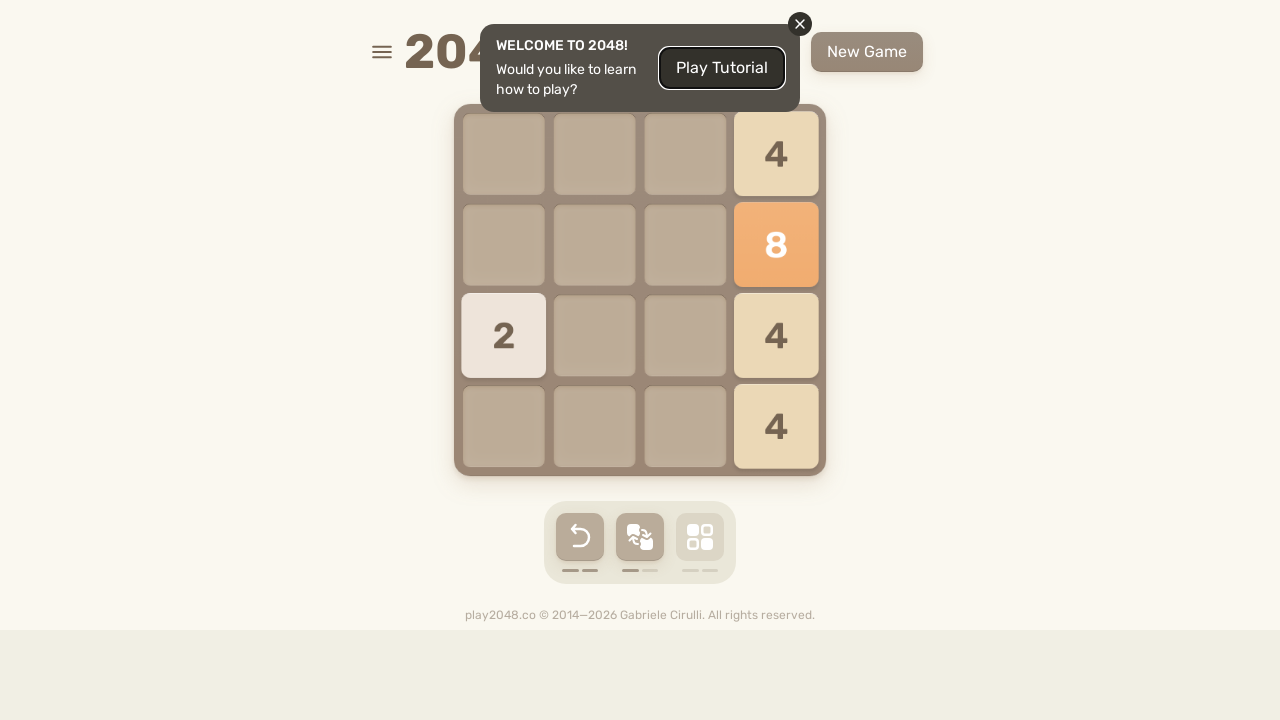

Pressed ArrowLeft (iteration 3/100)
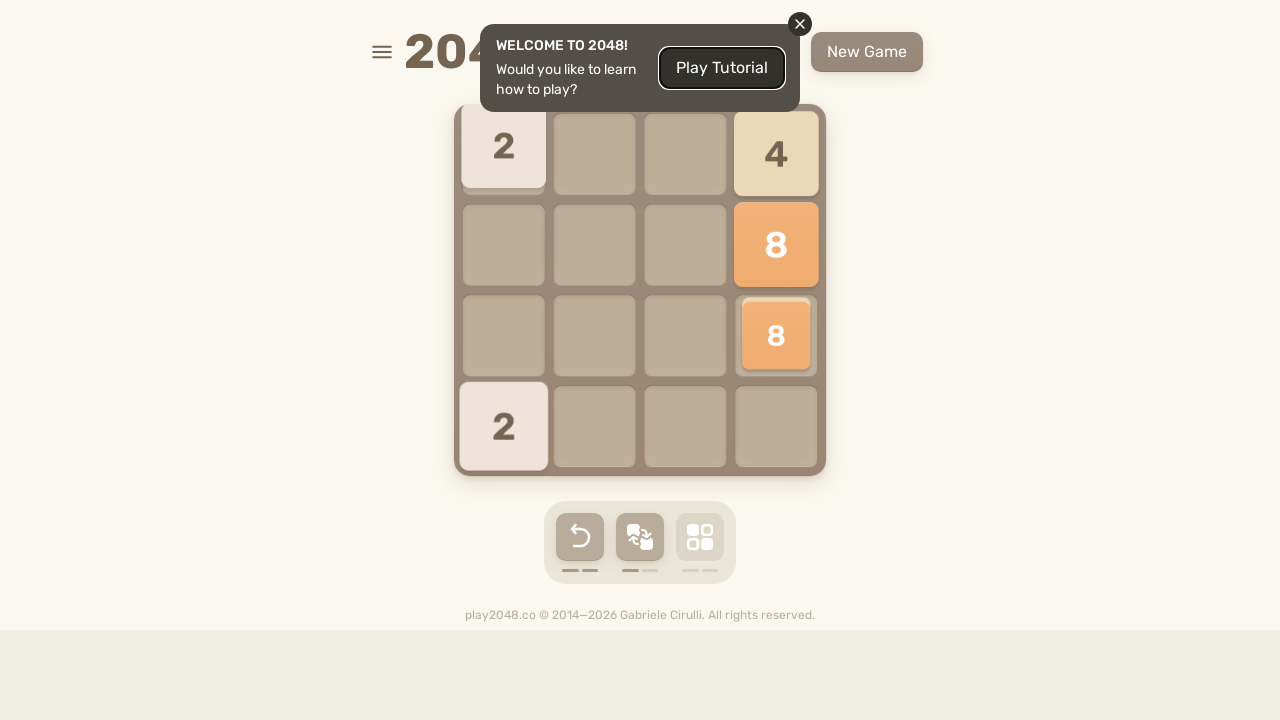

Pressed ArrowDown (iteration 3/100)
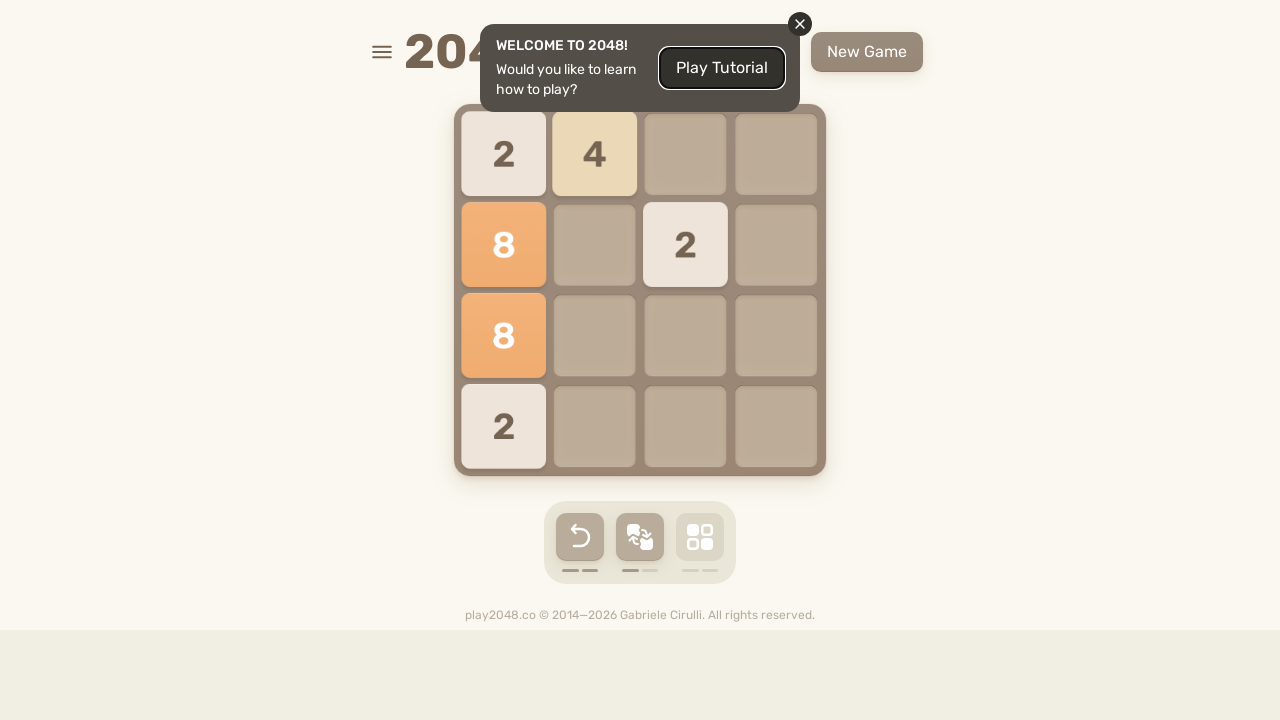

Pressed ArrowRight (iteration 3/100)
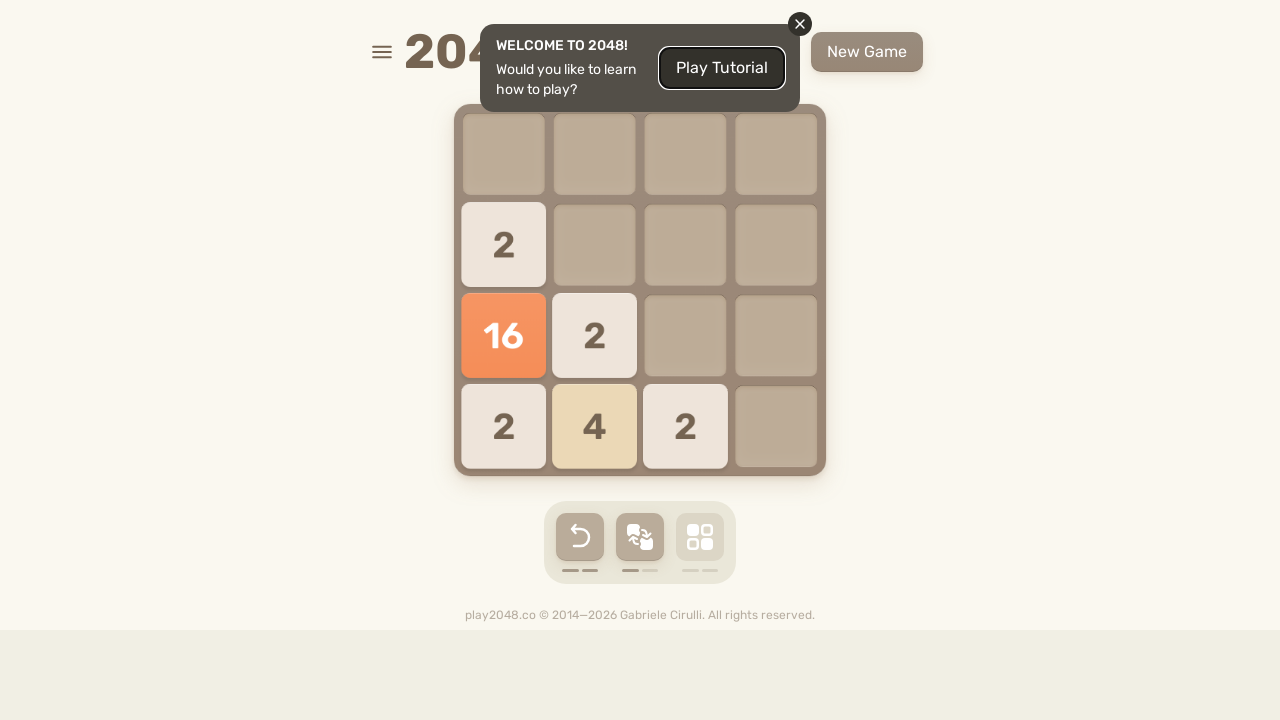

Pressed ArrowUp (iteration 4/100)
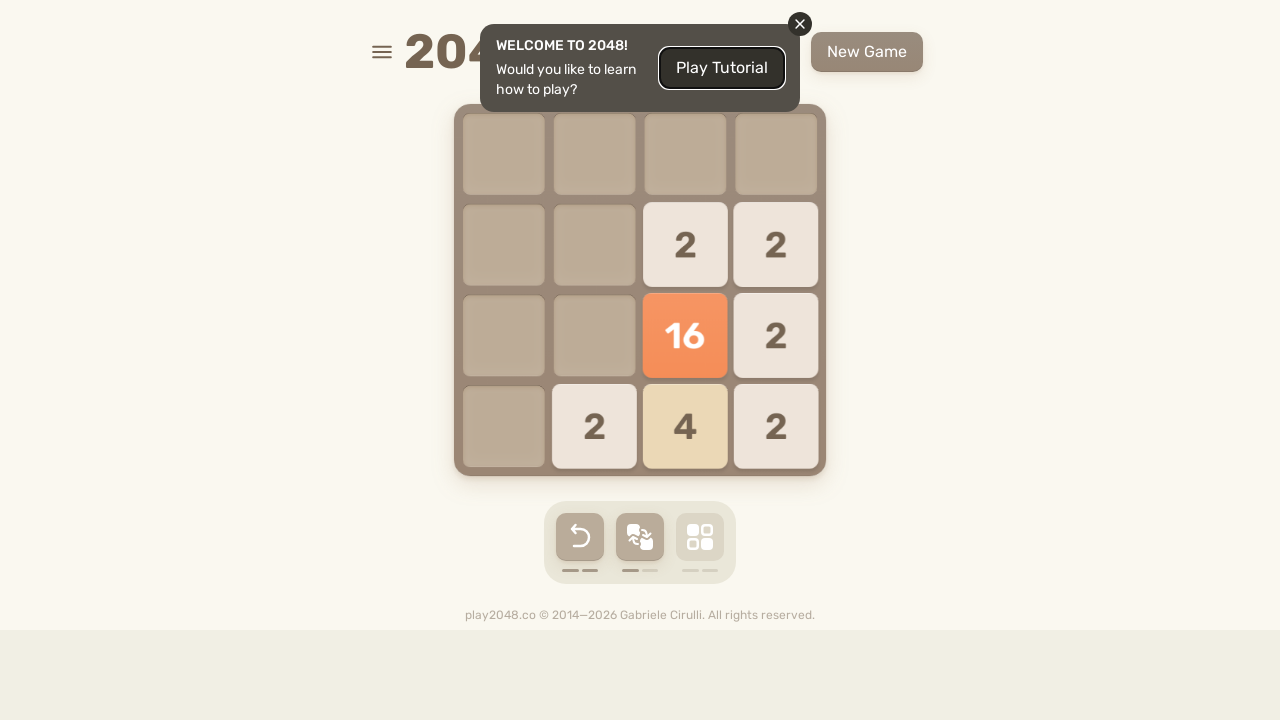

Pressed ArrowLeft (iteration 4/100)
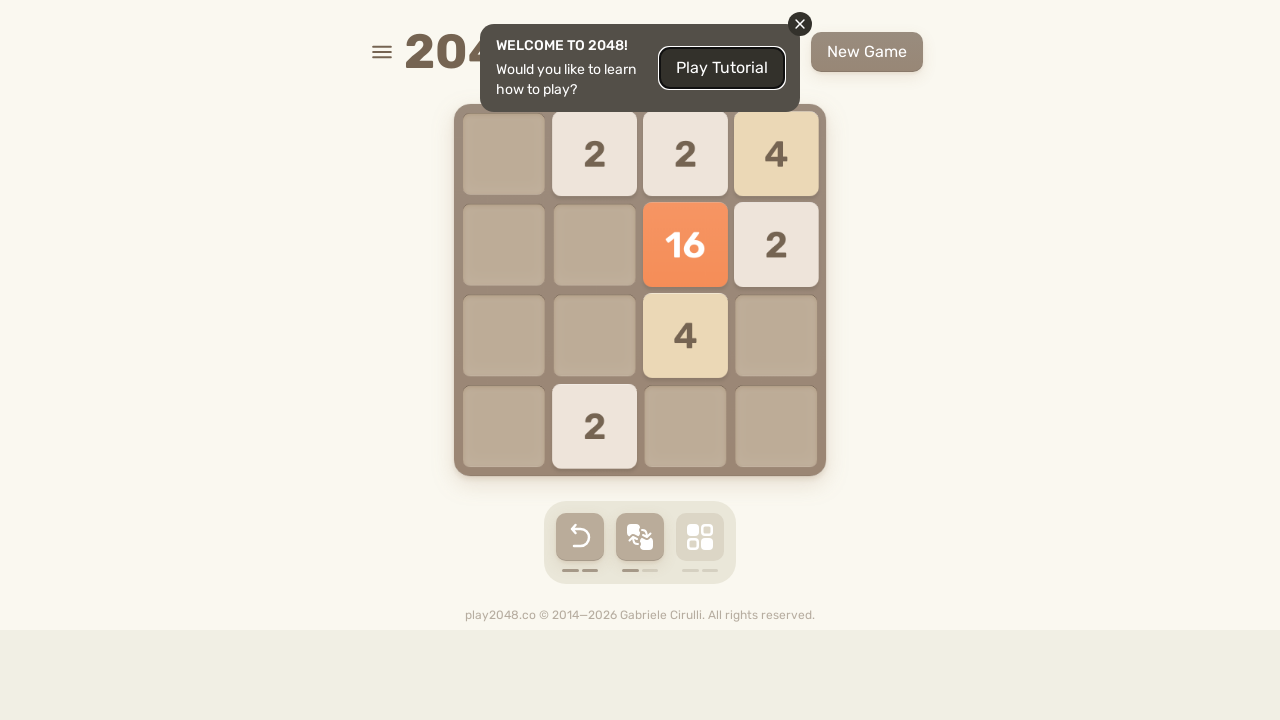

Pressed ArrowDown (iteration 4/100)
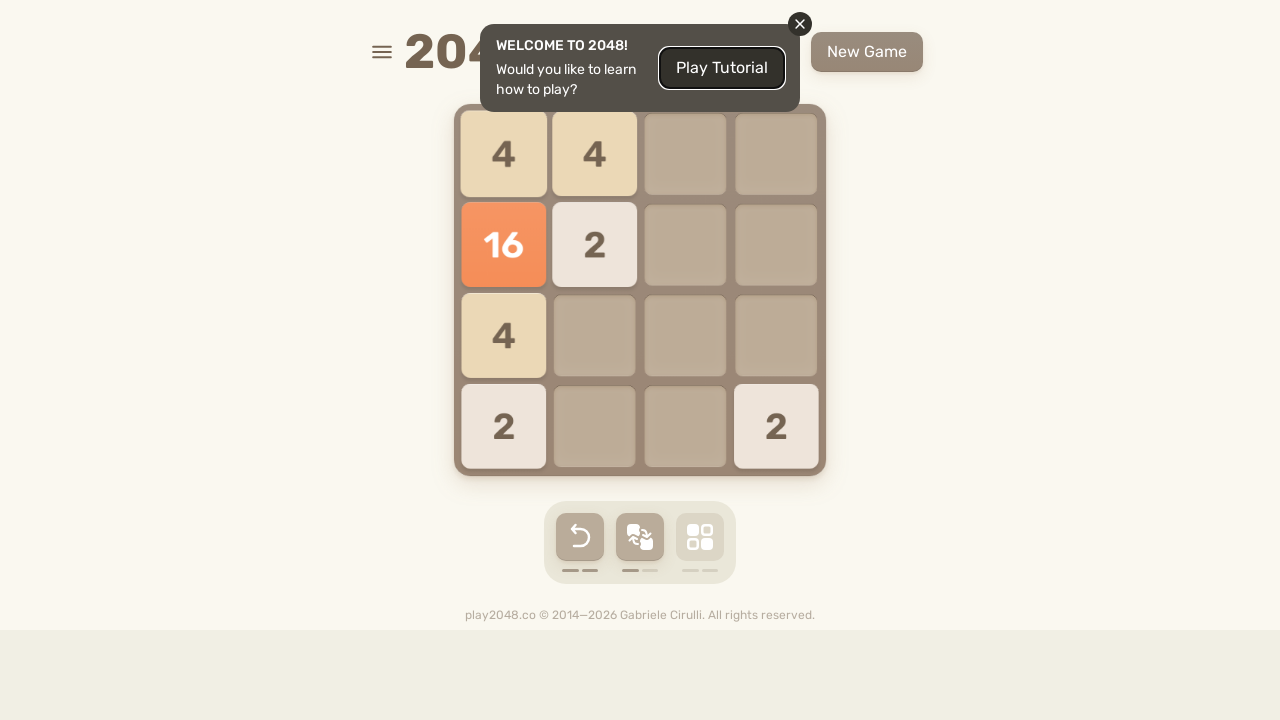

Pressed ArrowRight (iteration 4/100)
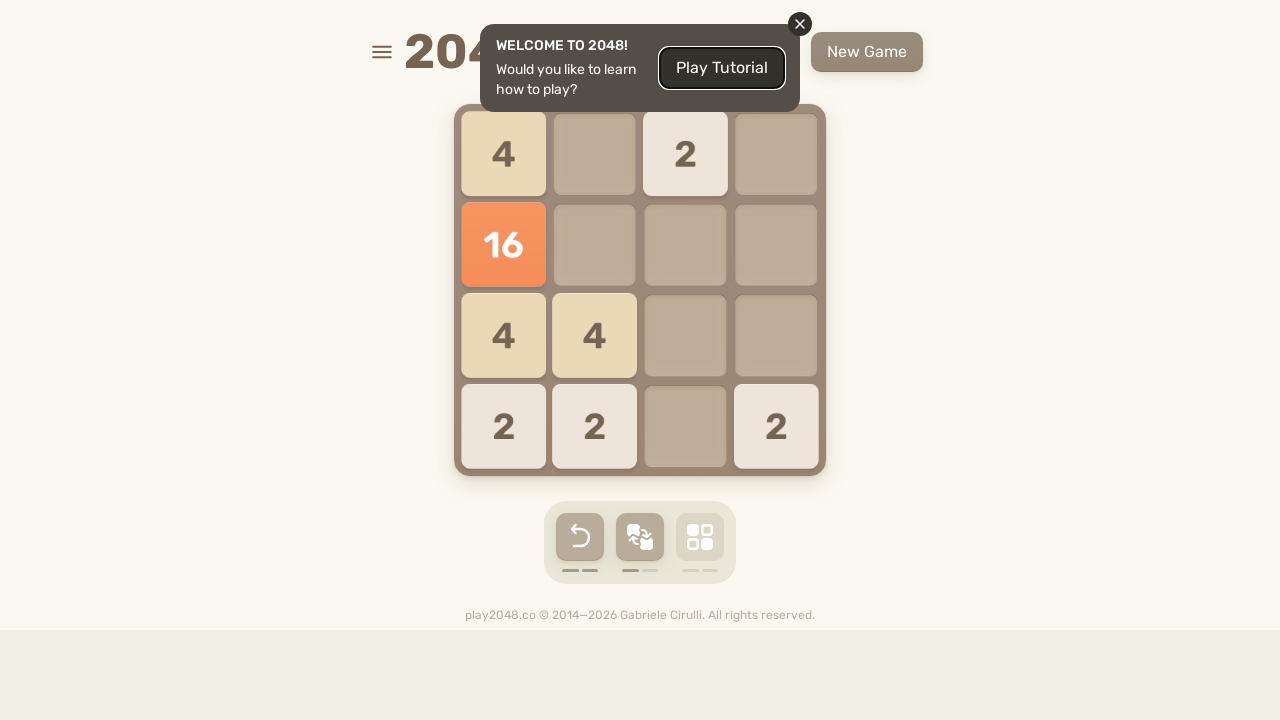

Pressed ArrowUp (iteration 5/100)
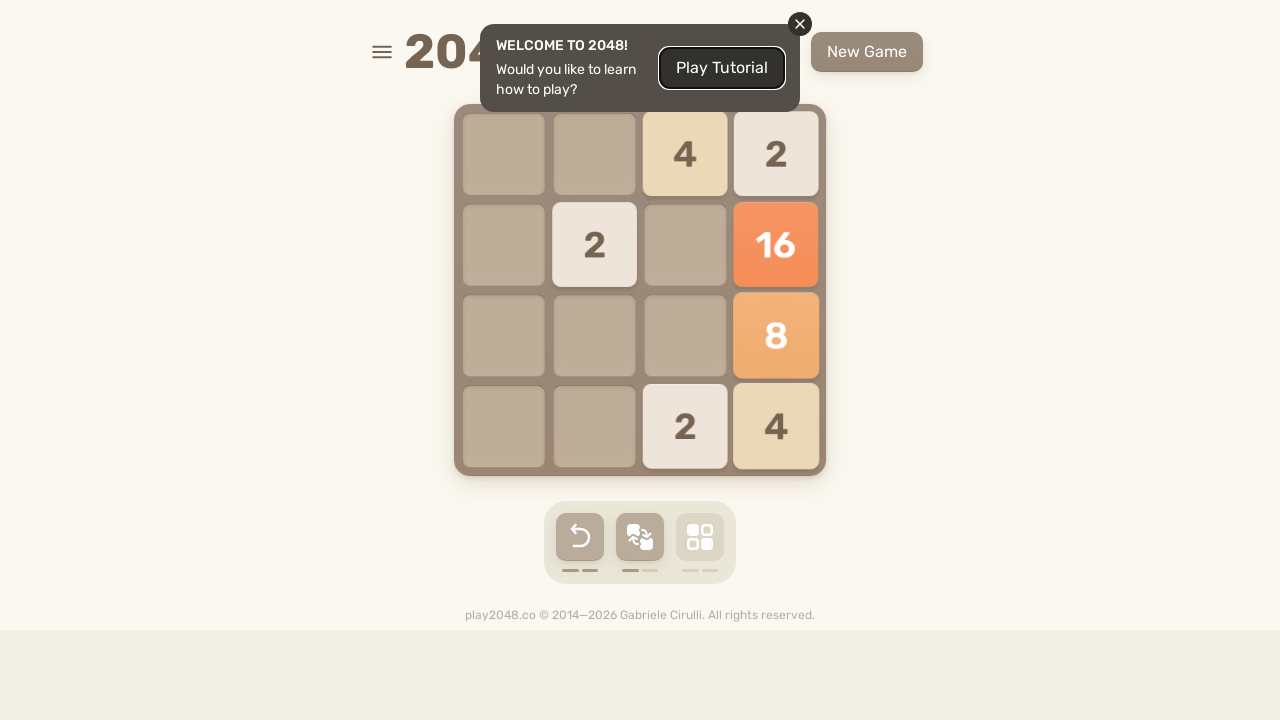

Pressed ArrowLeft (iteration 5/100)
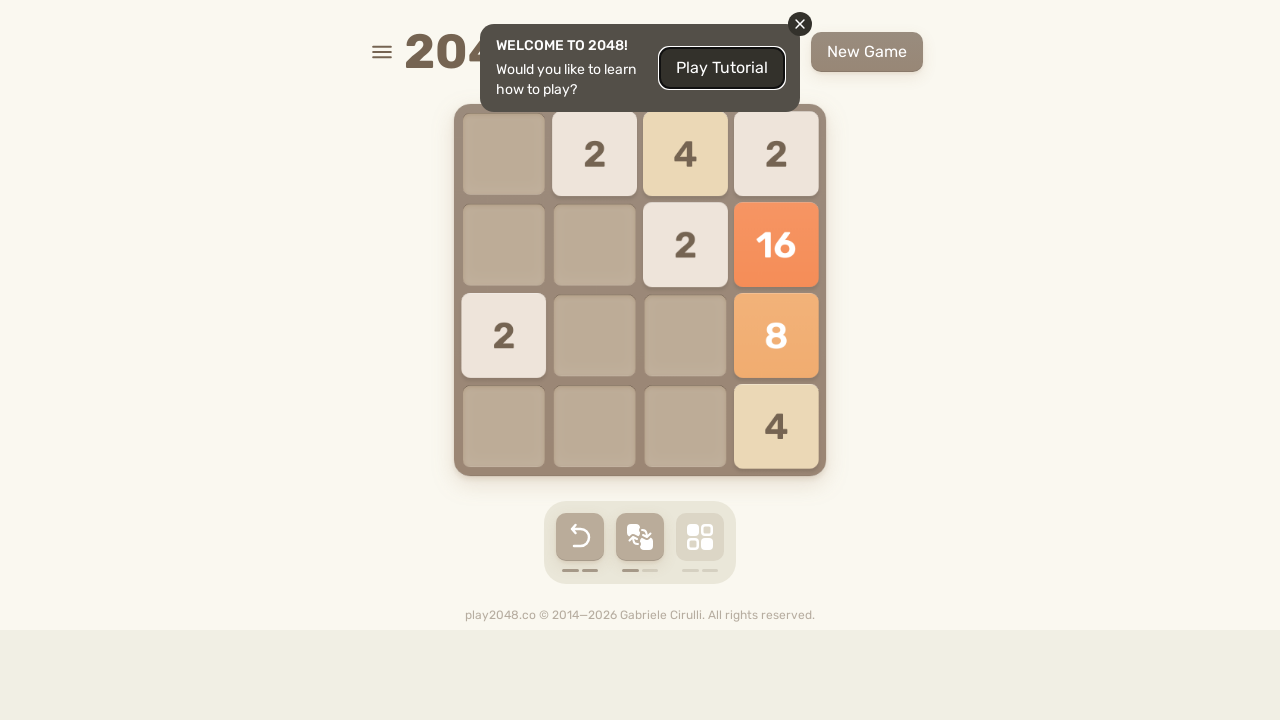

Pressed ArrowDown (iteration 5/100)
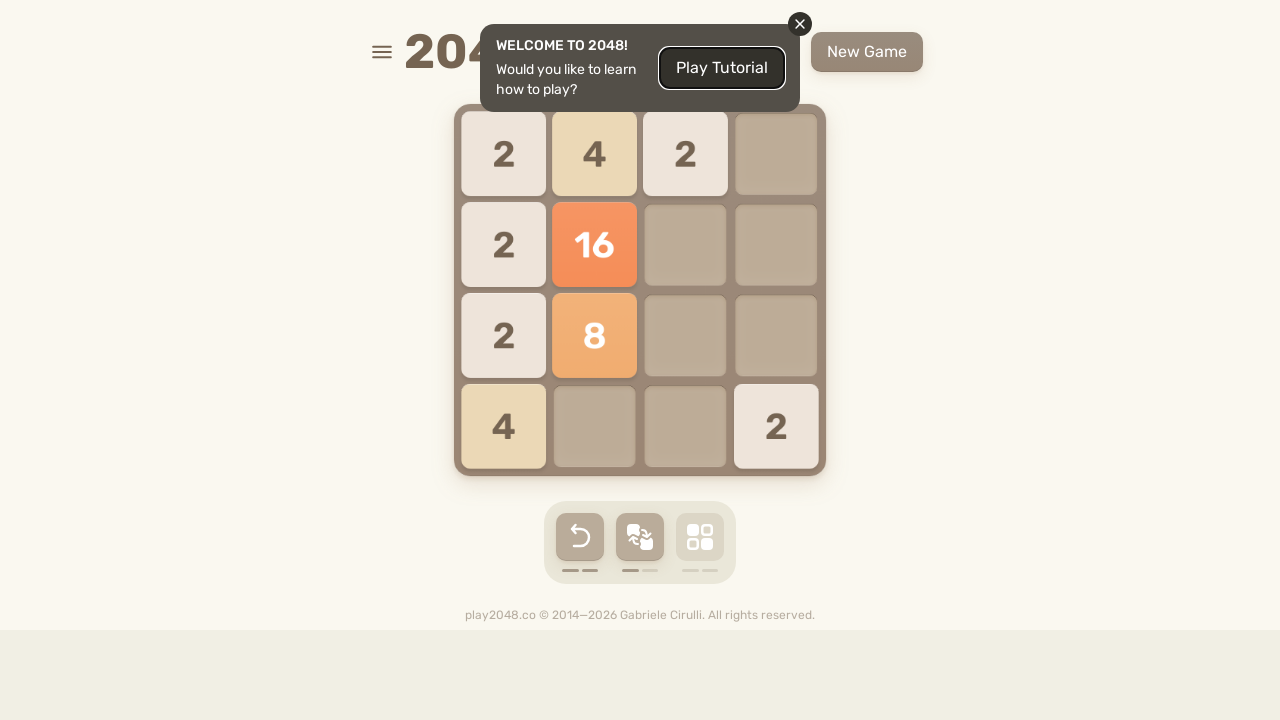

Pressed ArrowRight (iteration 5/100)
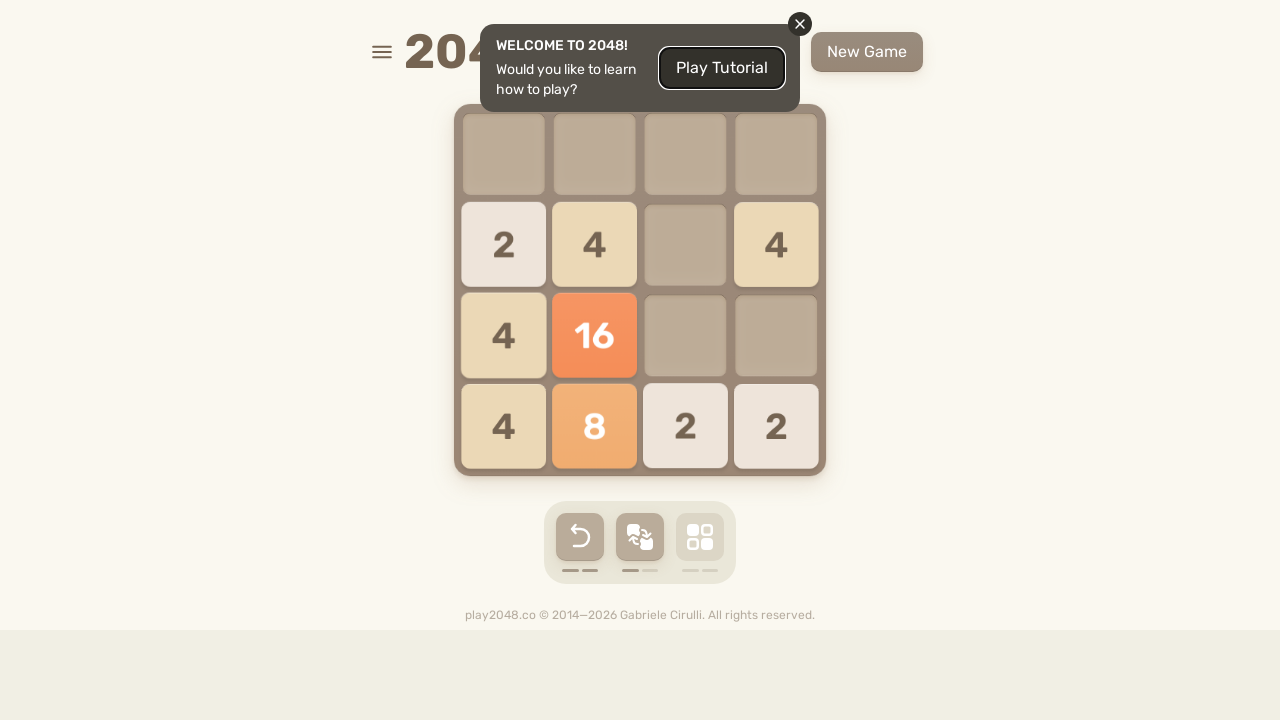

Pressed ArrowUp (iteration 6/100)
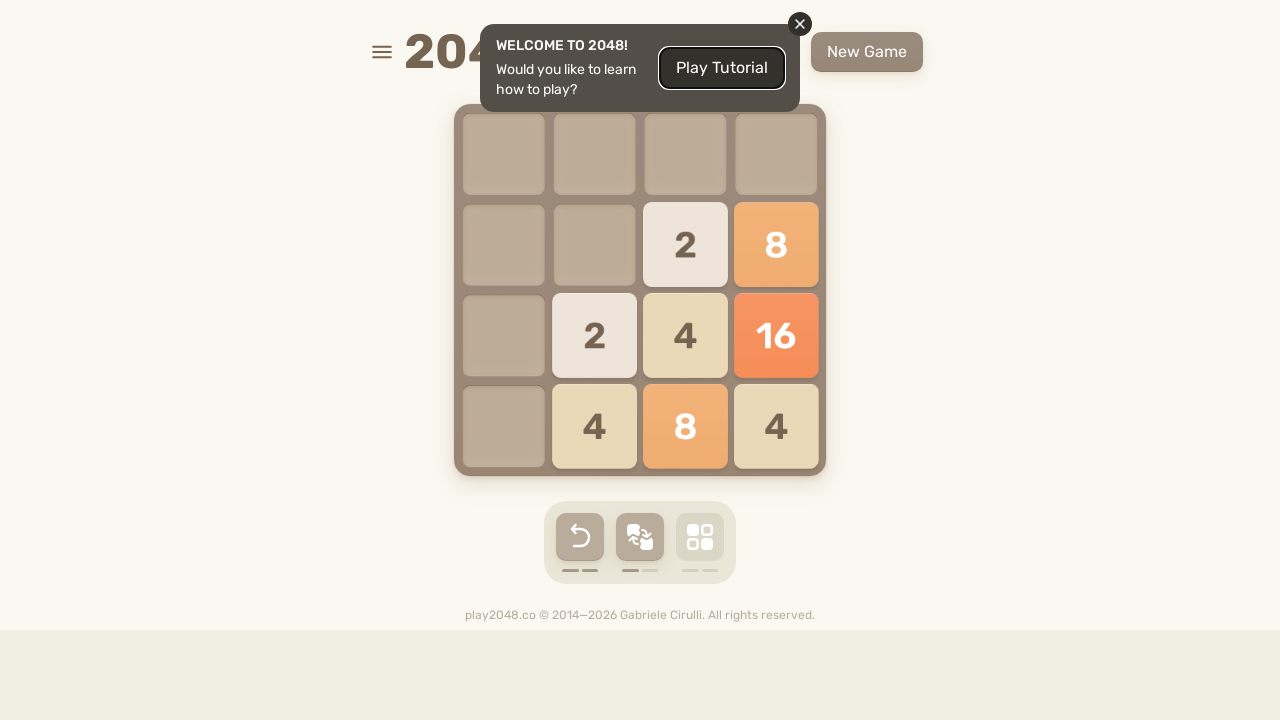

Pressed ArrowLeft (iteration 6/100)
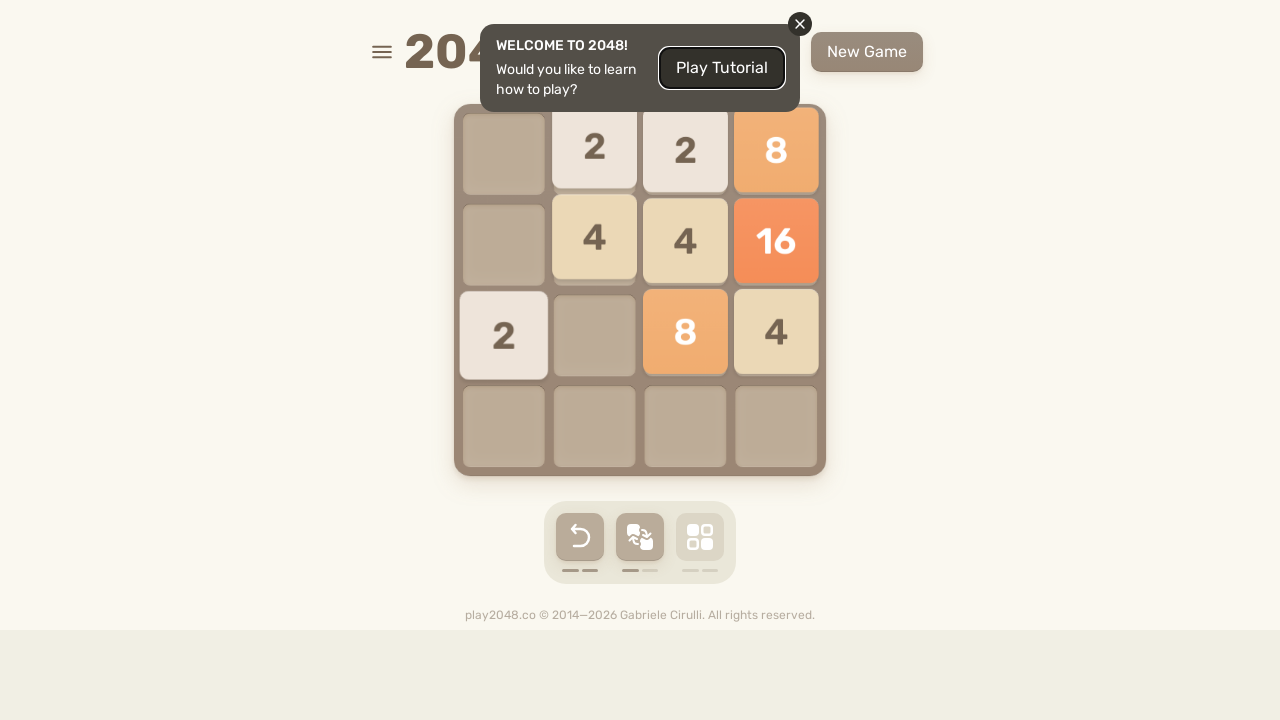

Pressed ArrowDown (iteration 6/100)
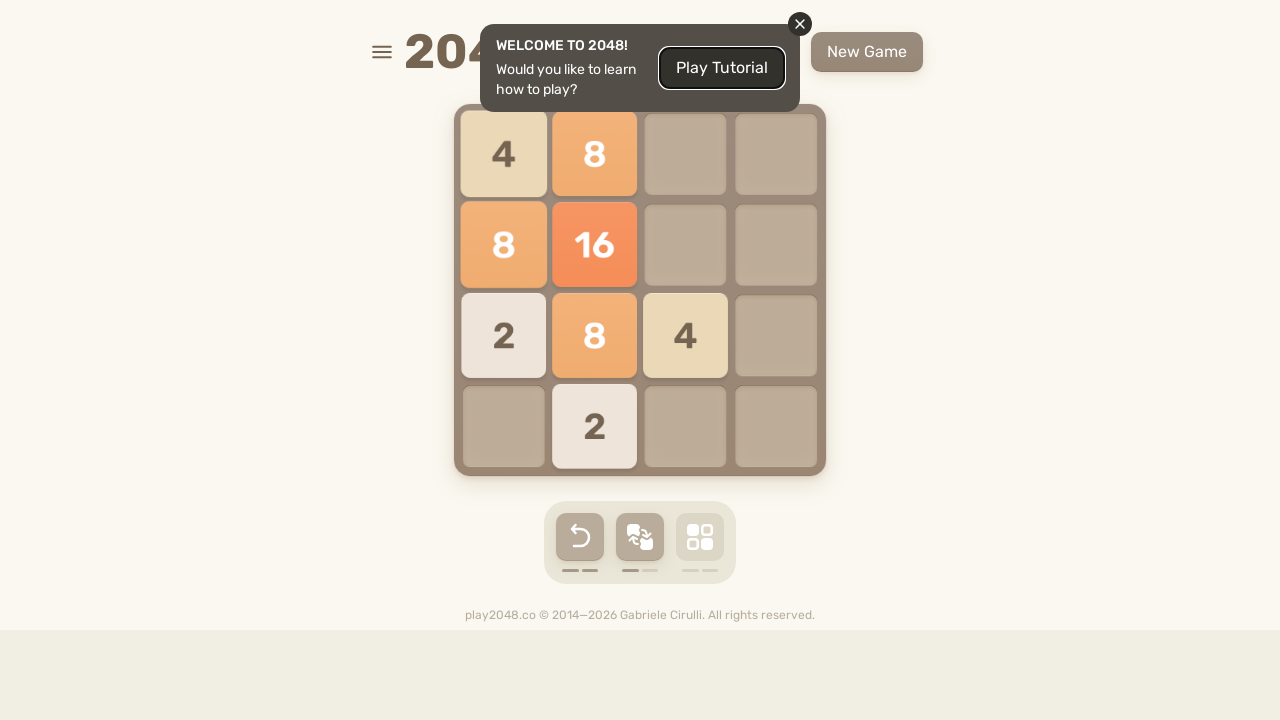

Pressed ArrowRight (iteration 6/100)
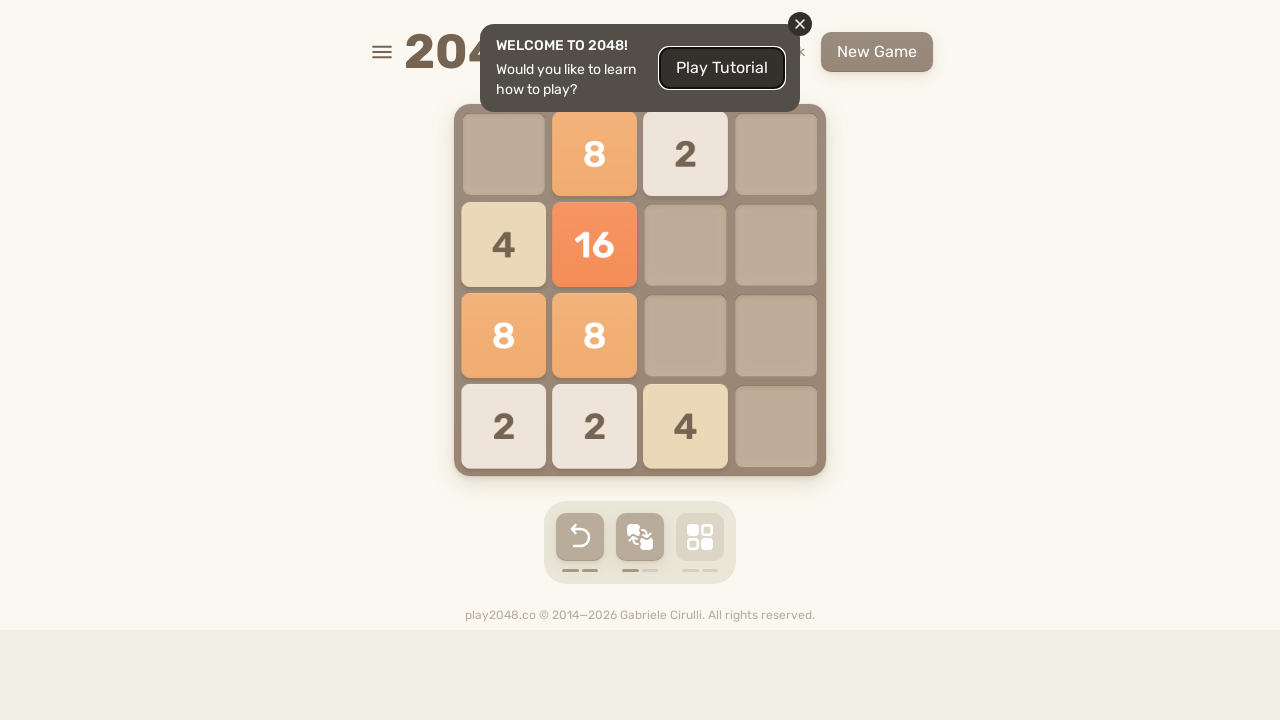

Pressed ArrowUp (iteration 7/100)
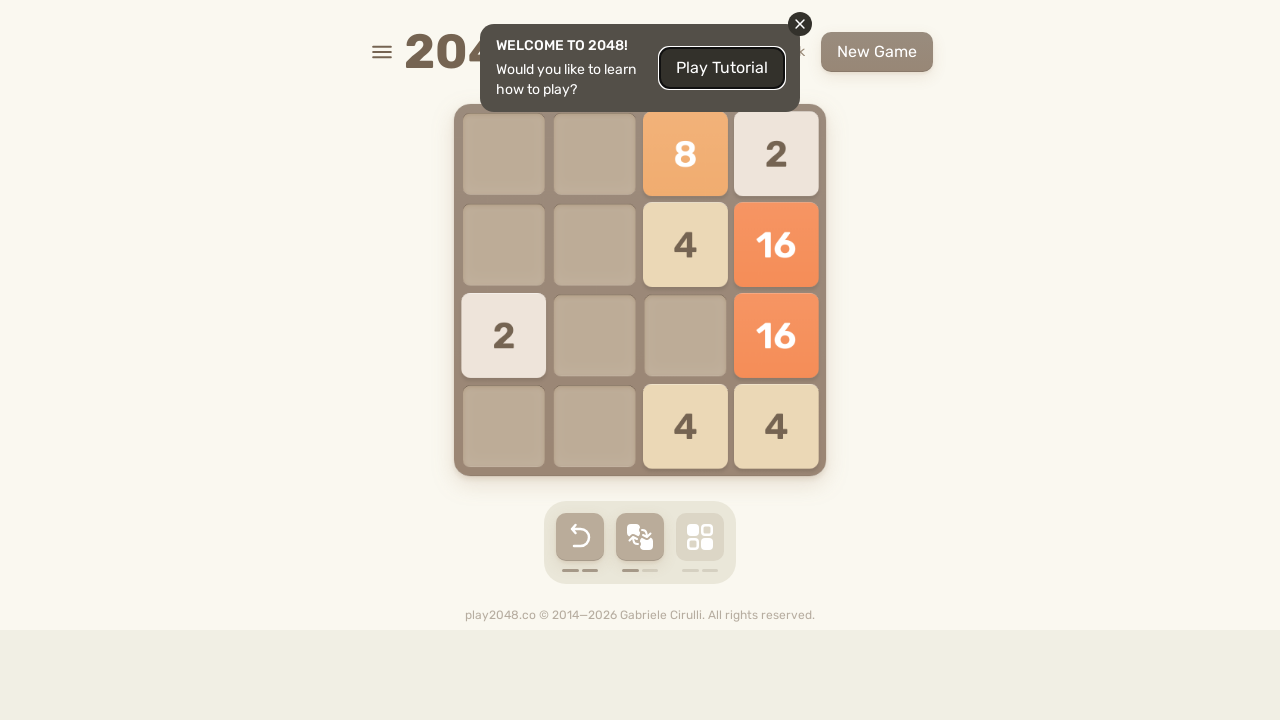

Pressed ArrowLeft (iteration 7/100)
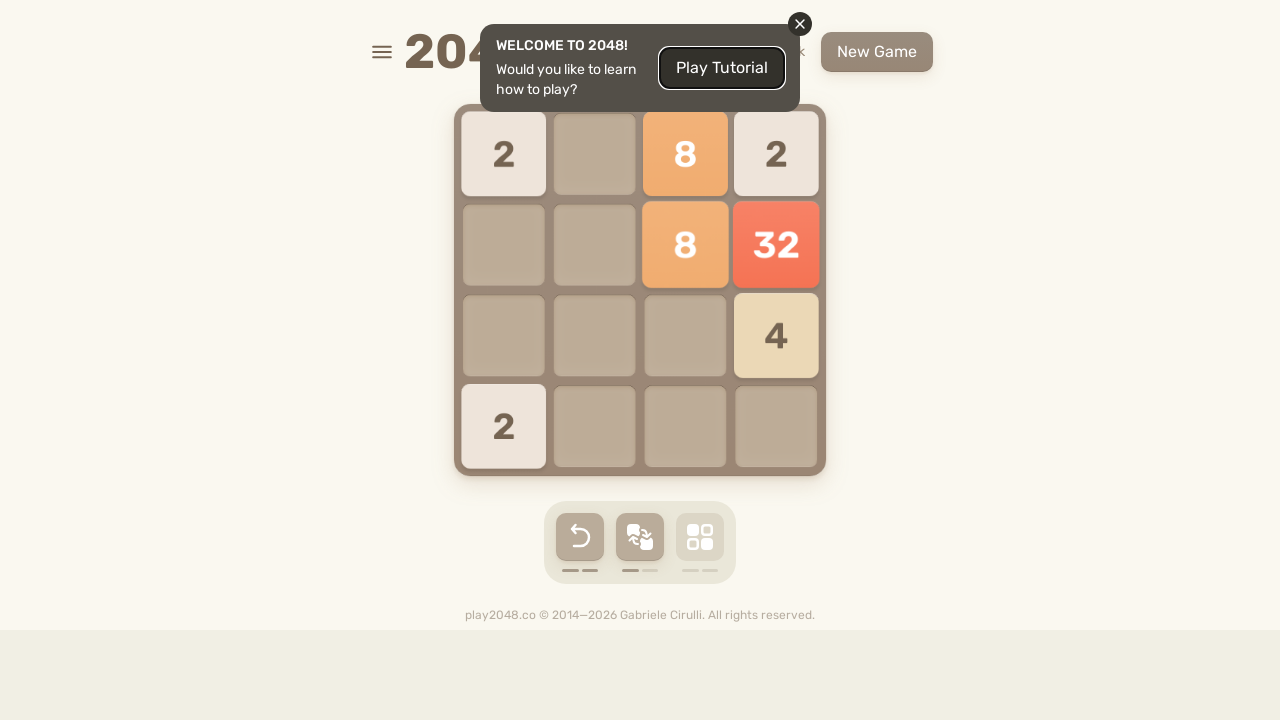

Pressed ArrowDown (iteration 7/100)
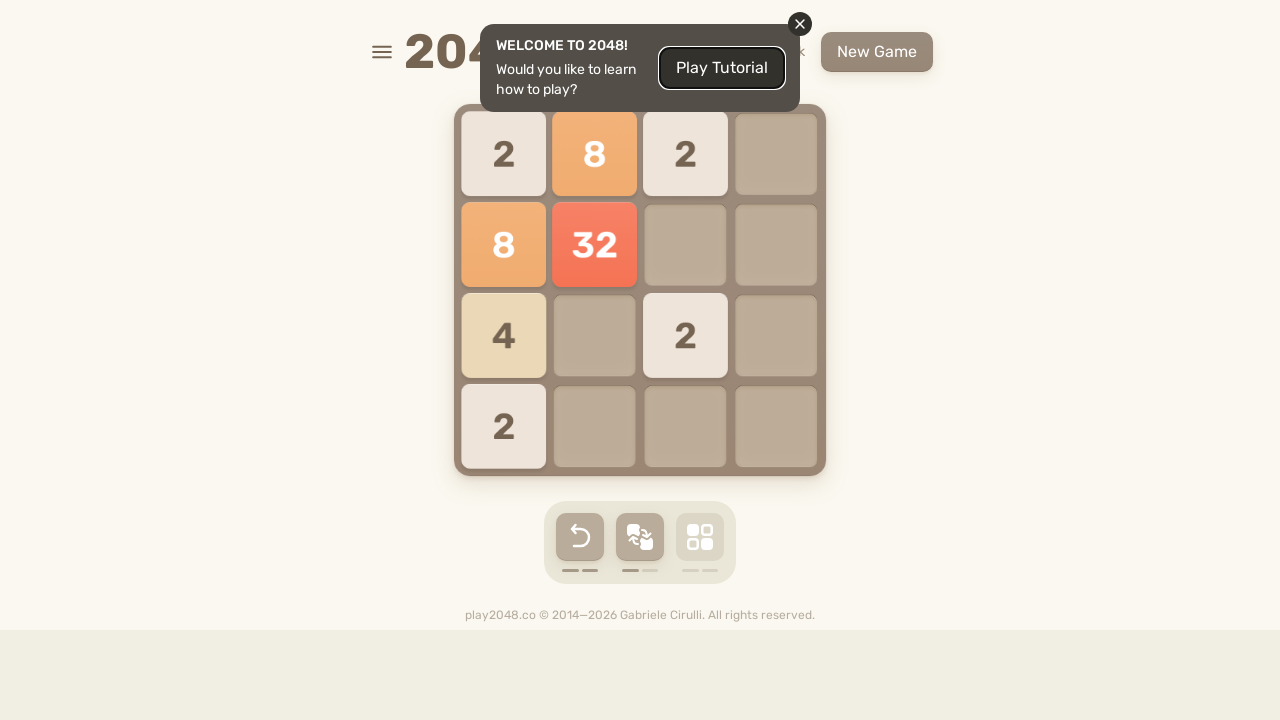

Pressed ArrowRight (iteration 7/100)
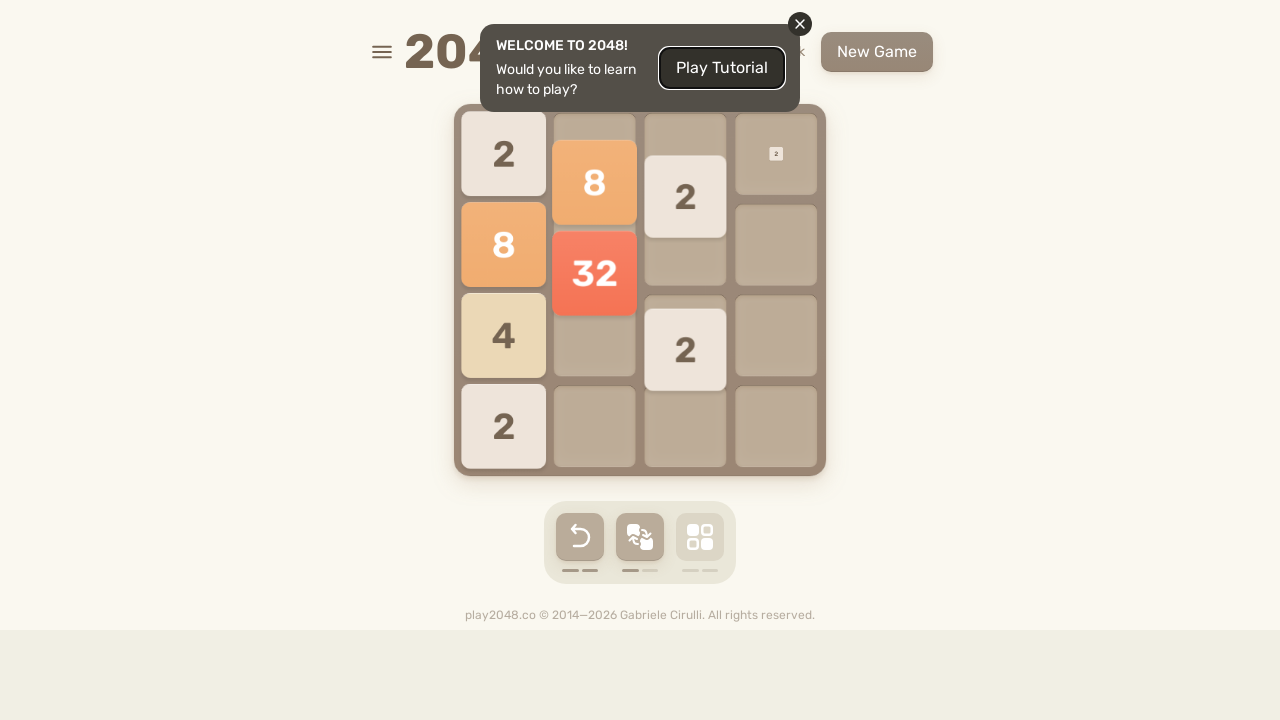

Pressed ArrowUp (iteration 8/100)
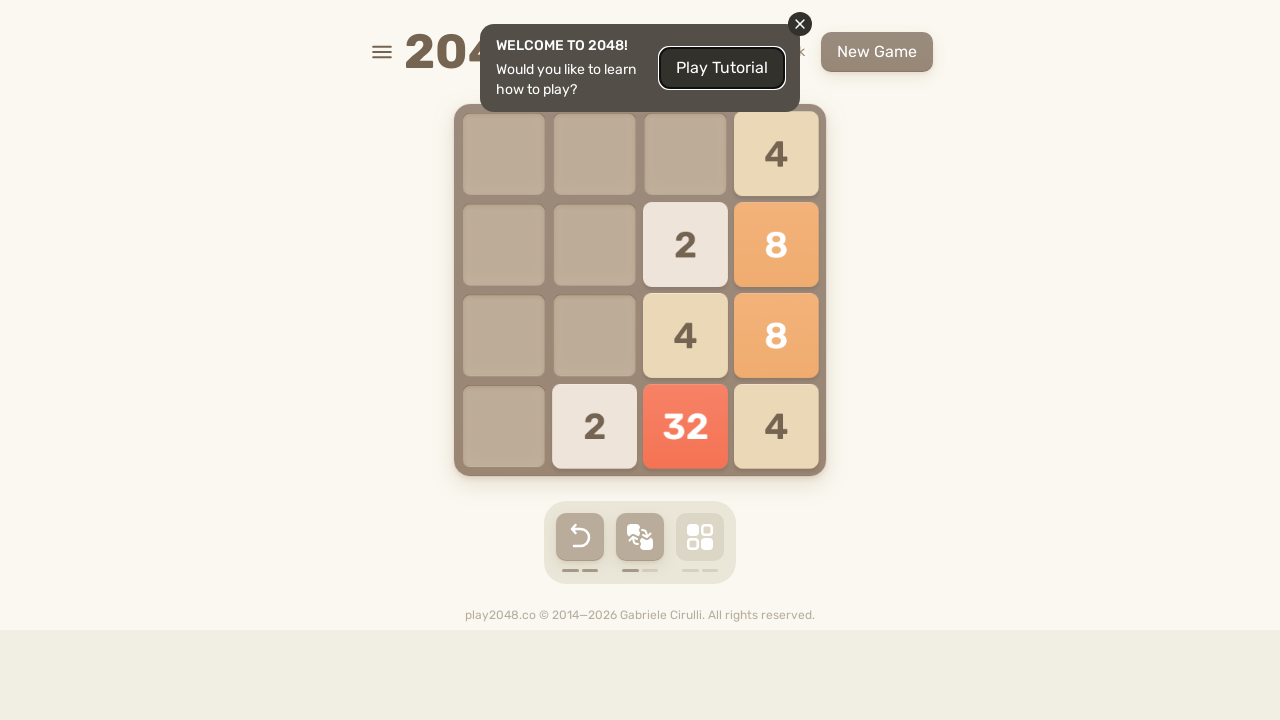

Pressed ArrowLeft (iteration 8/100)
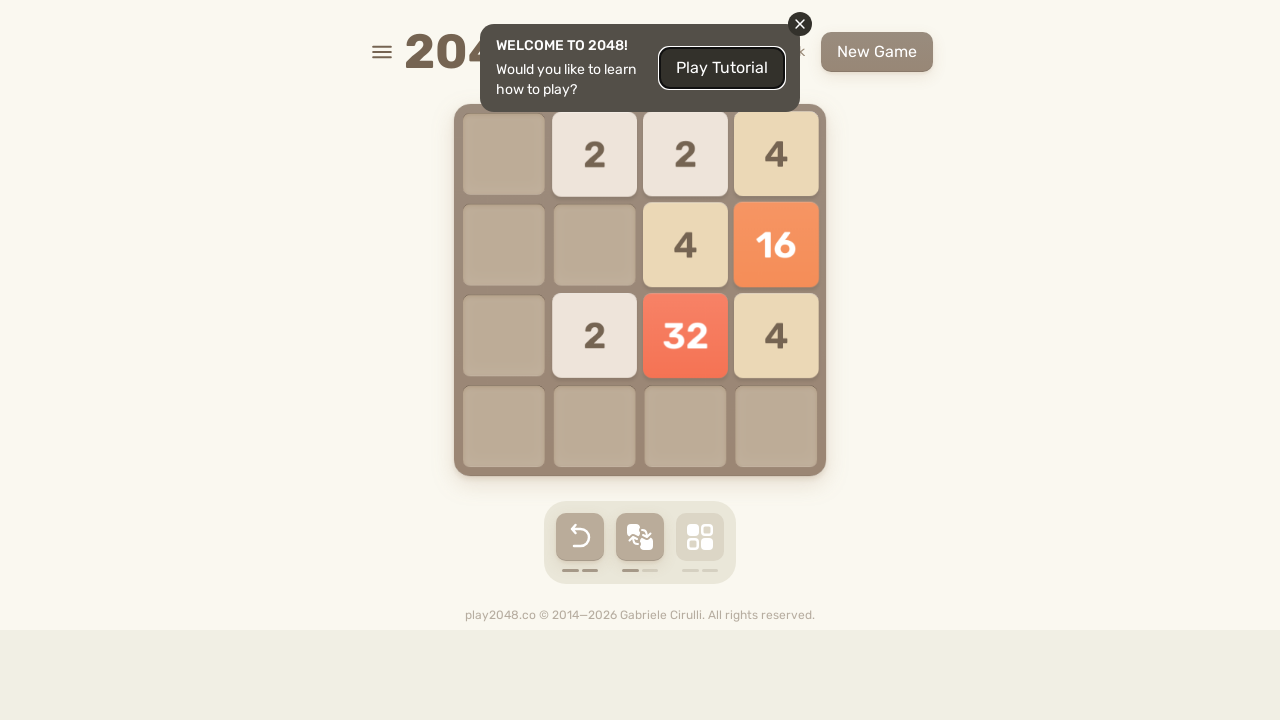

Pressed ArrowDown (iteration 8/100)
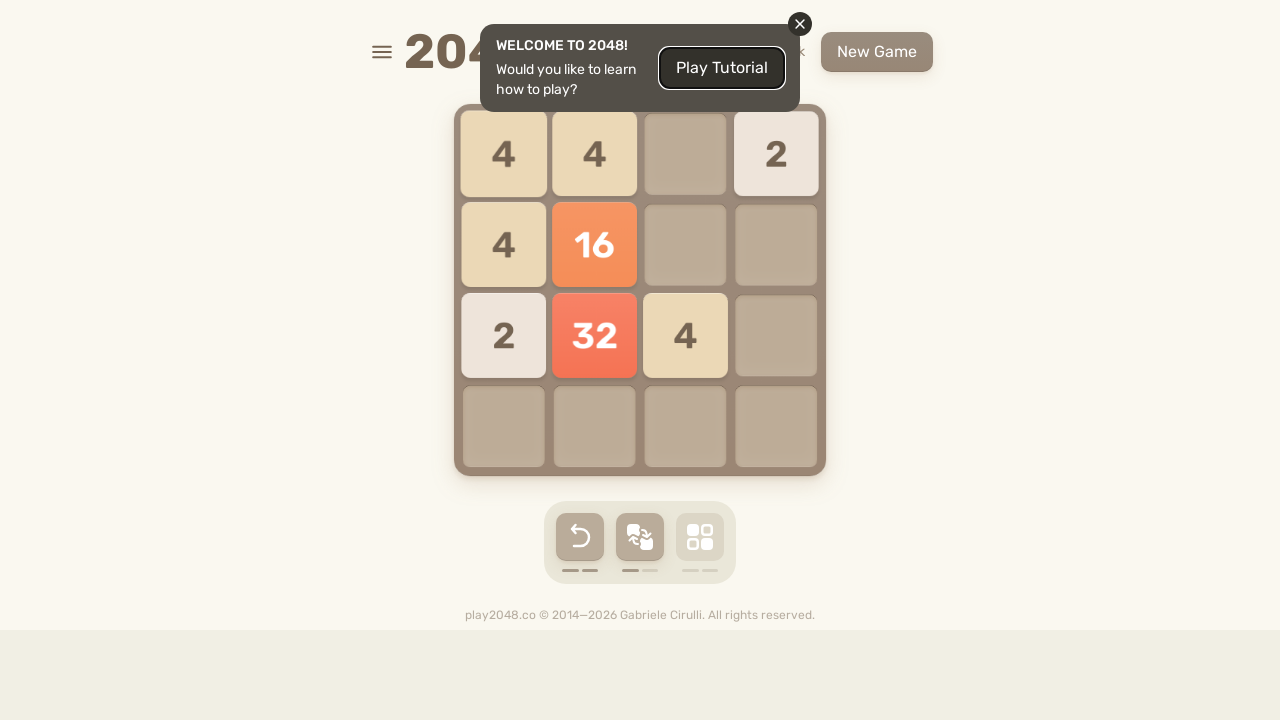

Pressed ArrowRight (iteration 8/100)
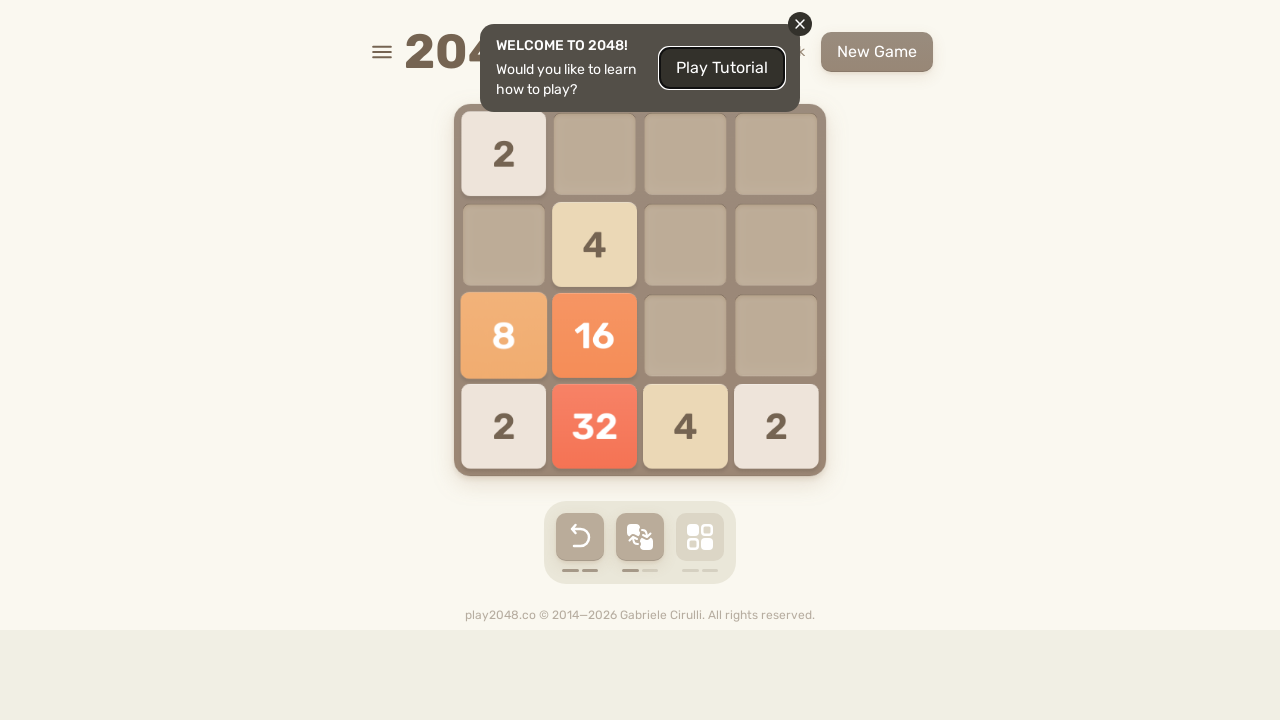

Pressed ArrowUp (iteration 9/100)
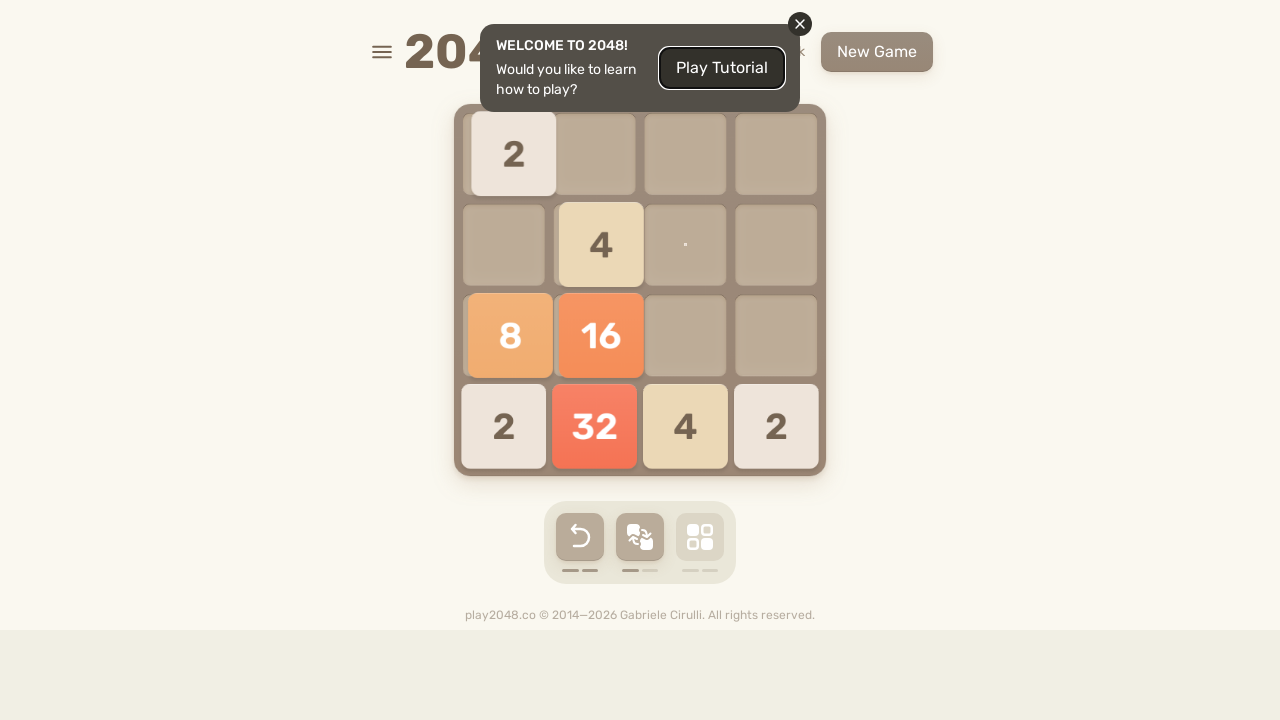

Pressed ArrowLeft (iteration 9/100)
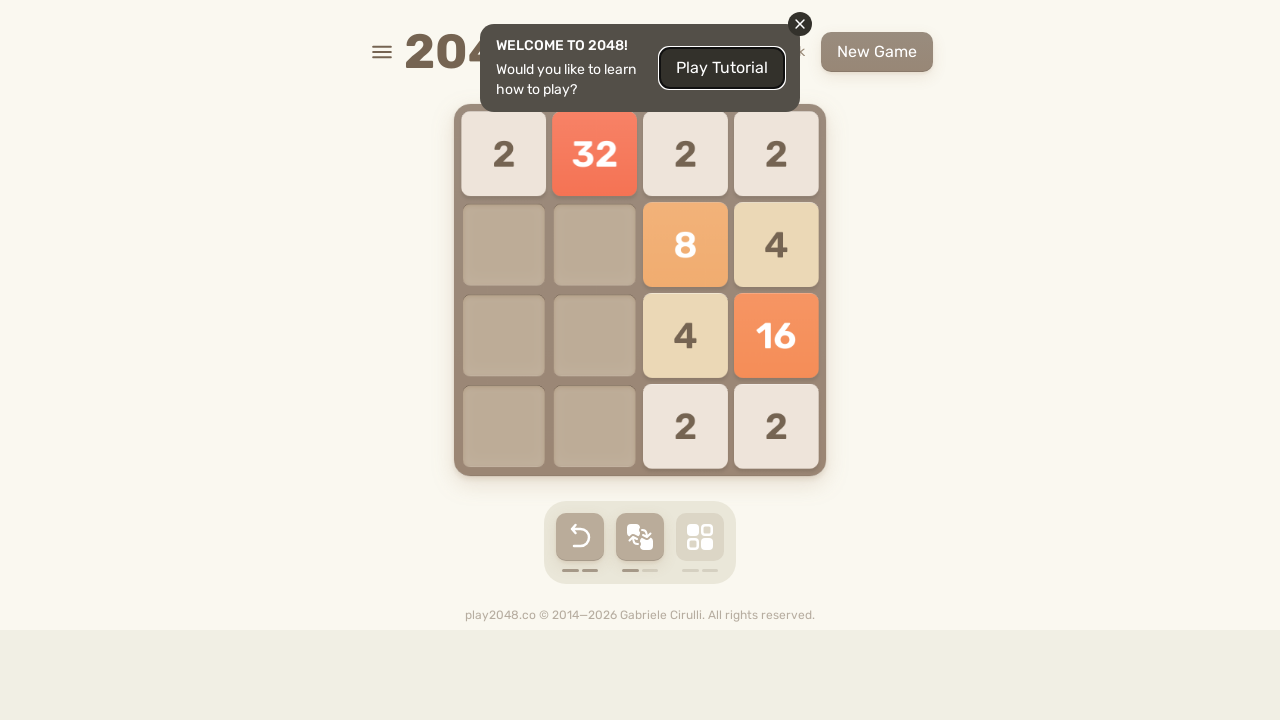

Pressed ArrowDown (iteration 9/100)
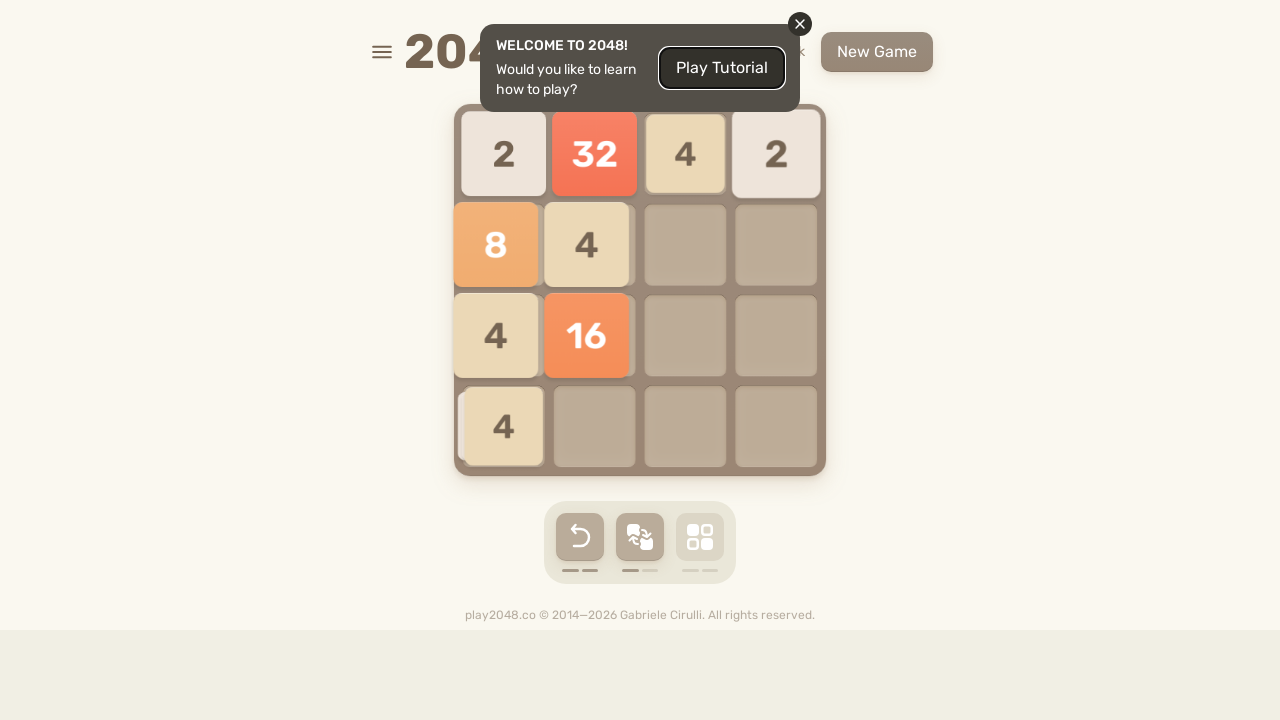

Pressed ArrowRight (iteration 9/100)
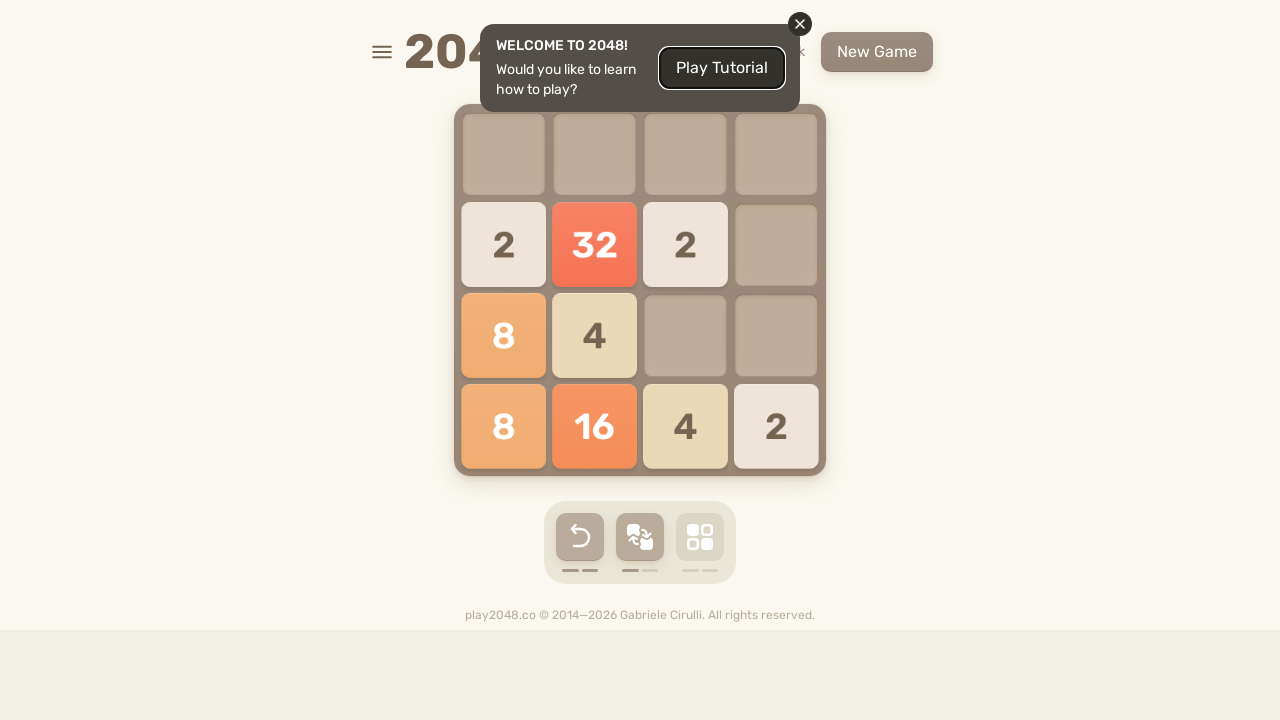

Pressed ArrowUp (iteration 10/100)
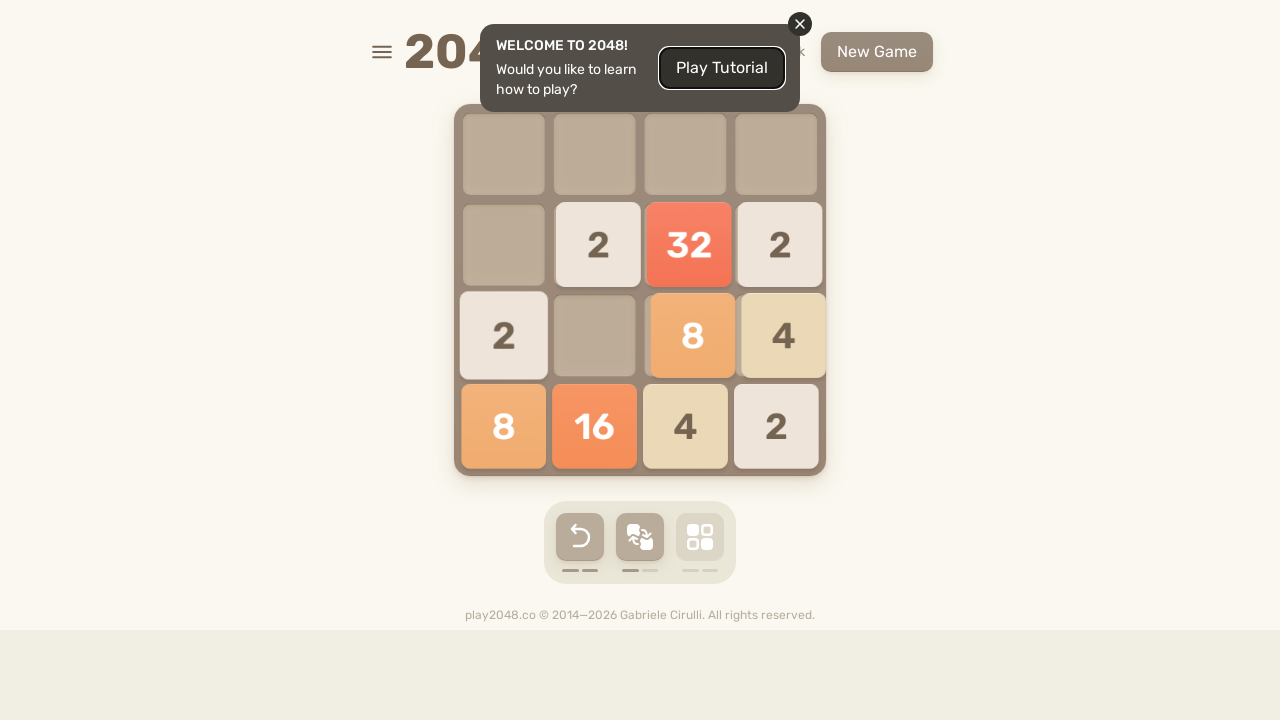

Pressed ArrowLeft (iteration 10/100)
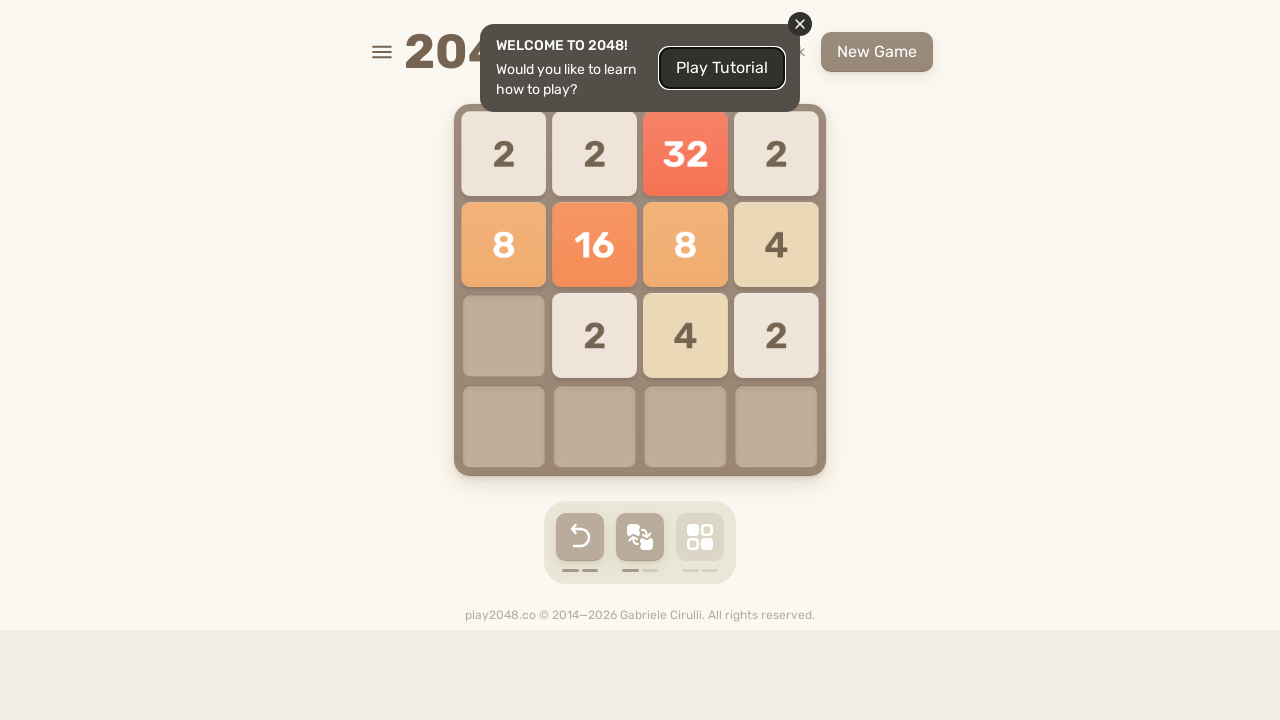

Pressed ArrowDown (iteration 10/100)
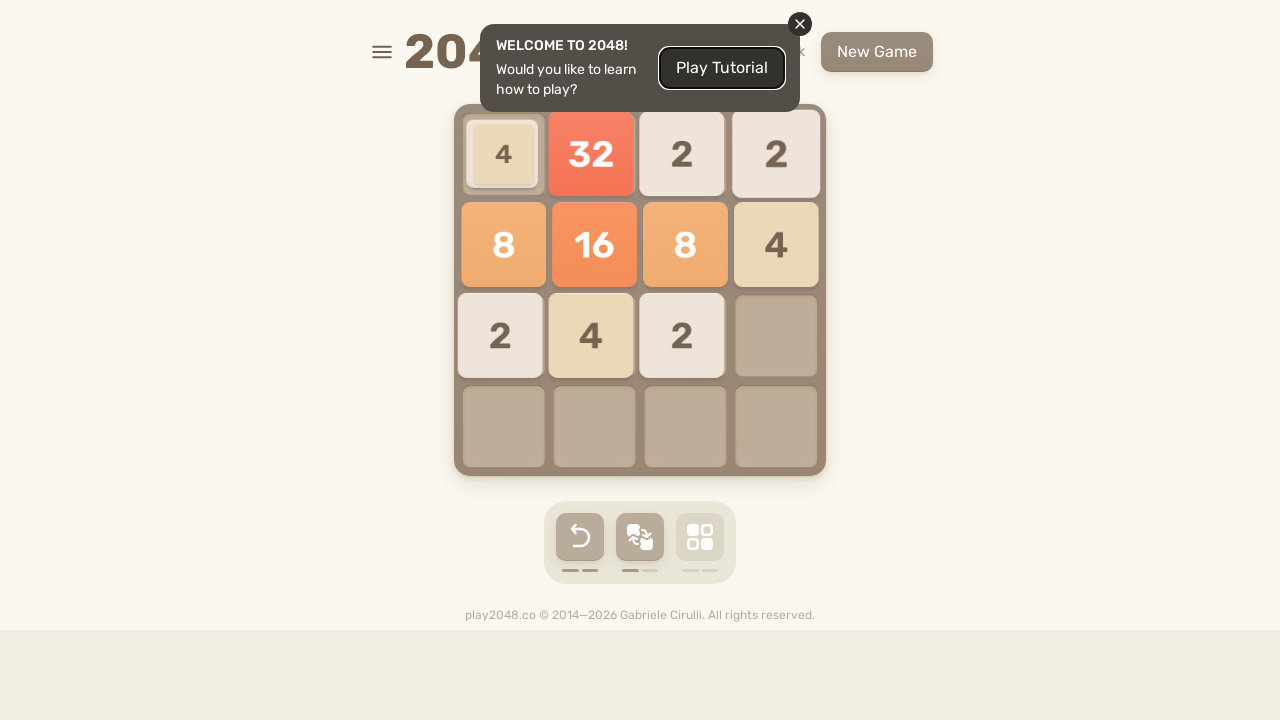

Pressed ArrowRight (iteration 10/100)
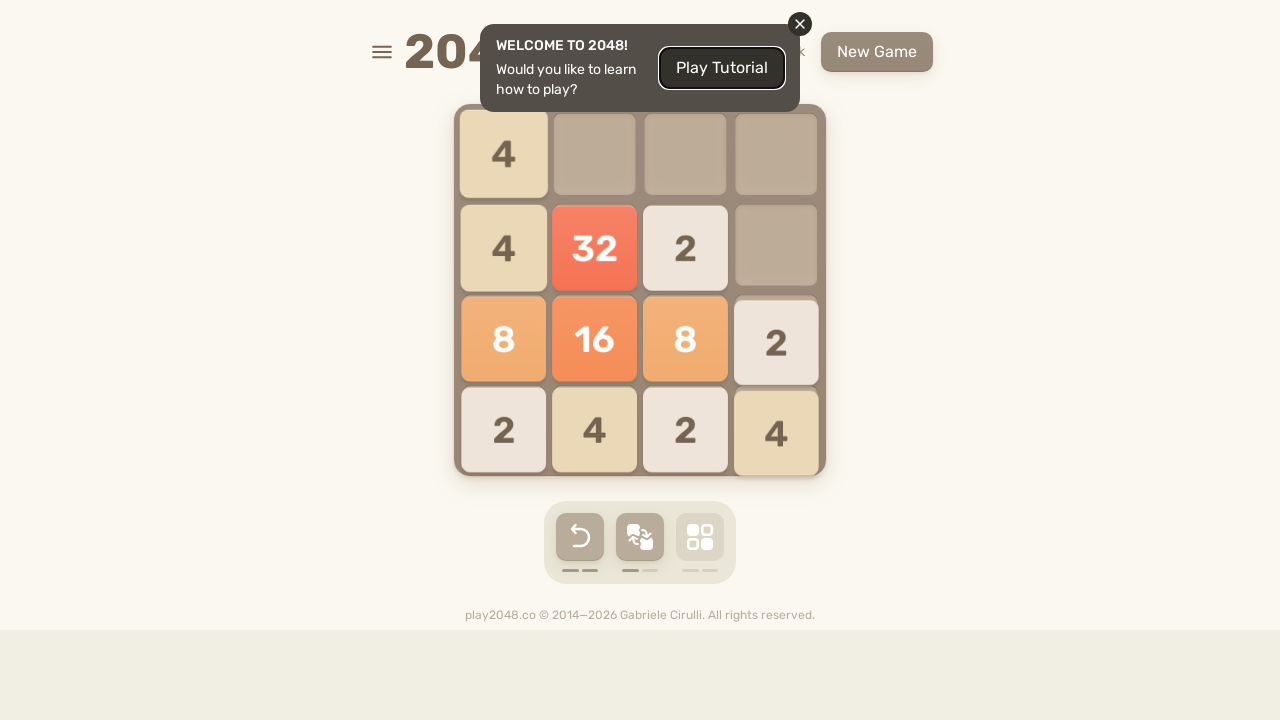

Pressed ArrowUp (iteration 11/100)
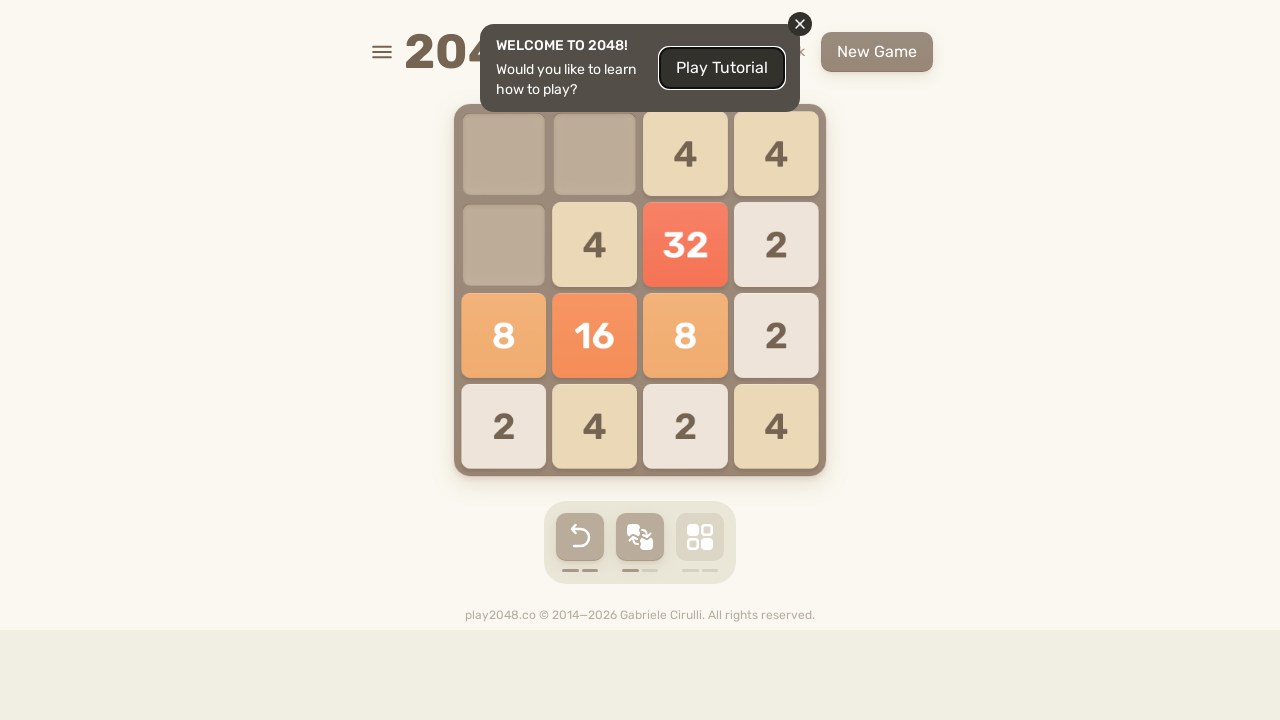

Pressed ArrowLeft (iteration 11/100)
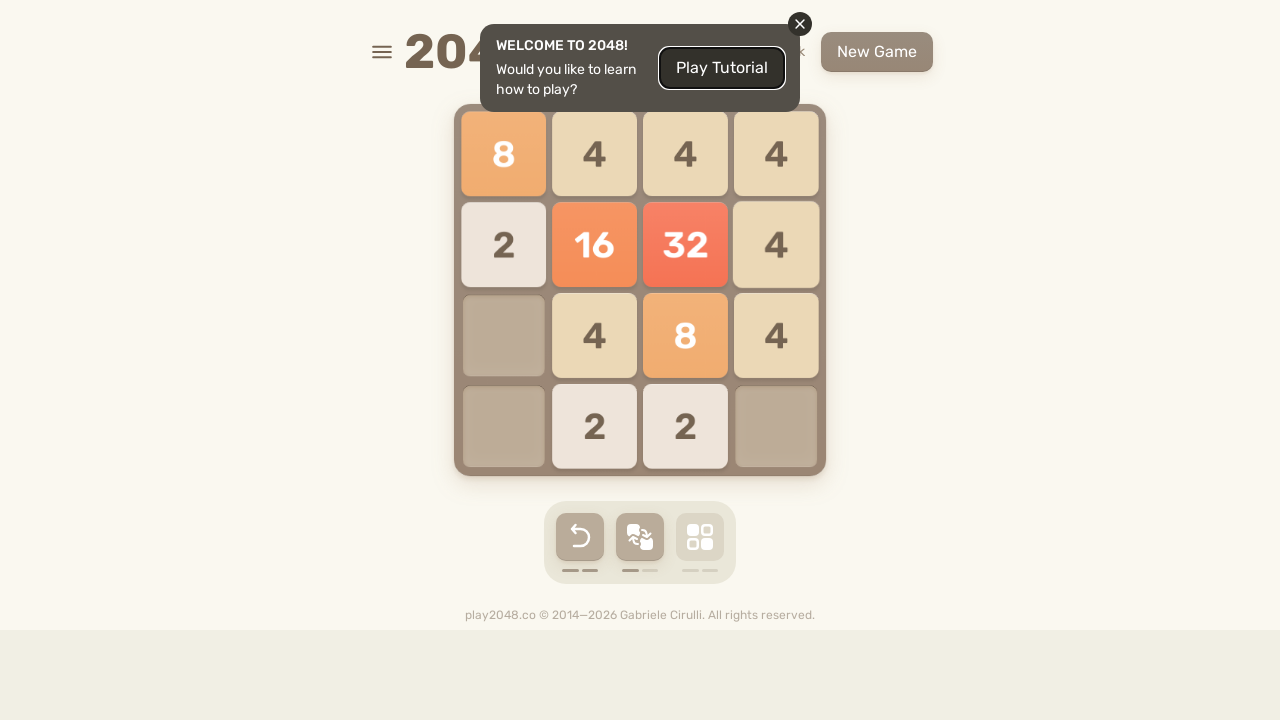

Pressed ArrowDown (iteration 11/100)
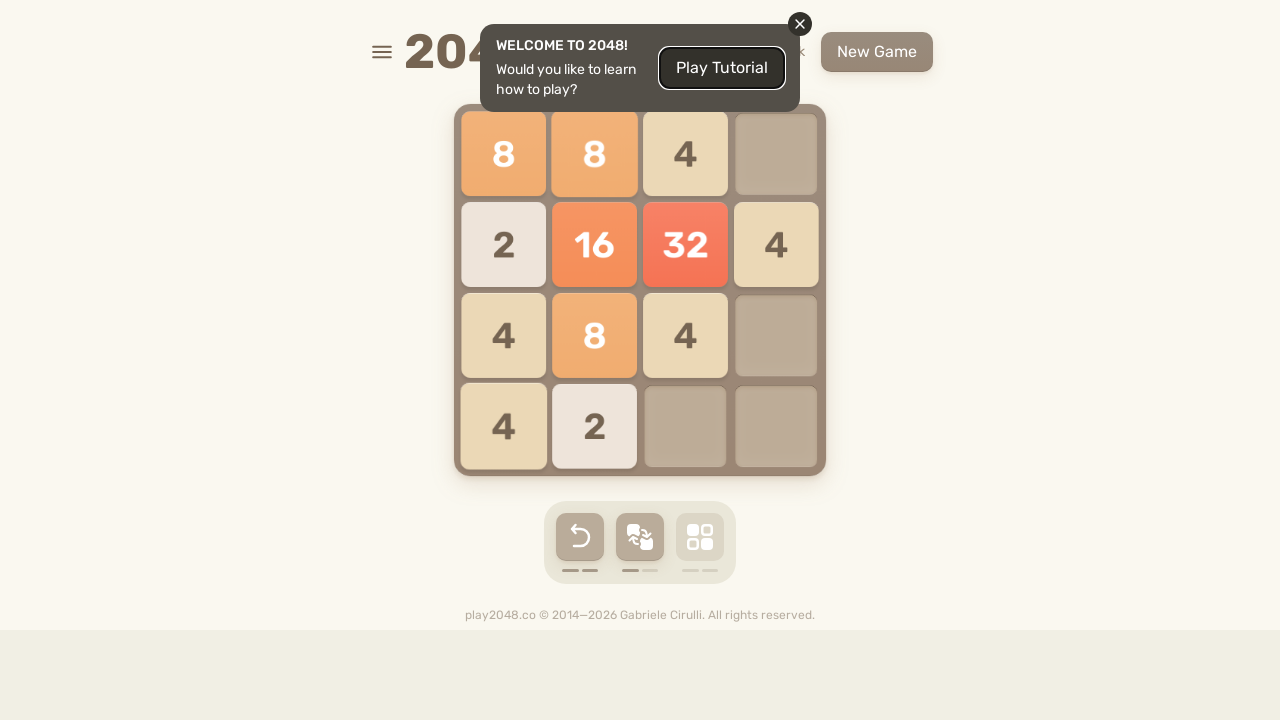

Pressed ArrowRight (iteration 11/100)
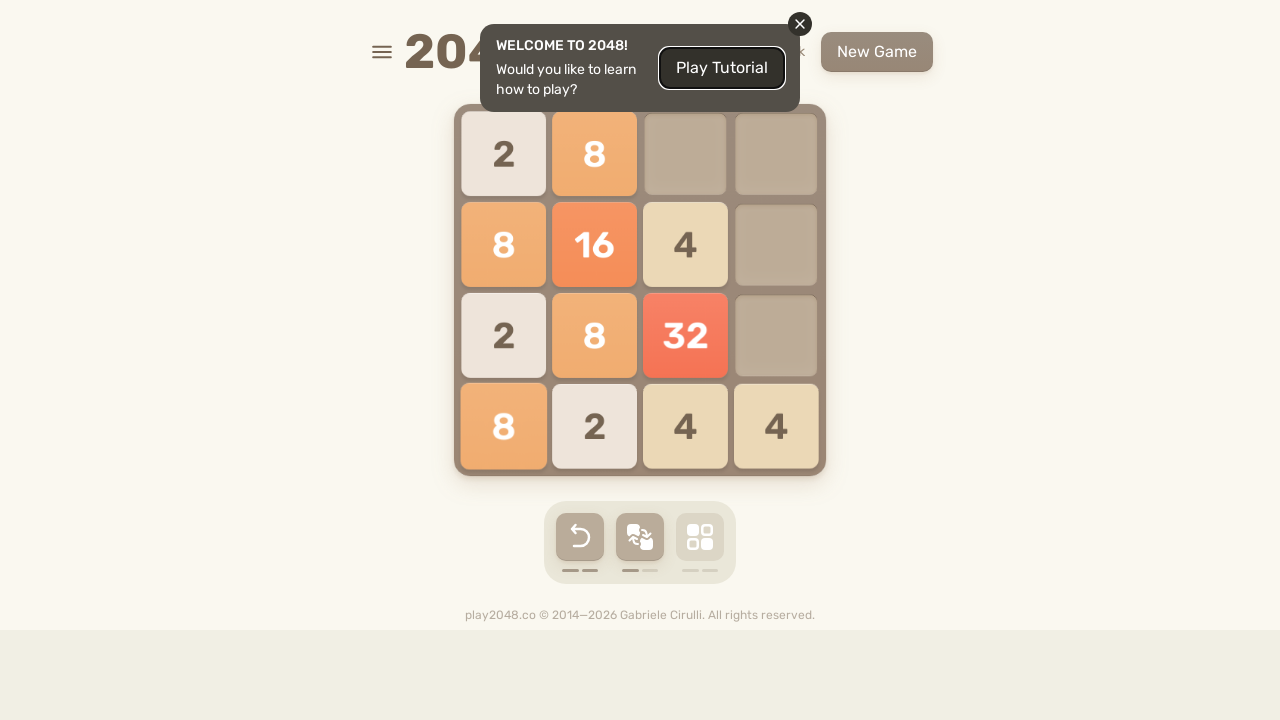

Pressed ArrowUp (iteration 12/100)
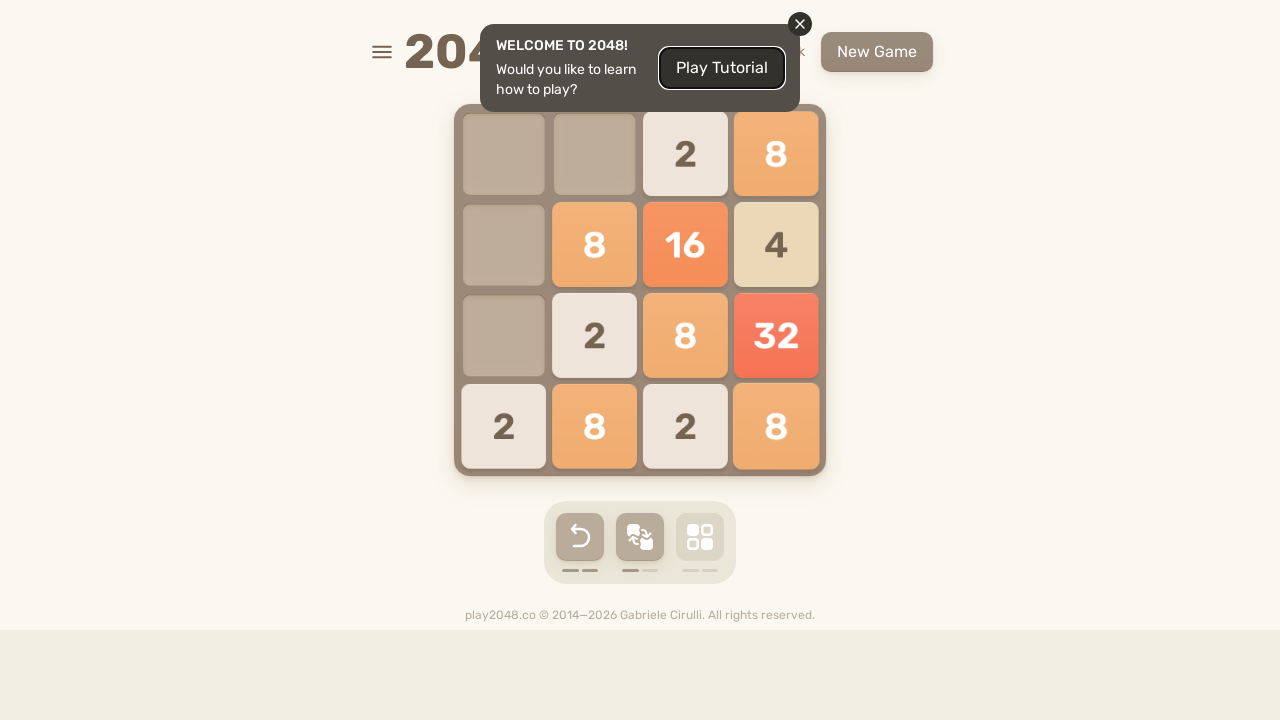

Pressed ArrowLeft (iteration 12/100)
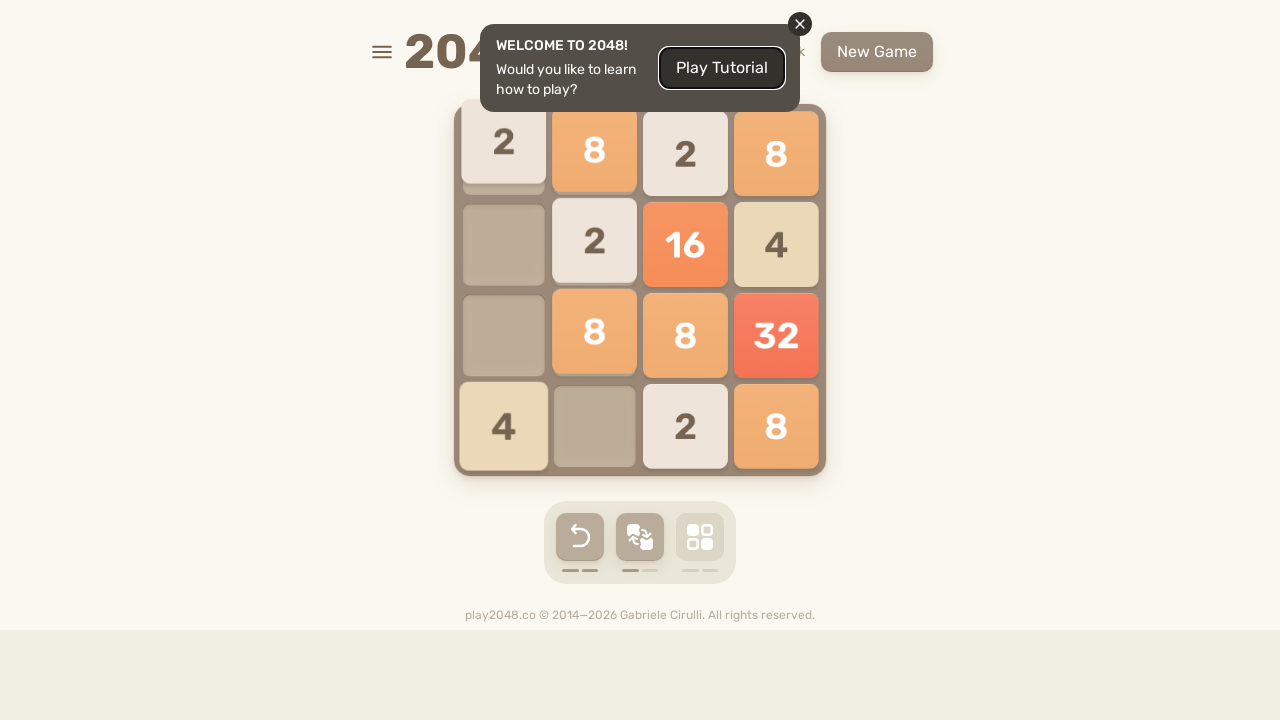

Pressed ArrowDown (iteration 12/100)
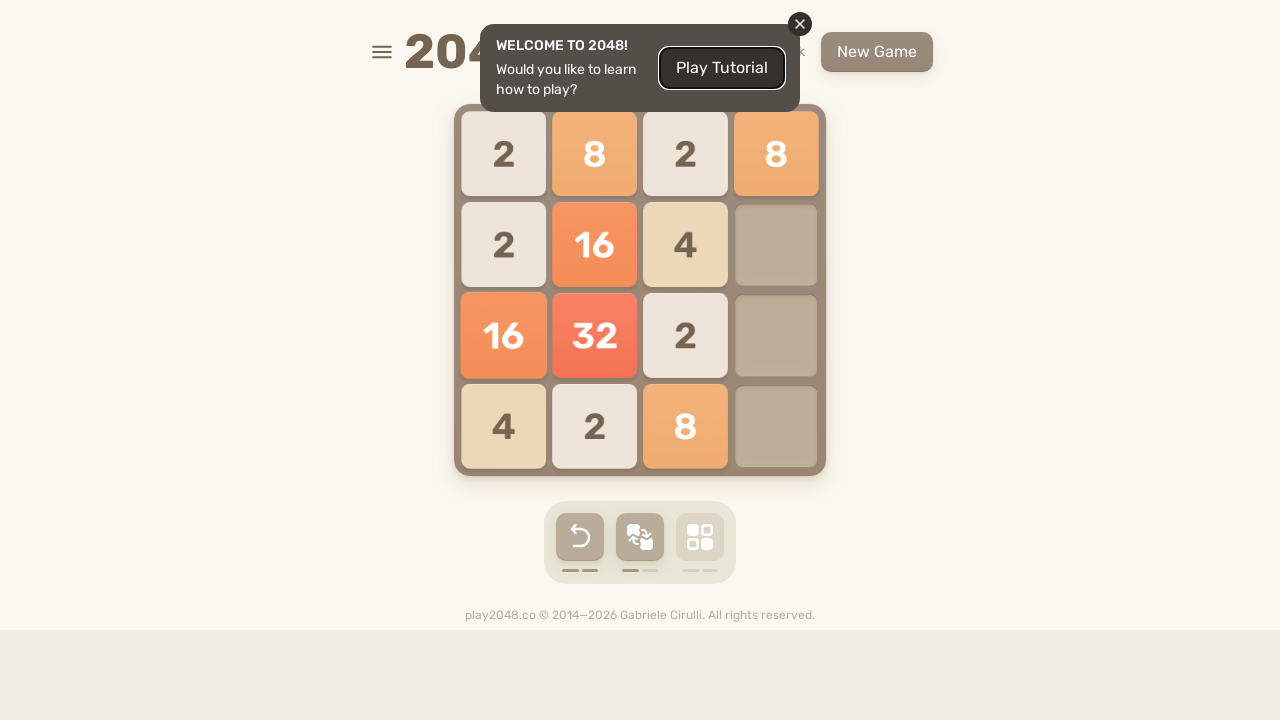

Pressed ArrowRight (iteration 12/100)
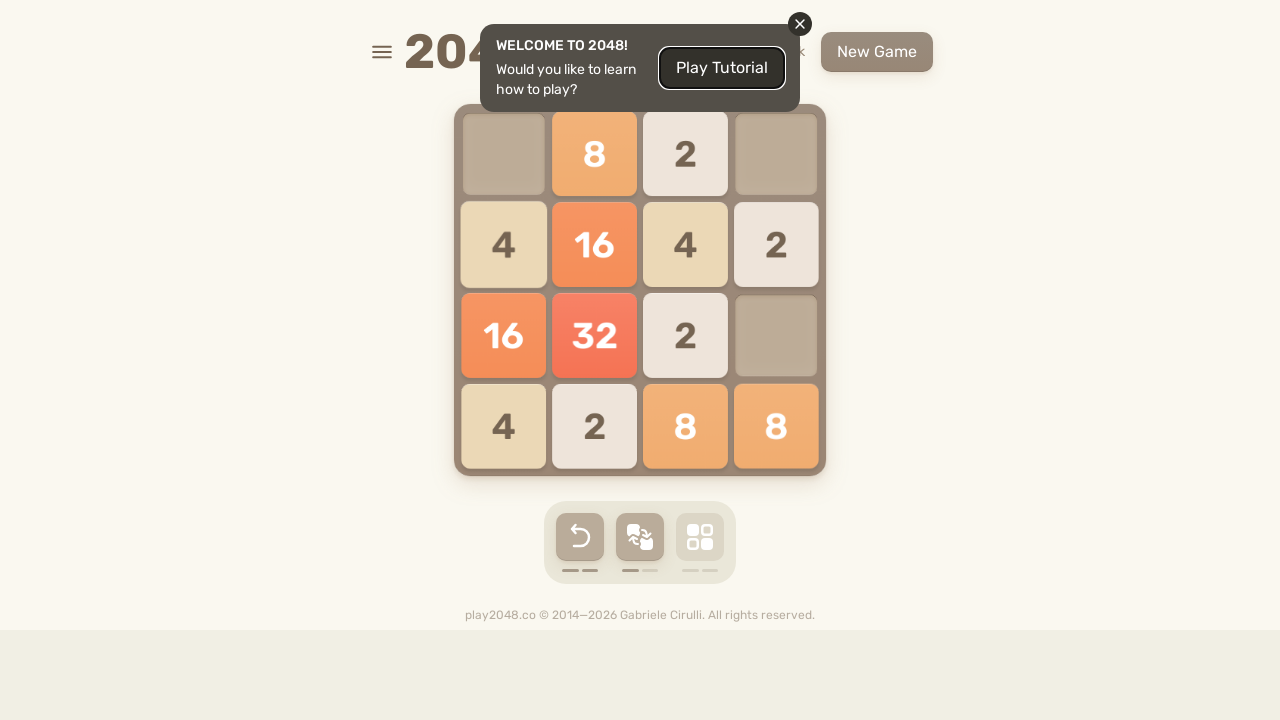

Pressed ArrowUp (iteration 13/100)
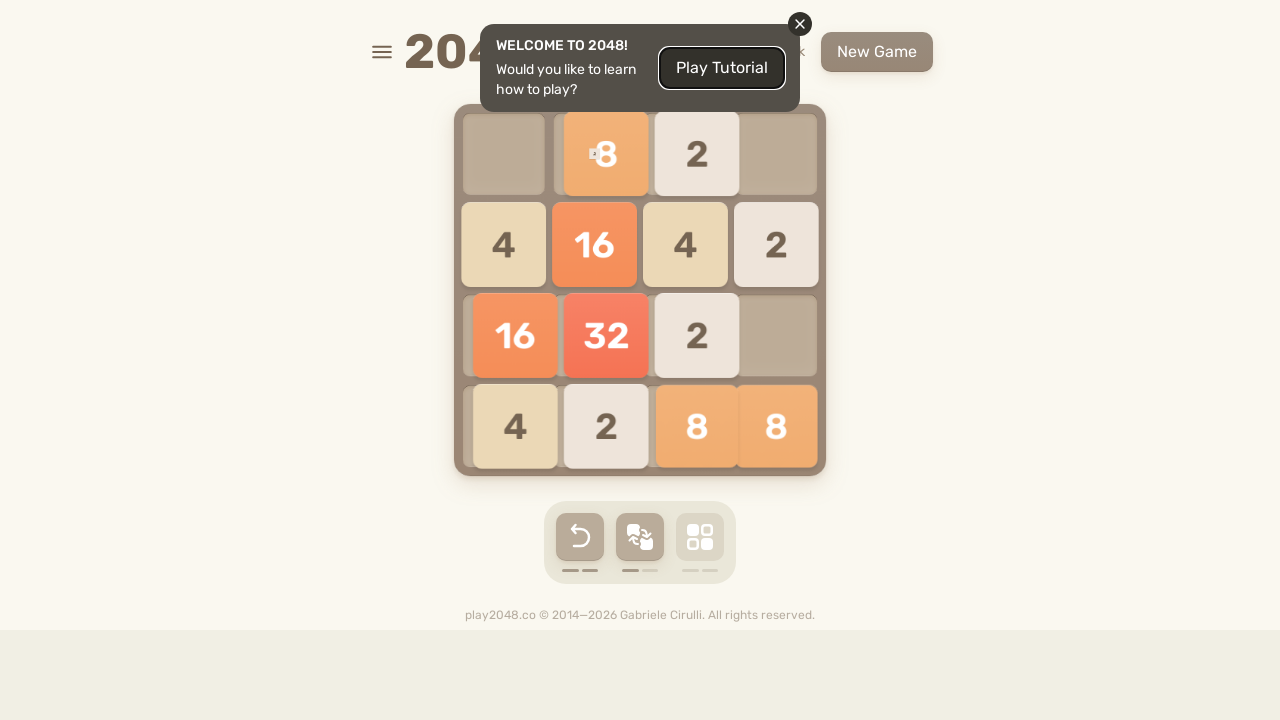

Pressed ArrowLeft (iteration 13/100)
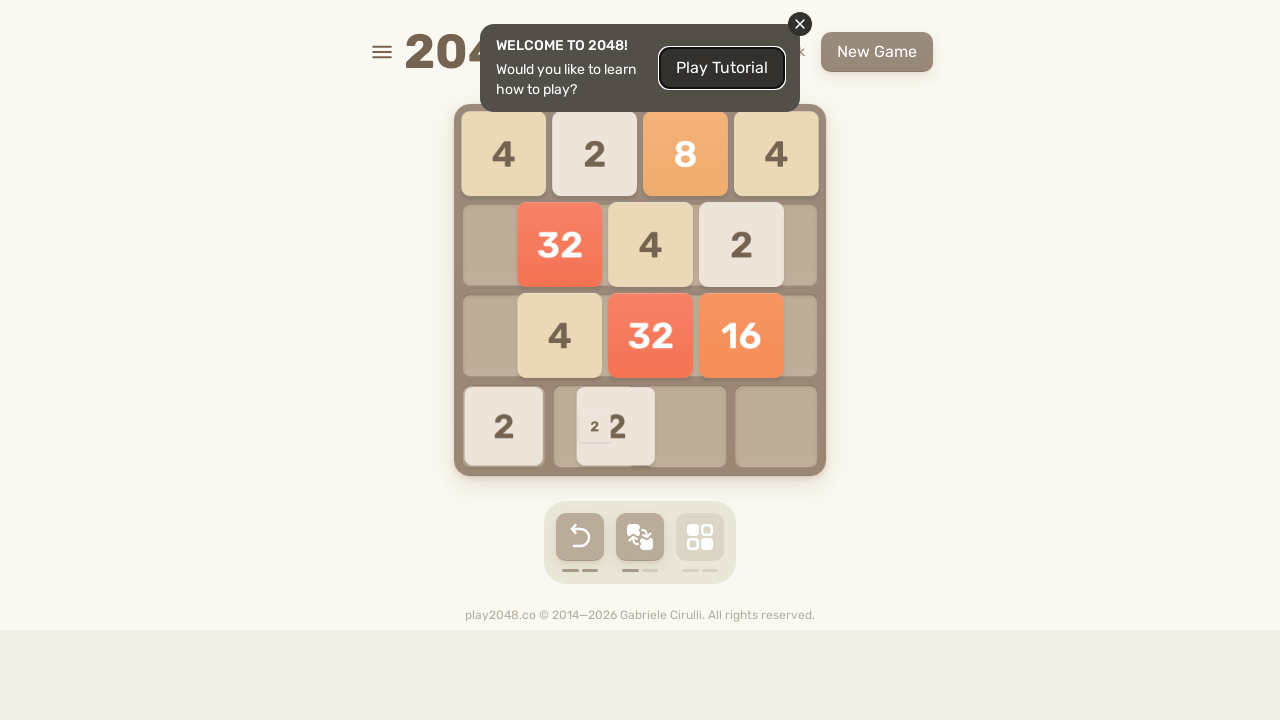

Pressed ArrowDown (iteration 13/100)
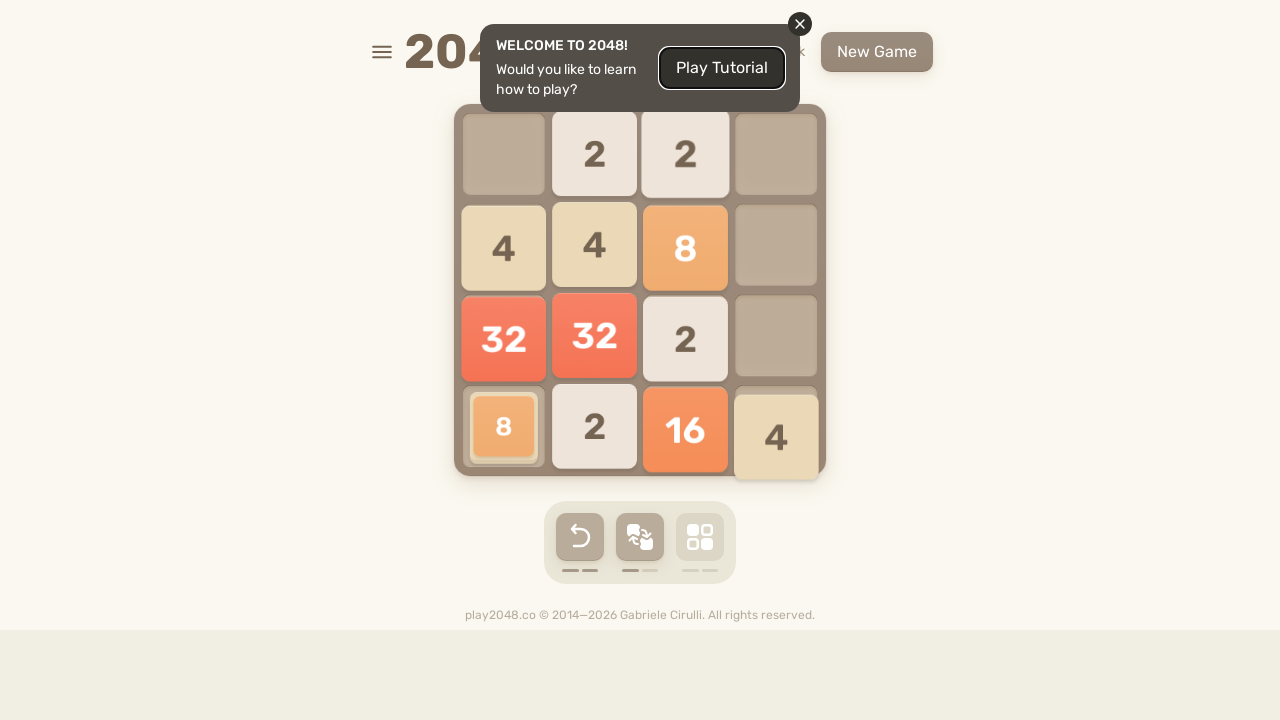

Pressed ArrowRight (iteration 13/100)
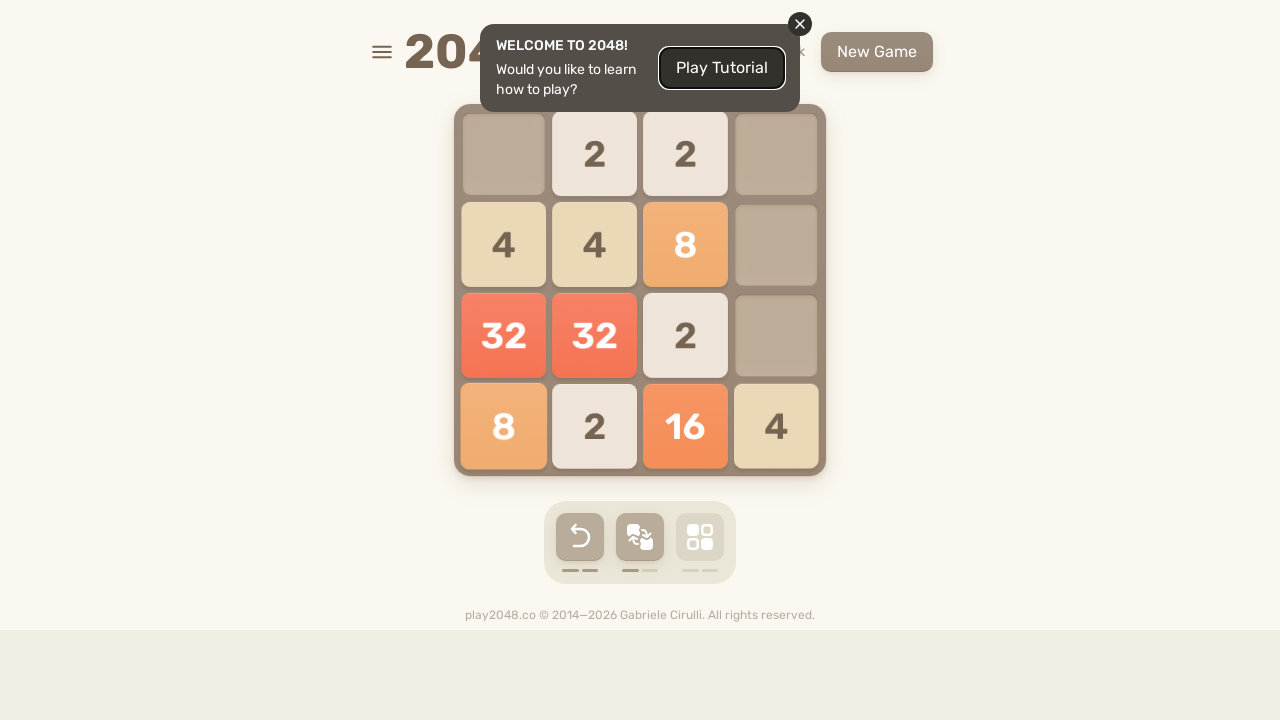

Pressed ArrowUp (iteration 14/100)
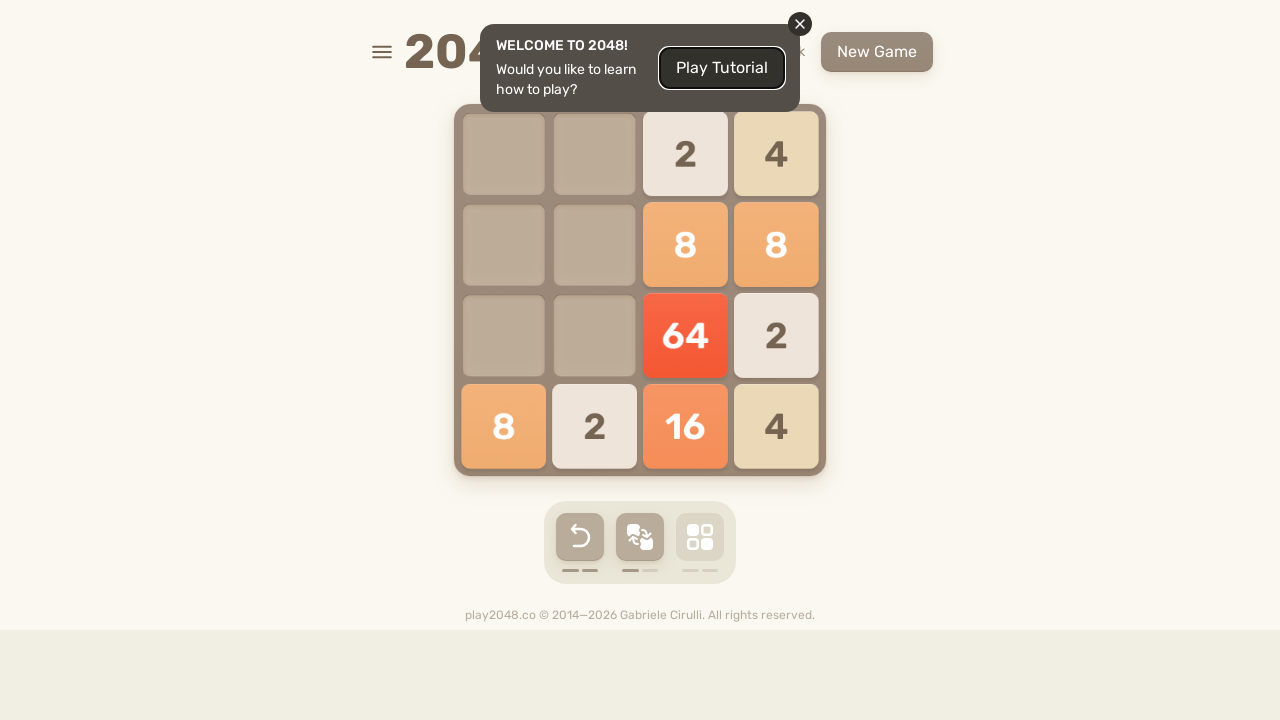

Pressed ArrowLeft (iteration 14/100)
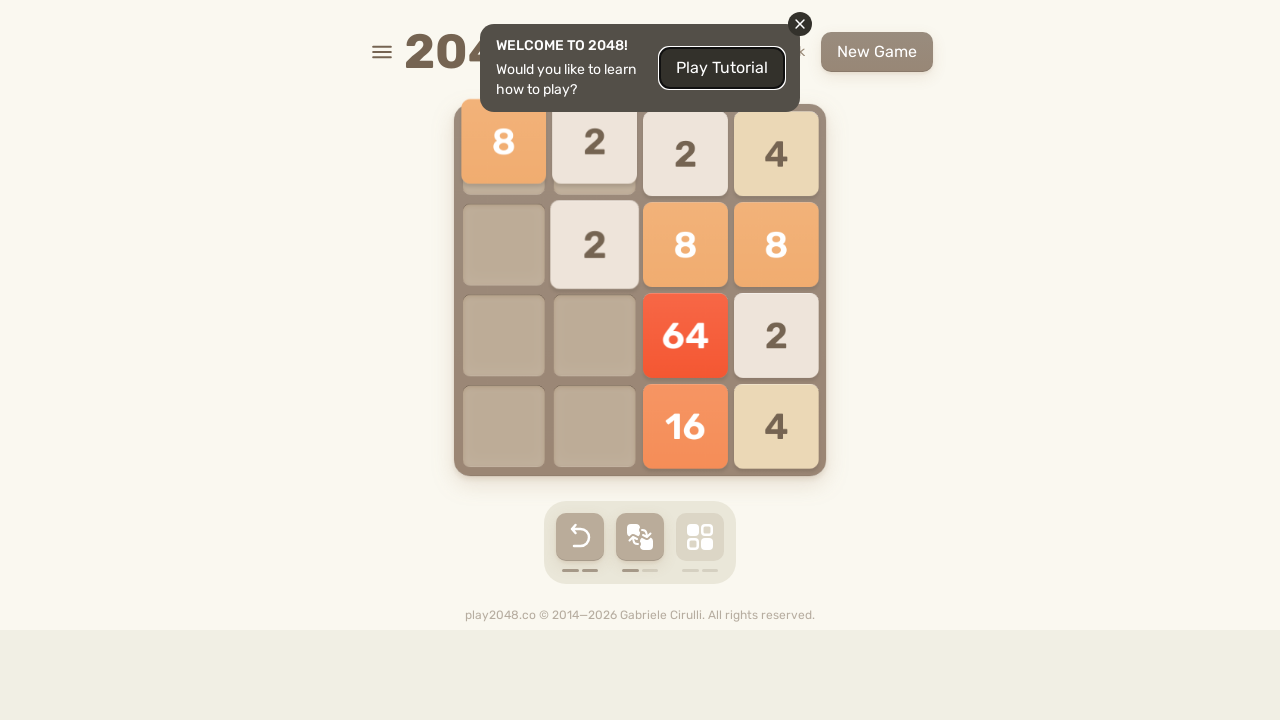

Pressed ArrowDown (iteration 14/100)
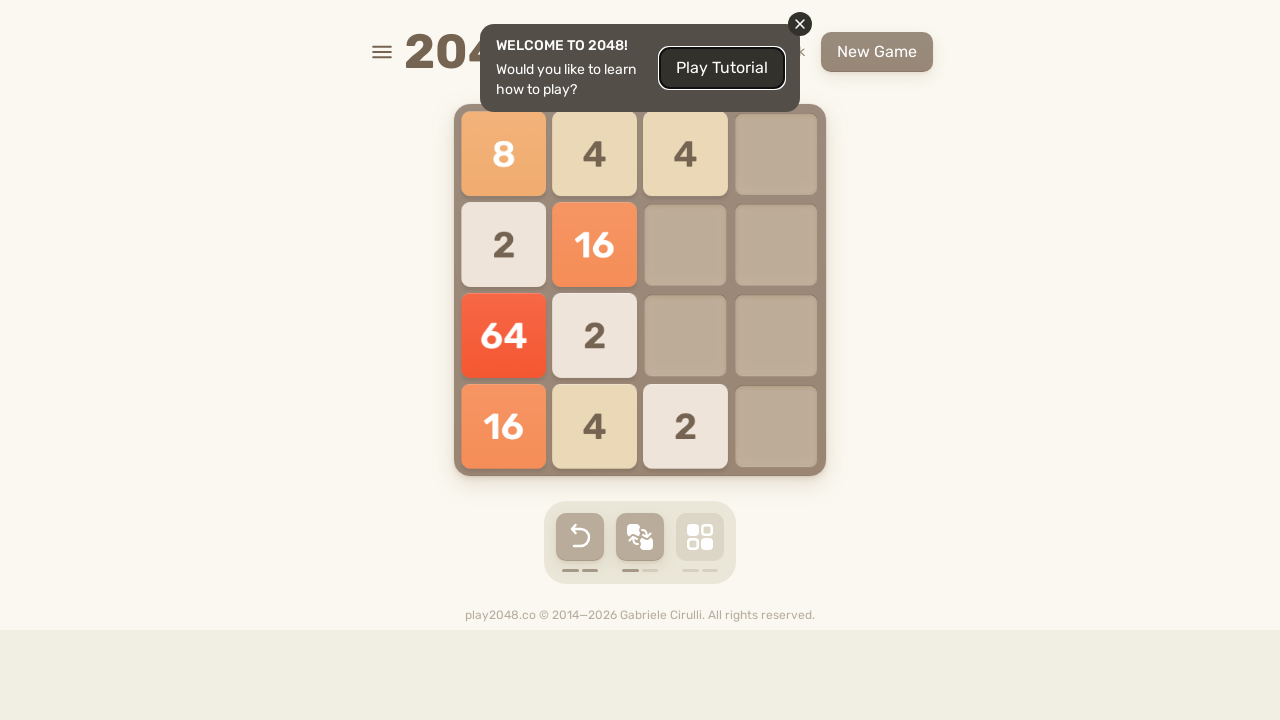

Pressed ArrowRight (iteration 14/100)
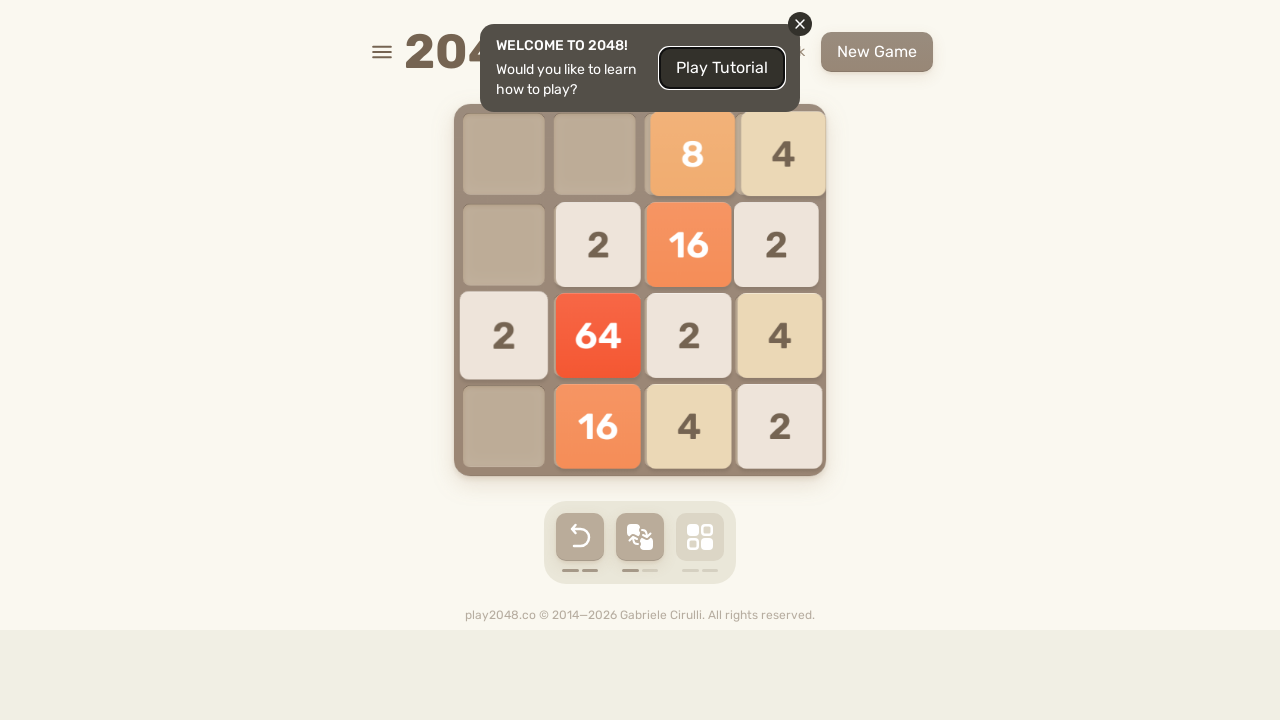

Pressed ArrowUp (iteration 15/100)
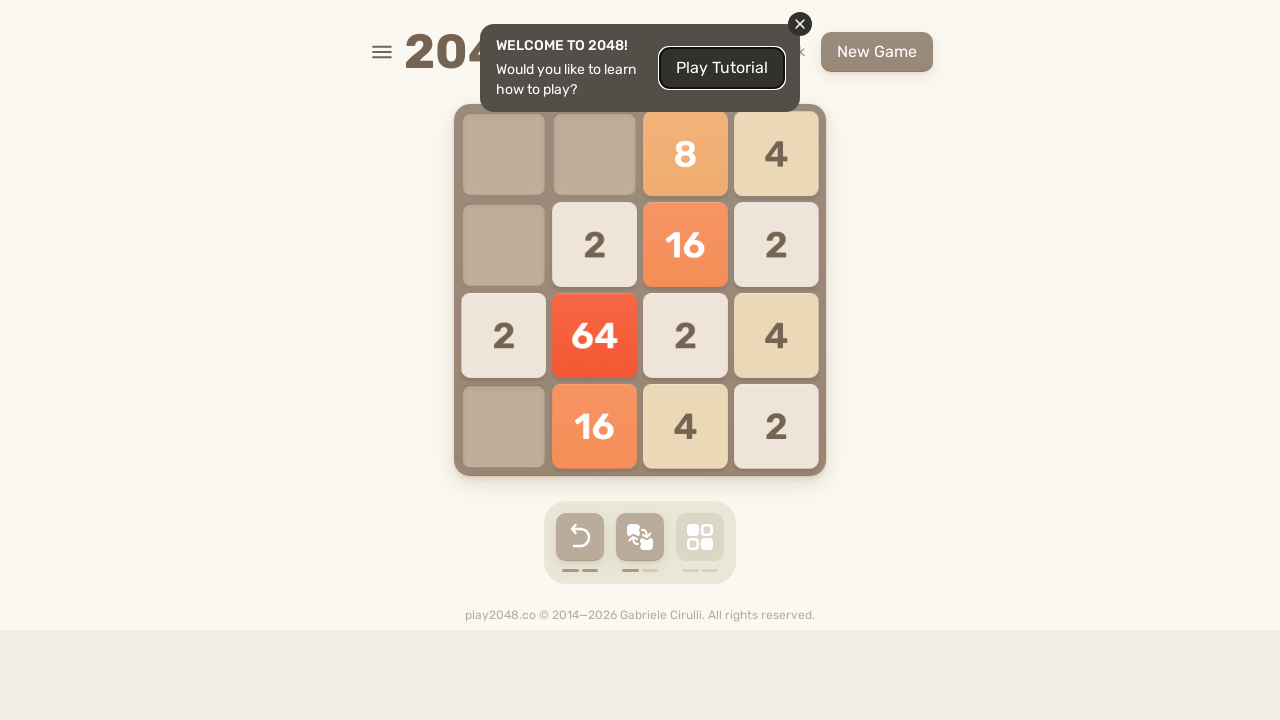

Pressed ArrowLeft (iteration 15/100)
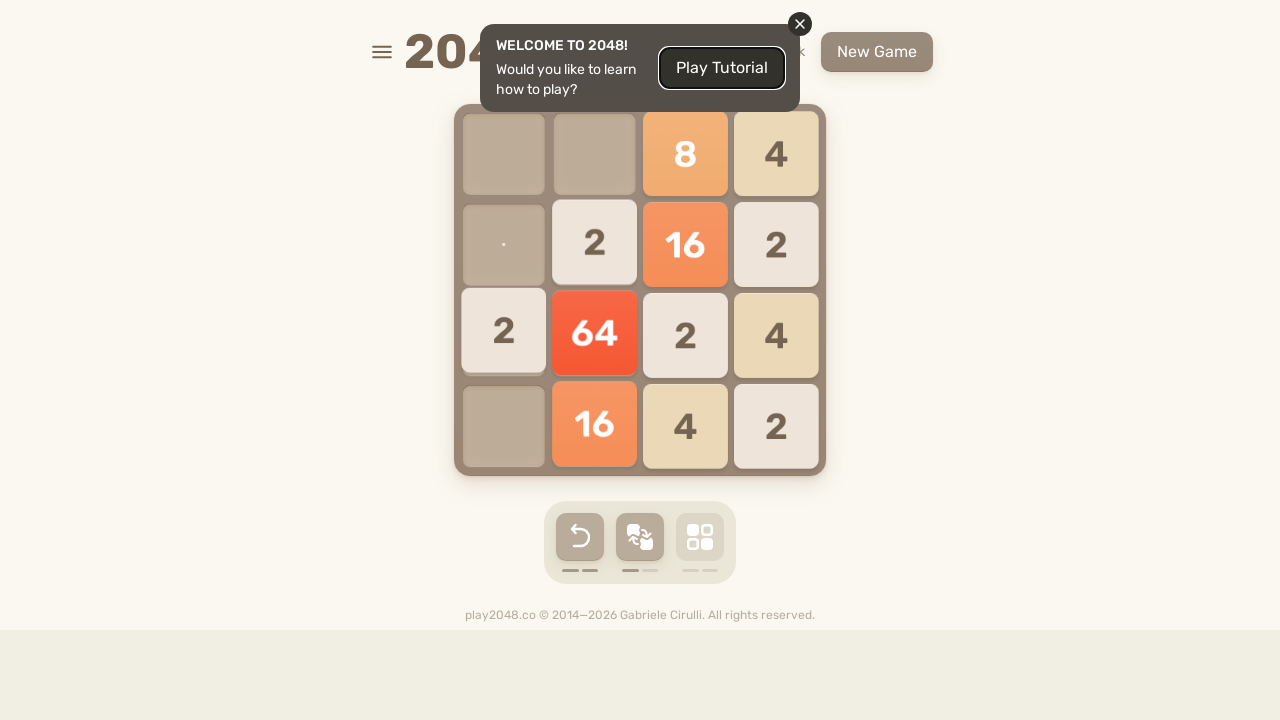

Pressed ArrowDown (iteration 15/100)
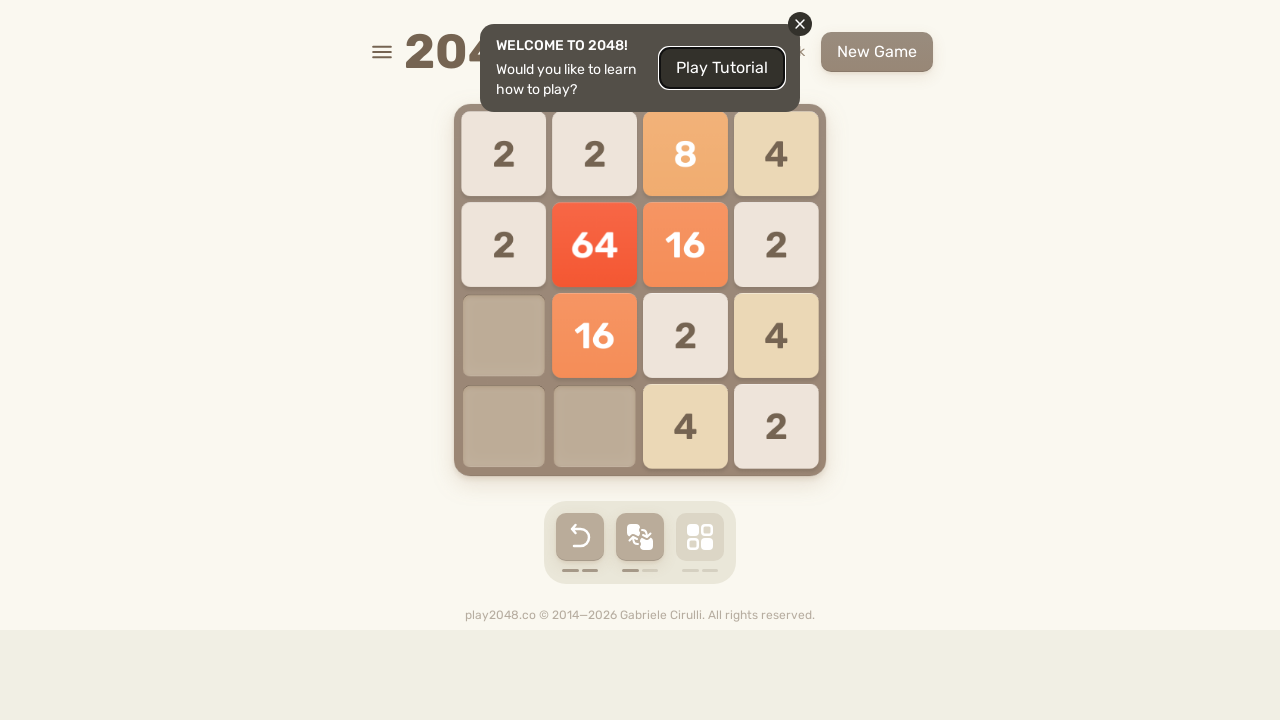

Pressed ArrowRight (iteration 15/100)
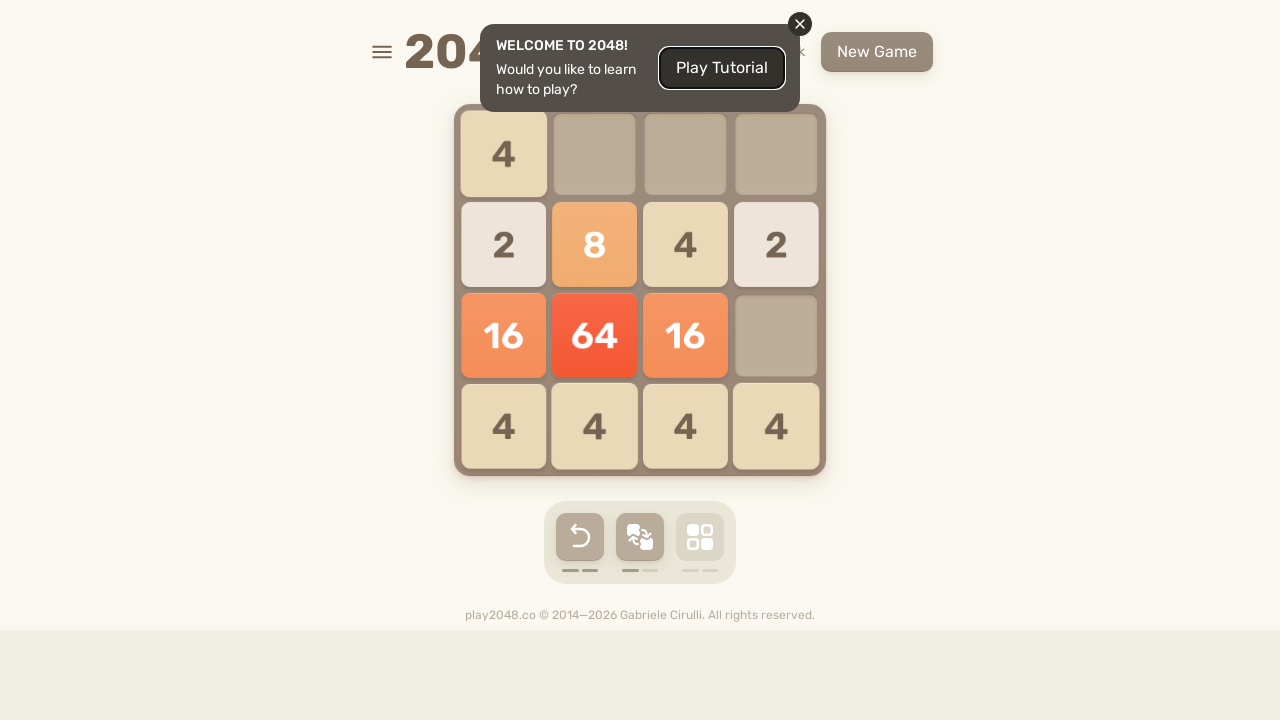

Pressed ArrowUp (iteration 16/100)
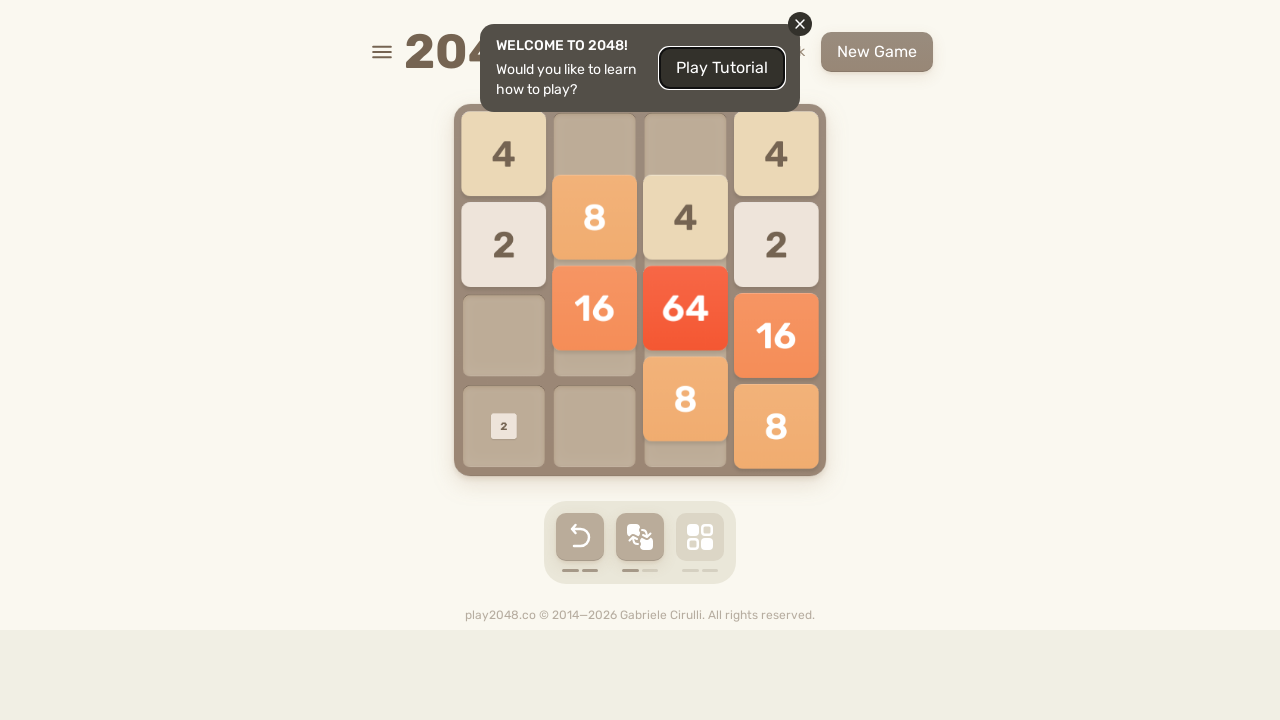

Pressed ArrowLeft (iteration 16/100)
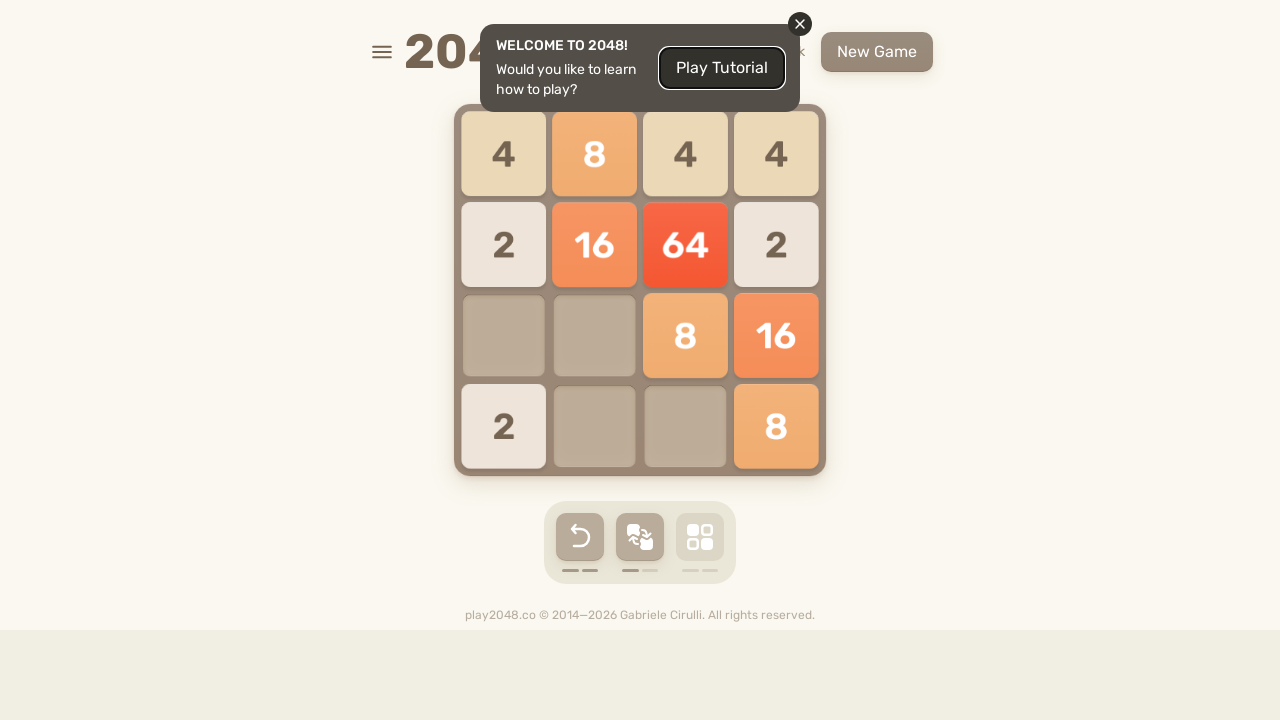

Pressed ArrowDown (iteration 16/100)
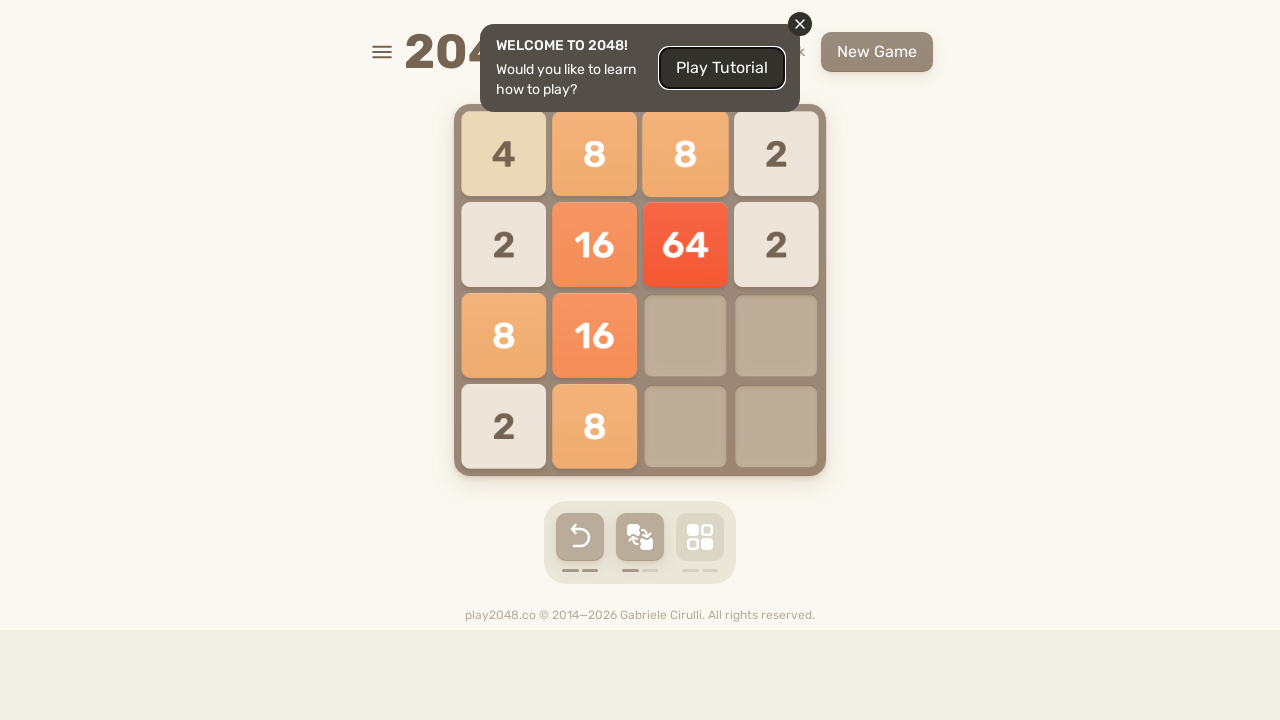

Pressed ArrowRight (iteration 16/100)
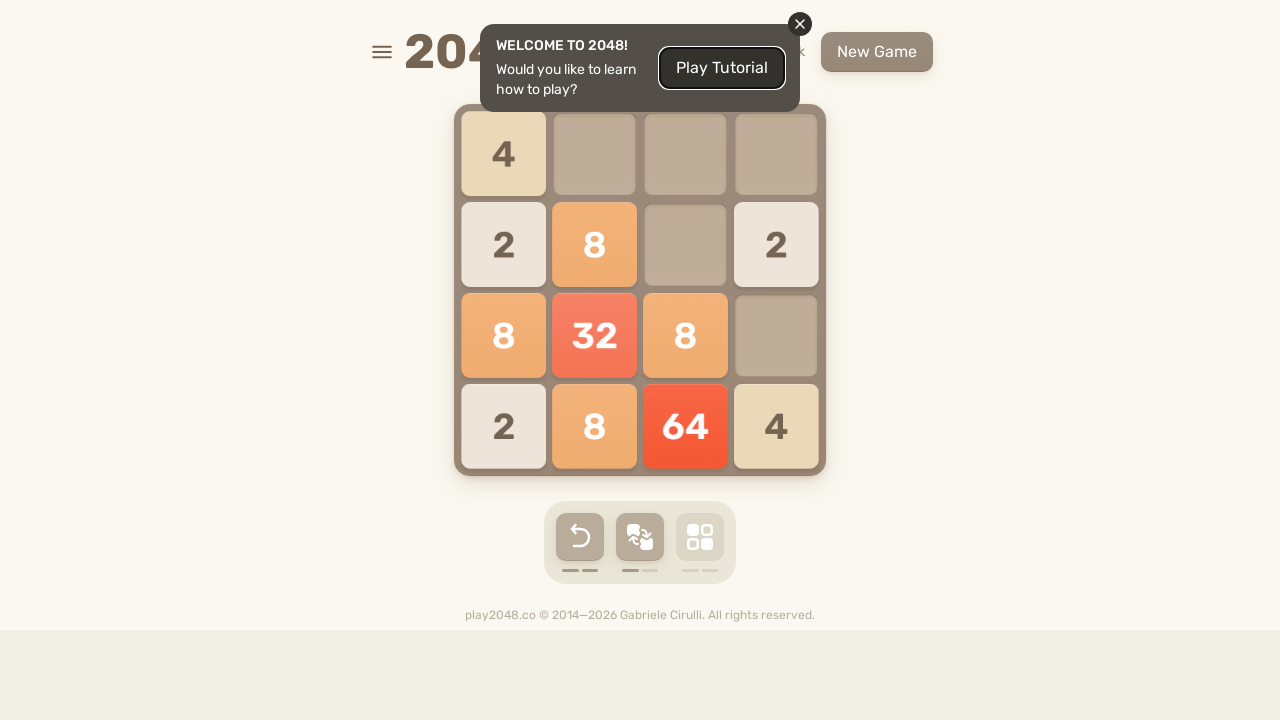

Pressed ArrowUp (iteration 17/100)
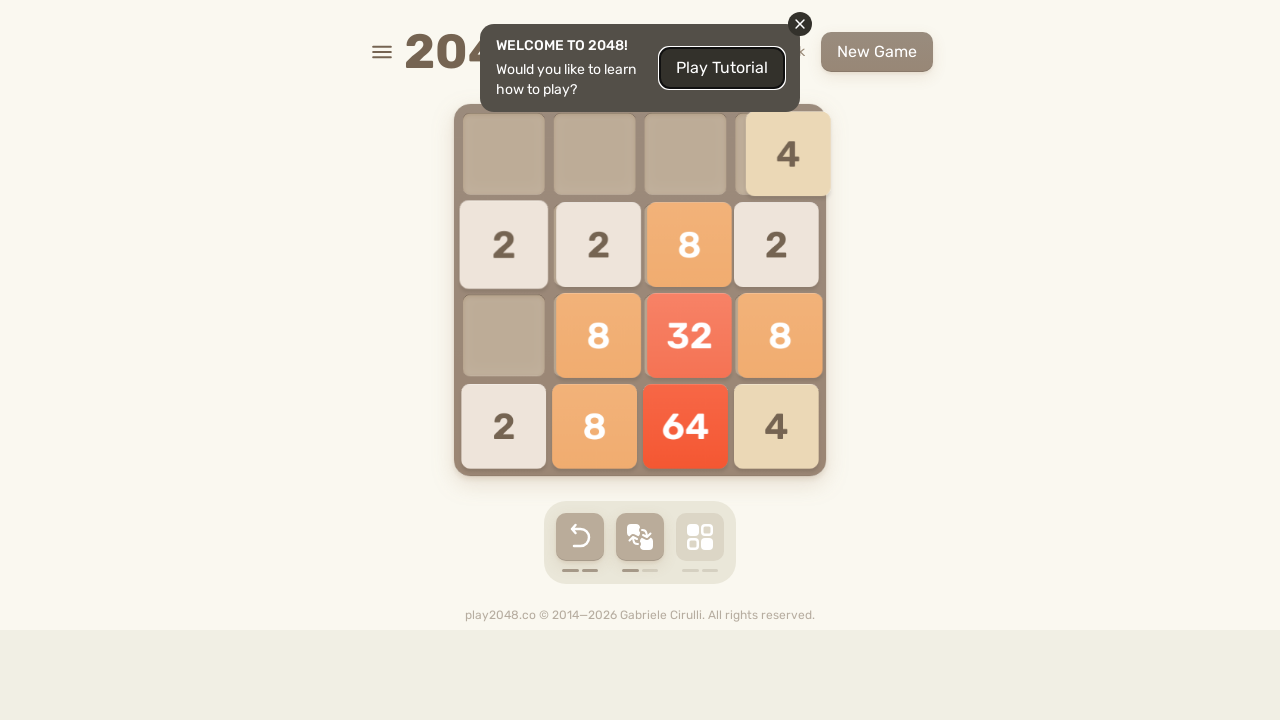

Pressed ArrowLeft (iteration 17/100)
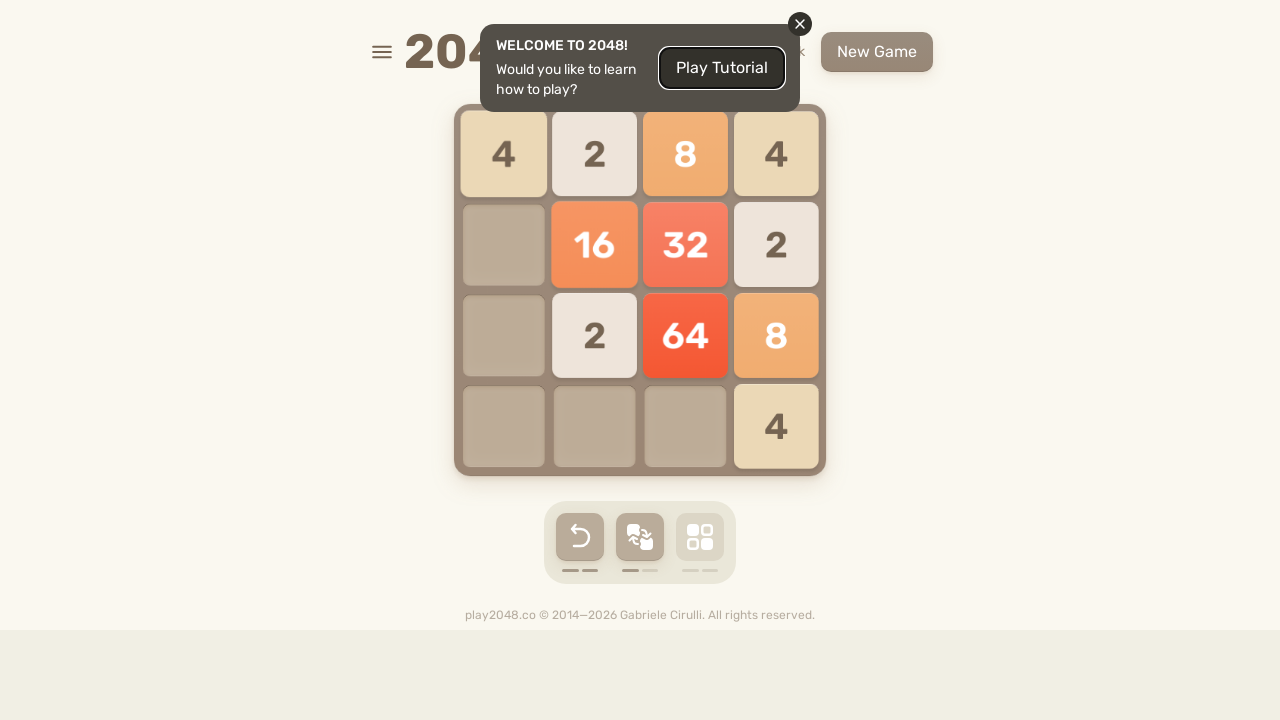

Pressed ArrowDown (iteration 17/100)
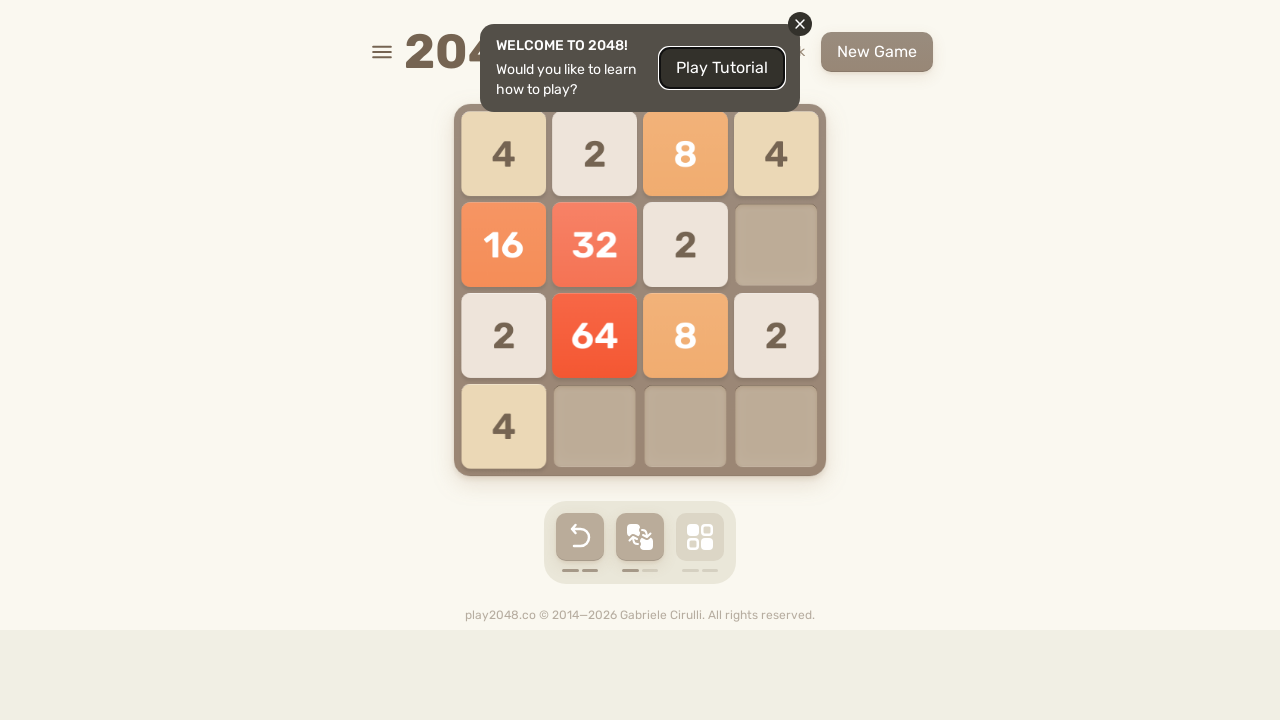

Pressed ArrowRight (iteration 17/100)
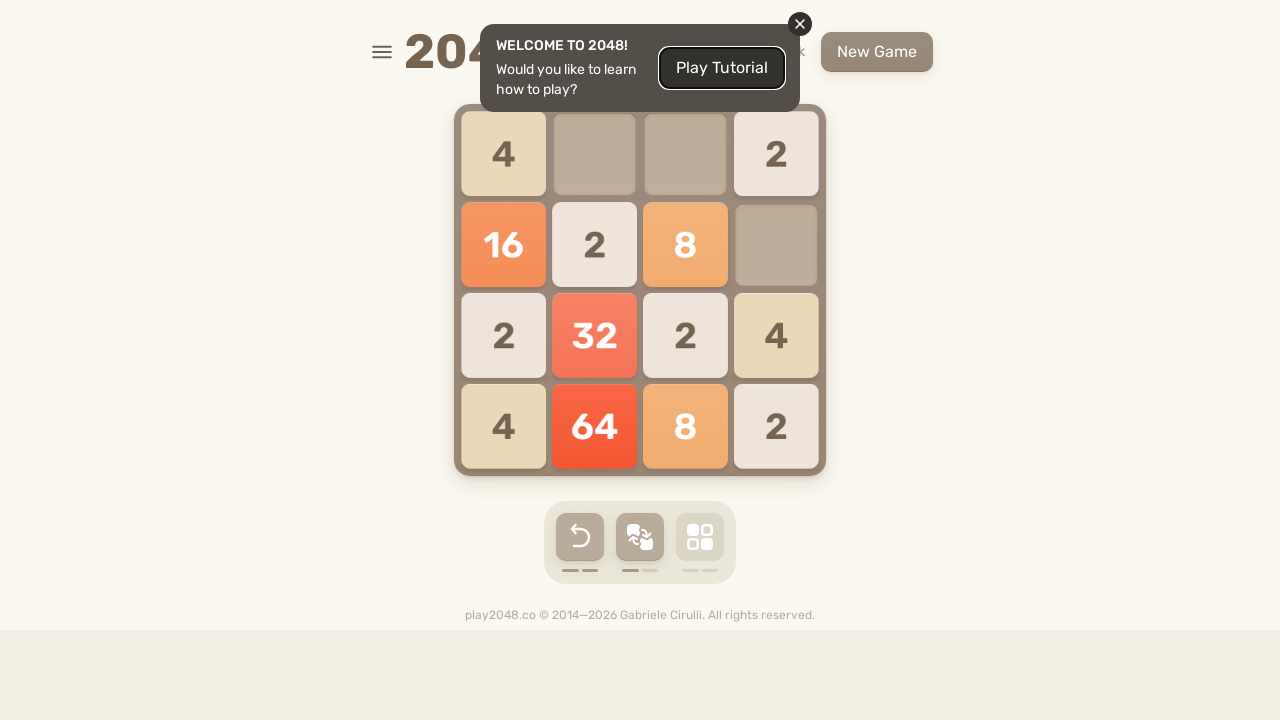

Pressed ArrowUp (iteration 18/100)
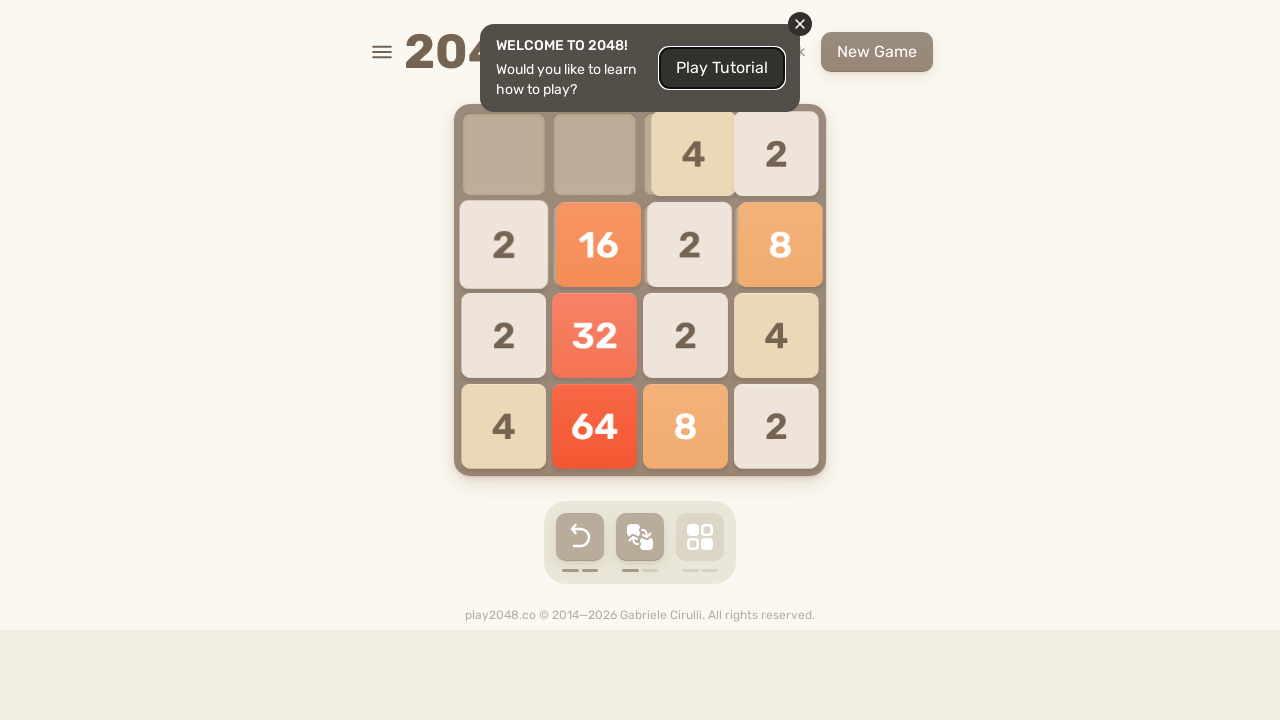

Pressed ArrowLeft (iteration 18/100)
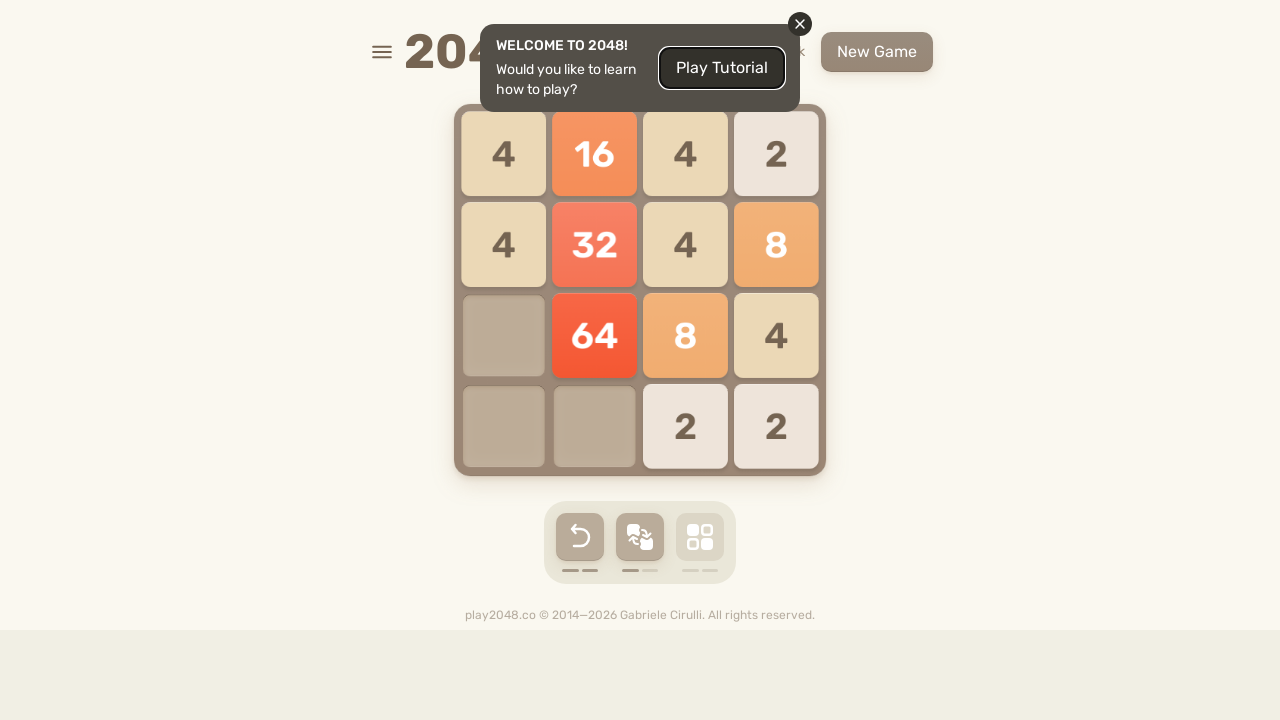

Pressed ArrowDown (iteration 18/100)
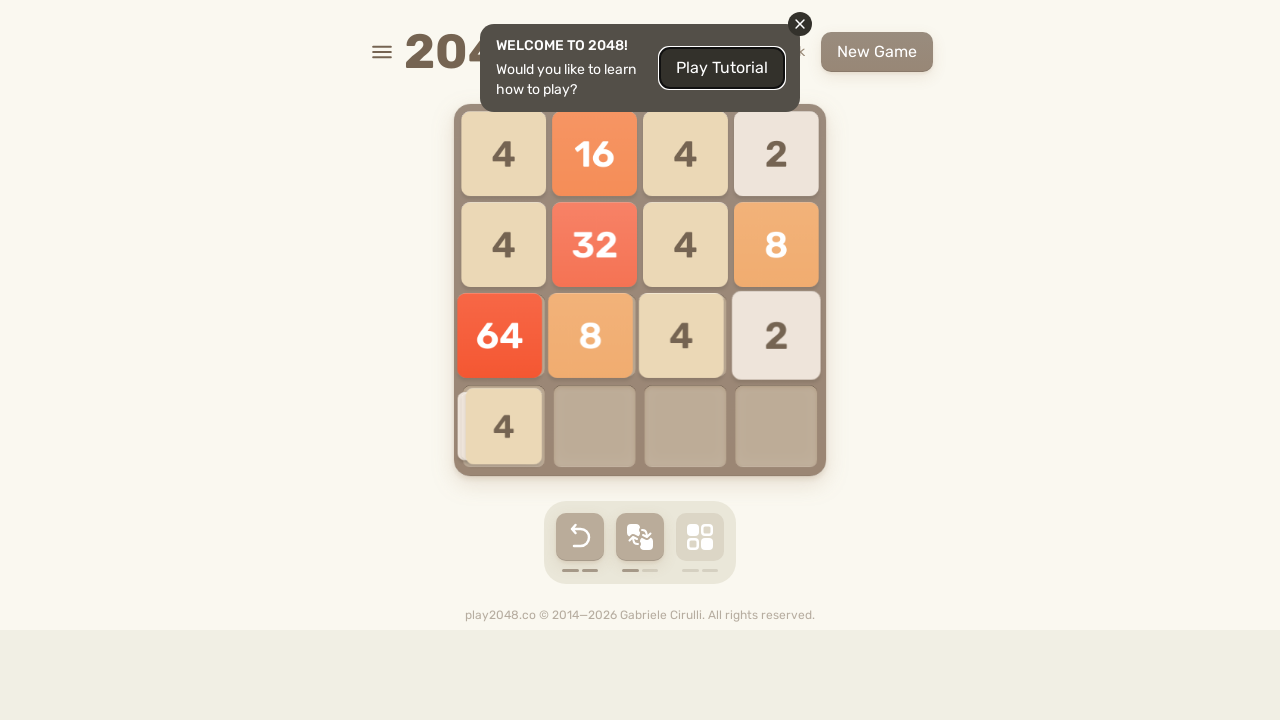

Pressed ArrowRight (iteration 18/100)
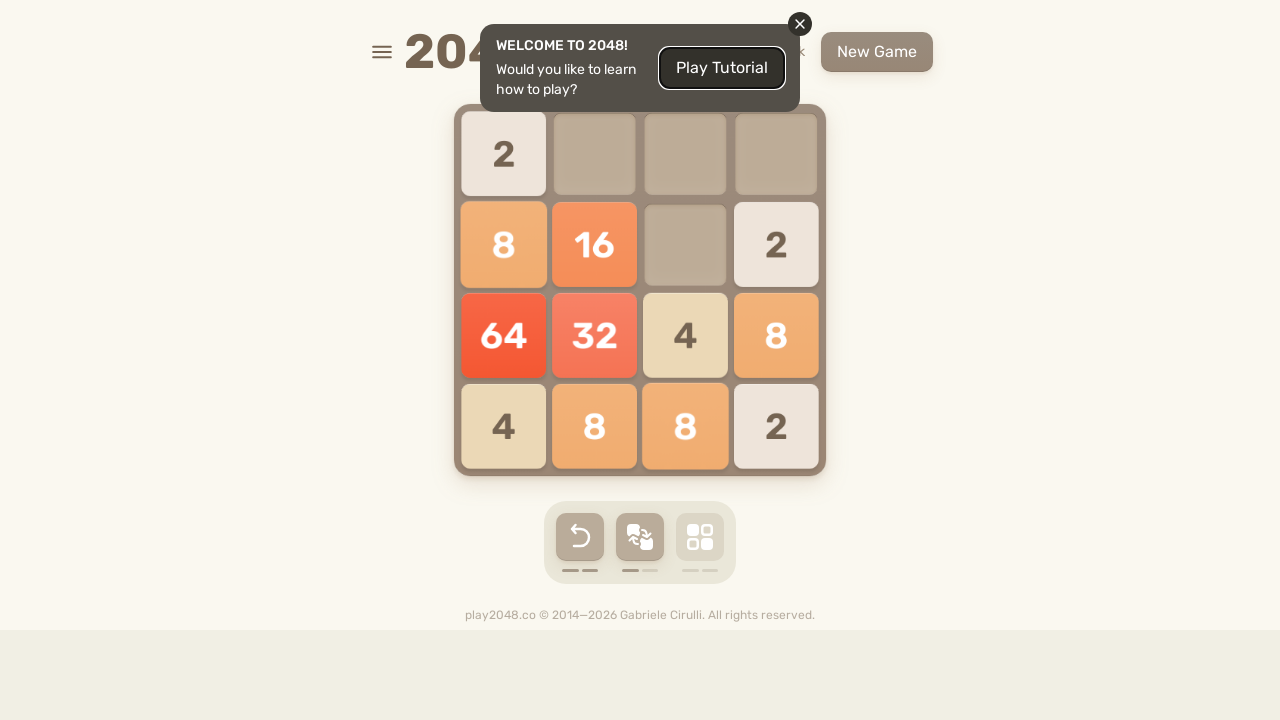

Pressed ArrowUp (iteration 19/100)
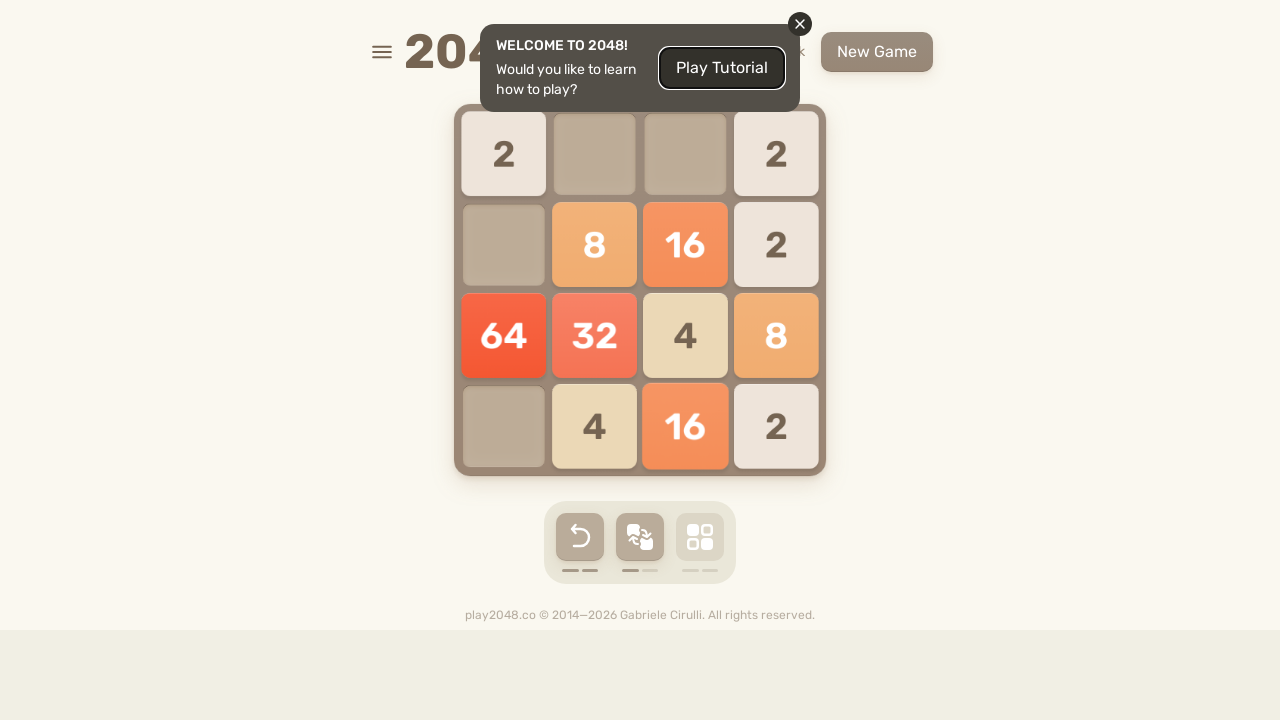

Pressed ArrowLeft (iteration 19/100)
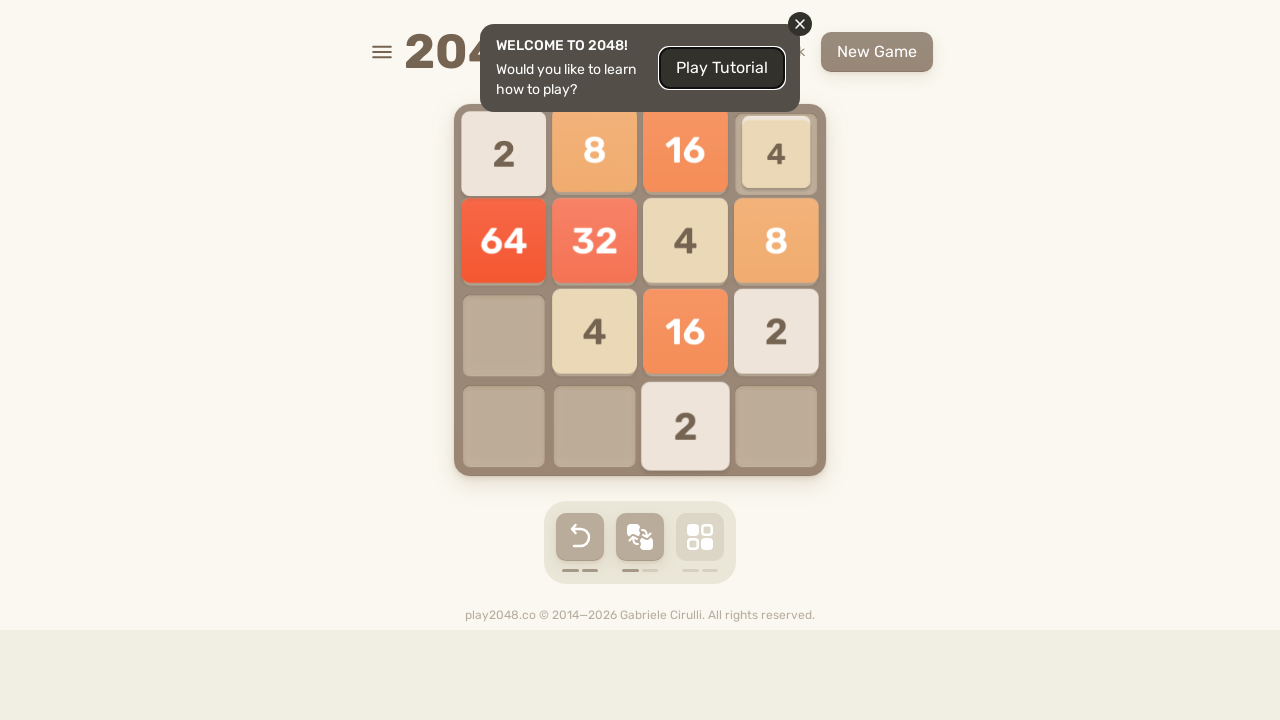

Pressed ArrowDown (iteration 19/100)
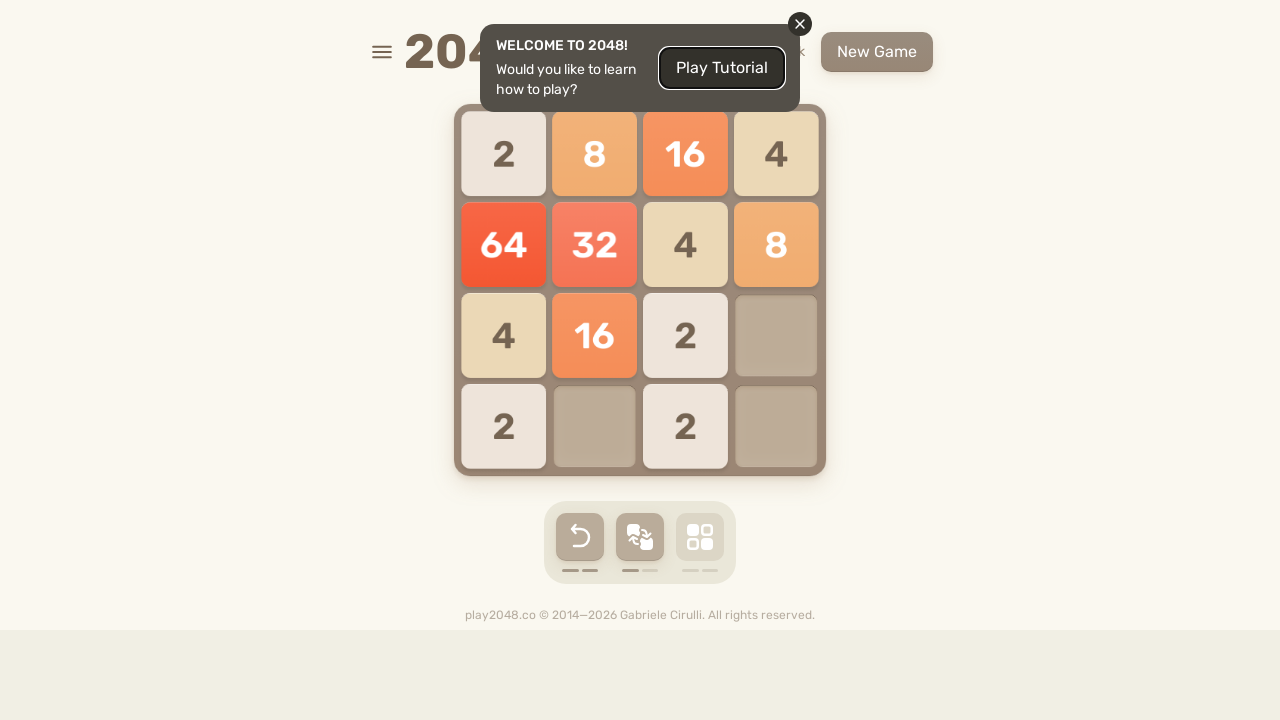

Pressed ArrowRight (iteration 19/100)
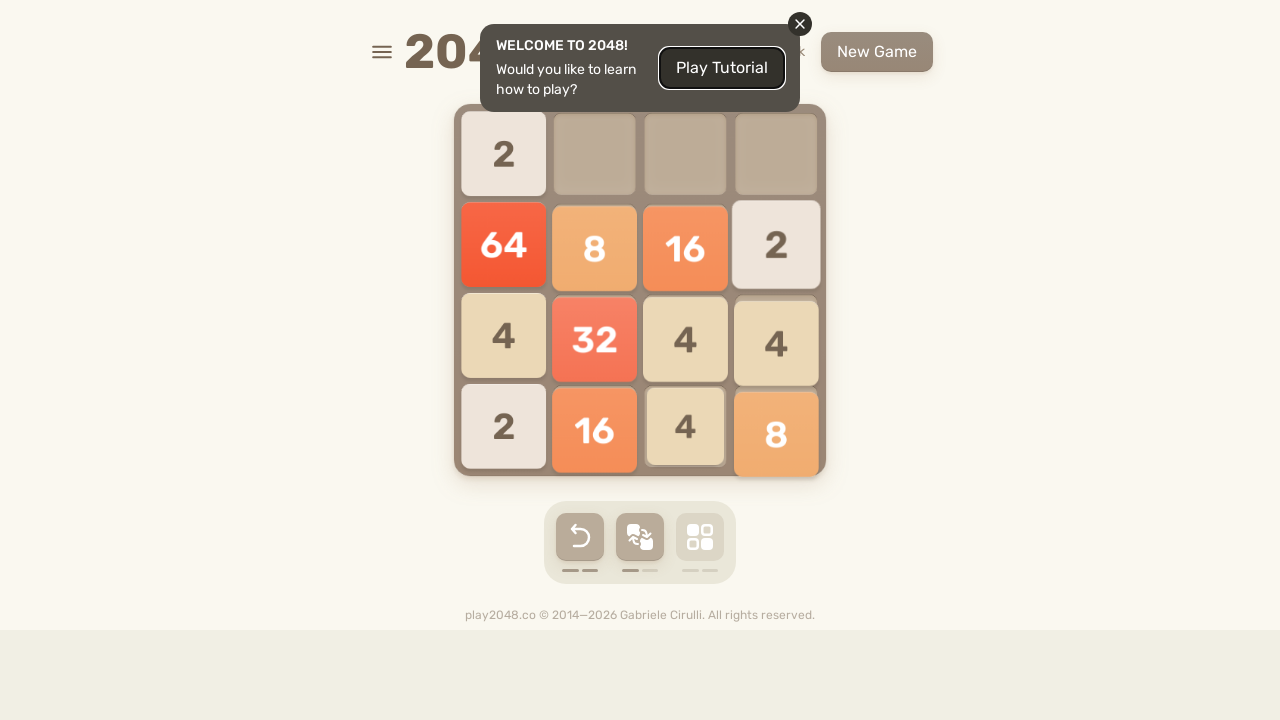

Pressed ArrowUp (iteration 20/100)
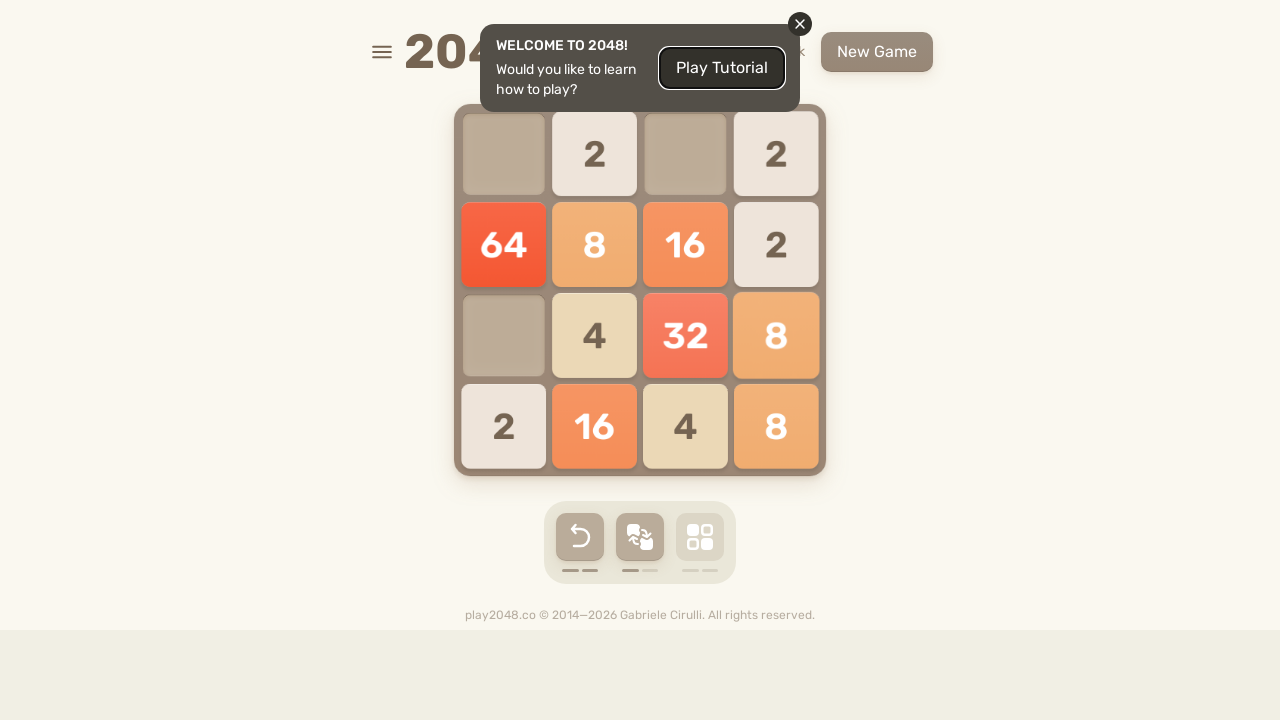

Pressed ArrowLeft (iteration 20/100)
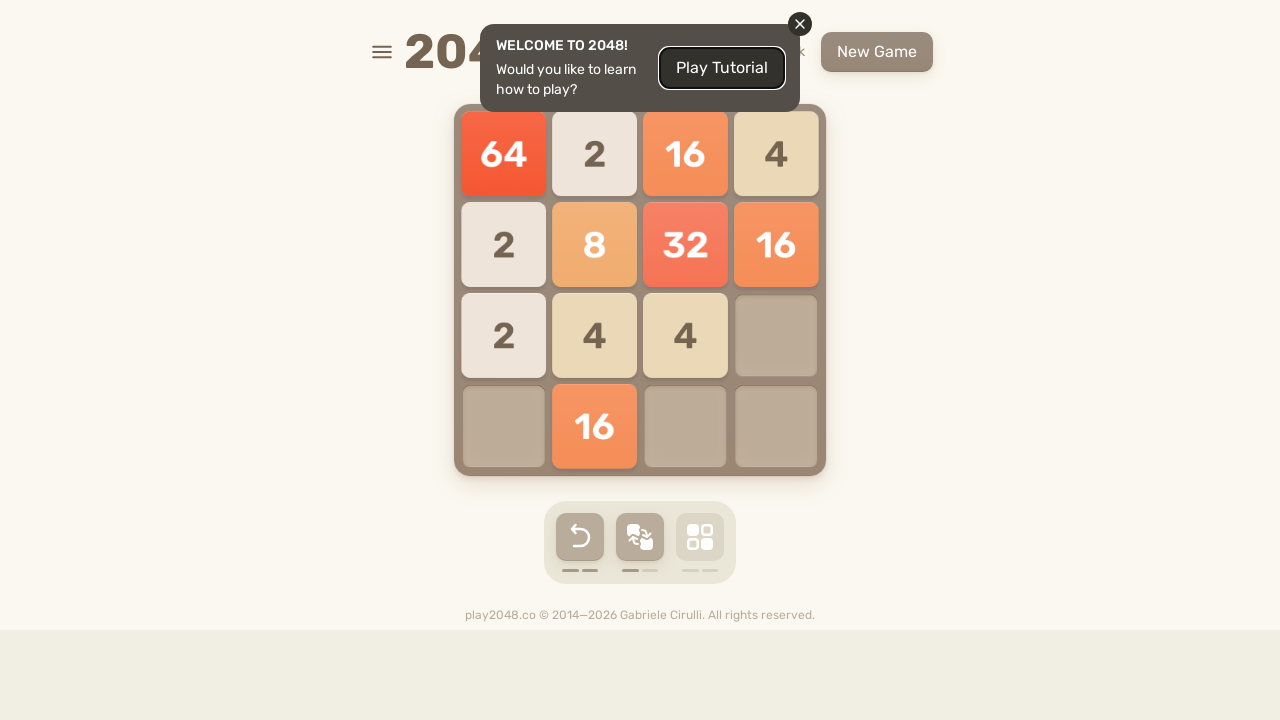

Pressed ArrowDown (iteration 20/100)
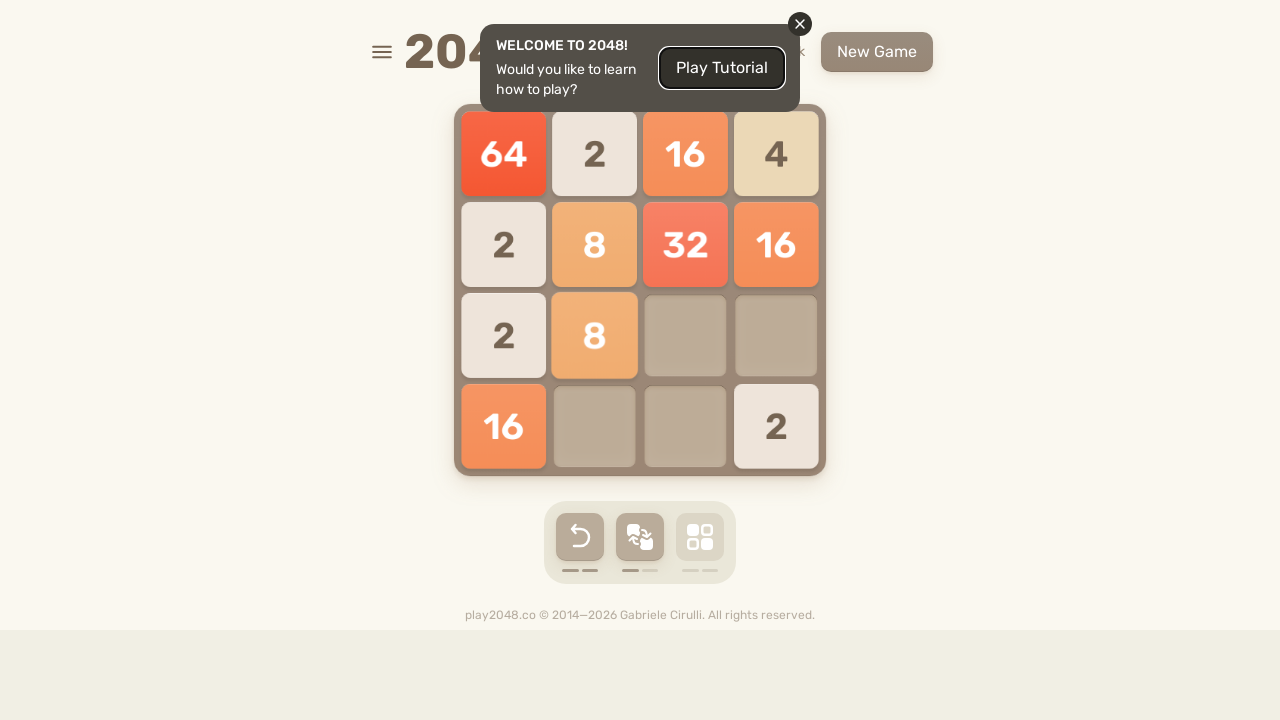

Pressed ArrowRight (iteration 20/100)
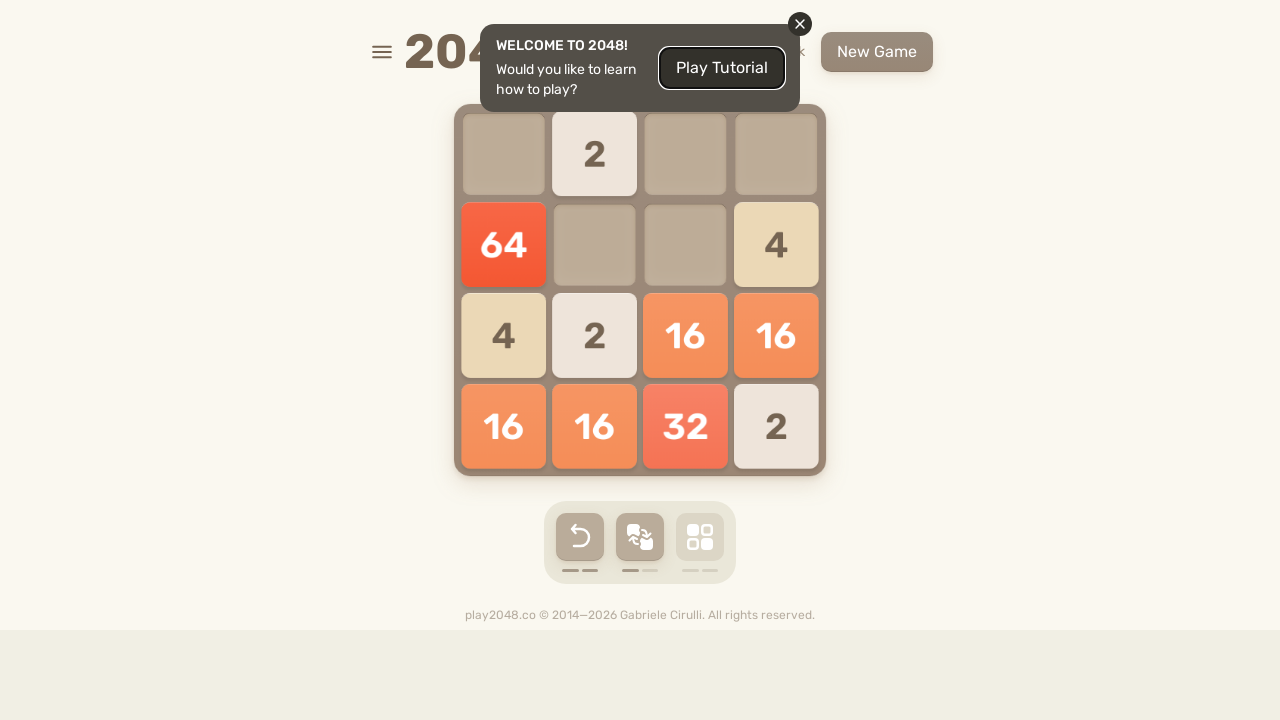

Pressed ArrowUp (iteration 21/100)
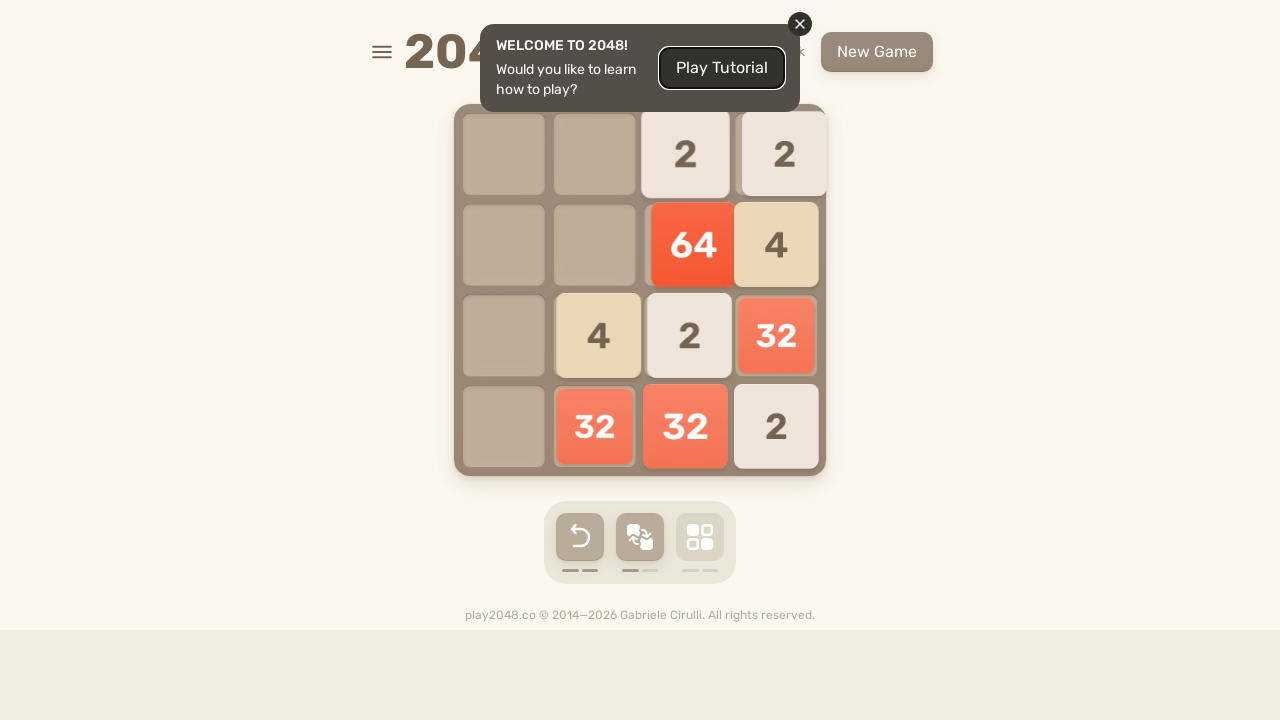

Pressed ArrowLeft (iteration 21/100)
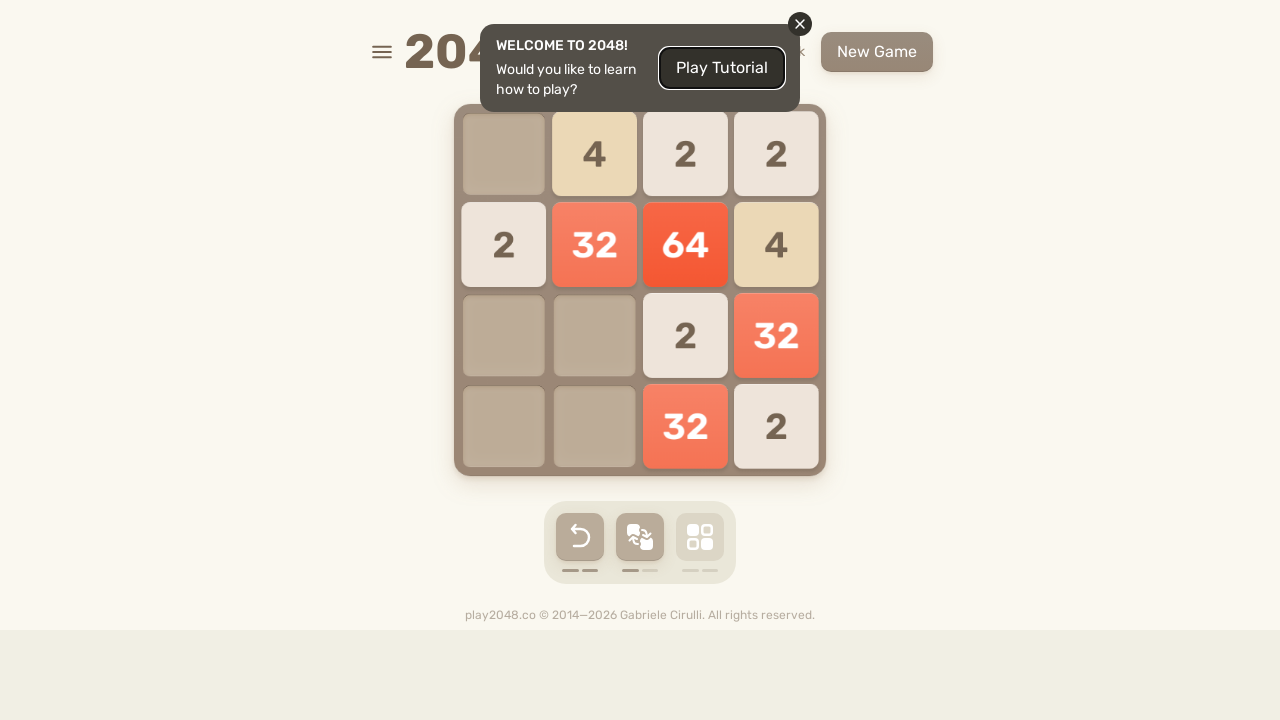

Pressed ArrowDown (iteration 21/100)
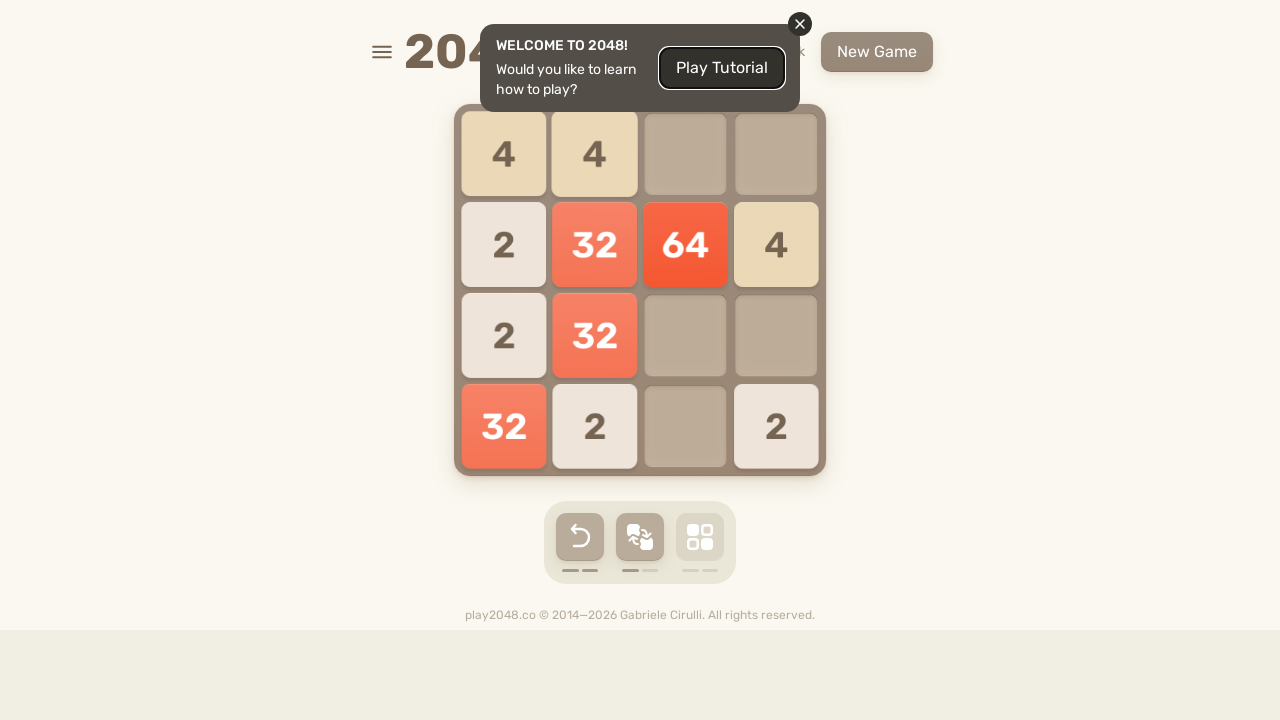

Pressed ArrowRight (iteration 21/100)
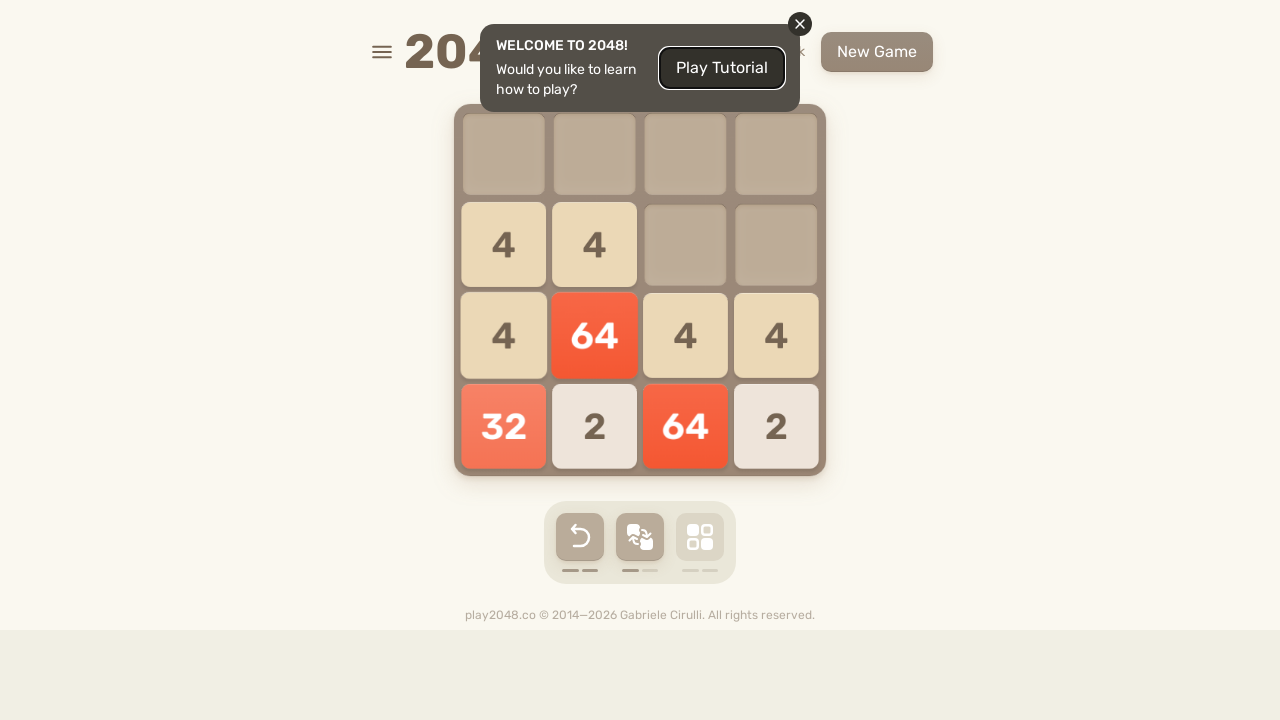

Pressed ArrowUp (iteration 22/100)
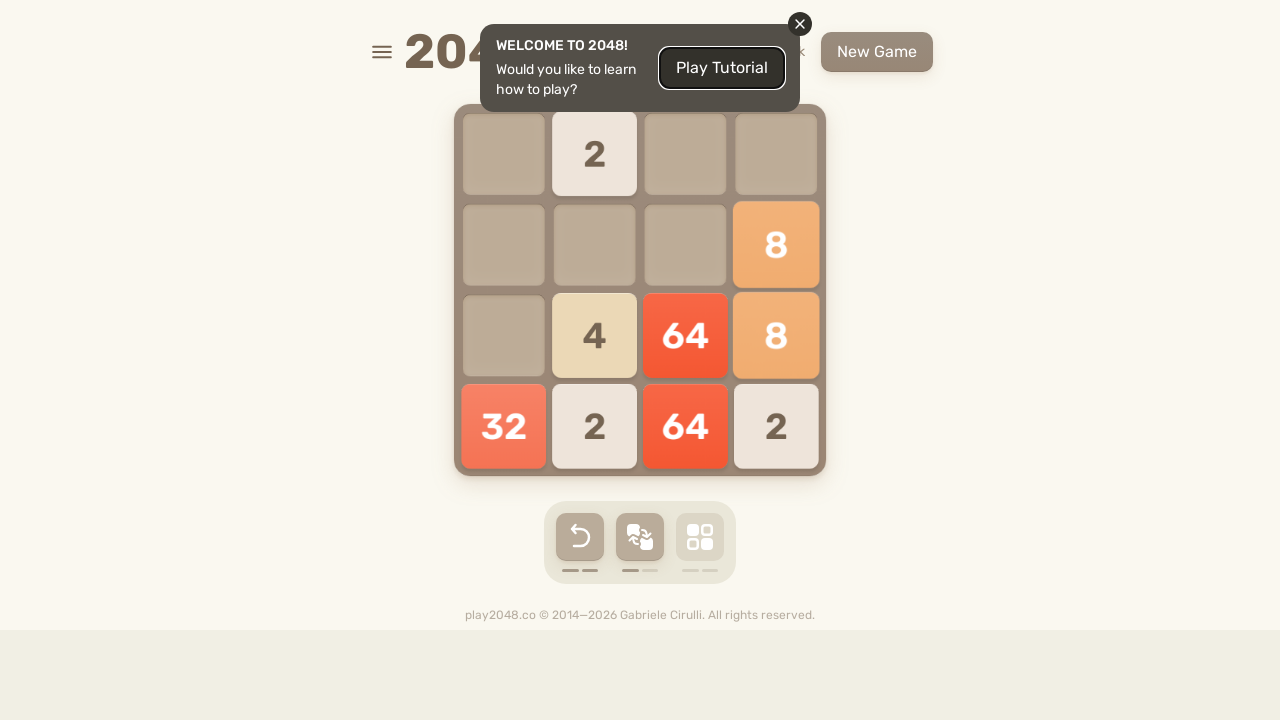

Pressed ArrowLeft (iteration 22/100)
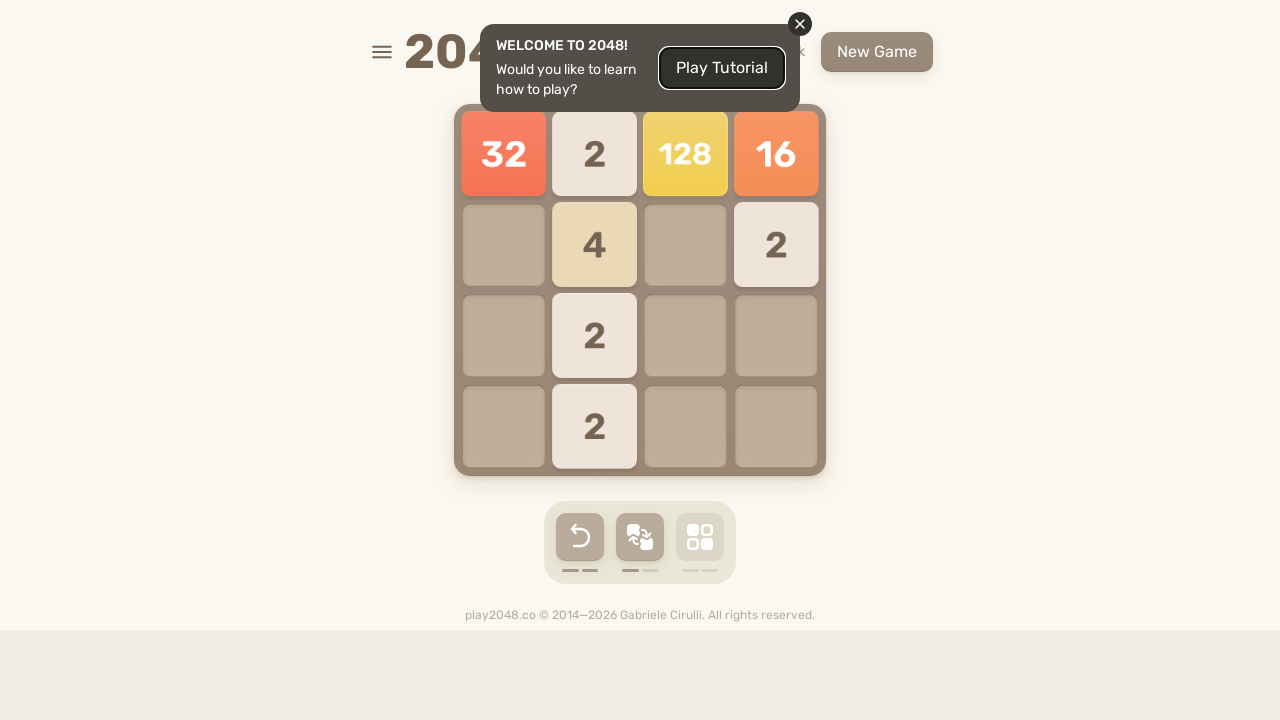

Pressed ArrowDown (iteration 22/100)
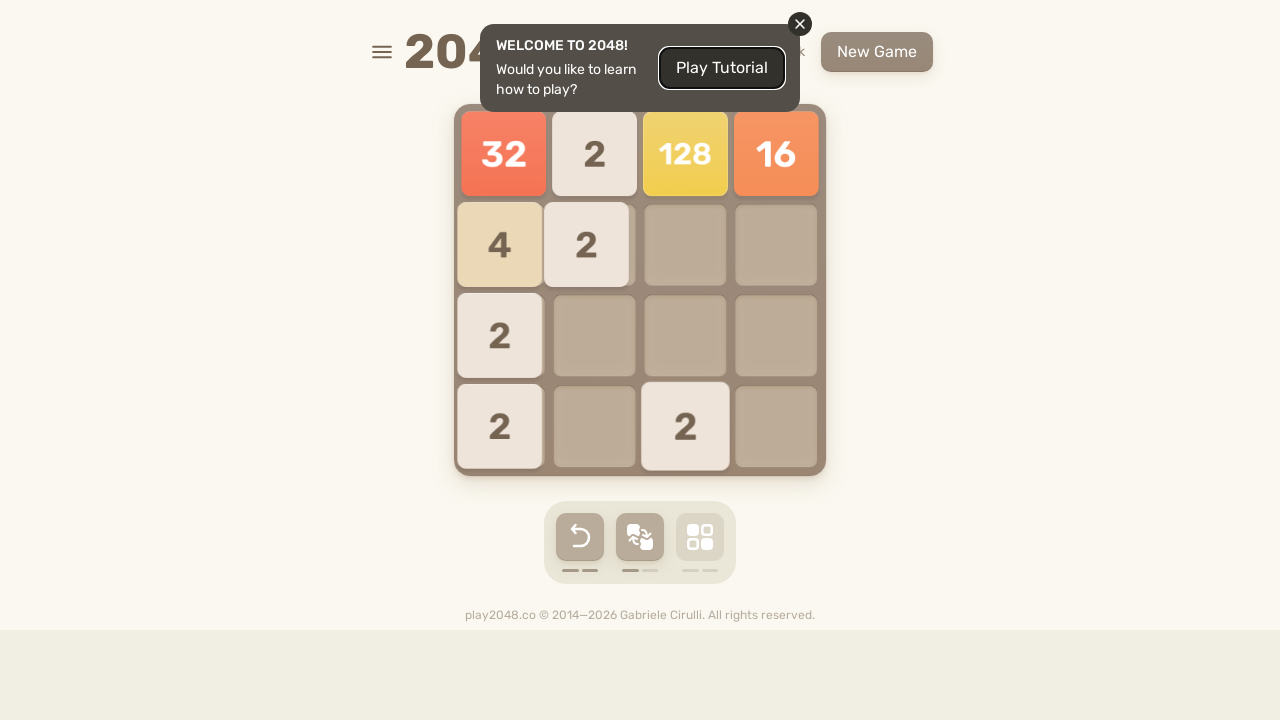

Pressed ArrowRight (iteration 22/100)
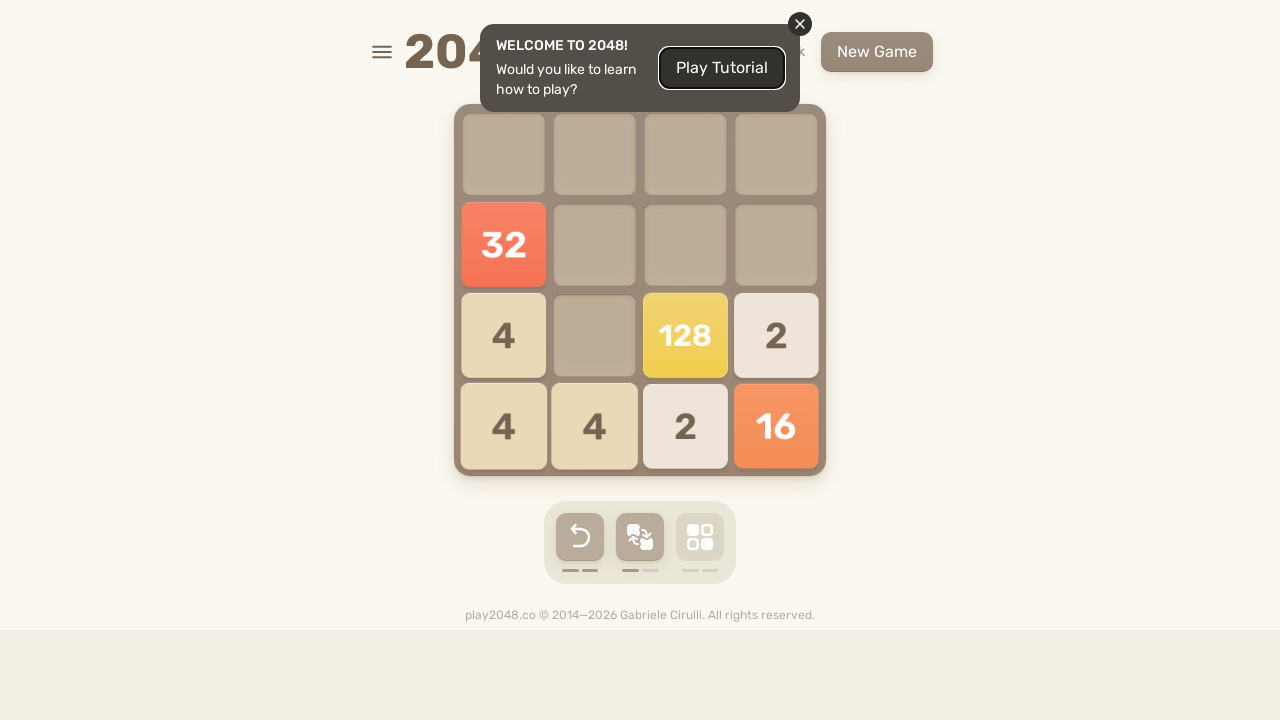

Pressed ArrowUp (iteration 23/100)
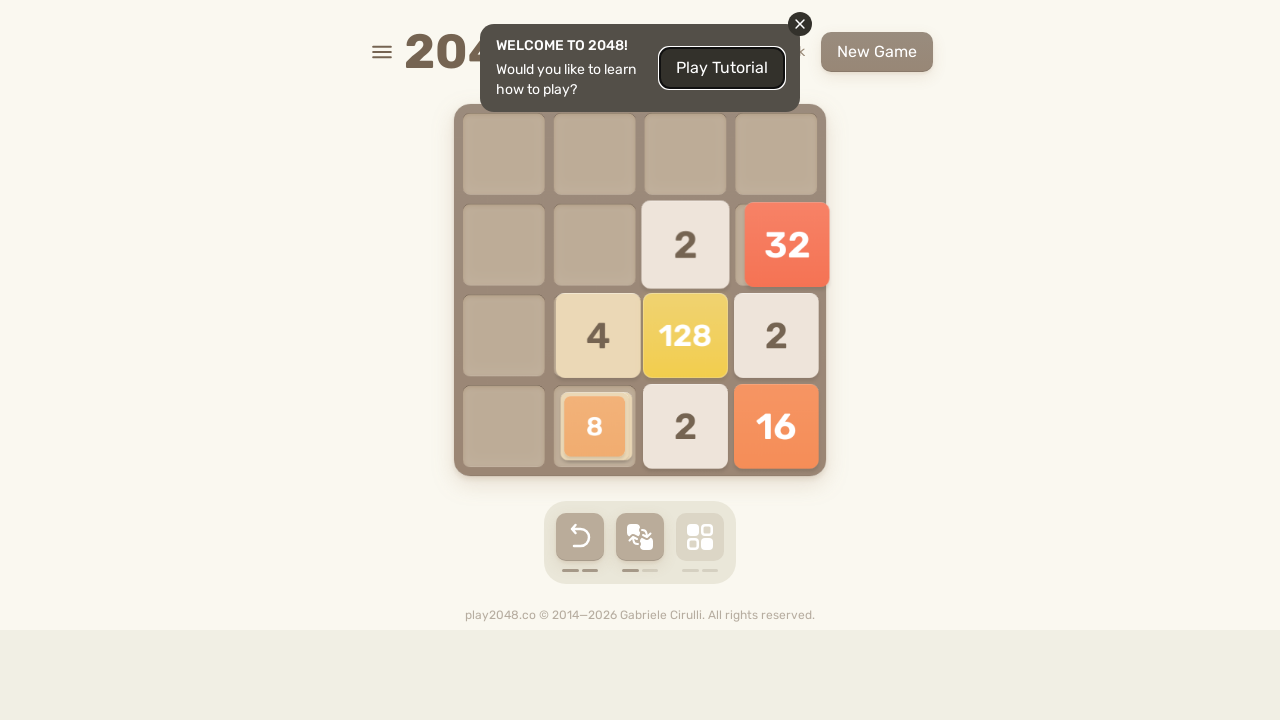

Pressed ArrowLeft (iteration 23/100)
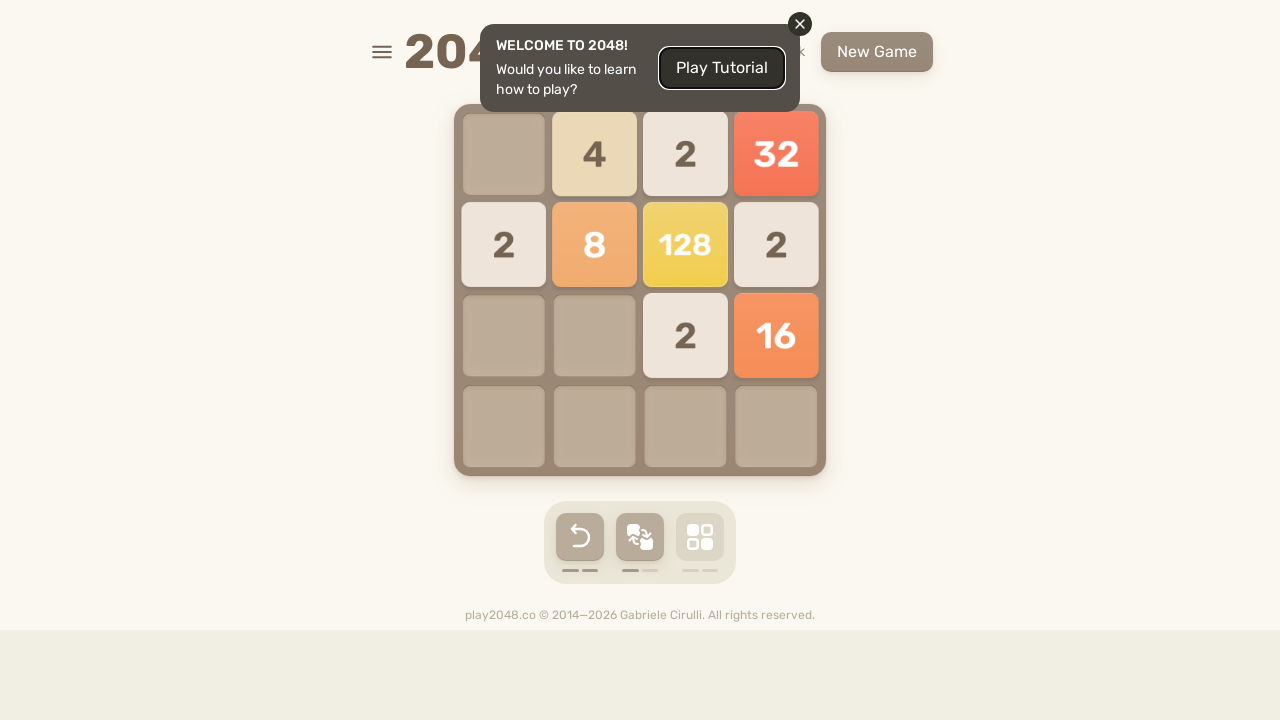

Pressed ArrowDown (iteration 23/100)
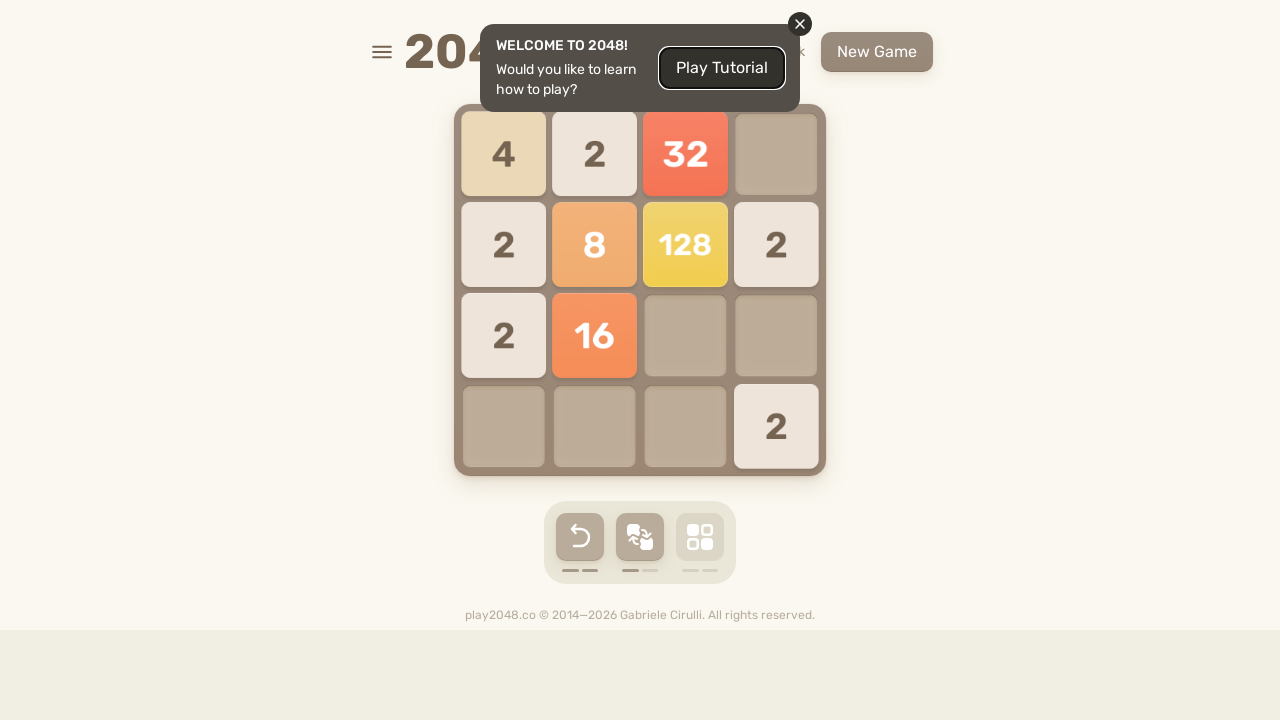

Pressed ArrowRight (iteration 23/100)
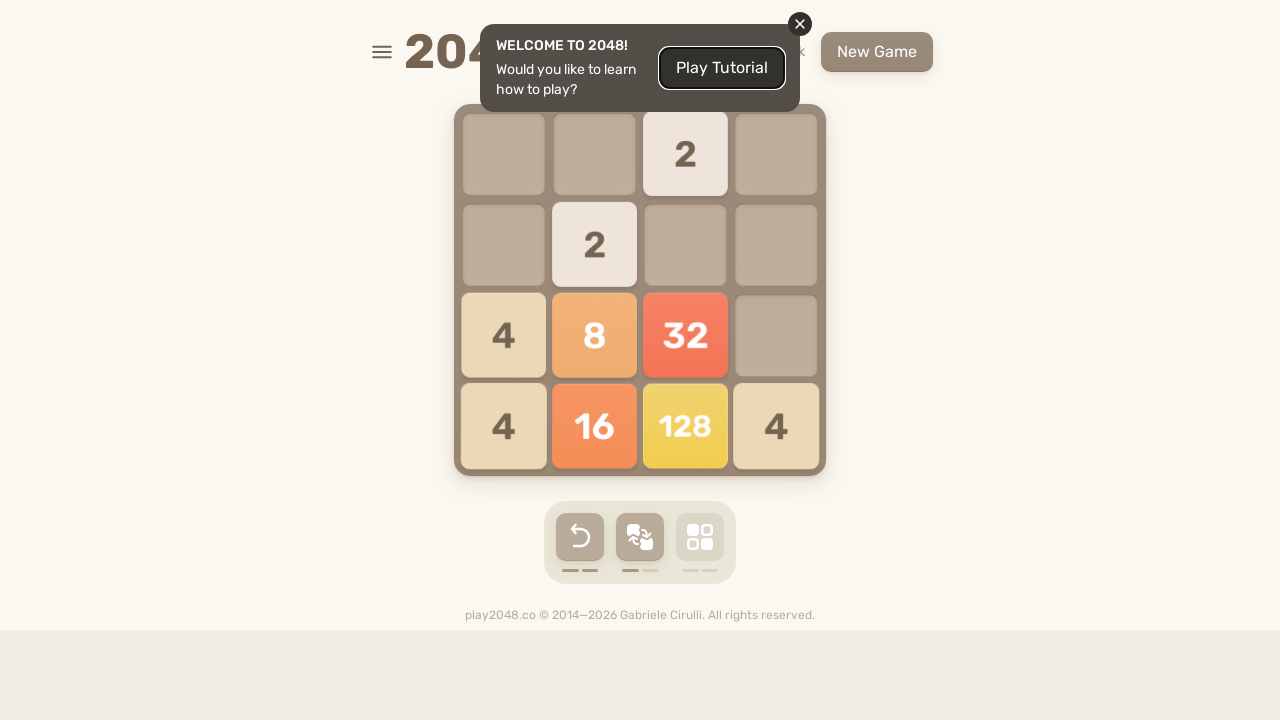

Pressed ArrowUp (iteration 24/100)
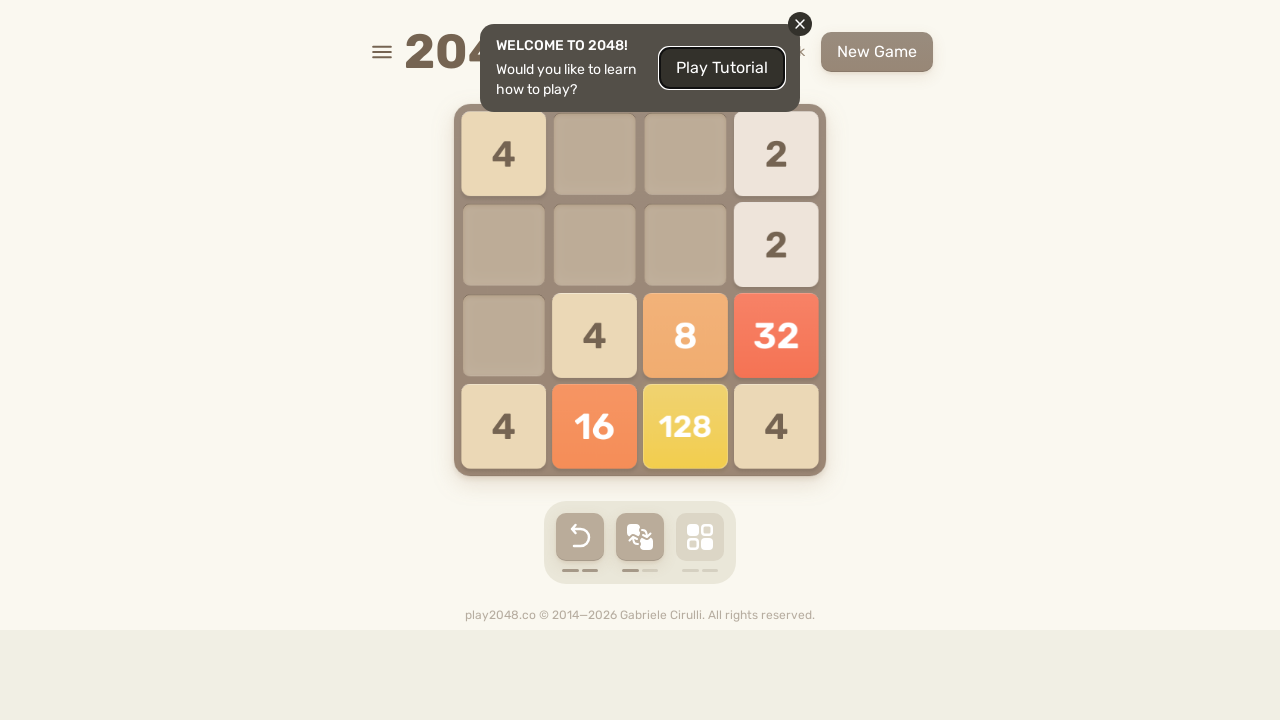

Pressed ArrowLeft (iteration 24/100)
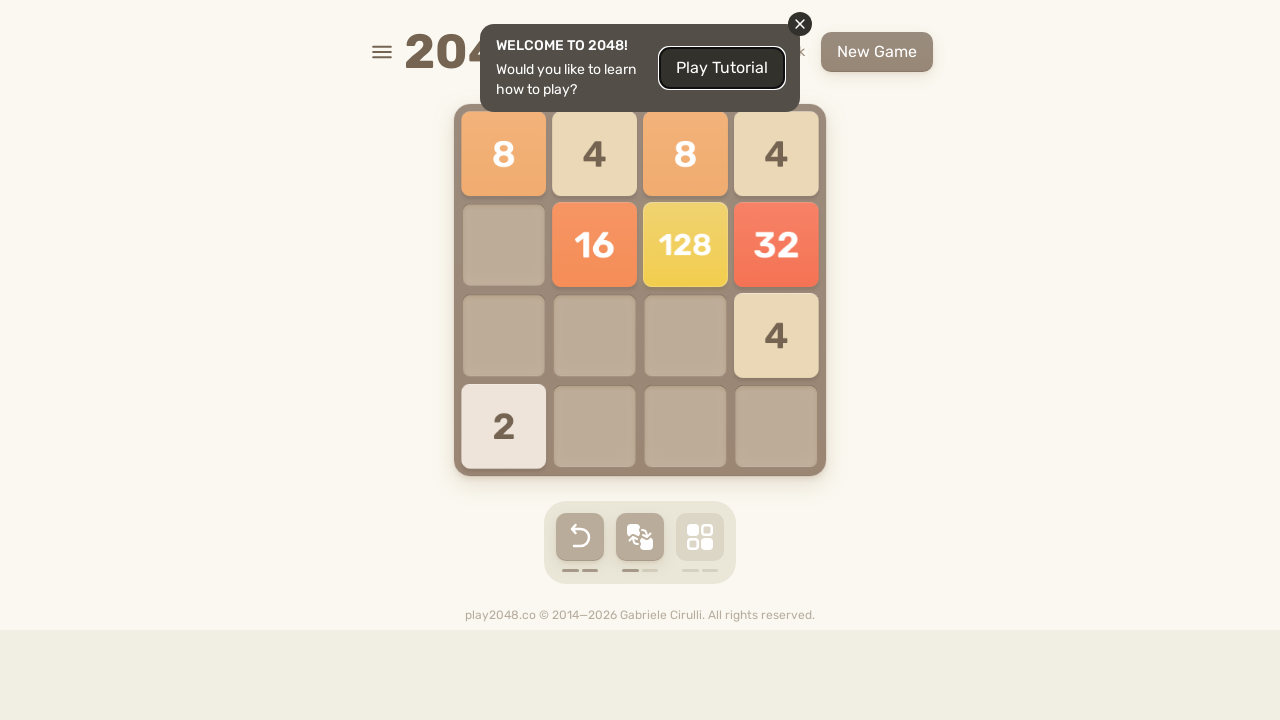

Pressed ArrowDown (iteration 24/100)
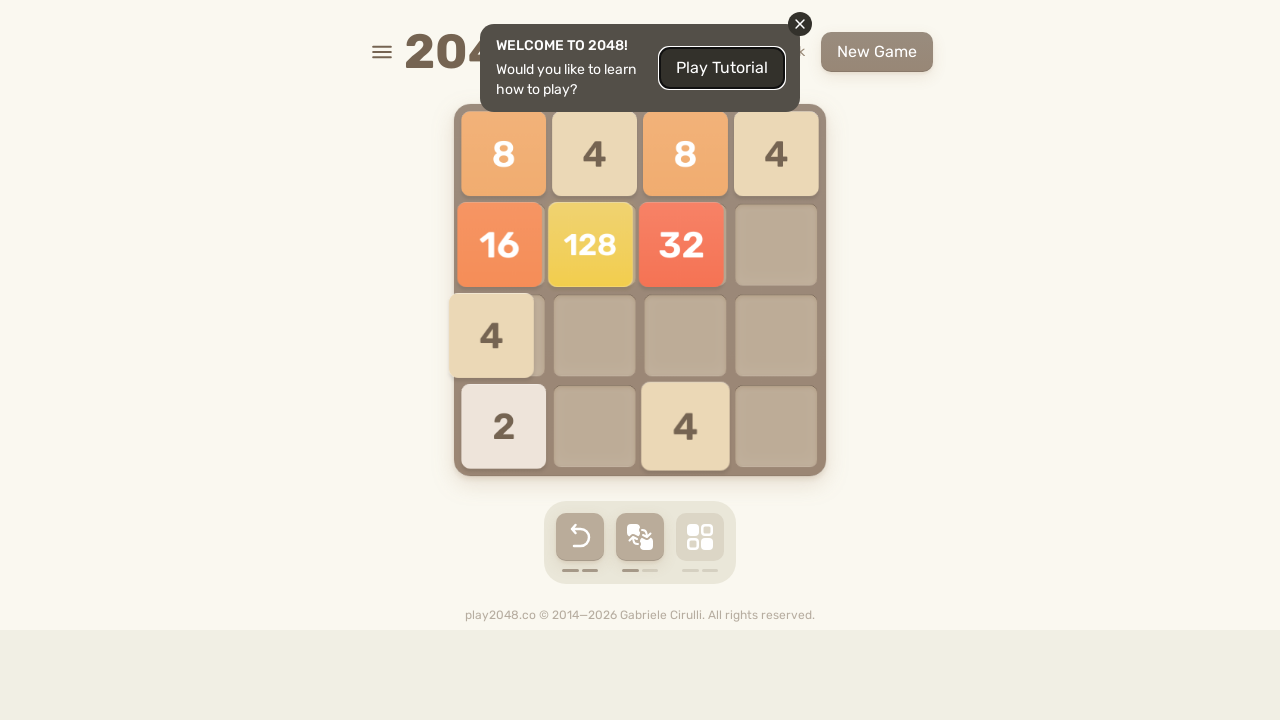

Pressed ArrowRight (iteration 24/100)
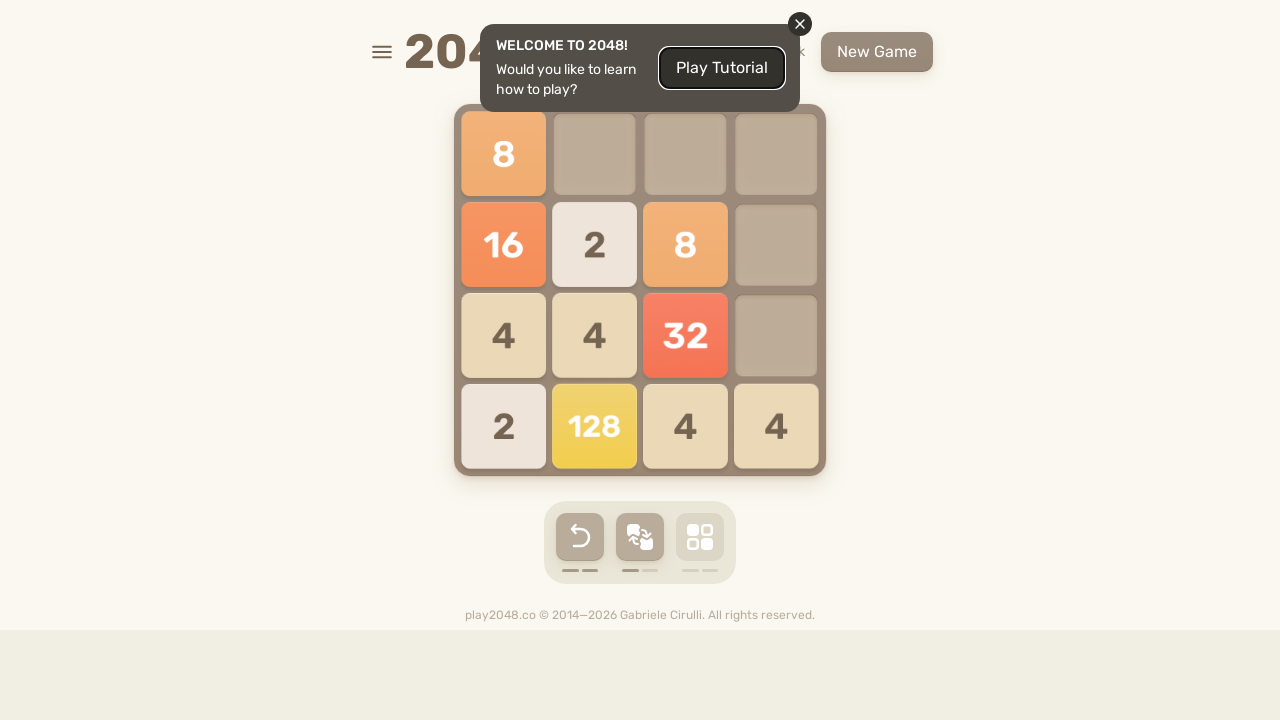

Pressed ArrowUp (iteration 25/100)
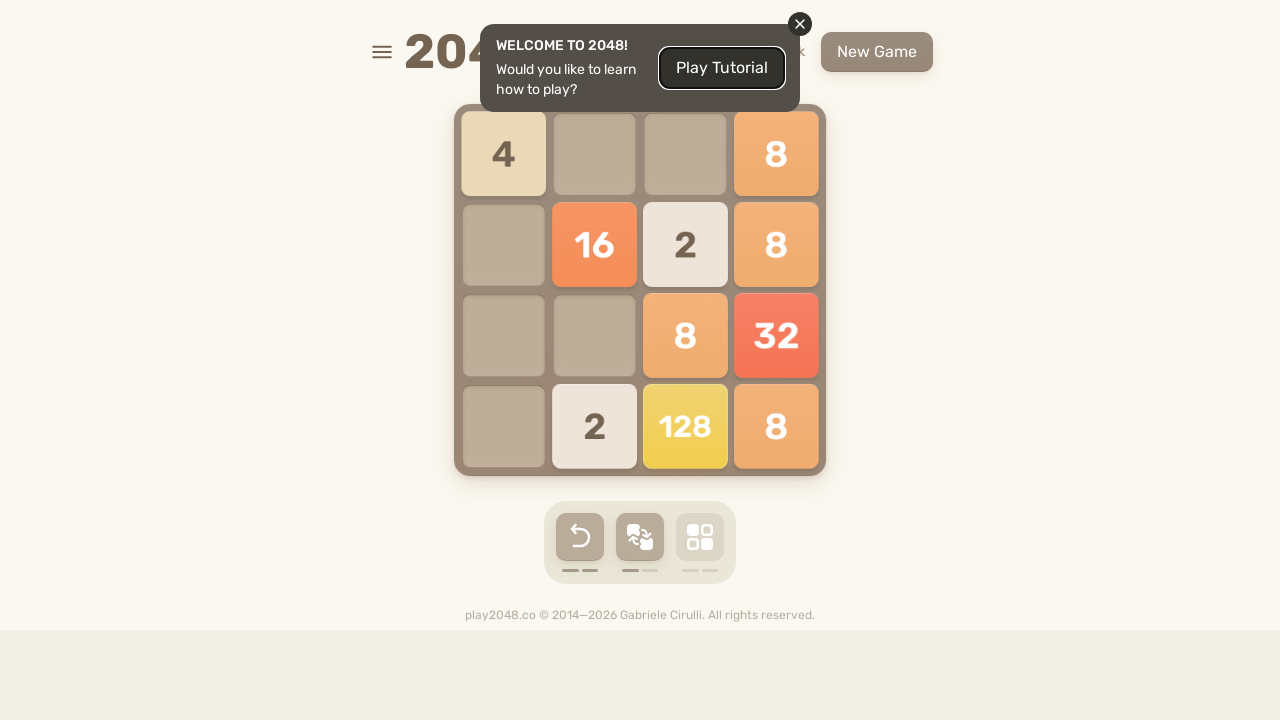

Pressed ArrowLeft (iteration 25/100)
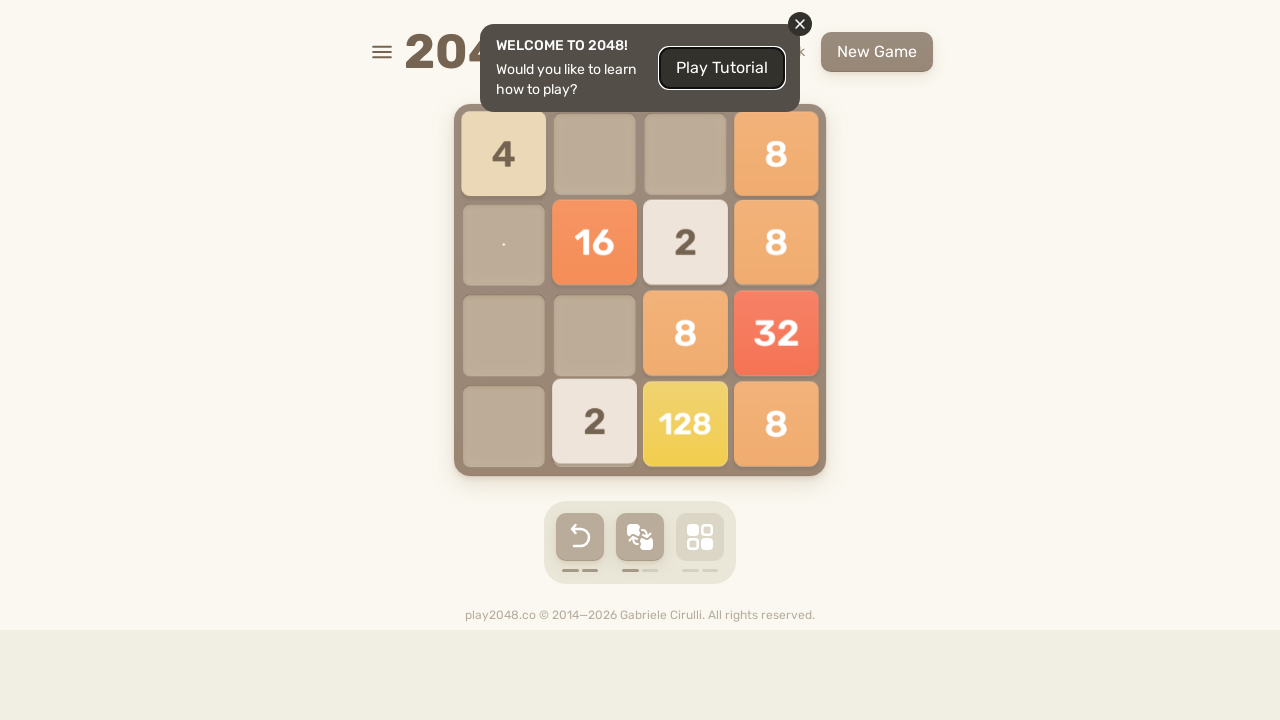

Pressed ArrowDown (iteration 25/100)
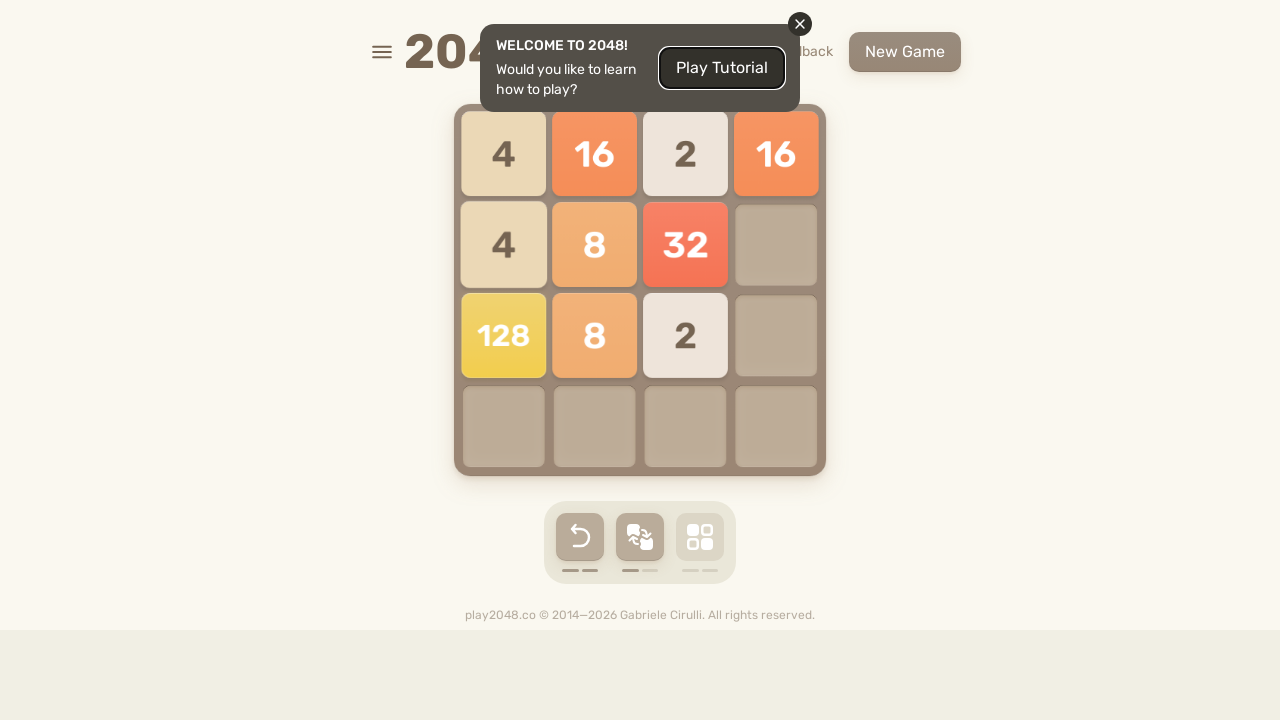

Pressed ArrowRight (iteration 25/100)
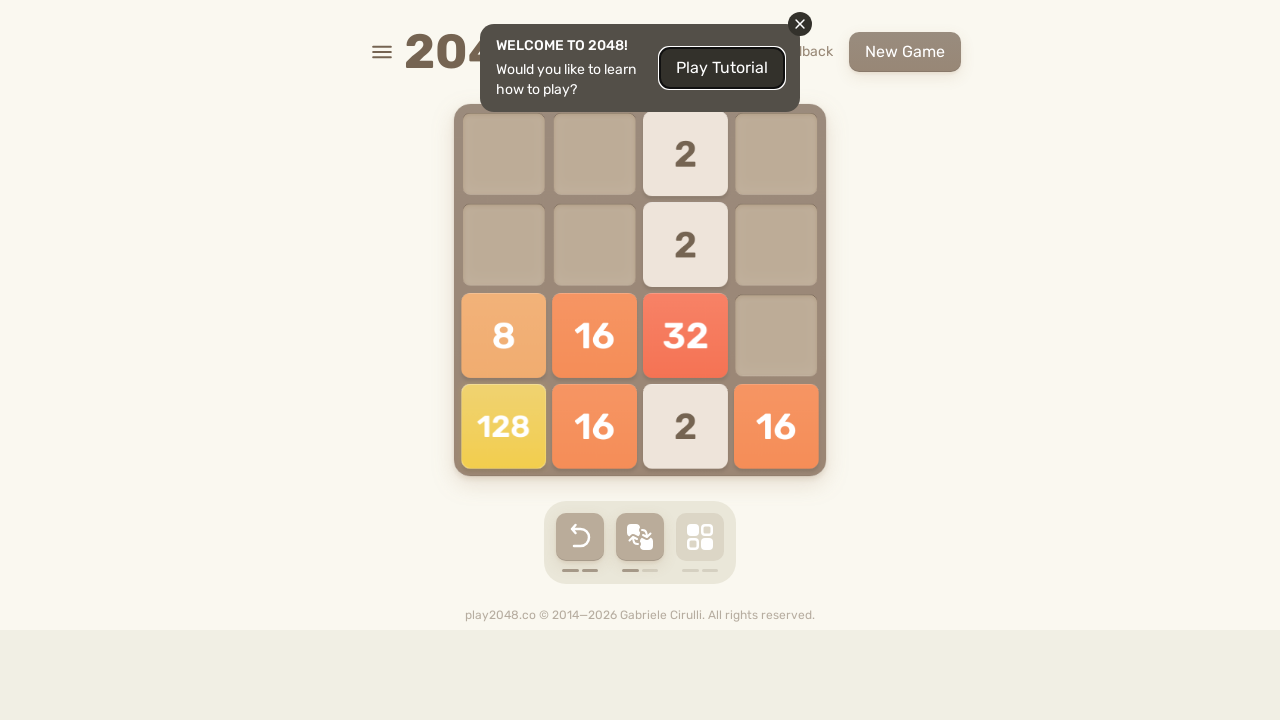

Pressed ArrowUp (iteration 26/100)
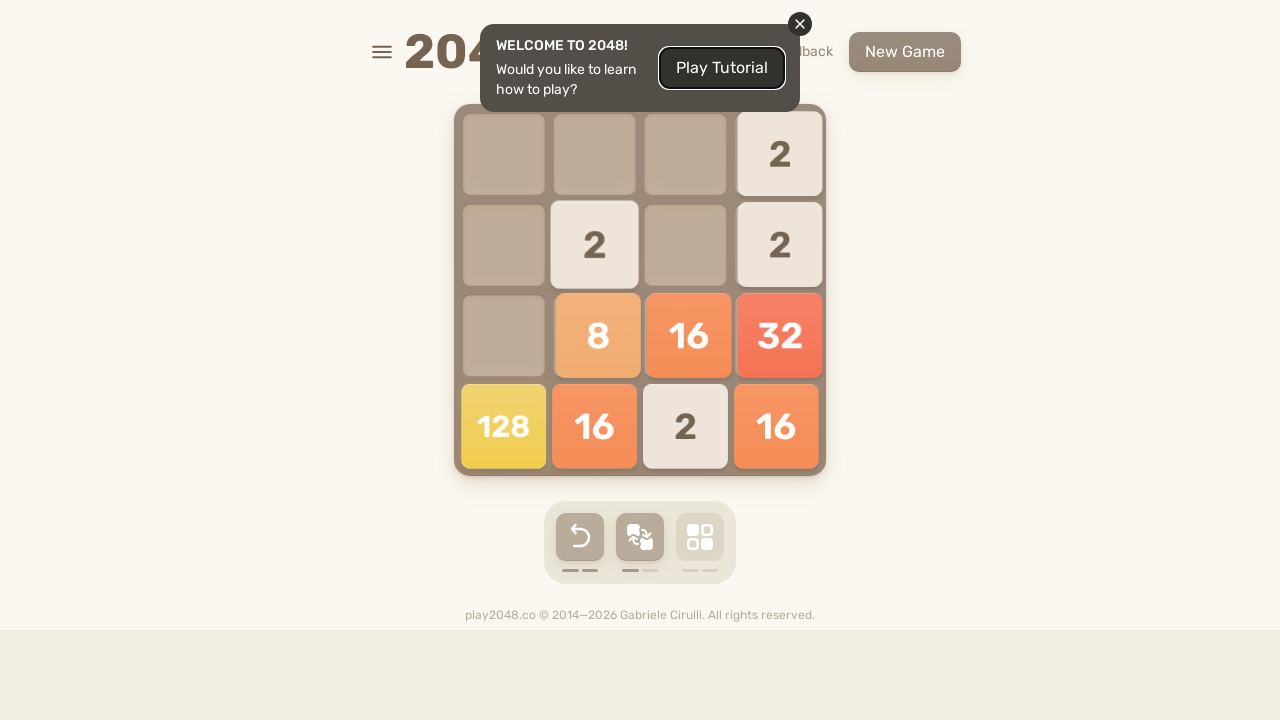

Pressed ArrowLeft (iteration 26/100)
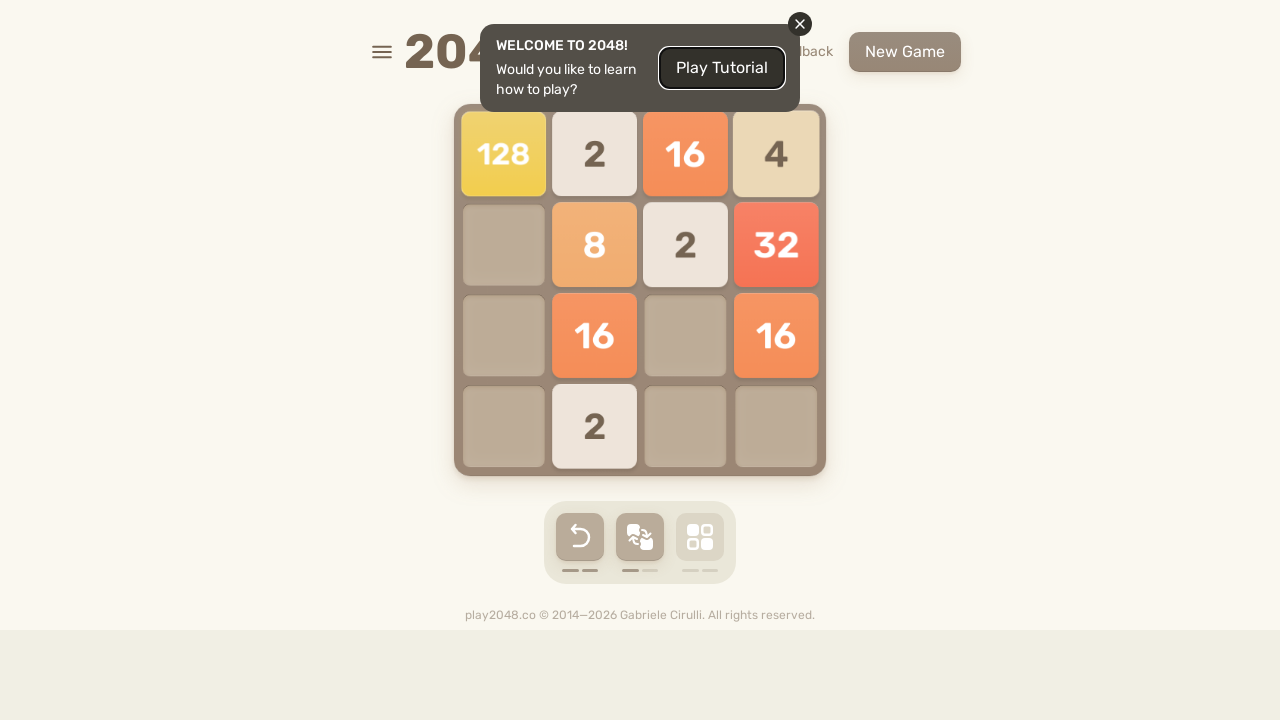

Pressed ArrowDown (iteration 26/100)
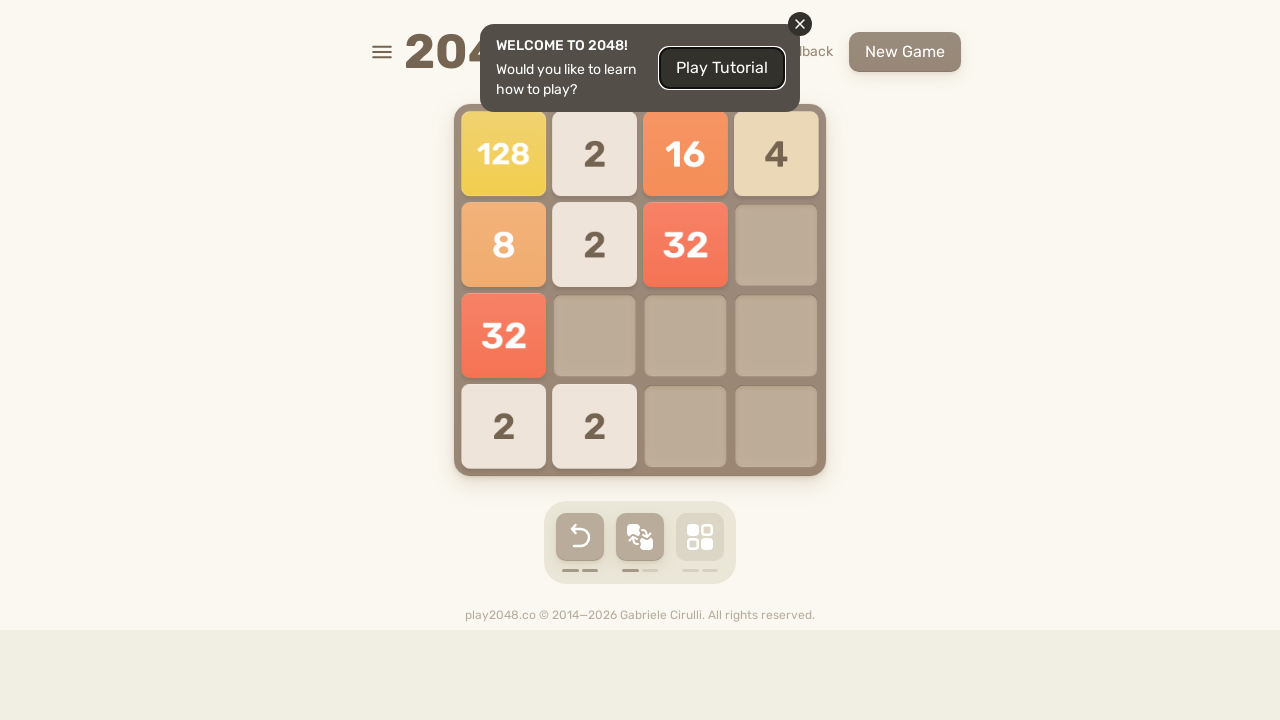

Pressed ArrowRight (iteration 26/100)
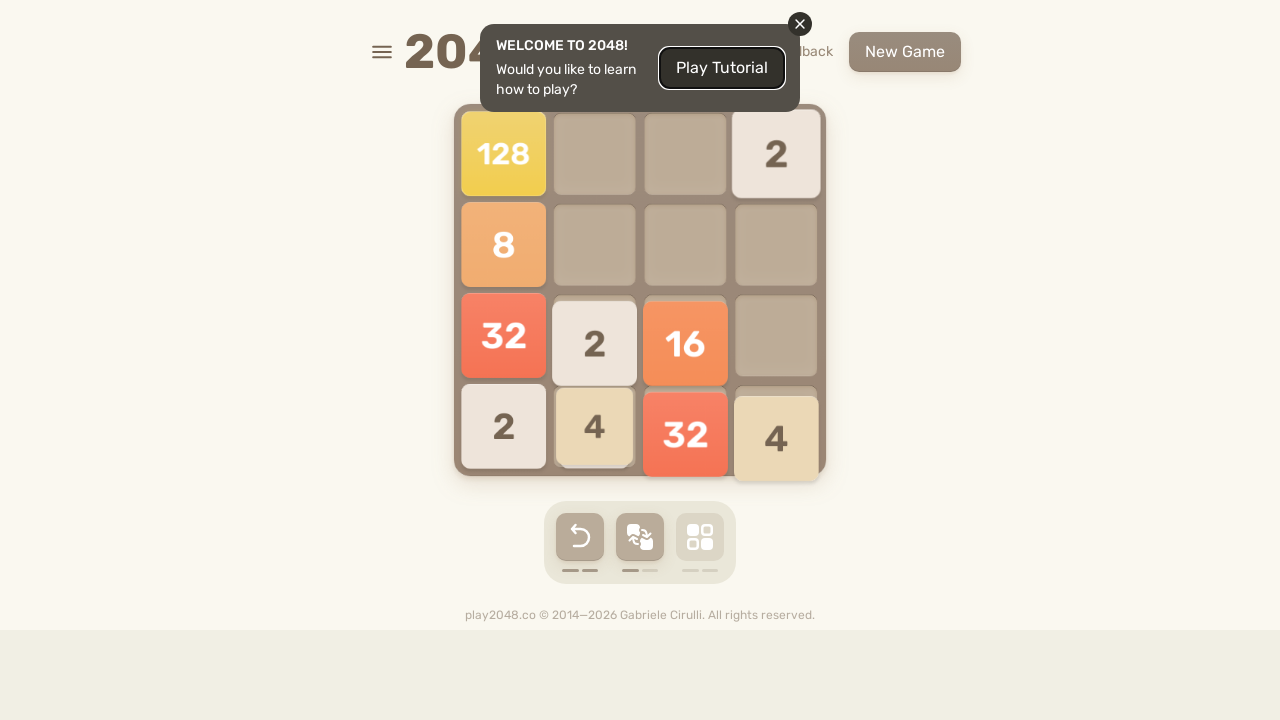

Pressed ArrowUp (iteration 27/100)
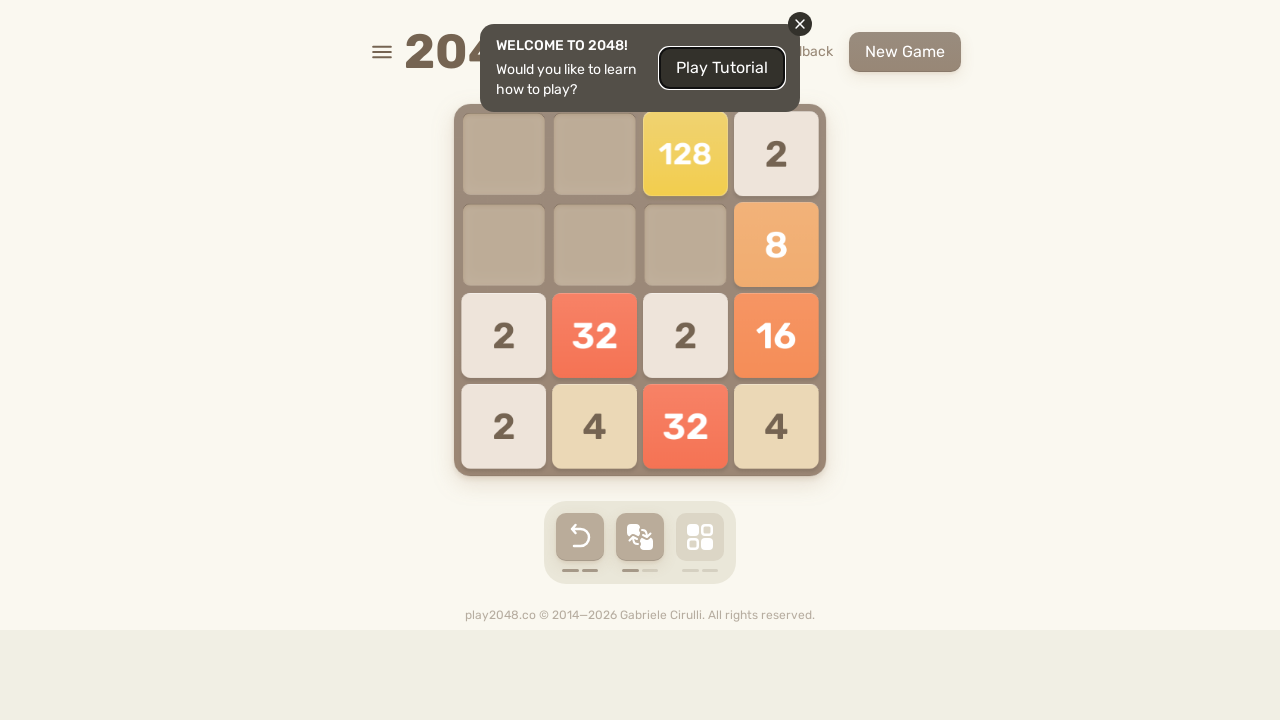

Pressed ArrowLeft (iteration 27/100)
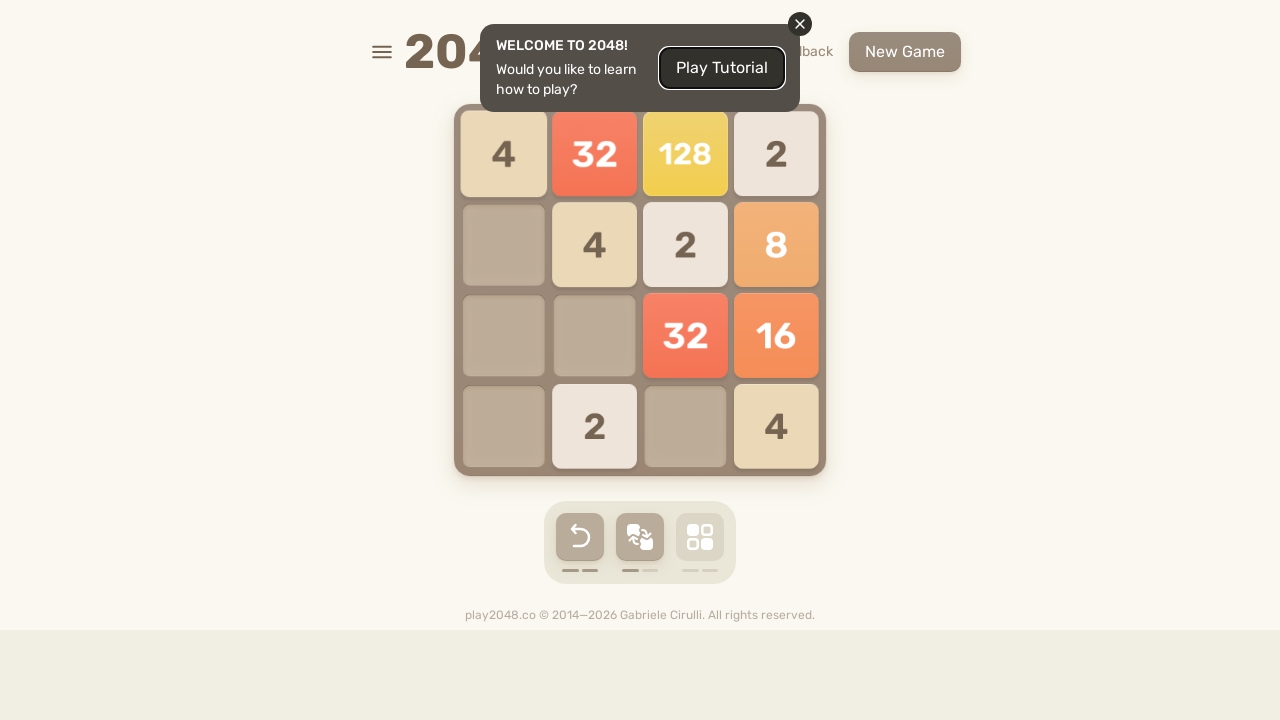

Pressed ArrowDown (iteration 27/100)
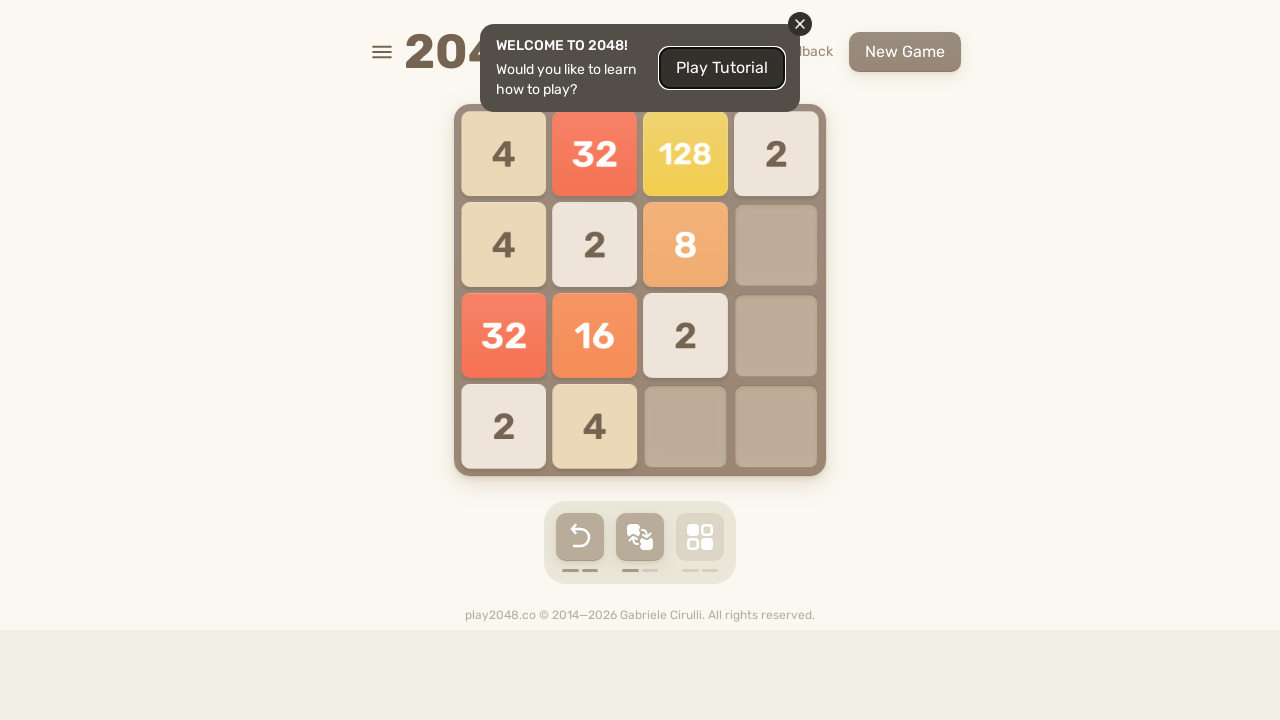

Pressed ArrowRight (iteration 27/100)
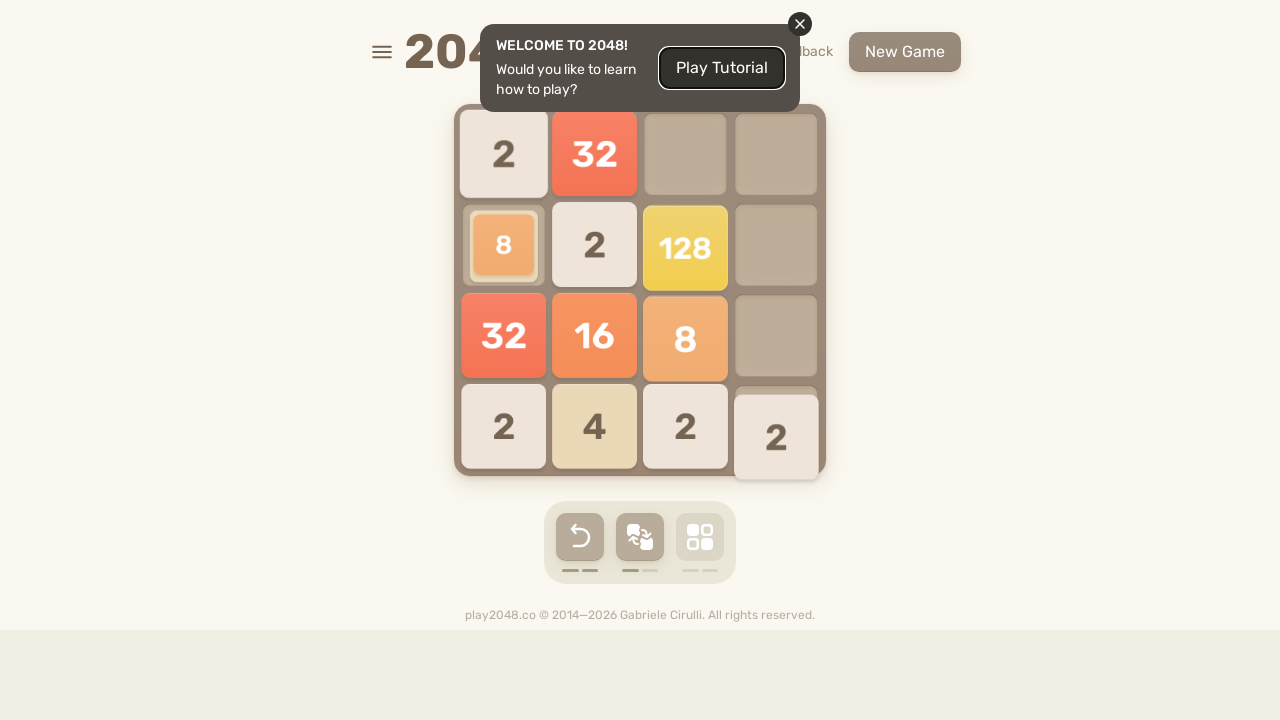

Pressed ArrowUp (iteration 28/100)
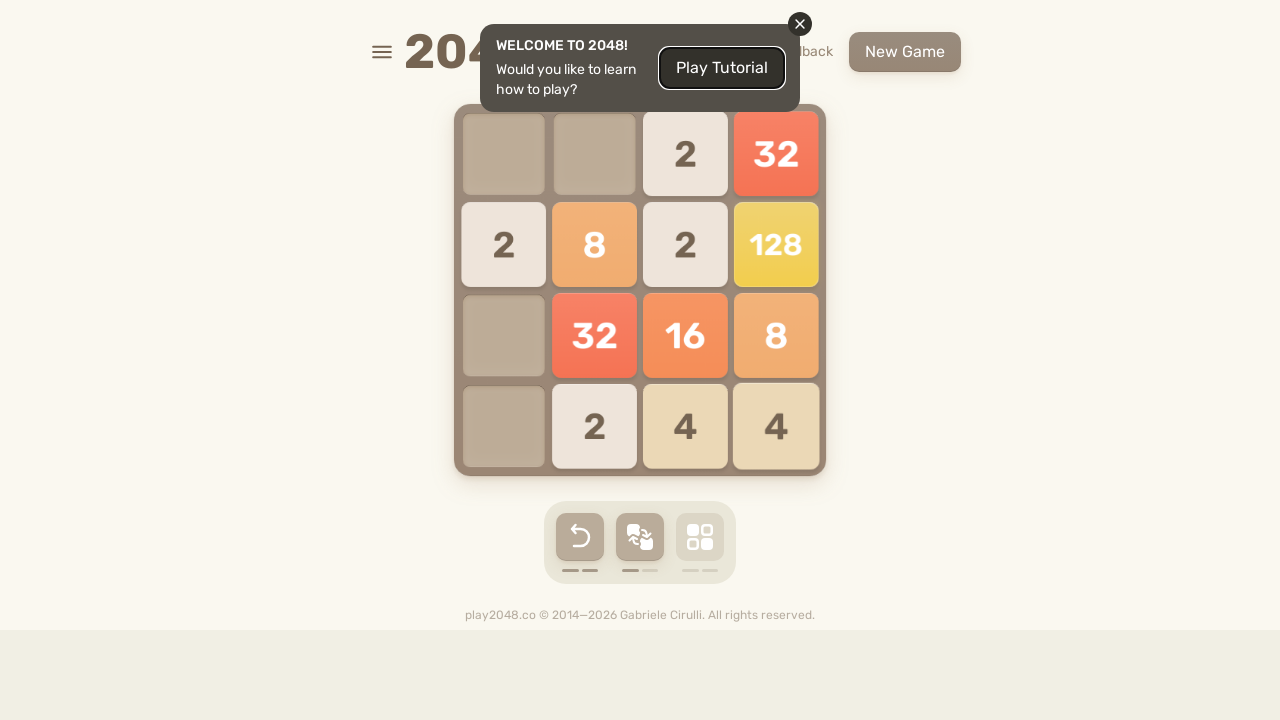

Pressed ArrowLeft (iteration 28/100)
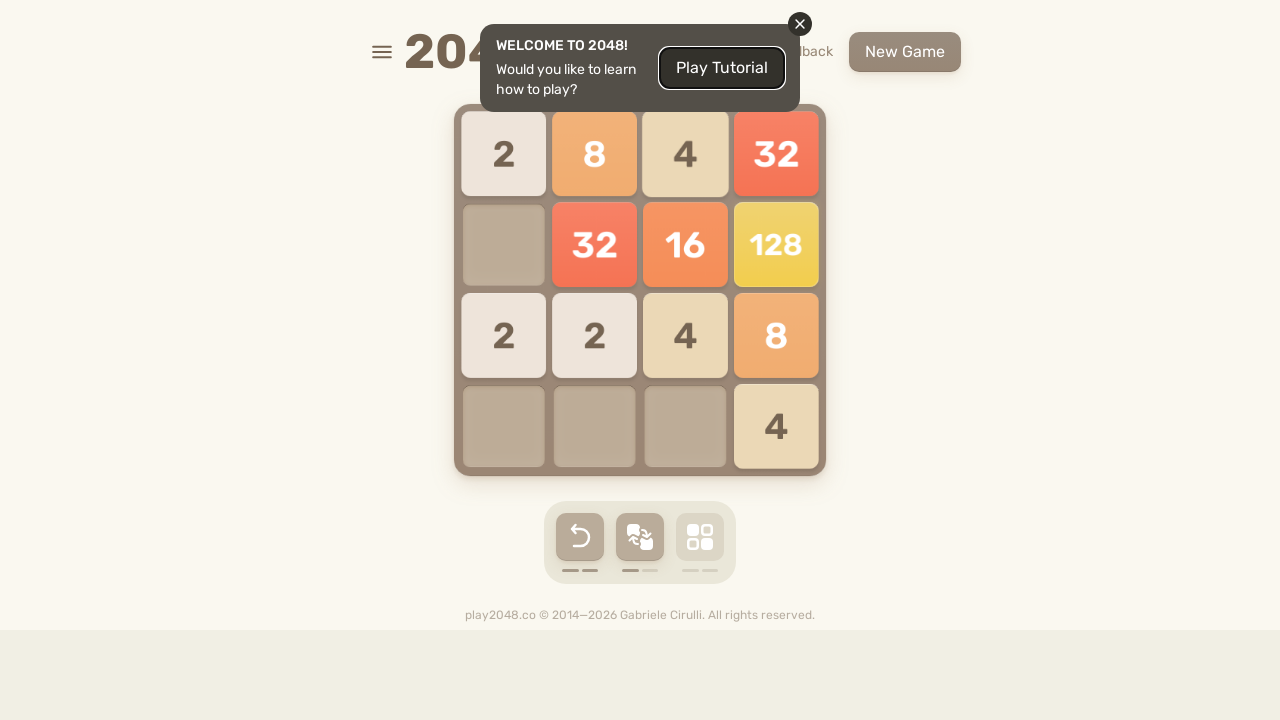

Pressed ArrowDown (iteration 28/100)
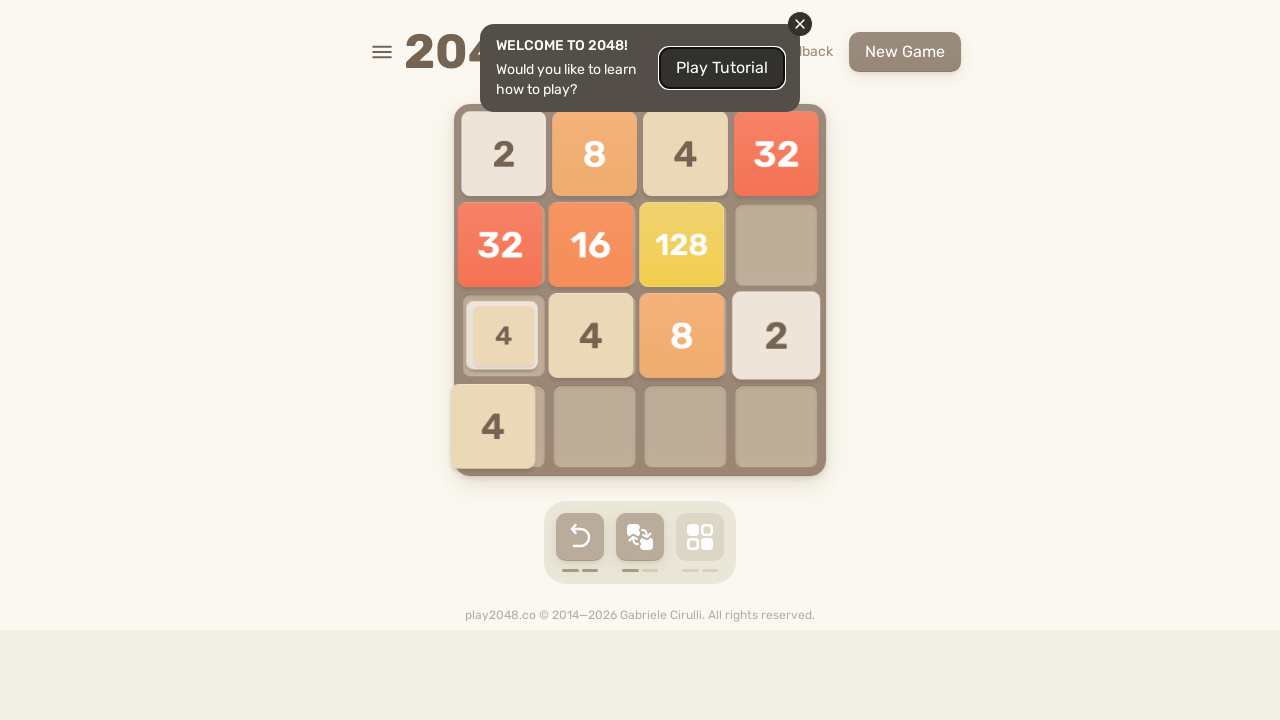

Pressed ArrowRight (iteration 28/100)
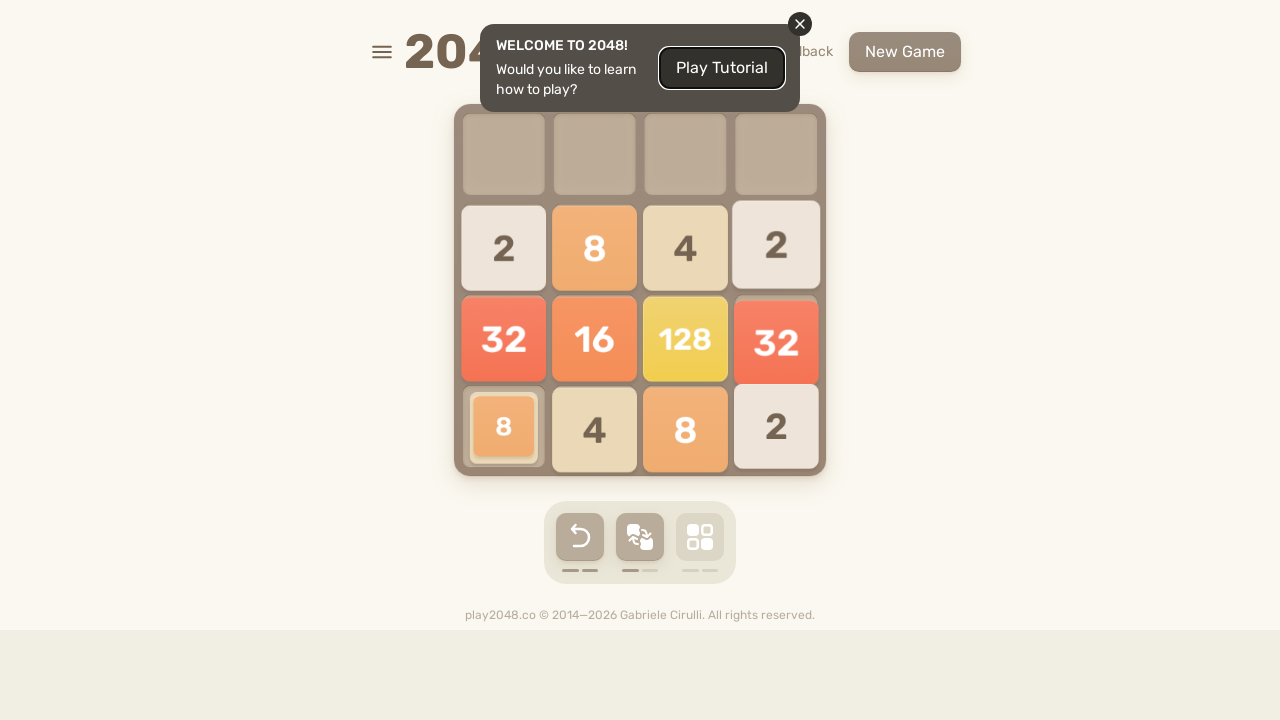

Pressed ArrowUp (iteration 29/100)
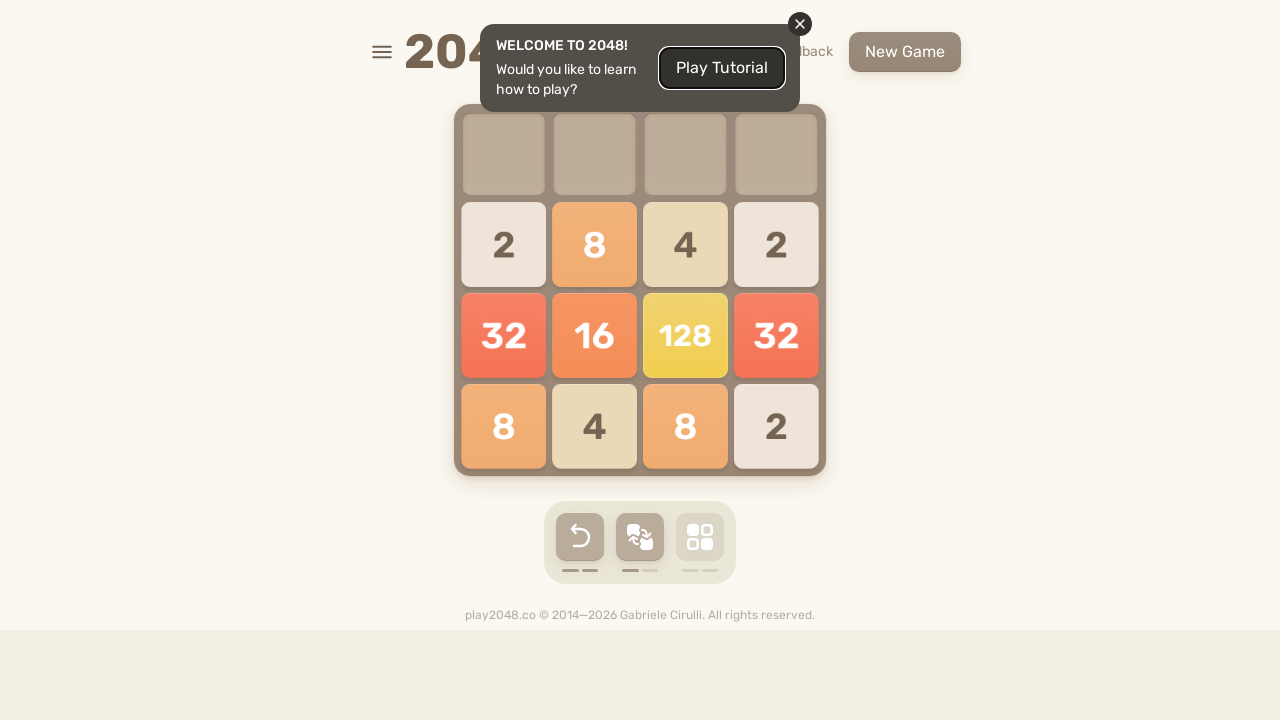

Pressed ArrowLeft (iteration 29/100)
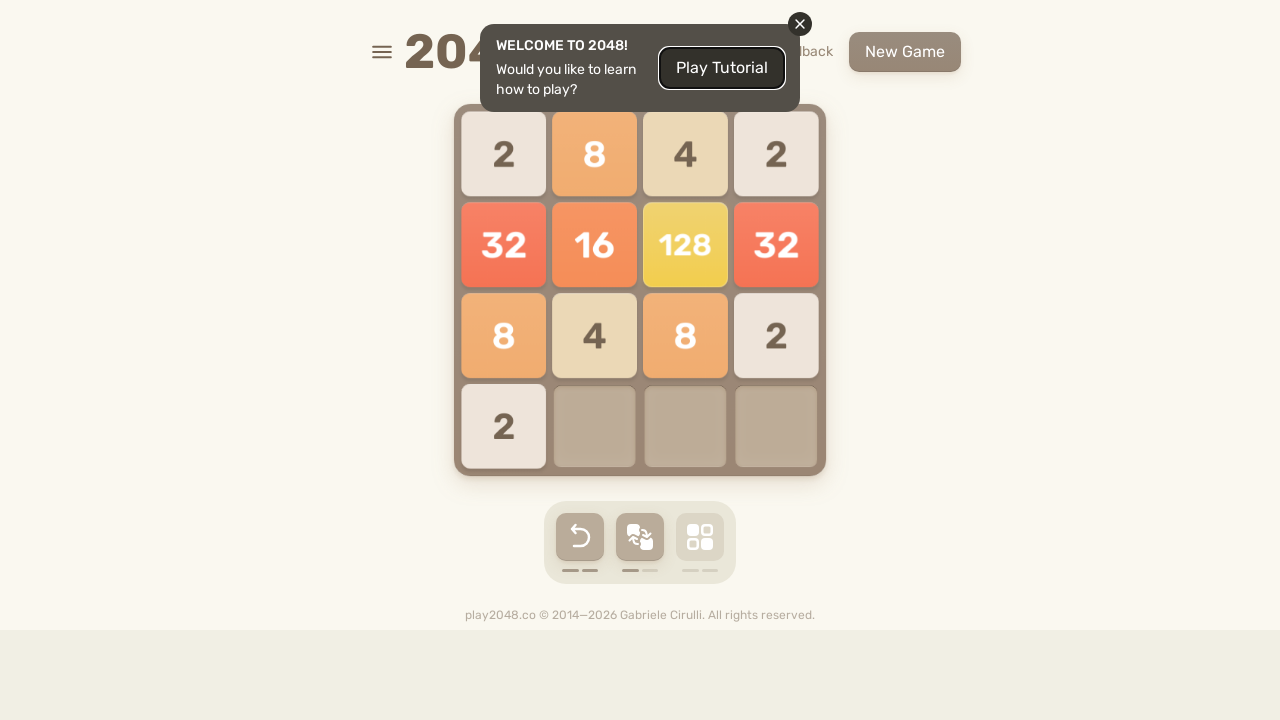

Pressed ArrowDown (iteration 29/100)
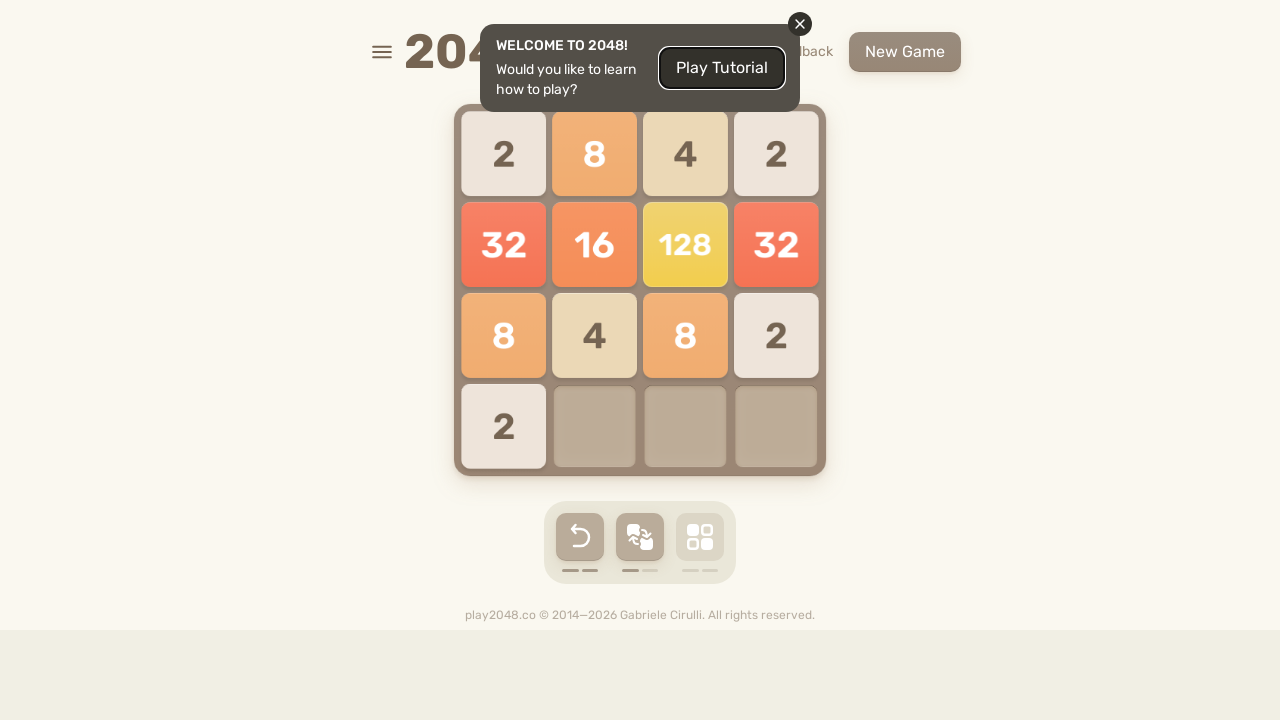

Pressed ArrowRight (iteration 29/100)
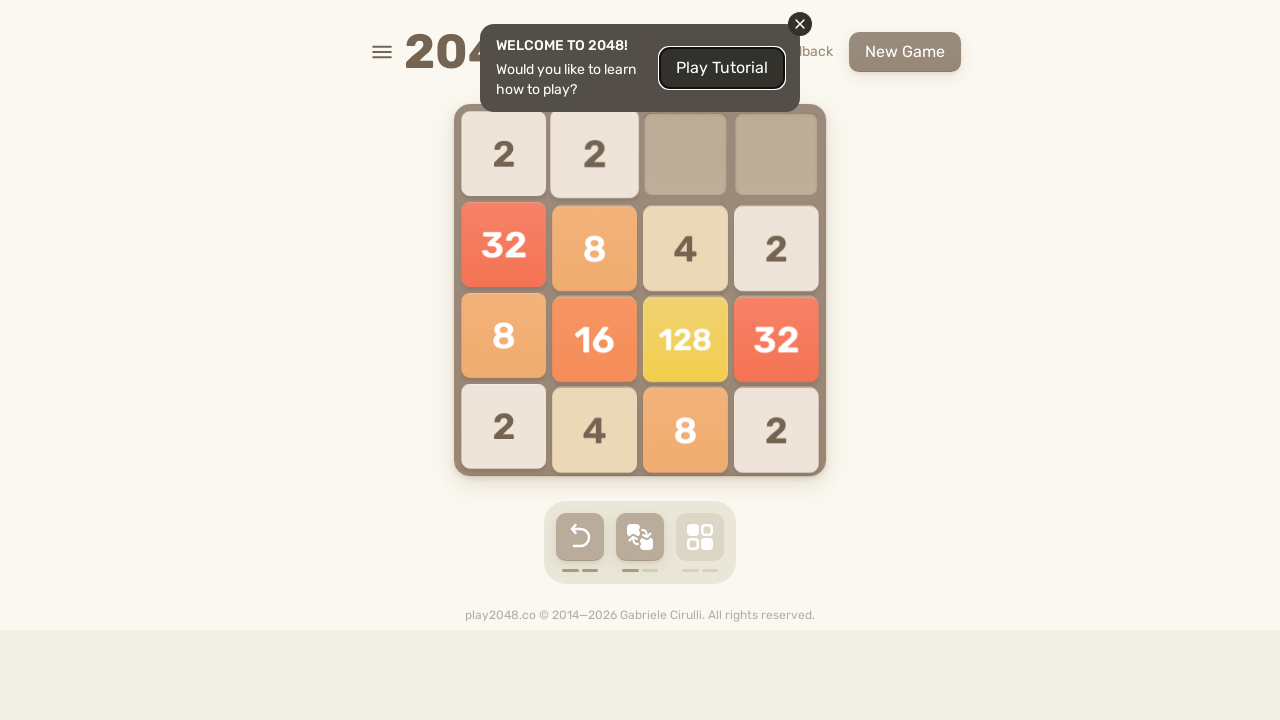

Pressed ArrowUp (iteration 30/100)
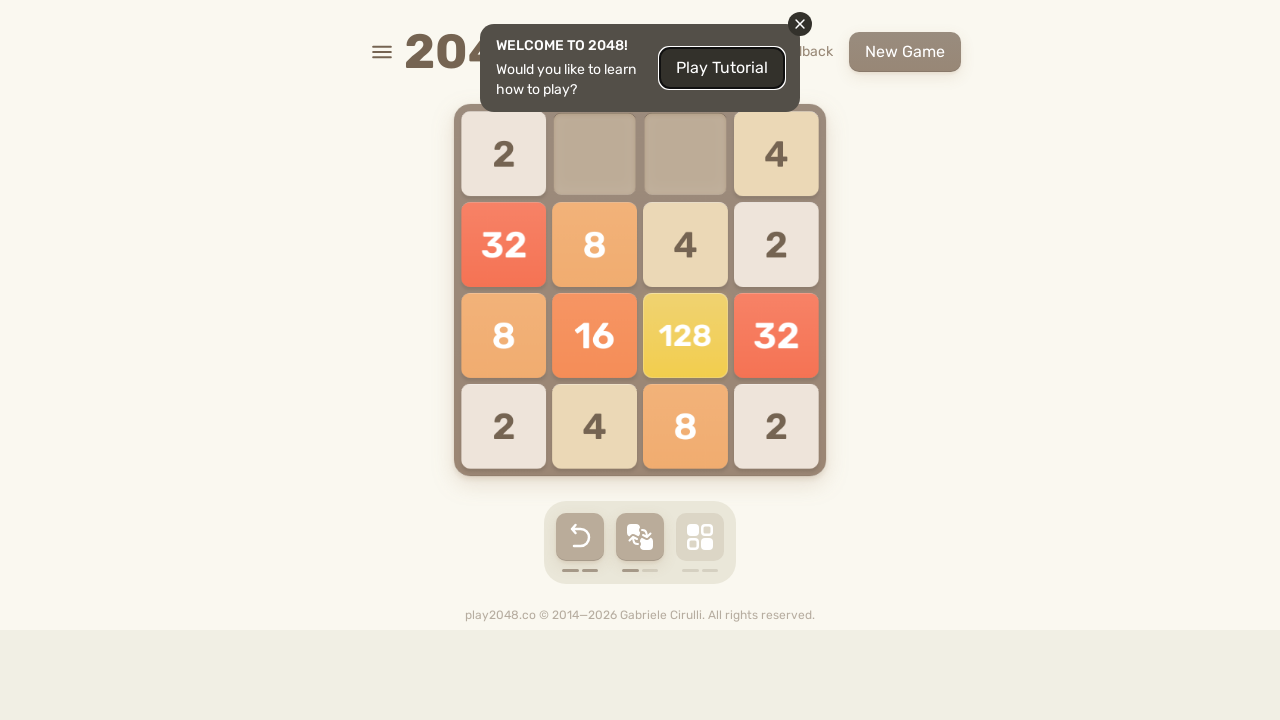

Pressed ArrowLeft (iteration 30/100)
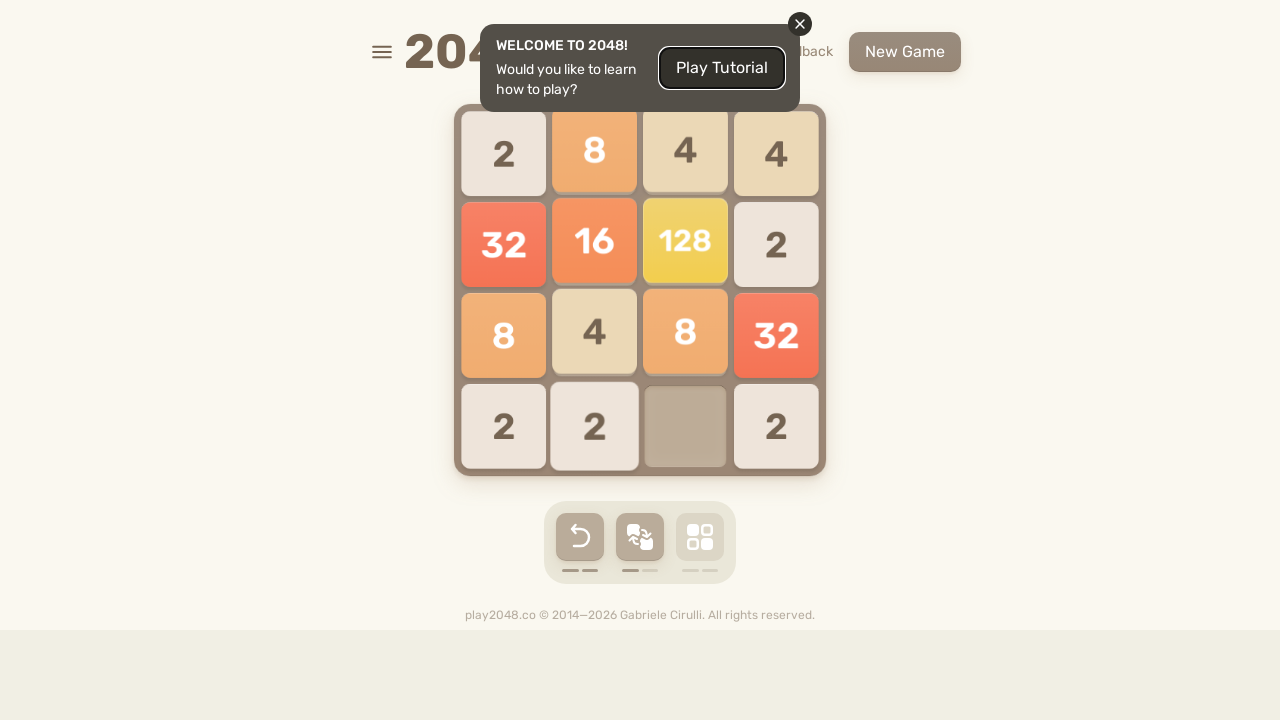

Pressed ArrowDown (iteration 30/100)
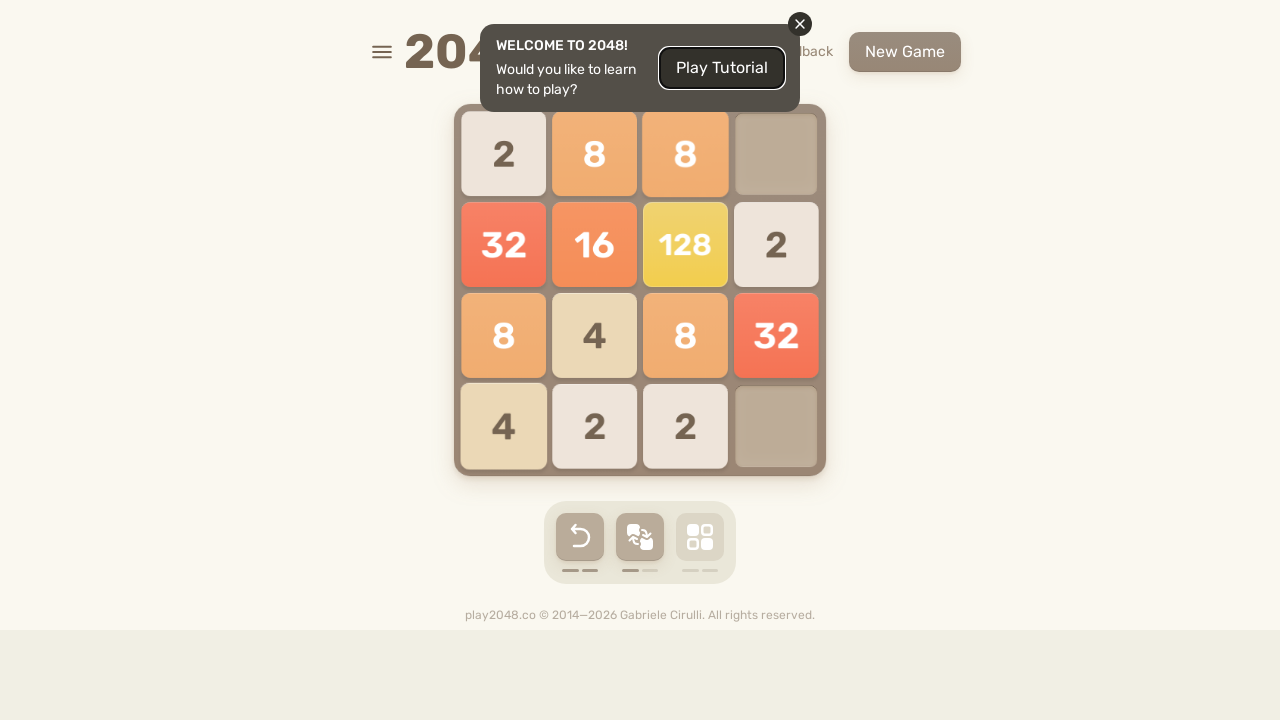

Pressed ArrowRight (iteration 30/100)
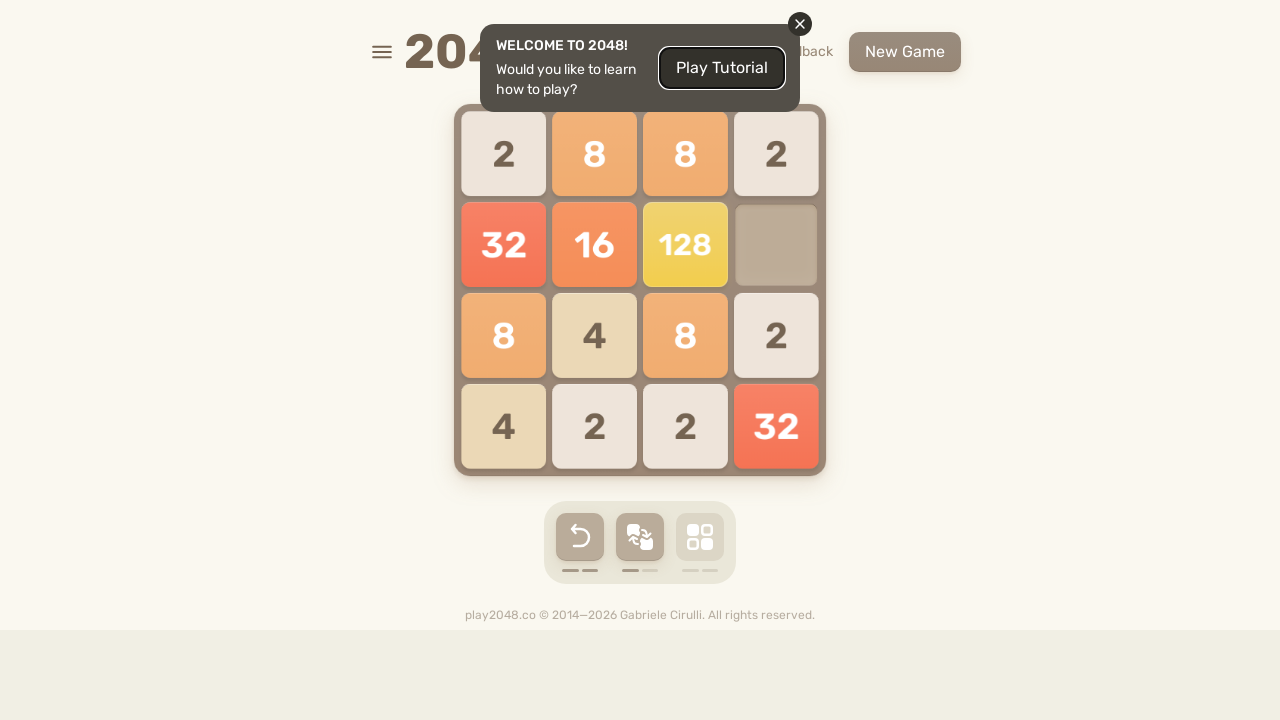

Pressed ArrowUp (iteration 31/100)
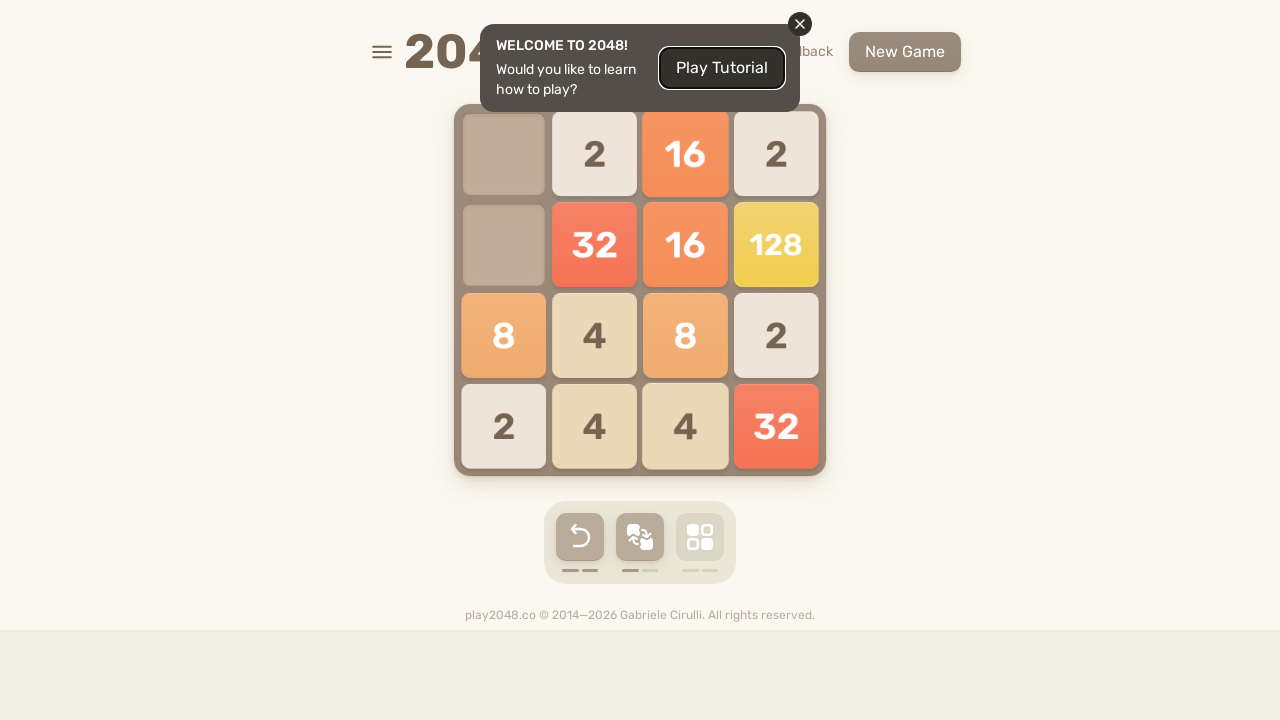

Pressed ArrowLeft (iteration 31/100)
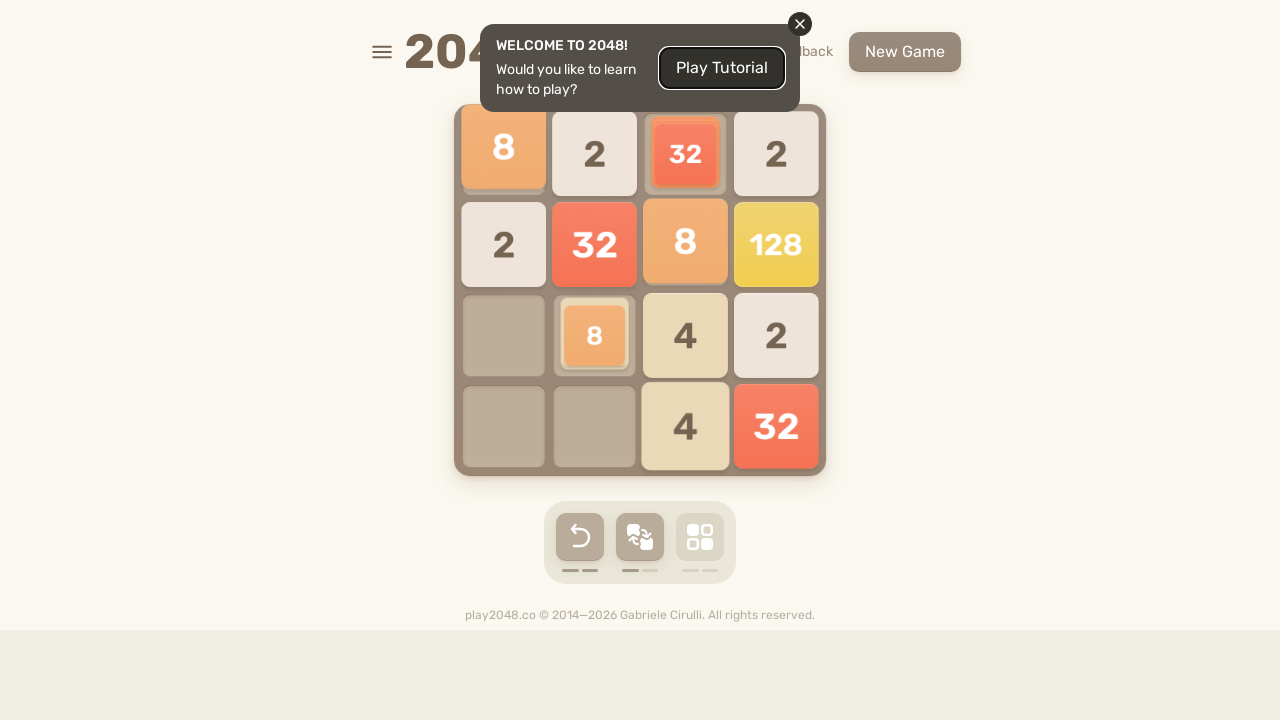

Pressed ArrowDown (iteration 31/100)
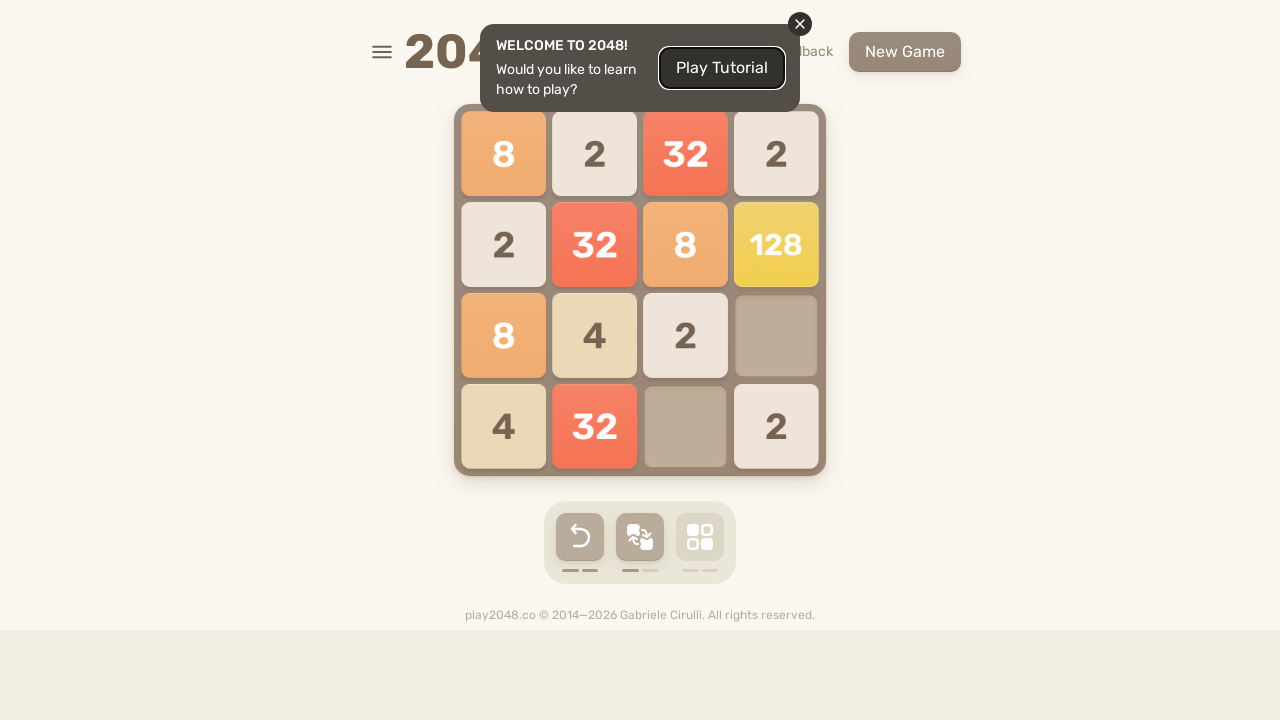

Pressed ArrowRight (iteration 31/100)
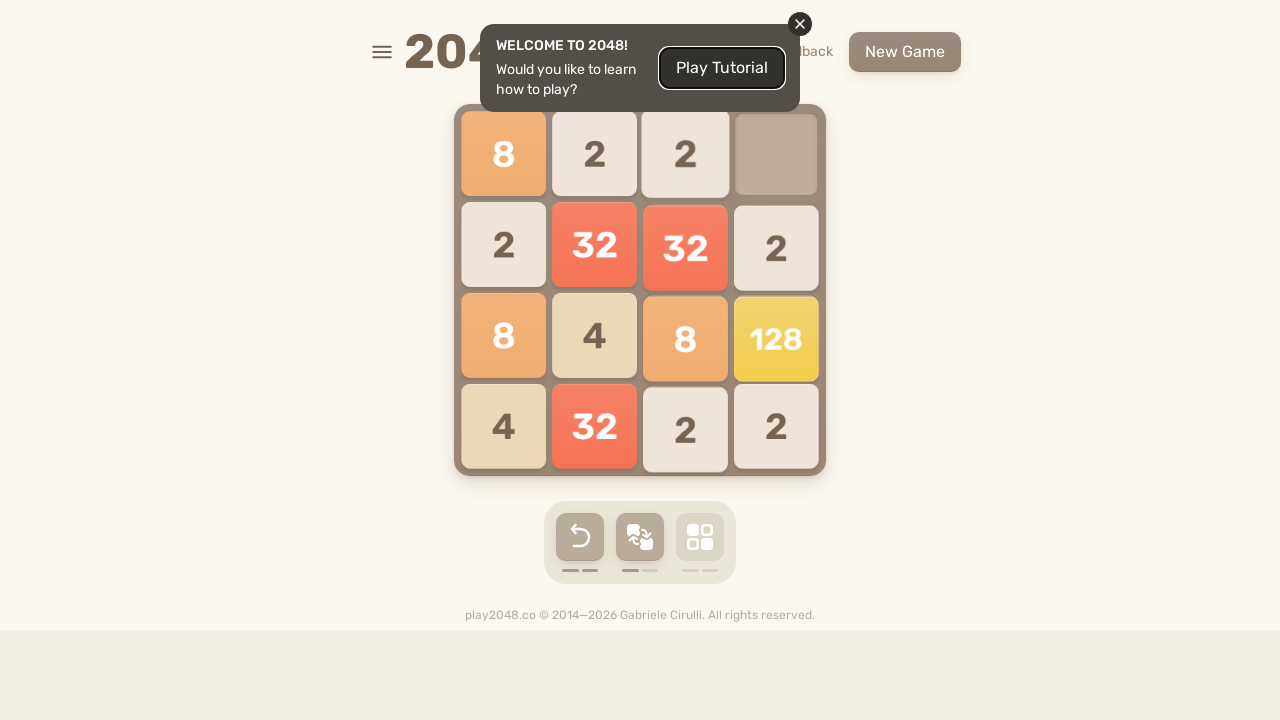

Pressed ArrowUp (iteration 32/100)
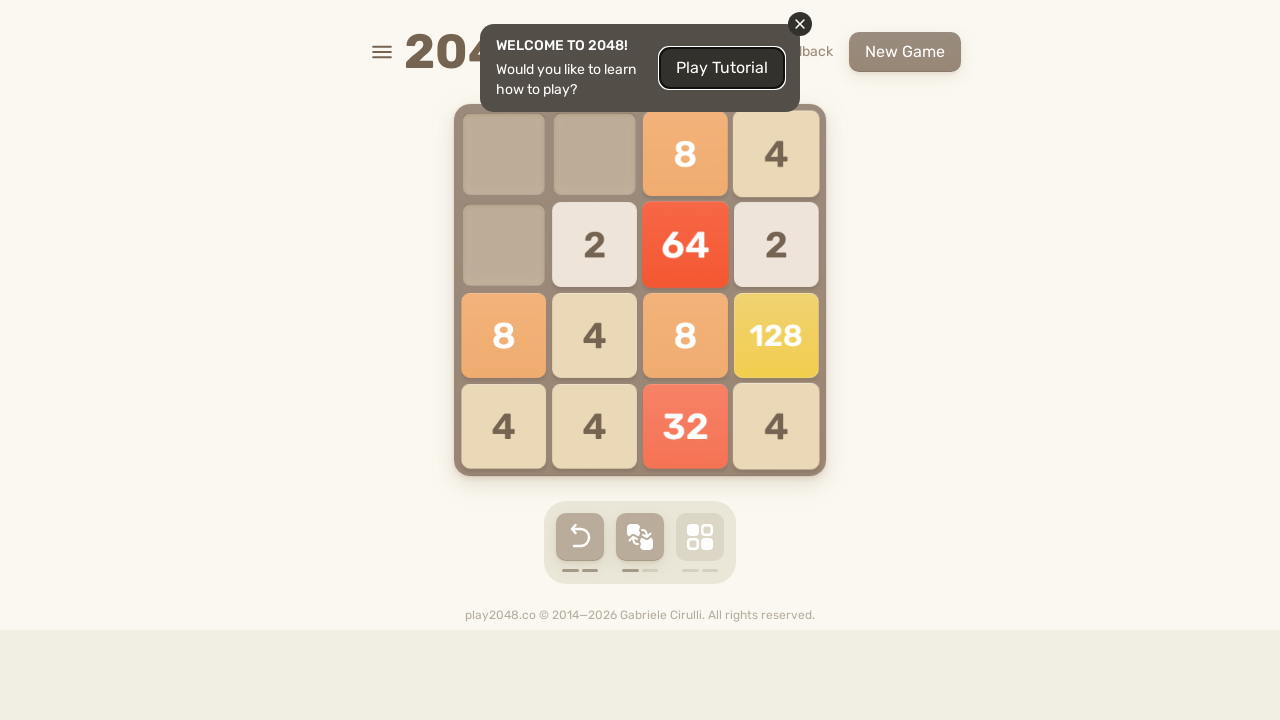

Pressed ArrowLeft (iteration 32/100)
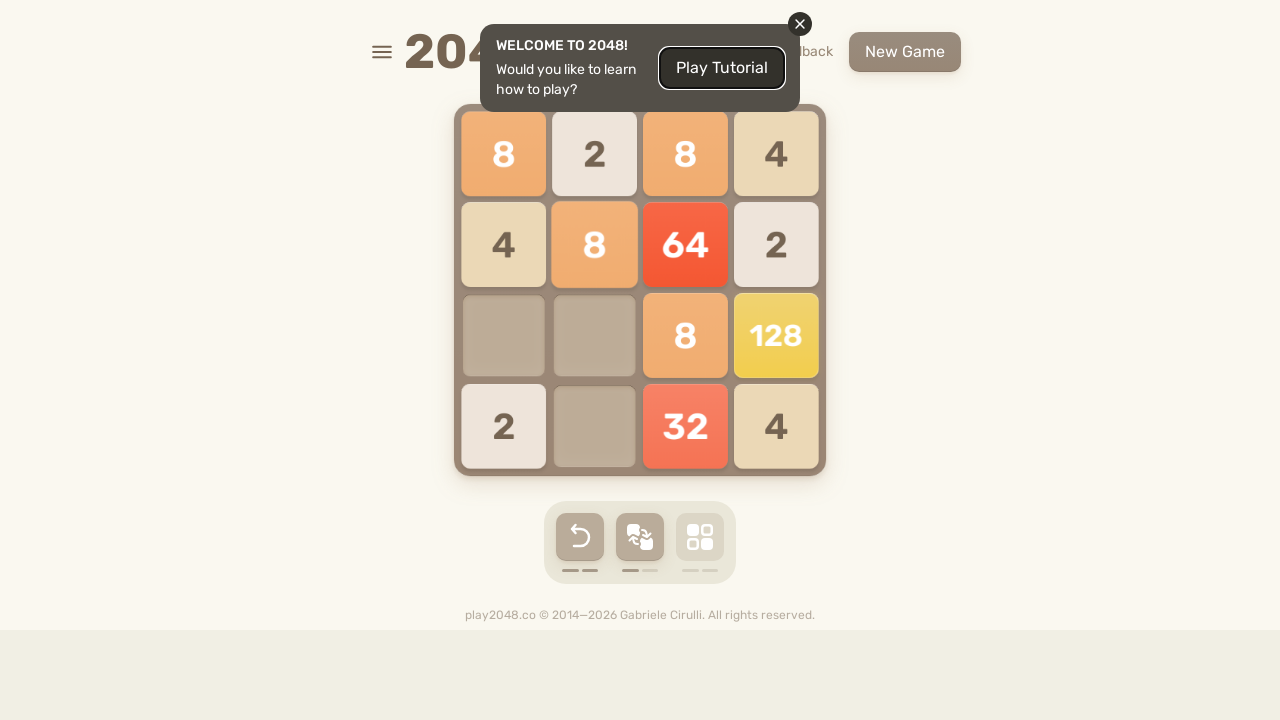

Pressed ArrowDown (iteration 32/100)
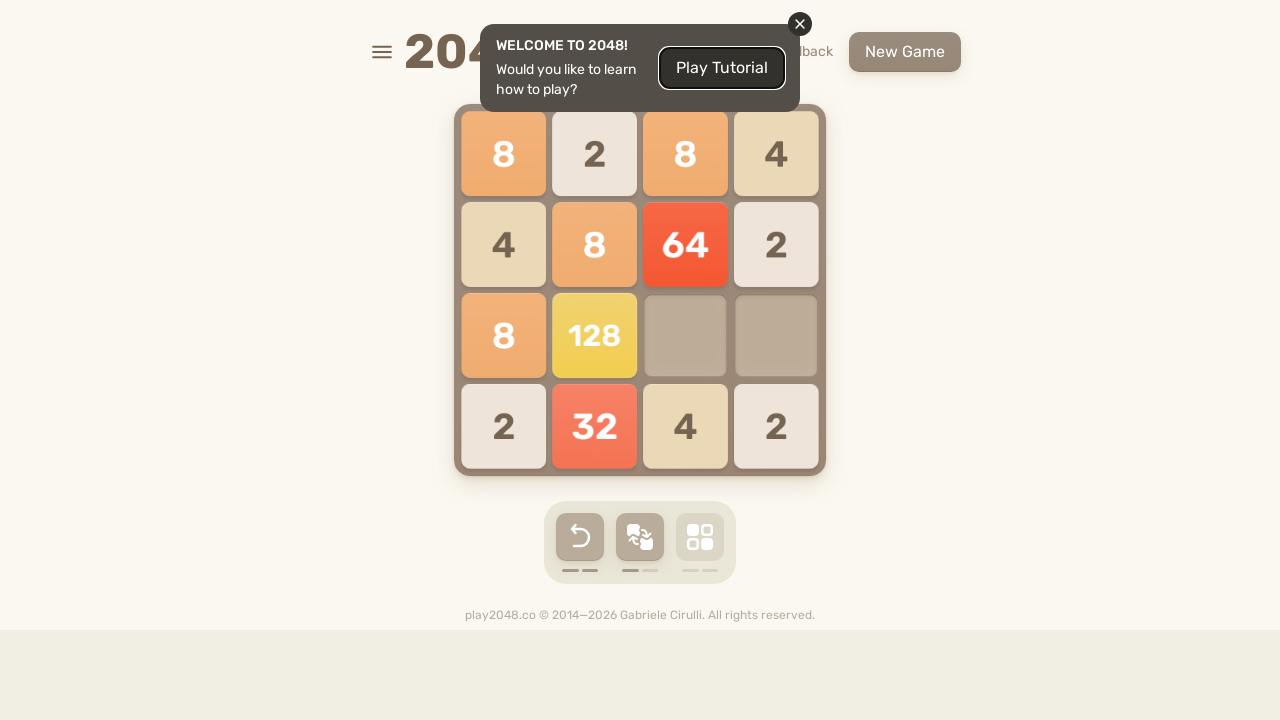

Pressed ArrowRight (iteration 32/100)
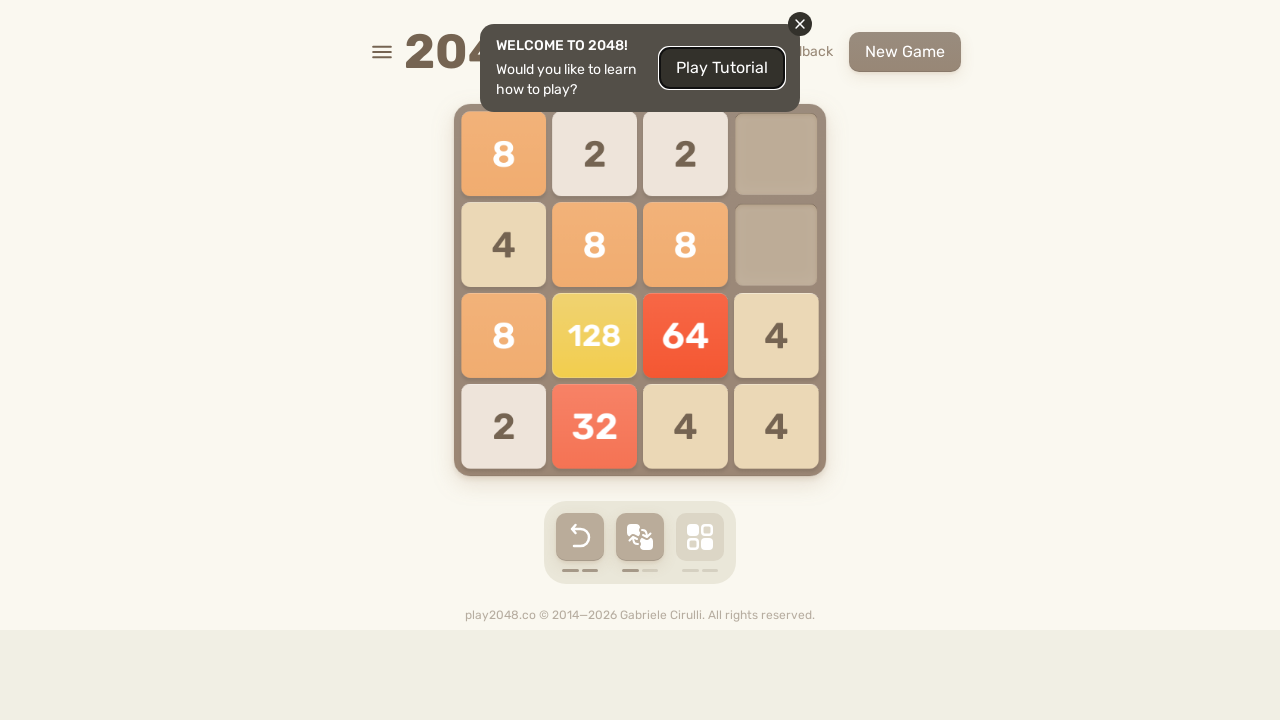

Pressed ArrowUp (iteration 33/100)
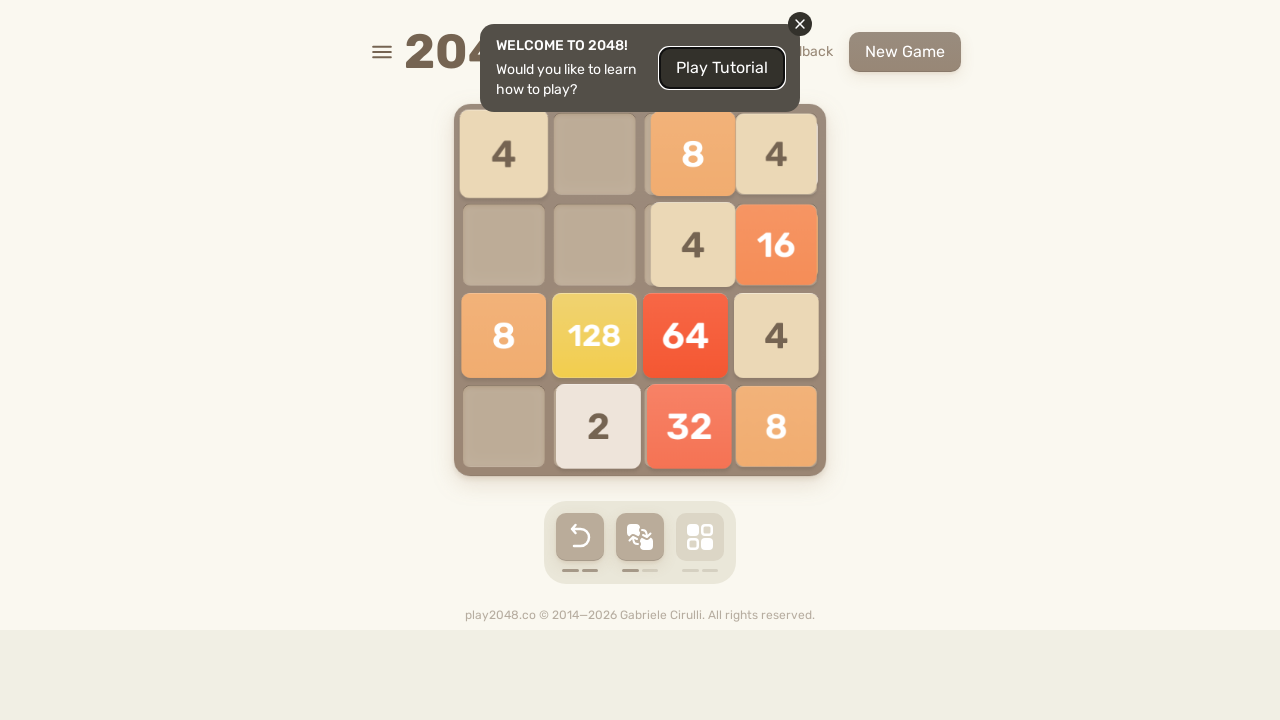

Pressed ArrowLeft (iteration 33/100)
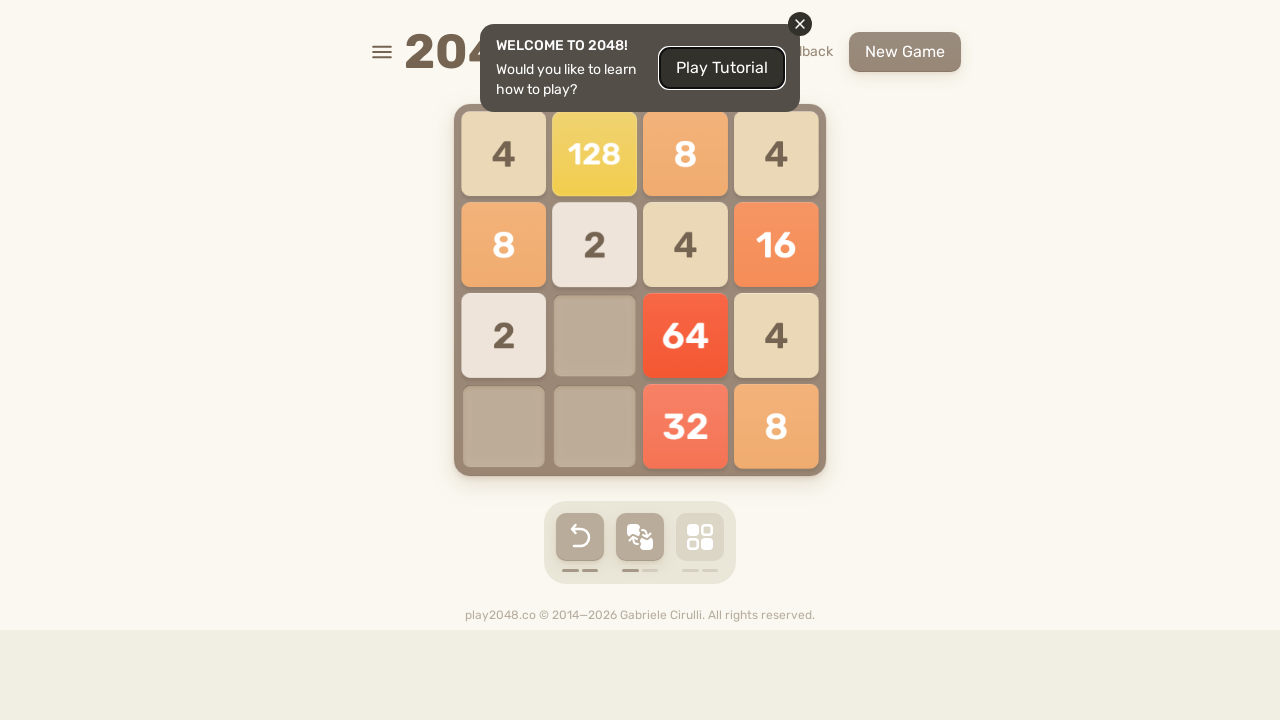

Pressed ArrowDown (iteration 33/100)
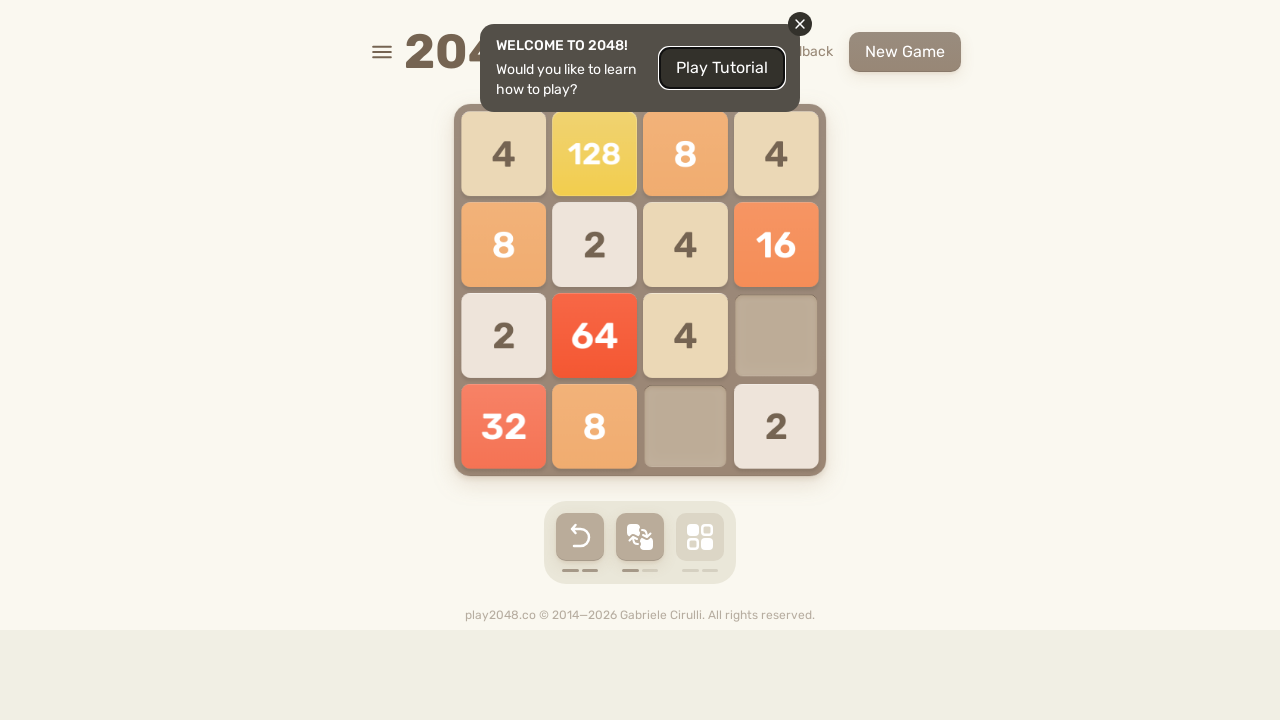

Pressed ArrowRight (iteration 33/100)
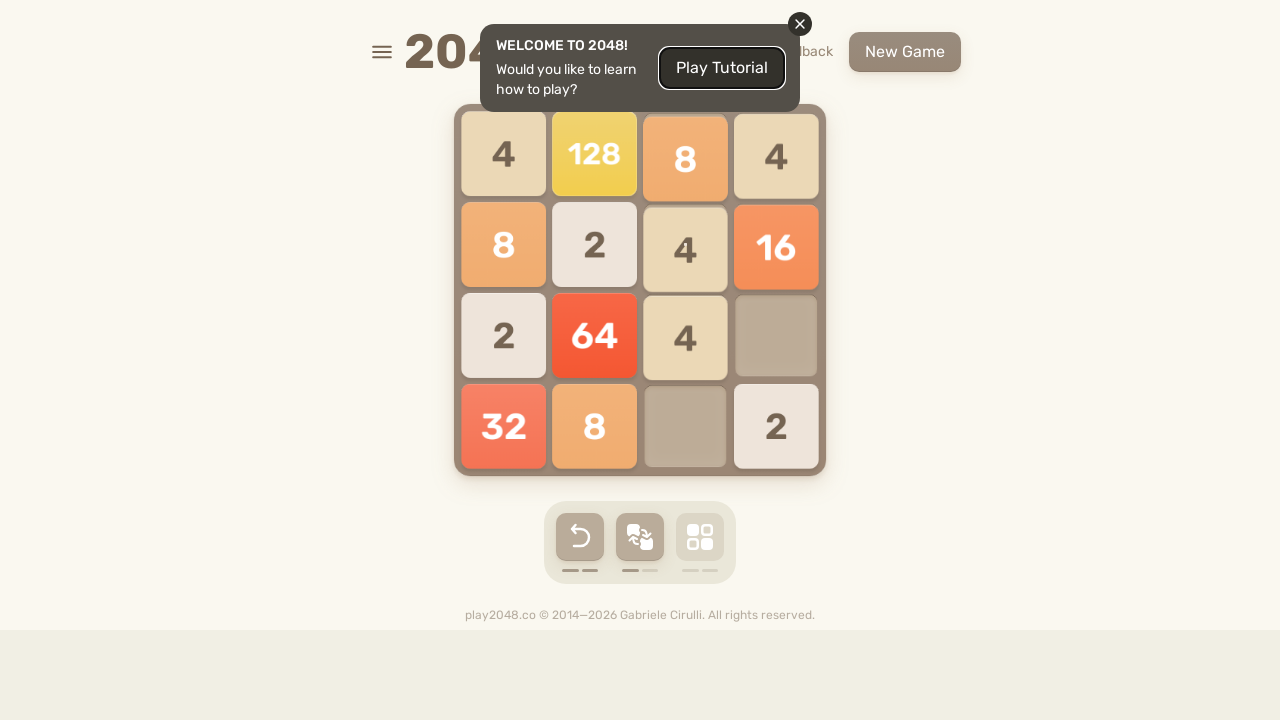

Pressed ArrowUp (iteration 34/100)
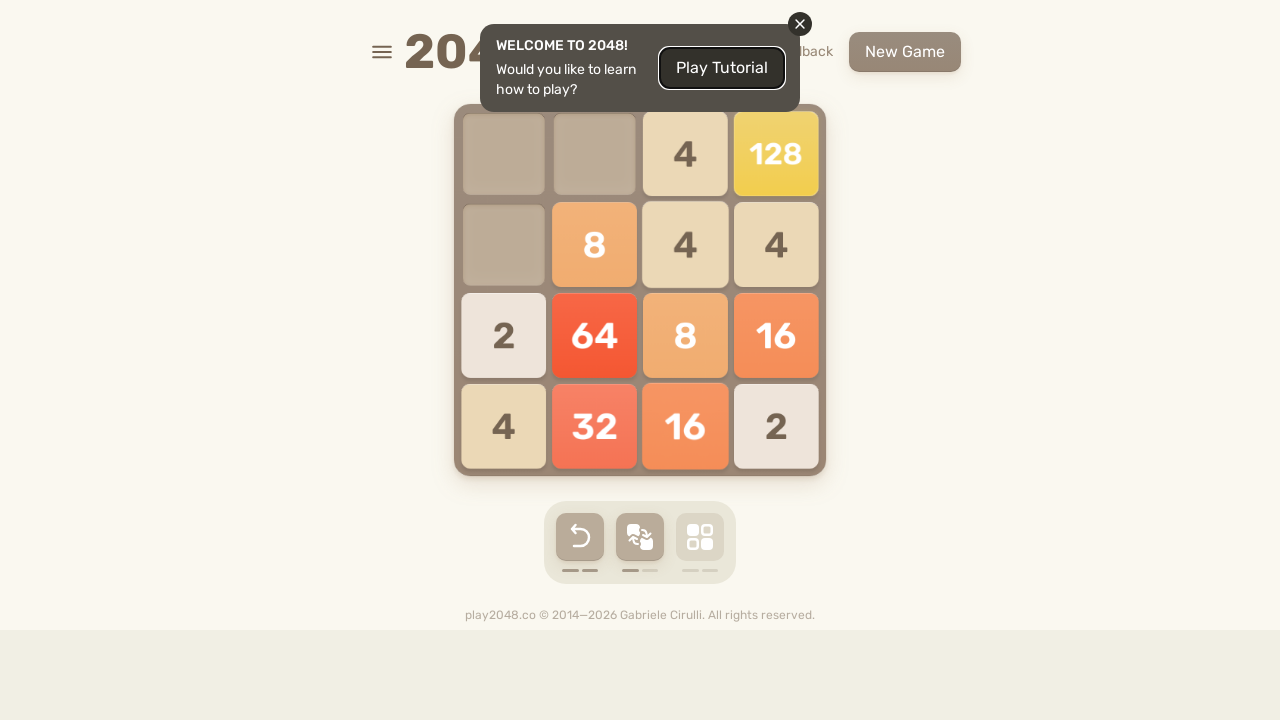

Pressed ArrowLeft (iteration 34/100)
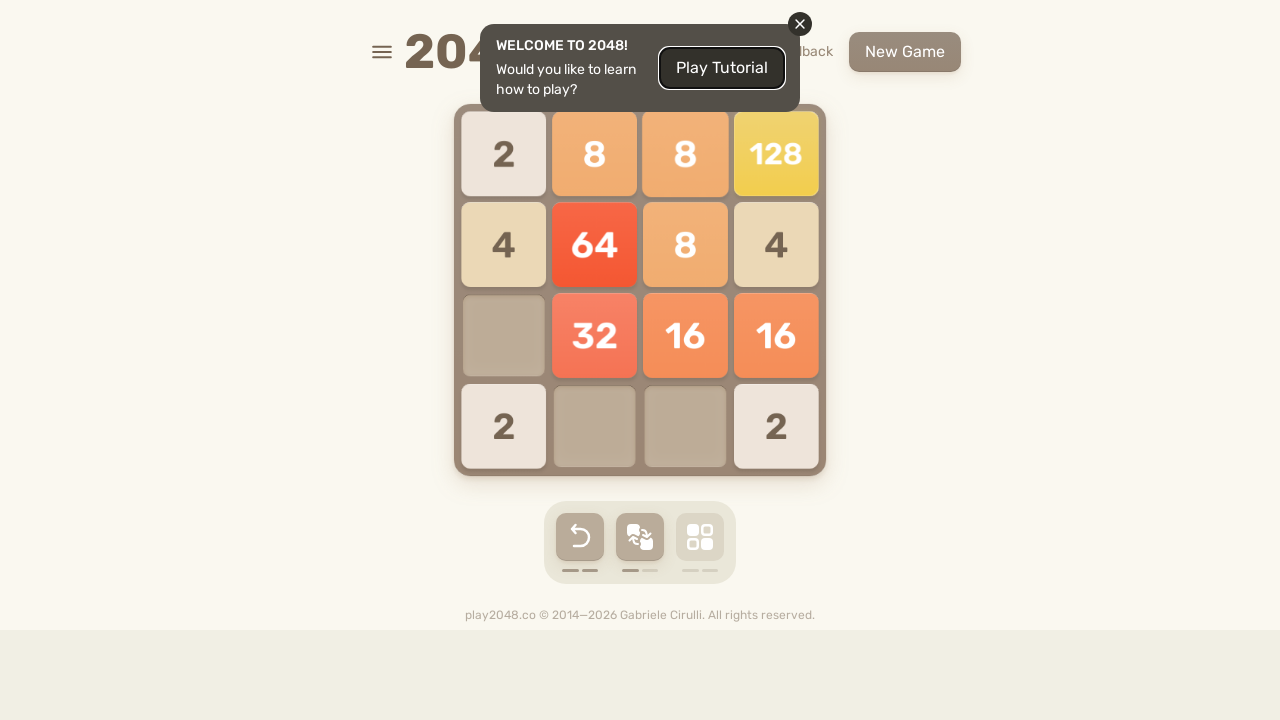

Pressed ArrowDown (iteration 34/100)
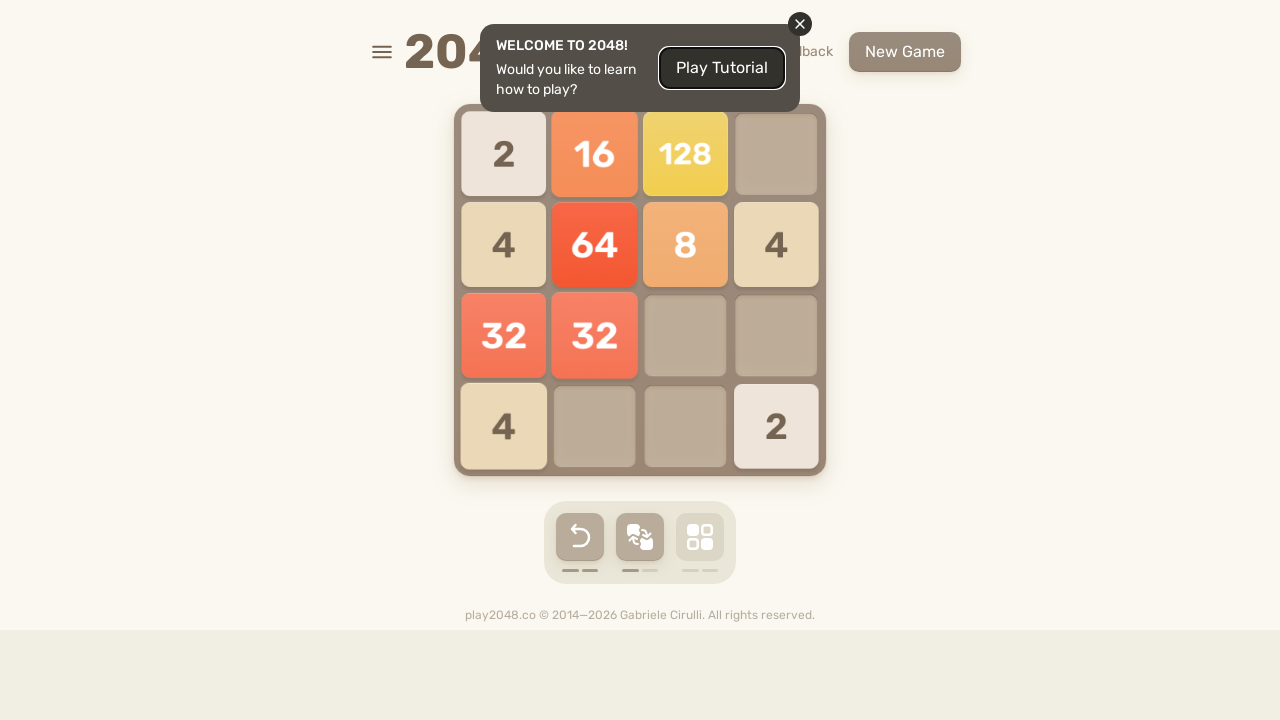

Pressed ArrowRight (iteration 34/100)
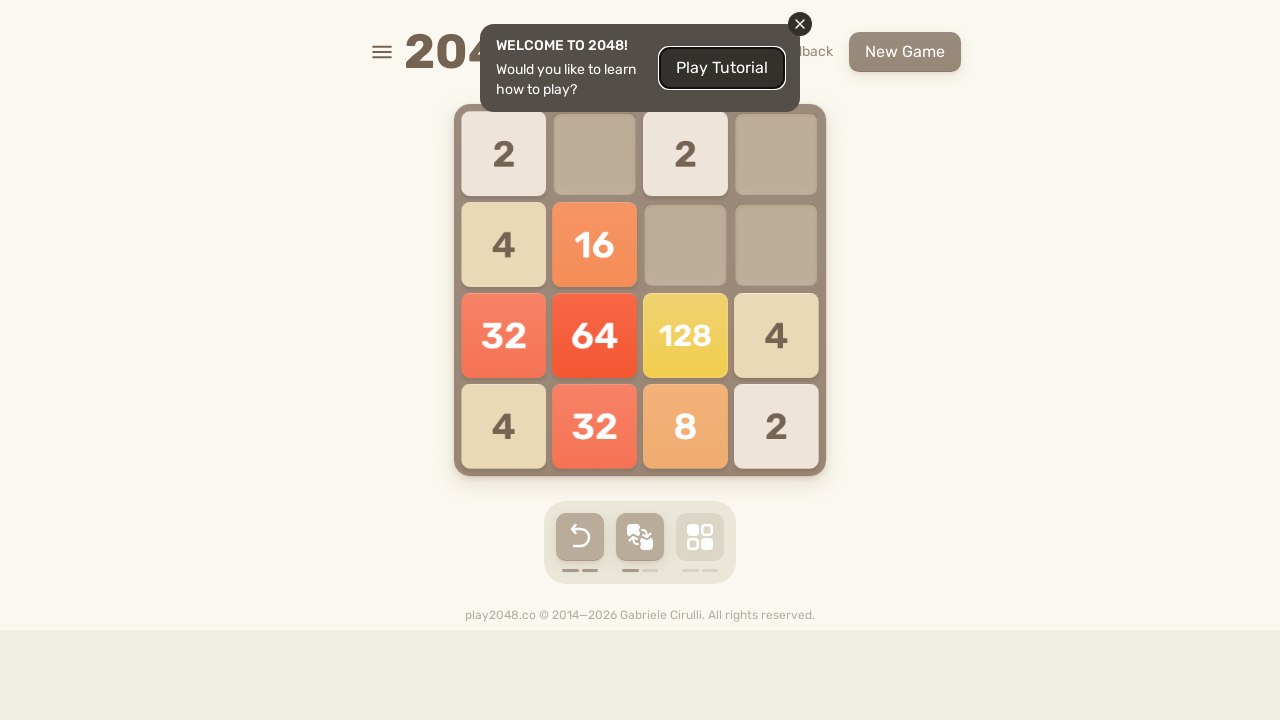

Pressed ArrowUp (iteration 35/100)
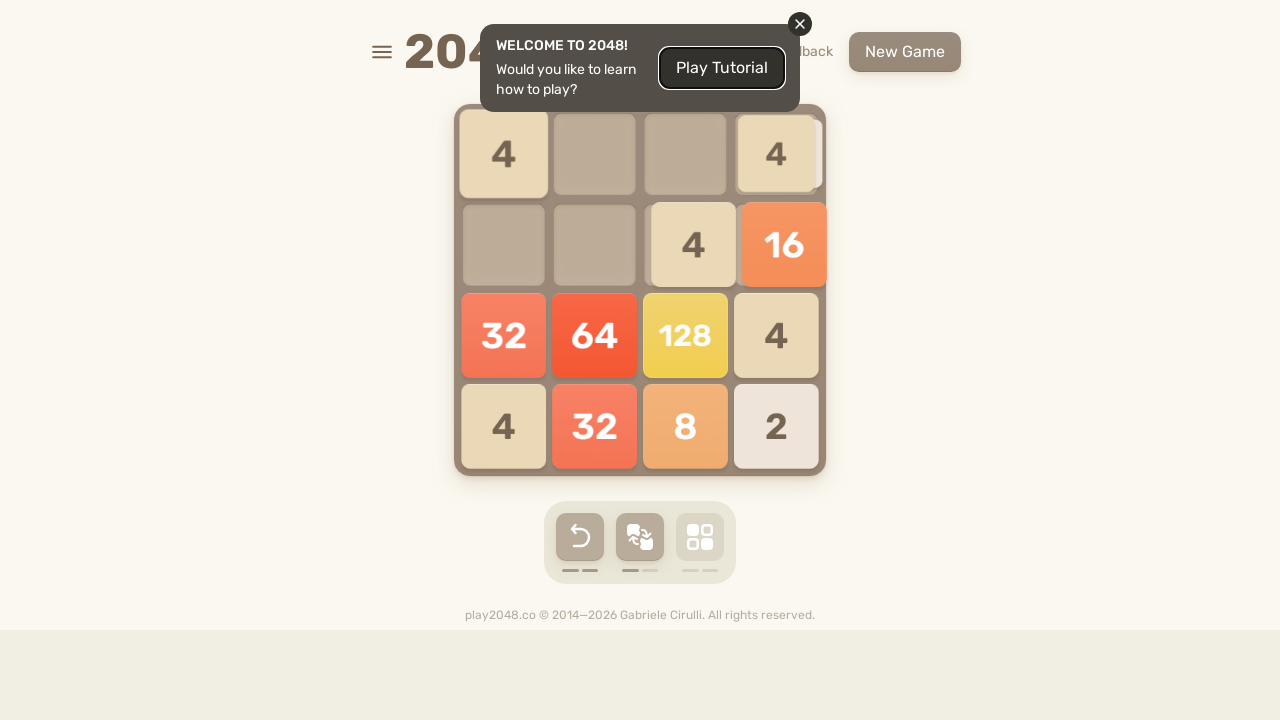

Pressed ArrowLeft (iteration 35/100)
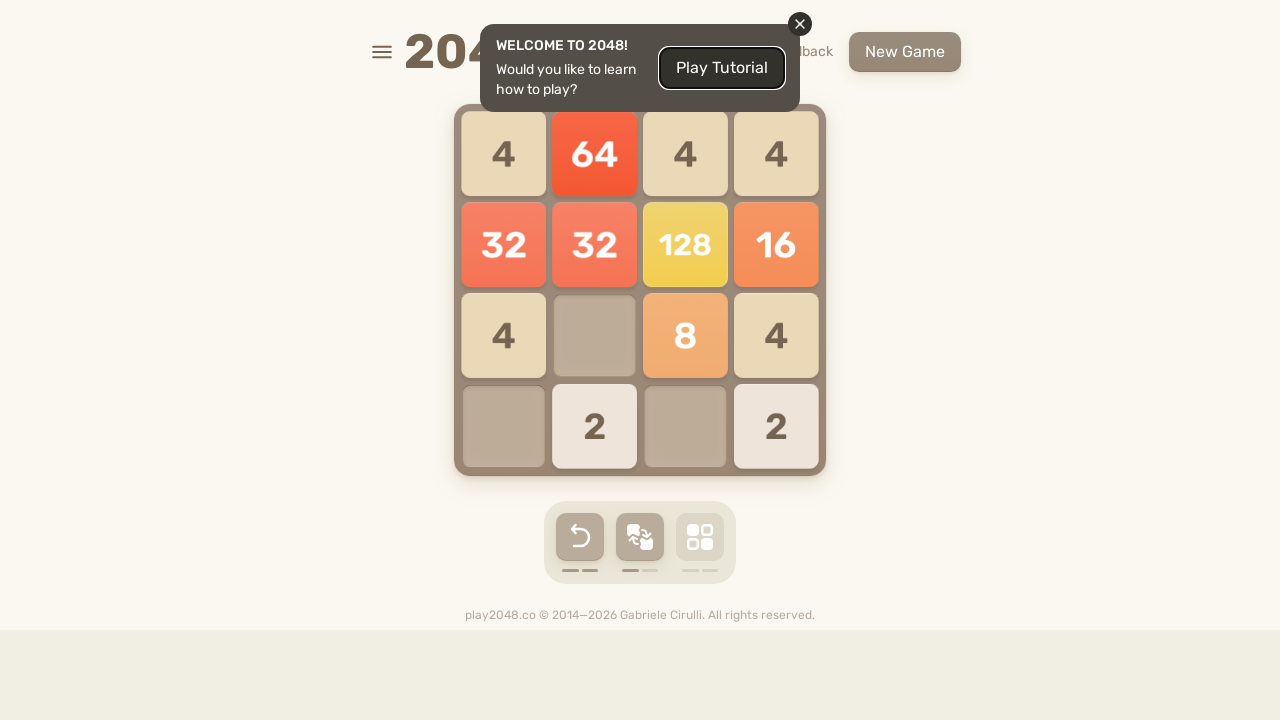

Pressed ArrowDown (iteration 35/100)
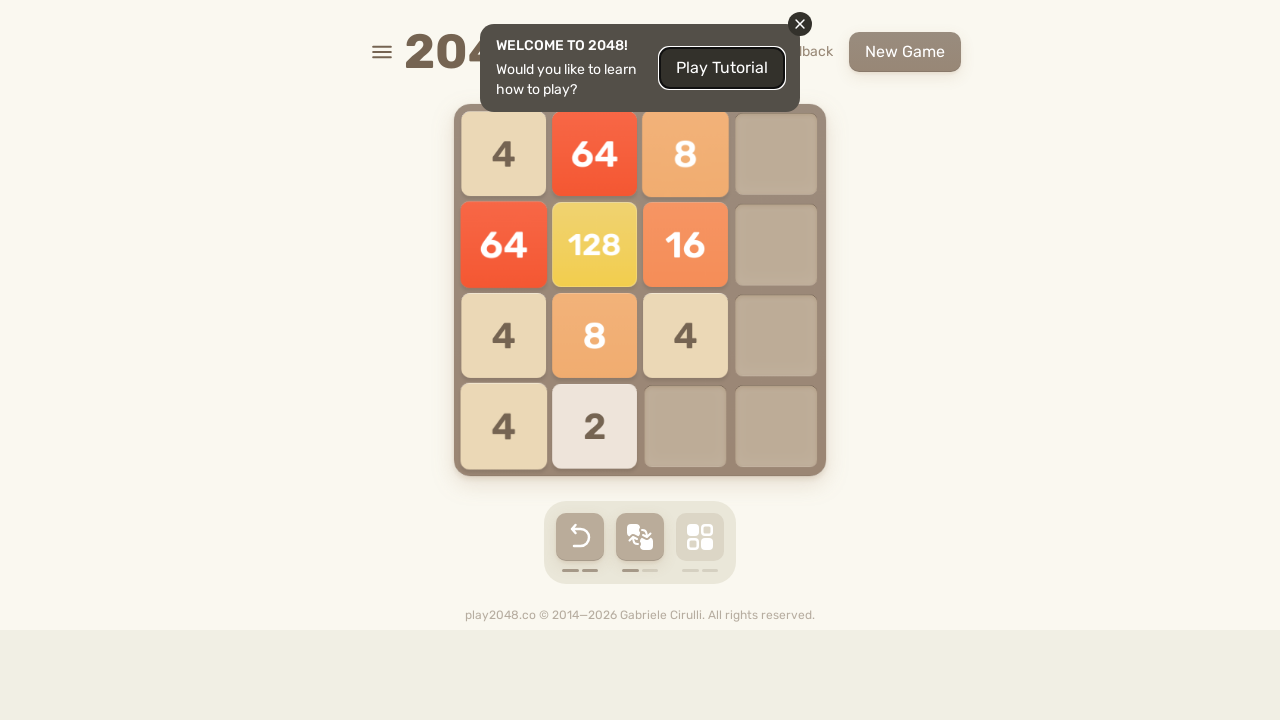

Pressed ArrowRight (iteration 35/100)
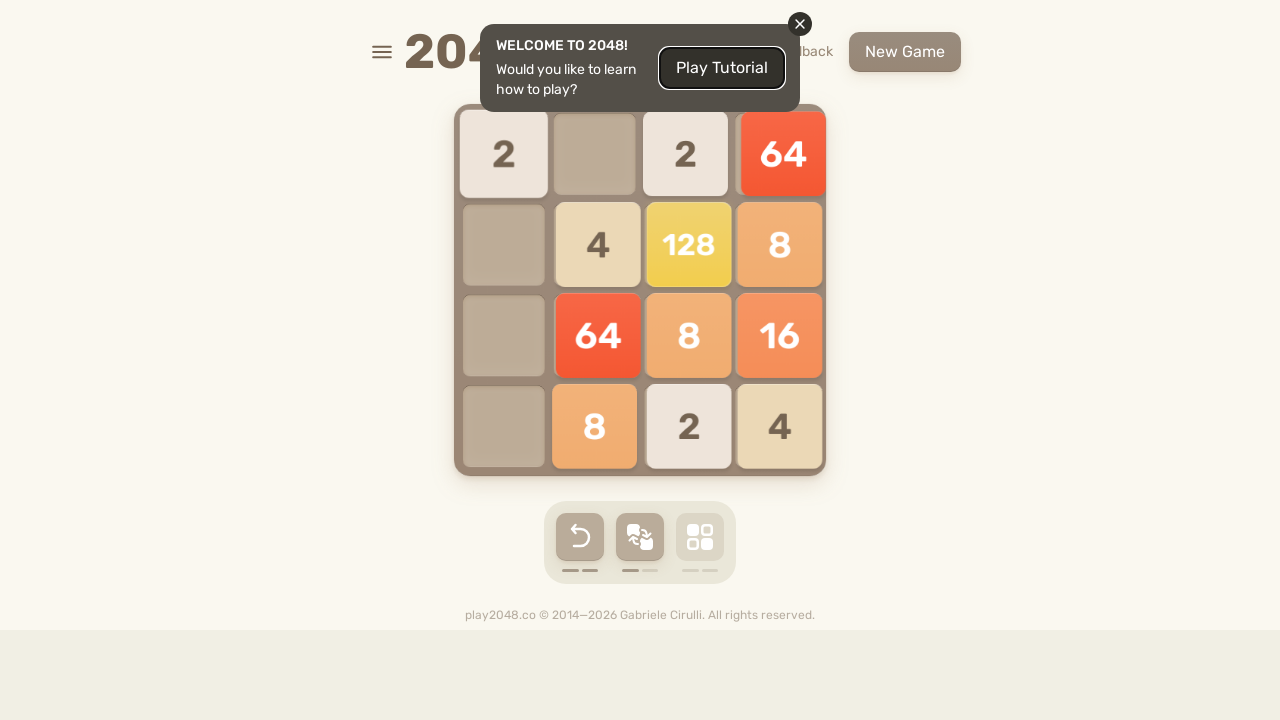

Pressed ArrowUp (iteration 36/100)
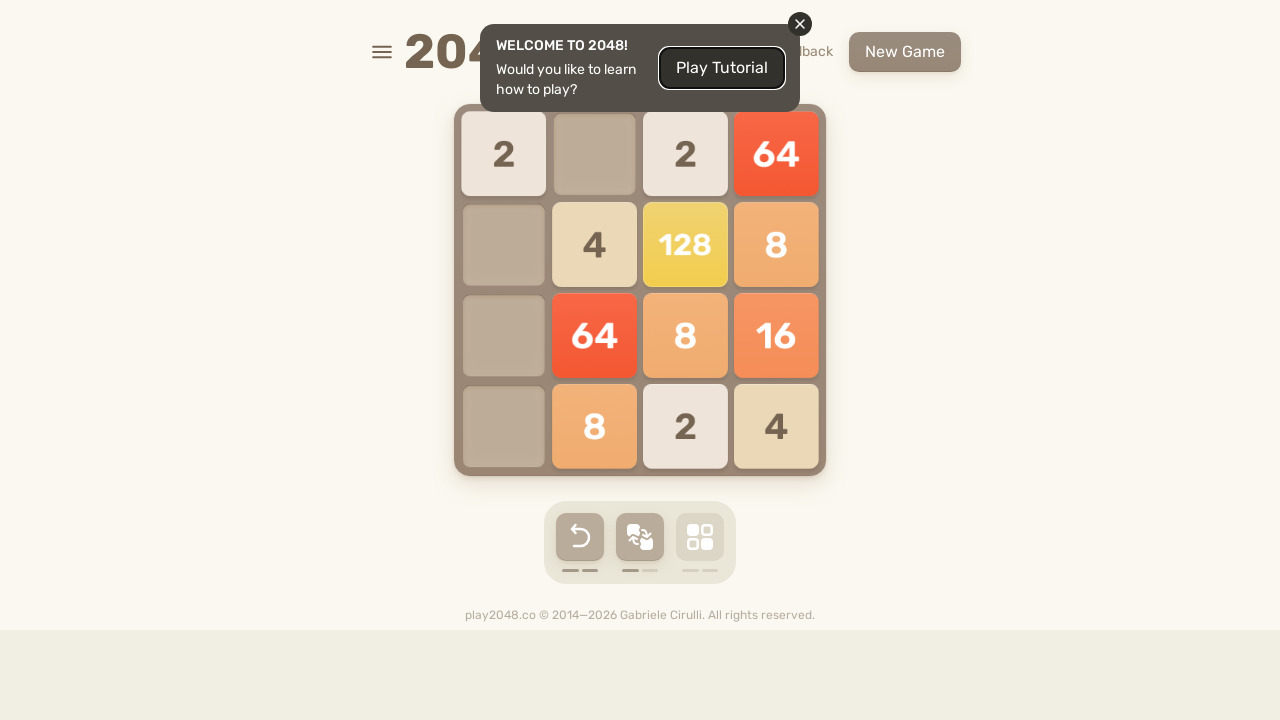

Pressed ArrowLeft (iteration 36/100)
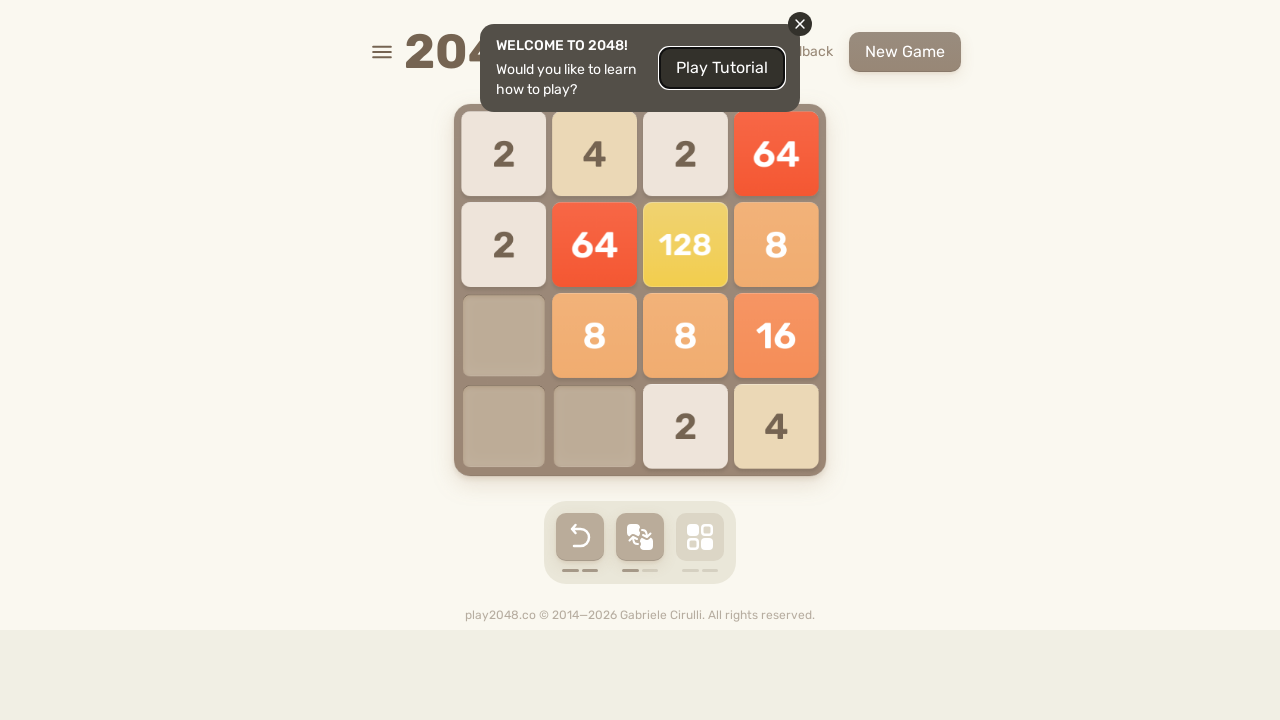

Pressed ArrowDown (iteration 36/100)
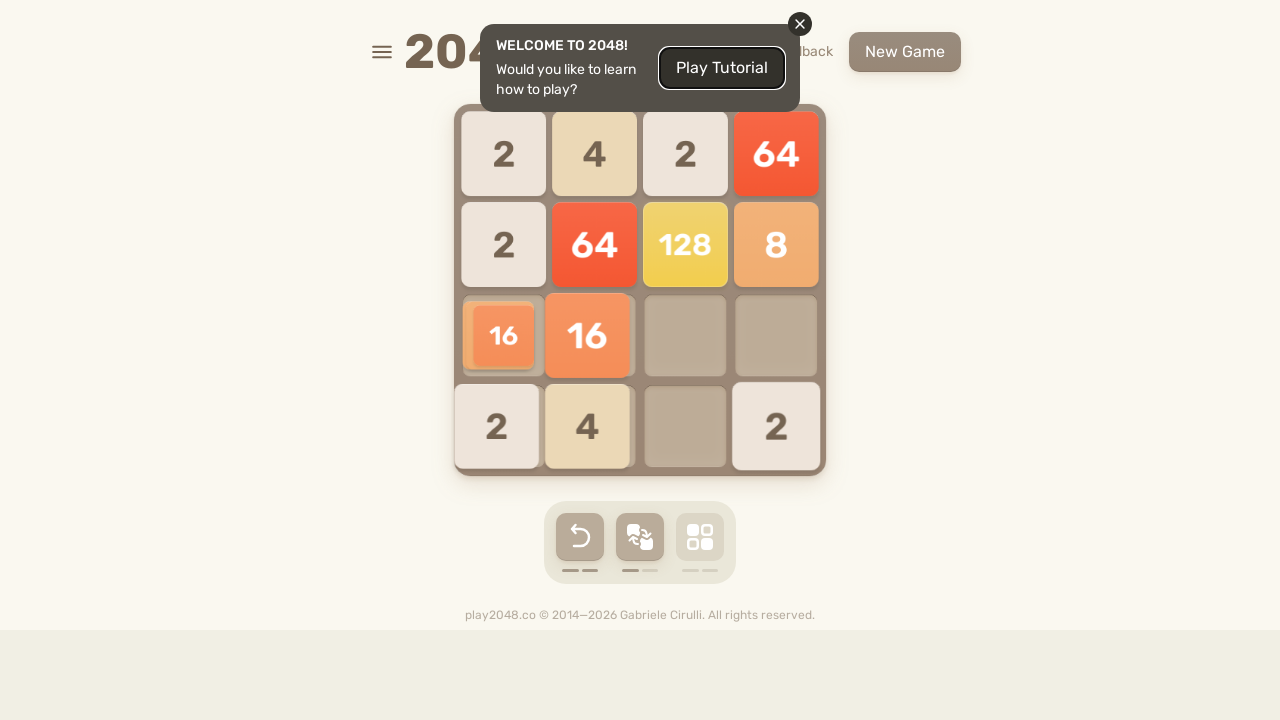

Pressed ArrowRight (iteration 36/100)
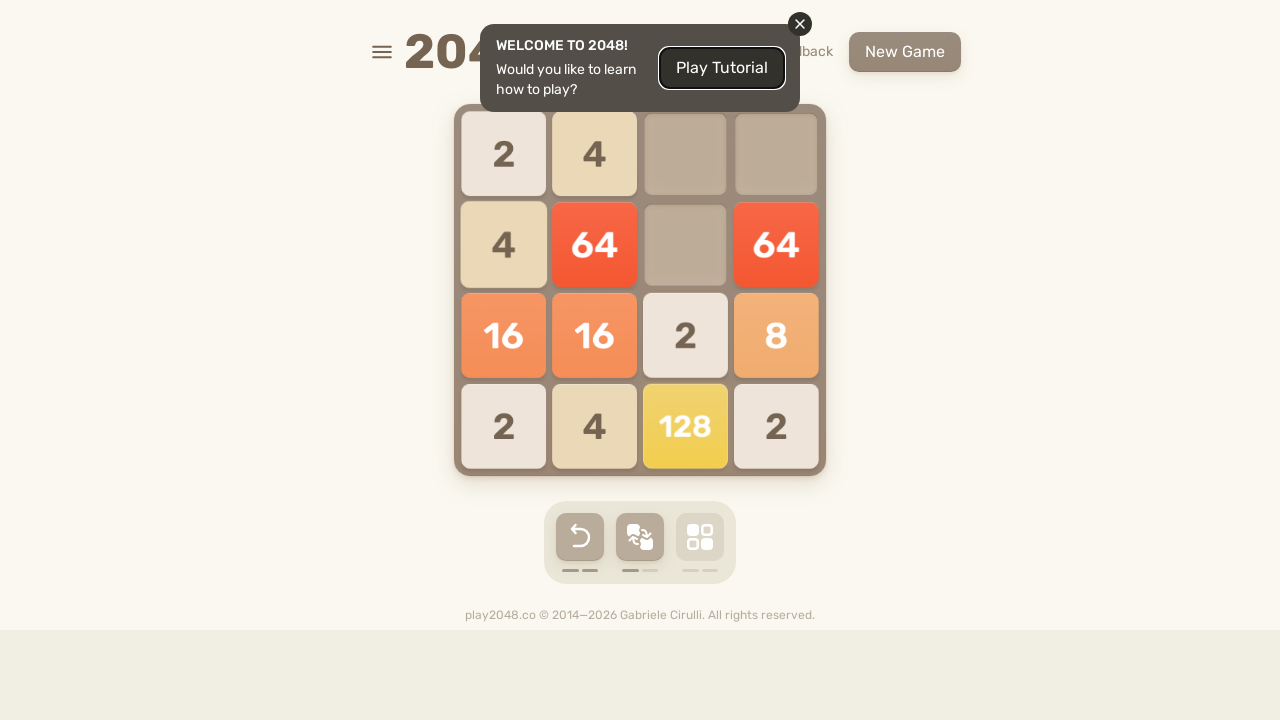

Pressed ArrowUp (iteration 37/100)
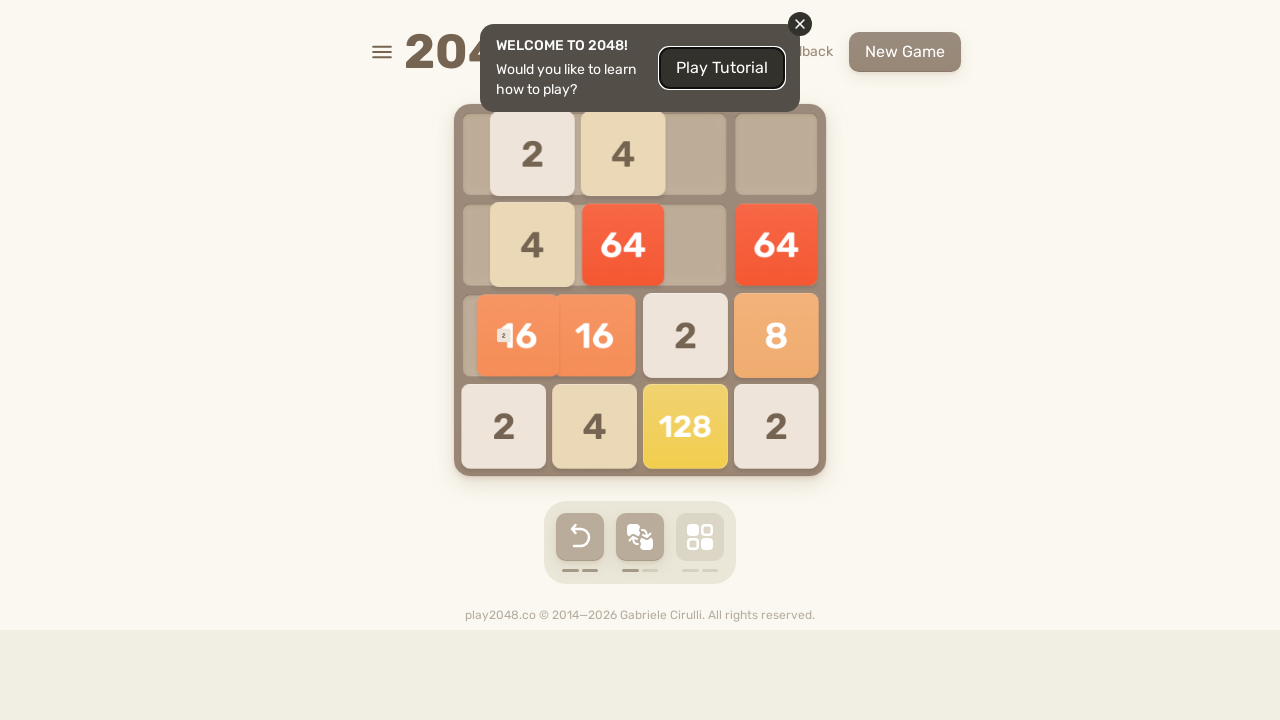

Pressed ArrowLeft (iteration 37/100)
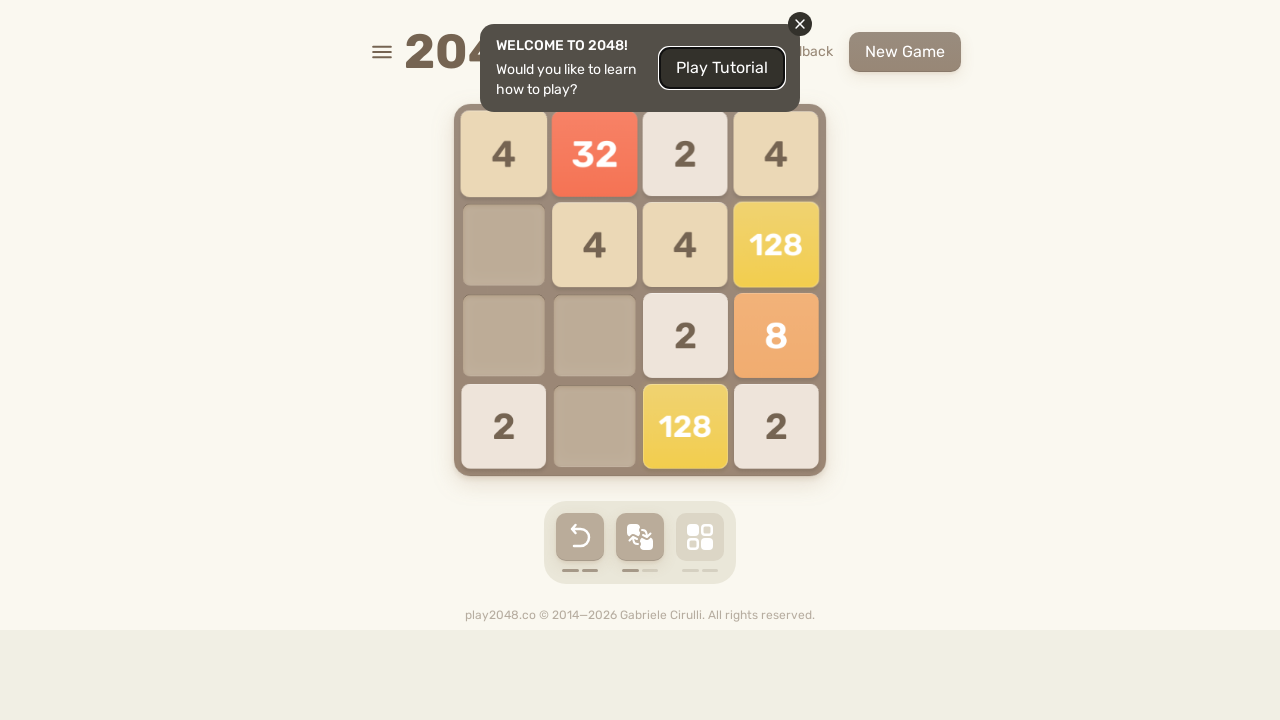

Pressed ArrowDown (iteration 37/100)
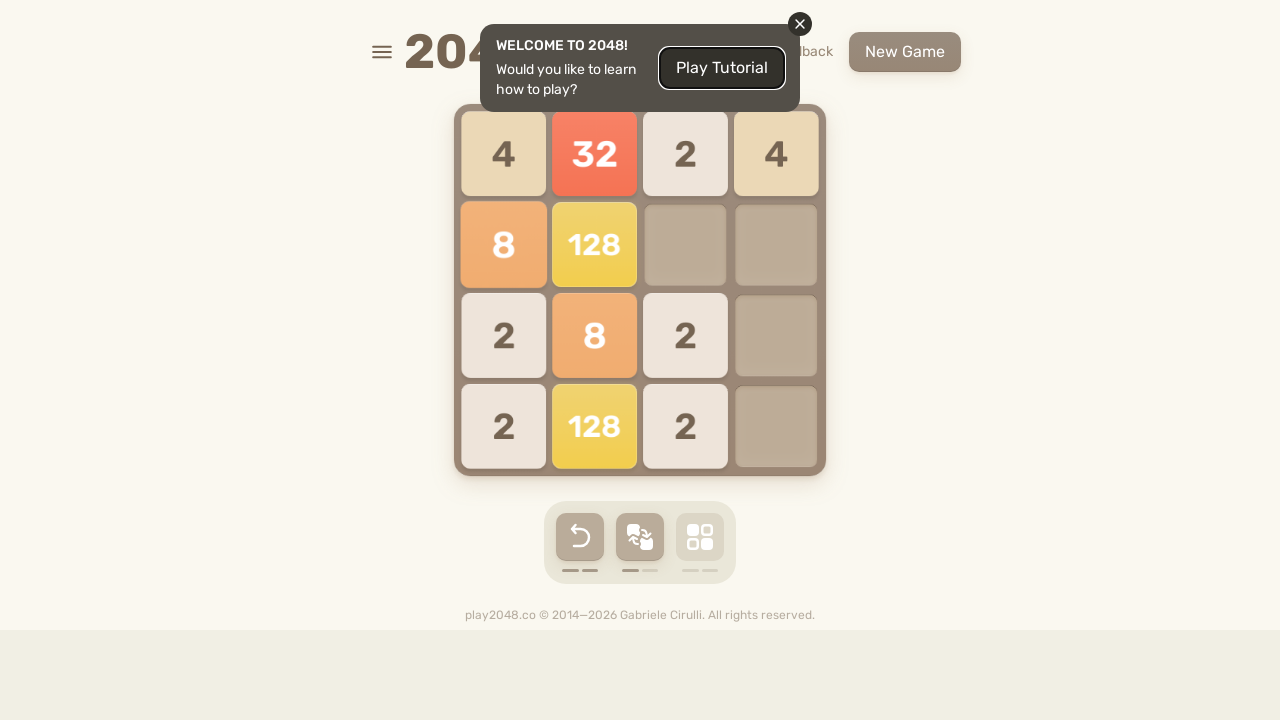

Pressed ArrowRight (iteration 37/100)
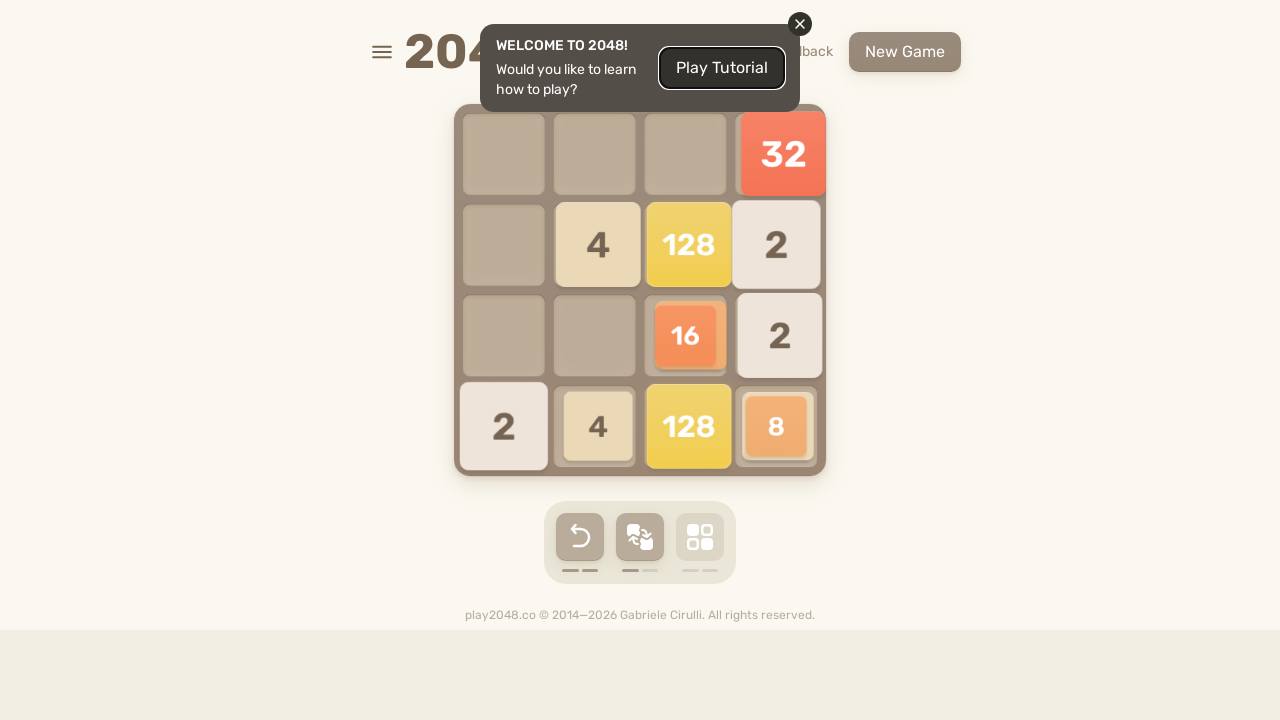

Pressed ArrowUp (iteration 38/100)
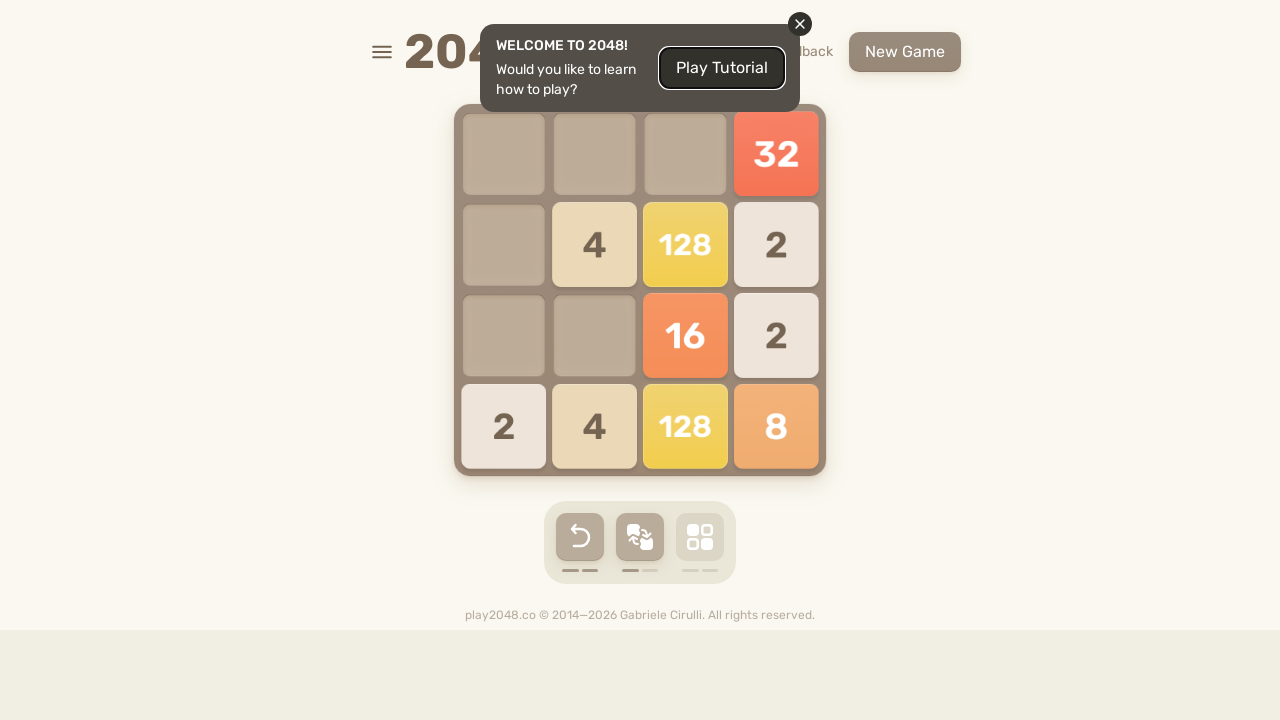

Pressed ArrowLeft (iteration 38/100)
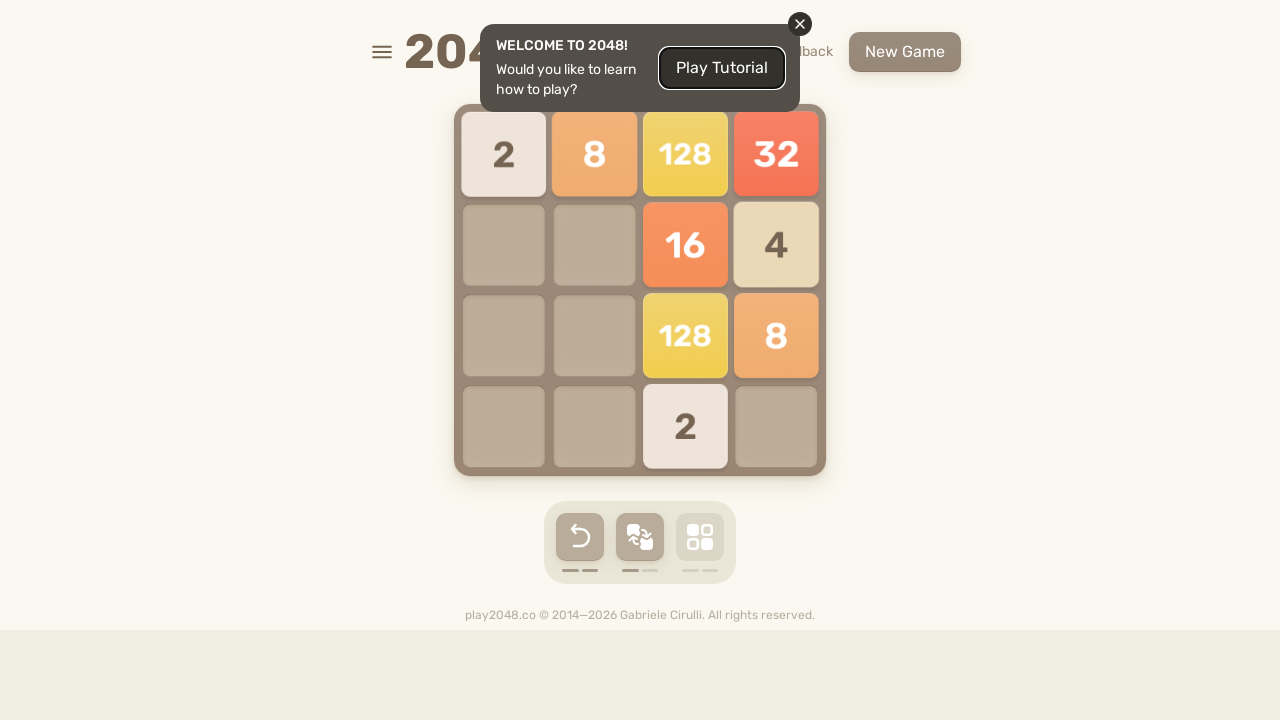

Pressed ArrowDown (iteration 38/100)
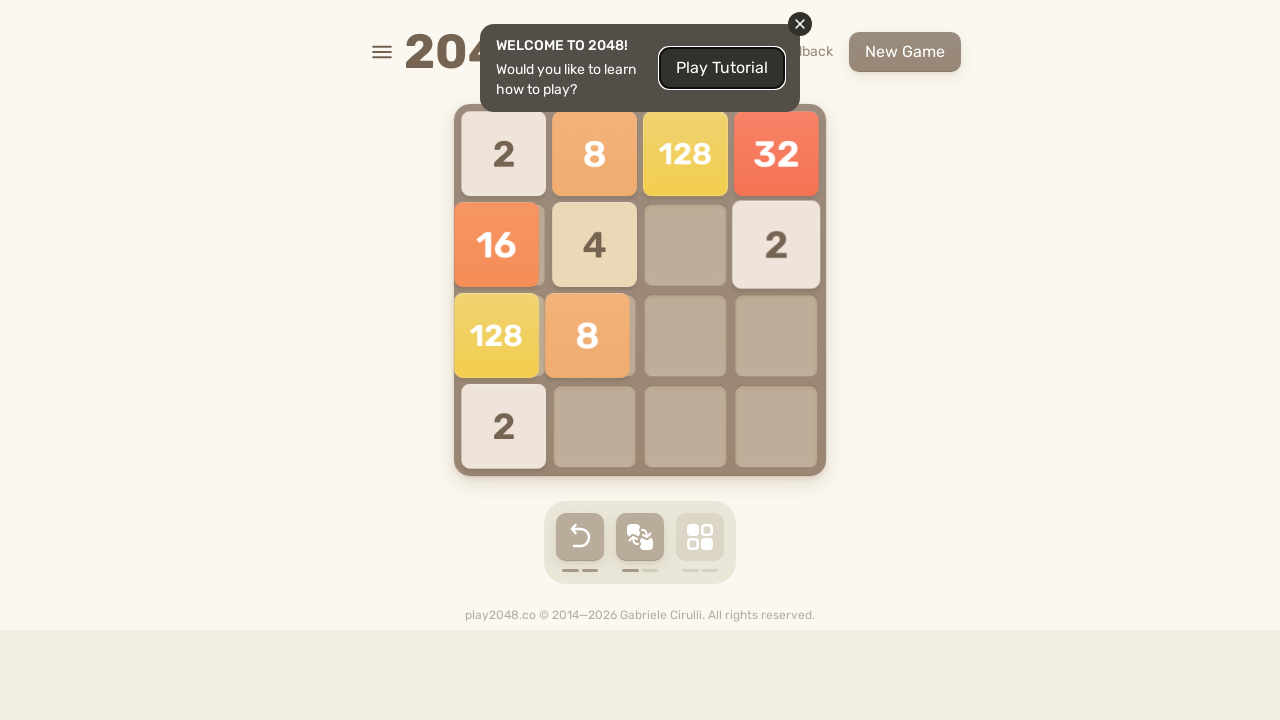

Pressed ArrowRight (iteration 38/100)
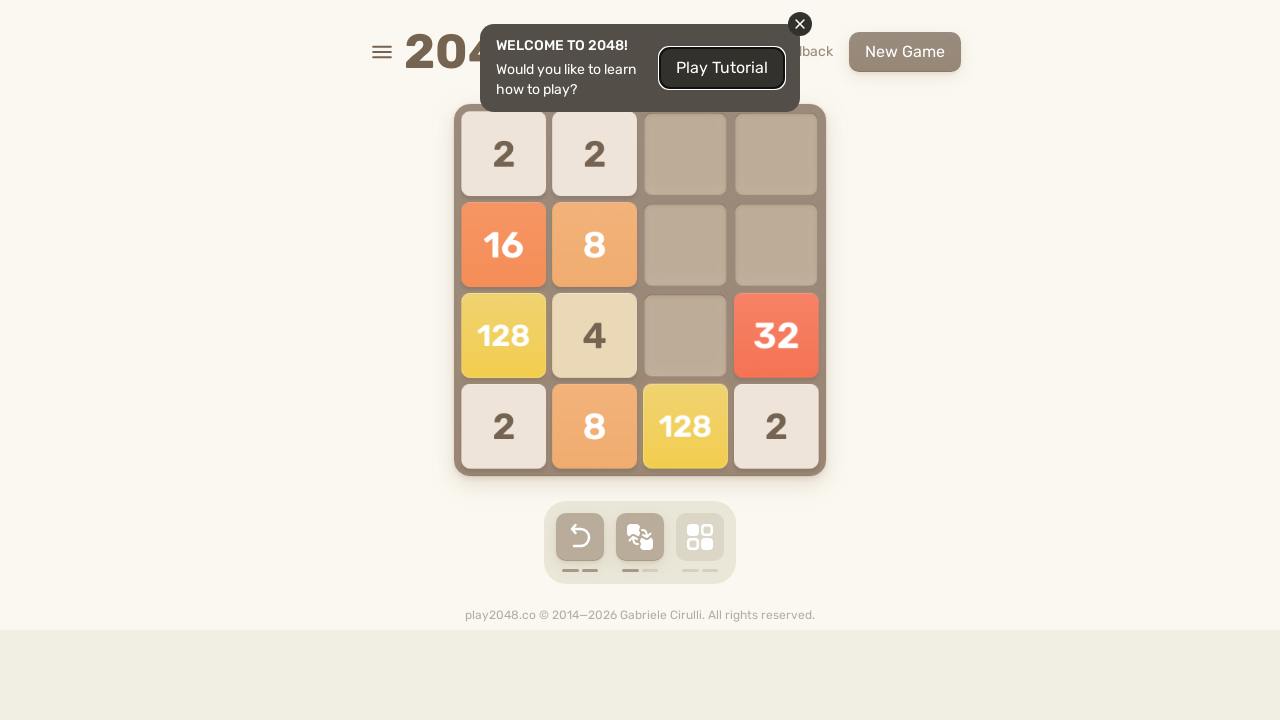

Pressed ArrowUp (iteration 39/100)
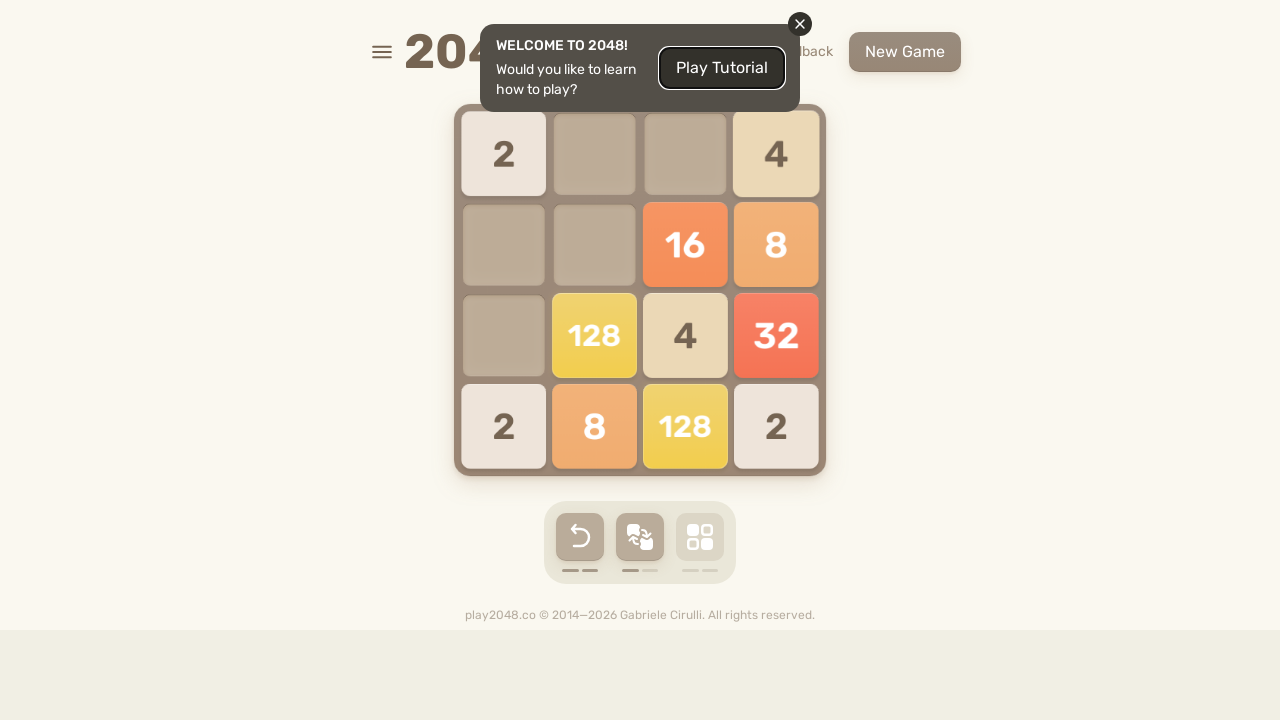

Pressed ArrowLeft (iteration 39/100)
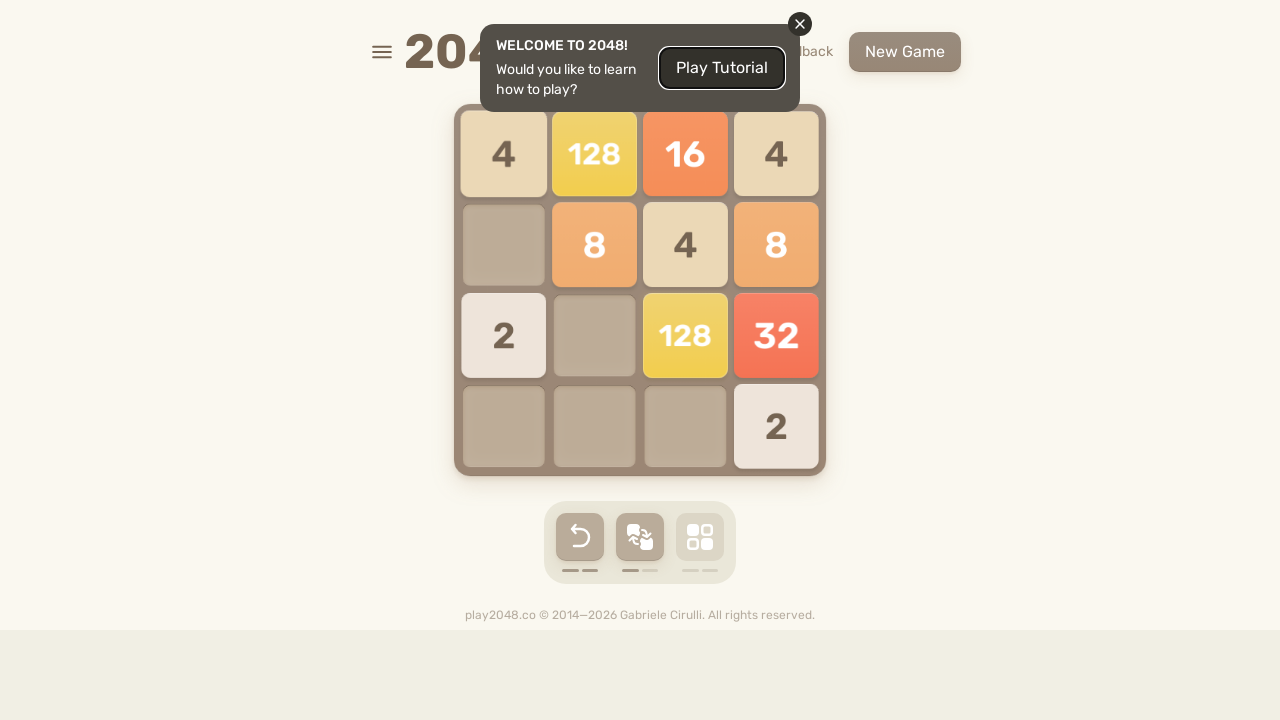

Pressed ArrowDown (iteration 39/100)
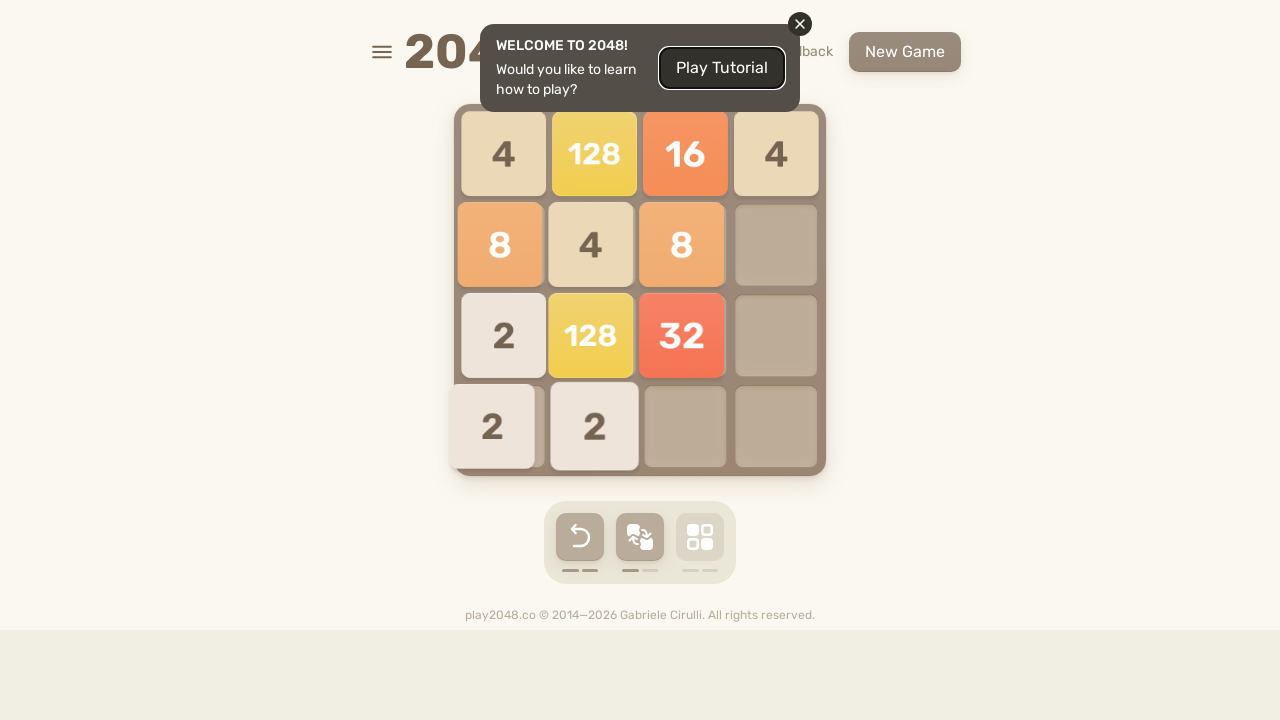

Pressed ArrowRight (iteration 39/100)
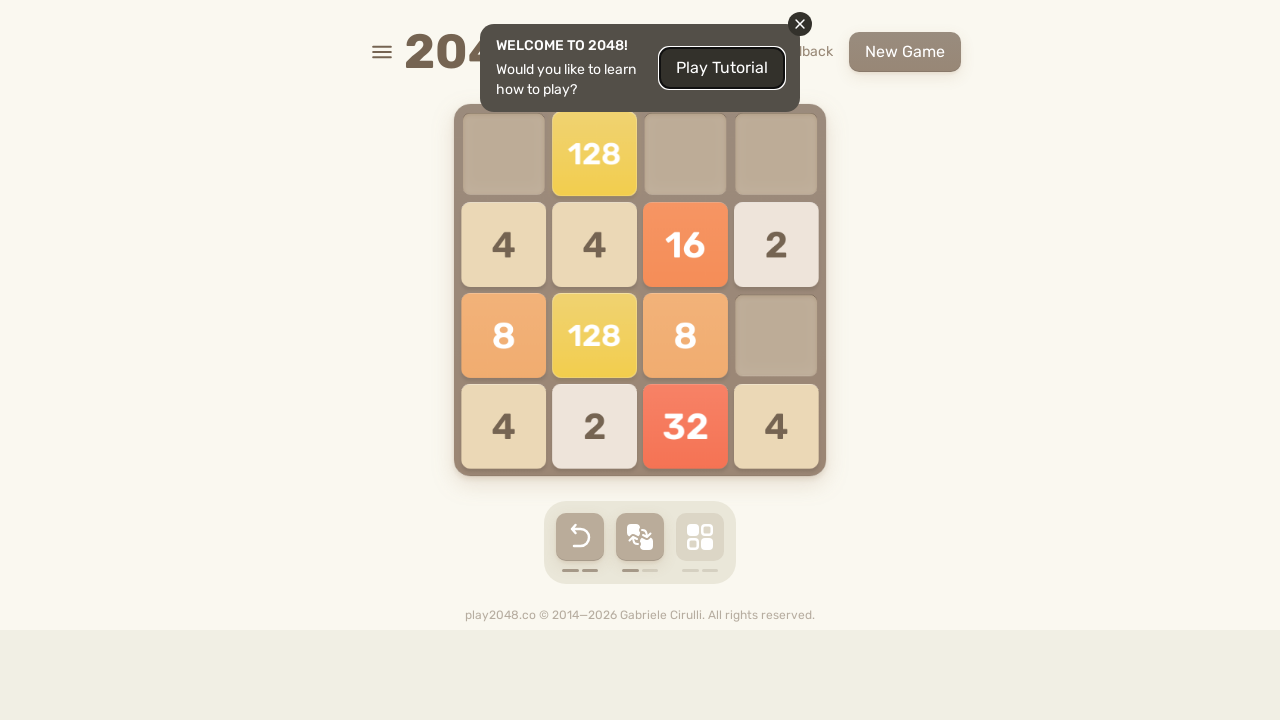

Pressed ArrowUp (iteration 40/100)
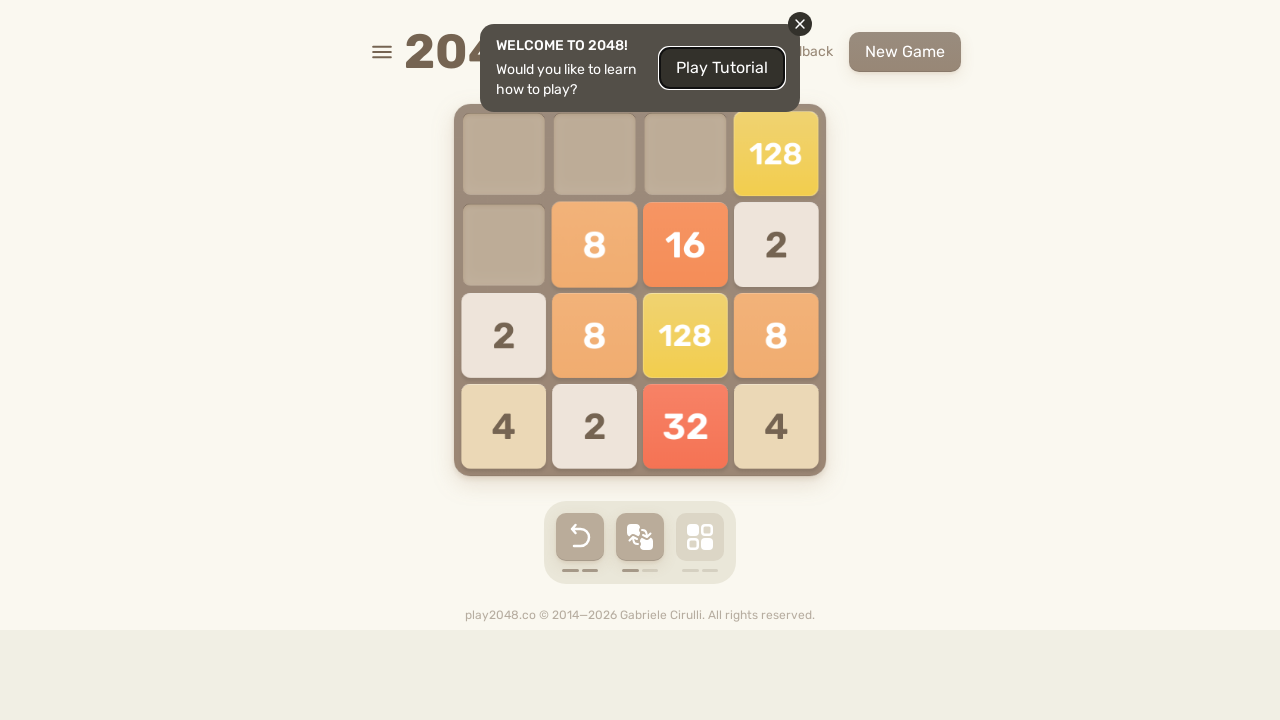

Pressed ArrowLeft (iteration 40/100)
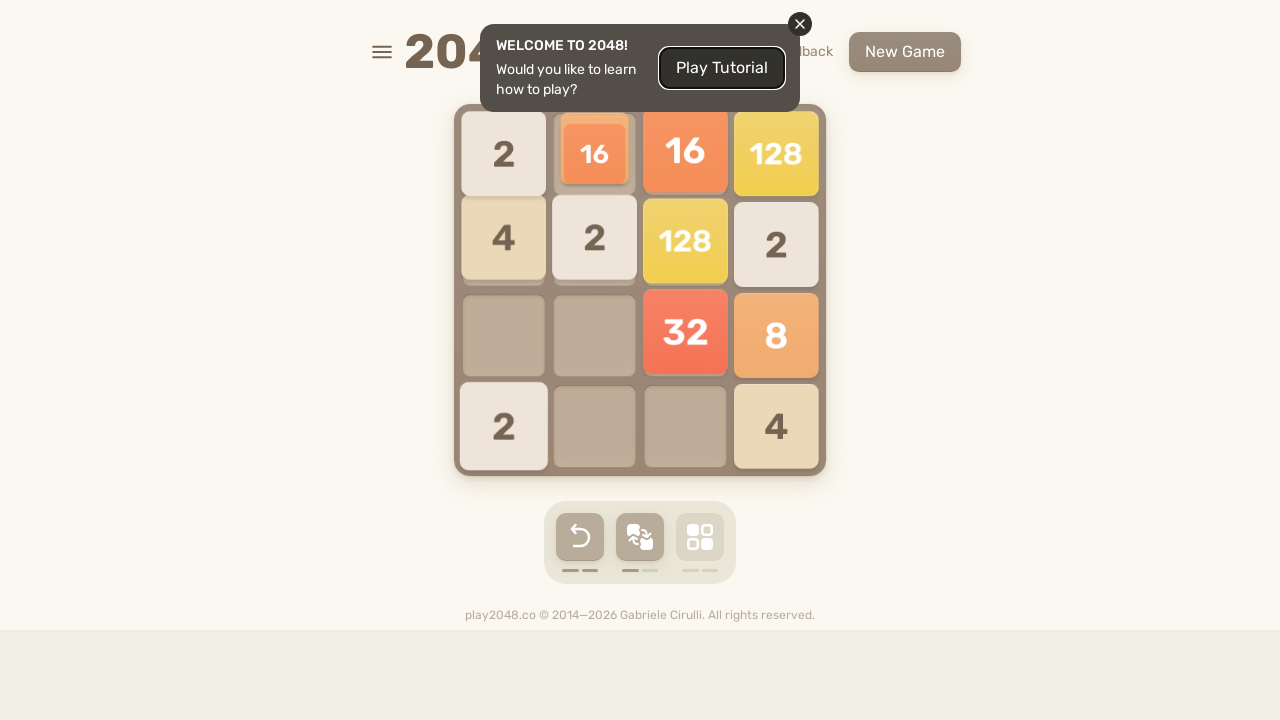

Pressed ArrowDown (iteration 40/100)
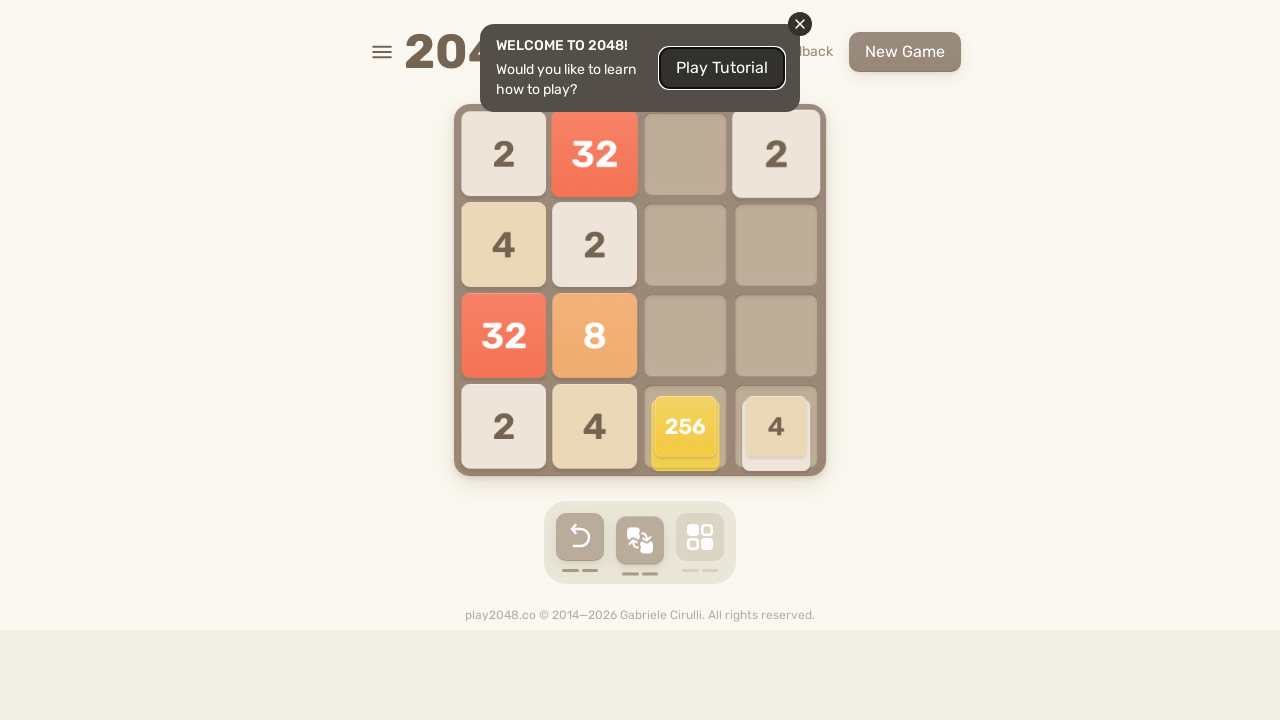

Pressed ArrowRight (iteration 40/100)
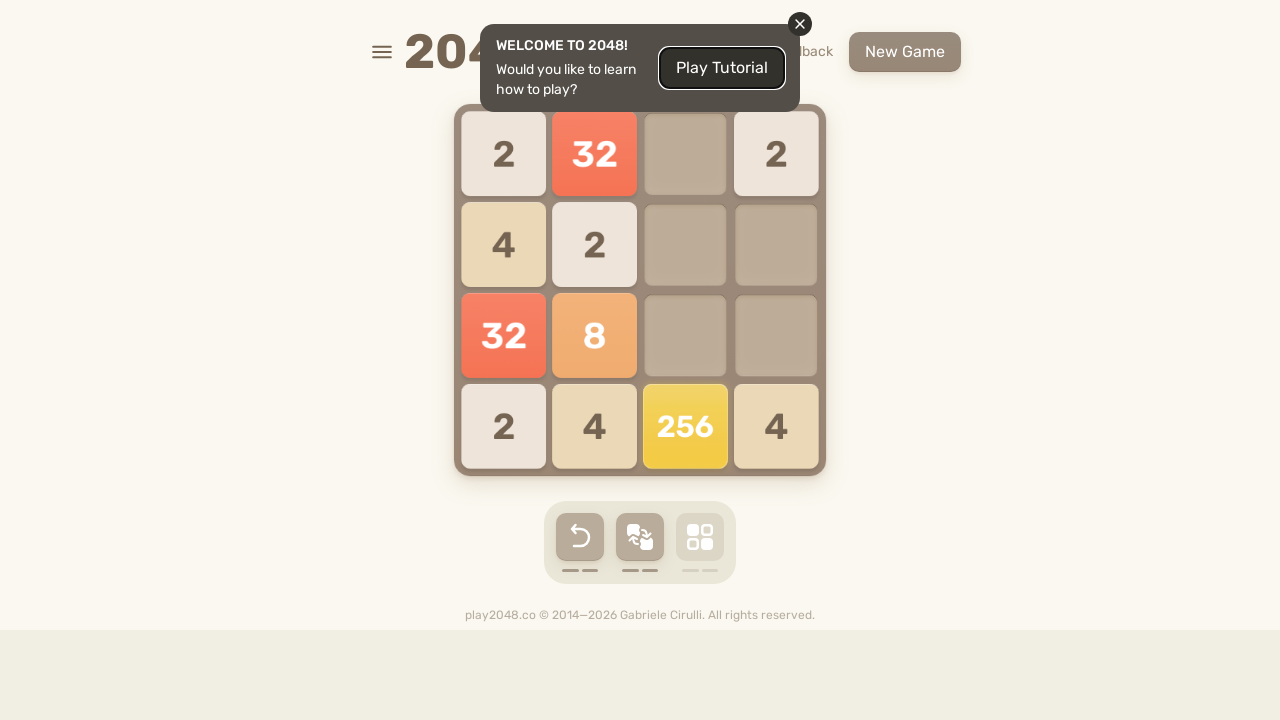

Pressed ArrowUp (iteration 41/100)
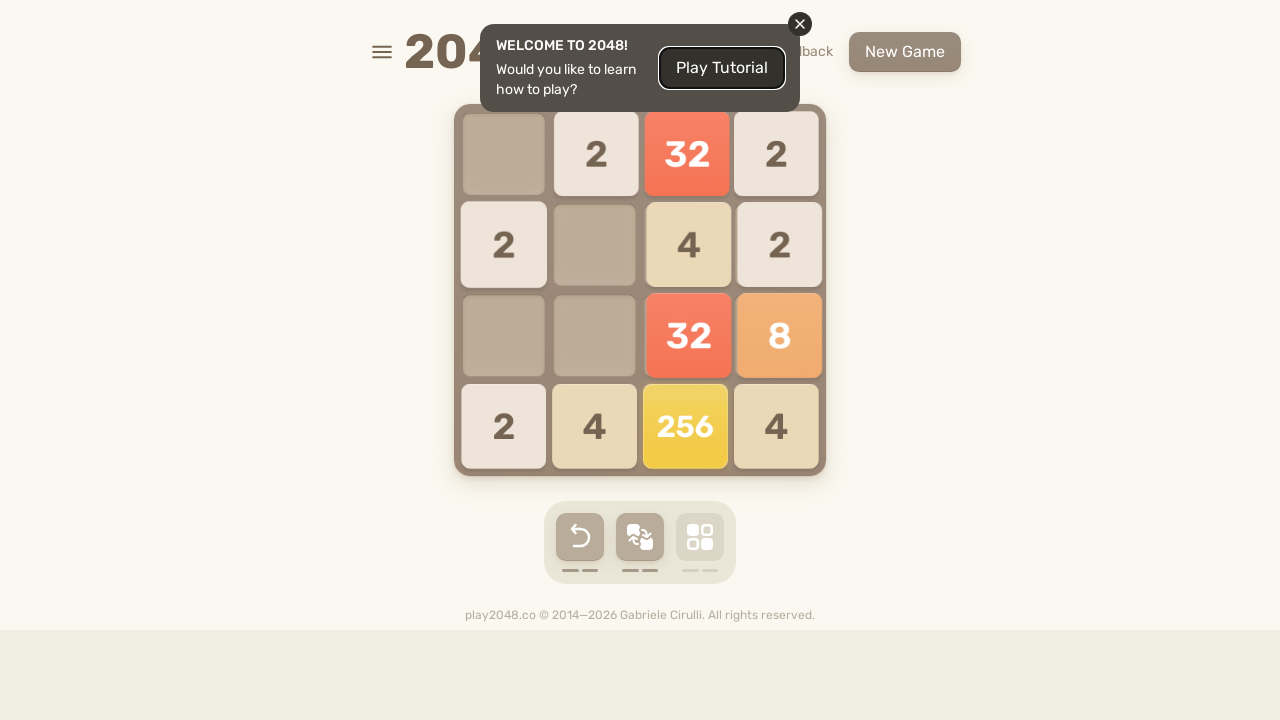

Pressed ArrowLeft (iteration 41/100)
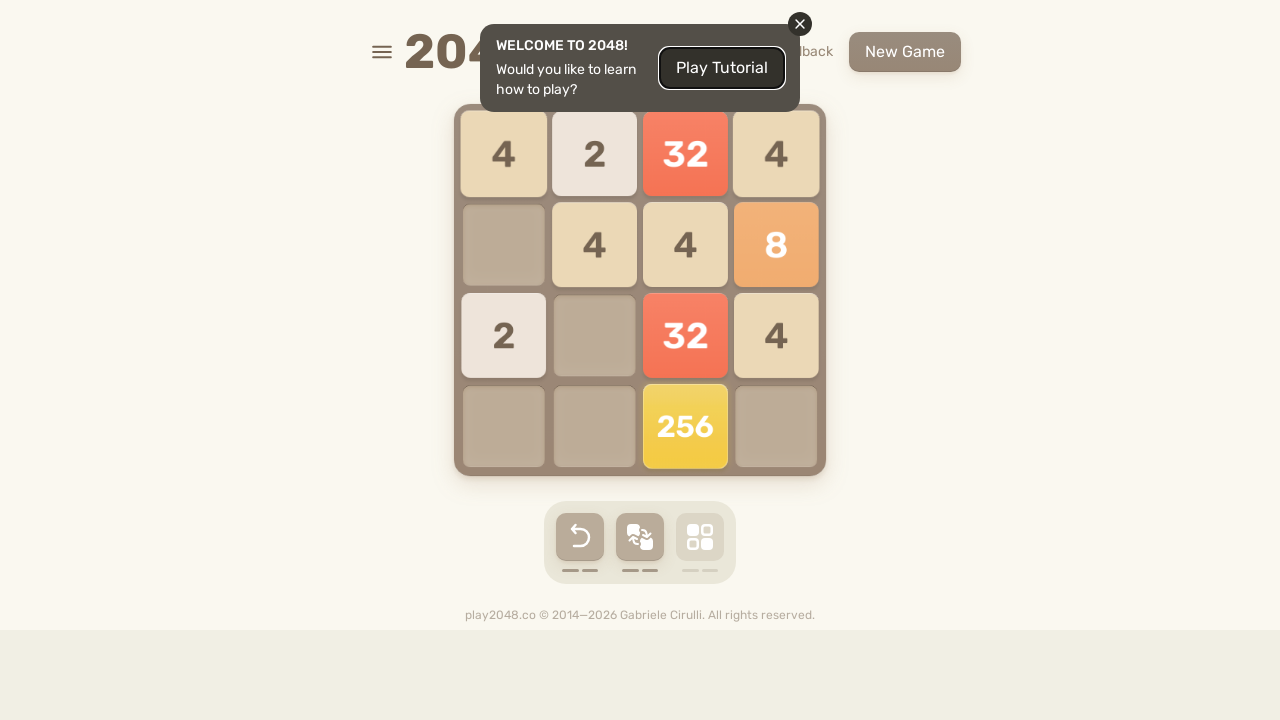

Pressed ArrowDown (iteration 41/100)
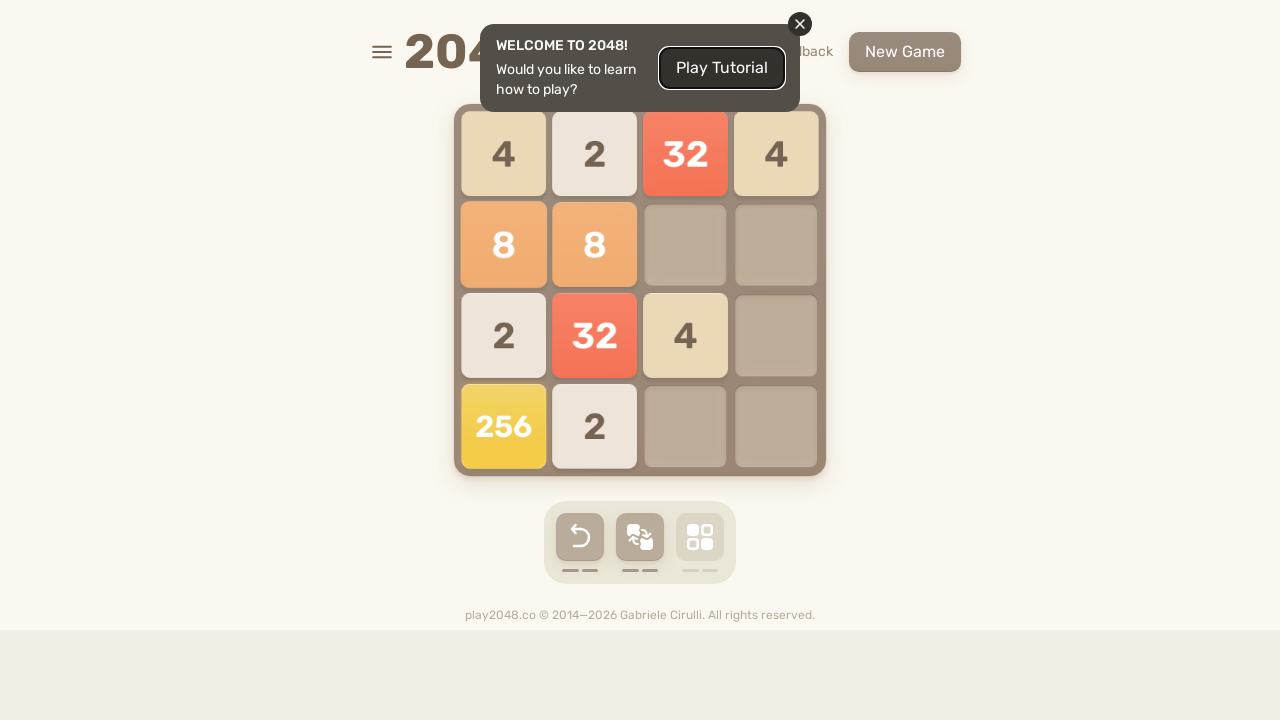

Pressed ArrowRight (iteration 41/100)
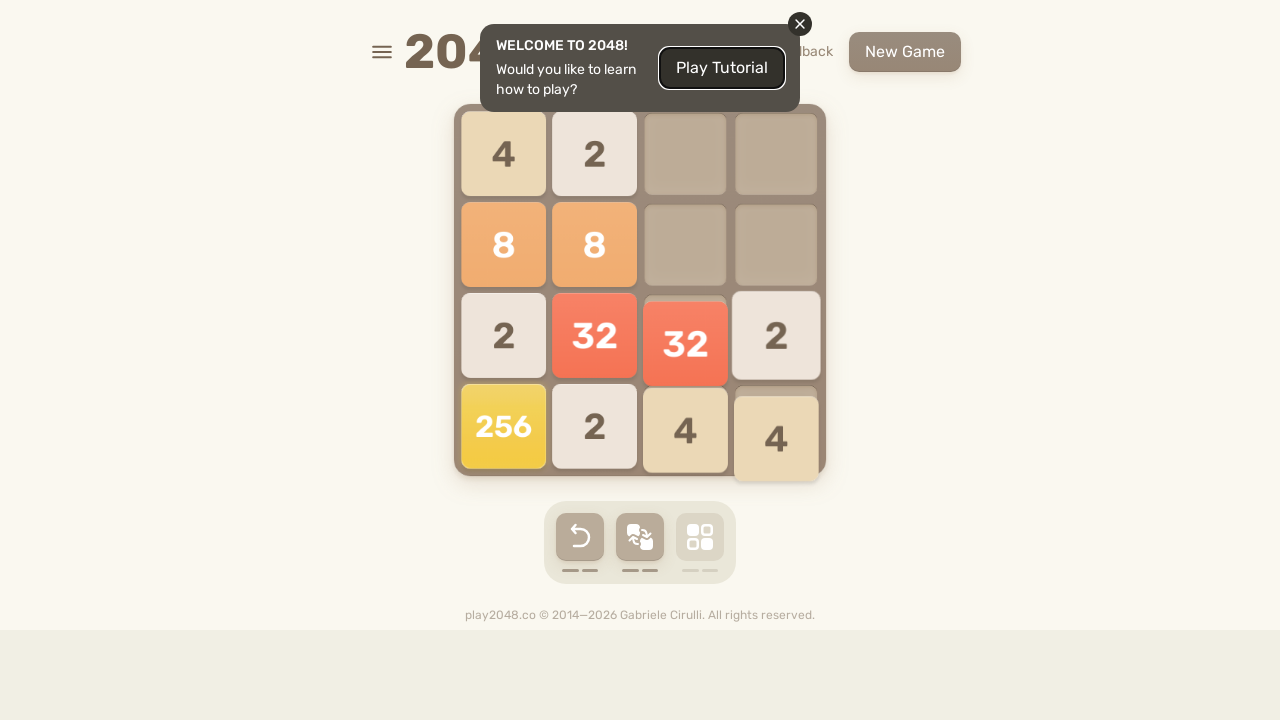

Pressed ArrowUp (iteration 42/100)
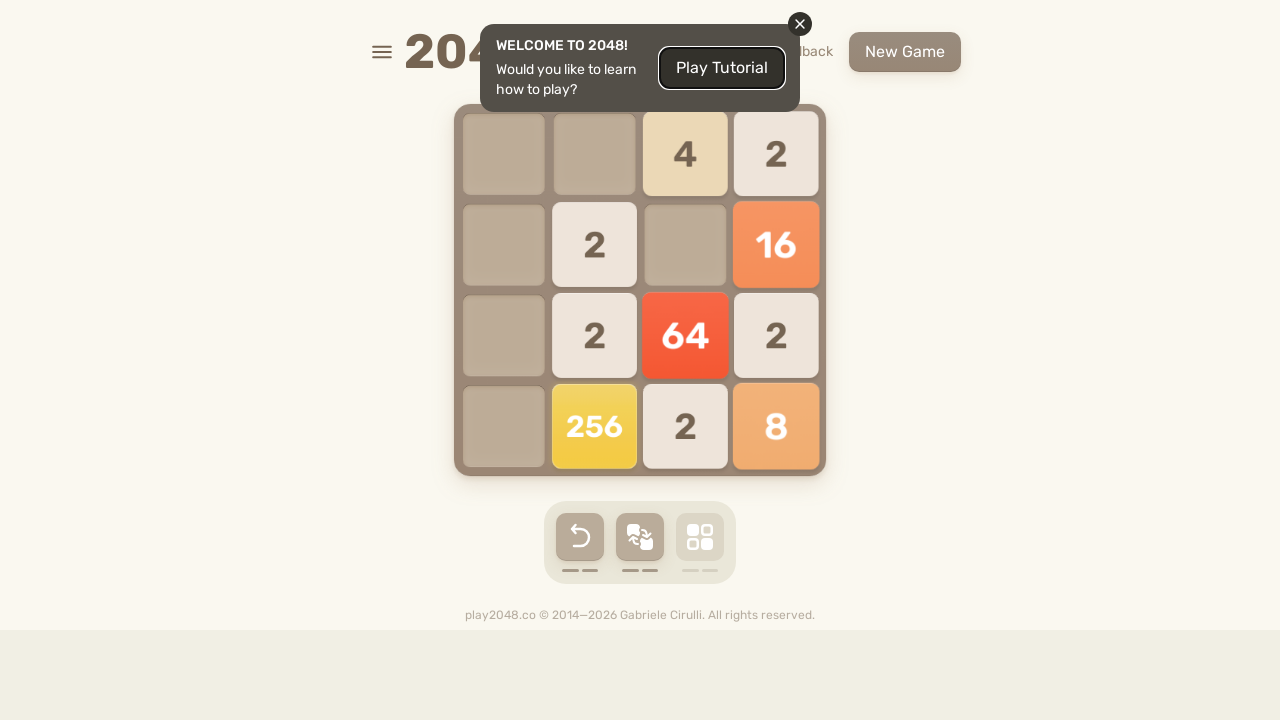

Pressed ArrowLeft (iteration 42/100)
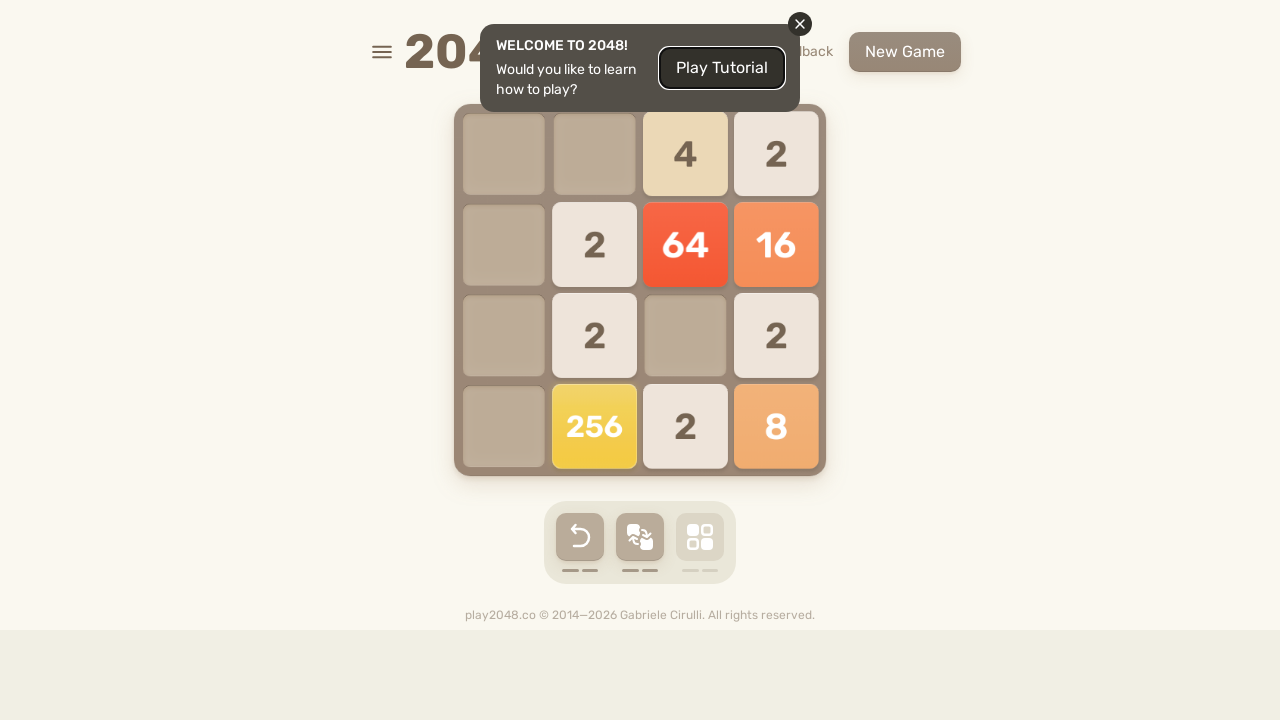

Pressed ArrowDown (iteration 42/100)
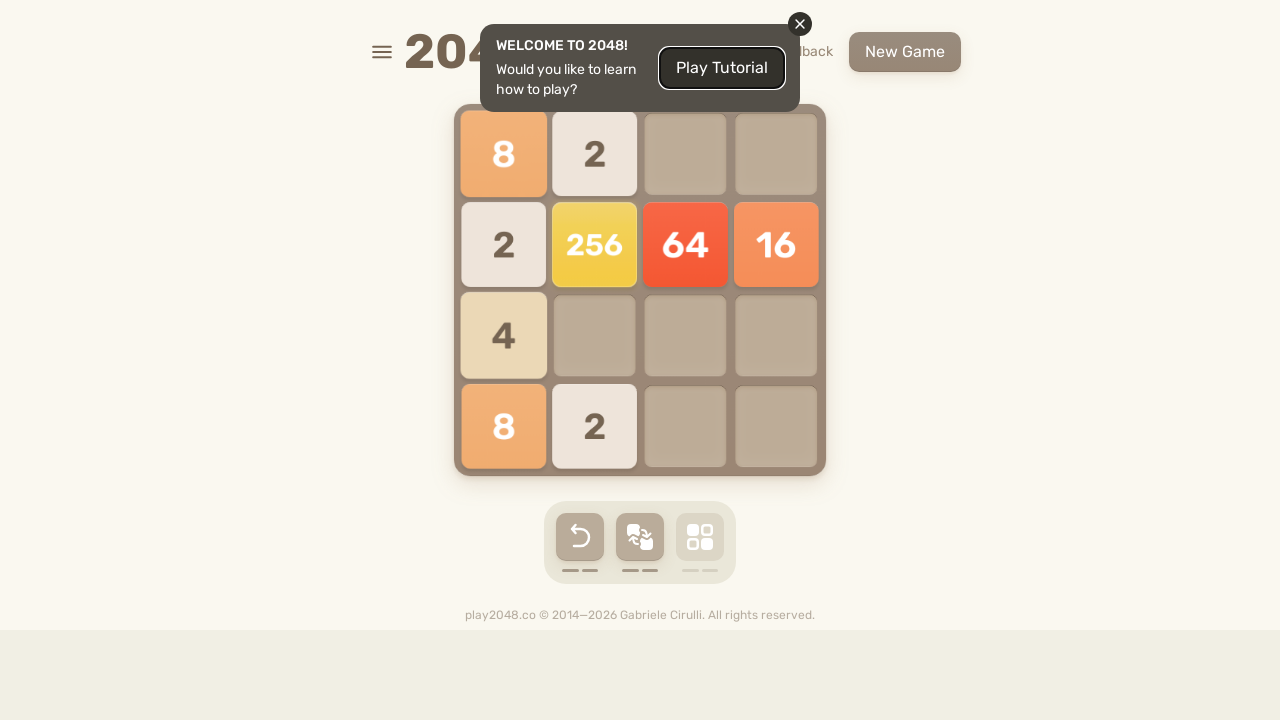

Pressed ArrowRight (iteration 42/100)
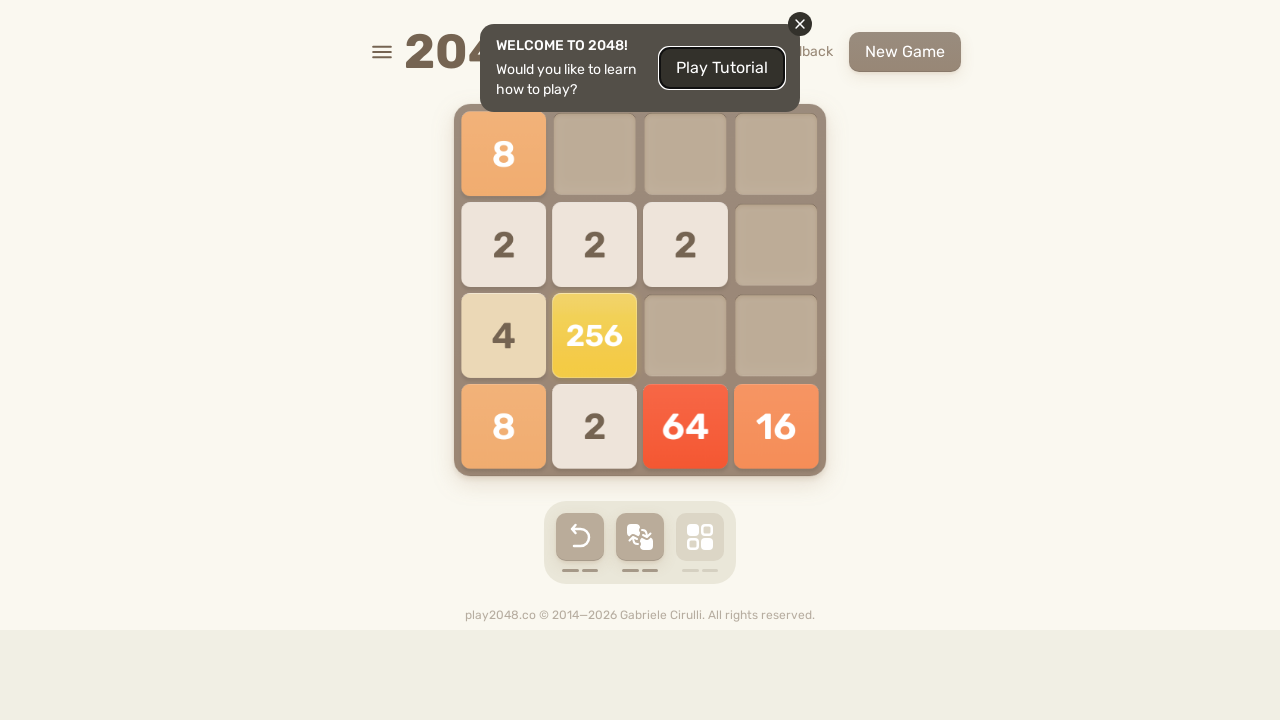

Pressed ArrowUp (iteration 43/100)
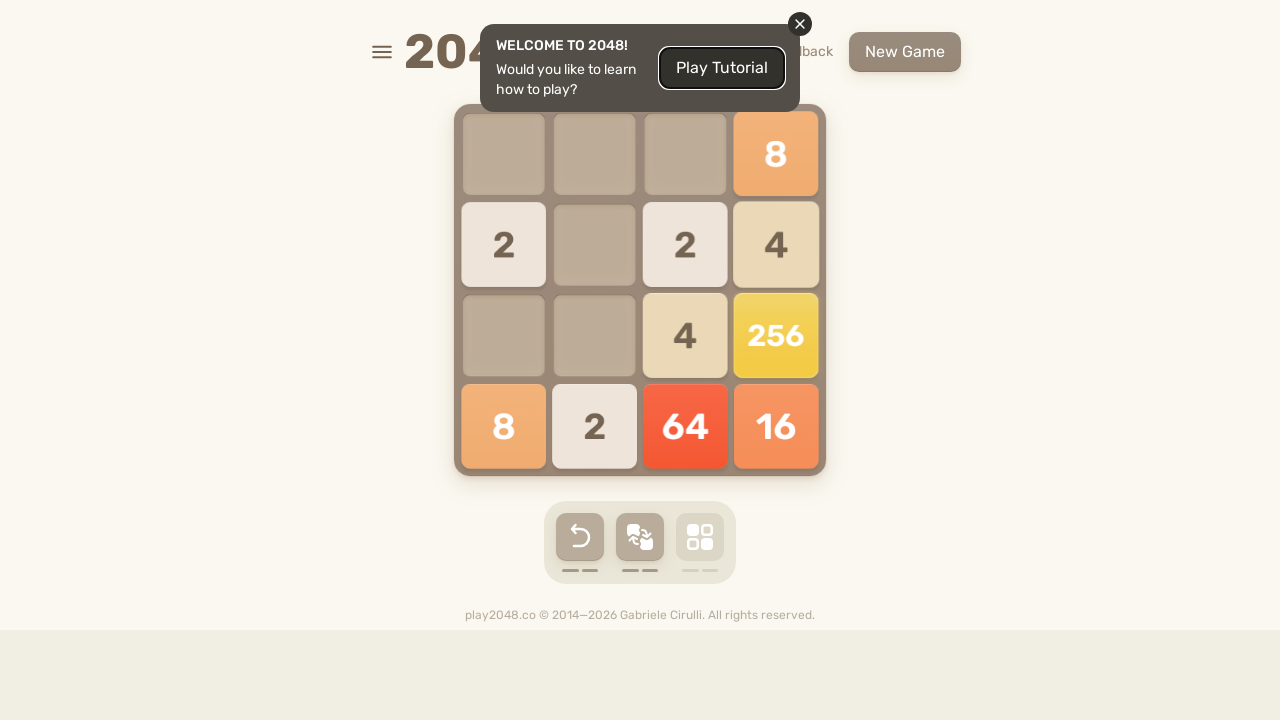

Pressed ArrowLeft (iteration 43/100)
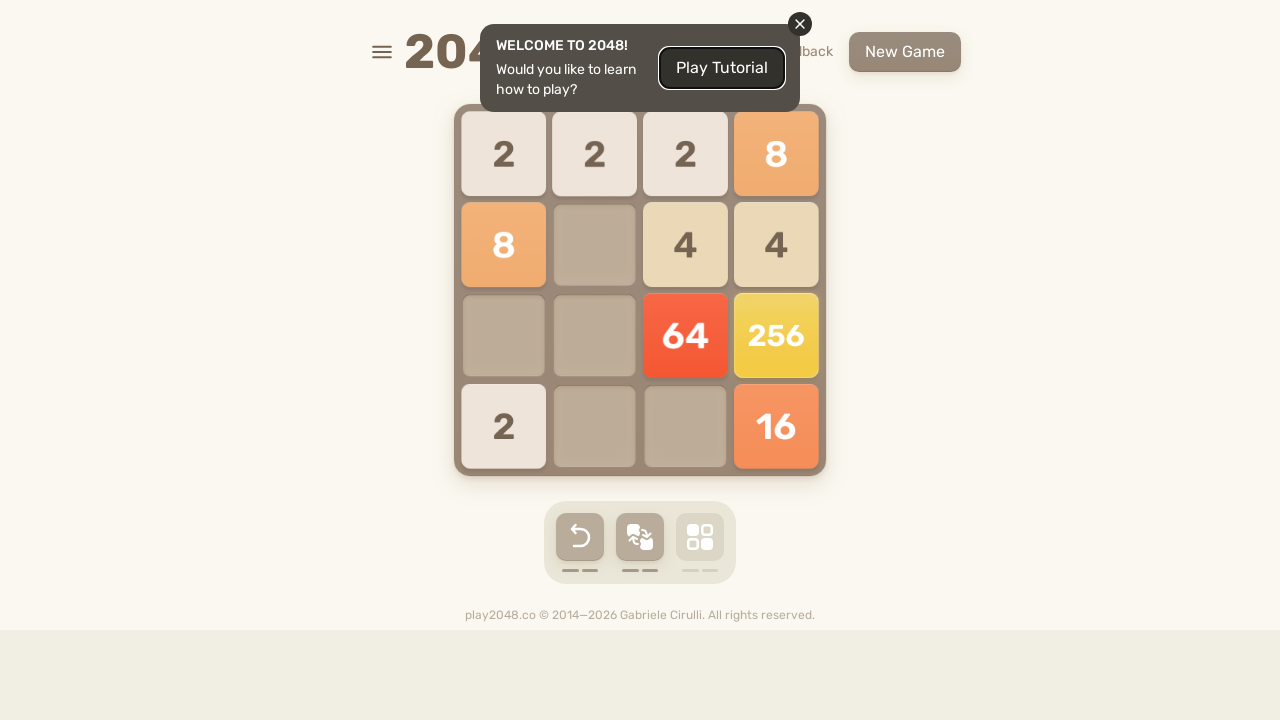

Pressed ArrowDown (iteration 43/100)
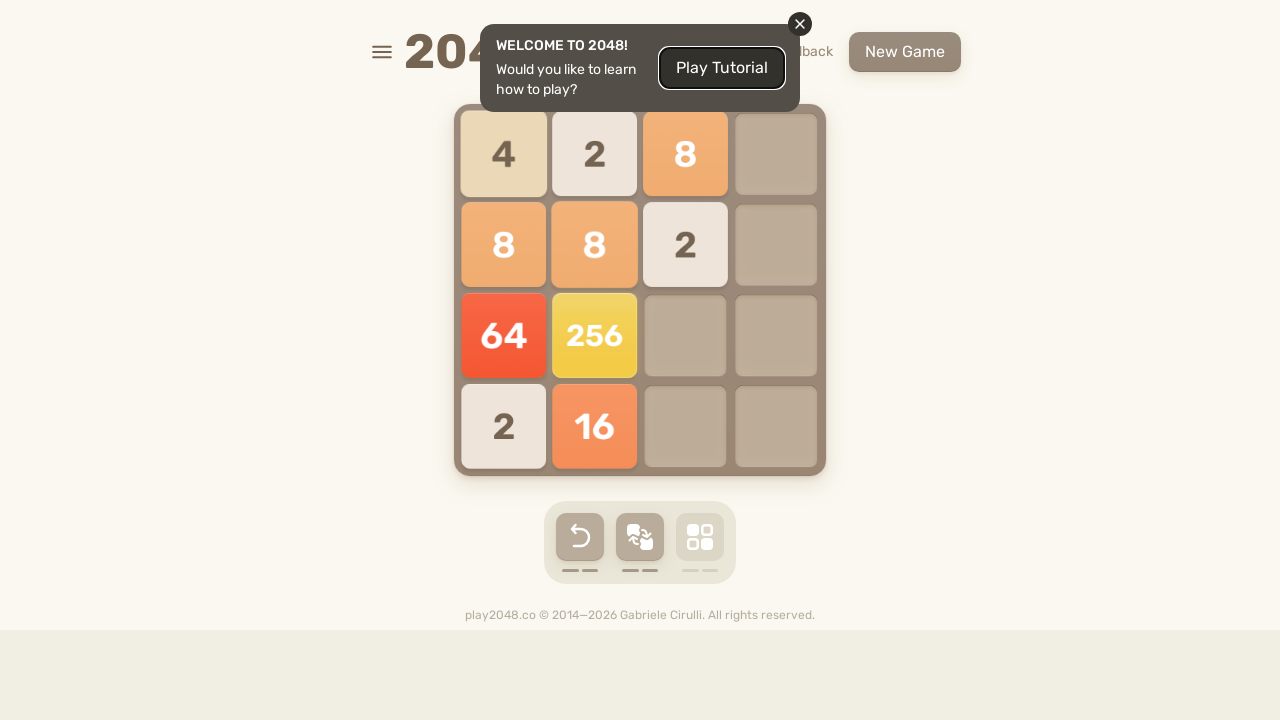

Pressed ArrowRight (iteration 43/100)
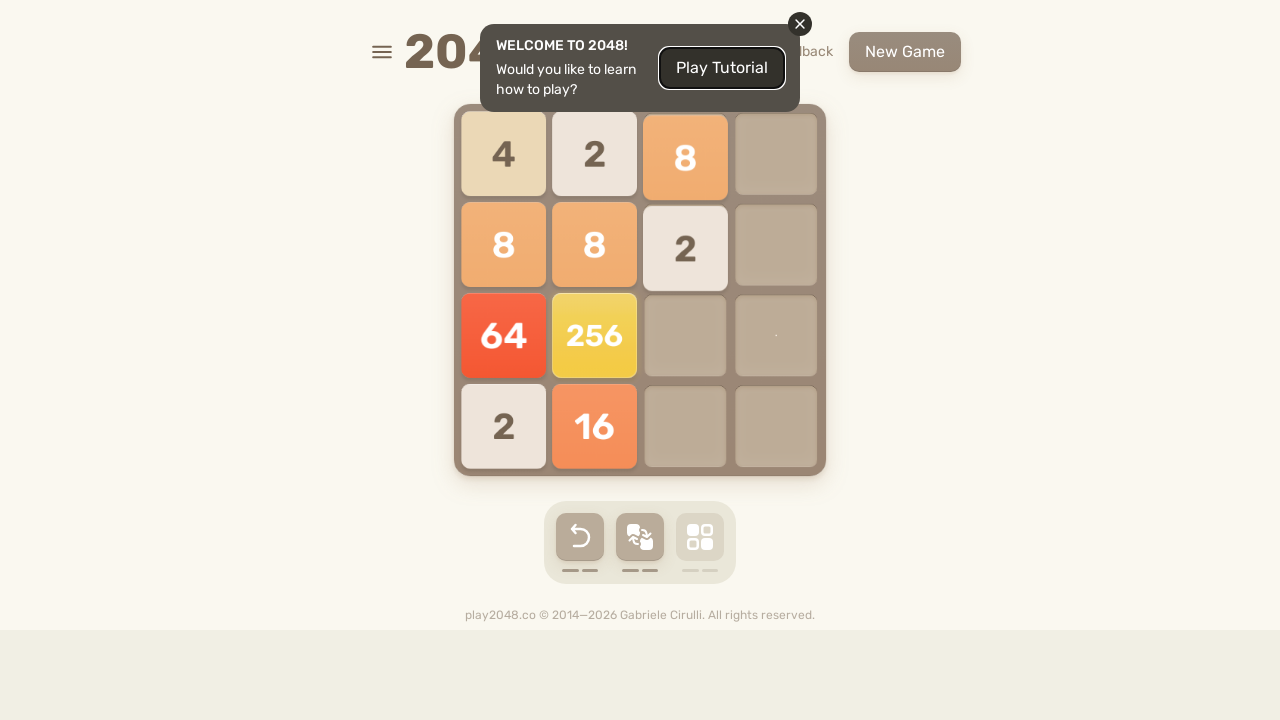

Pressed ArrowUp (iteration 44/100)
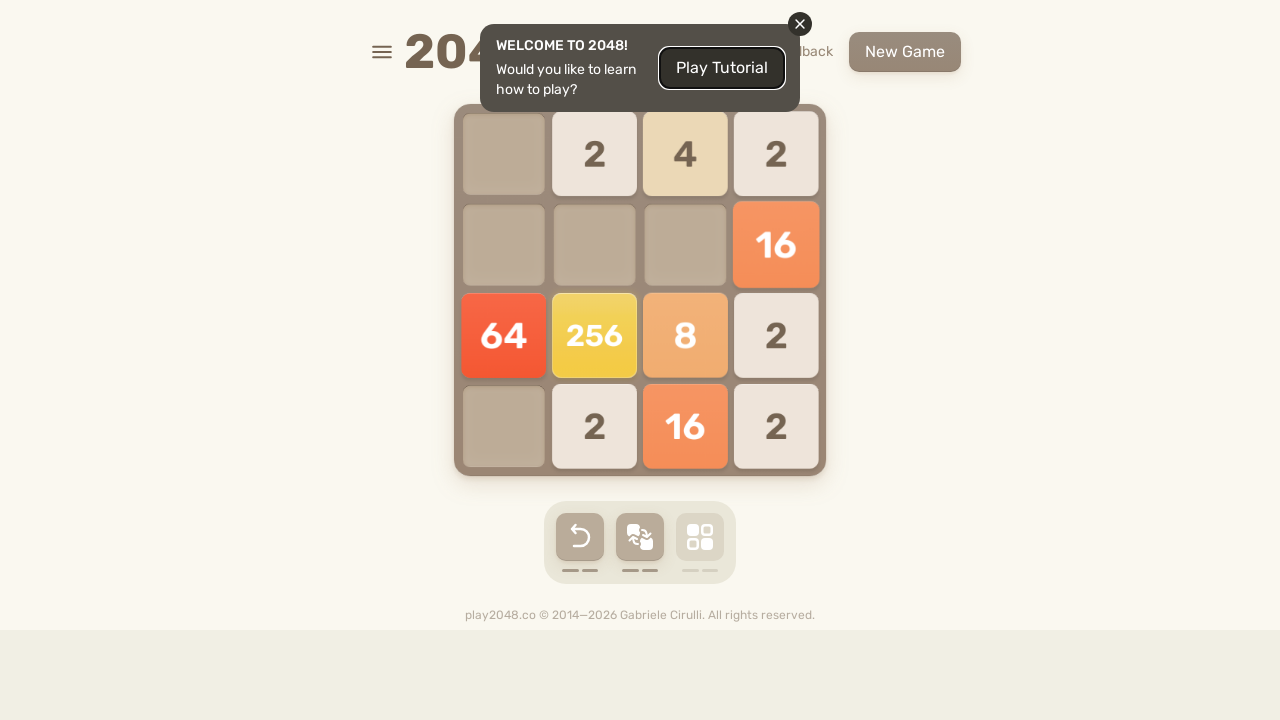

Pressed ArrowLeft (iteration 44/100)
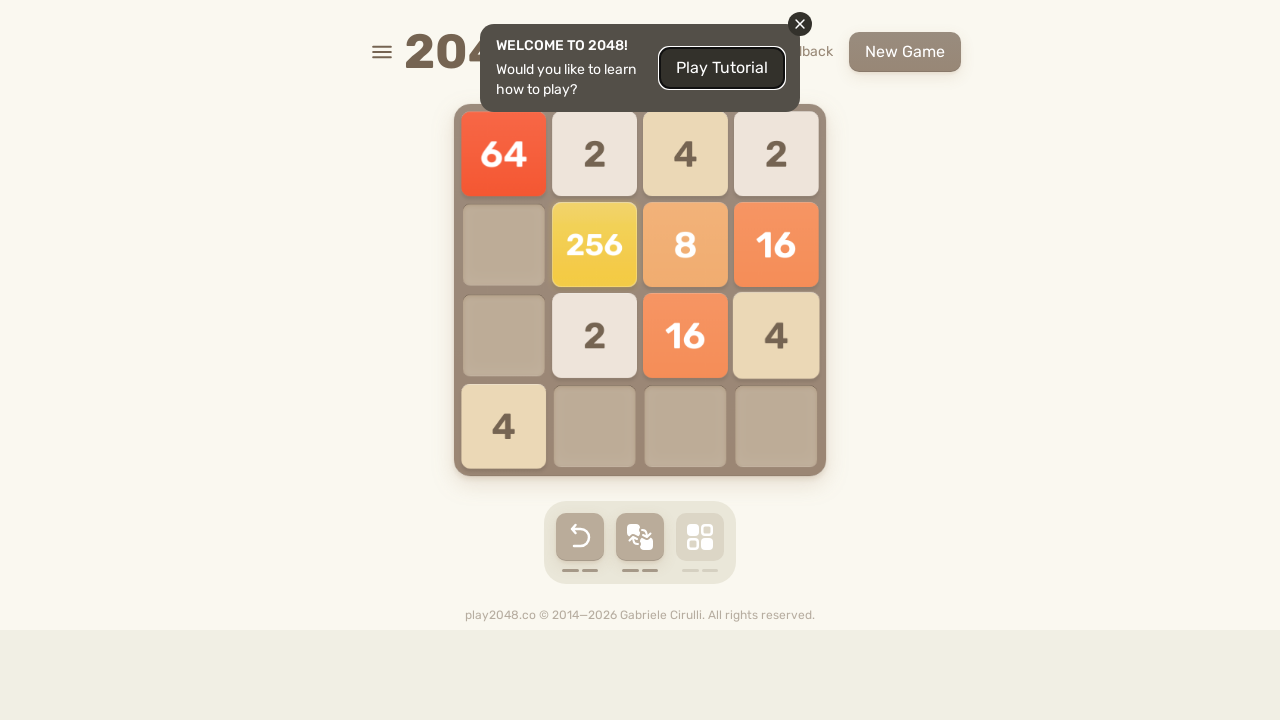

Pressed ArrowDown (iteration 44/100)
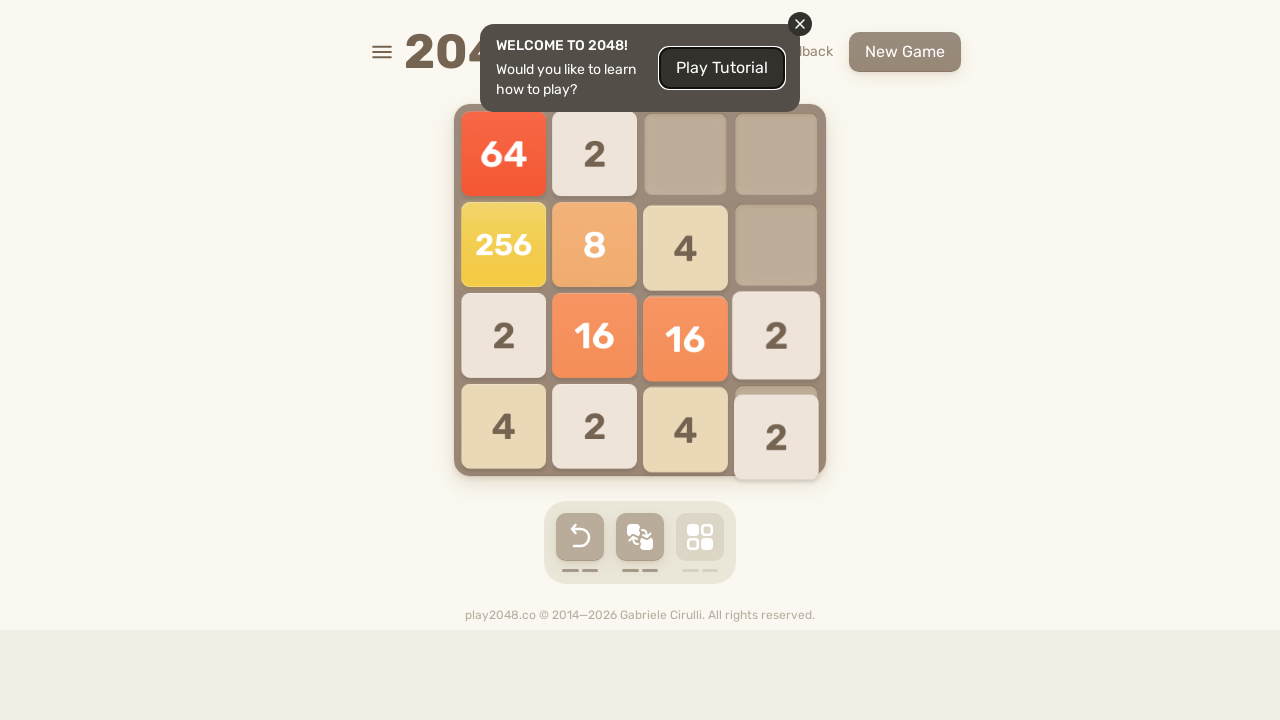

Pressed ArrowRight (iteration 44/100)
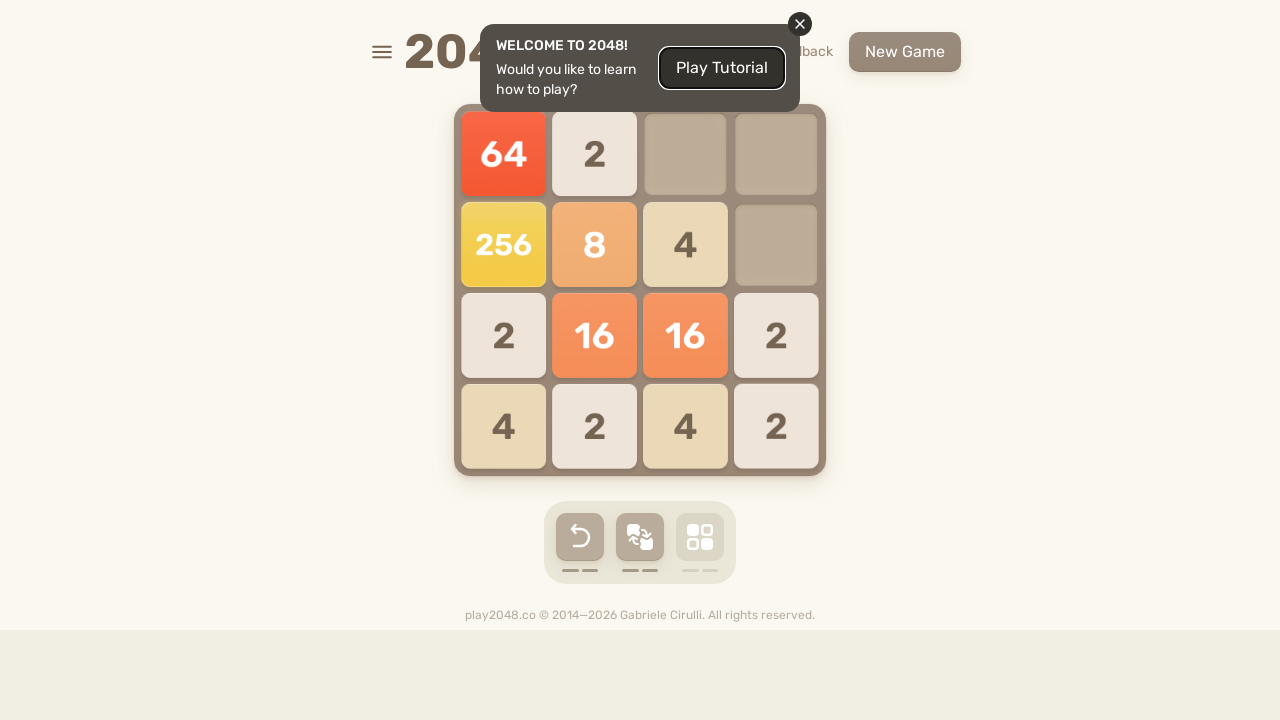

Pressed ArrowUp (iteration 45/100)
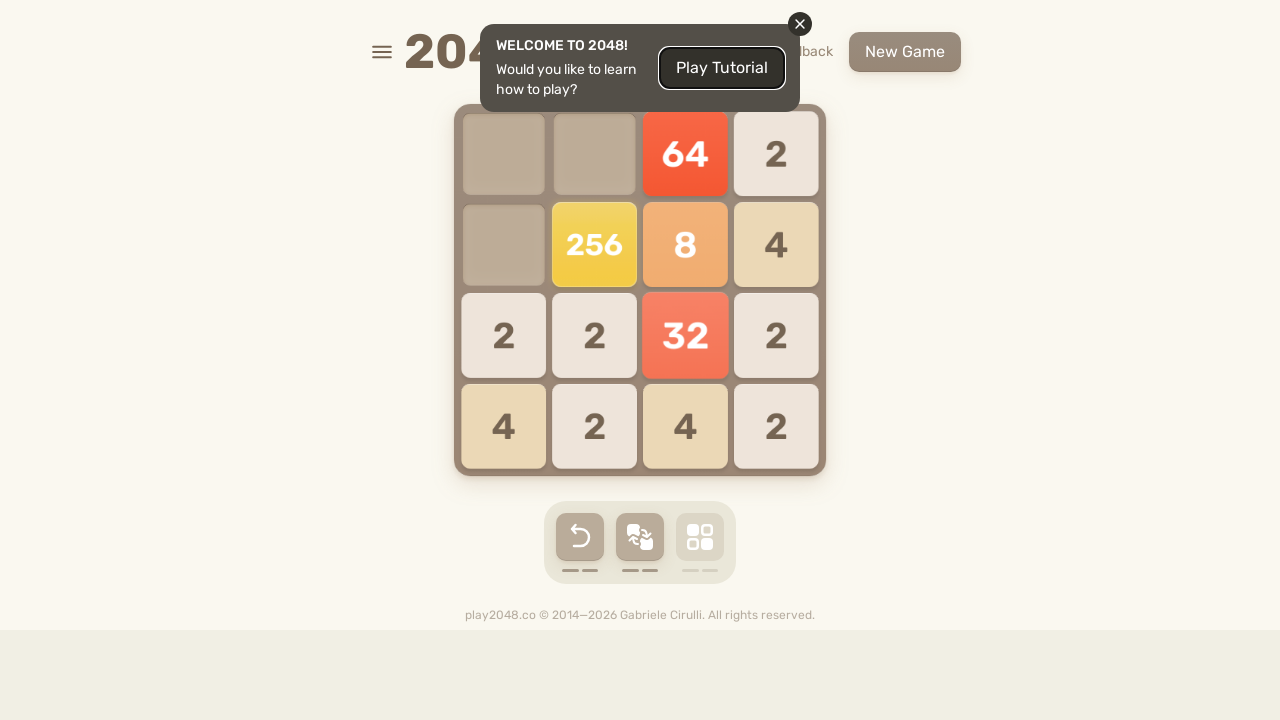

Pressed ArrowLeft (iteration 45/100)
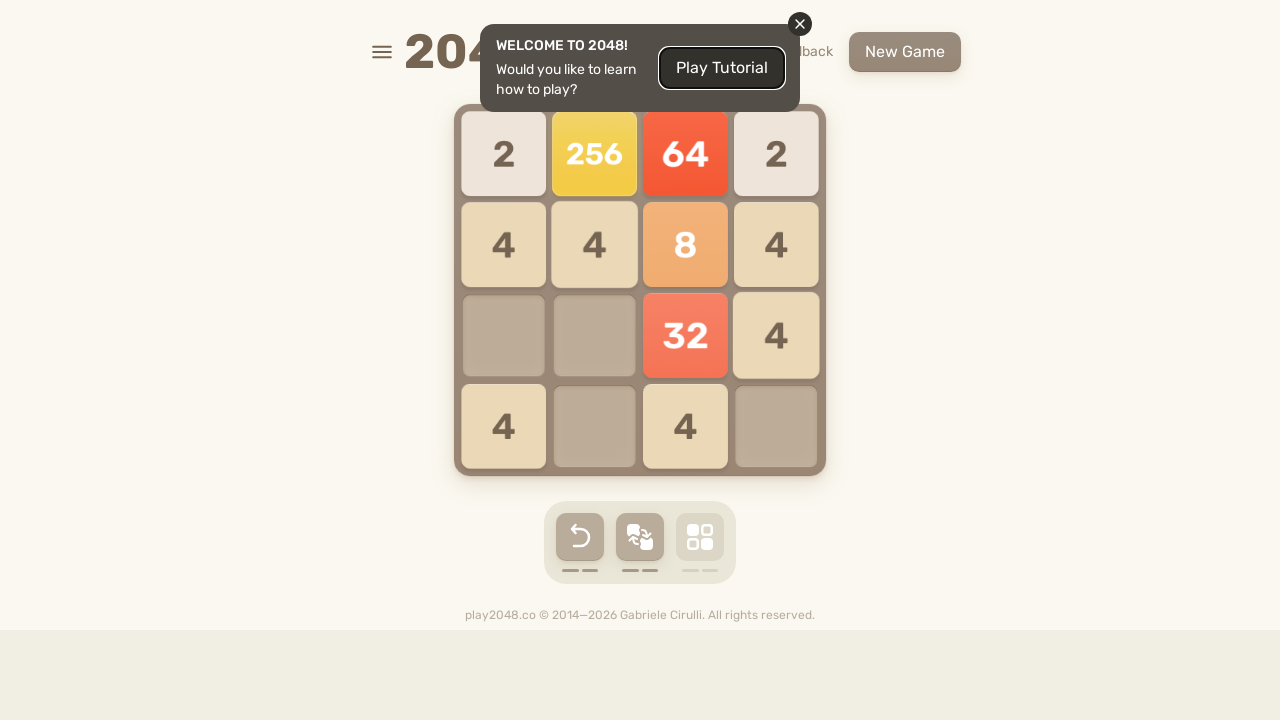

Pressed ArrowDown (iteration 45/100)
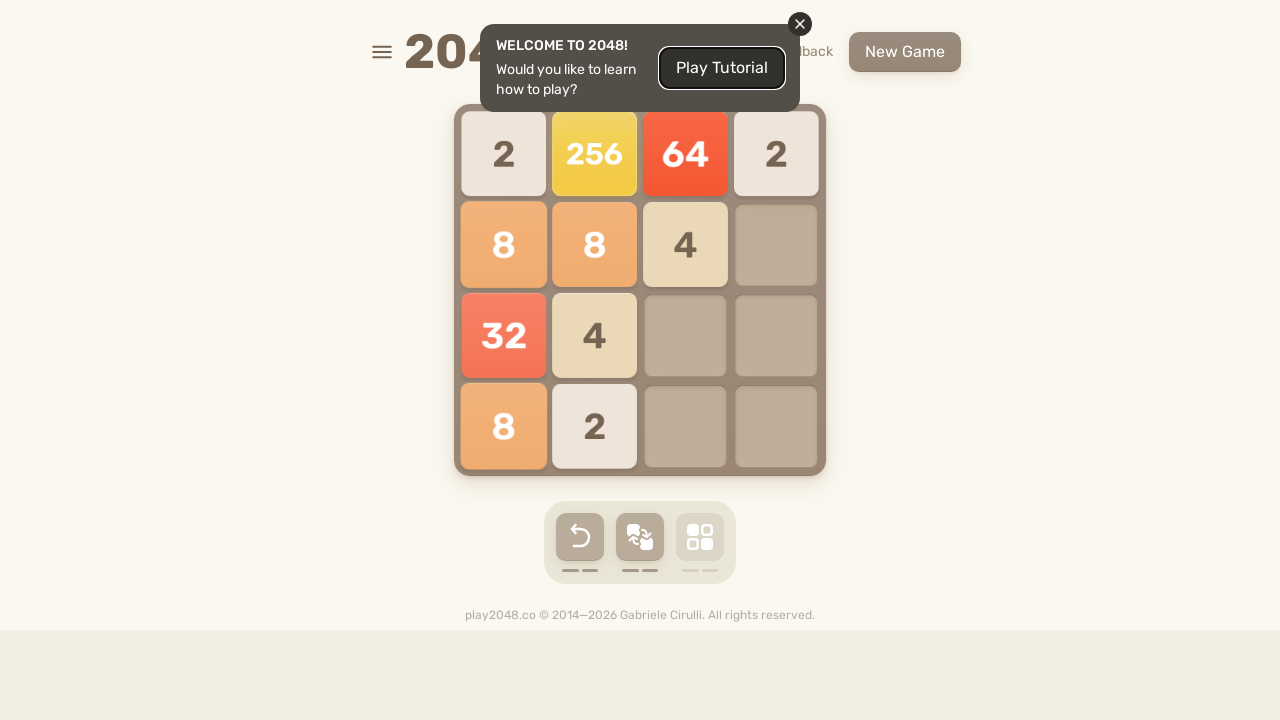

Pressed ArrowRight (iteration 45/100)
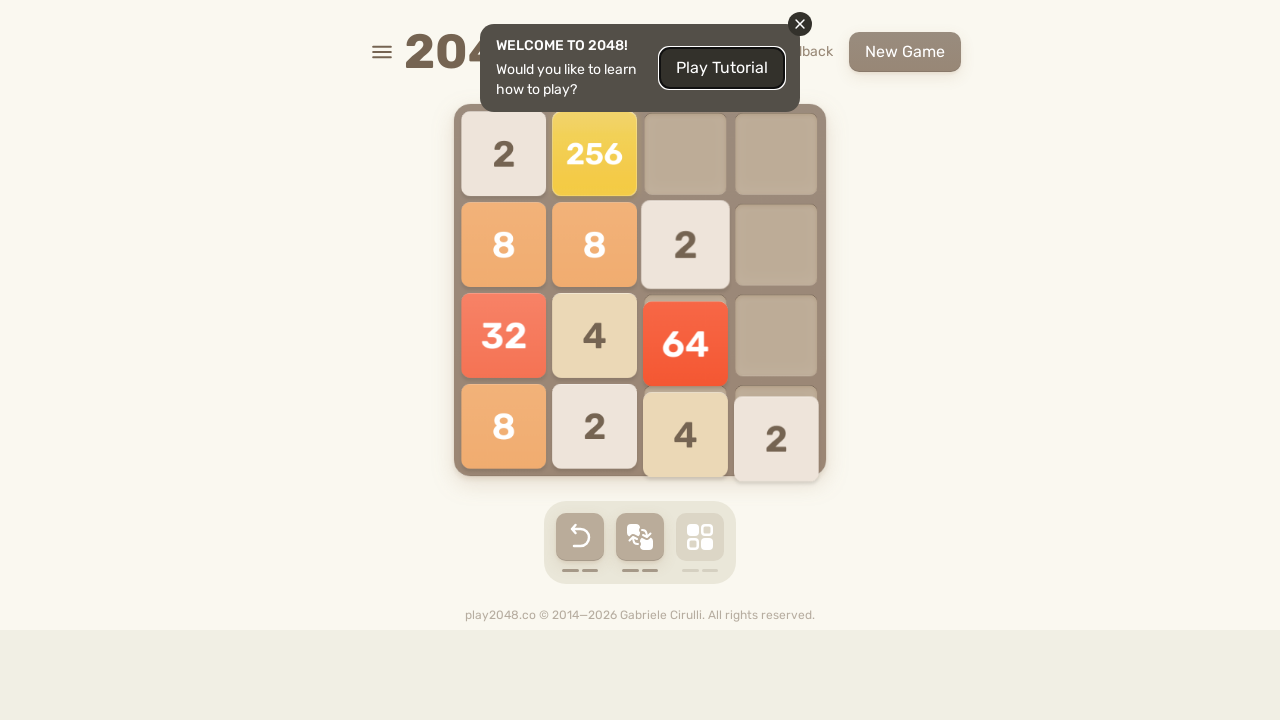

Pressed ArrowUp (iteration 46/100)
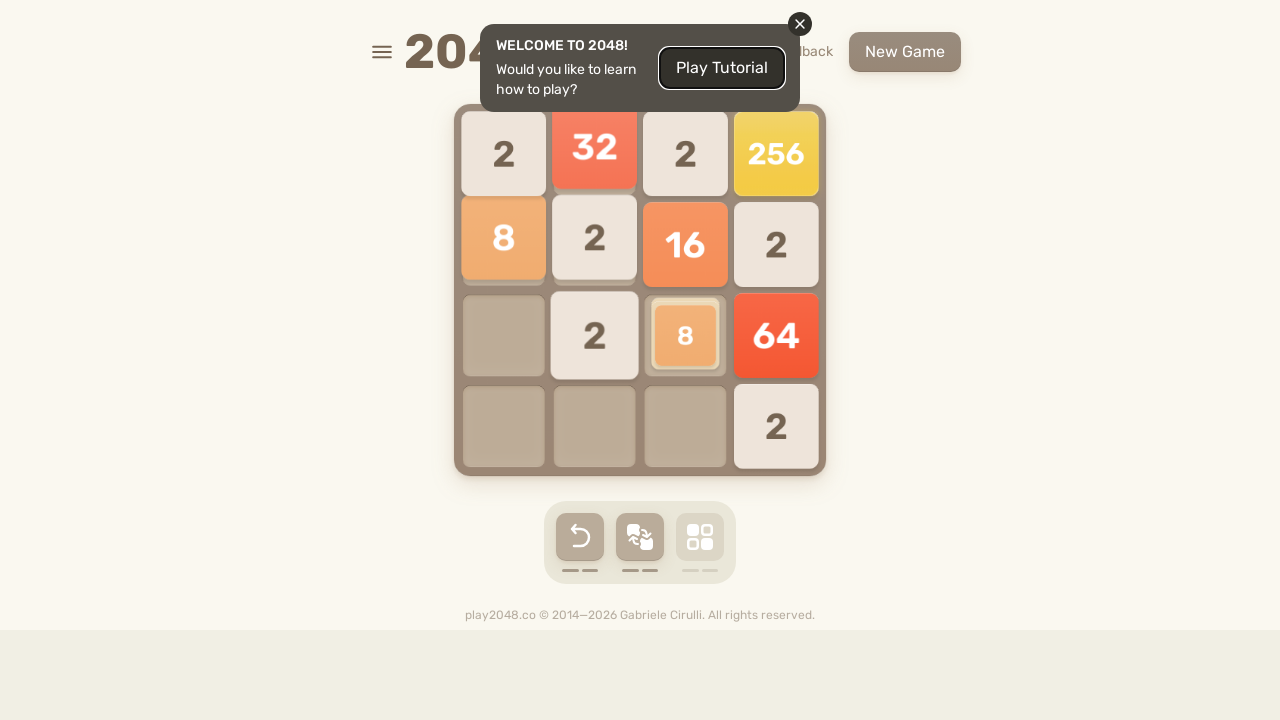

Pressed ArrowLeft (iteration 46/100)
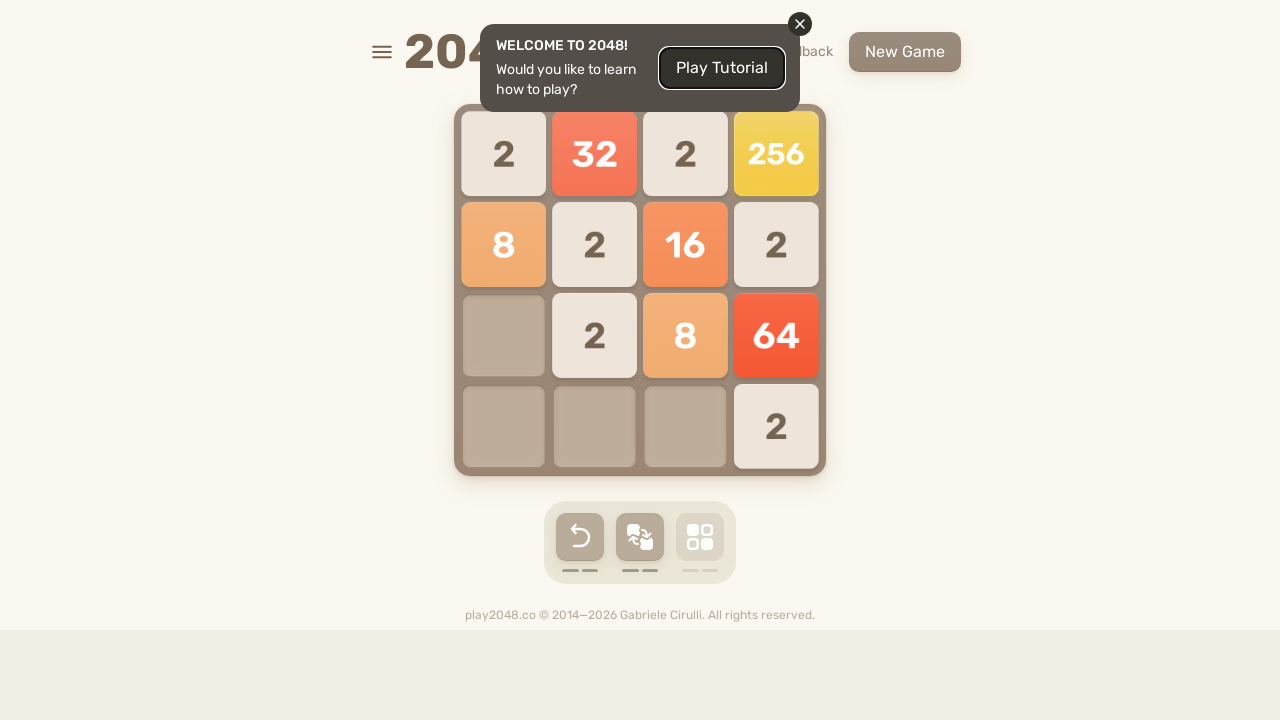

Pressed ArrowDown (iteration 46/100)
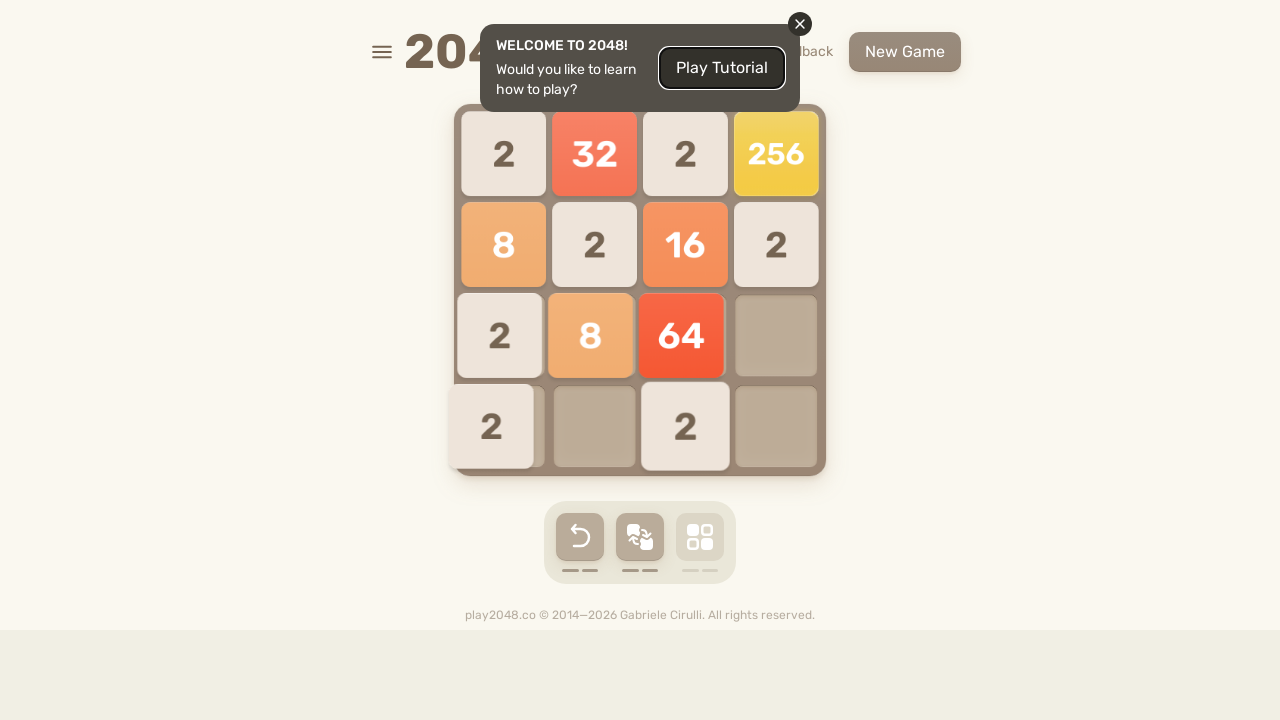

Pressed ArrowRight (iteration 46/100)
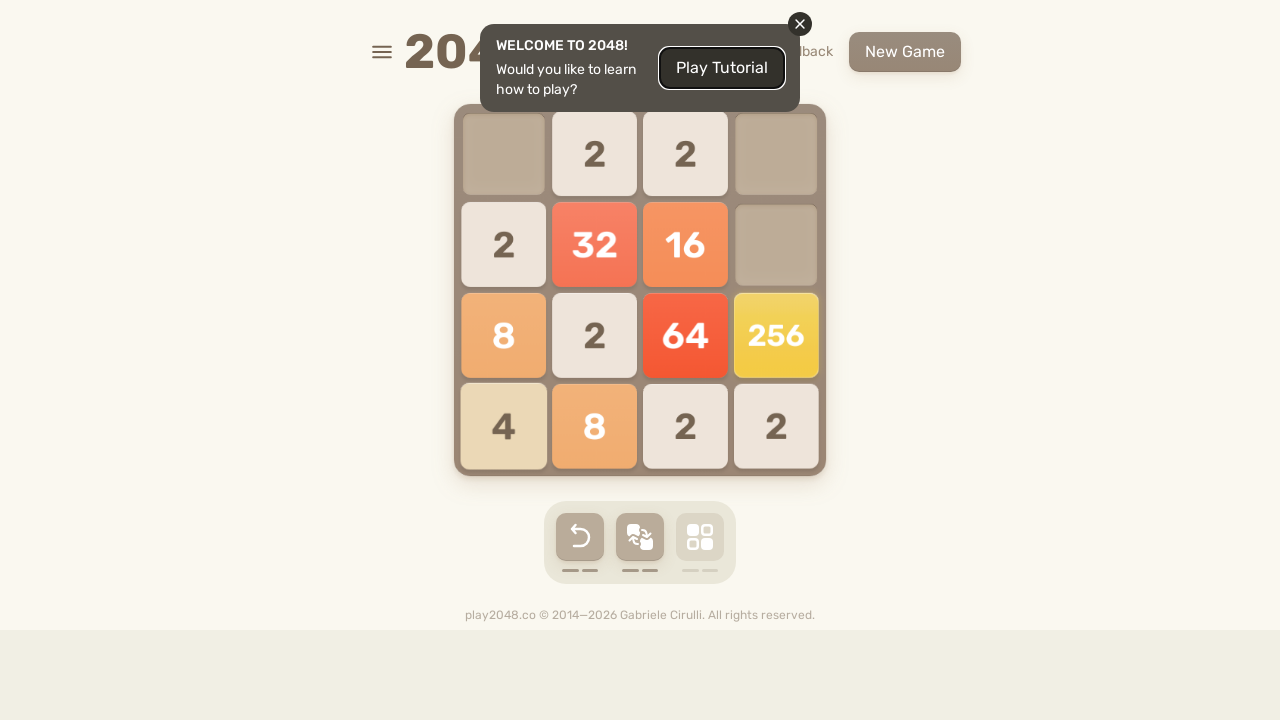

Pressed ArrowUp (iteration 47/100)
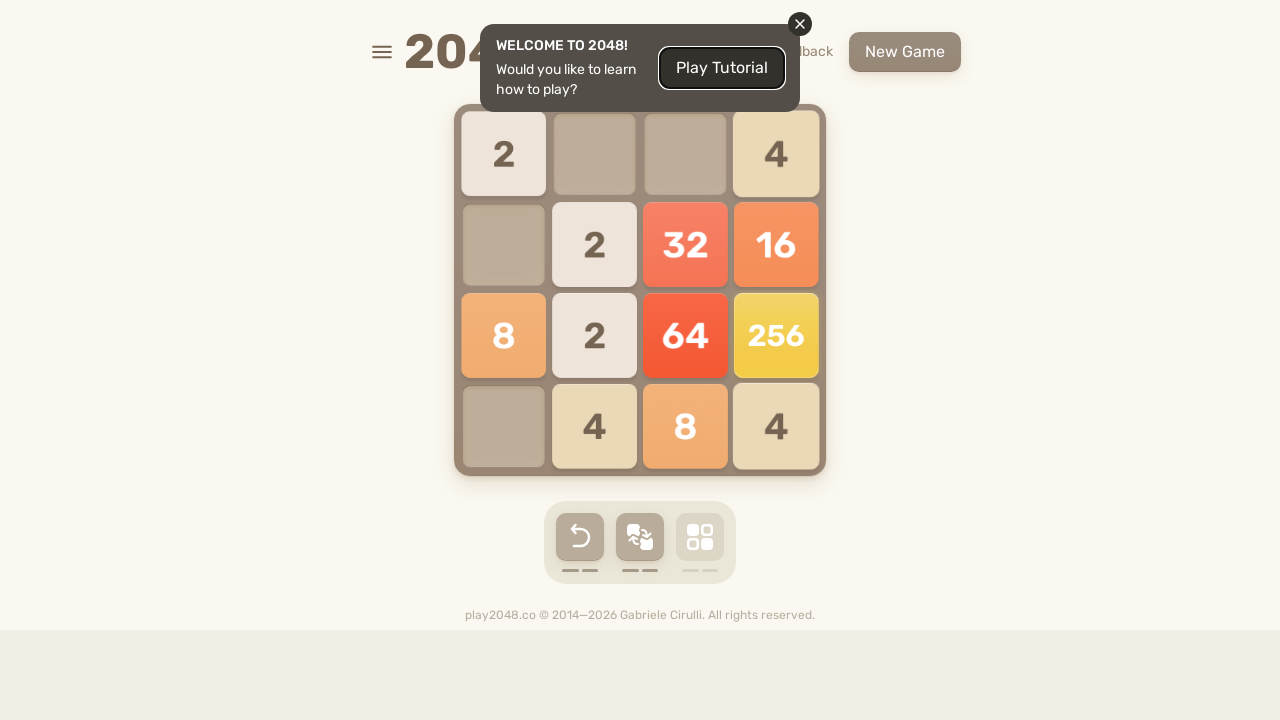

Pressed ArrowLeft (iteration 47/100)
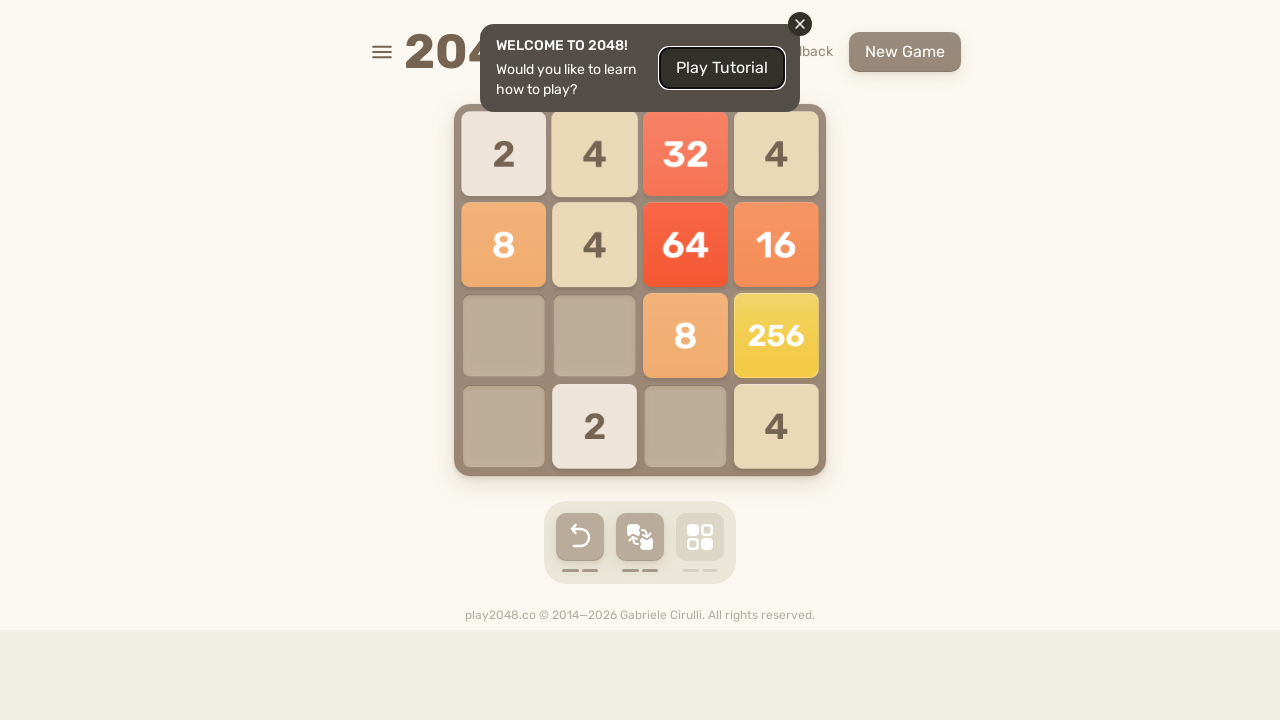

Pressed ArrowDown (iteration 47/100)
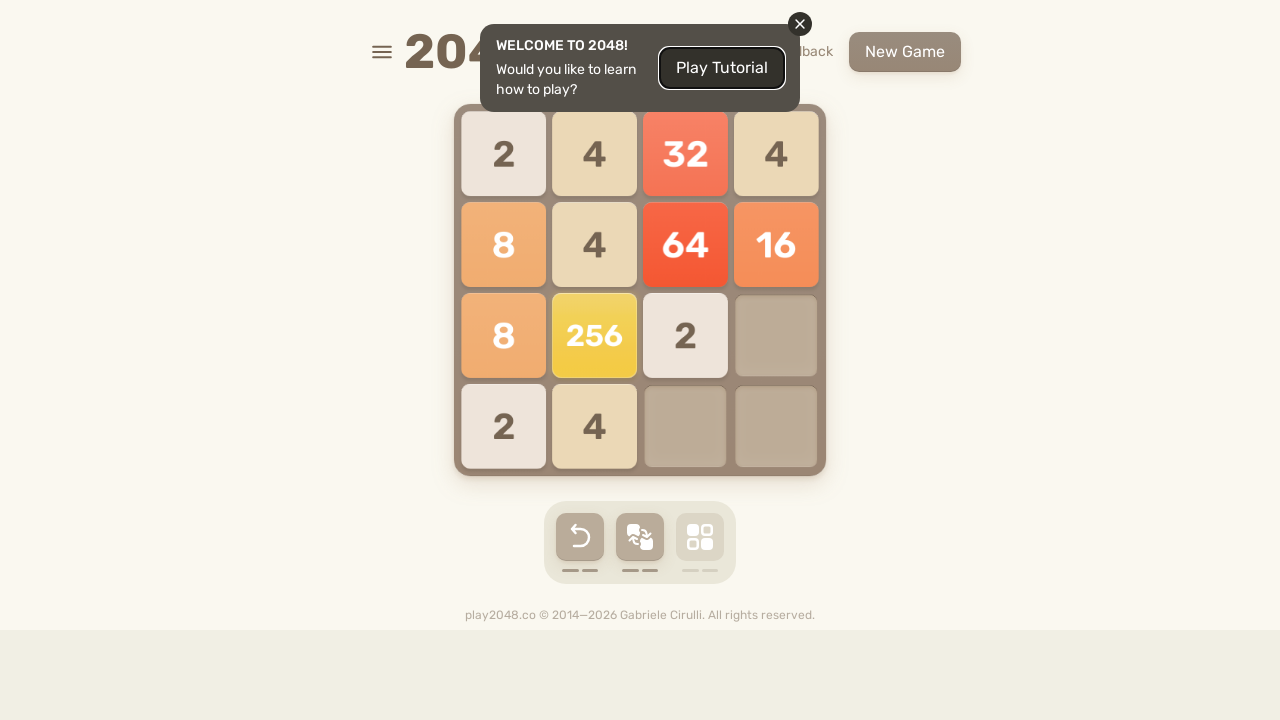

Pressed ArrowRight (iteration 47/100)
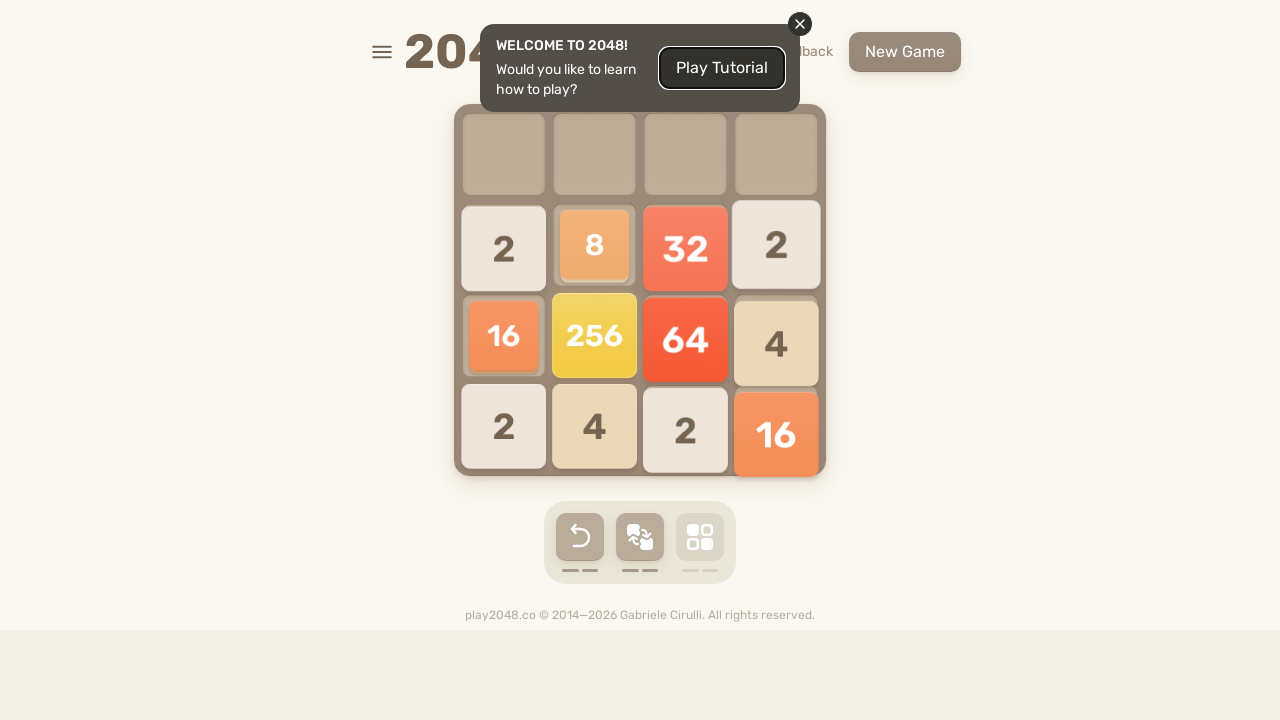

Pressed ArrowUp (iteration 48/100)
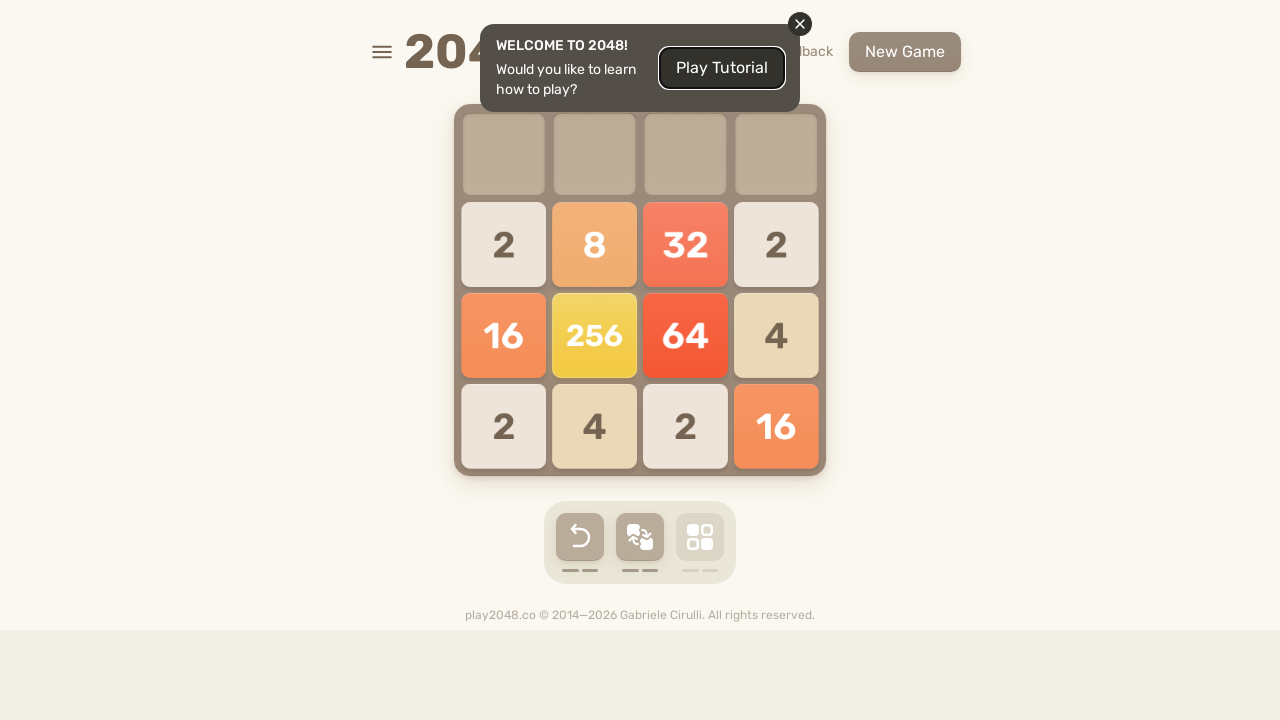

Pressed ArrowLeft (iteration 48/100)
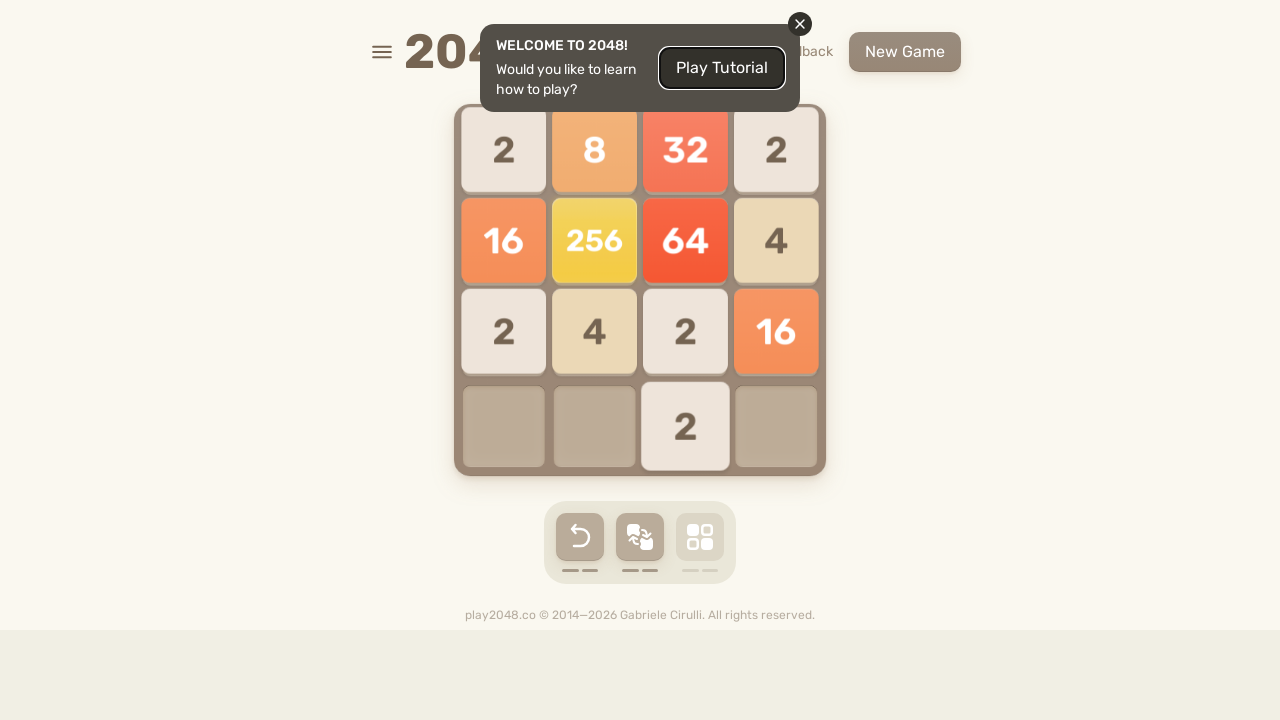

Pressed ArrowDown (iteration 48/100)
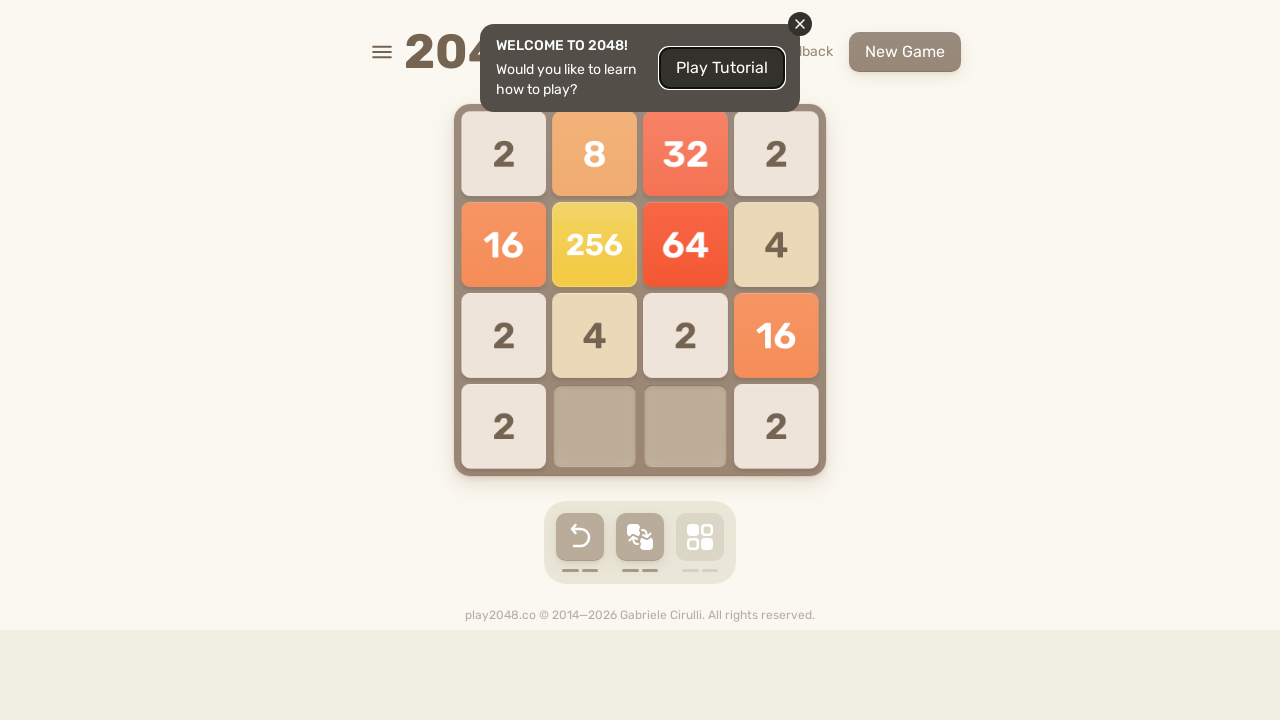

Pressed ArrowRight (iteration 48/100)
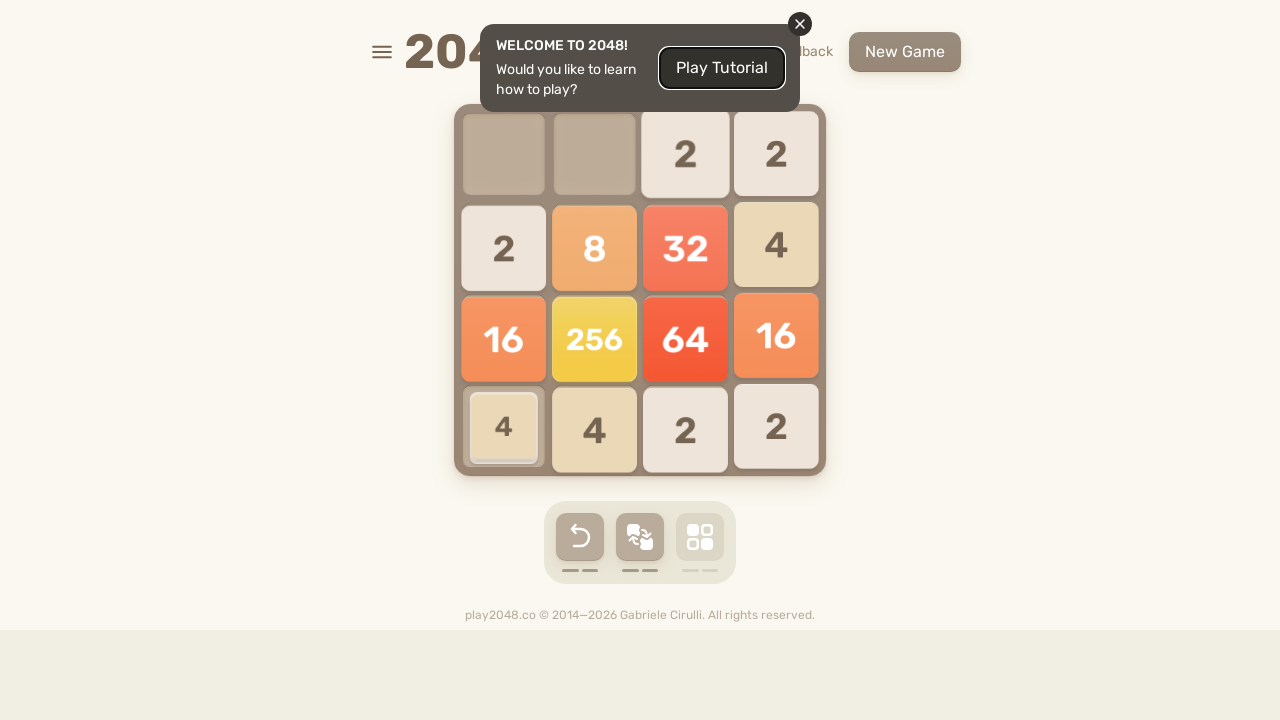

Pressed ArrowUp (iteration 49/100)
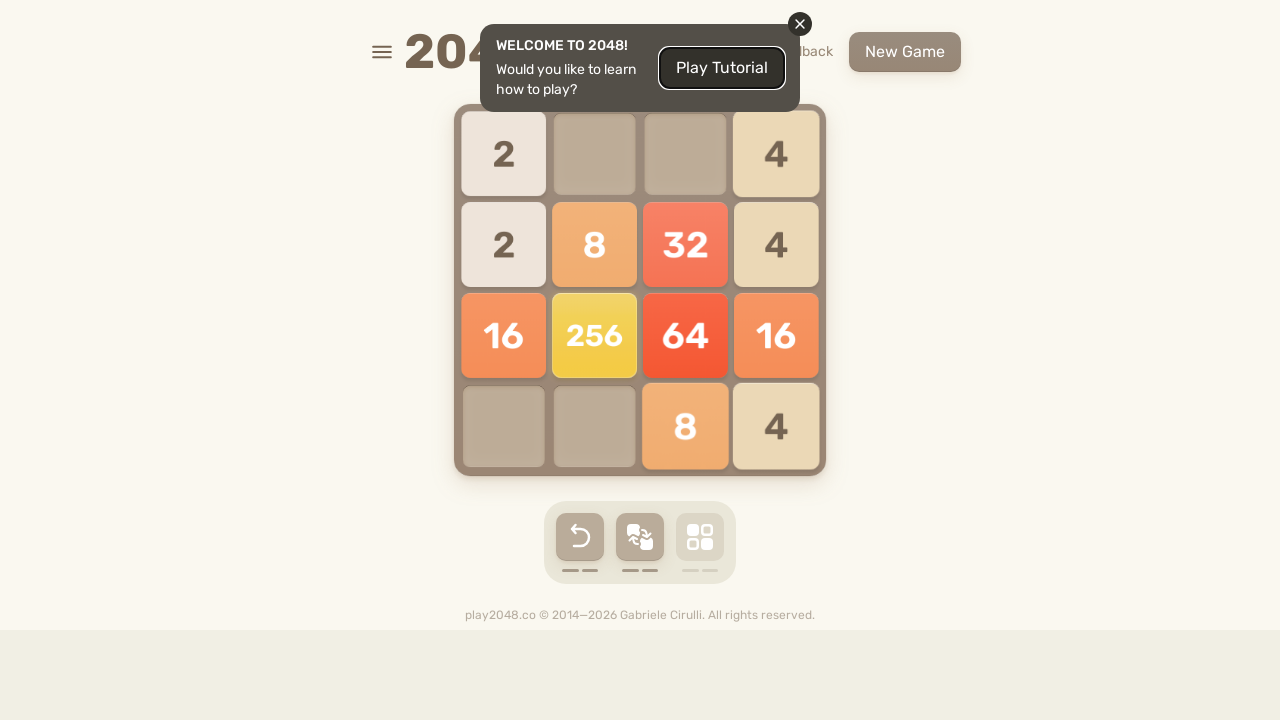

Pressed ArrowLeft (iteration 49/100)
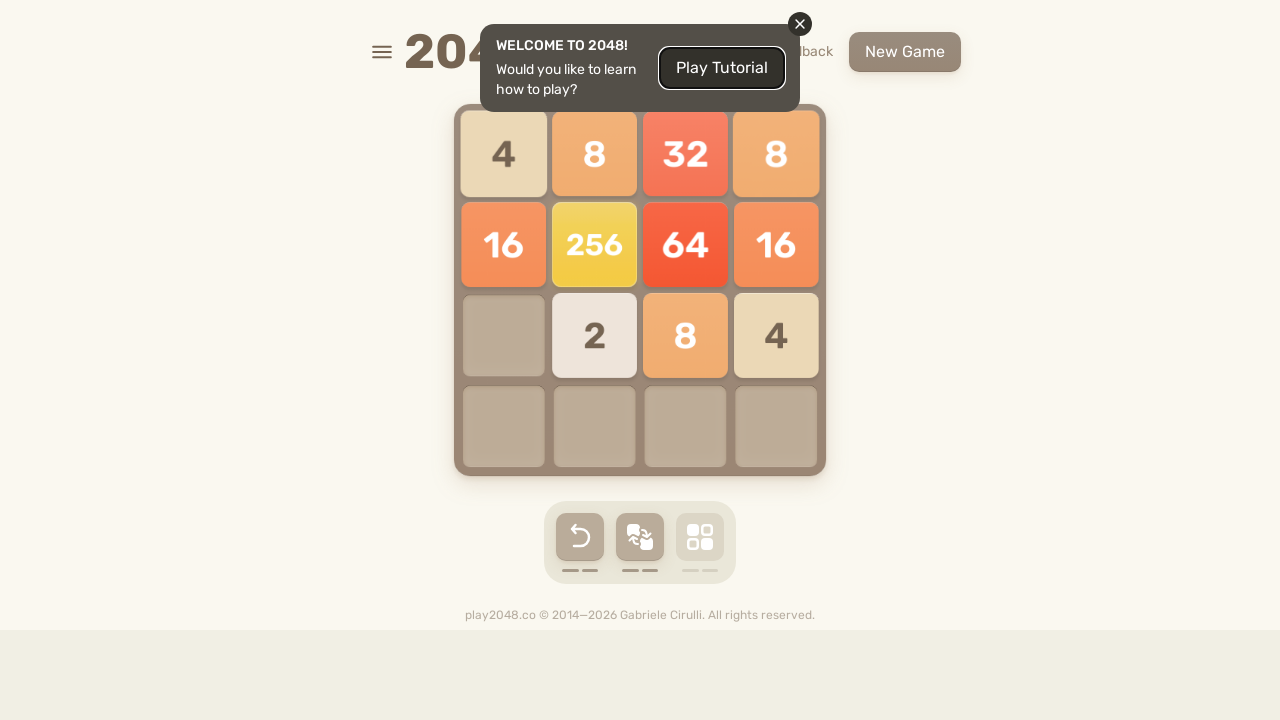

Pressed ArrowDown (iteration 49/100)
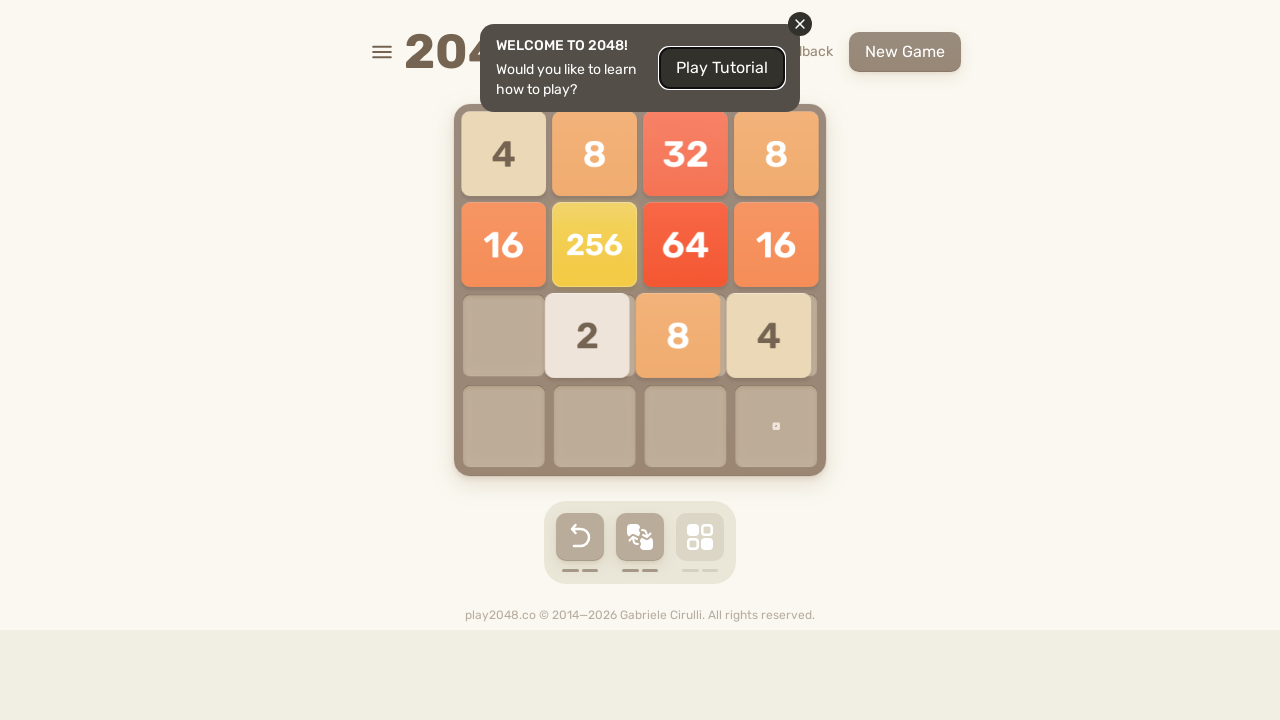

Pressed ArrowRight (iteration 49/100)
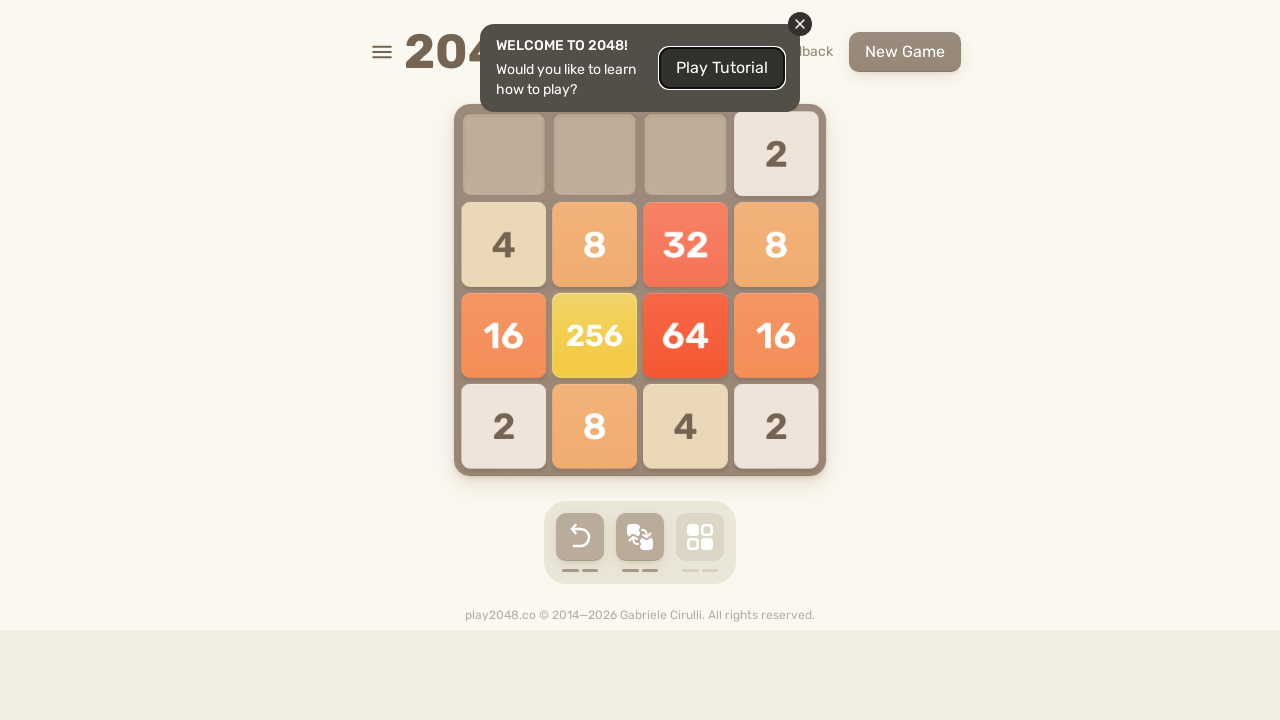

Pressed ArrowUp (iteration 50/100)
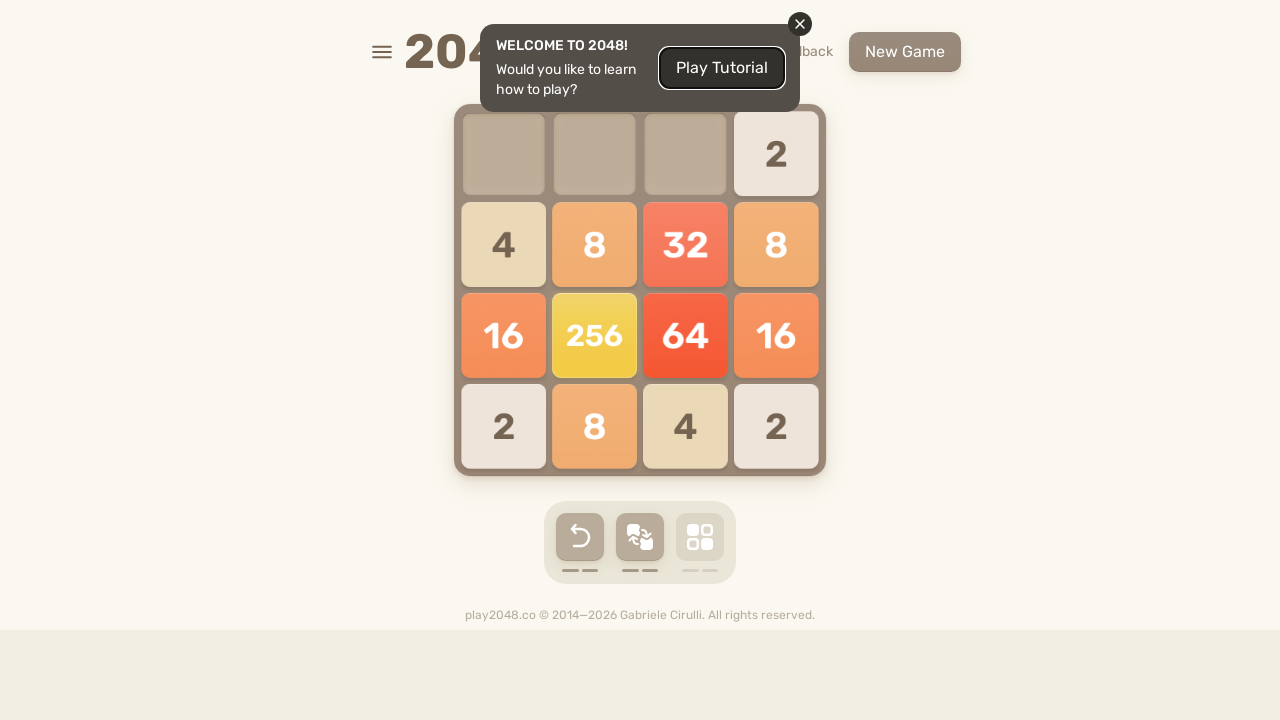

Pressed ArrowLeft (iteration 50/100)
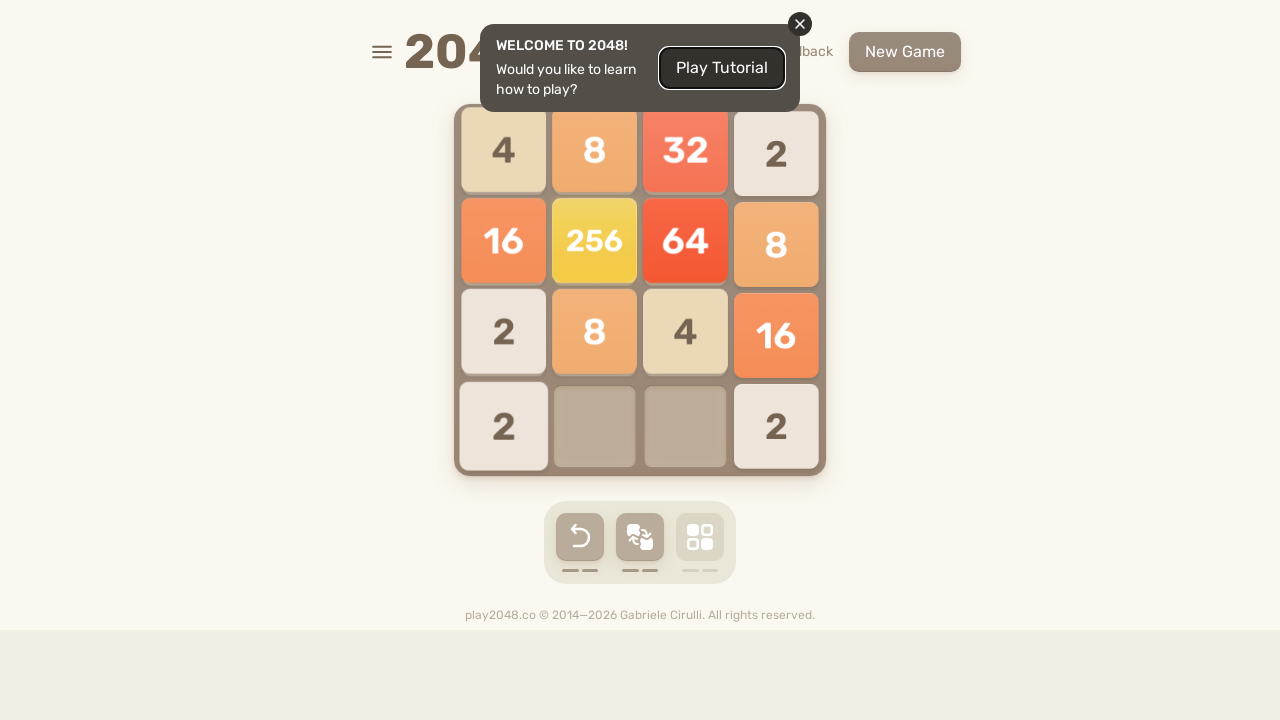

Pressed ArrowDown (iteration 50/100)
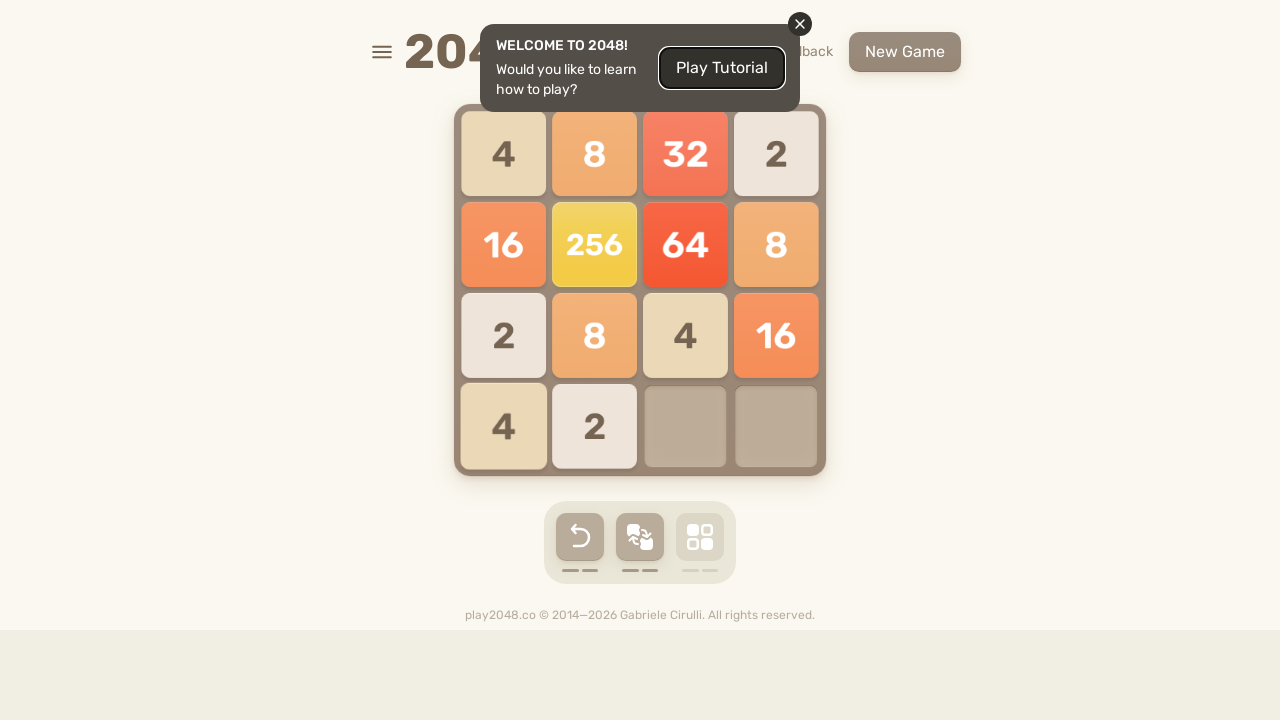

Pressed ArrowRight (iteration 50/100)
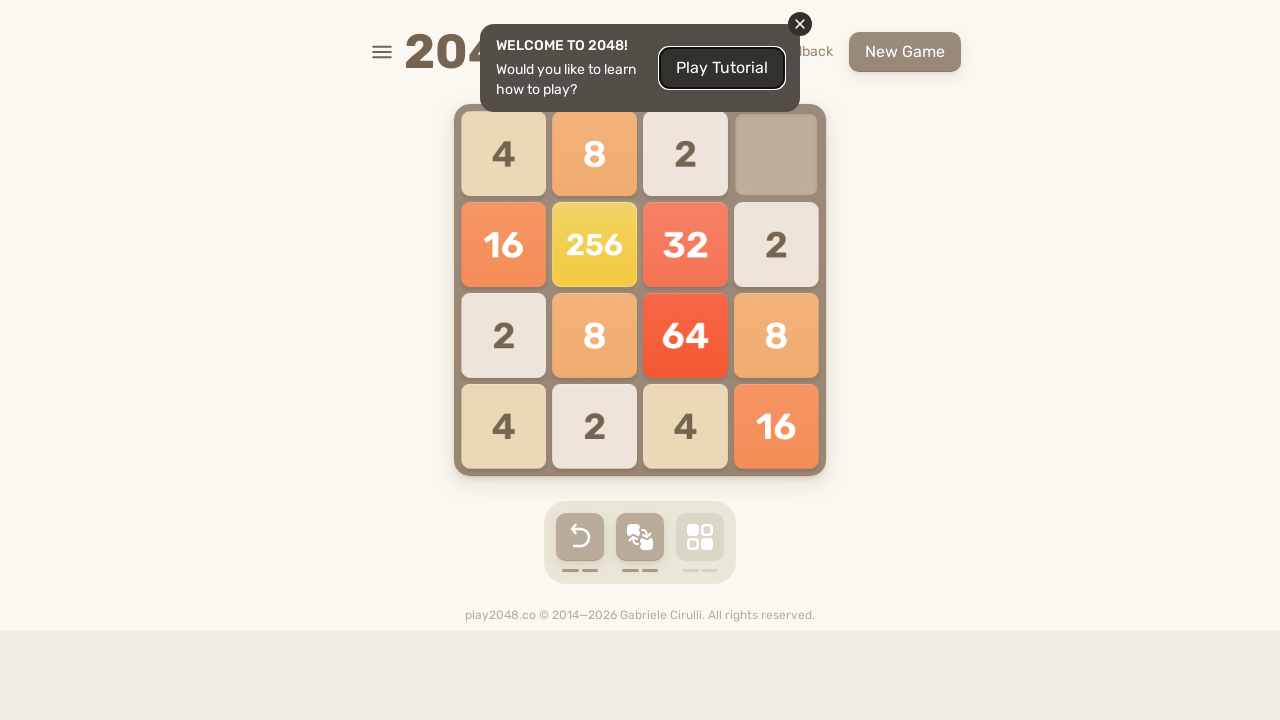

Pressed ArrowUp (iteration 51/100)
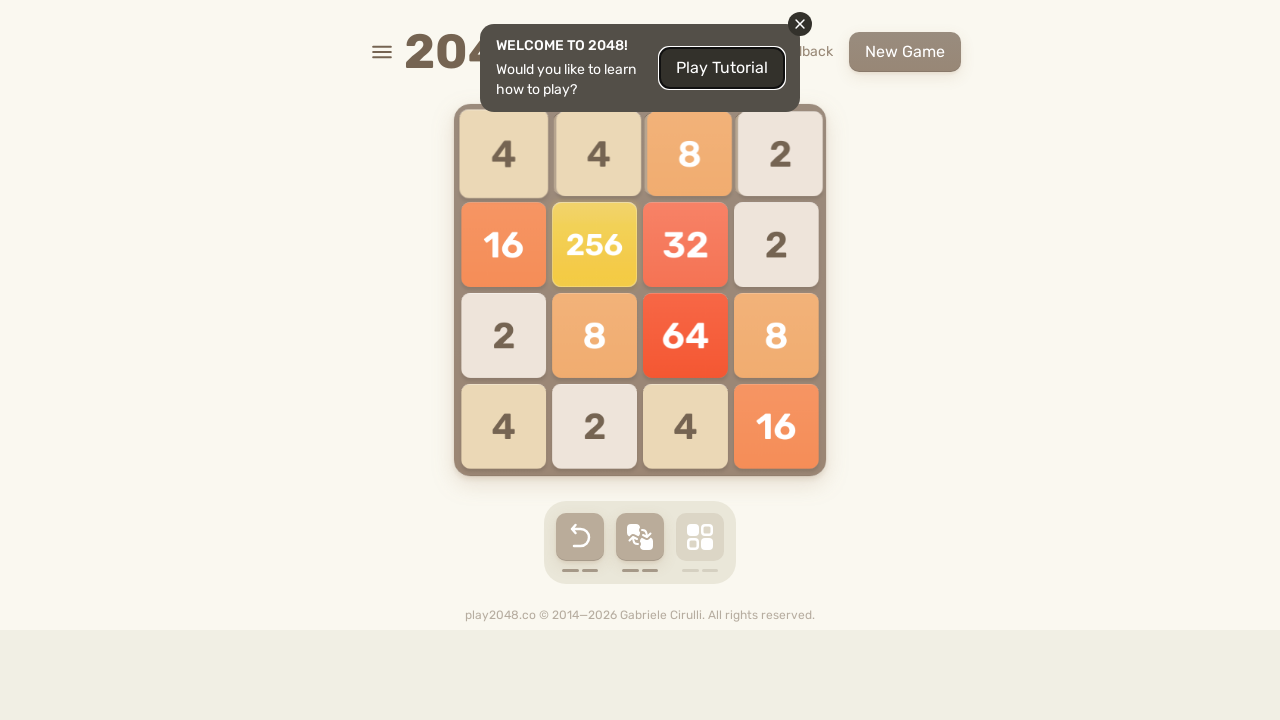

Pressed ArrowLeft (iteration 51/100)
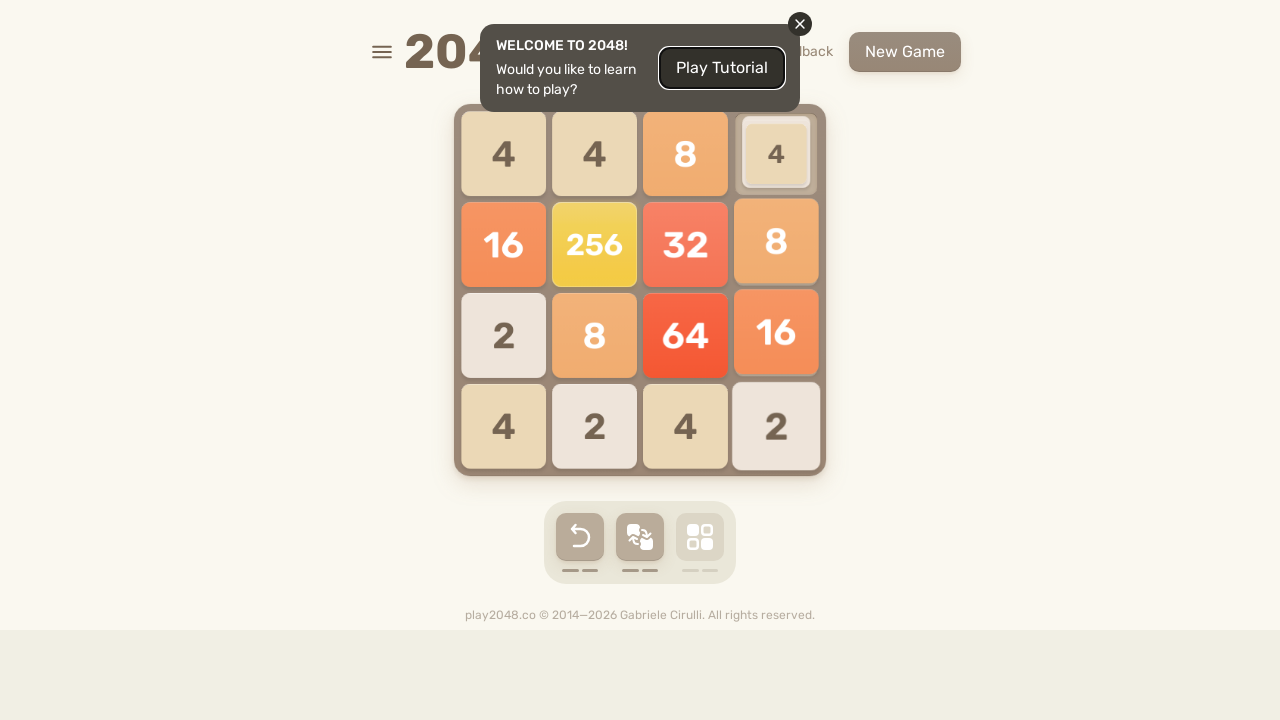

Pressed ArrowDown (iteration 51/100)
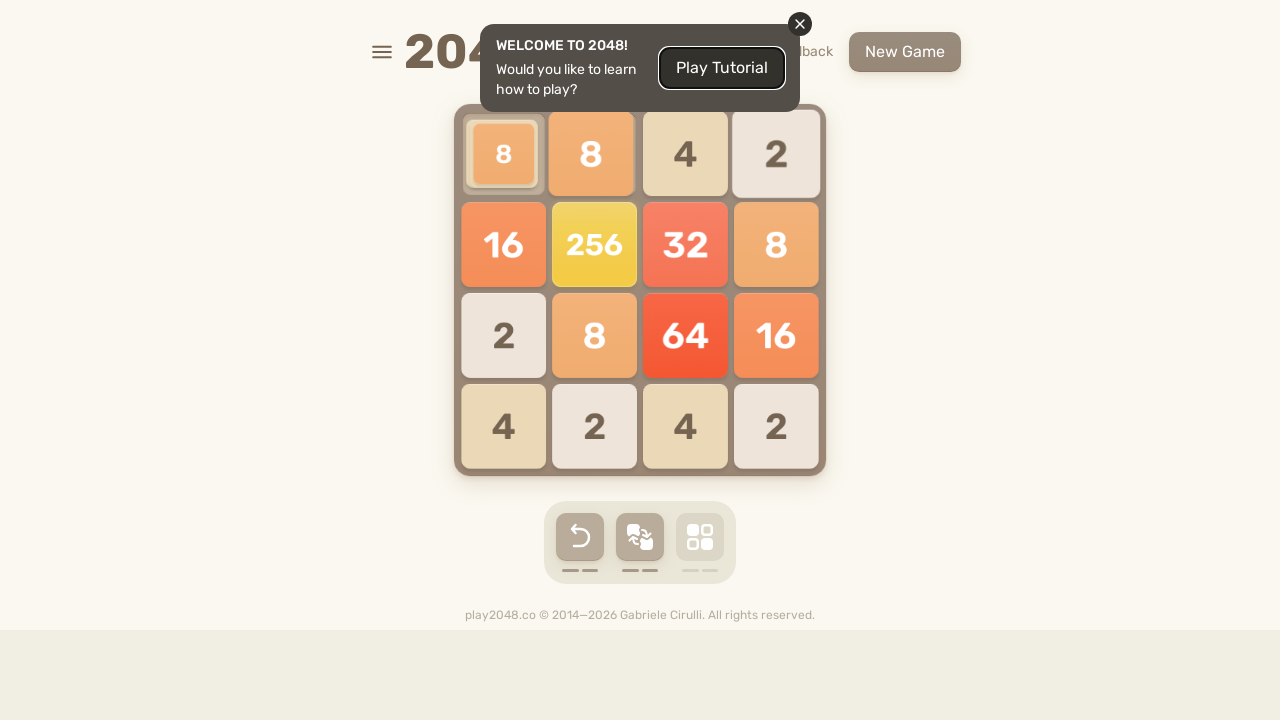

Pressed ArrowRight (iteration 51/100)
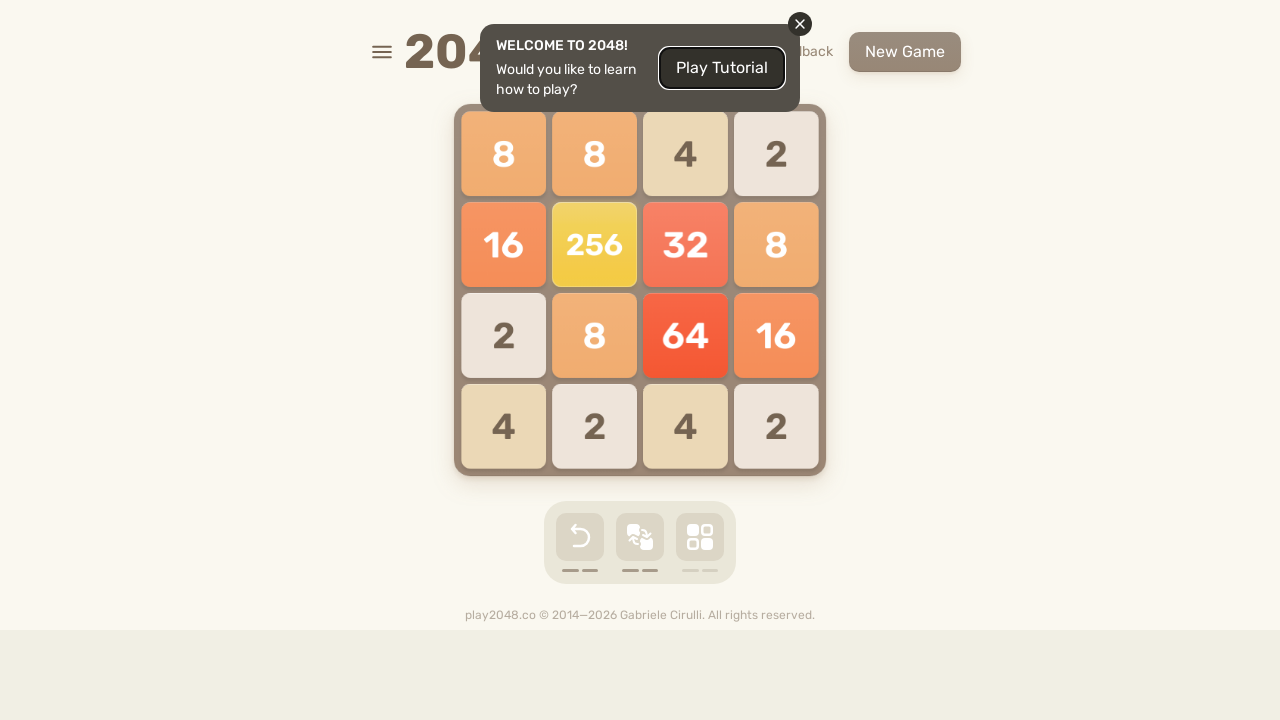

Pressed ArrowUp (iteration 52/100)
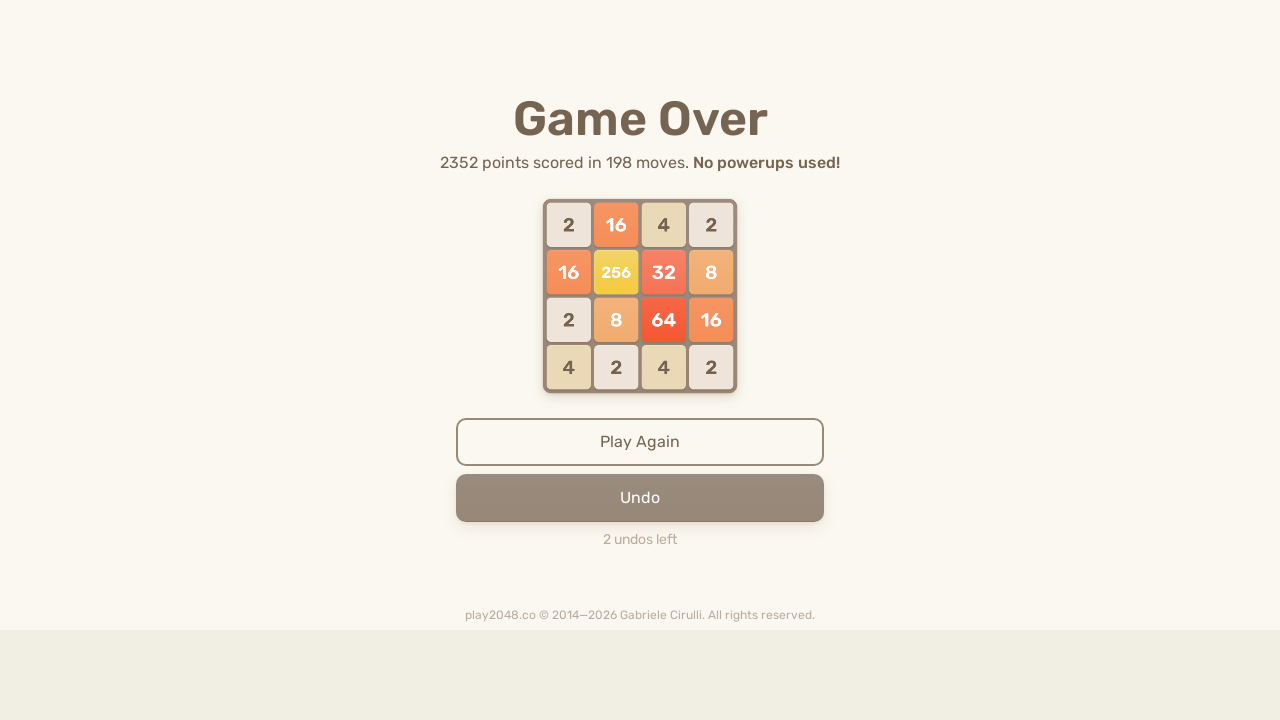

Pressed ArrowLeft (iteration 52/100)
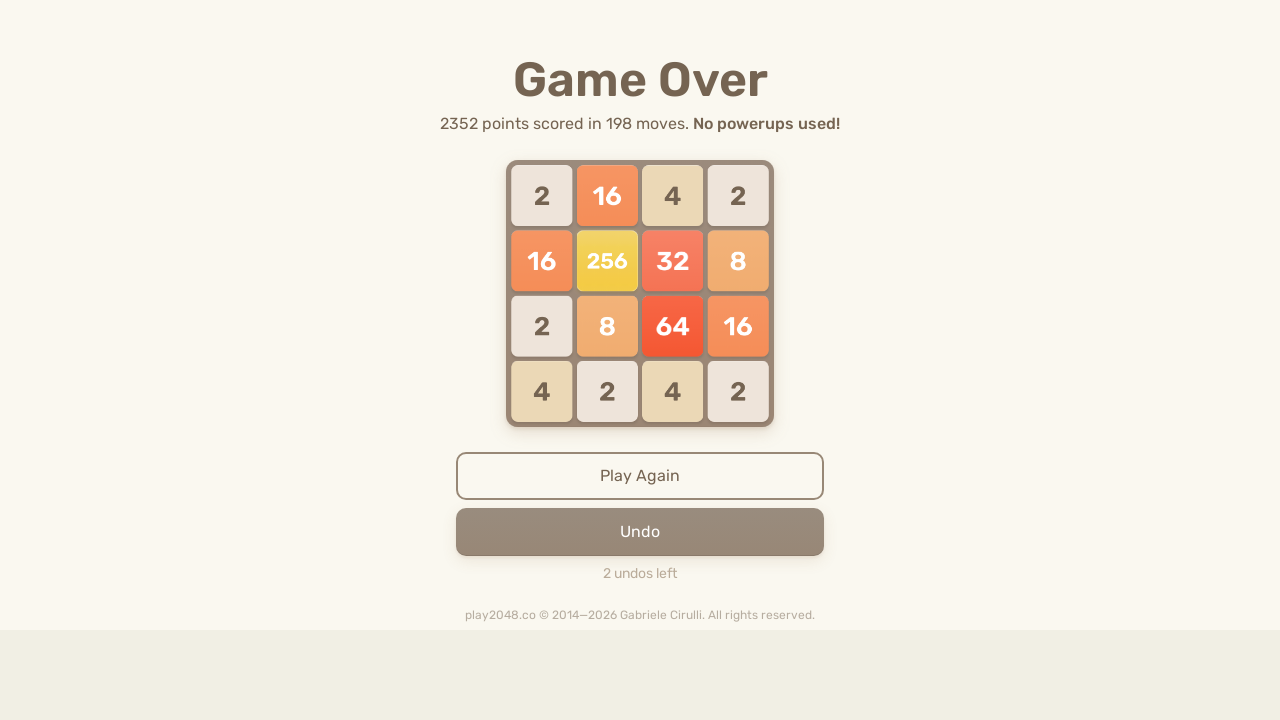

Pressed ArrowDown (iteration 52/100)
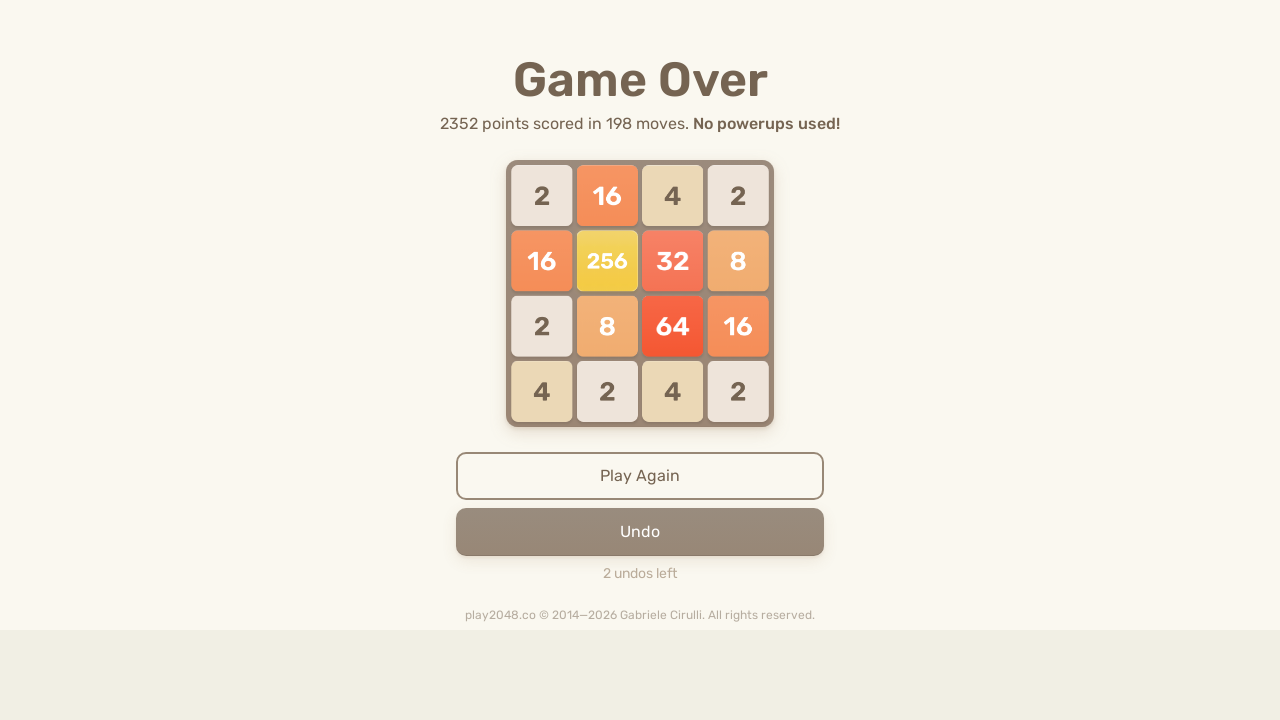

Pressed ArrowRight (iteration 52/100)
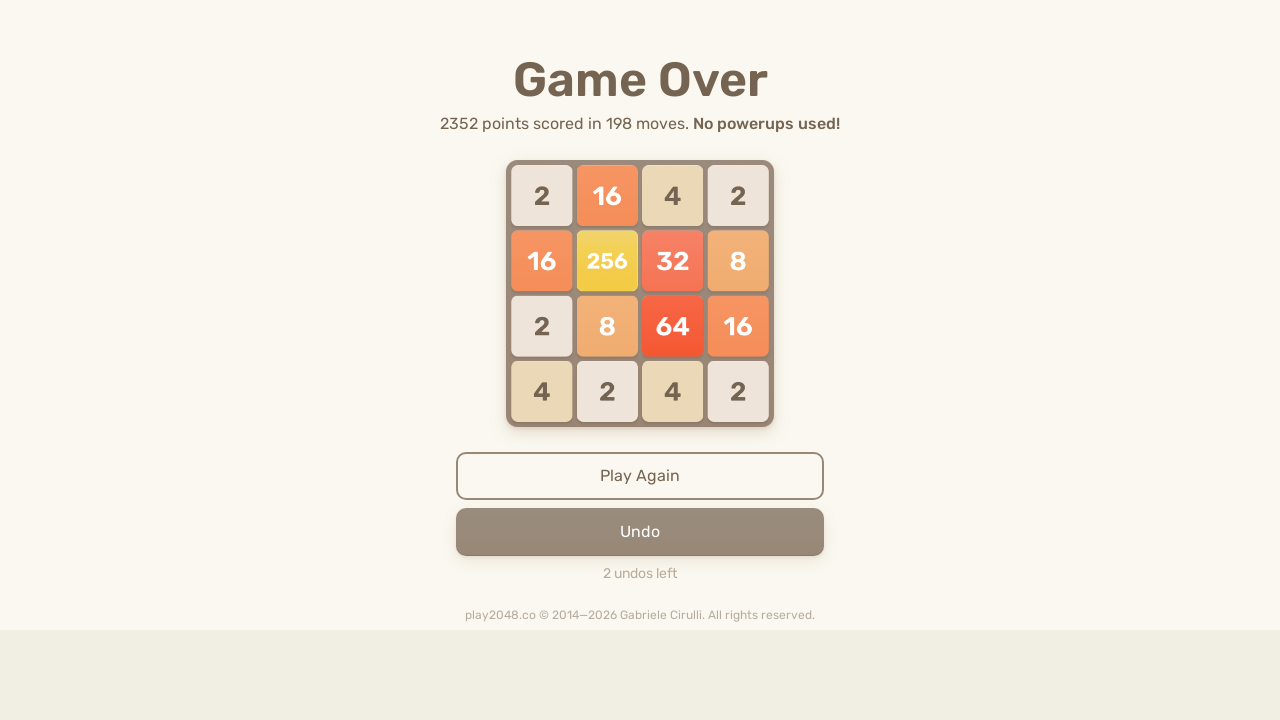

Pressed ArrowUp (iteration 53/100)
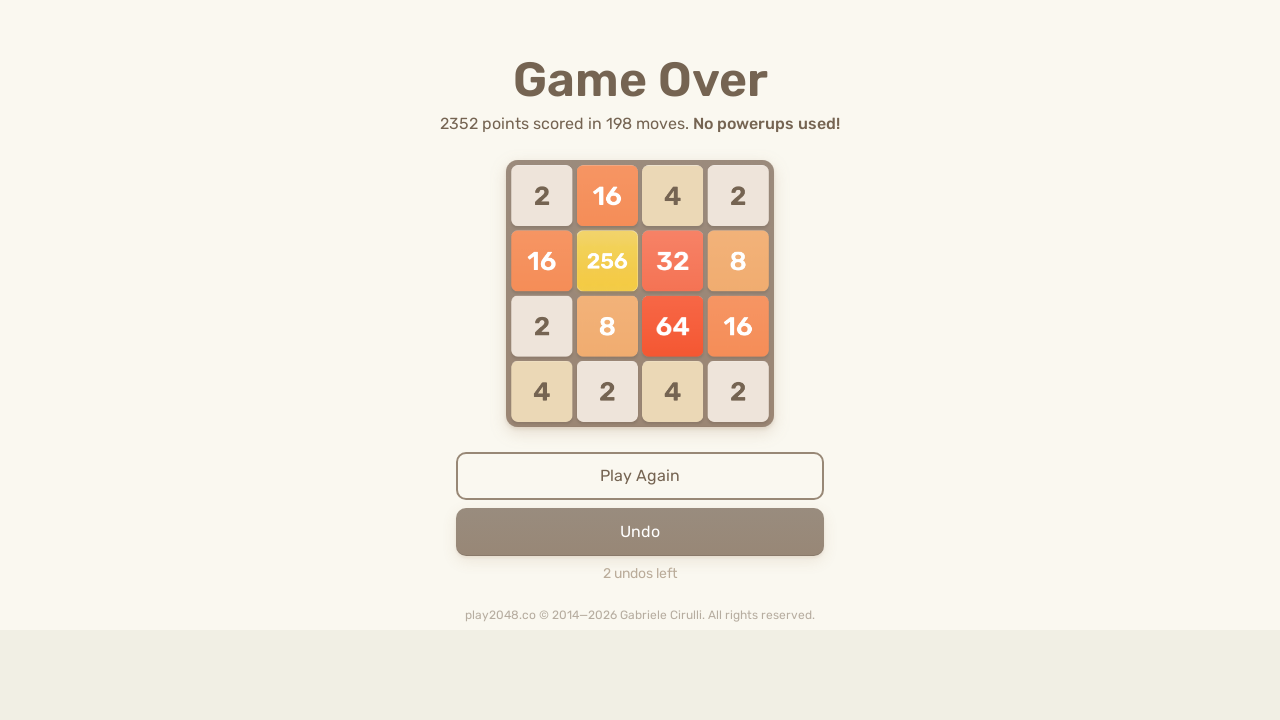

Pressed ArrowLeft (iteration 53/100)
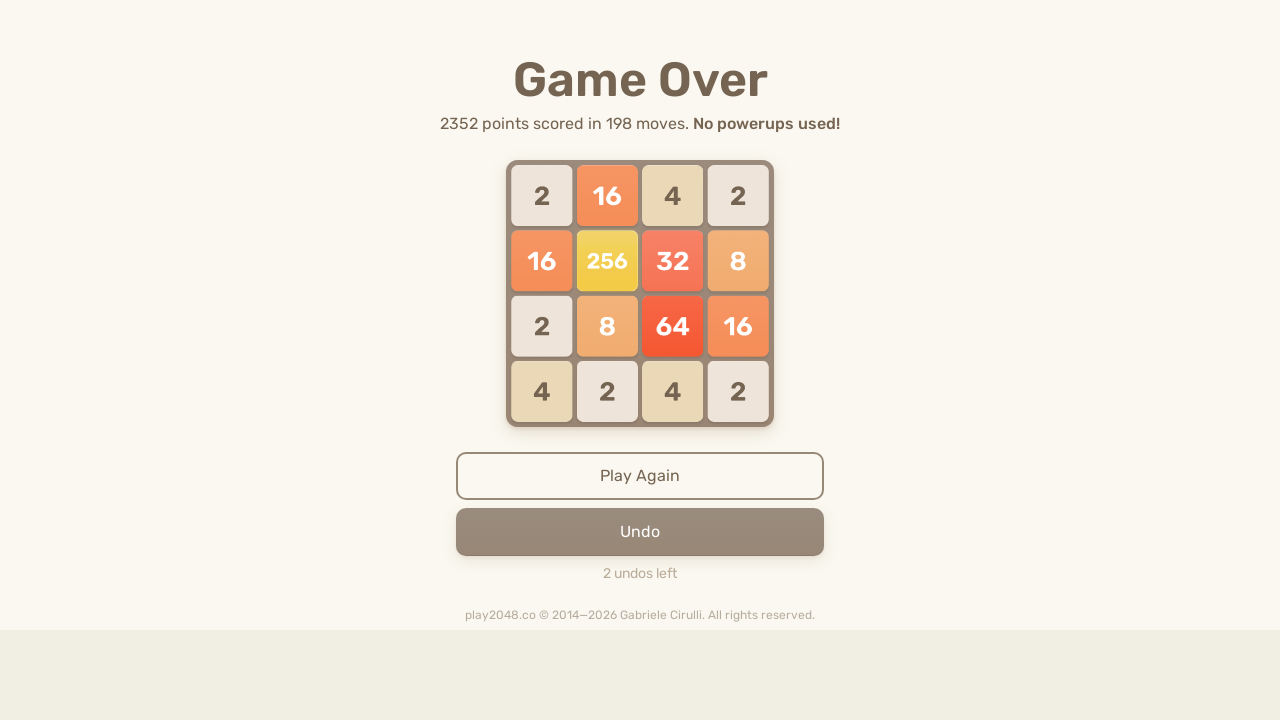

Pressed ArrowDown (iteration 53/100)
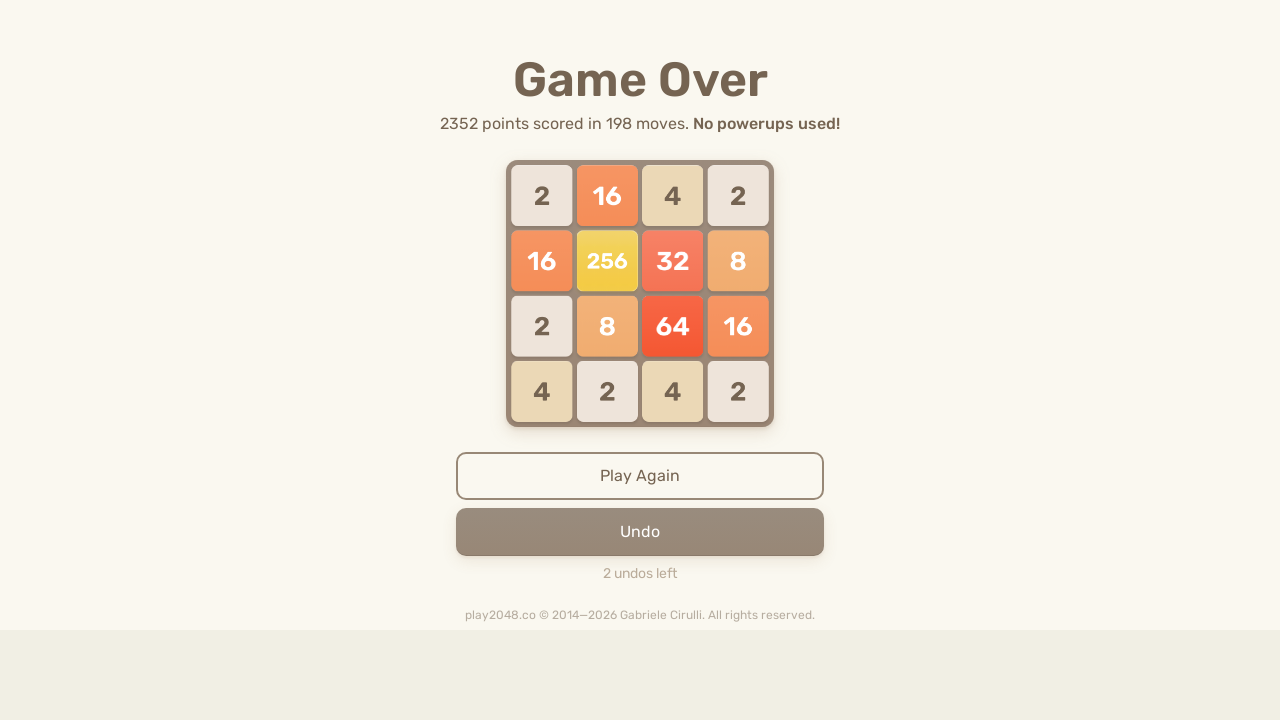

Pressed ArrowRight (iteration 53/100)
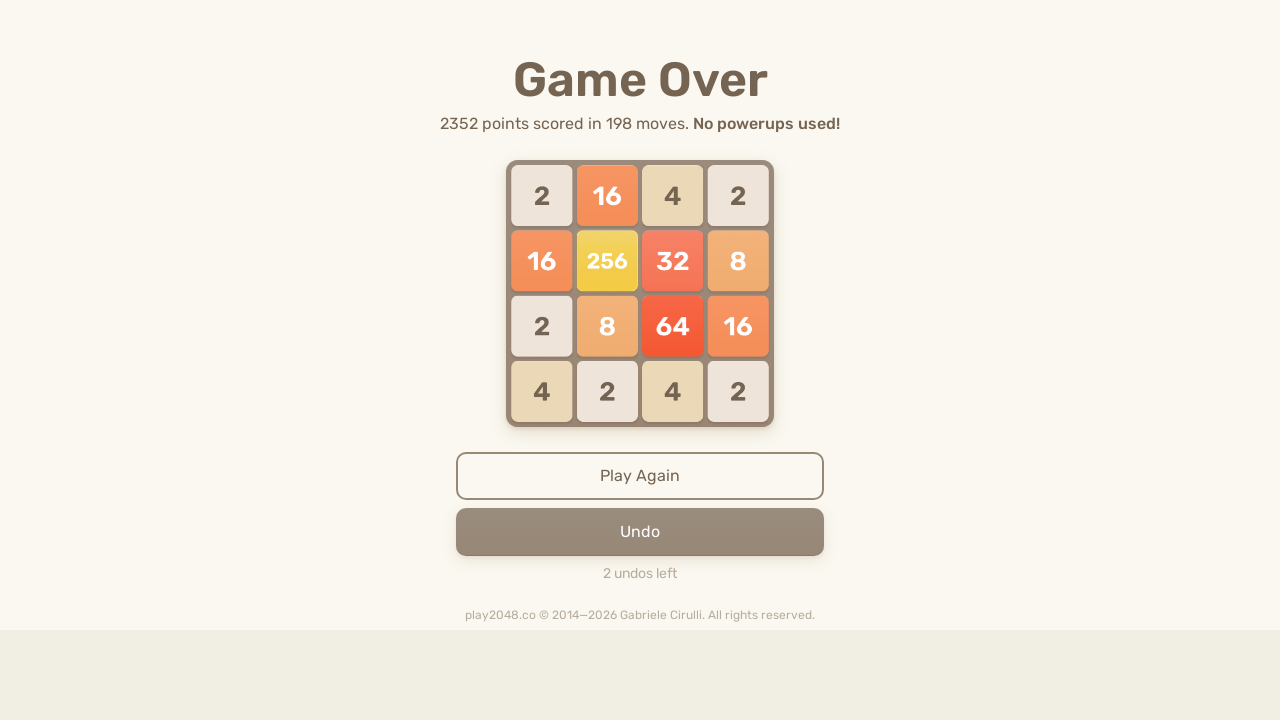

Pressed ArrowUp (iteration 54/100)
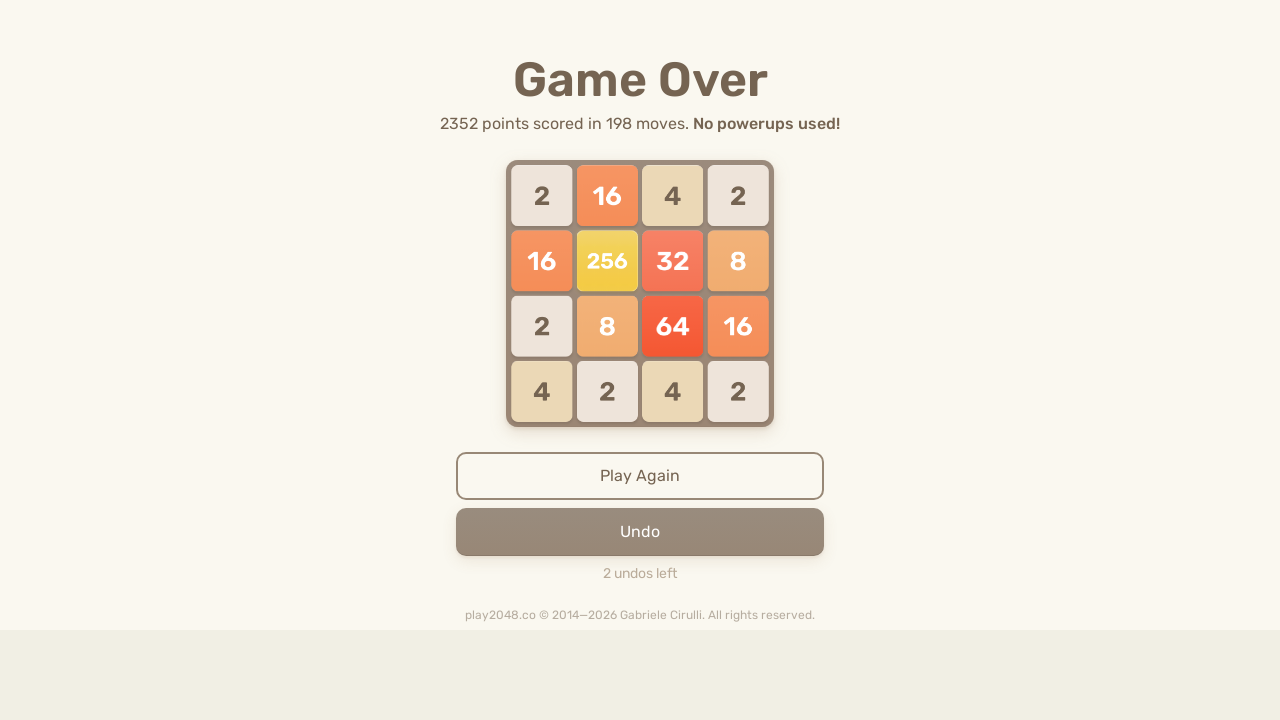

Pressed ArrowLeft (iteration 54/100)
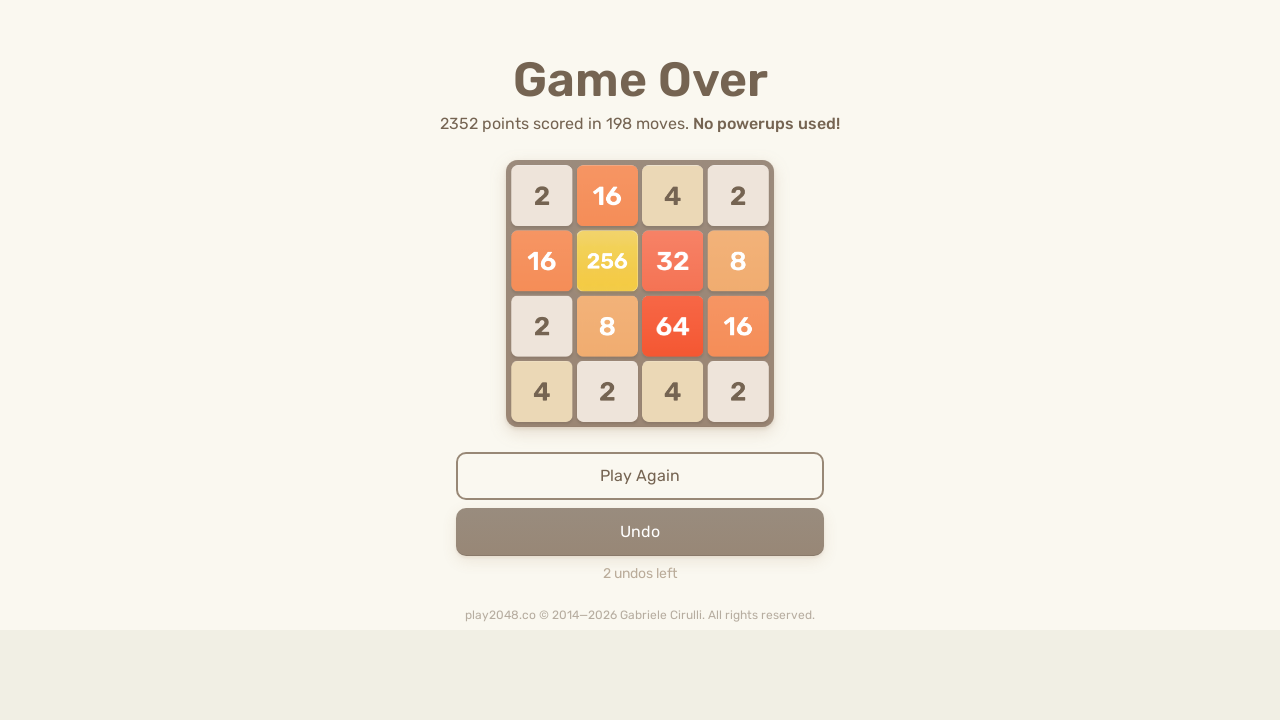

Pressed ArrowDown (iteration 54/100)
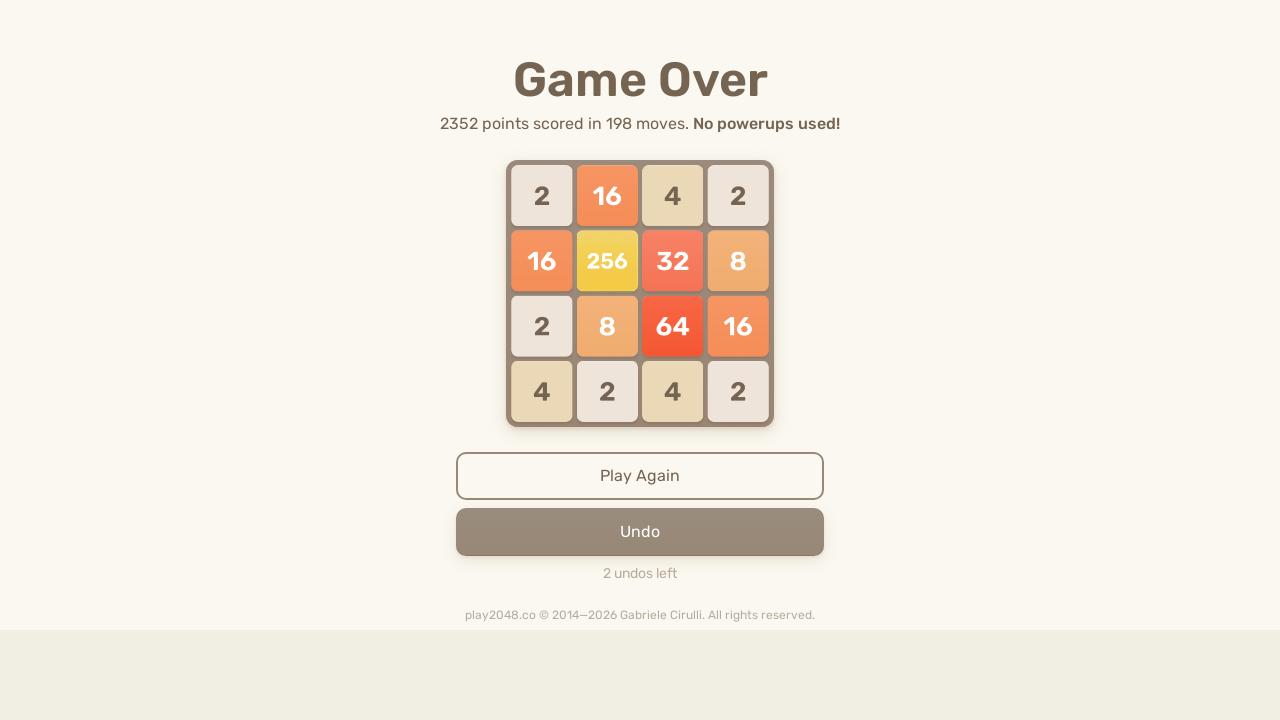

Pressed ArrowRight (iteration 54/100)
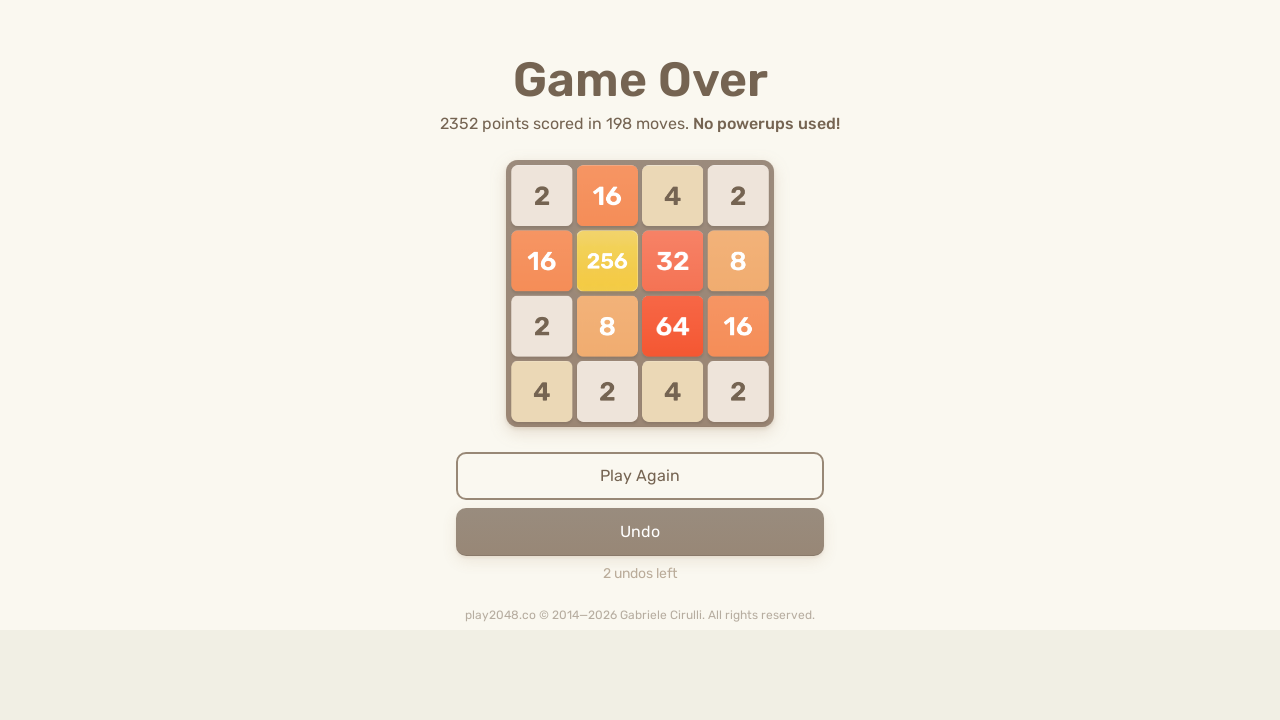

Pressed ArrowUp (iteration 55/100)
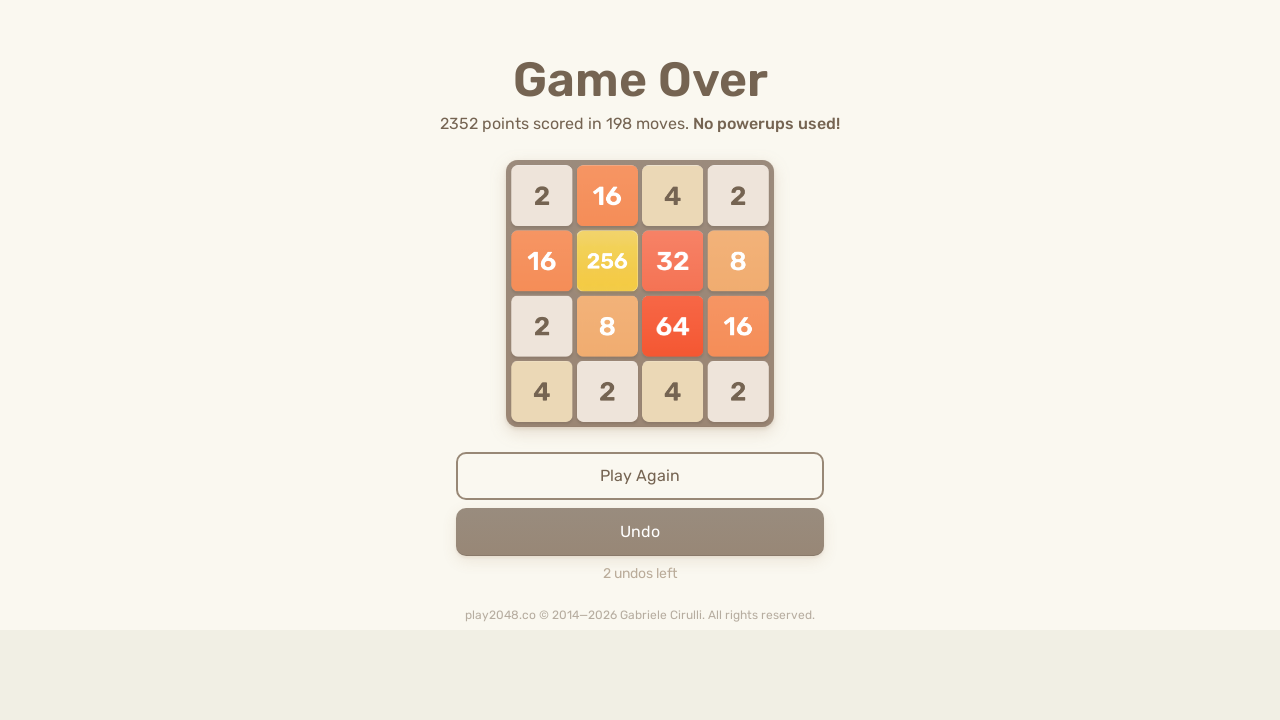

Pressed ArrowLeft (iteration 55/100)
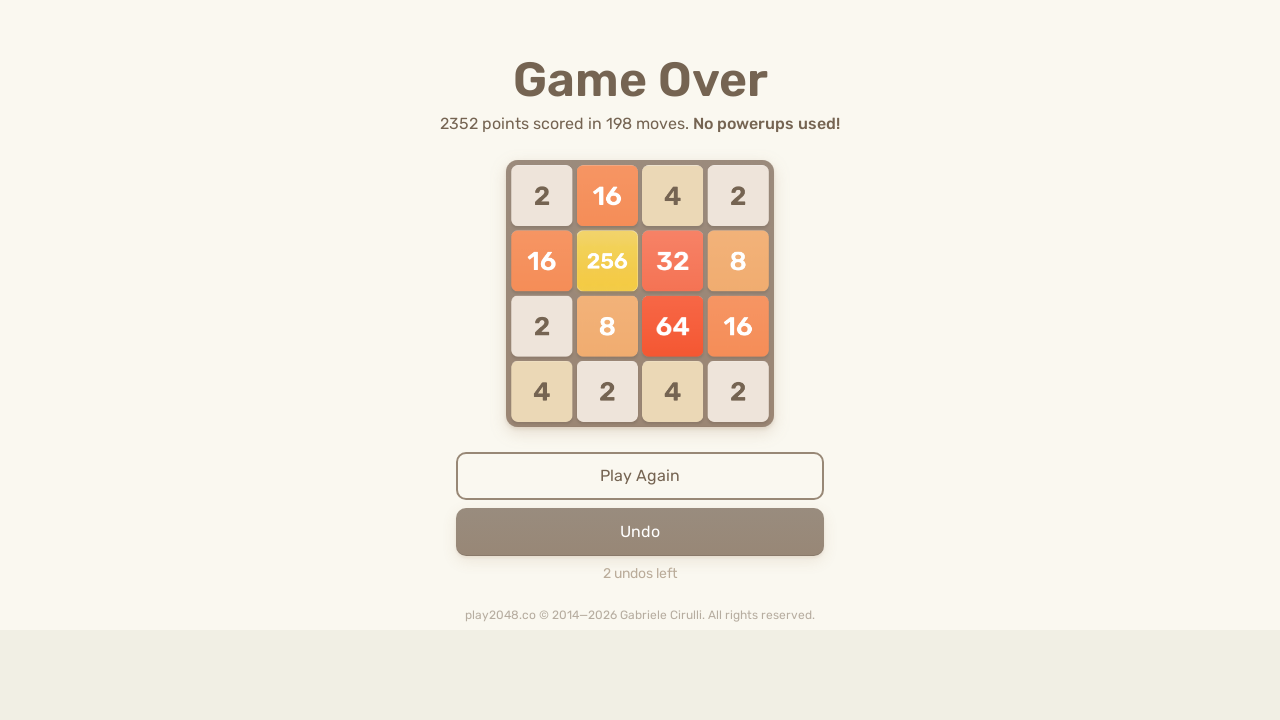

Pressed ArrowDown (iteration 55/100)
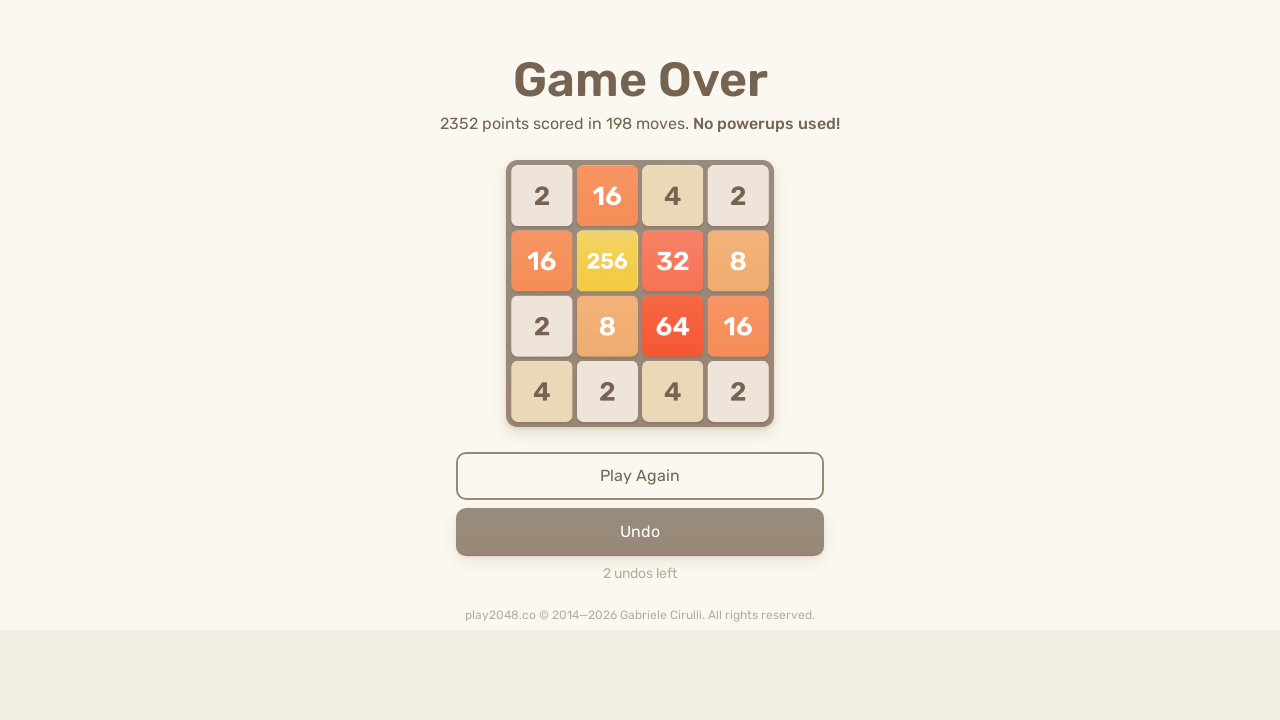

Pressed ArrowRight (iteration 55/100)
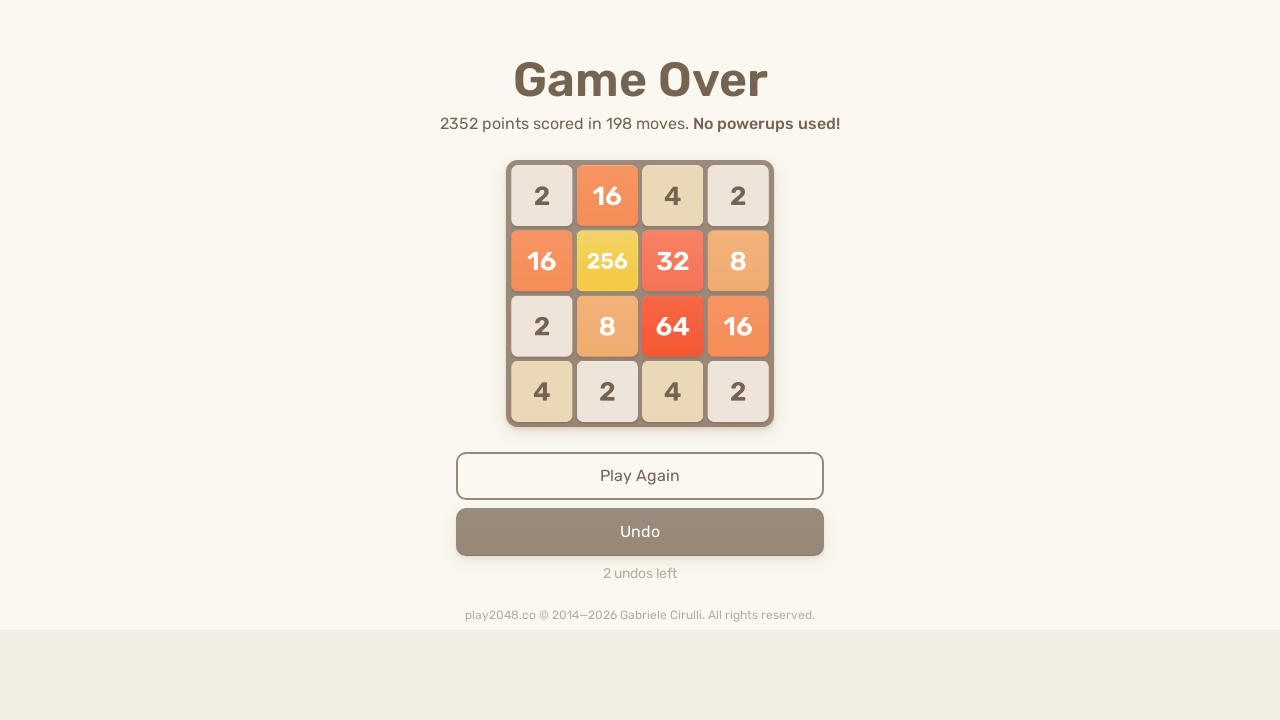

Pressed ArrowUp (iteration 56/100)
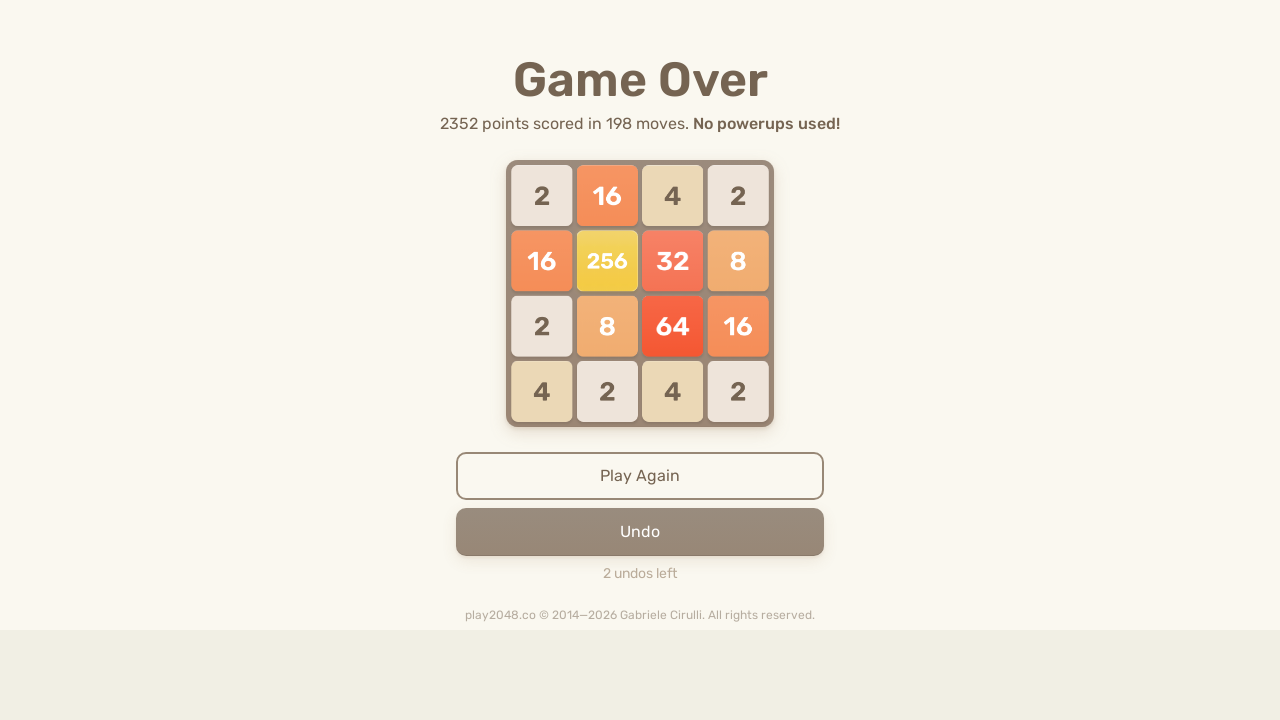

Pressed ArrowLeft (iteration 56/100)
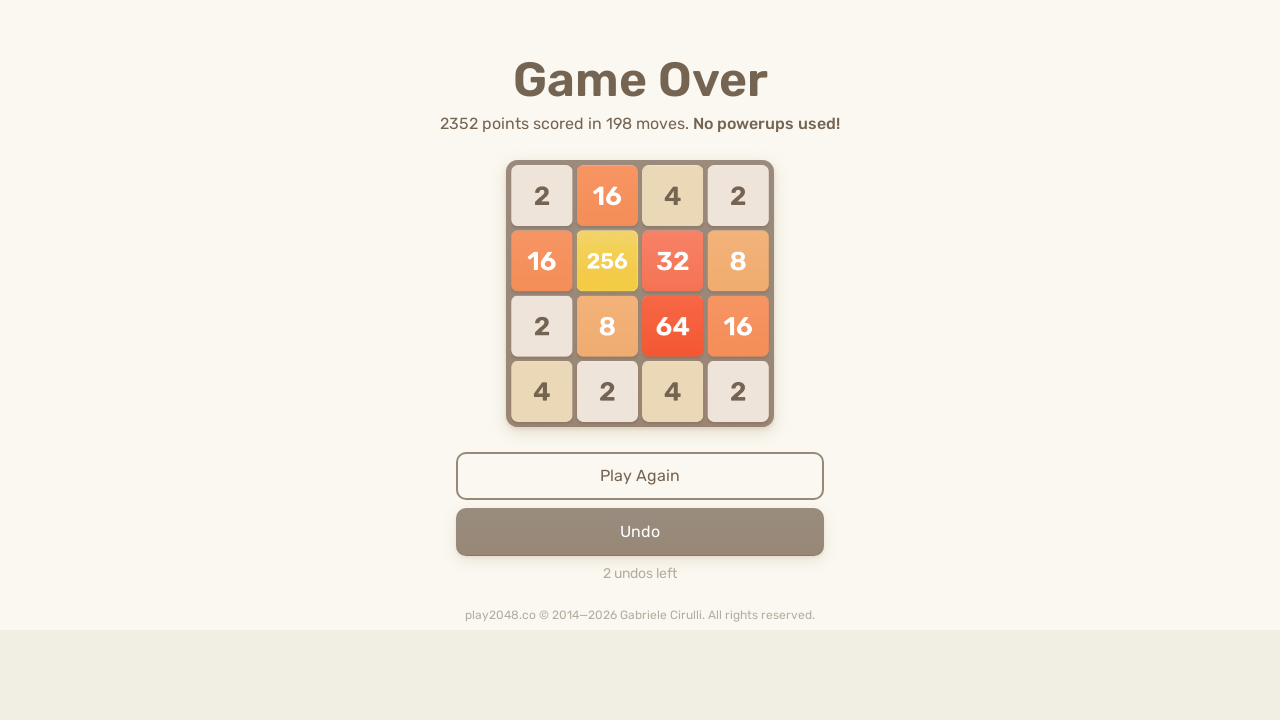

Pressed ArrowDown (iteration 56/100)
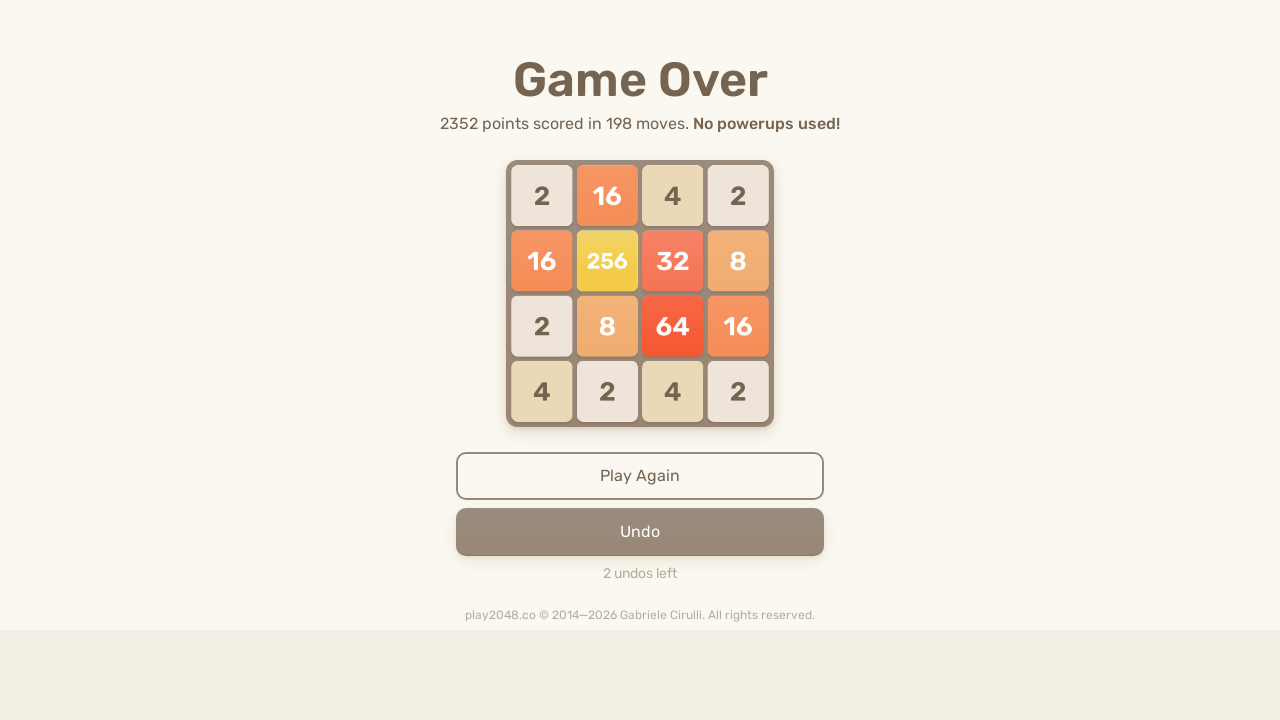

Pressed ArrowRight (iteration 56/100)
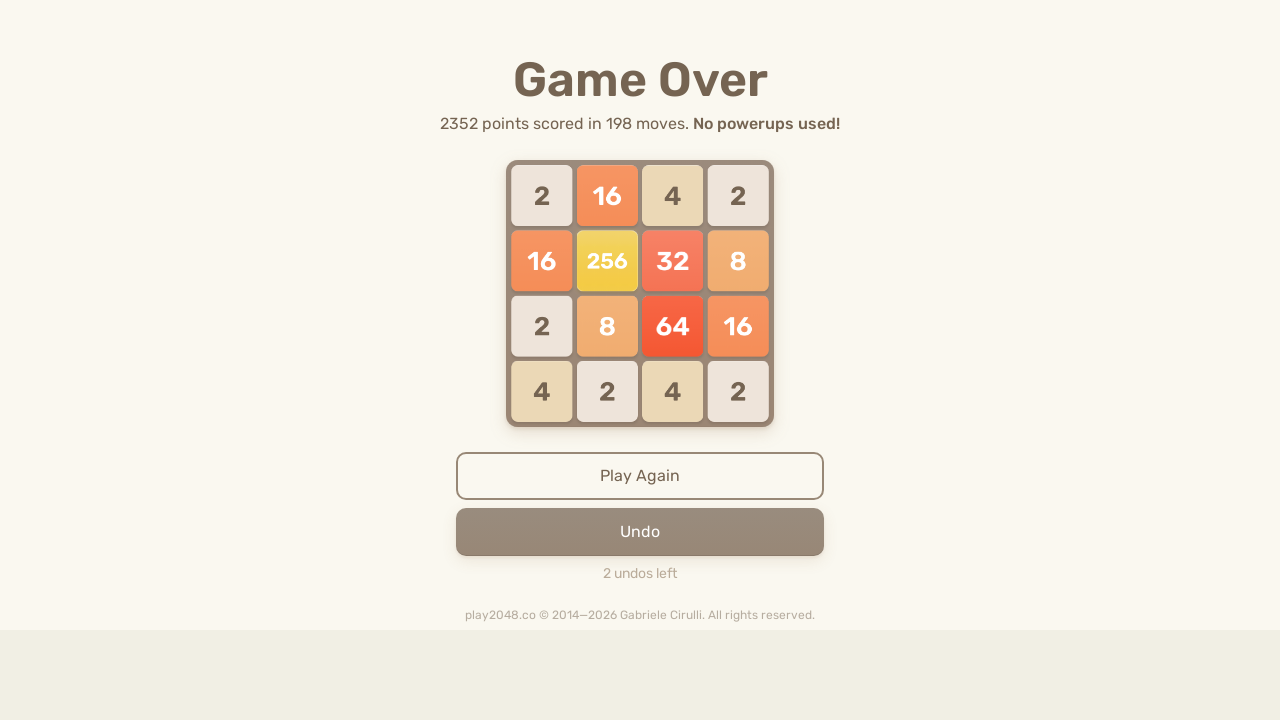

Pressed ArrowUp (iteration 57/100)
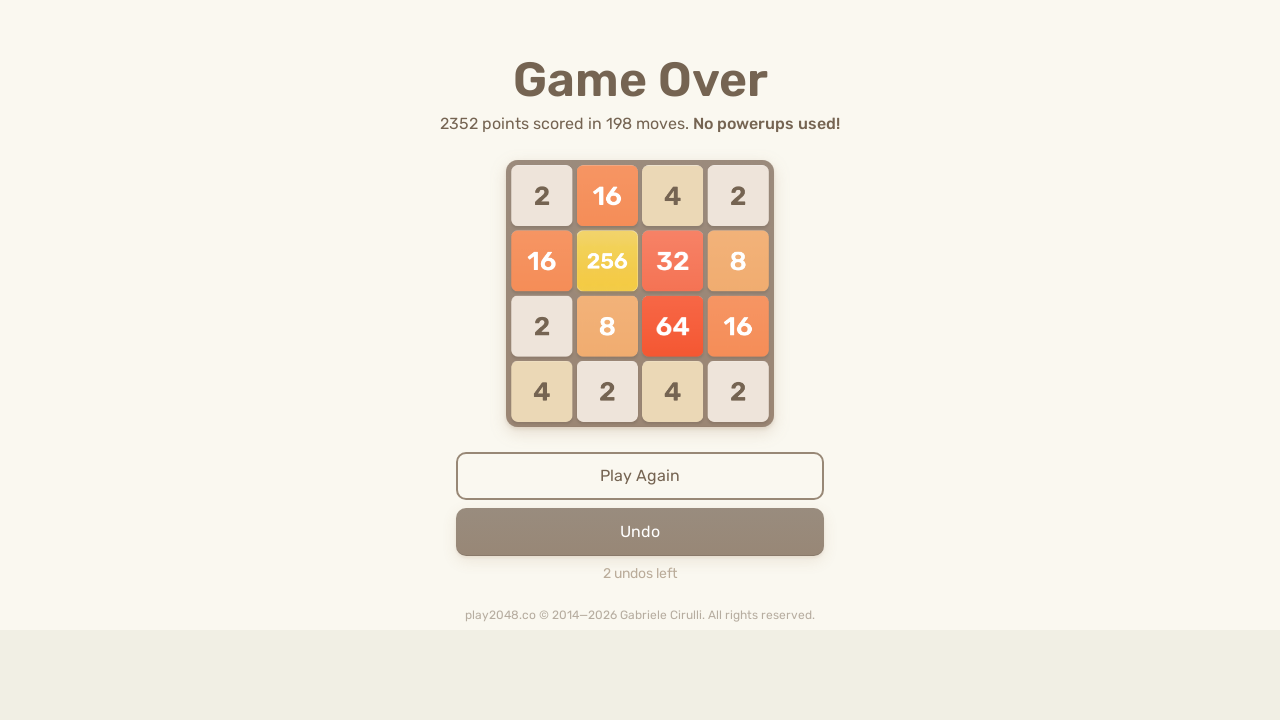

Pressed ArrowLeft (iteration 57/100)
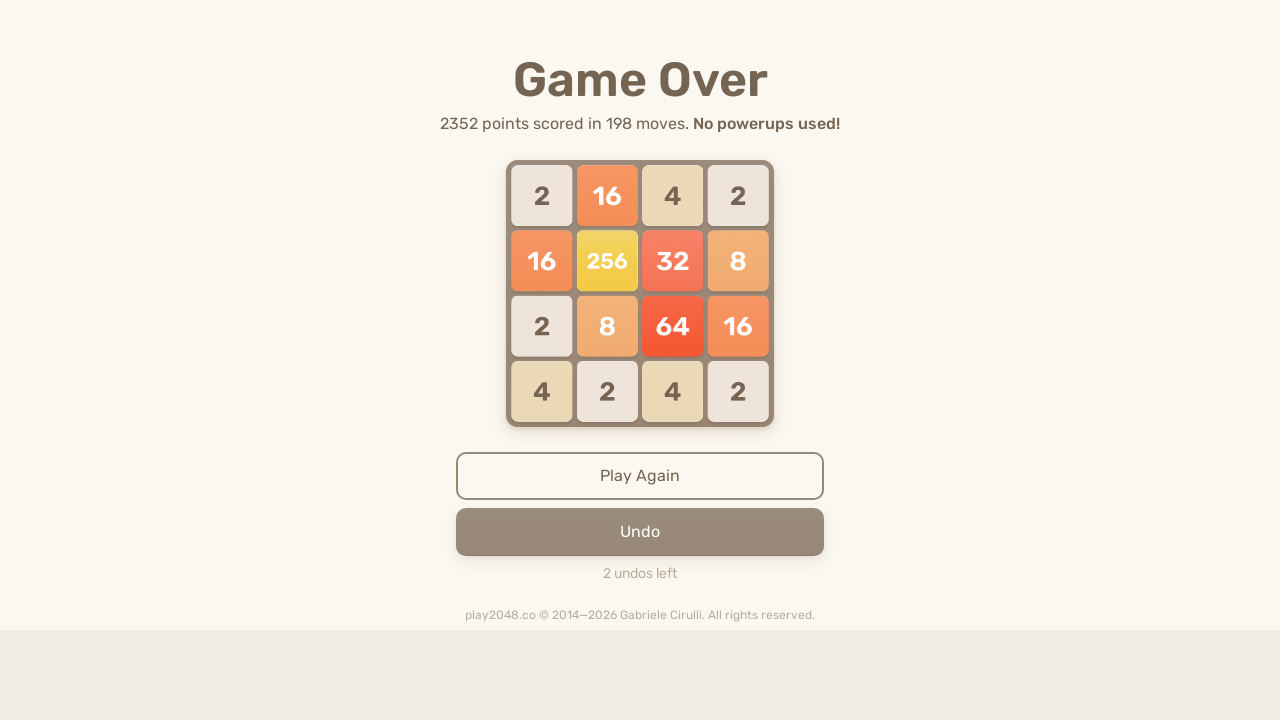

Pressed ArrowDown (iteration 57/100)
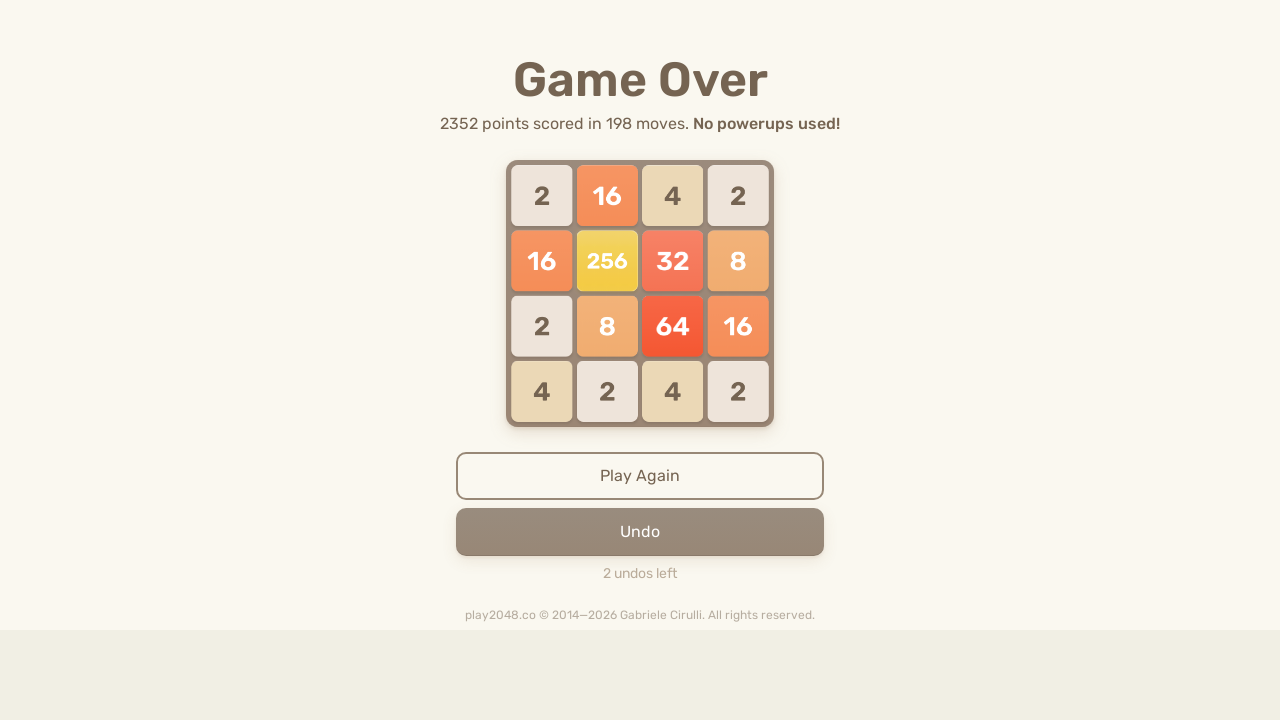

Pressed ArrowRight (iteration 57/100)
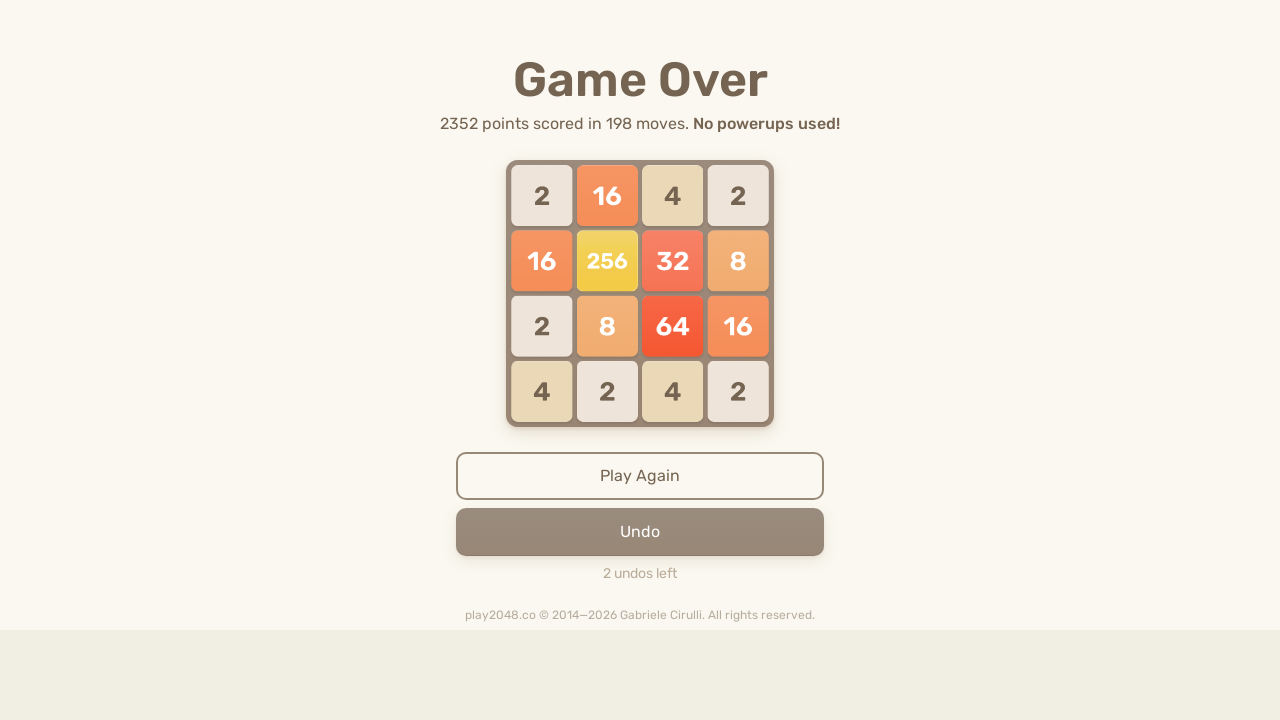

Pressed ArrowUp (iteration 58/100)
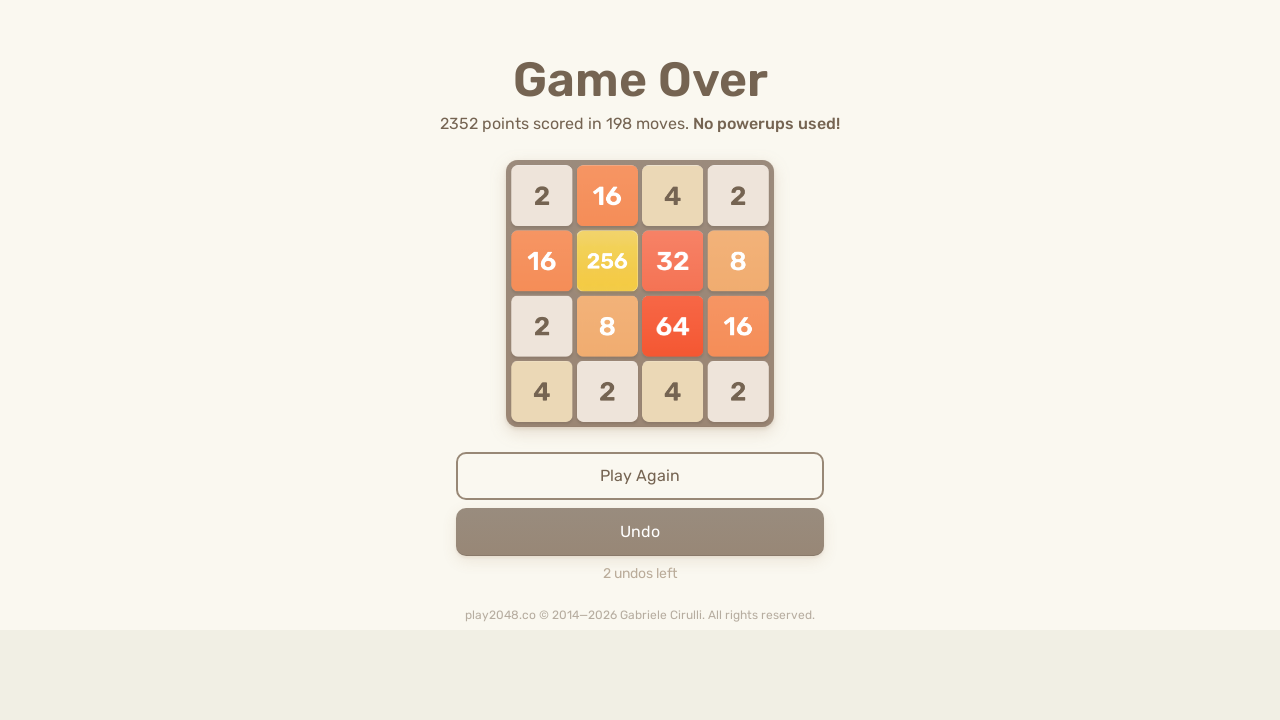

Pressed ArrowLeft (iteration 58/100)
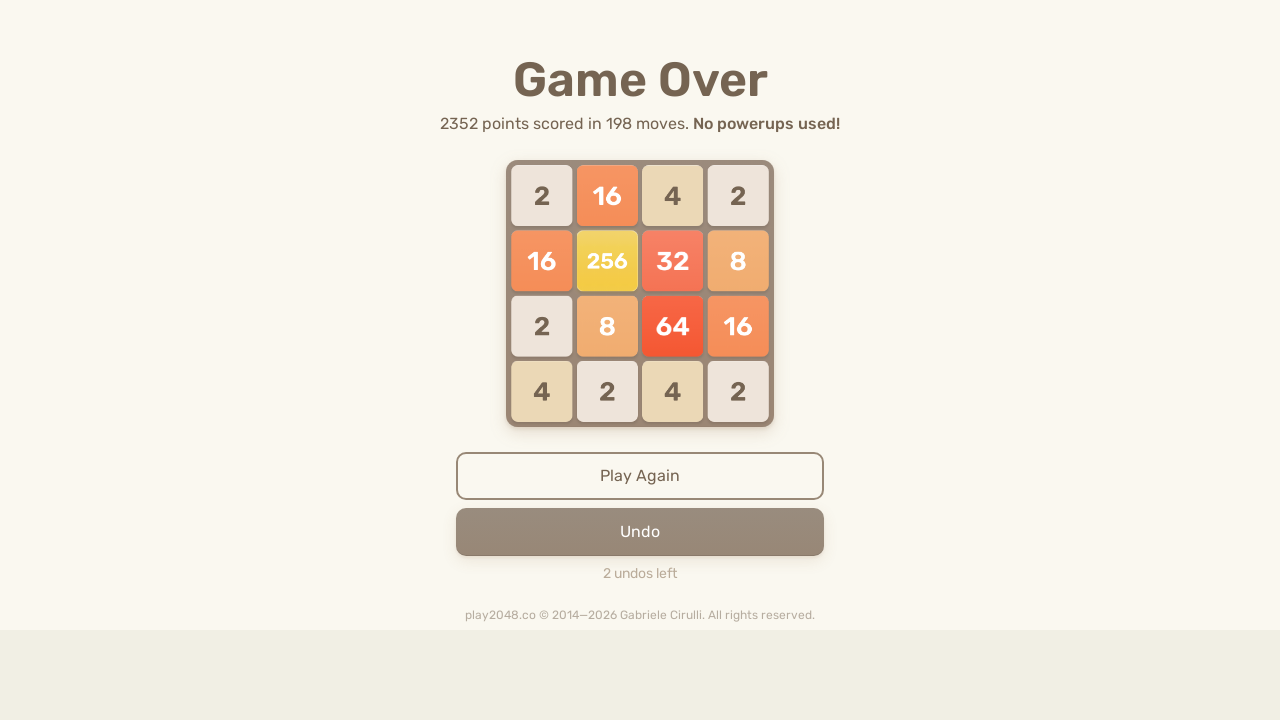

Pressed ArrowDown (iteration 58/100)
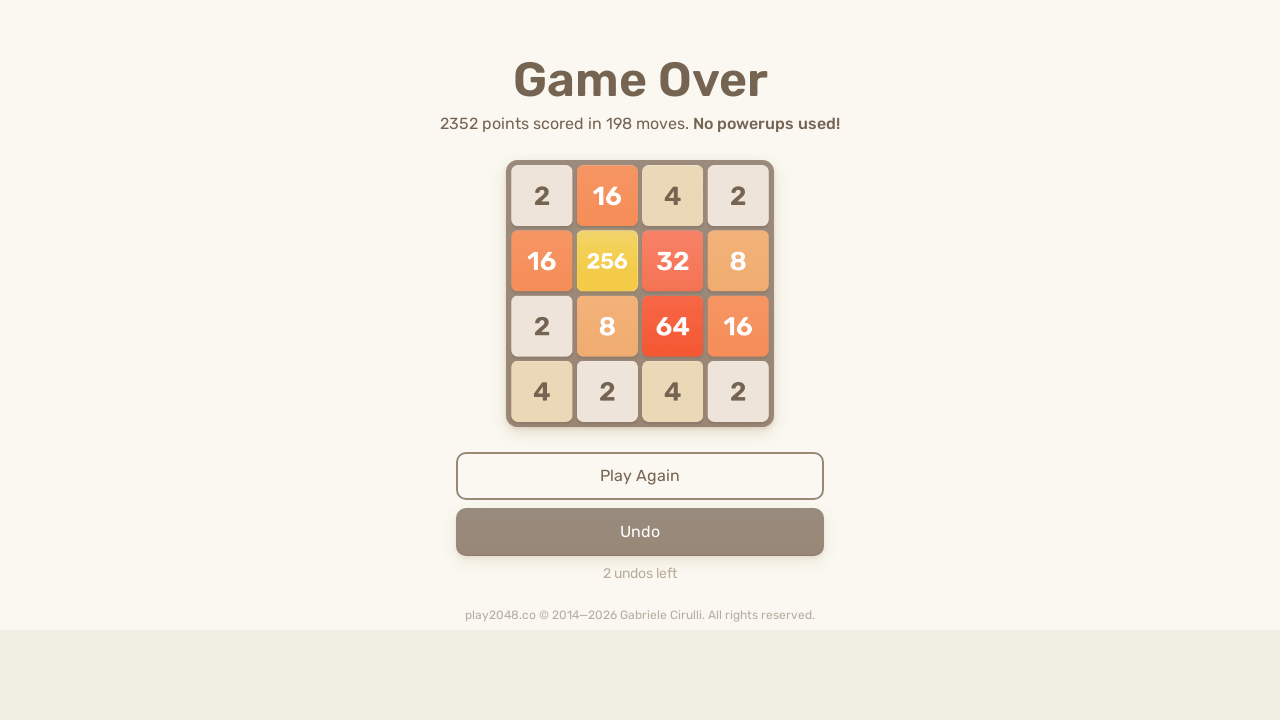

Pressed ArrowRight (iteration 58/100)
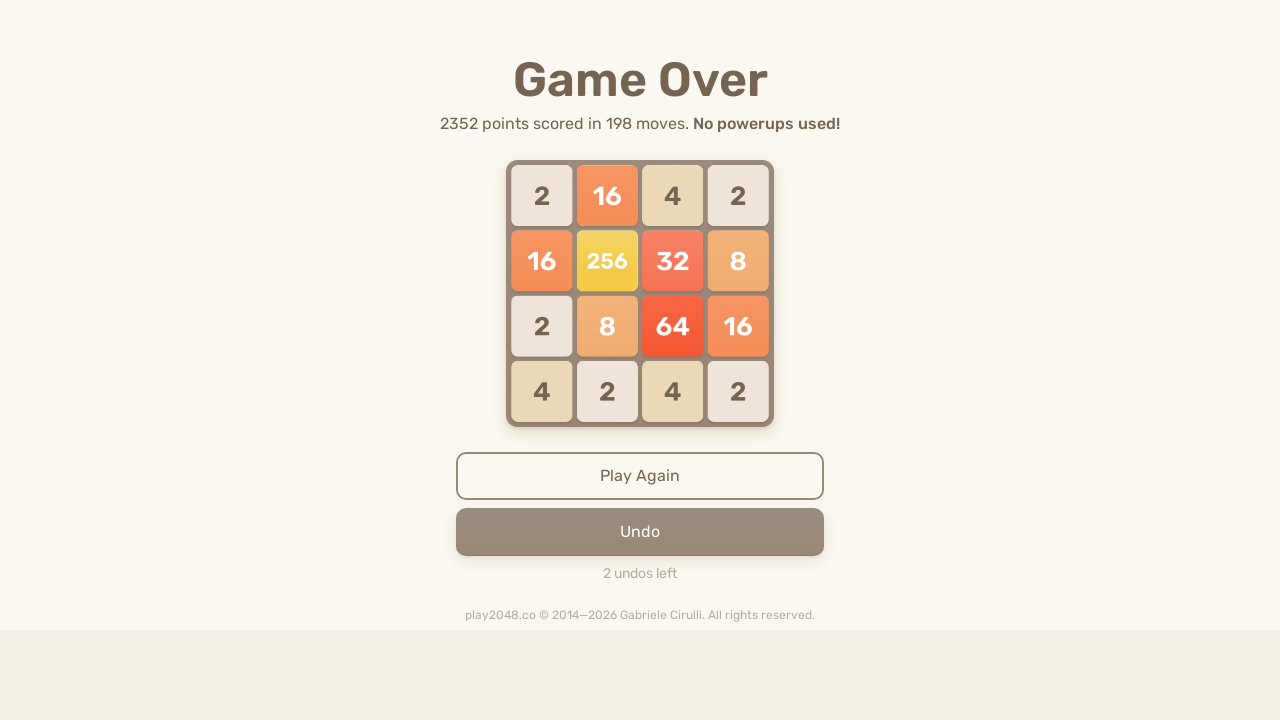

Pressed ArrowUp (iteration 59/100)
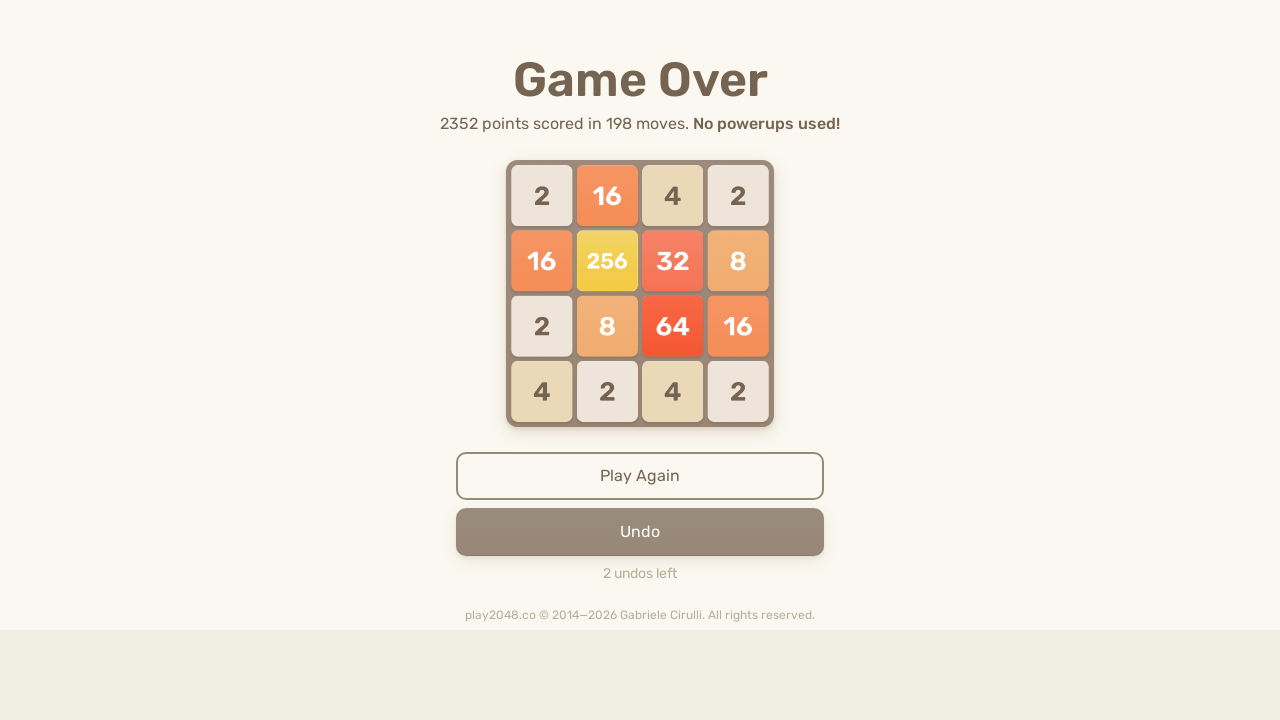

Pressed ArrowLeft (iteration 59/100)
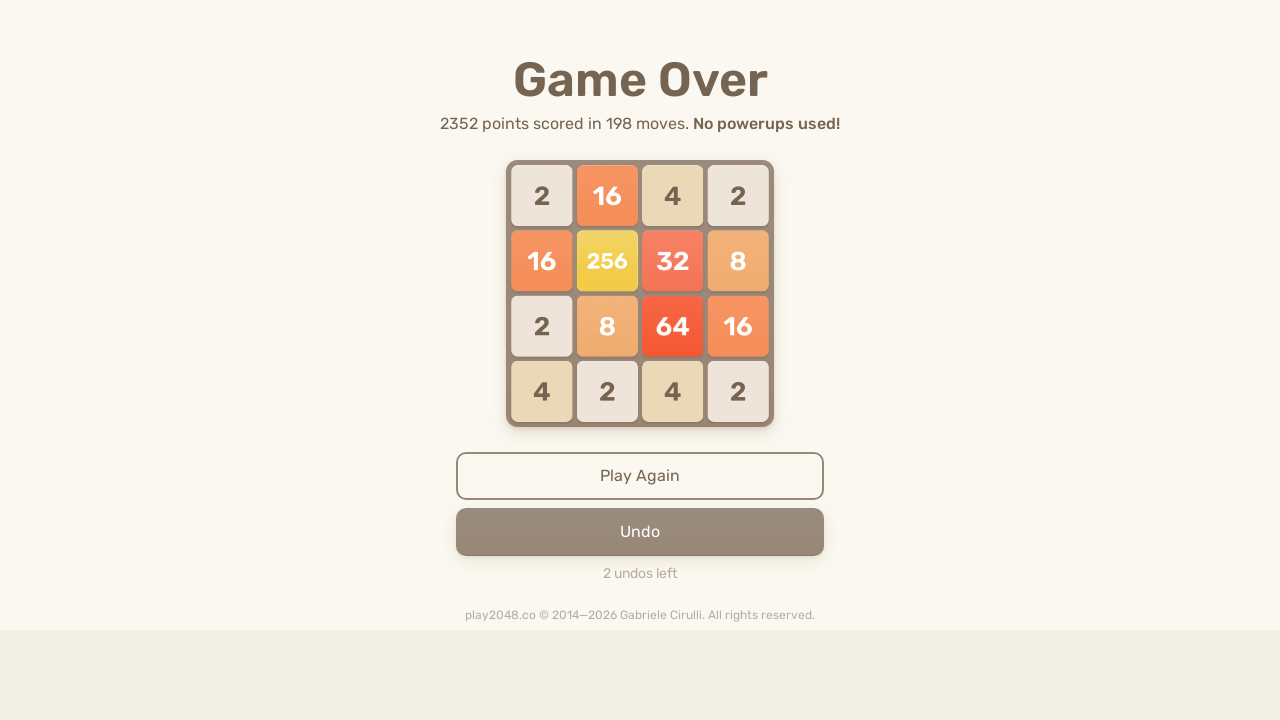

Pressed ArrowDown (iteration 59/100)
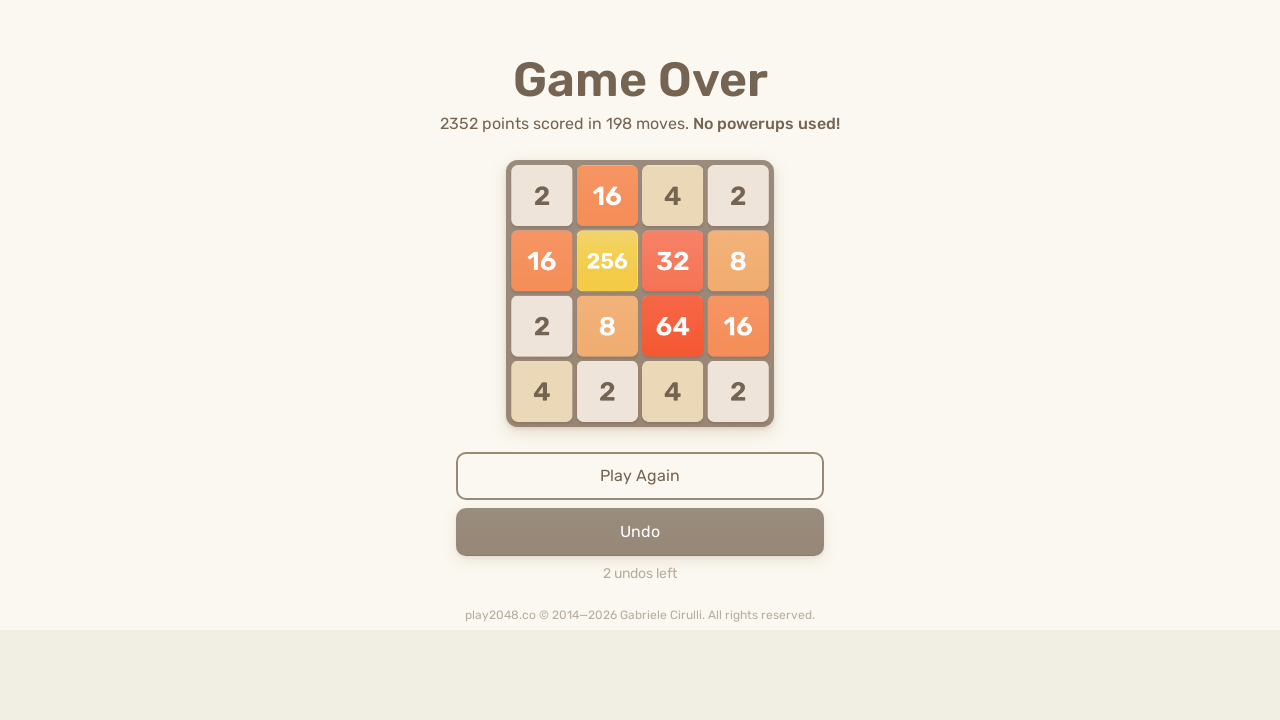

Pressed ArrowRight (iteration 59/100)
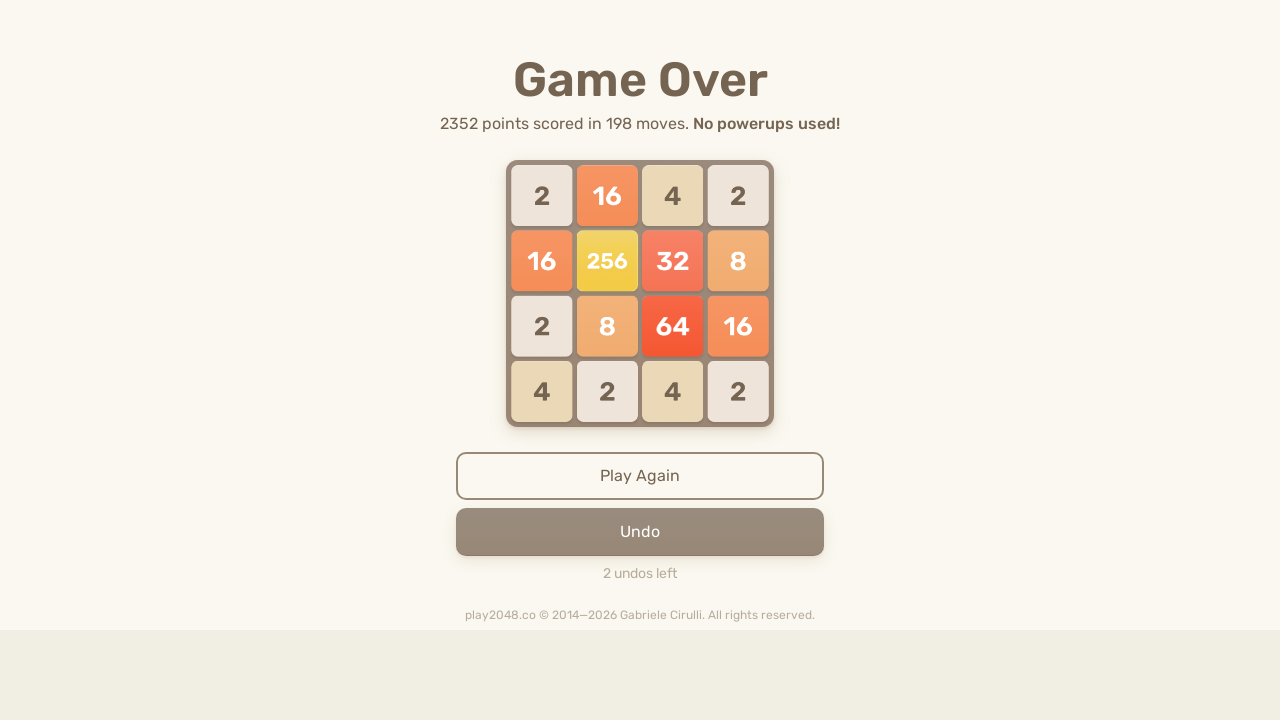

Pressed ArrowUp (iteration 60/100)
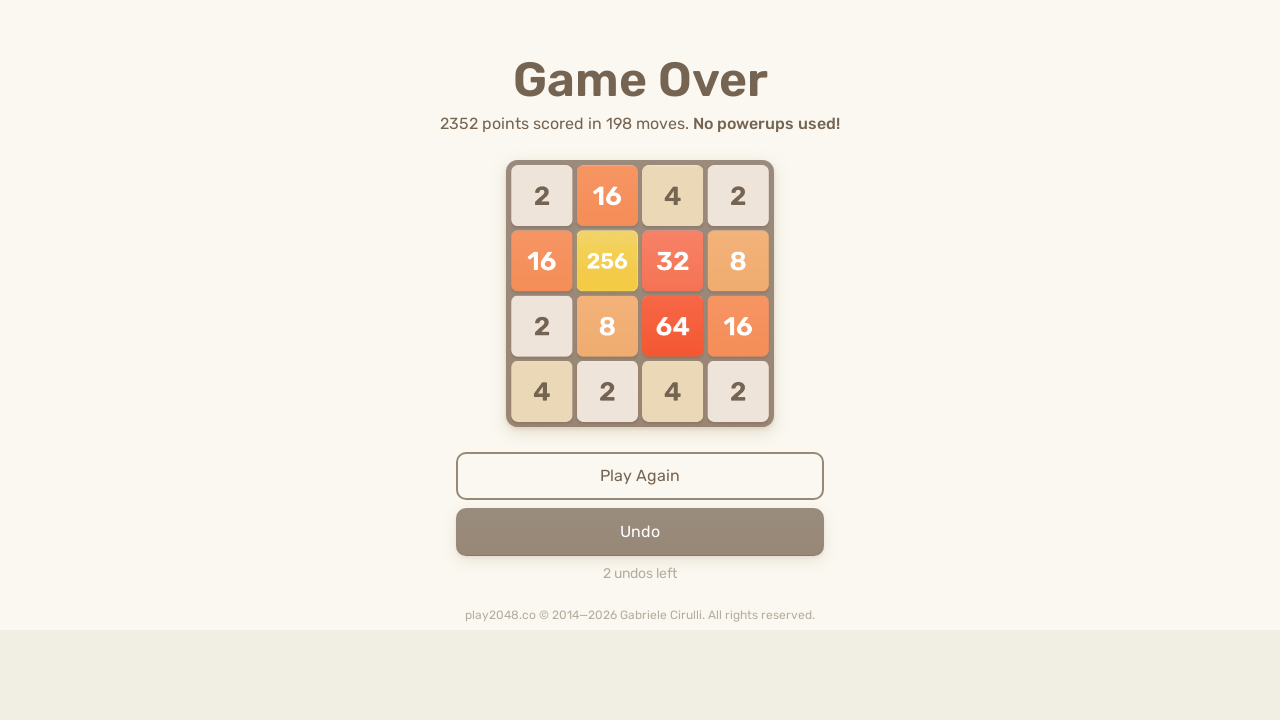

Pressed ArrowLeft (iteration 60/100)
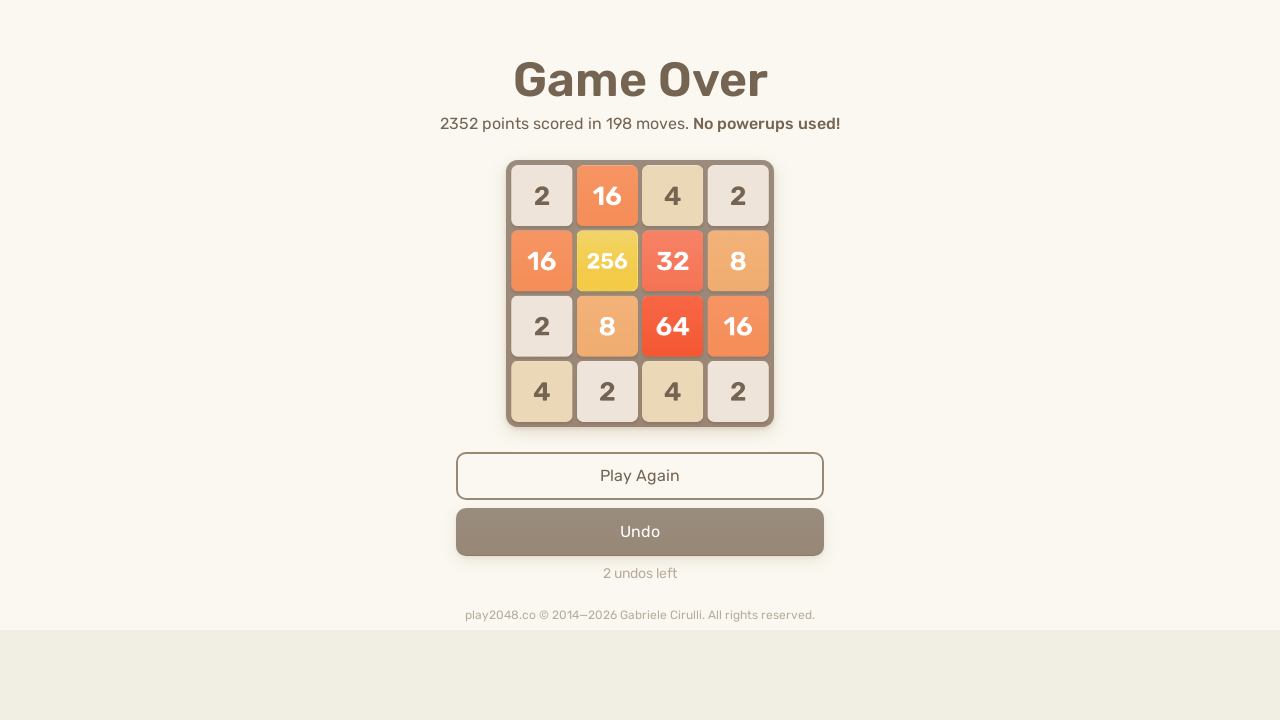

Pressed ArrowDown (iteration 60/100)
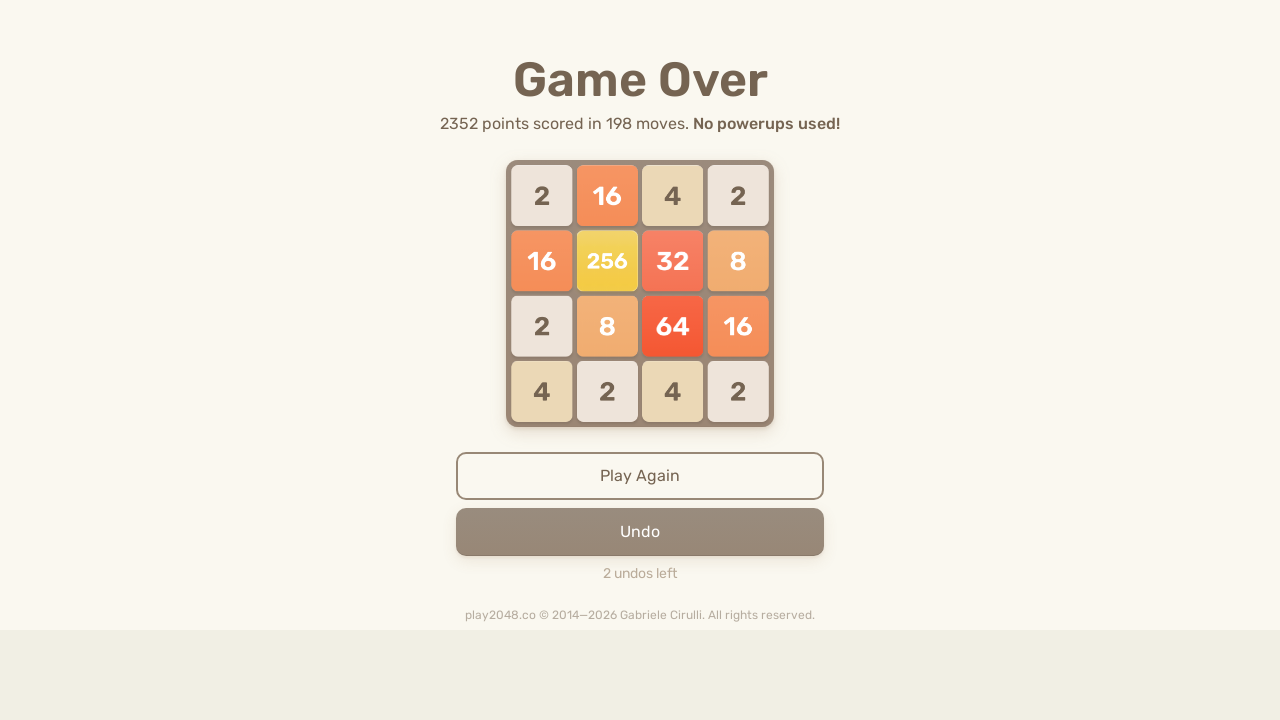

Pressed ArrowRight (iteration 60/100)
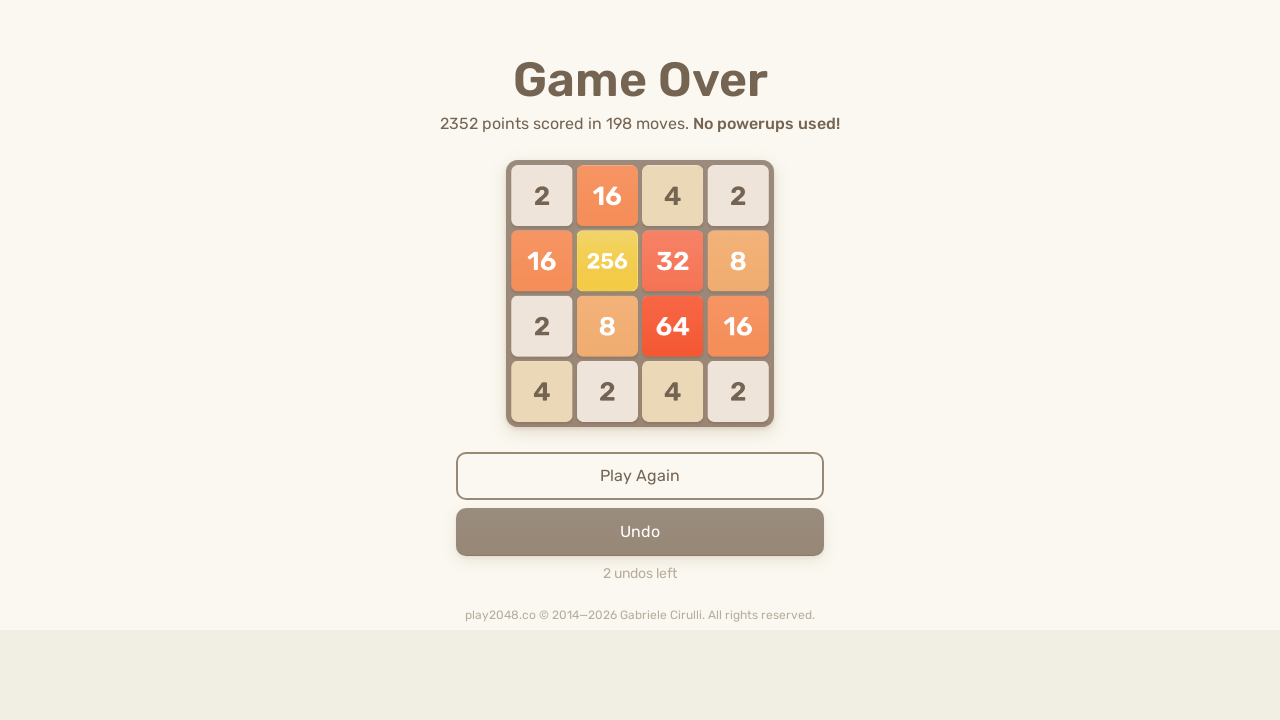

Pressed ArrowUp (iteration 61/100)
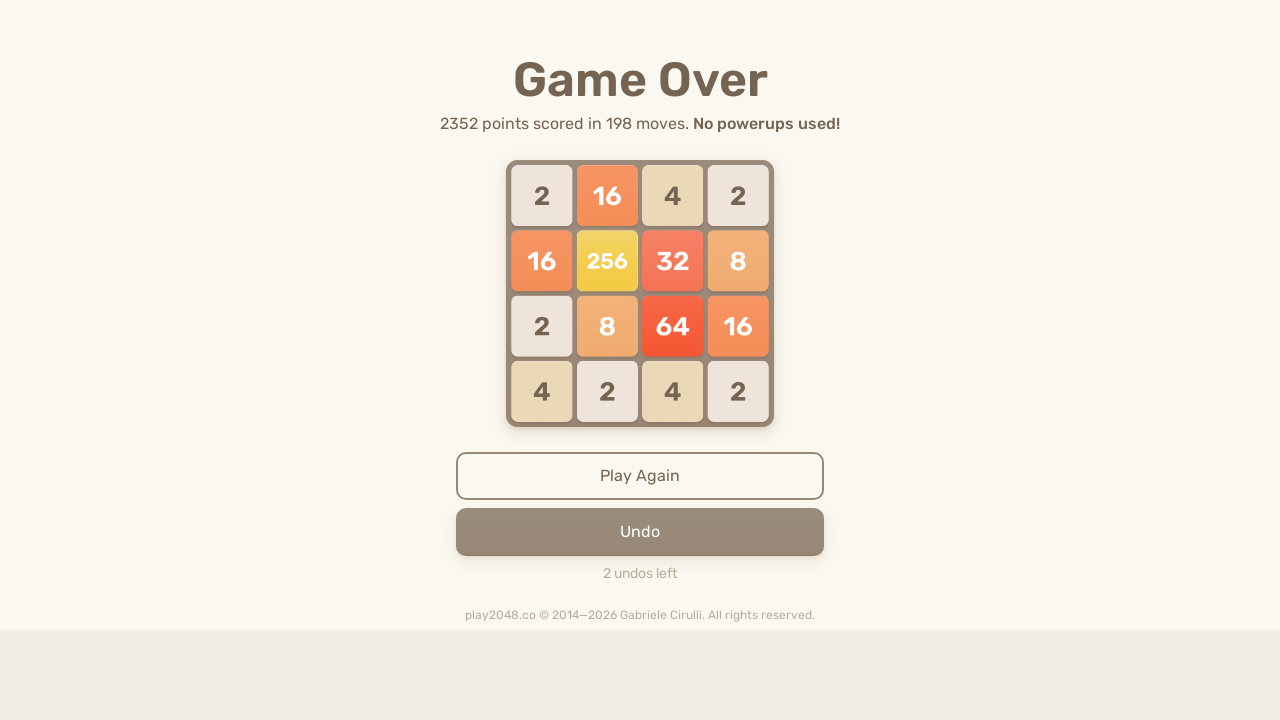

Pressed ArrowLeft (iteration 61/100)
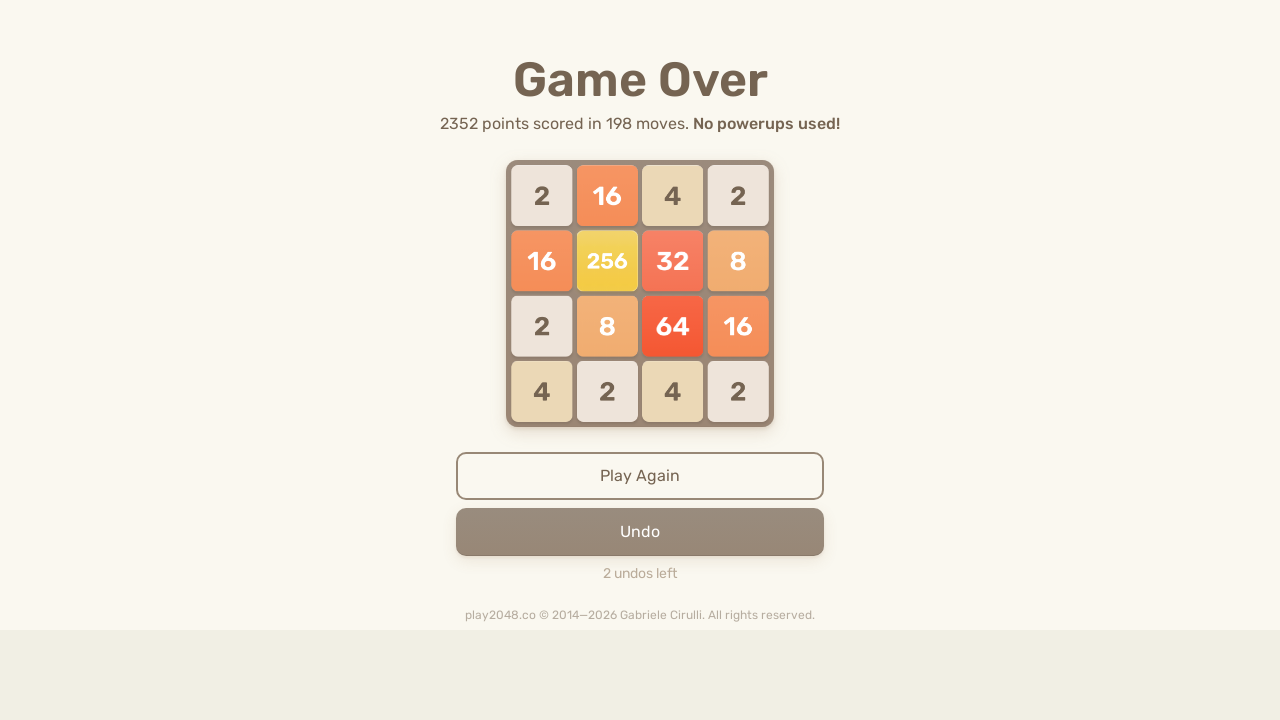

Pressed ArrowDown (iteration 61/100)
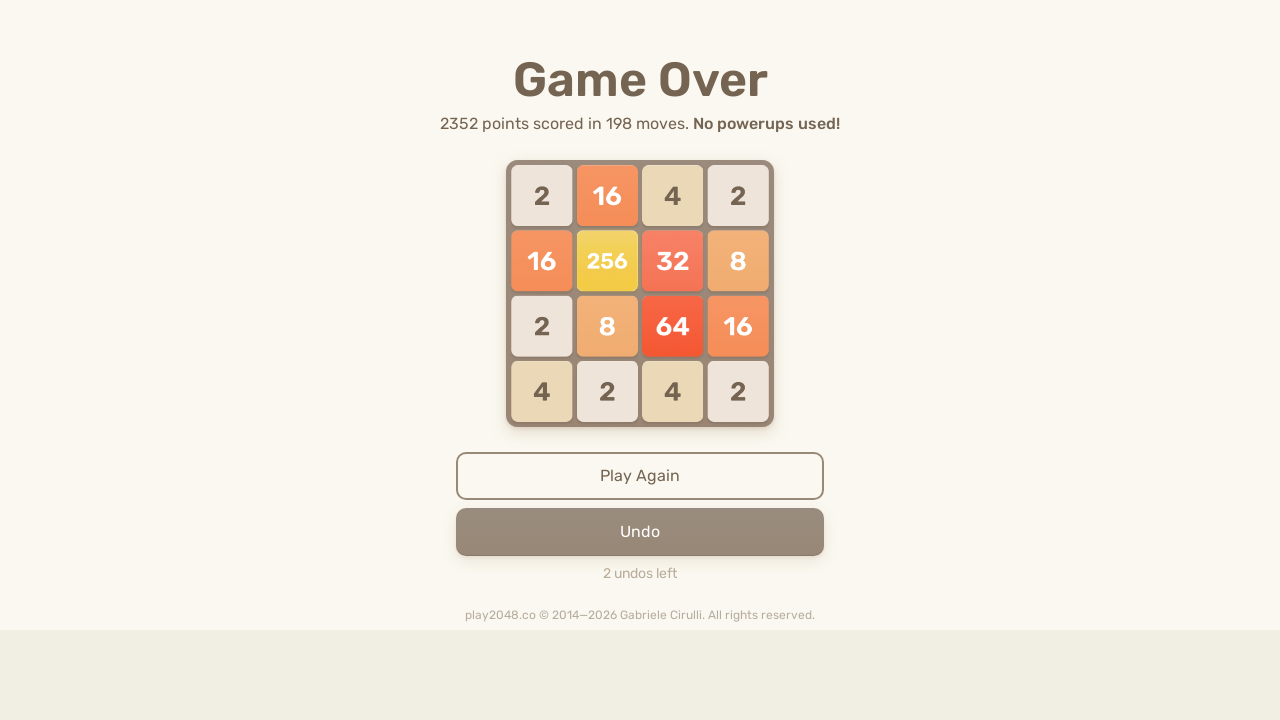

Pressed ArrowRight (iteration 61/100)
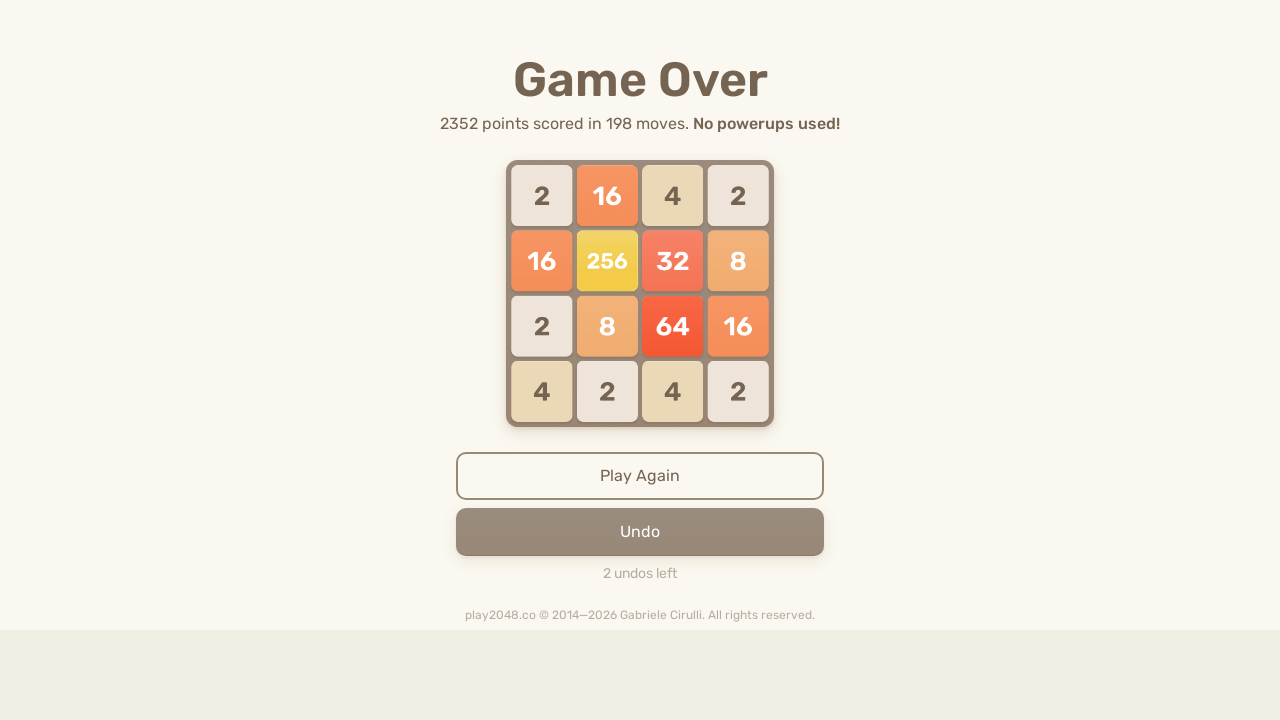

Pressed ArrowUp (iteration 62/100)
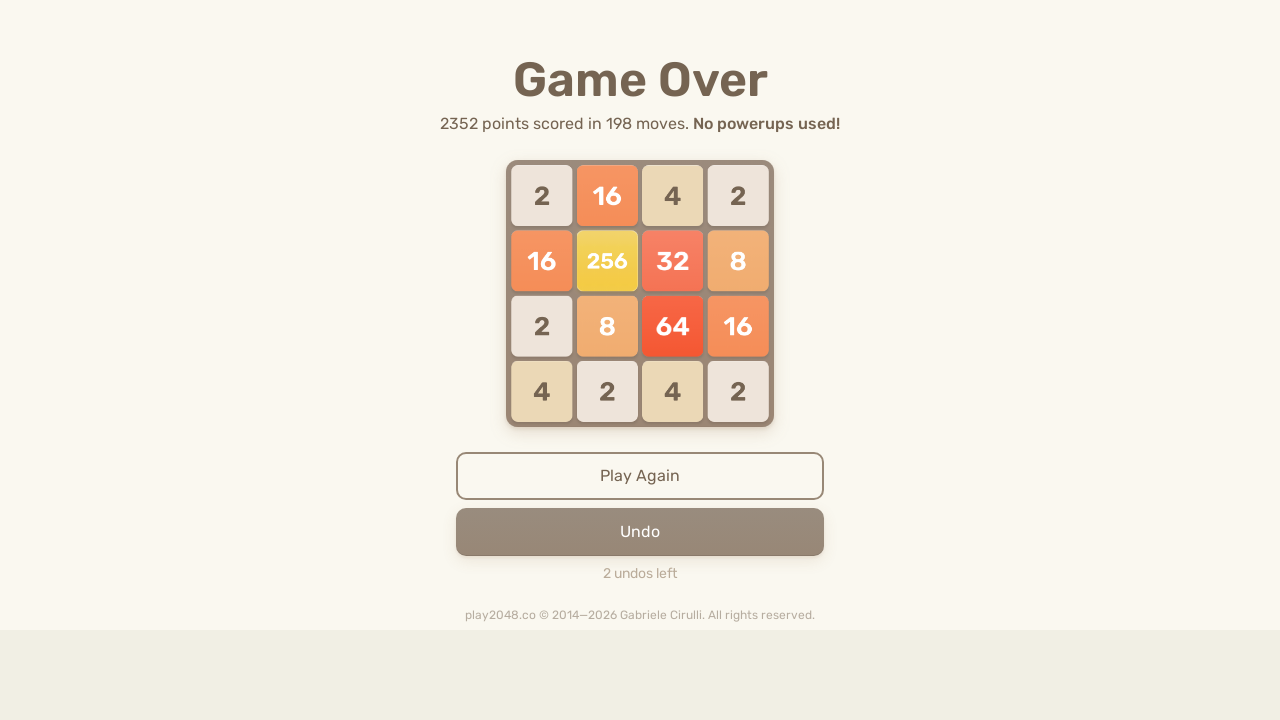

Pressed ArrowLeft (iteration 62/100)
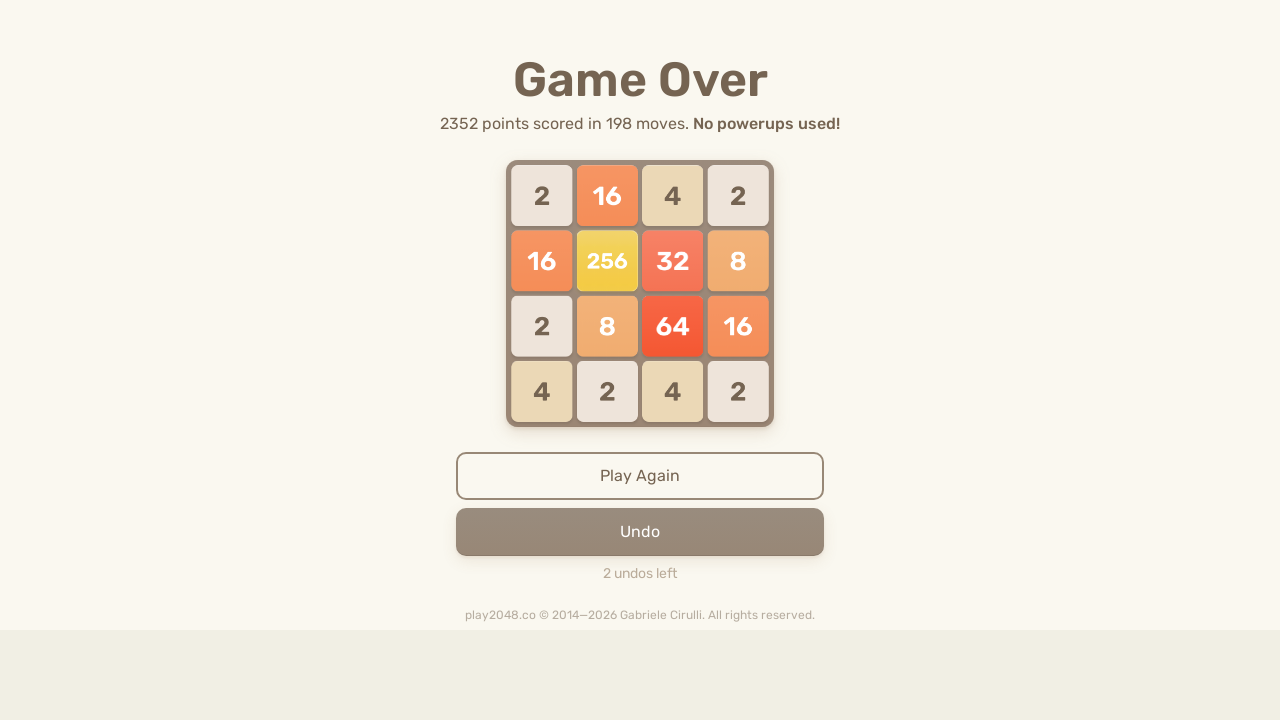

Pressed ArrowDown (iteration 62/100)
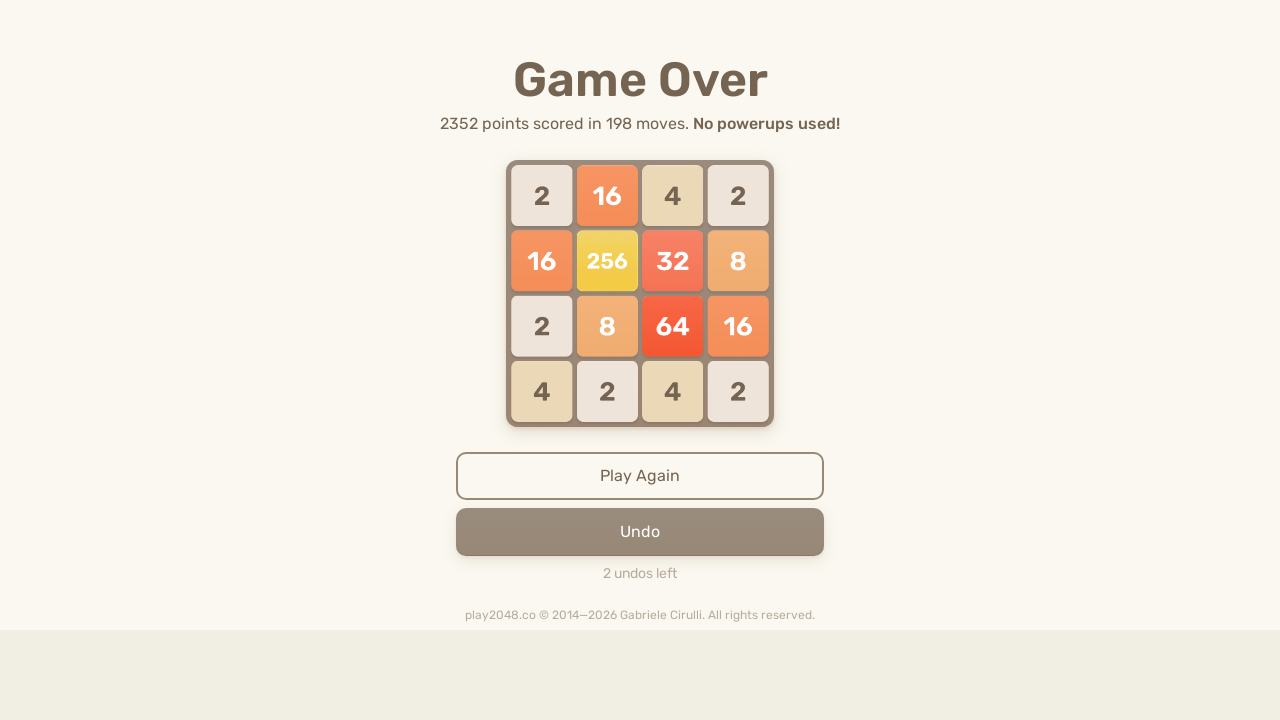

Pressed ArrowRight (iteration 62/100)
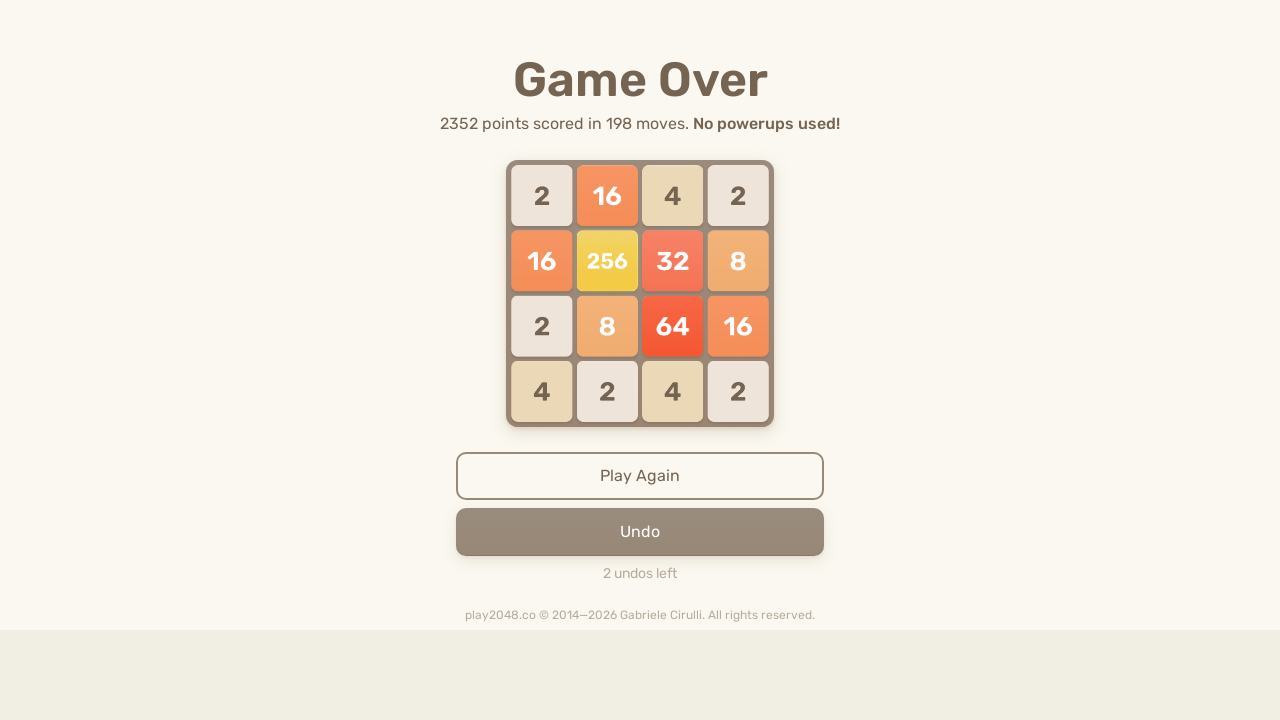

Pressed ArrowUp (iteration 63/100)
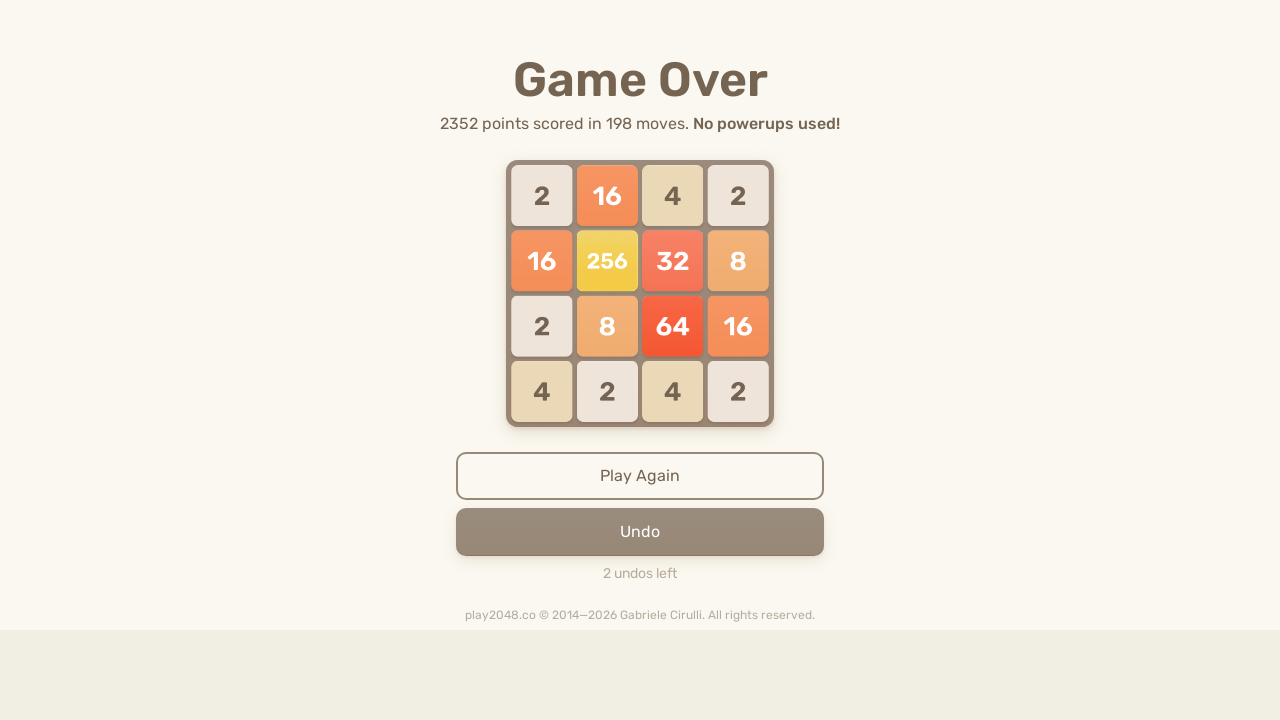

Pressed ArrowLeft (iteration 63/100)
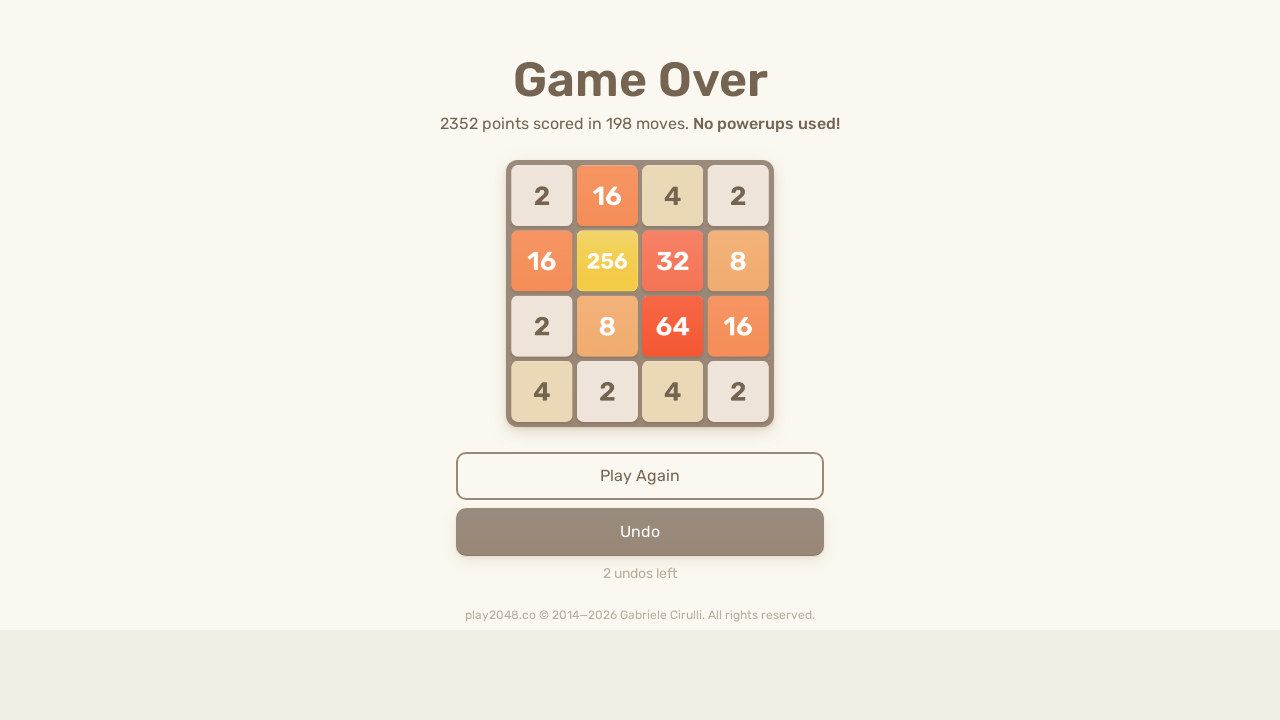

Pressed ArrowDown (iteration 63/100)
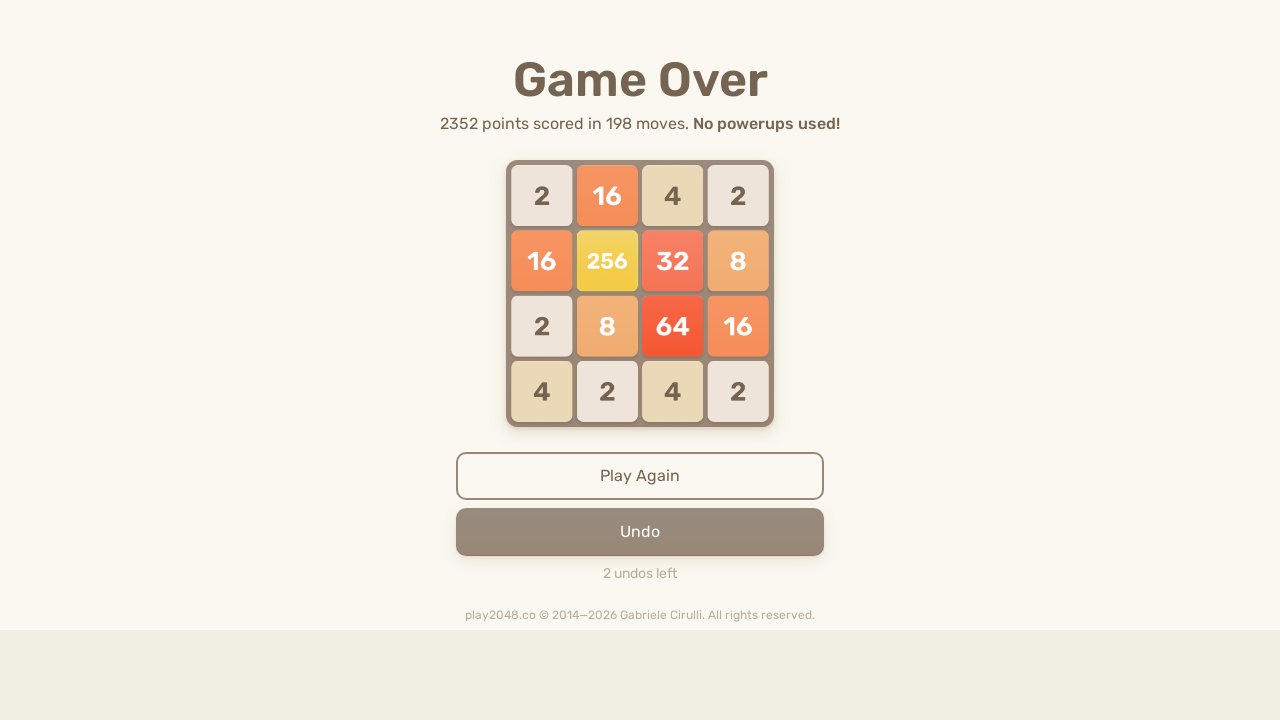

Pressed ArrowRight (iteration 63/100)
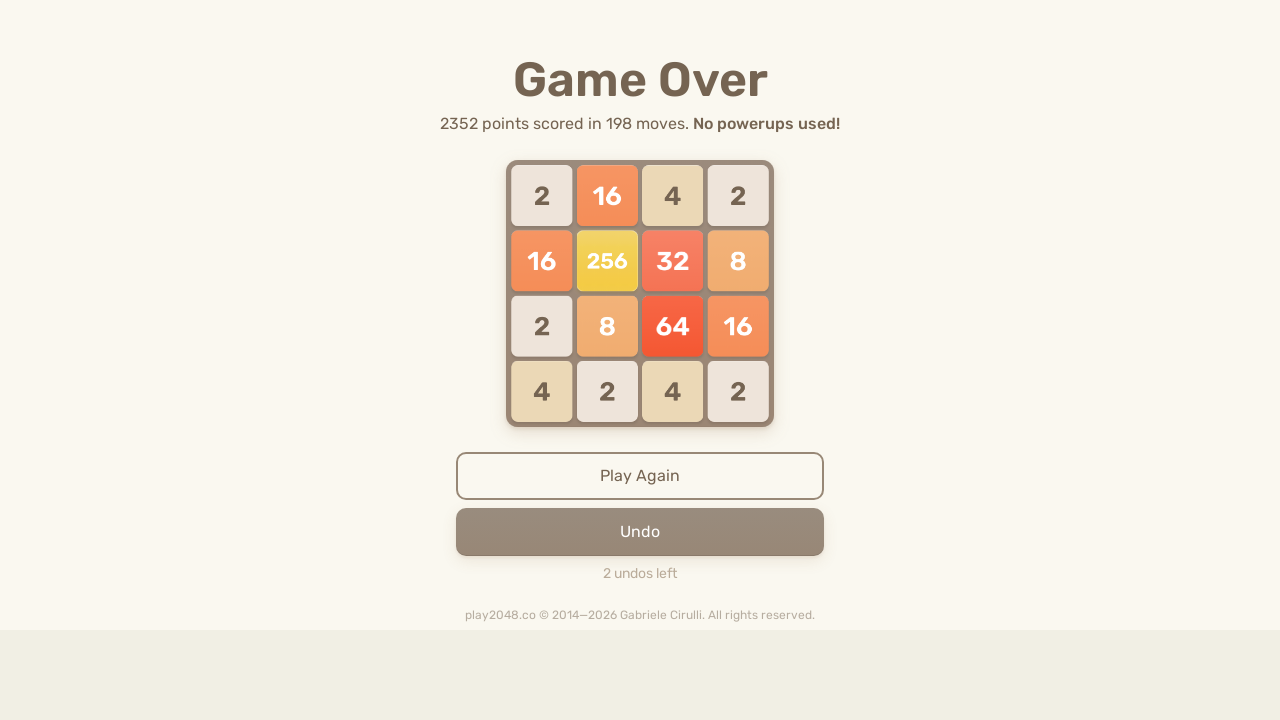

Pressed ArrowUp (iteration 64/100)
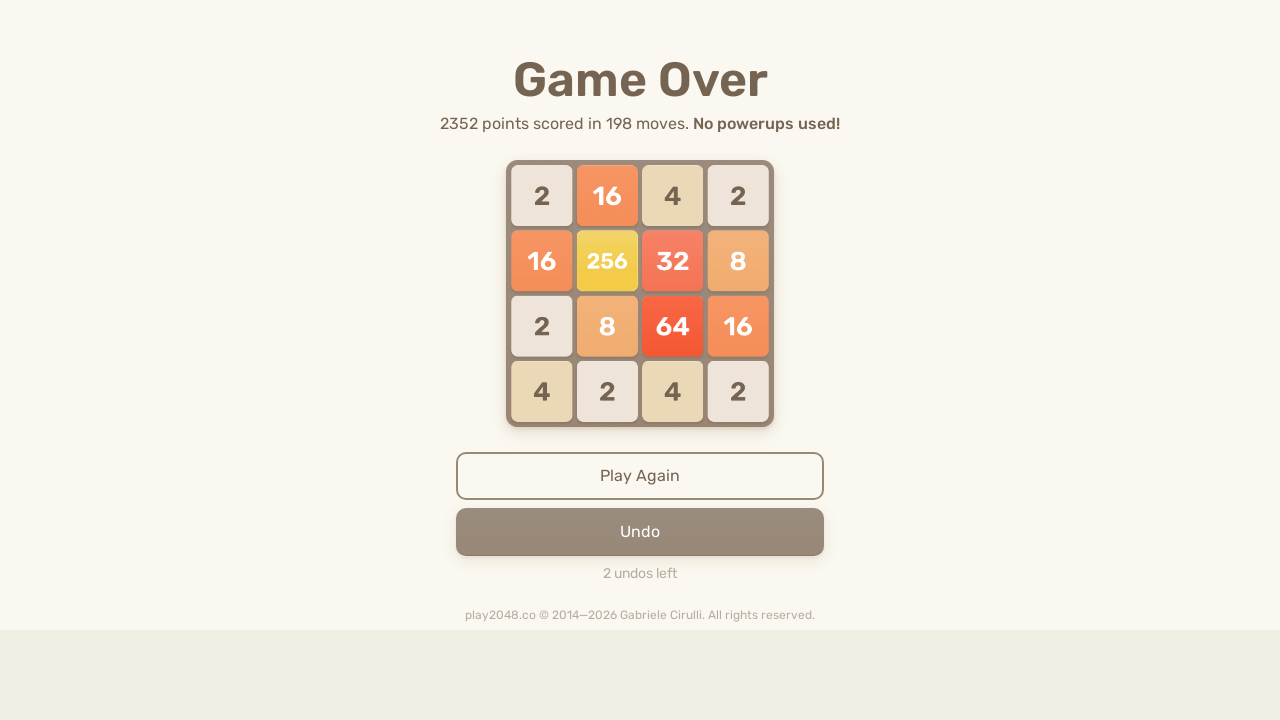

Pressed ArrowLeft (iteration 64/100)
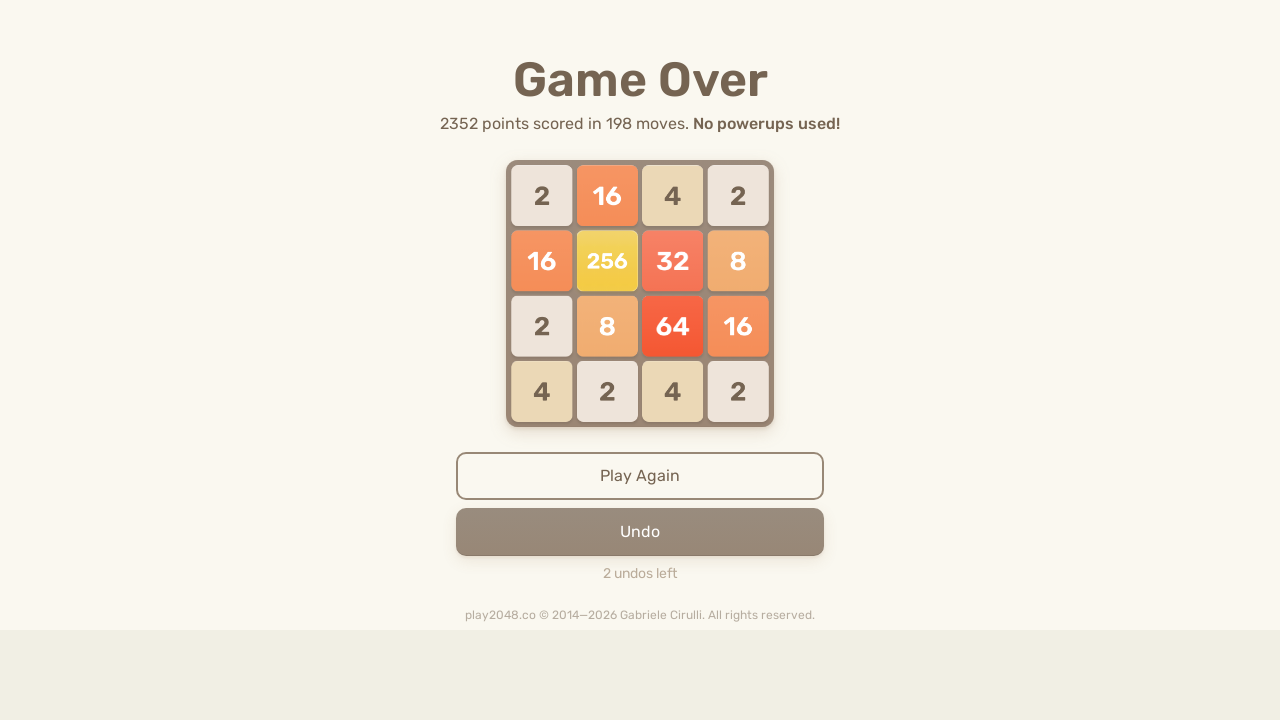

Pressed ArrowDown (iteration 64/100)
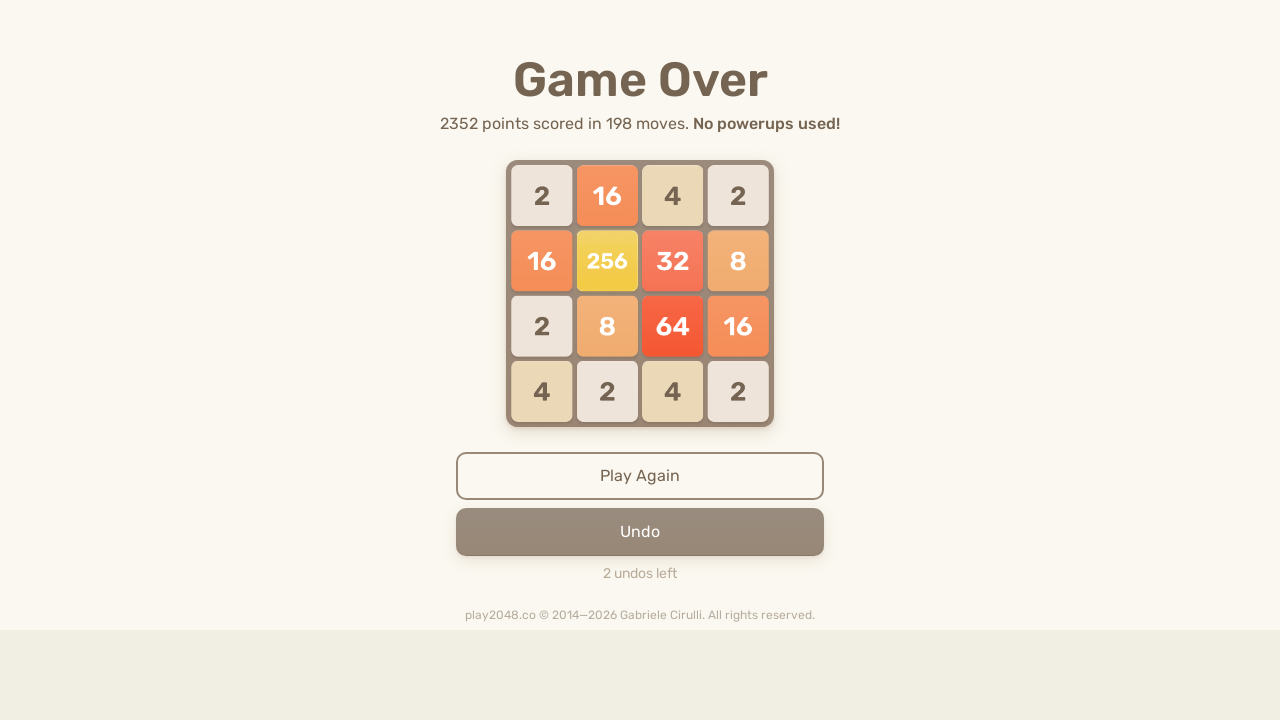

Pressed ArrowRight (iteration 64/100)
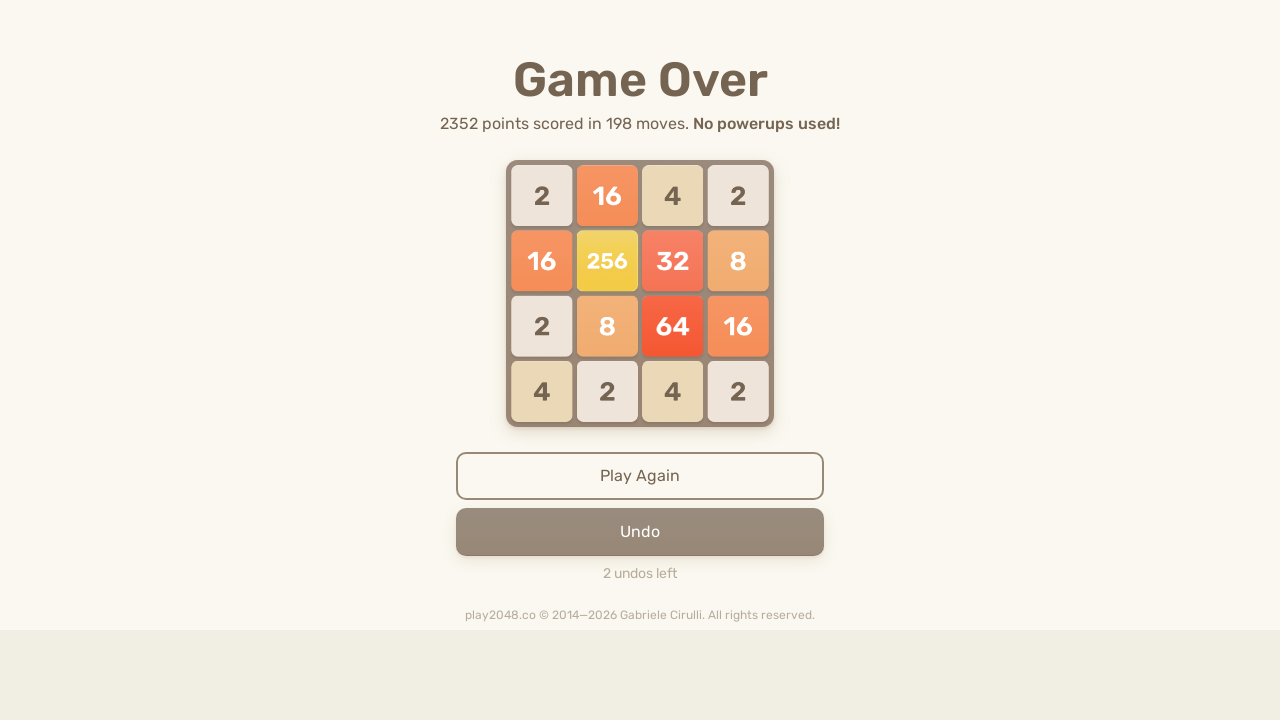

Pressed ArrowUp (iteration 65/100)
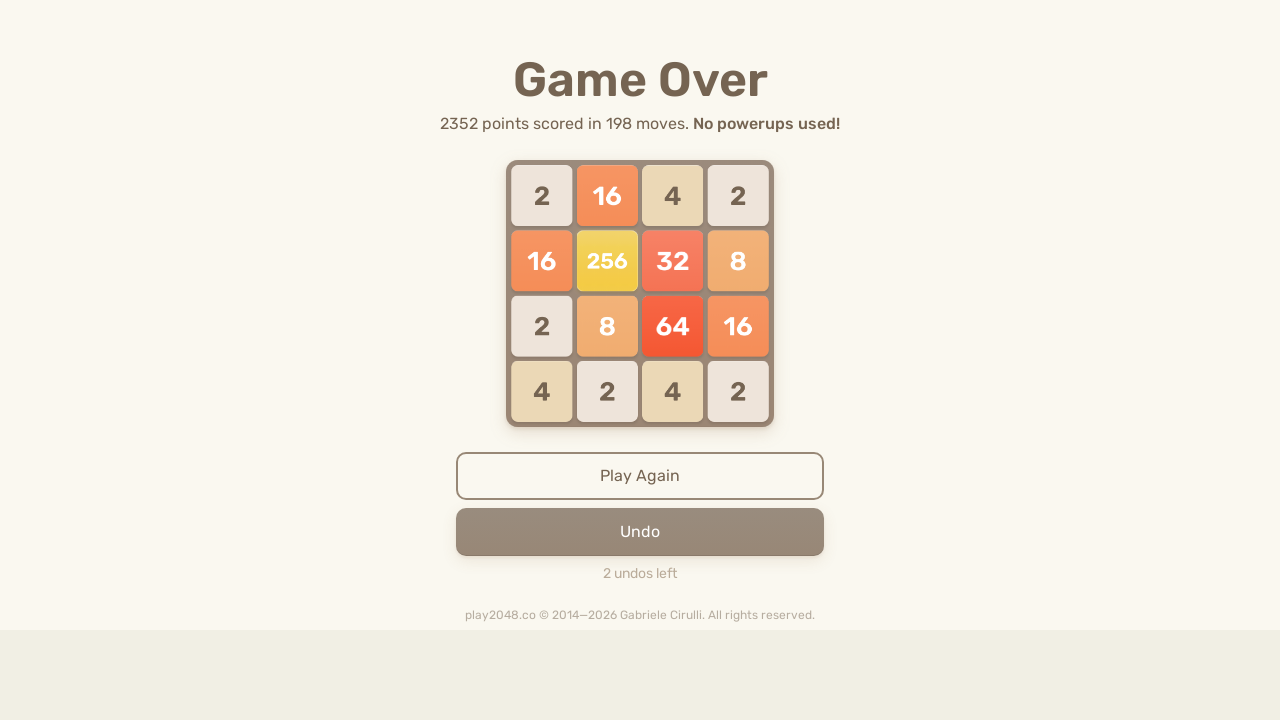

Pressed ArrowLeft (iteration 65/100)
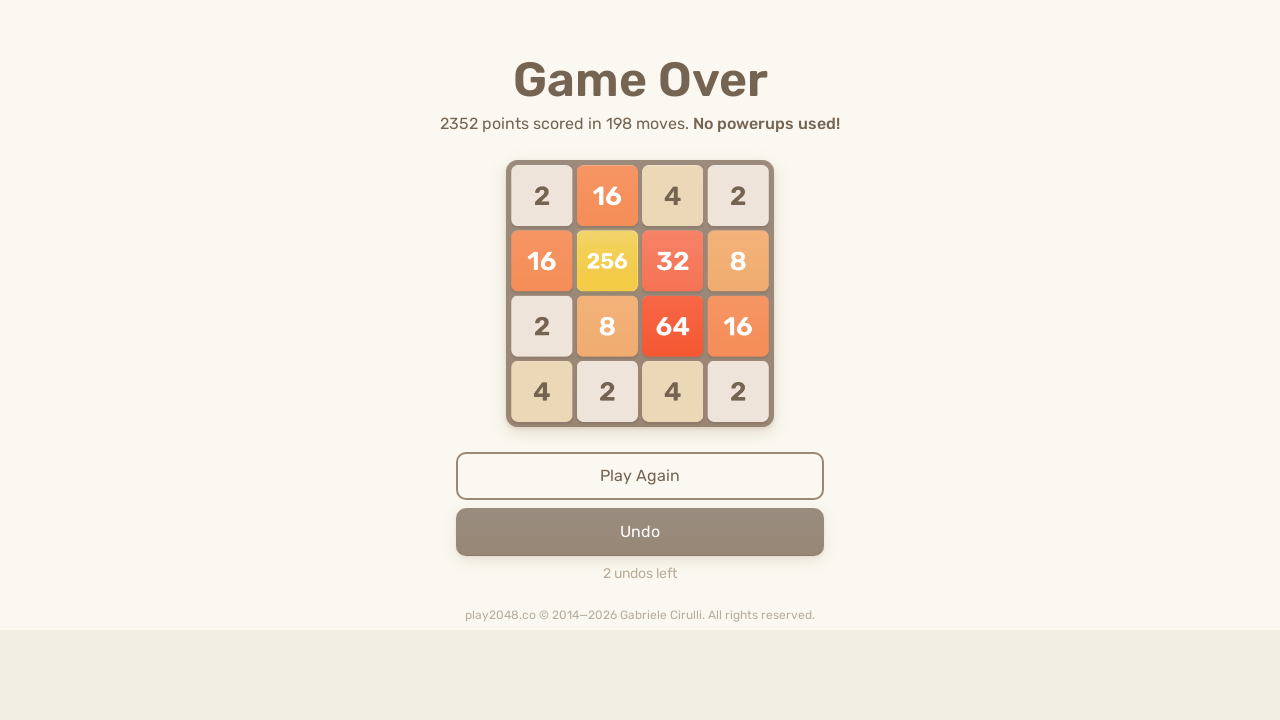

Pressed ArrowDown (iteration 65/100)
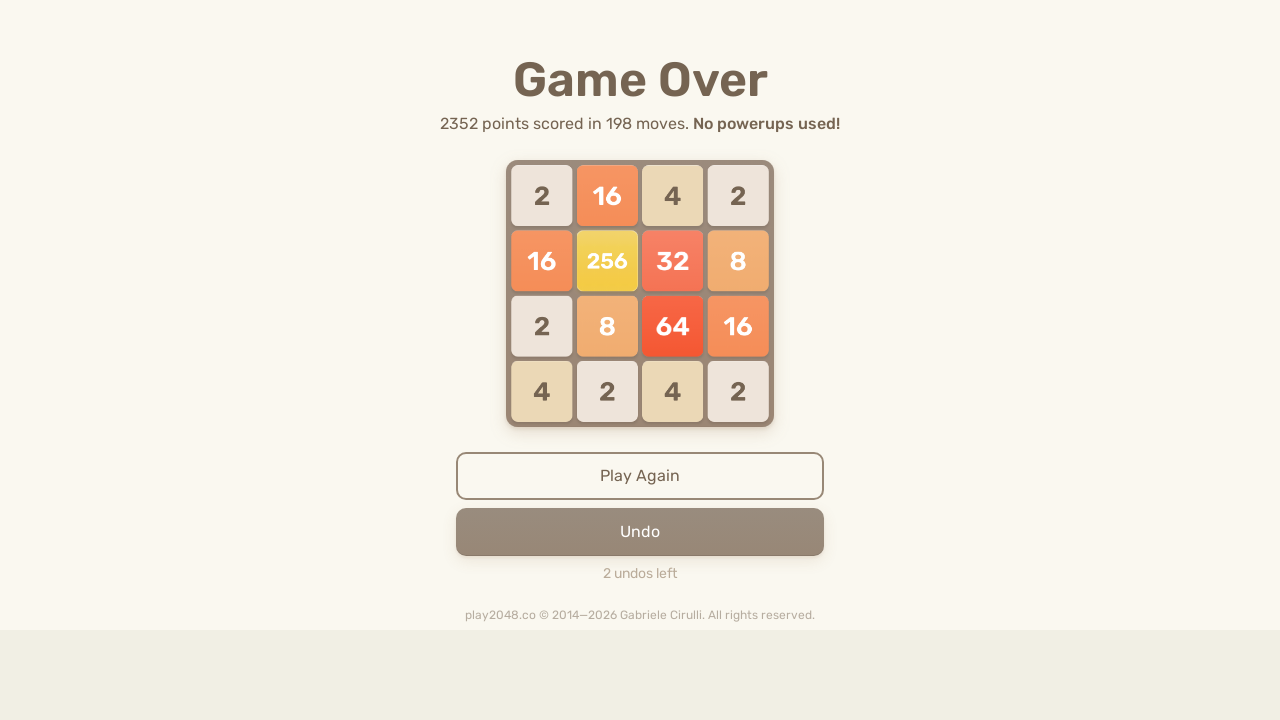

Pressed ArrowRight (iteration 65/100)
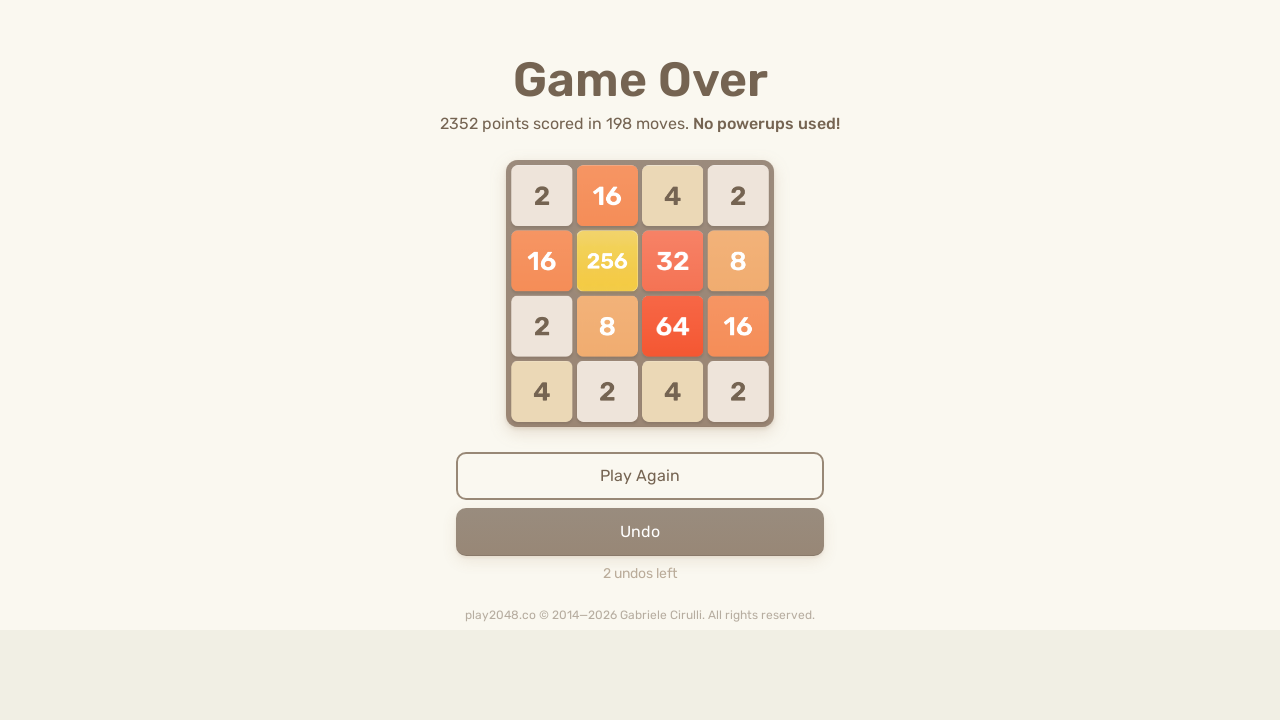

Pressed ArrowUp (iteration 66/100)
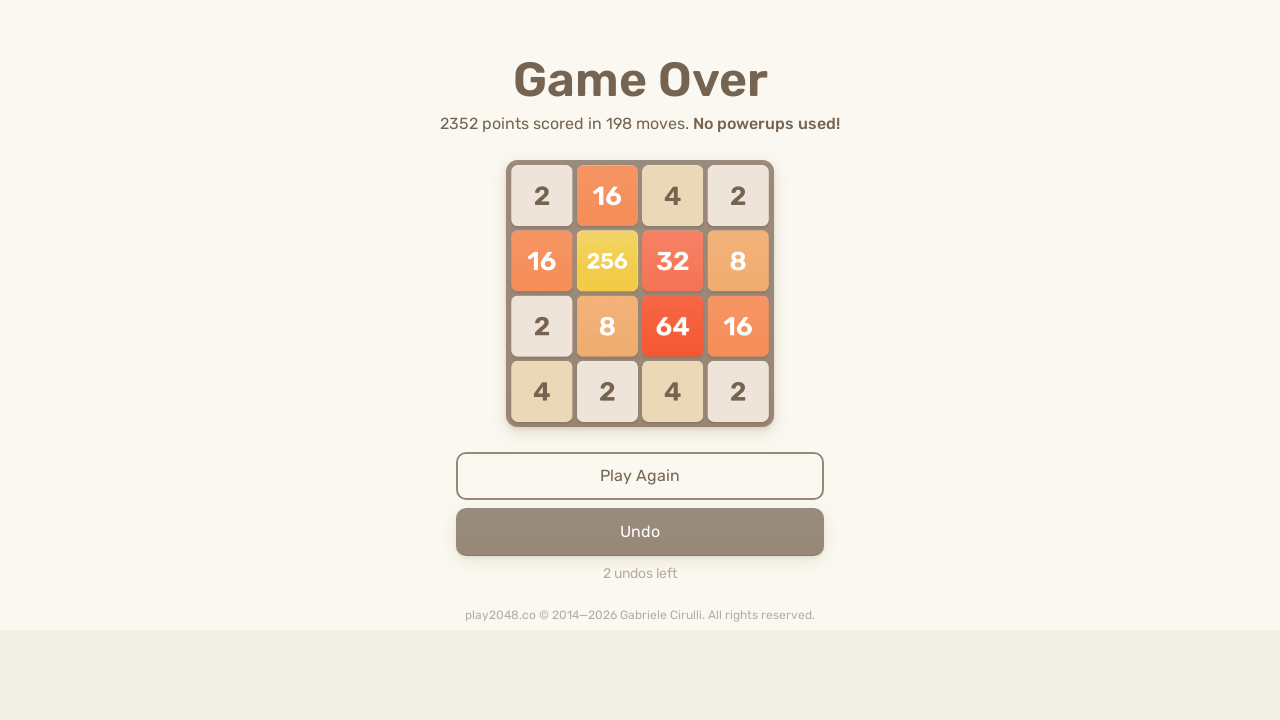

Pressed ArrowLeft (iteration 66/100)
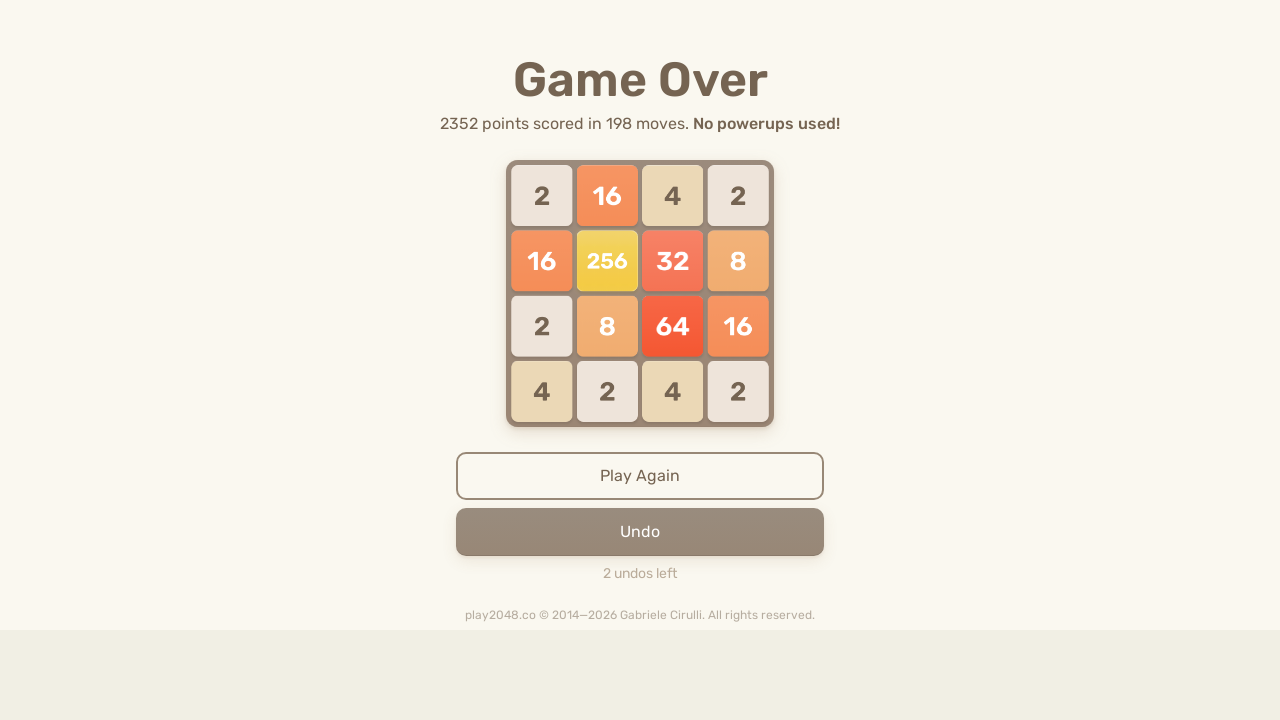

Pressed ArrowDown (iteration 66/100)
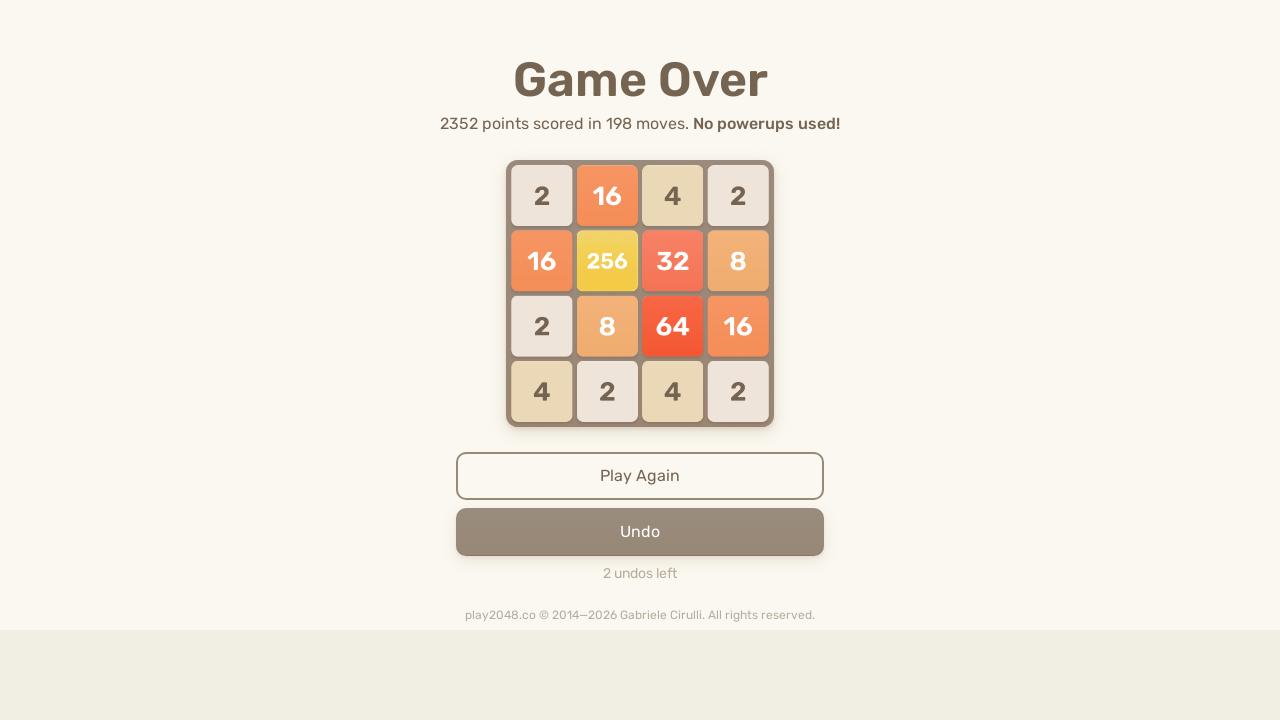

Pressed ArrowRight (iteration 66/100)
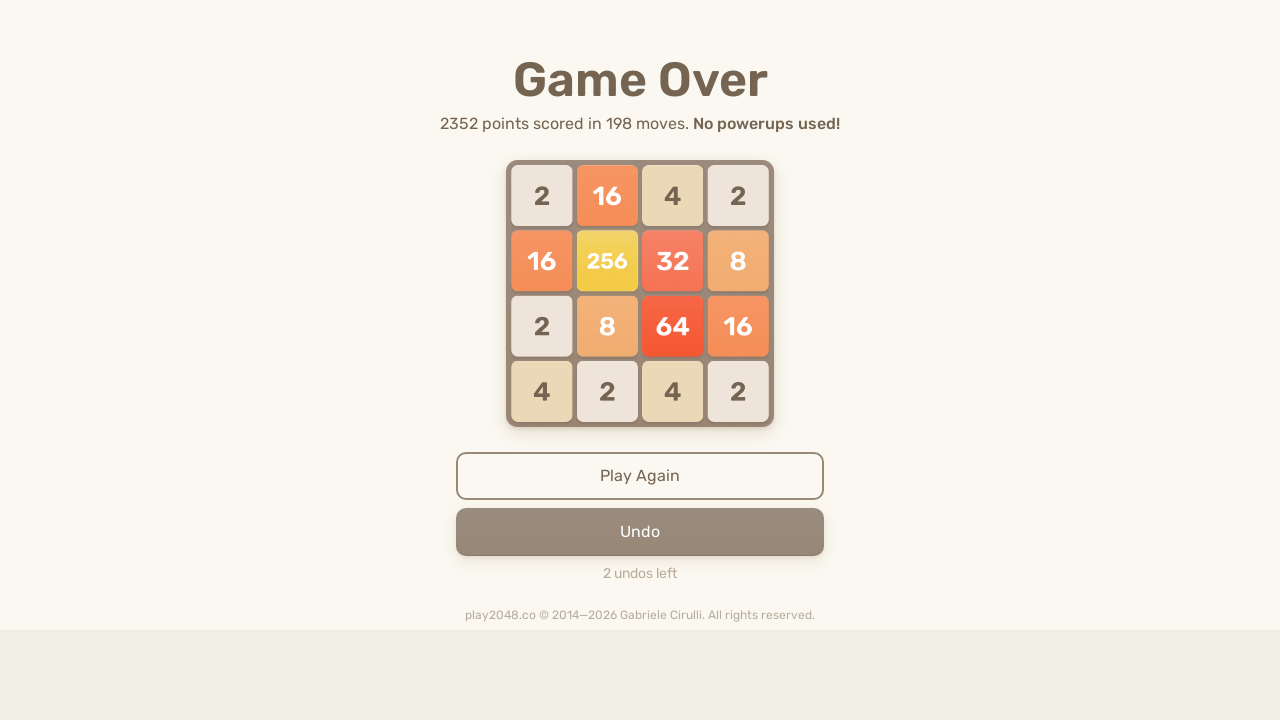

Pressed ArrowUp (iteration 67/100)
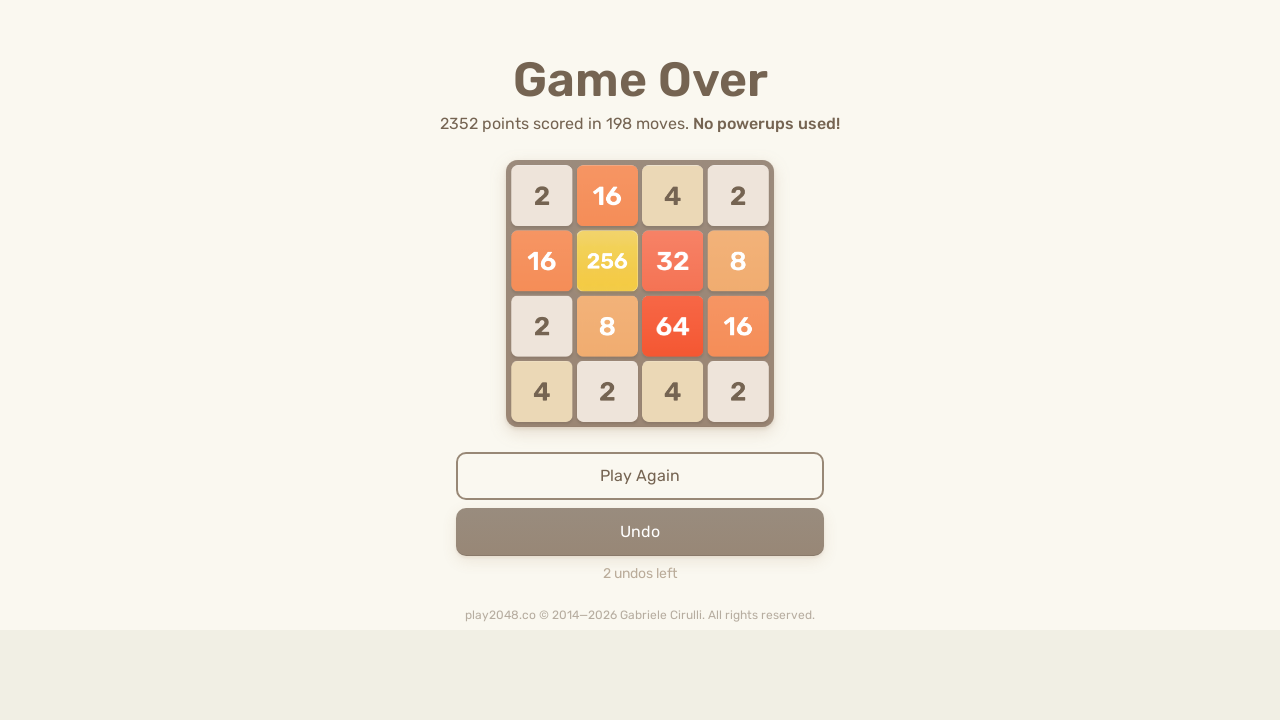

Pressed ArrowLeft (iteration 67/100)
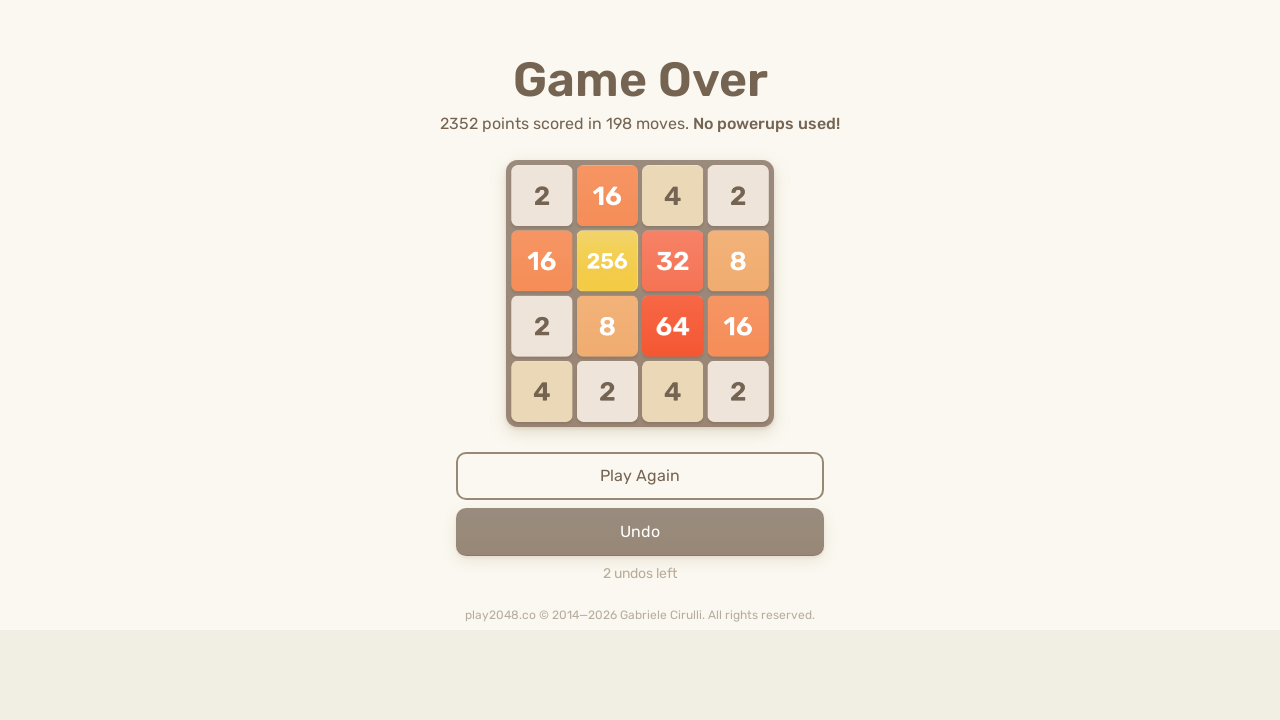

Pressed ArrowDown (iteration 67/100)
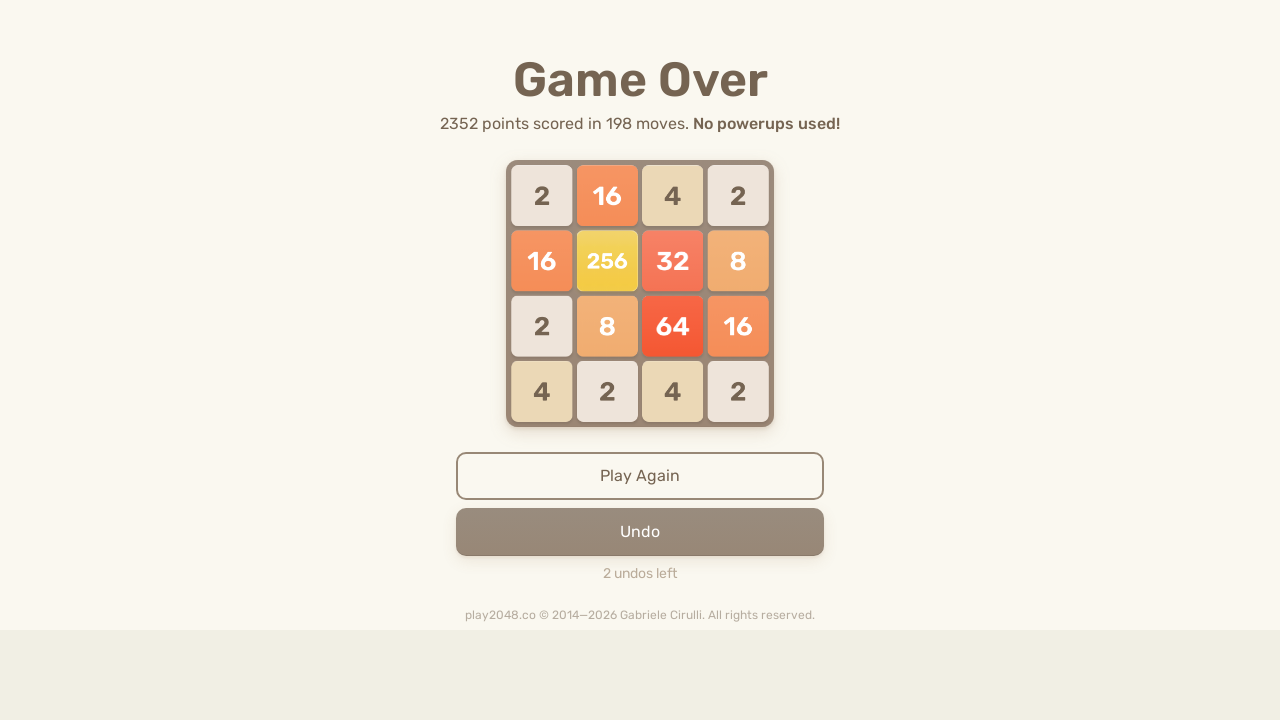

Pressed ArrowRight (iteration 67/100)
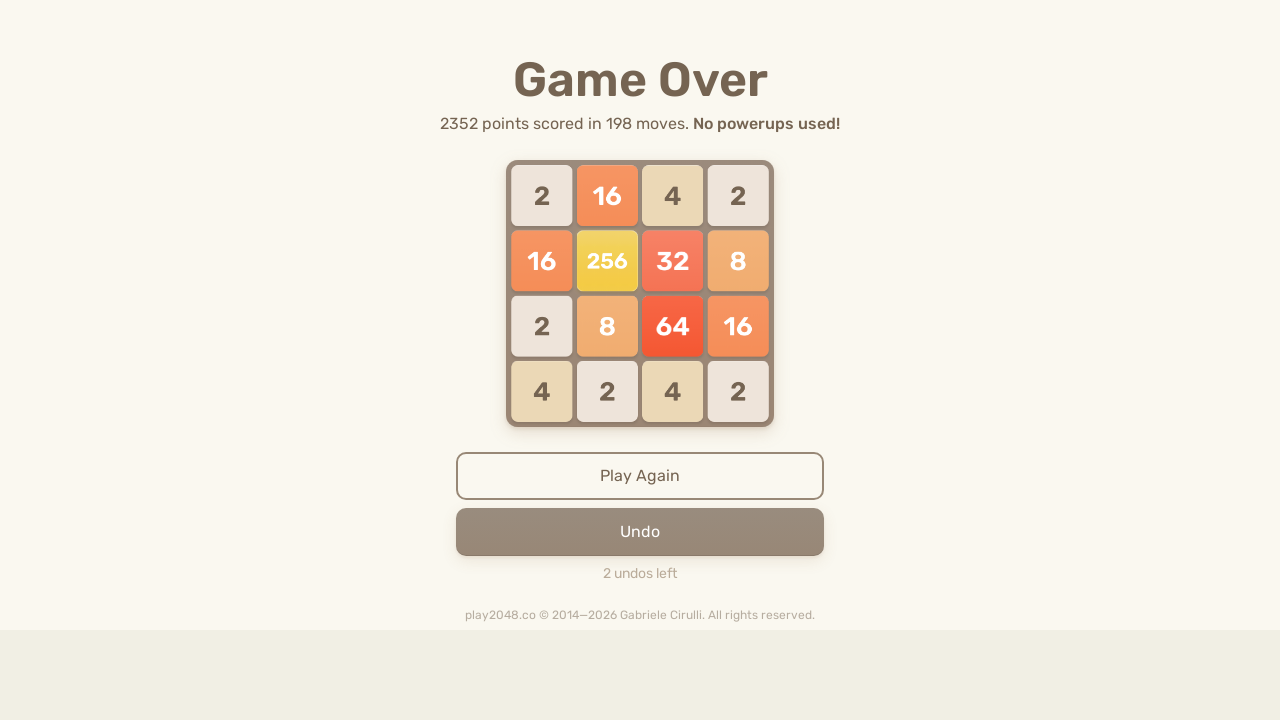

Pressed ArrowUp (iteration 68/100)
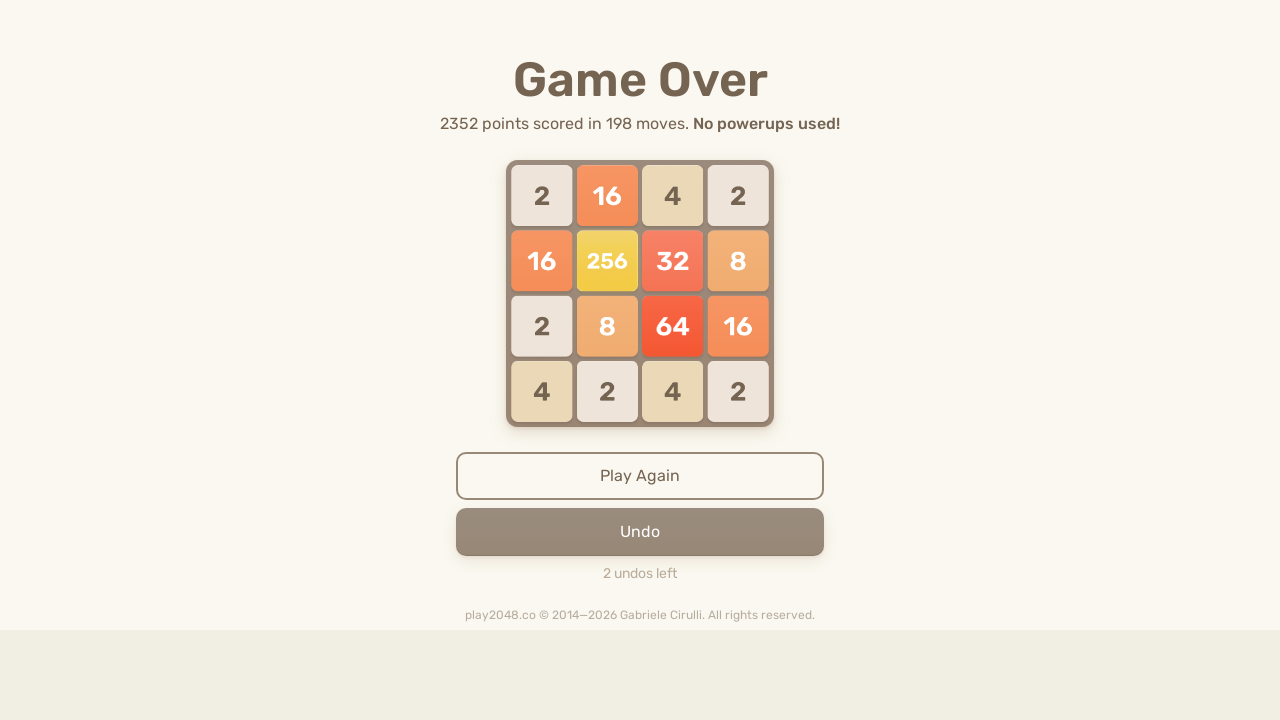

Pressed ArrowLeft (iteration 68/100)
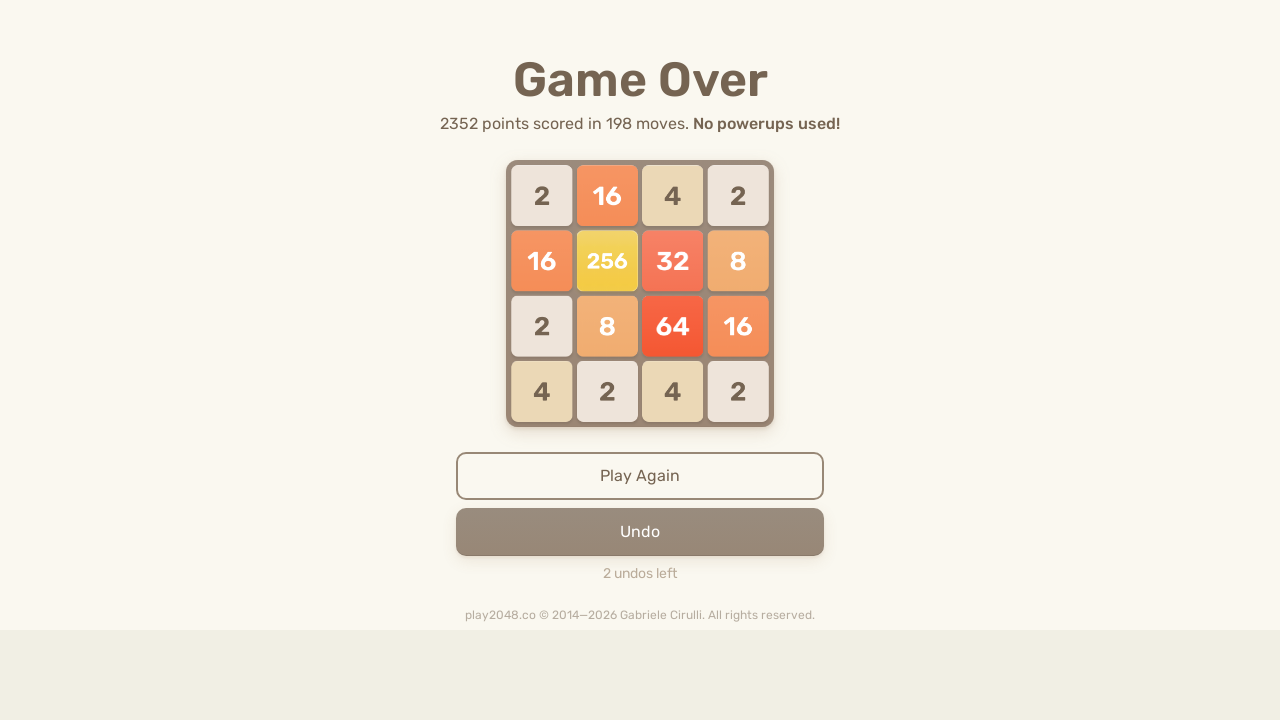

Pressed ArrowDown (iteration 68/100)
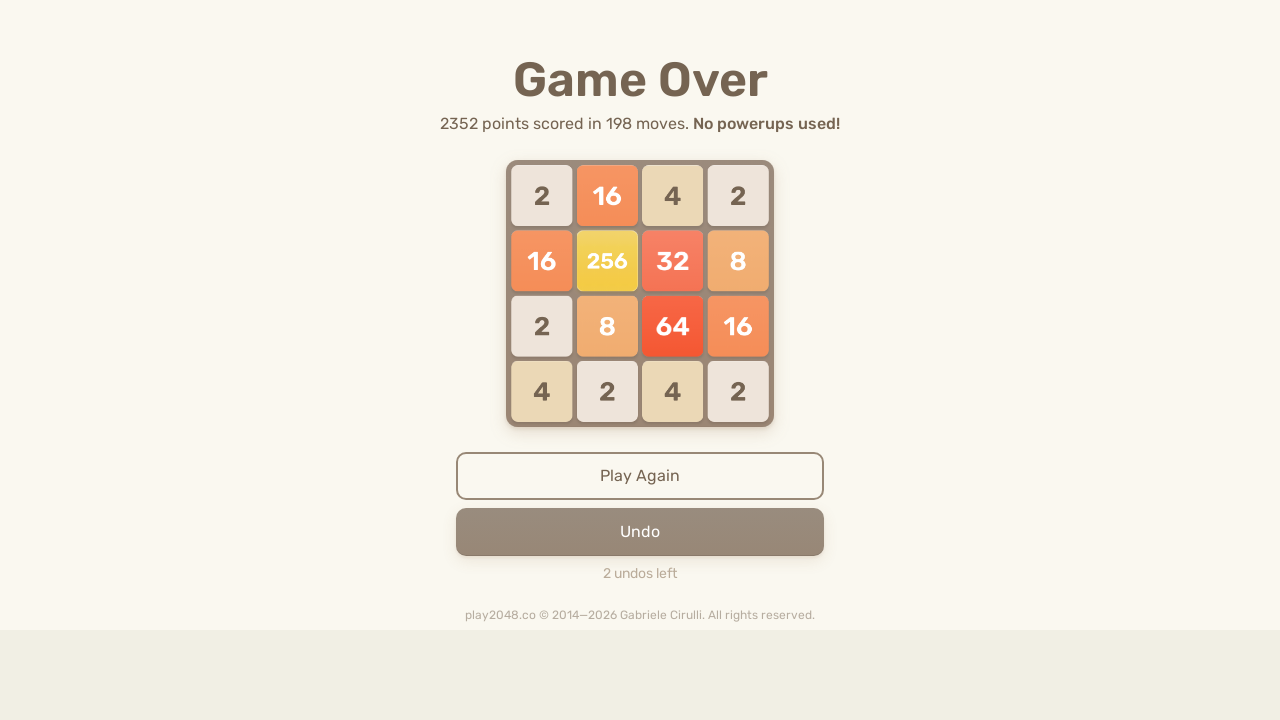

Pressed ArrowRight (iteration 68/100)
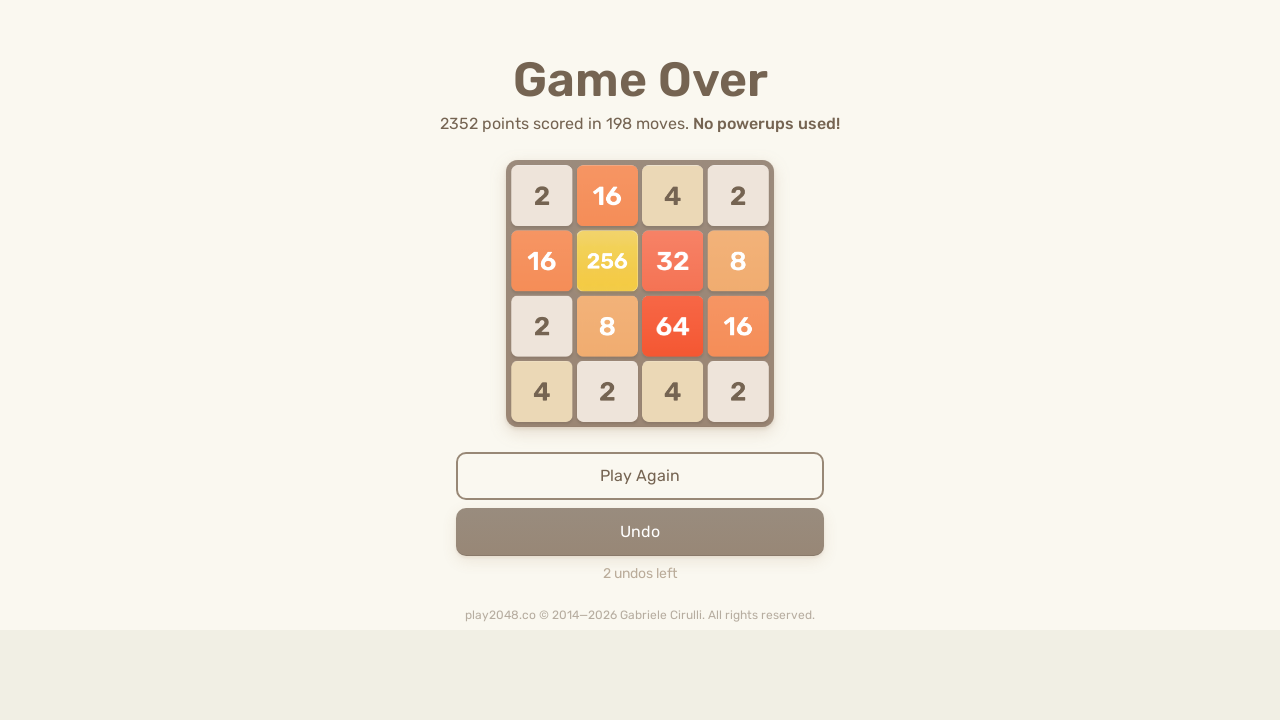

Pressed ArrowUp (iteration 69/100)
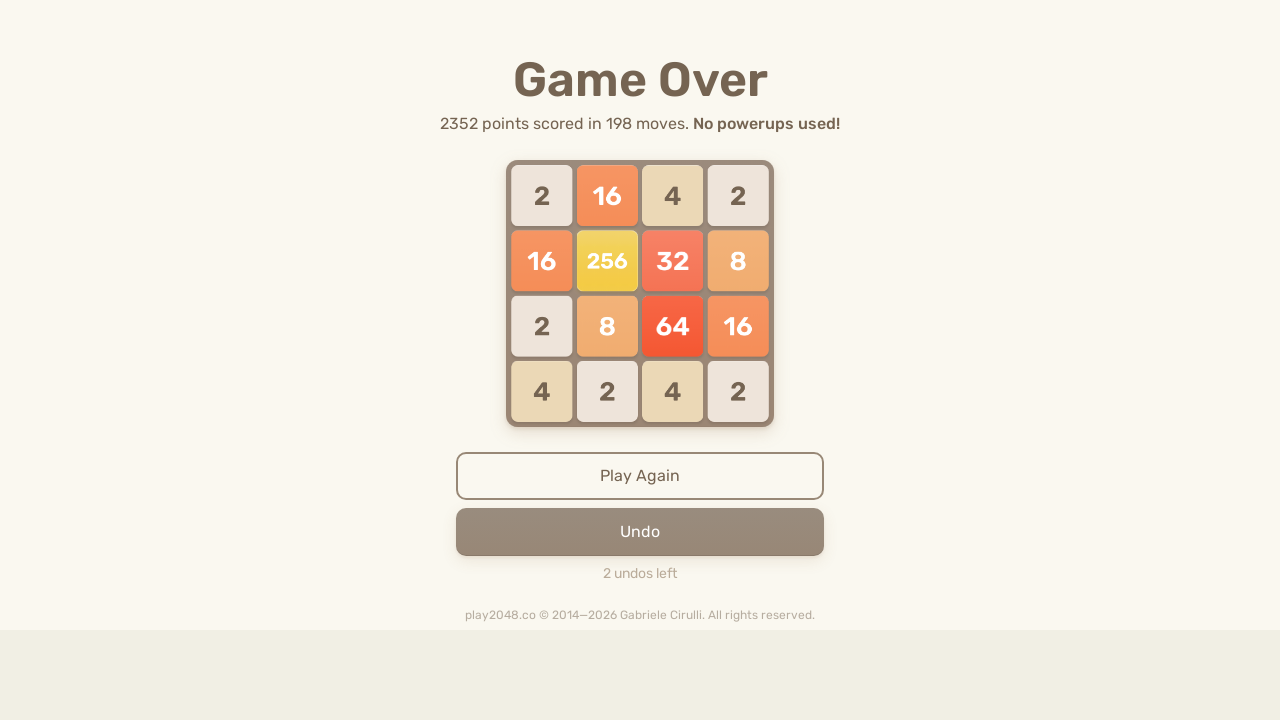

Pressed ArrowLeft (iteration 69/100)
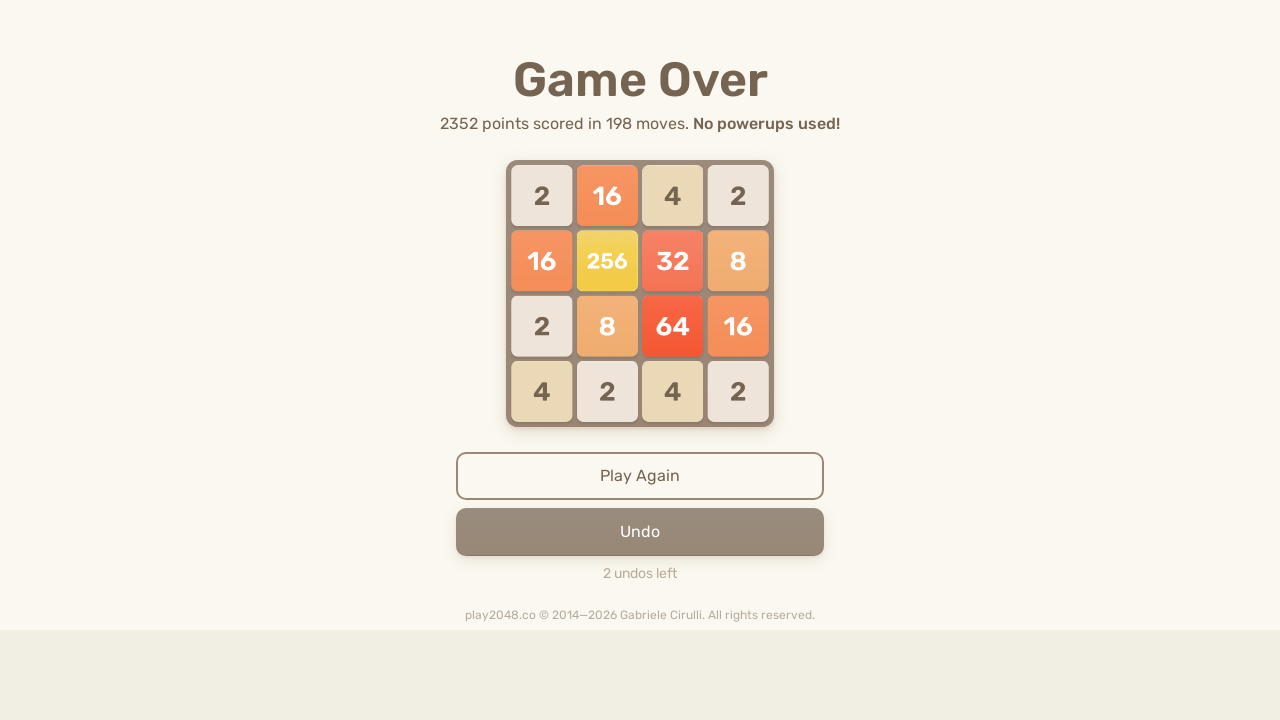

Pressed ArrowDown (iteration 69/100)
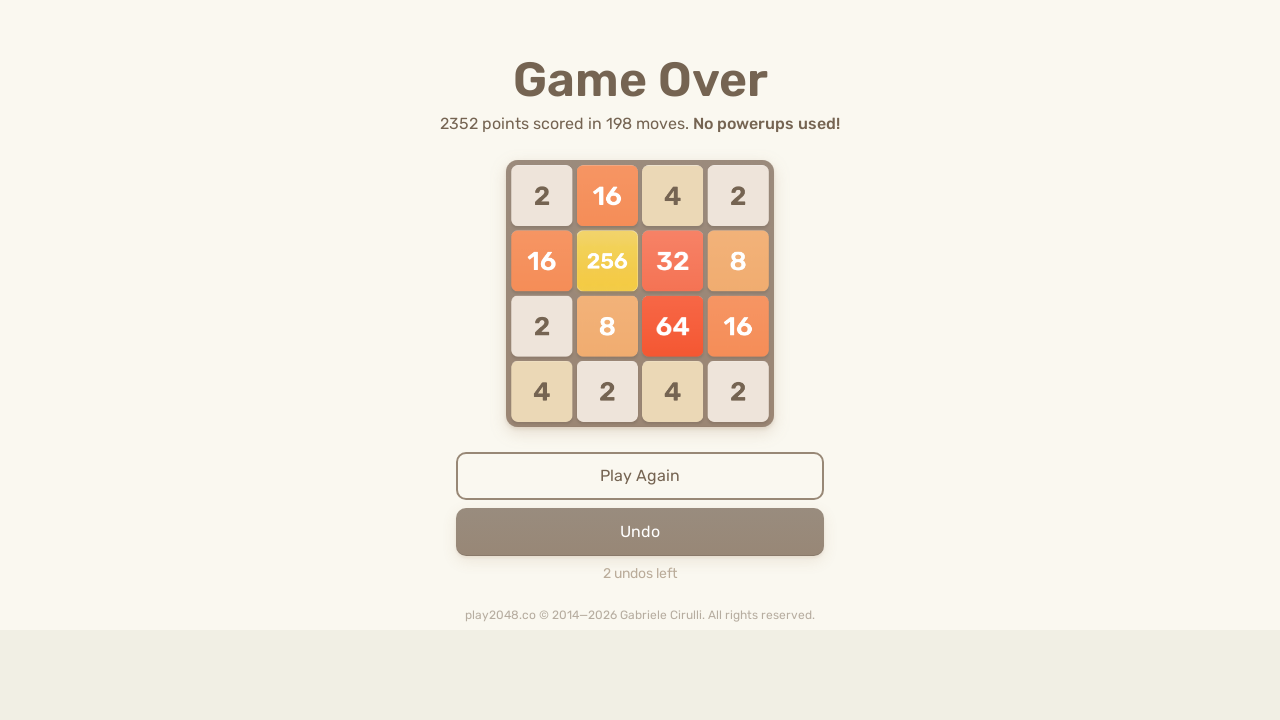

Pressed ArrowRight (iteration 69/100)
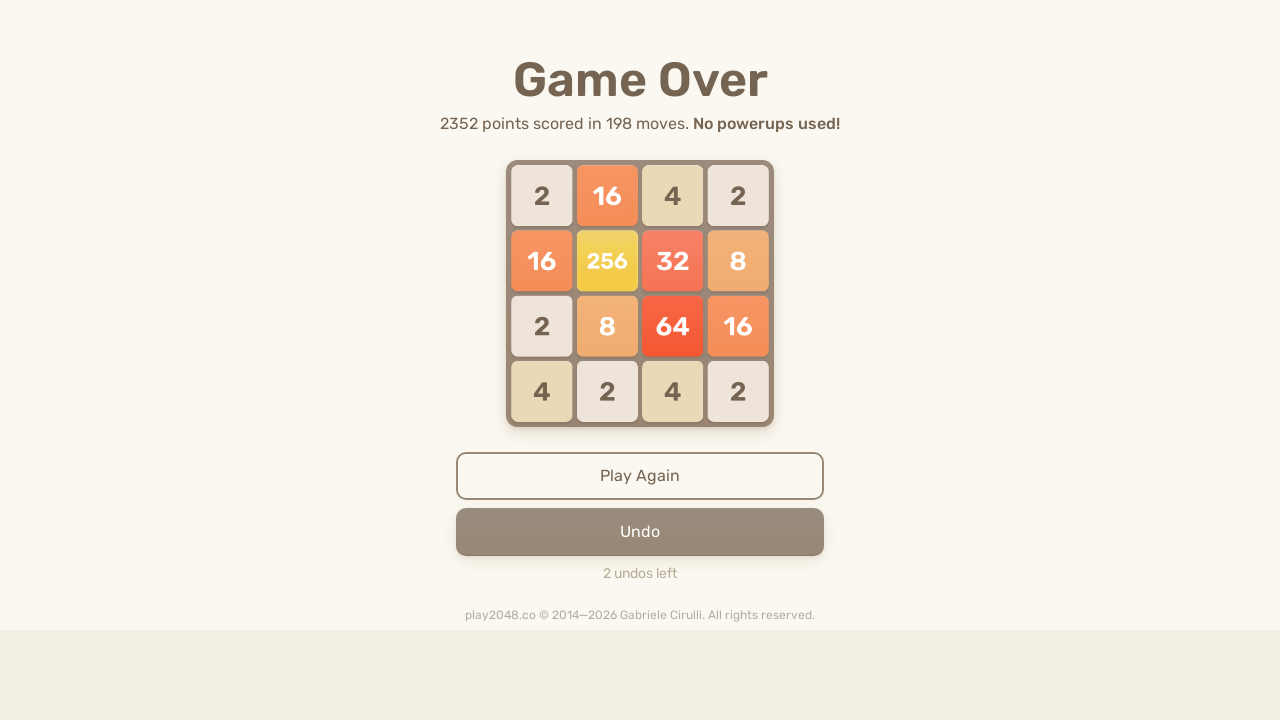

Pressed ArrowUp (iteration 70/100)
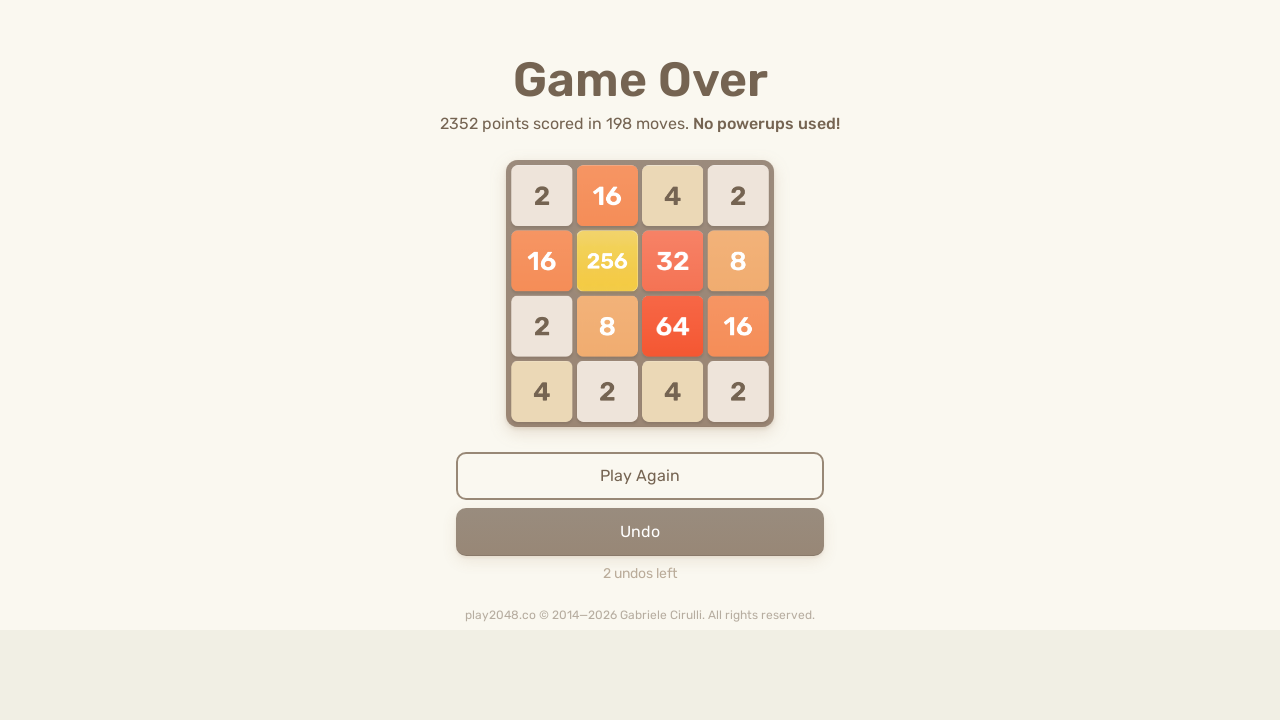

Pressed ArrowLeft (iteration 70/100)
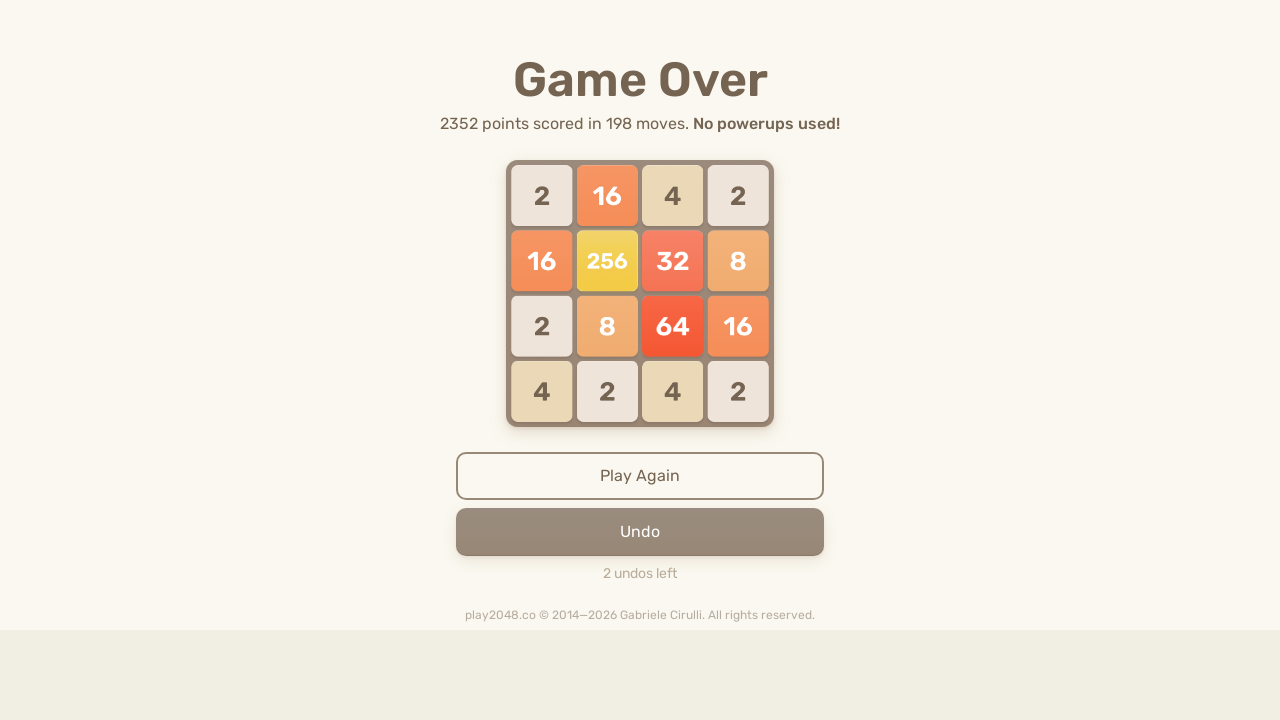

Pressed ArrowDown (iteration 70/100)
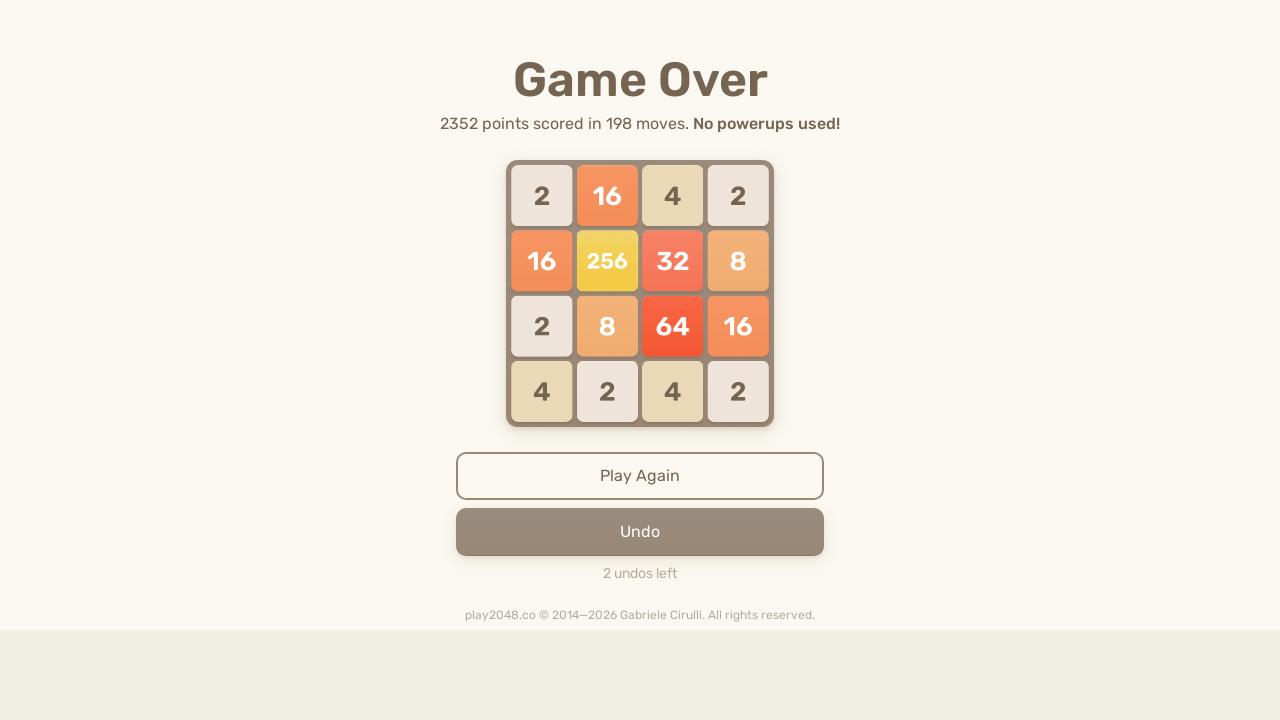

Pressed ArrowRight (iteration 70/100)
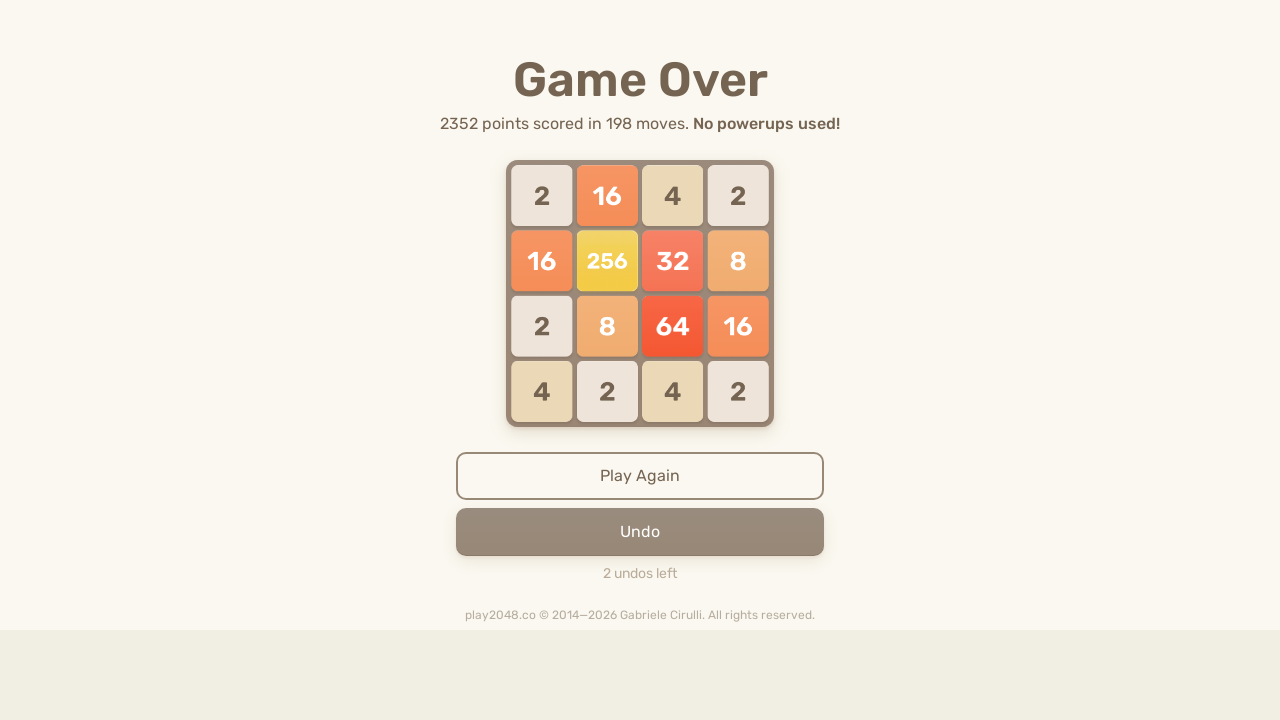

Pressed ArrowUp (iteration 71/100)
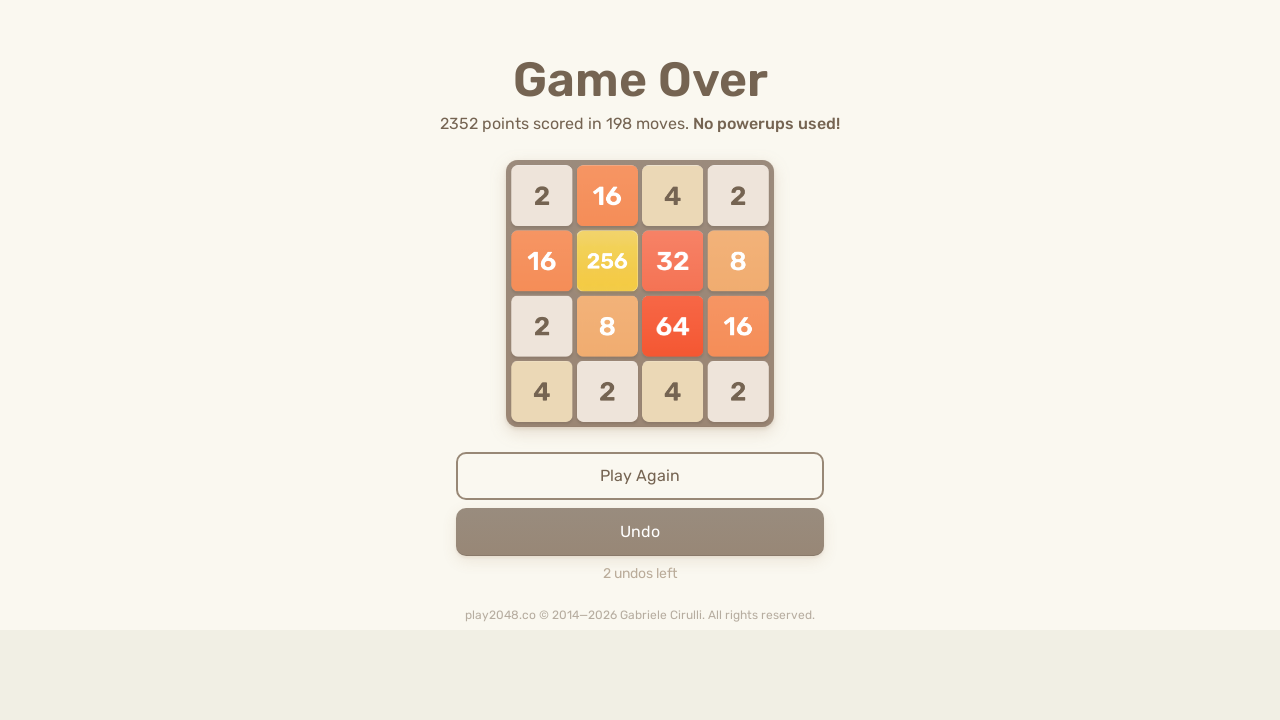

Pressed ArrowLeft (iteration 71/100)
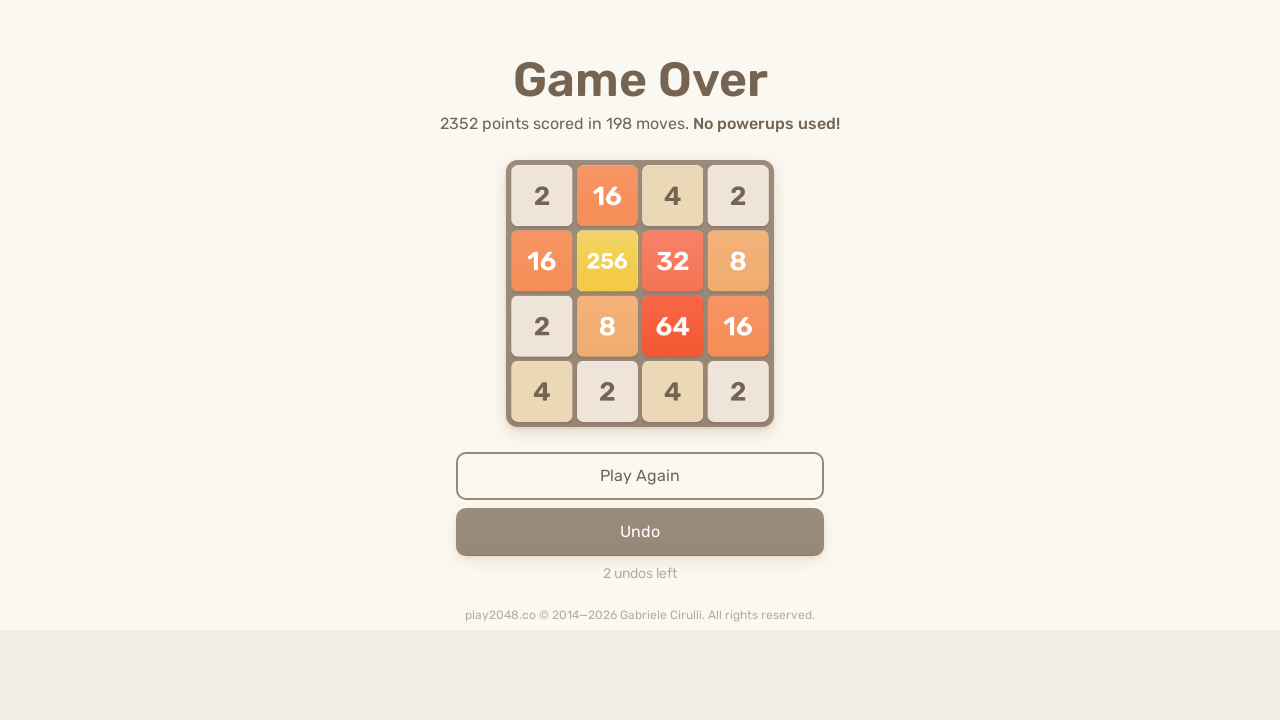

Pressed ArrowDown (iteration 71/100)
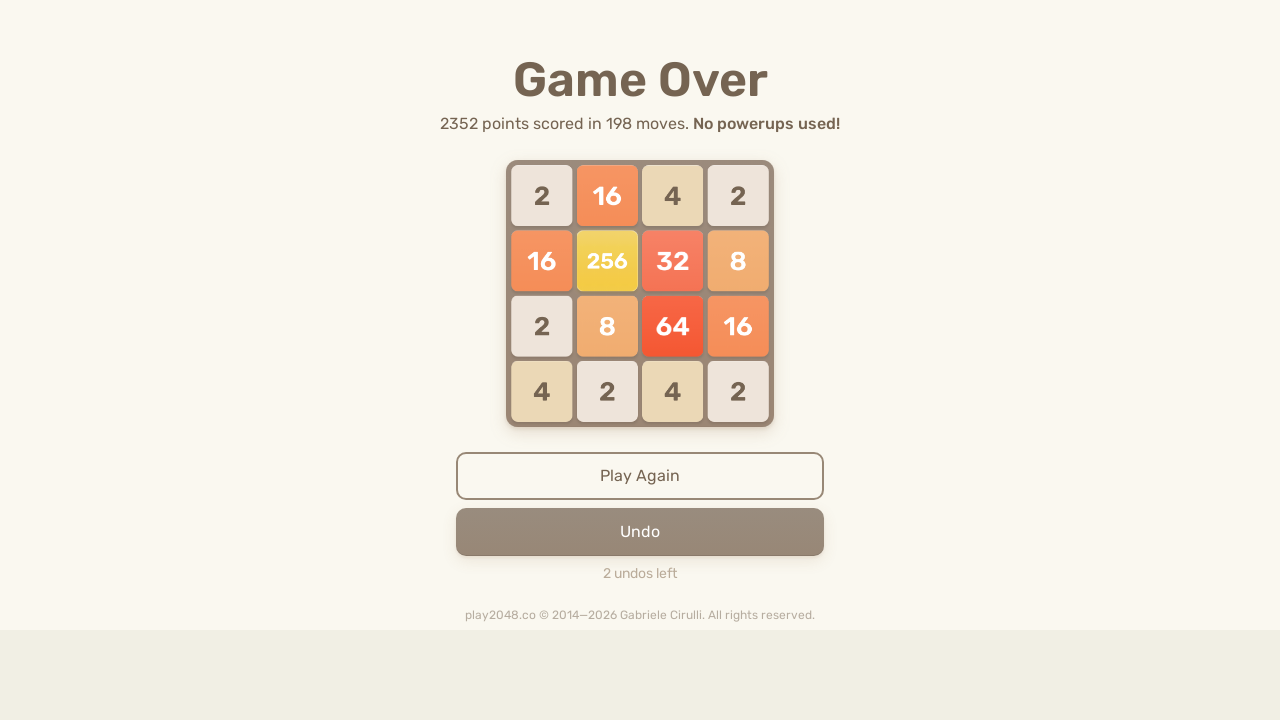

Pressed ArrowRight (iteration 71/100)
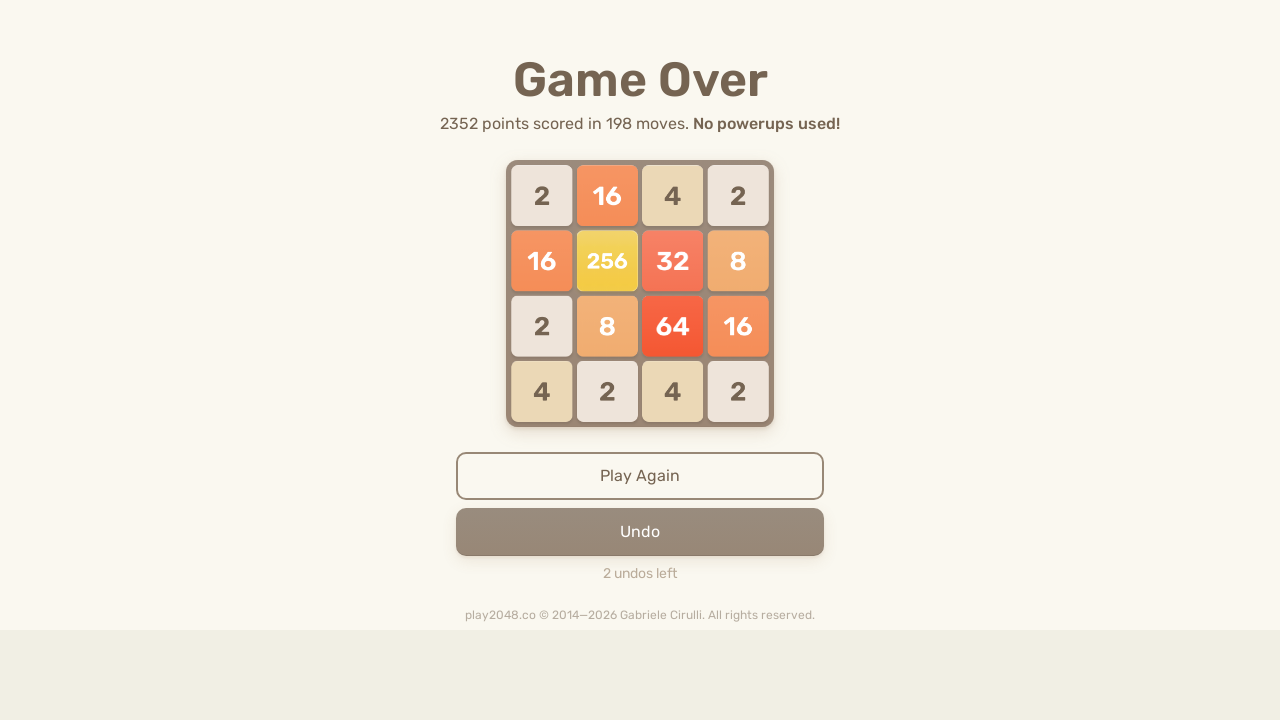

Pressed ArrowUp (iteration 72/100)
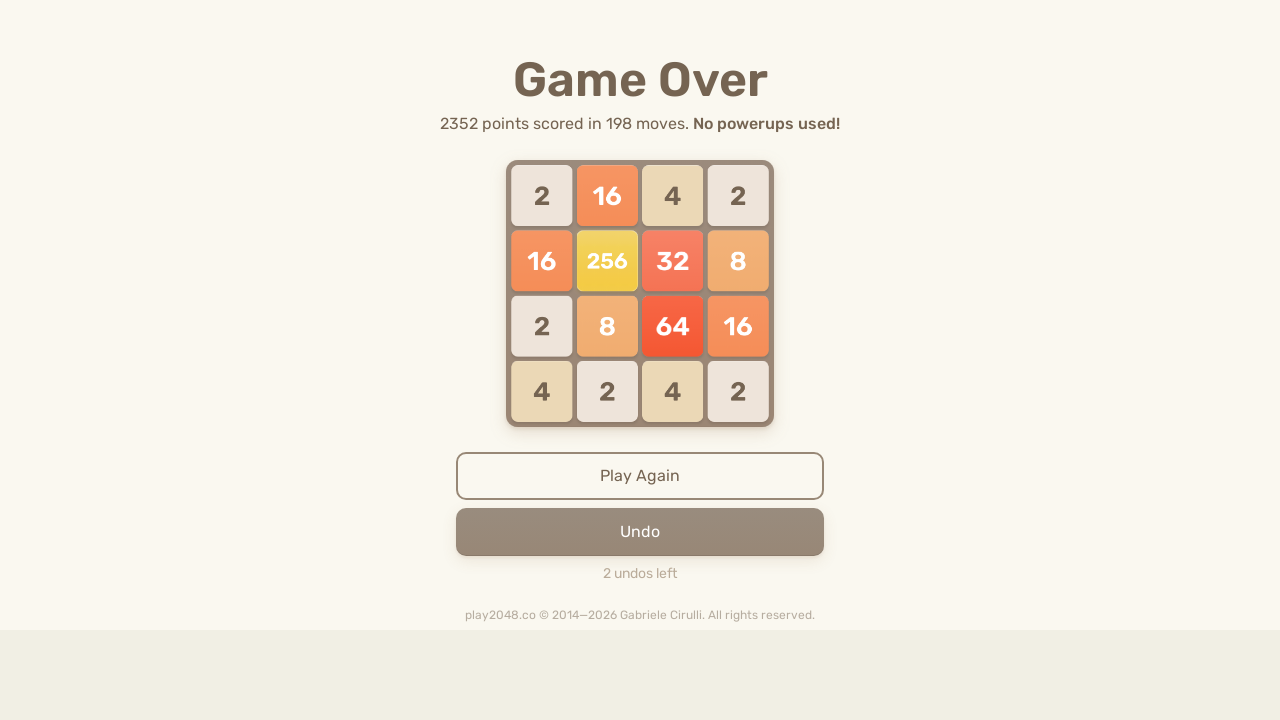

Pressed ArrowLeft (iteration 72/100)
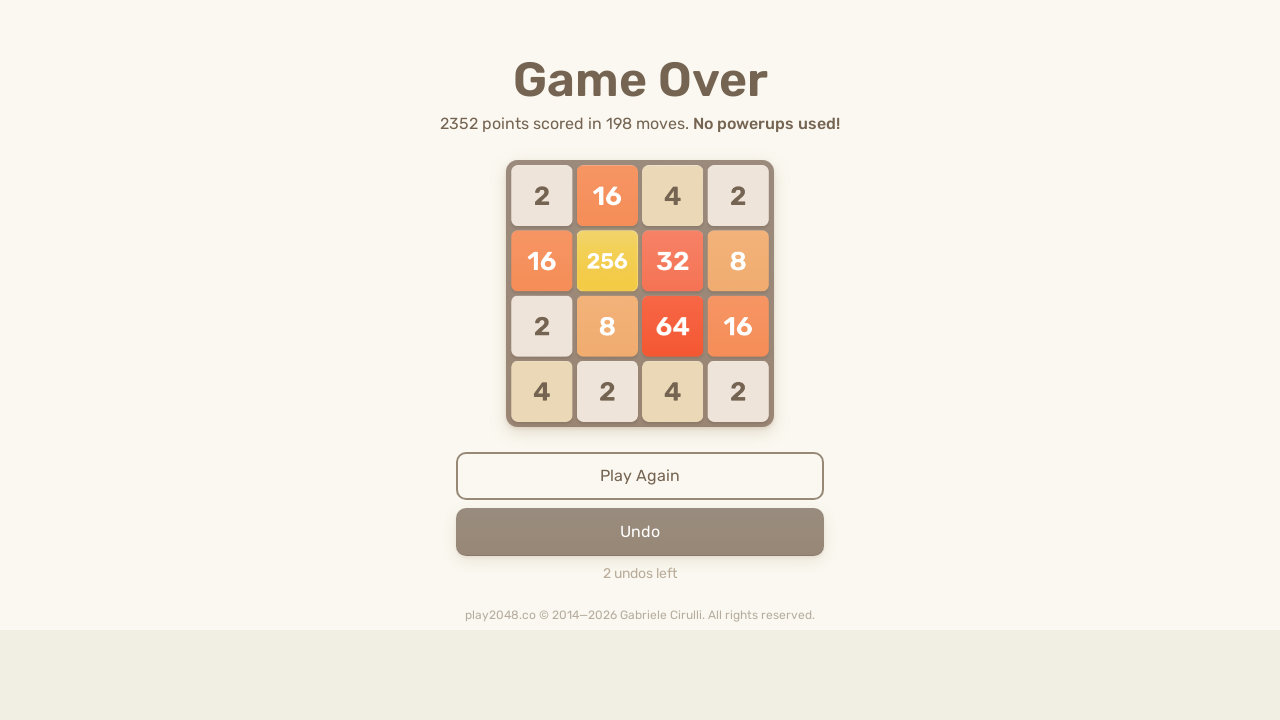

Pressed ArrowDown (iteration 72/100)
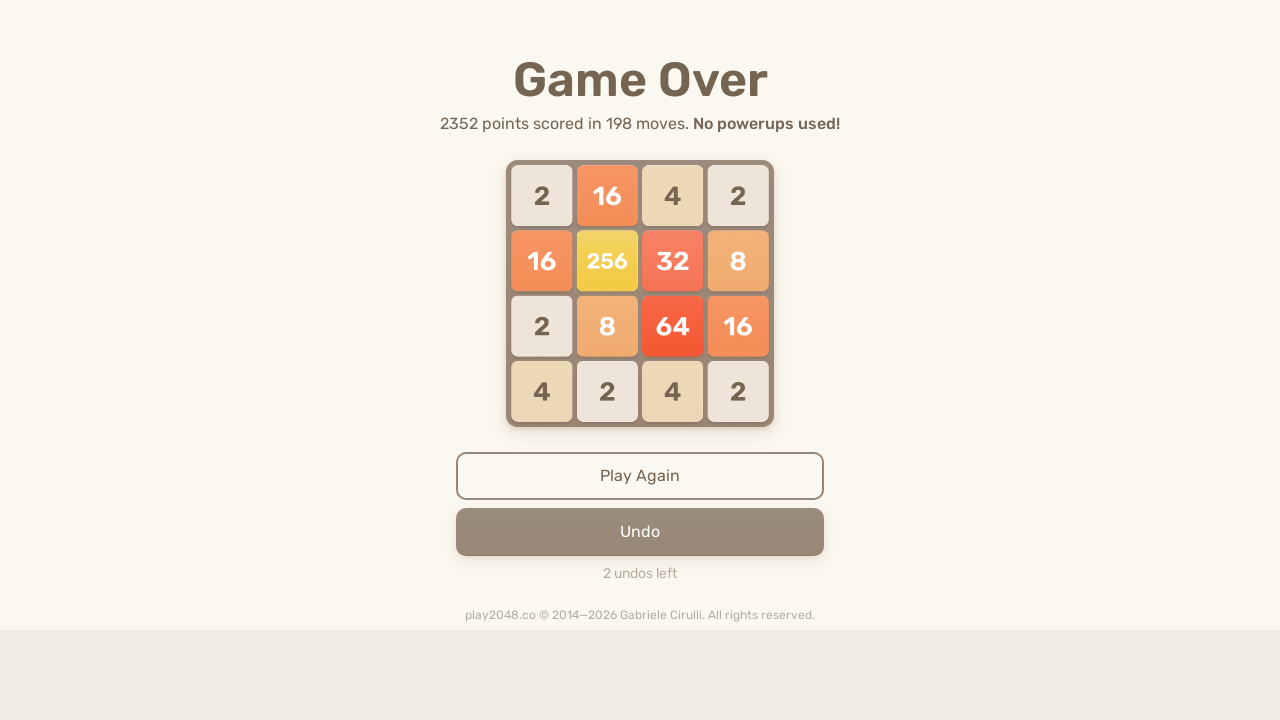

Pressed ArrowRight (iteration 72/100)
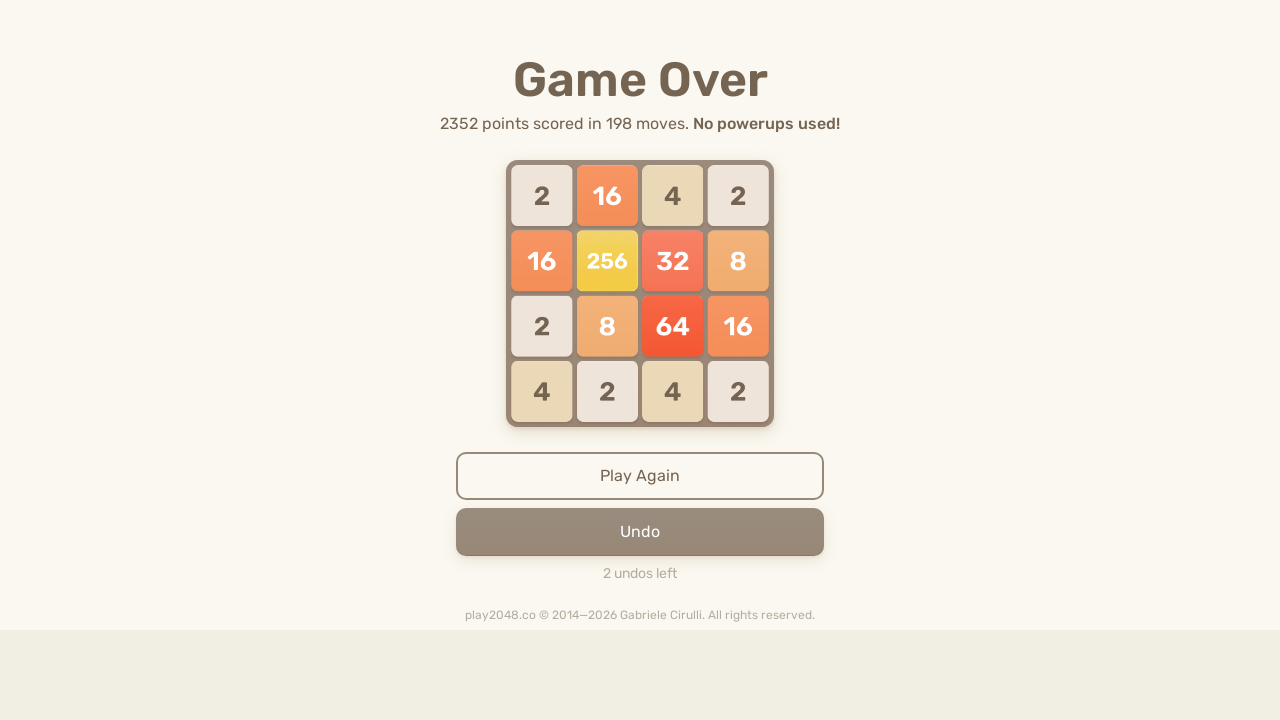

Pressed ArrowUp (iteration 73/100)
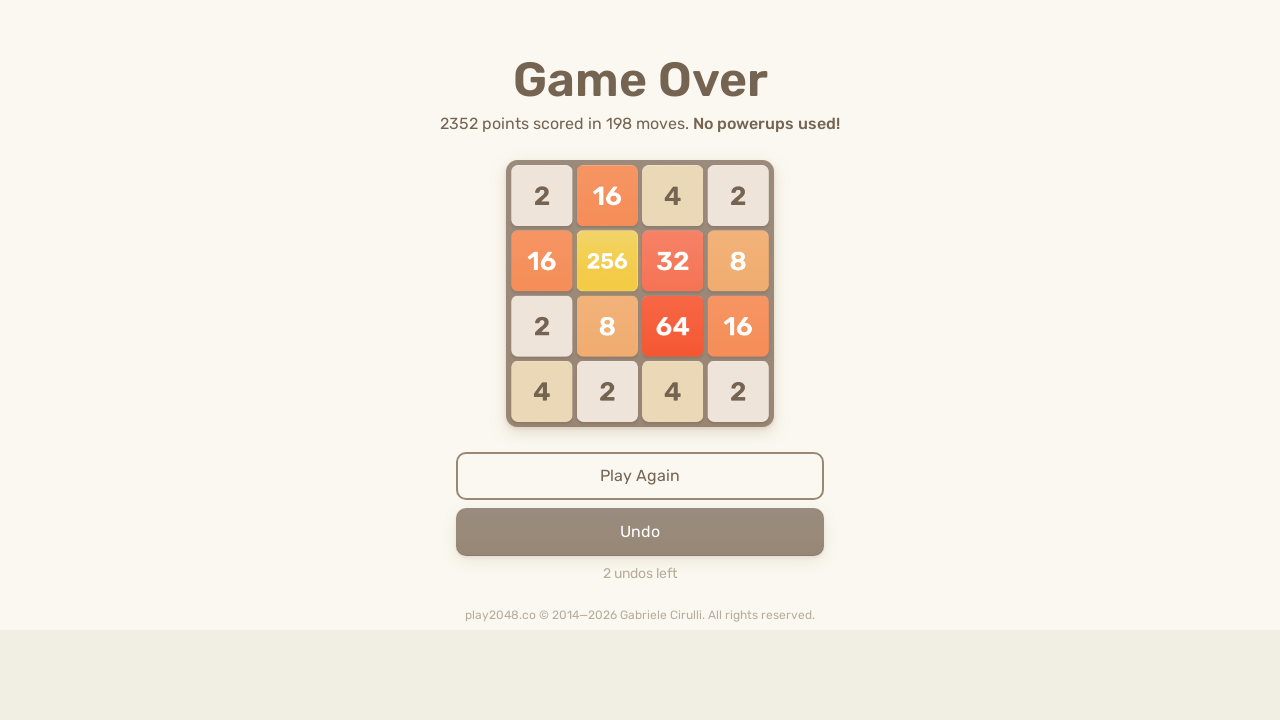

Pressed ArrowLeft (iteration 73/100)
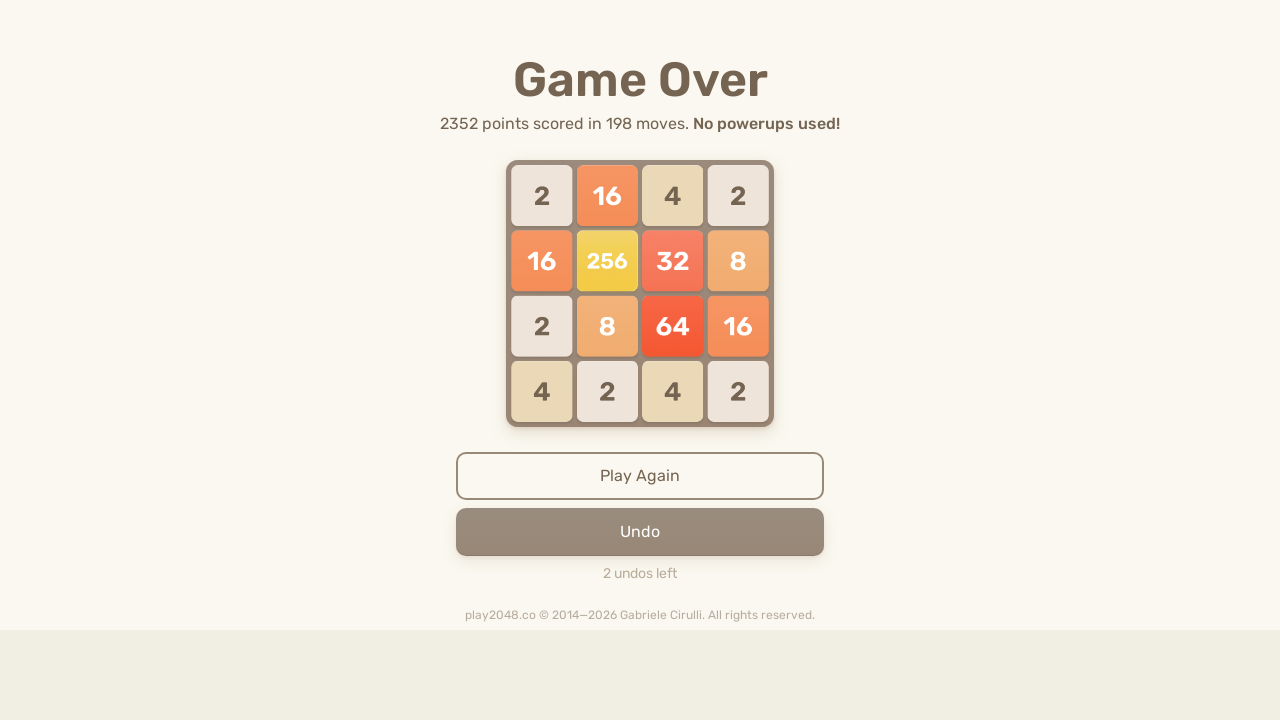

Pressed ArrowDown (iteration 73/100)
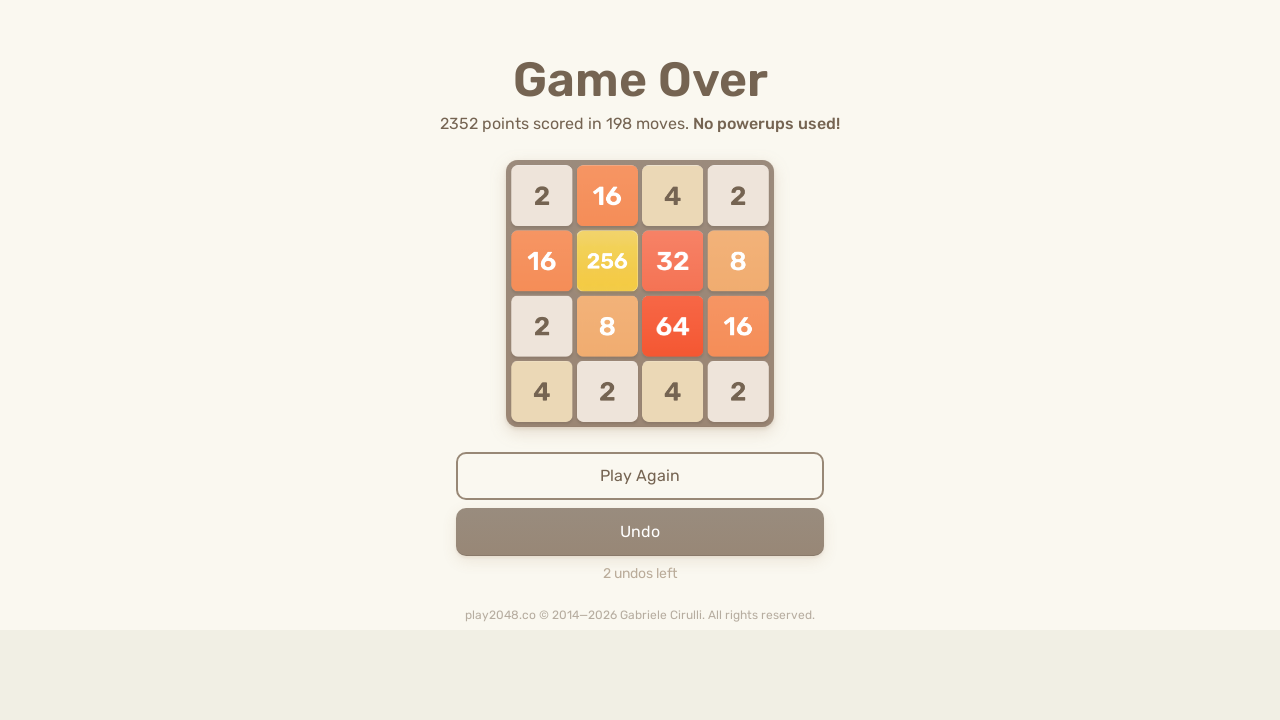

Pressed ArrowRight (iteration 73/100)
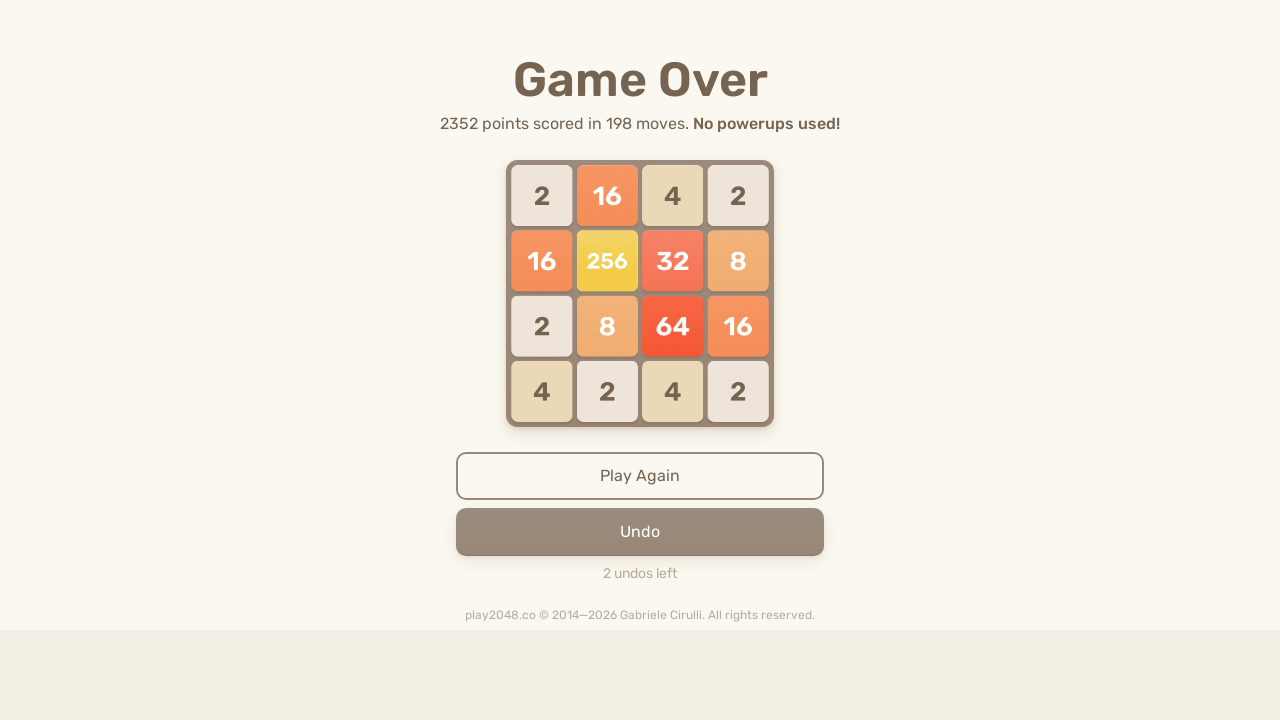

Pressed ArrowUp (iteration 74/100)
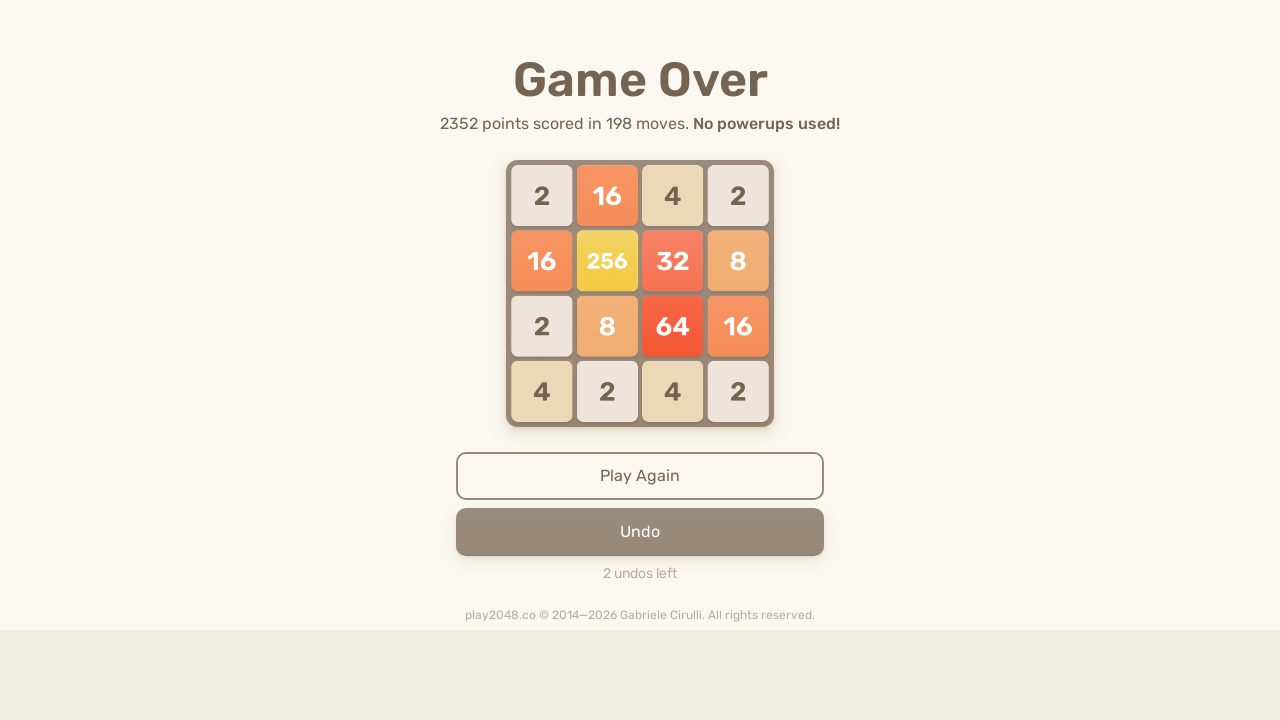

Pressed ArrowLeft (iteration 74/100)
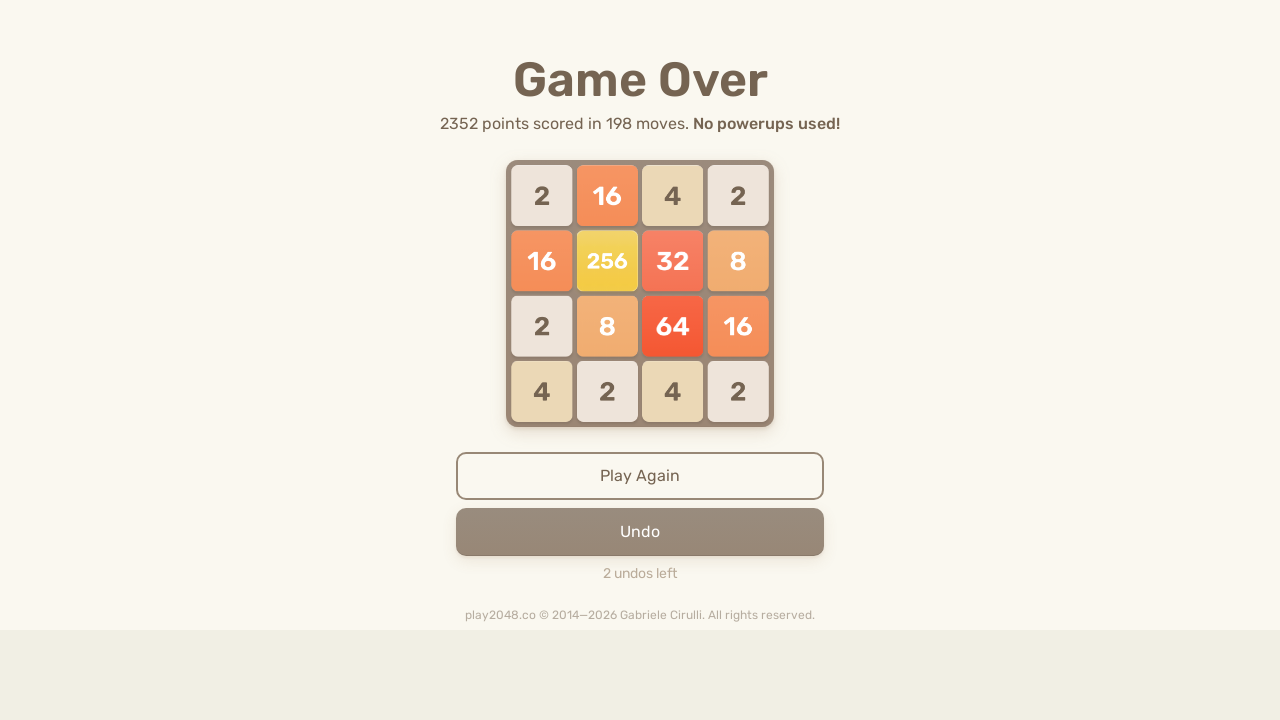

Pressed ArrowDown (iteration 74/100)
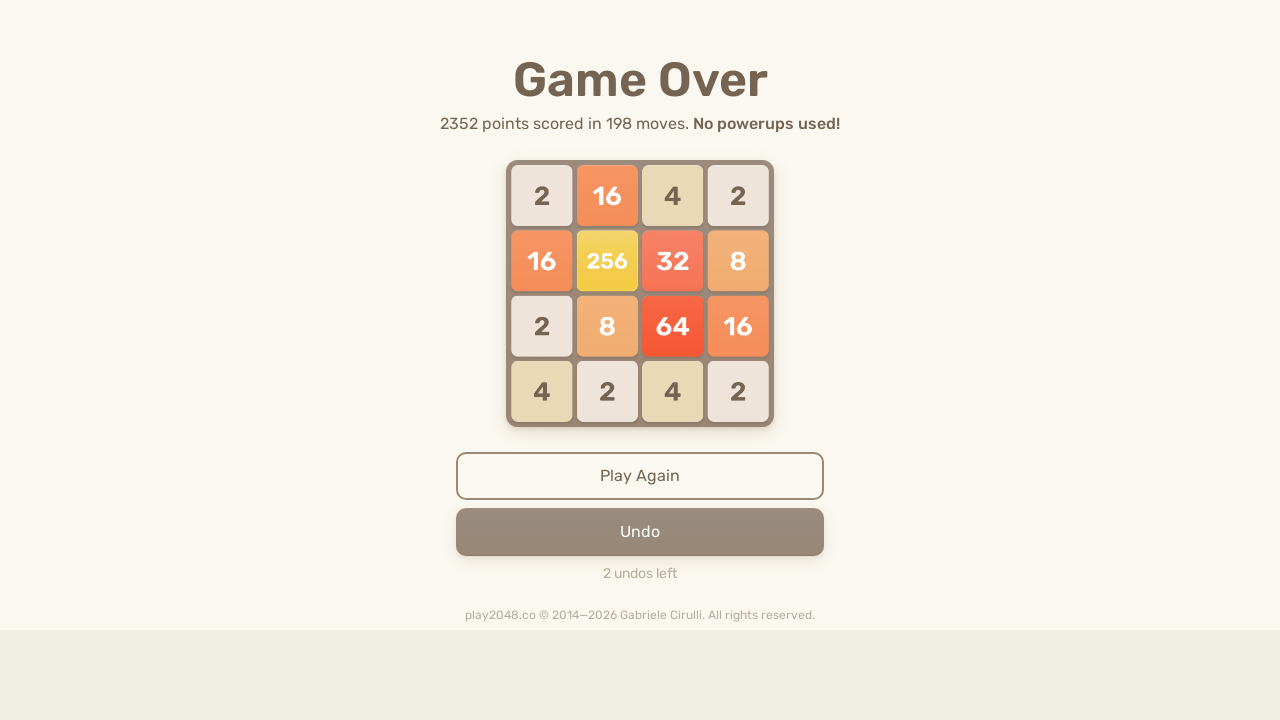

Pressed ArrowRight (iteration 74/100)
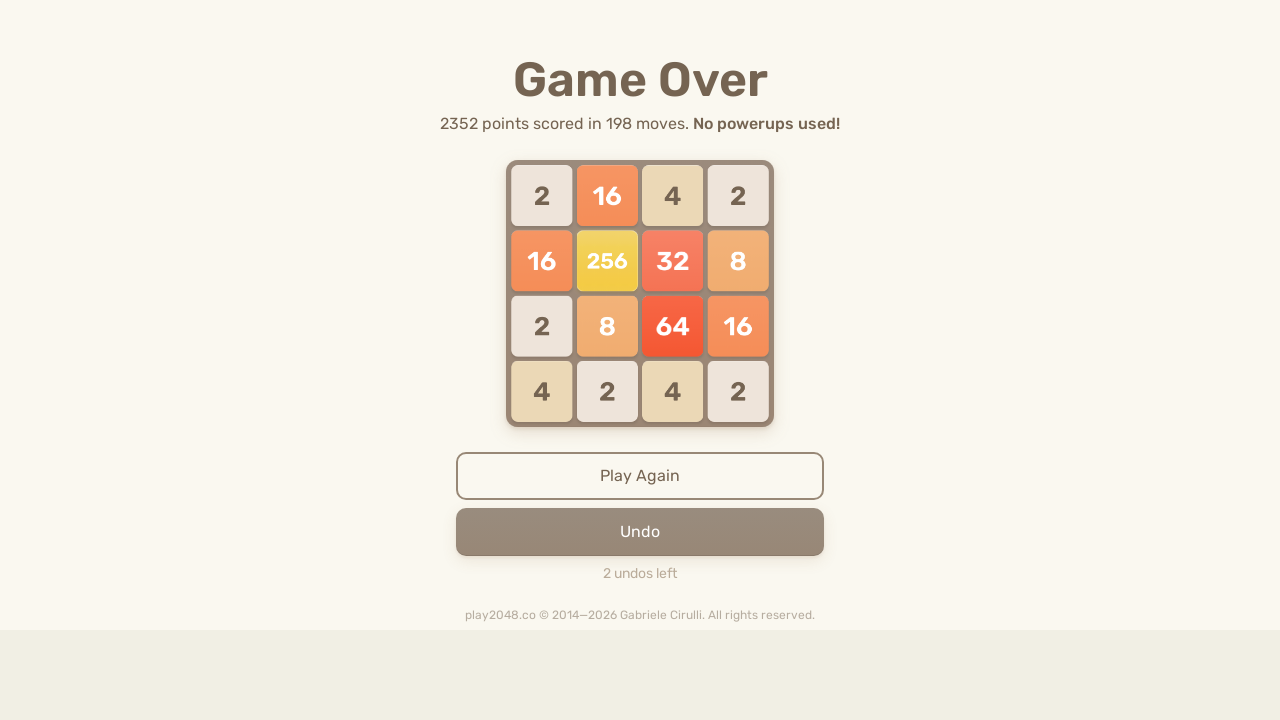

Pressed ArrowUp (iteration 75/100)
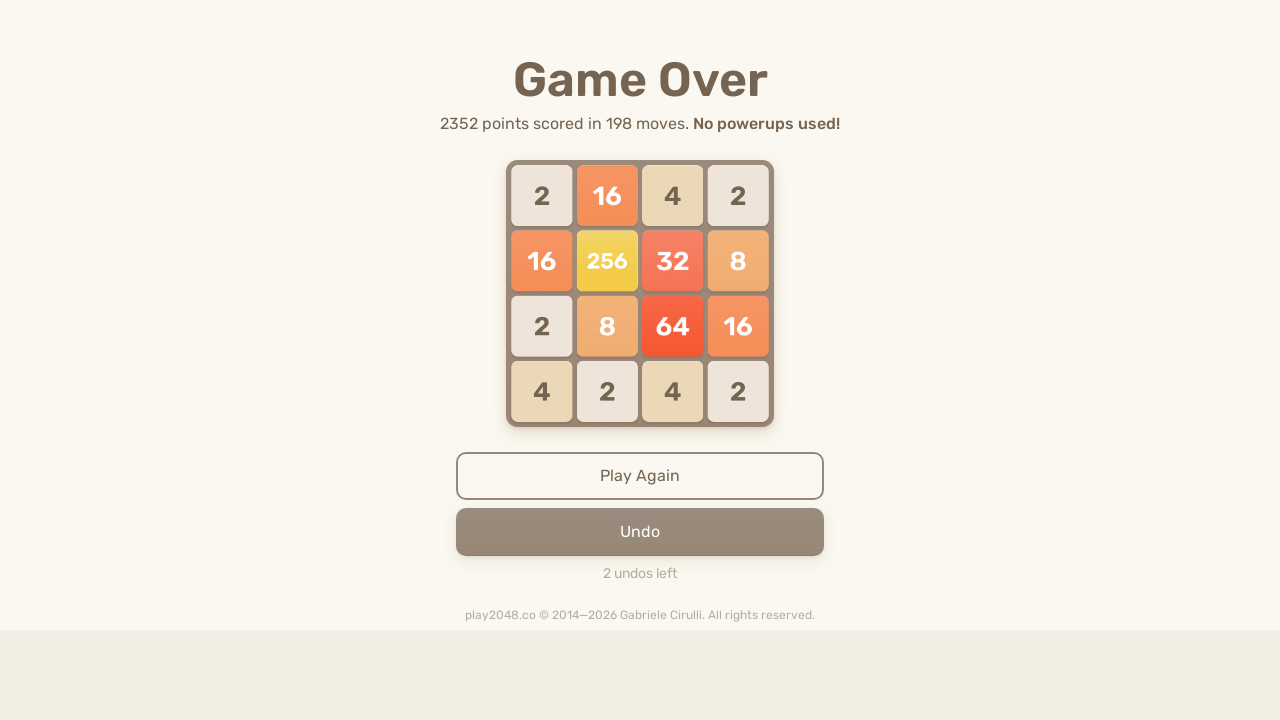

Pressed ArrowLeft (iteration 75/100)
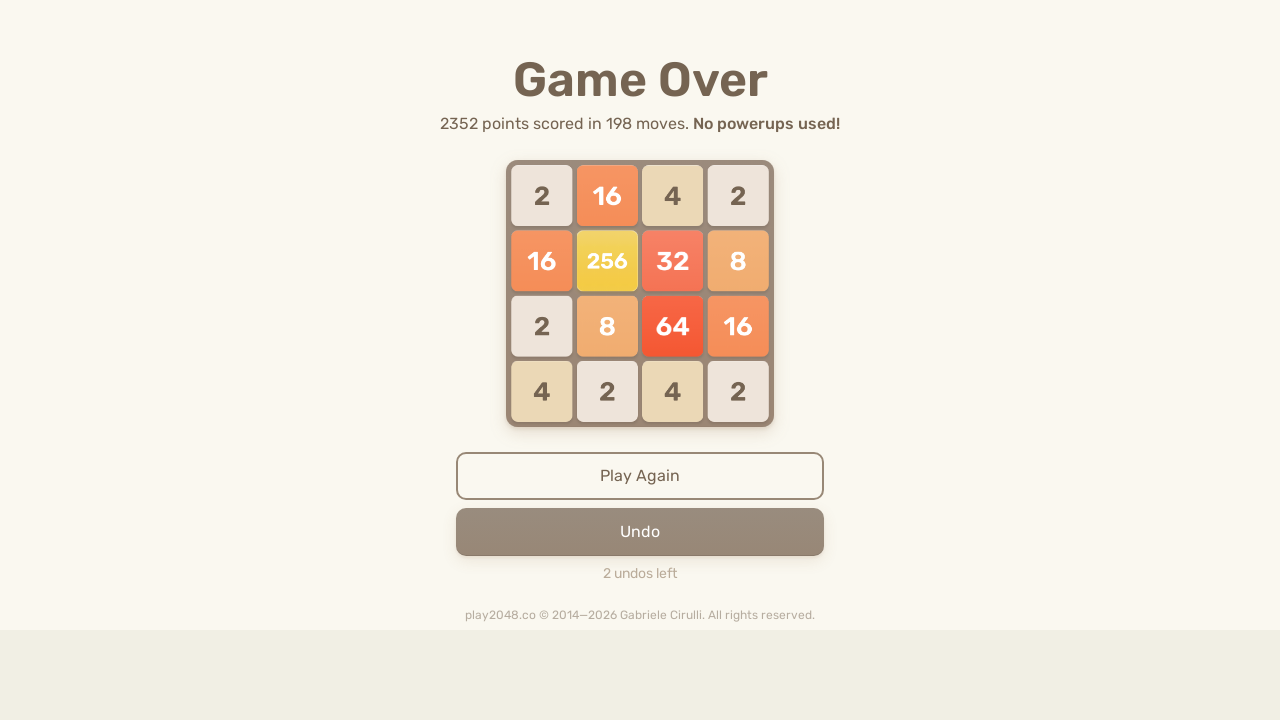

Pressed ArrowDown (iteration 75/100)
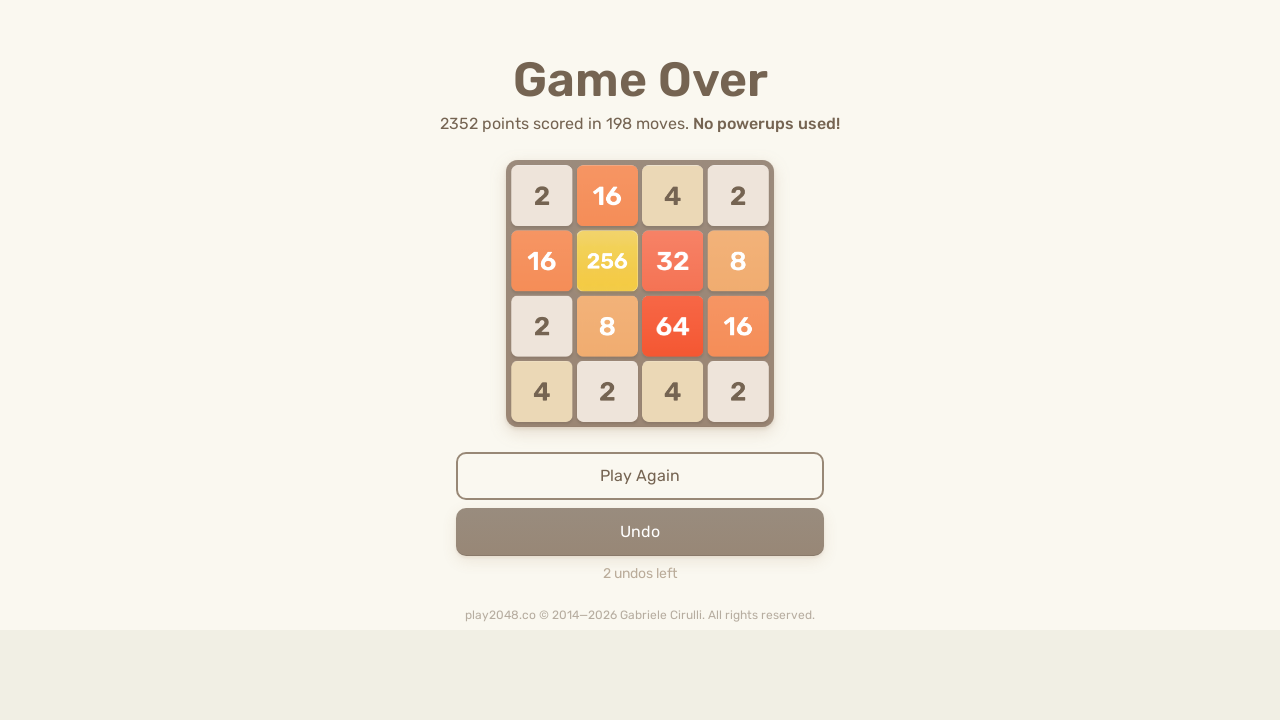

Pressed ArrowRight (iteration 75/100)
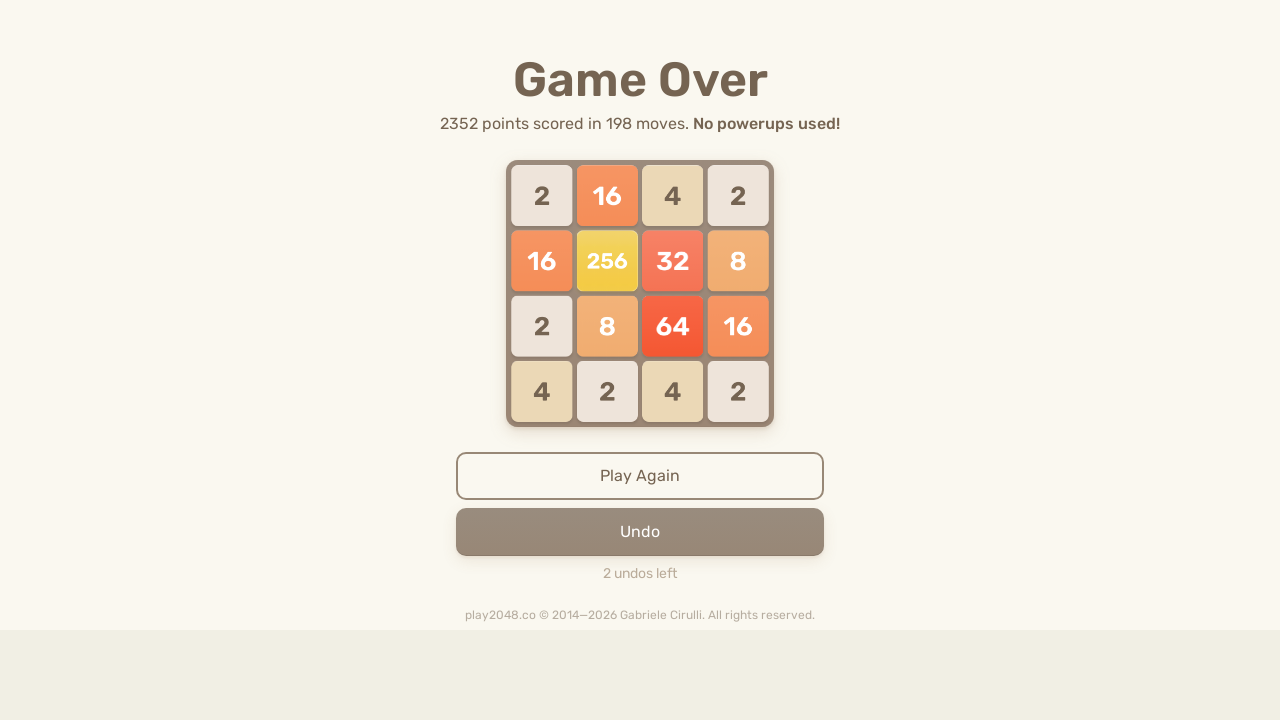

Pressed ArrowUp (iteration 76/100)
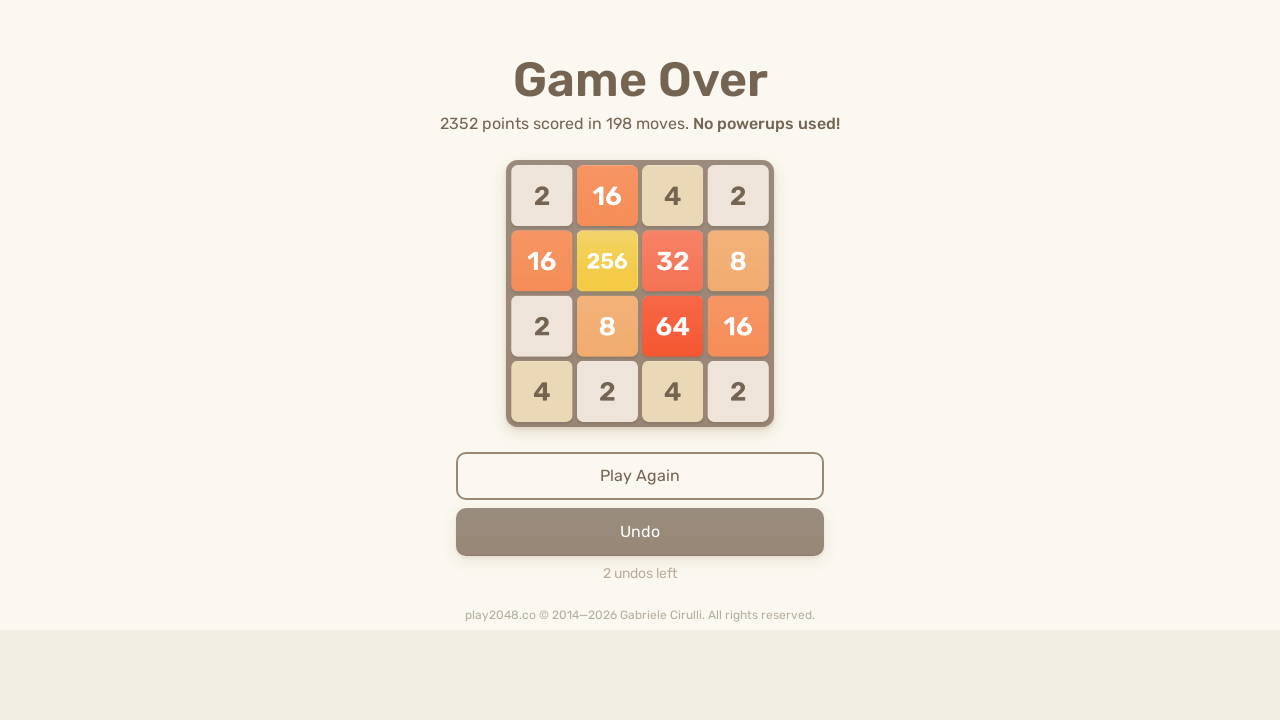

Pressed ArrowLeft (iteration 76/100)
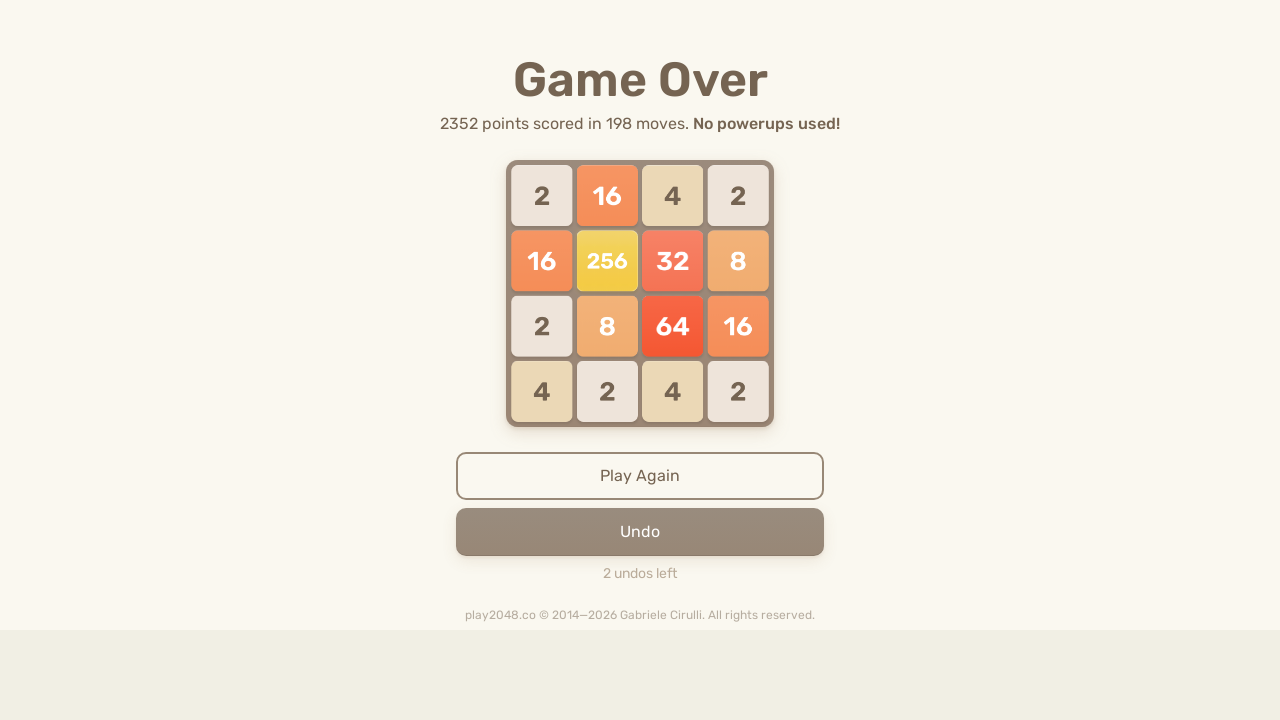

Pressed ArrowDown (iteration 76/100)
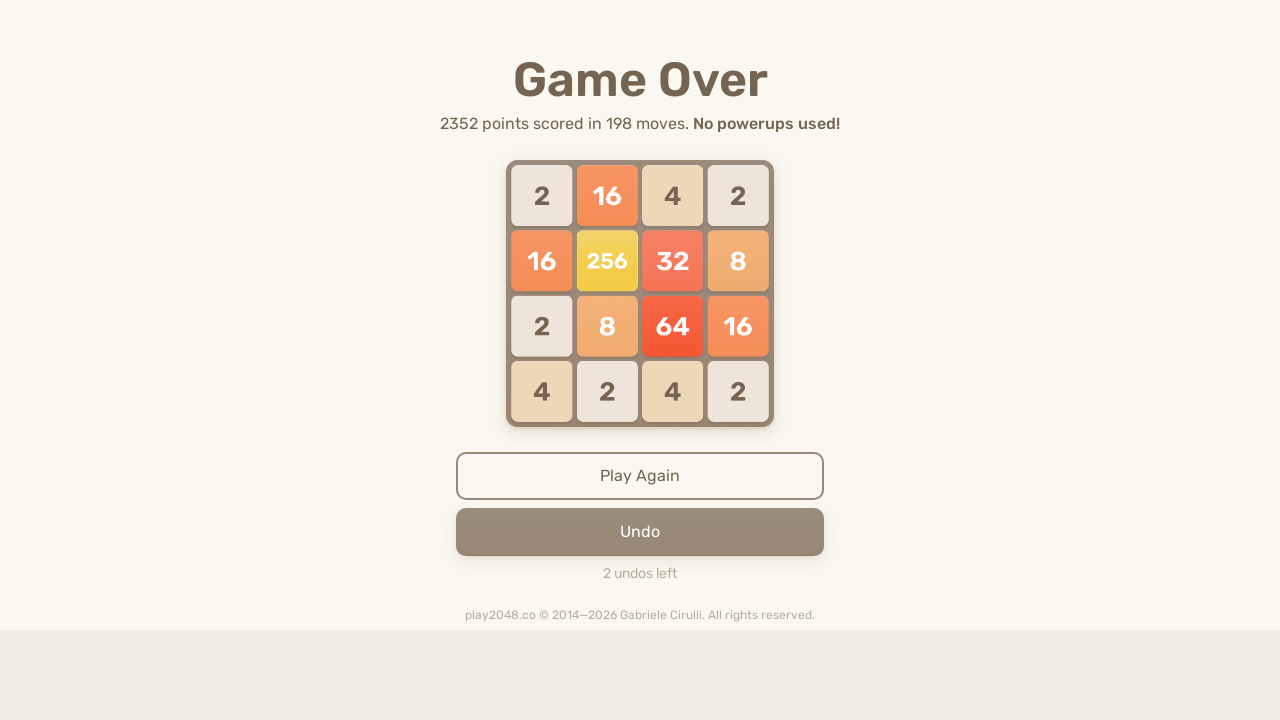

Pressed ArrowRight (iteration 76/100)
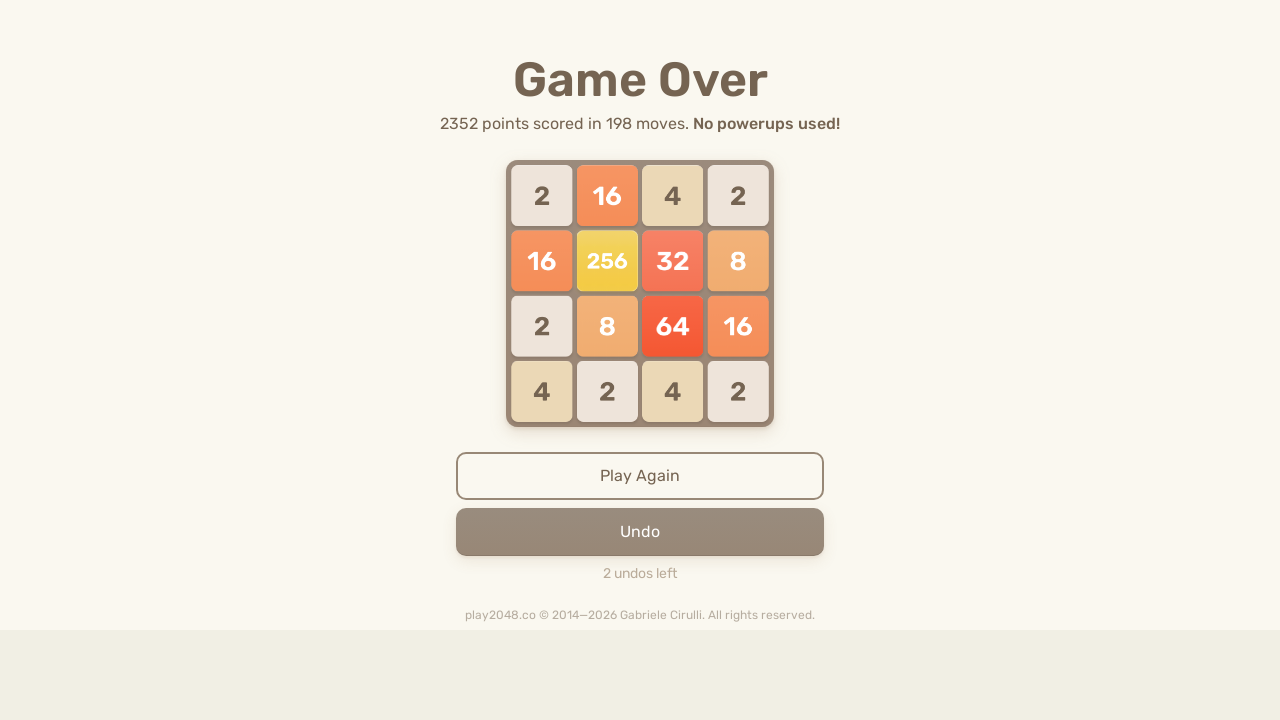

Pressed ArrowUp (iteration 77/100)
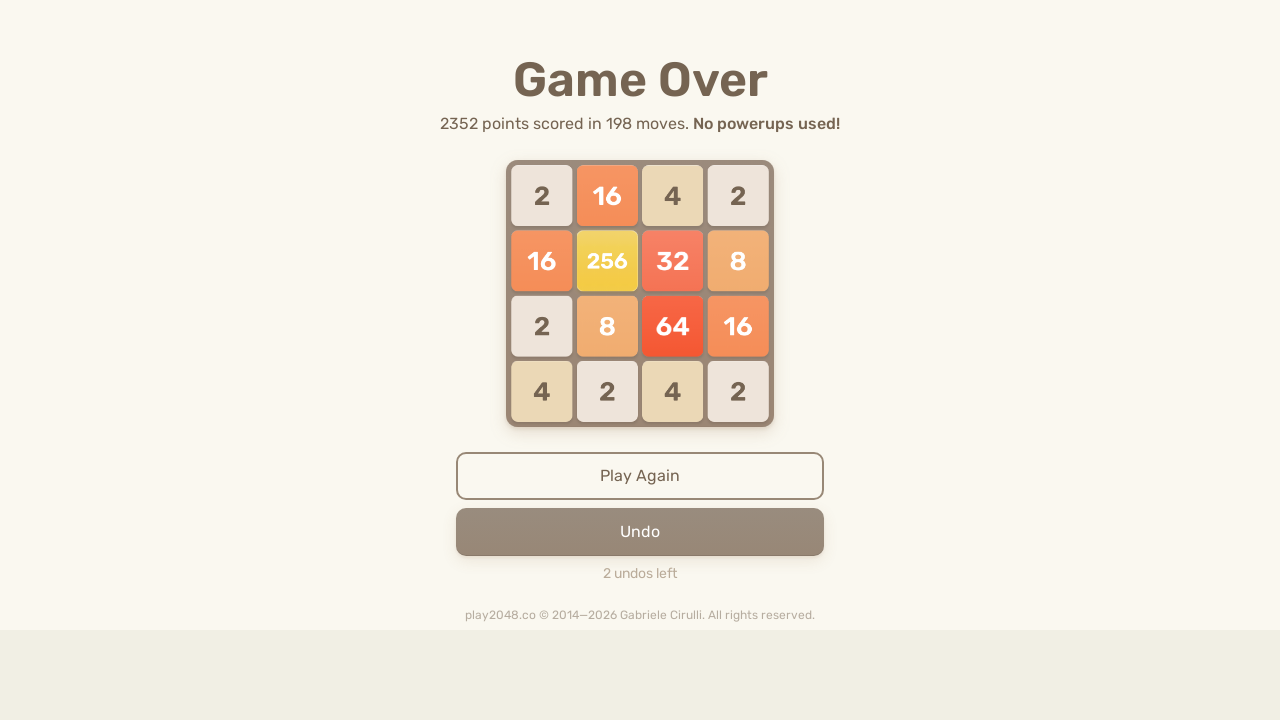

Pressed ArrowLeft (iteration 77/100)
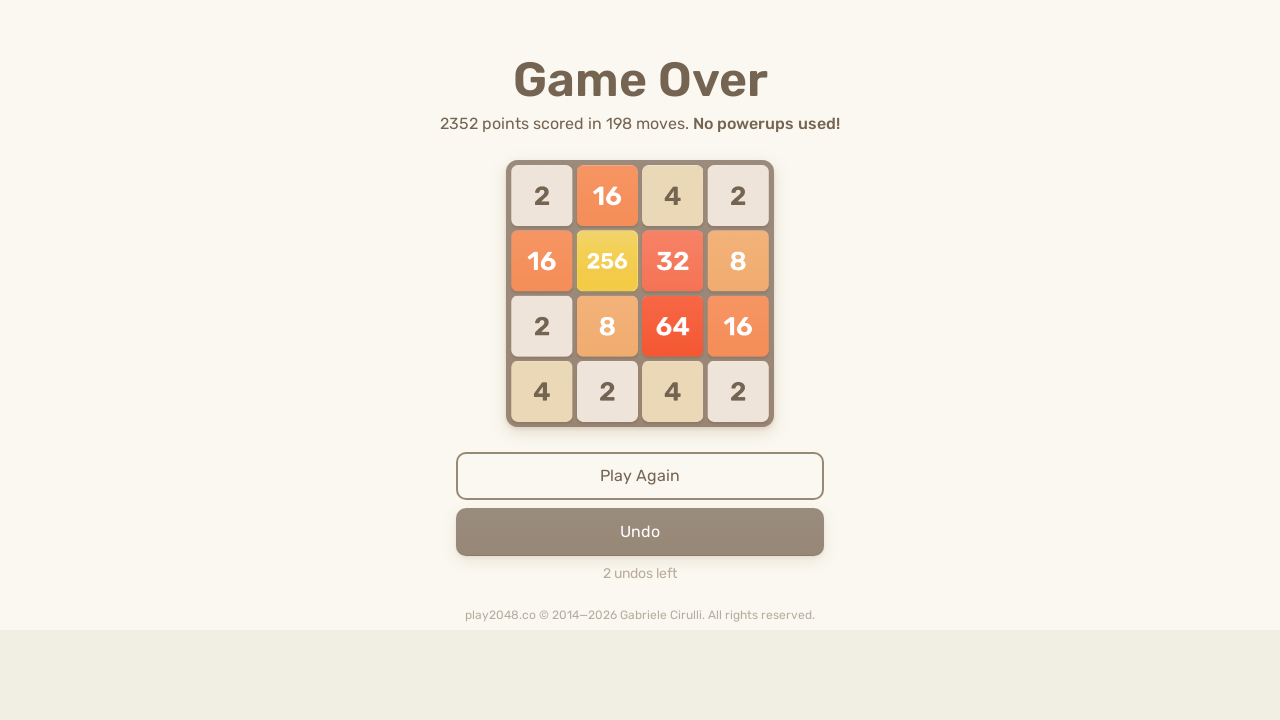

Pressed ArrowDown (iteration 77/100)
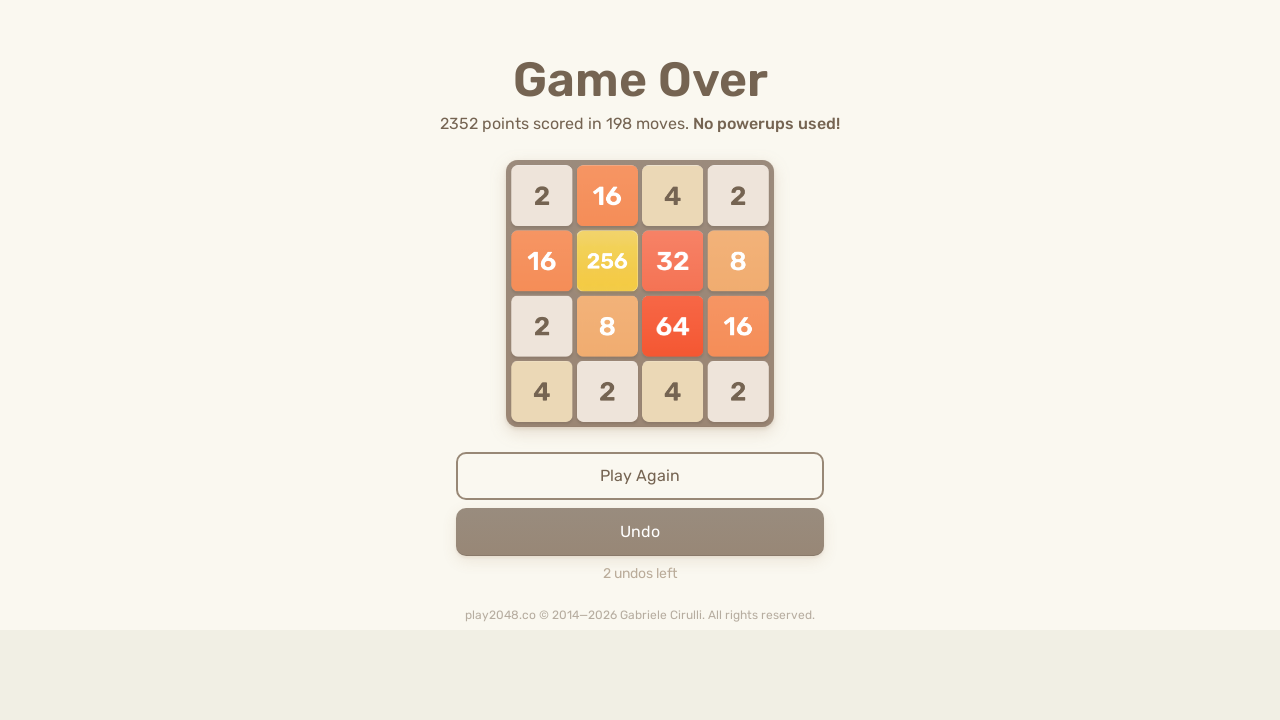

Pressed ArrowRight (iteration 77/100)
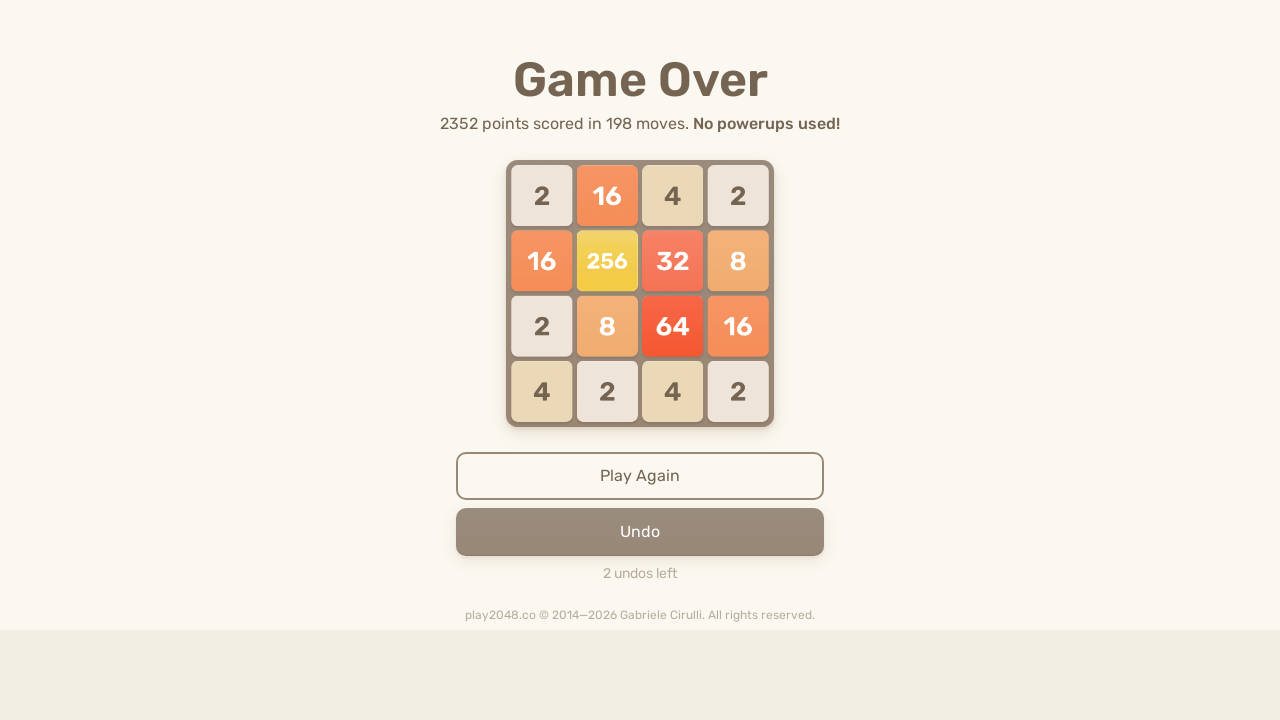

Pressed ArrowUp (iteration 78/100)
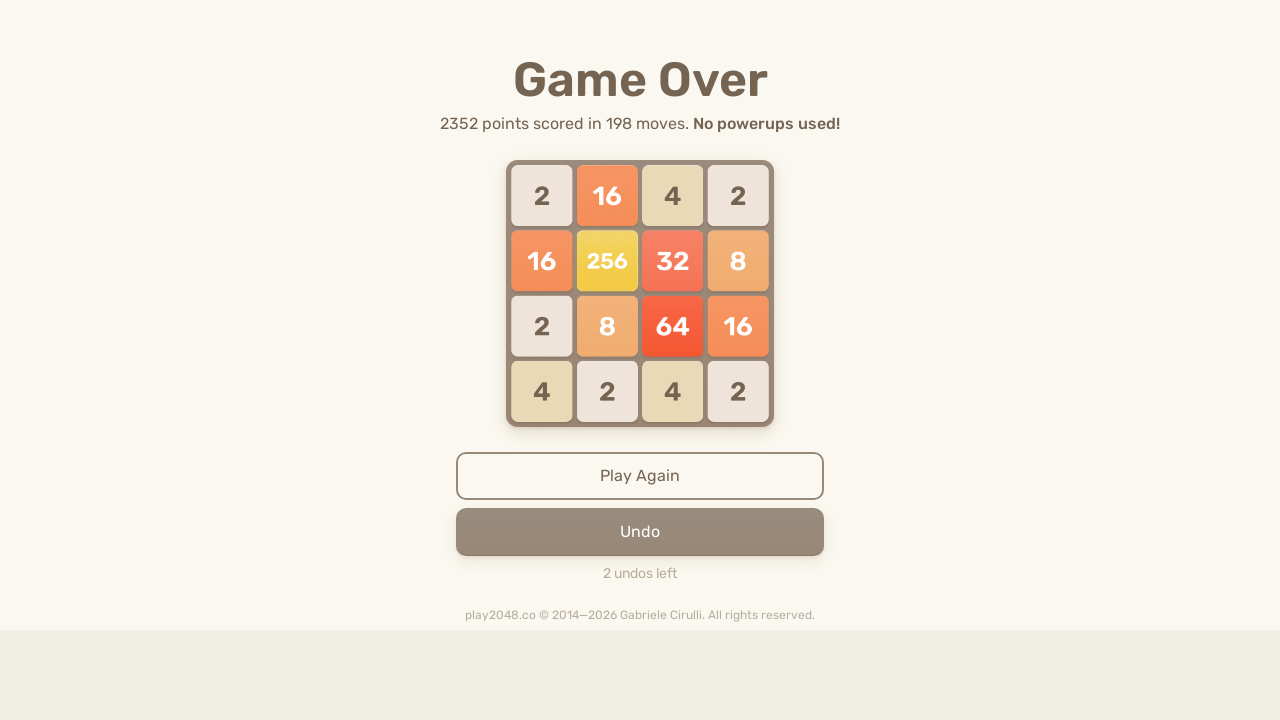

Pressed ArrowLeft (iteration 78/100)
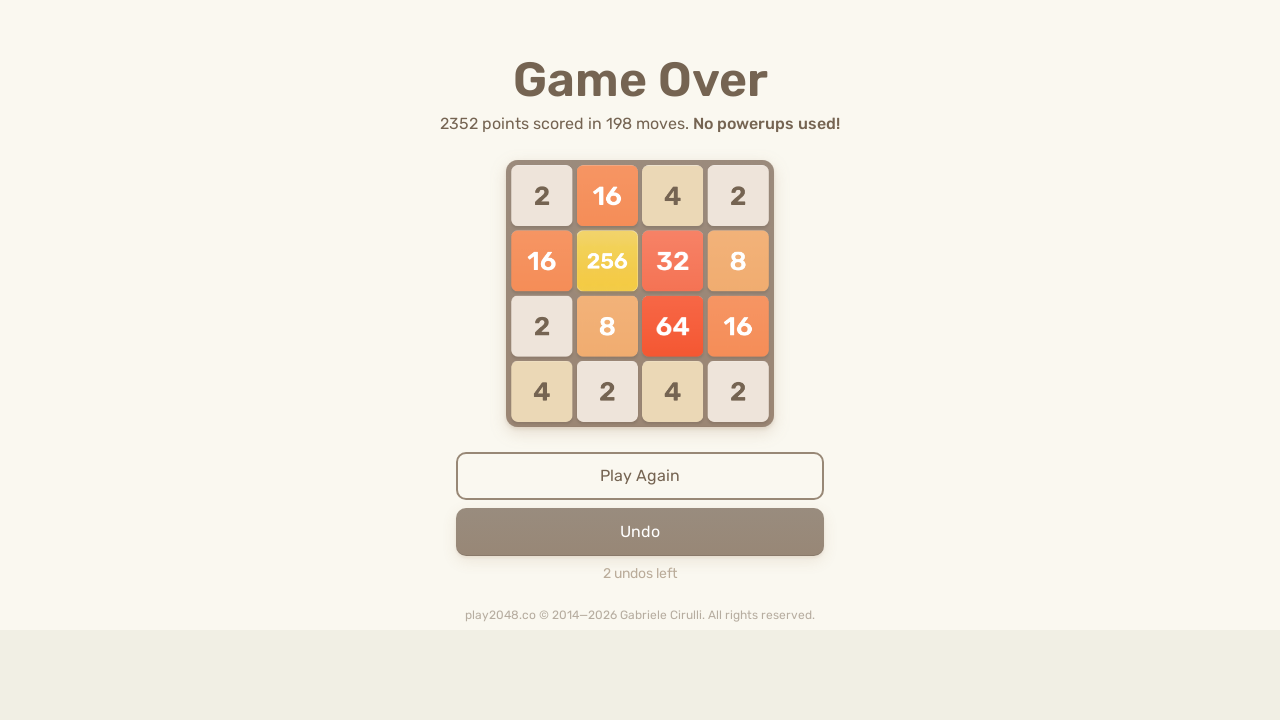

Pressed ArrowDown (iteration 78/100)
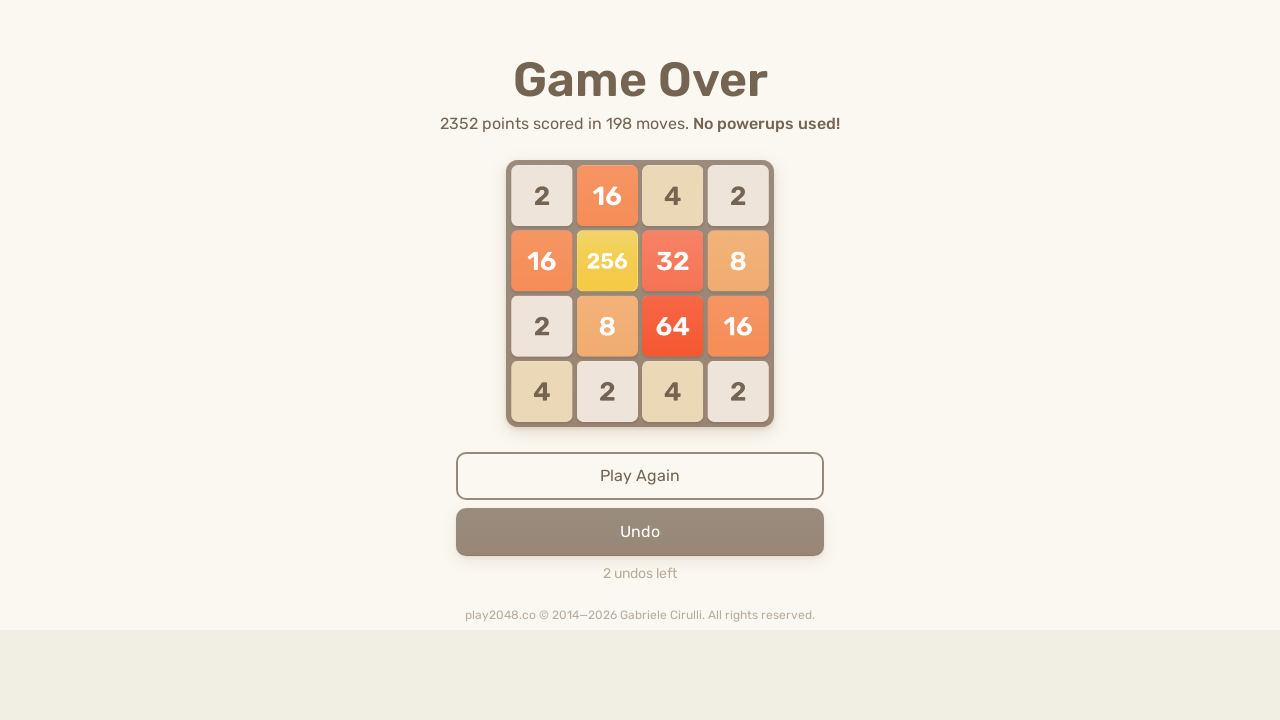

Pressed ArrowRight (iteration 78/100)
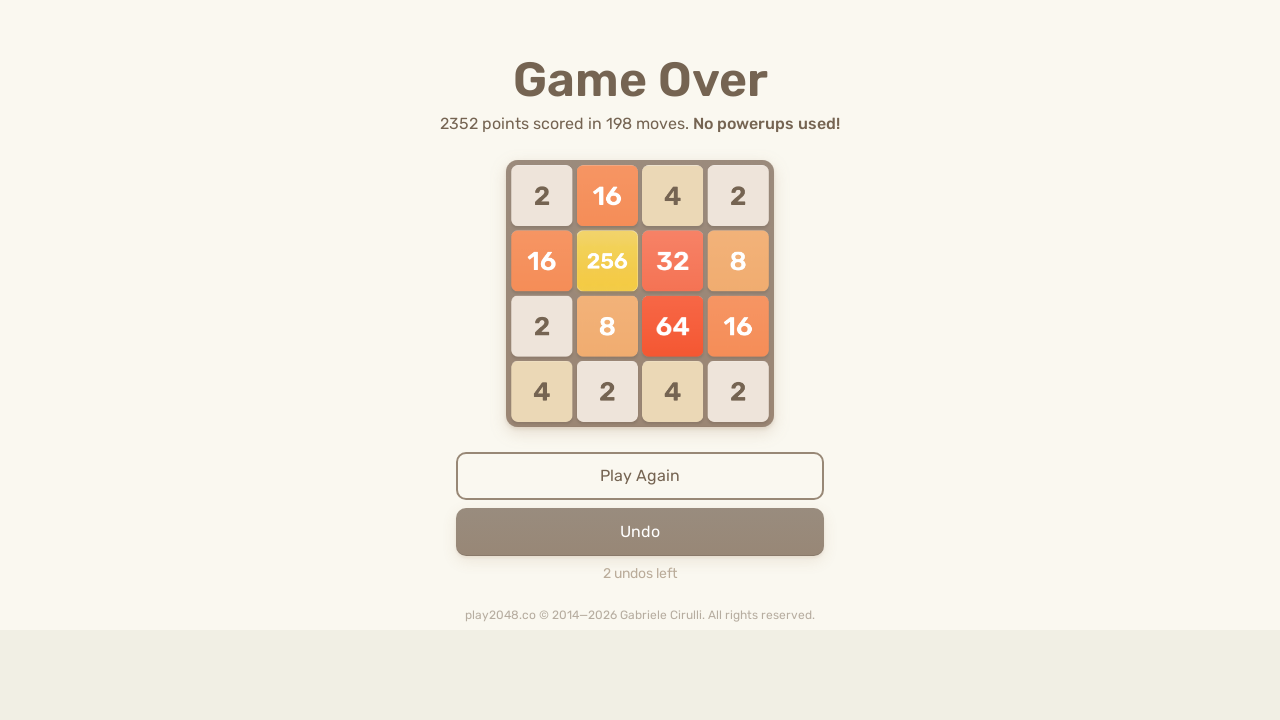

Pressed ArrowUp (iteration 79/100)
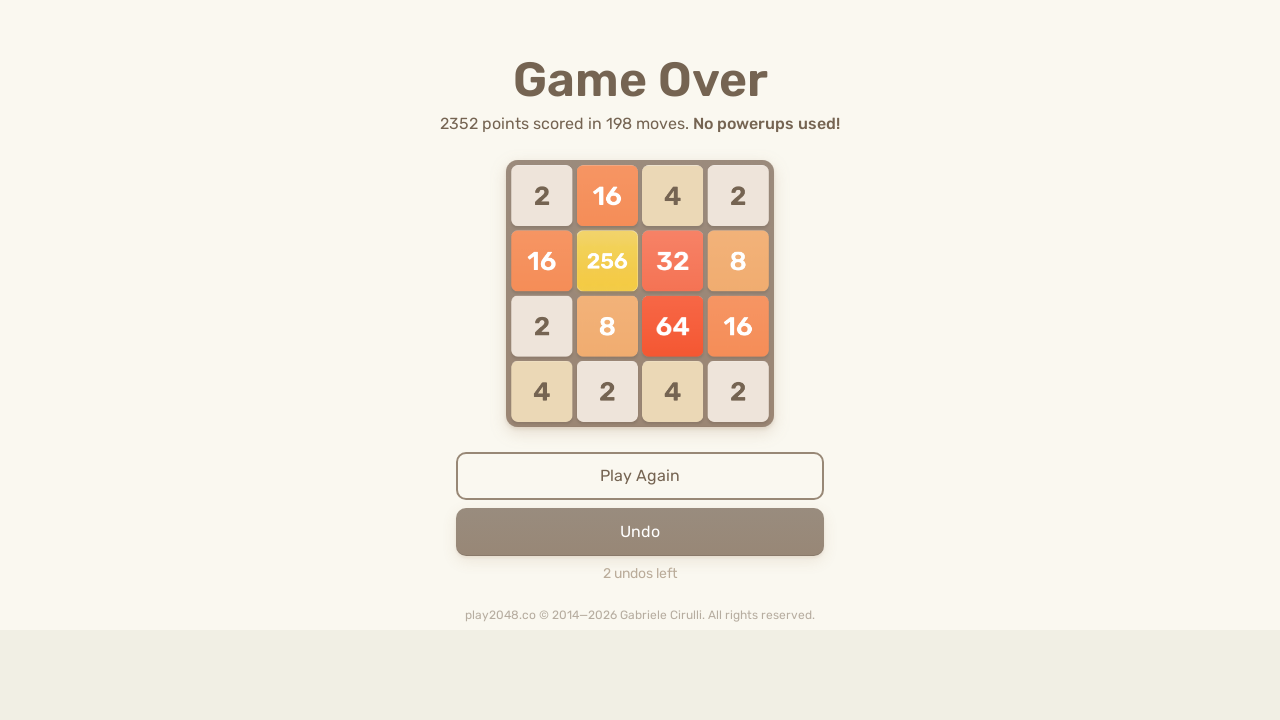

Pressed ArrowLeft (iteration 79/100)
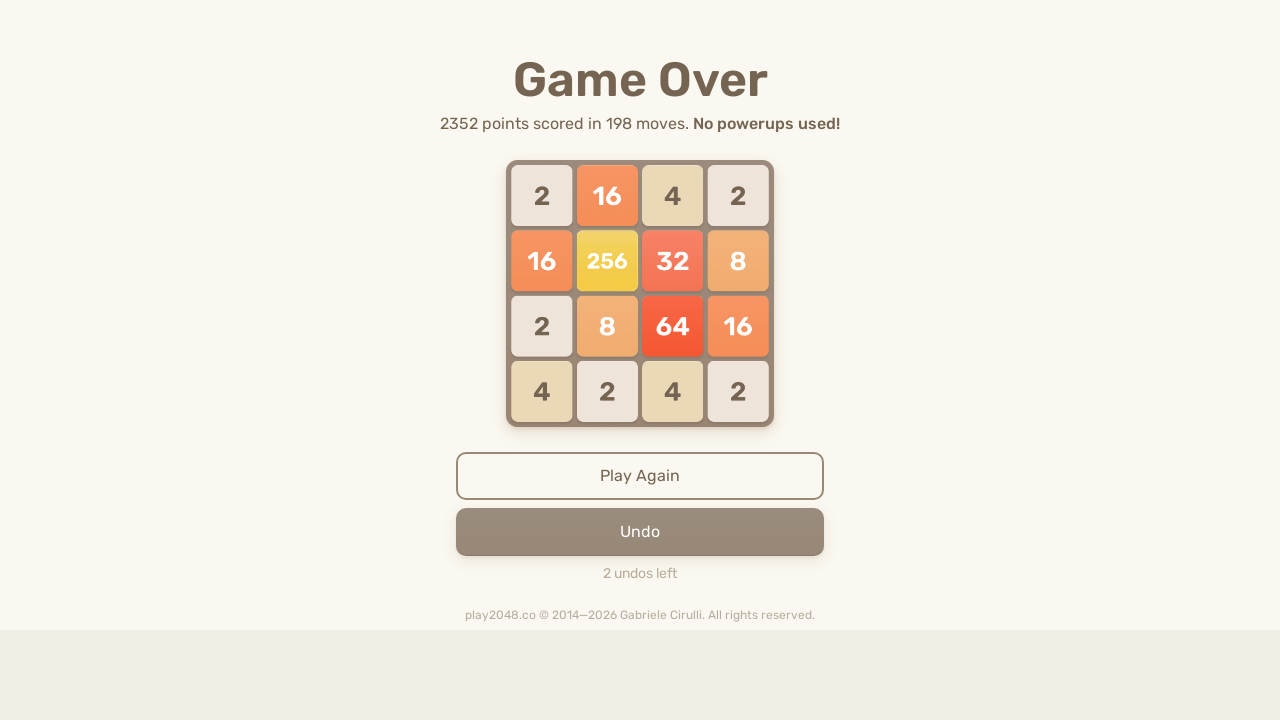

Pressed ArrowDown (iteration 79/100)
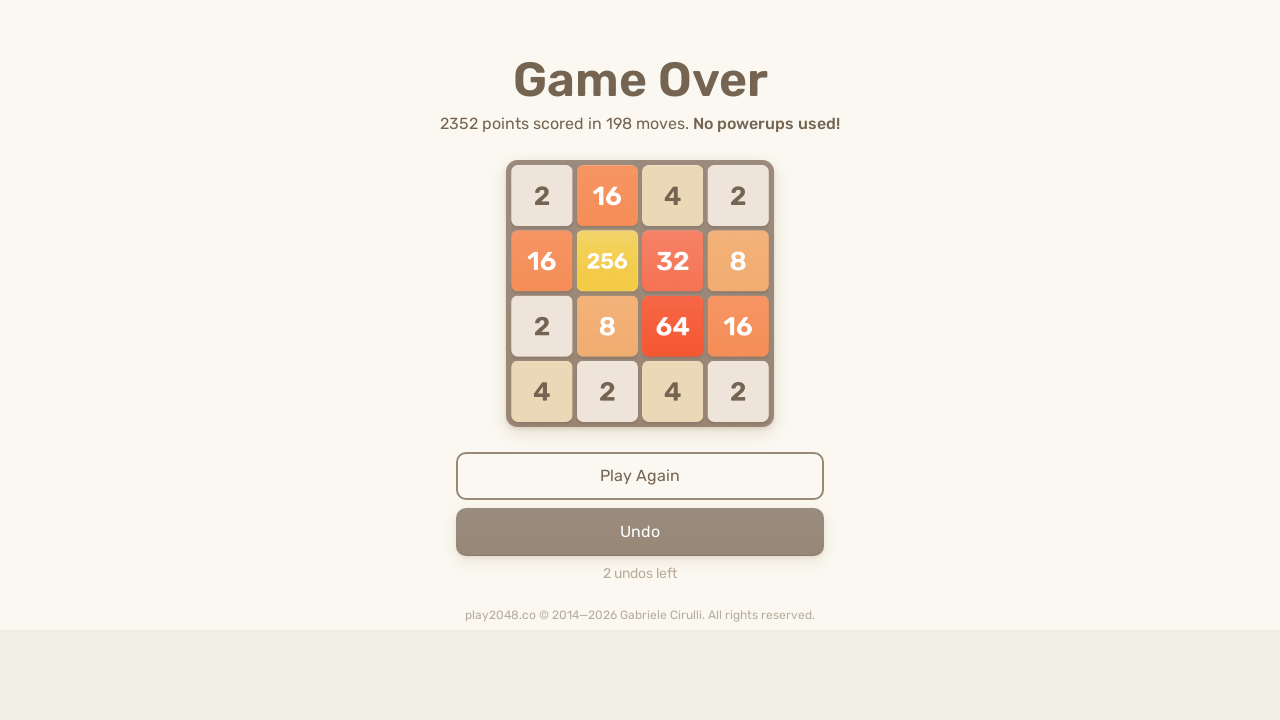

Pressed ArrowRight (iteration 79/100)
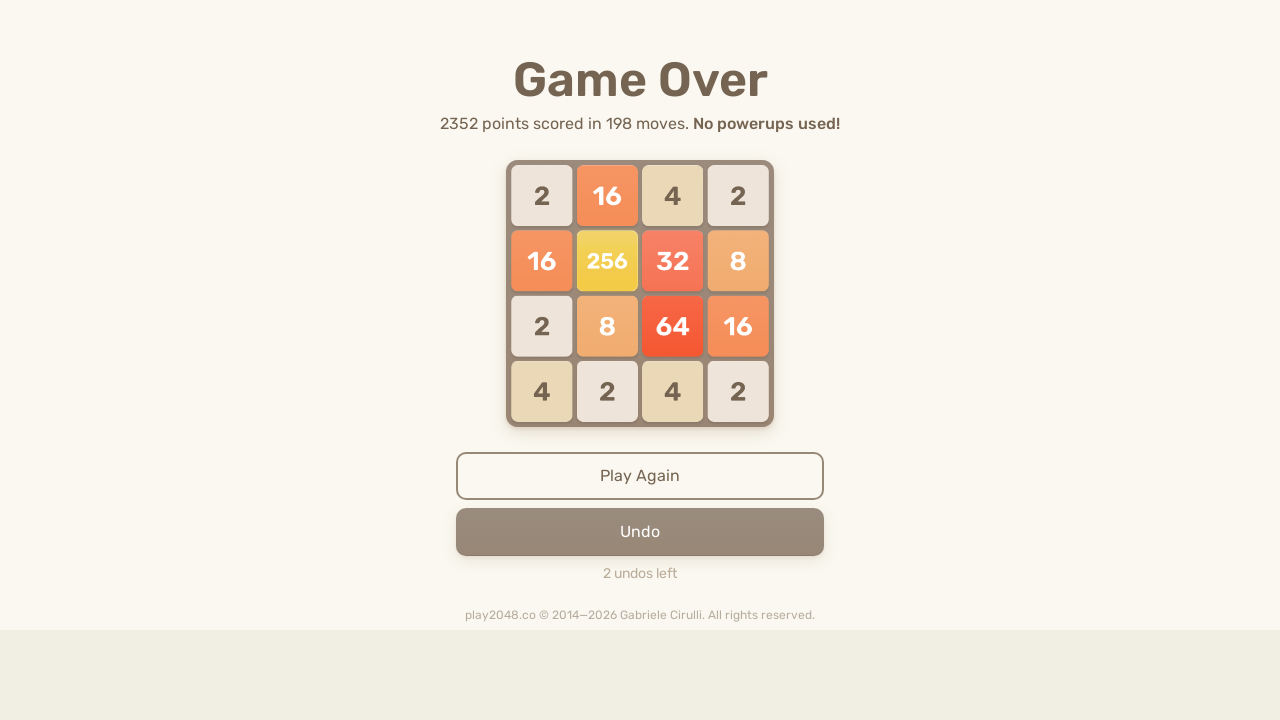

Pressed ArrowUp (iteration 80/100)
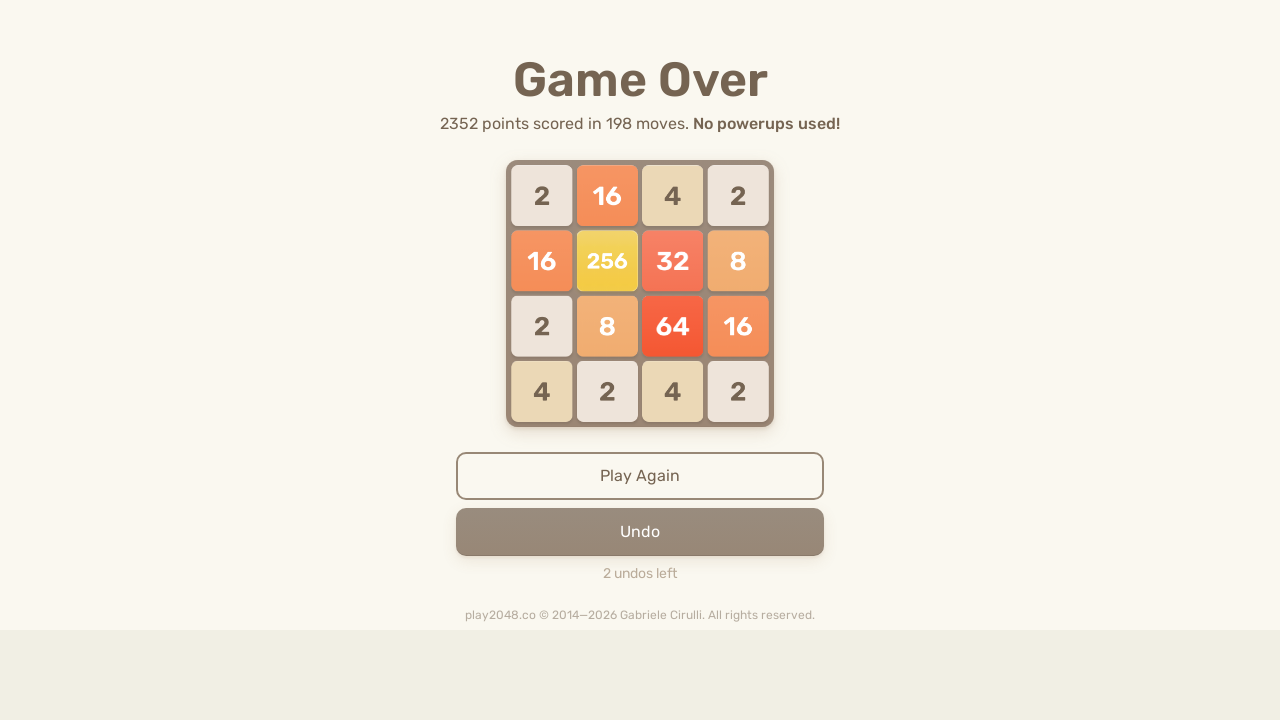

Pressed ArrowLeft (iteration 80/100)
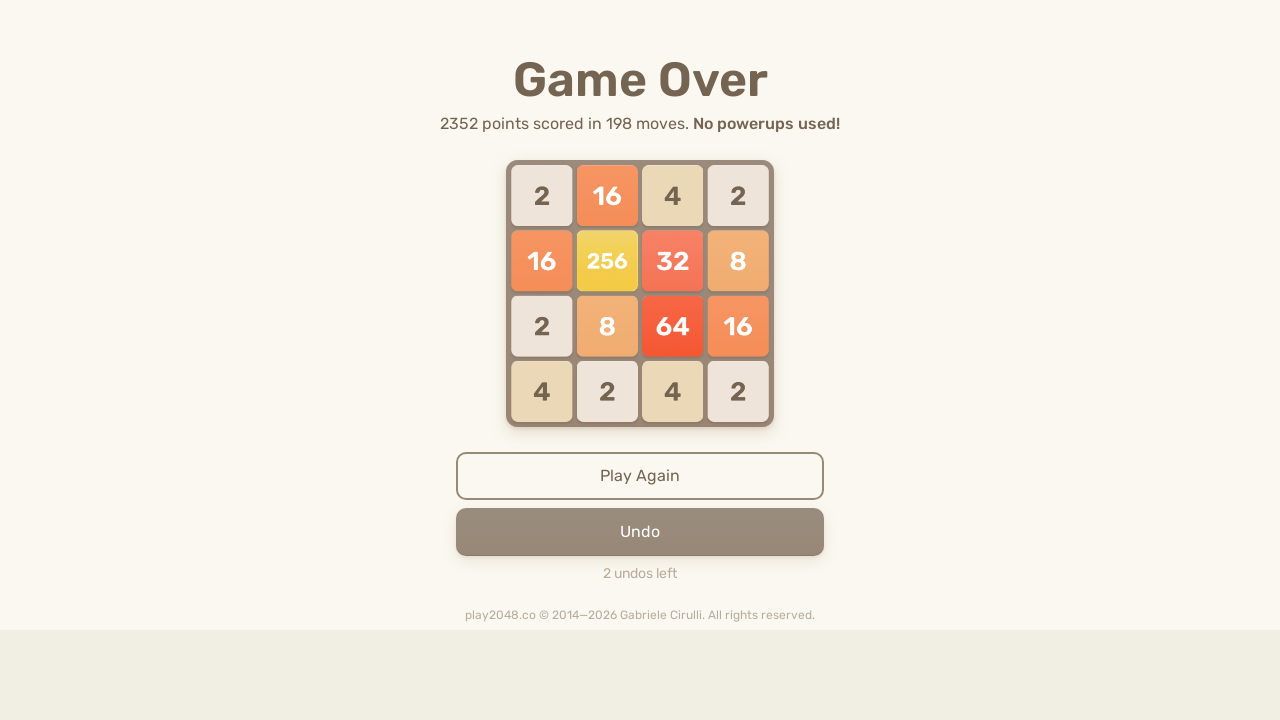

Pressed ArrowDown (iteration 80/100)
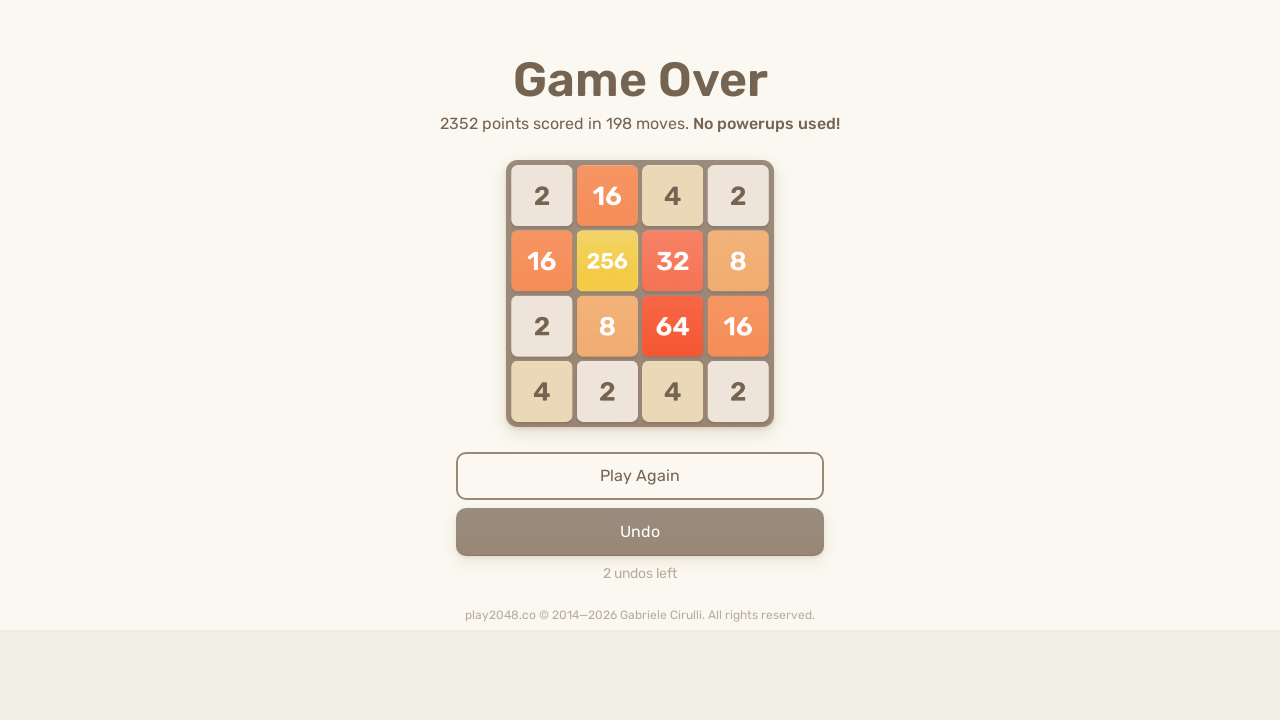

Pressed ArrowRight (iteration 80/100)
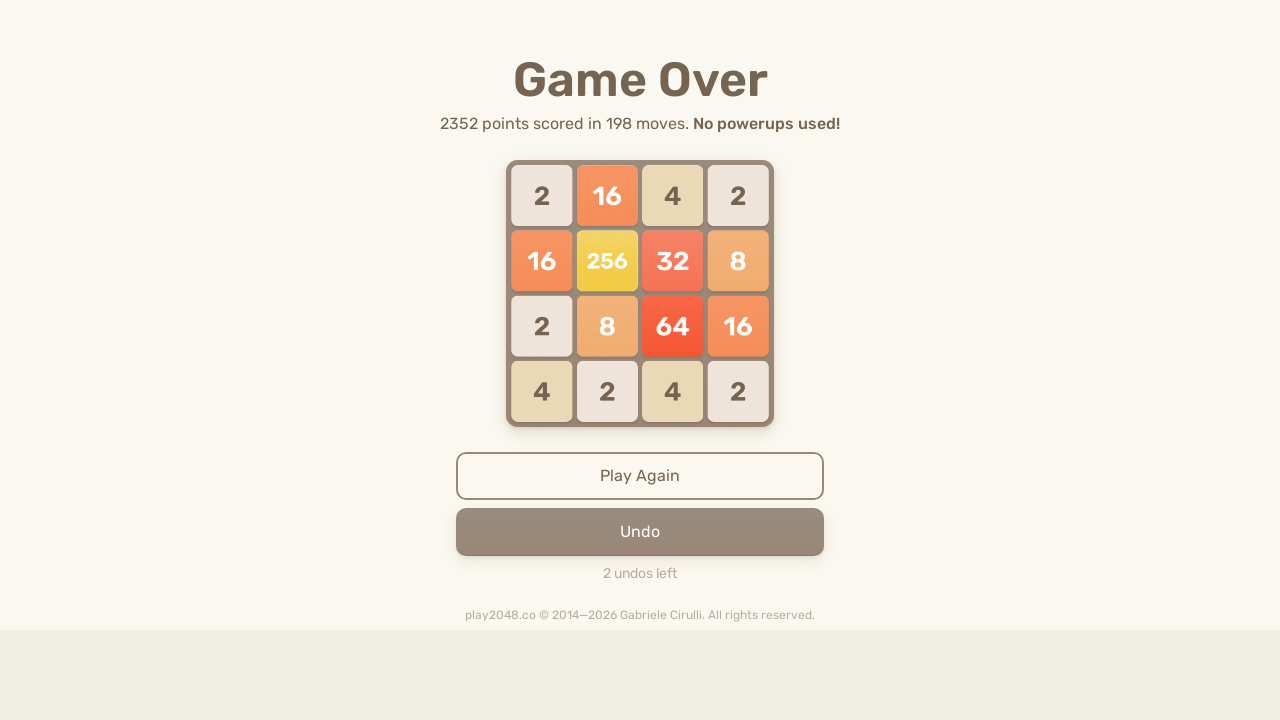

Pressed ArrowUp (iteration 81/100)
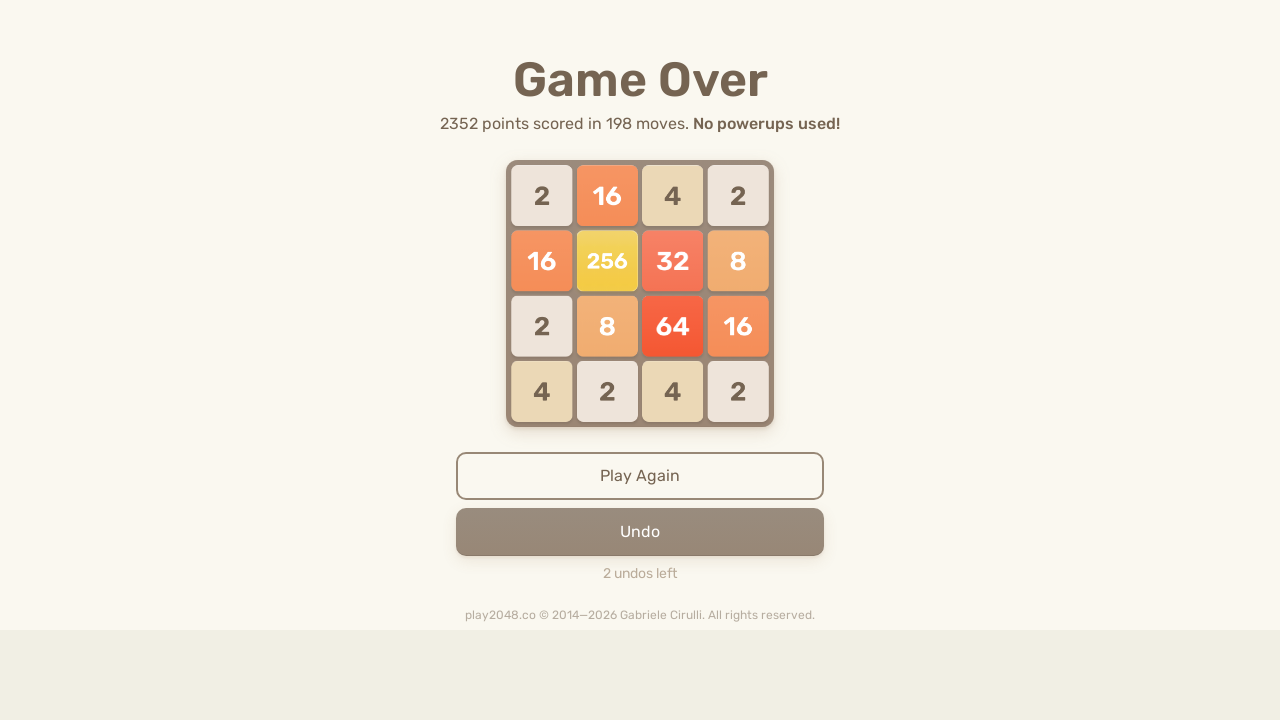

Pressed ArrowLeft (iteration 81/100)
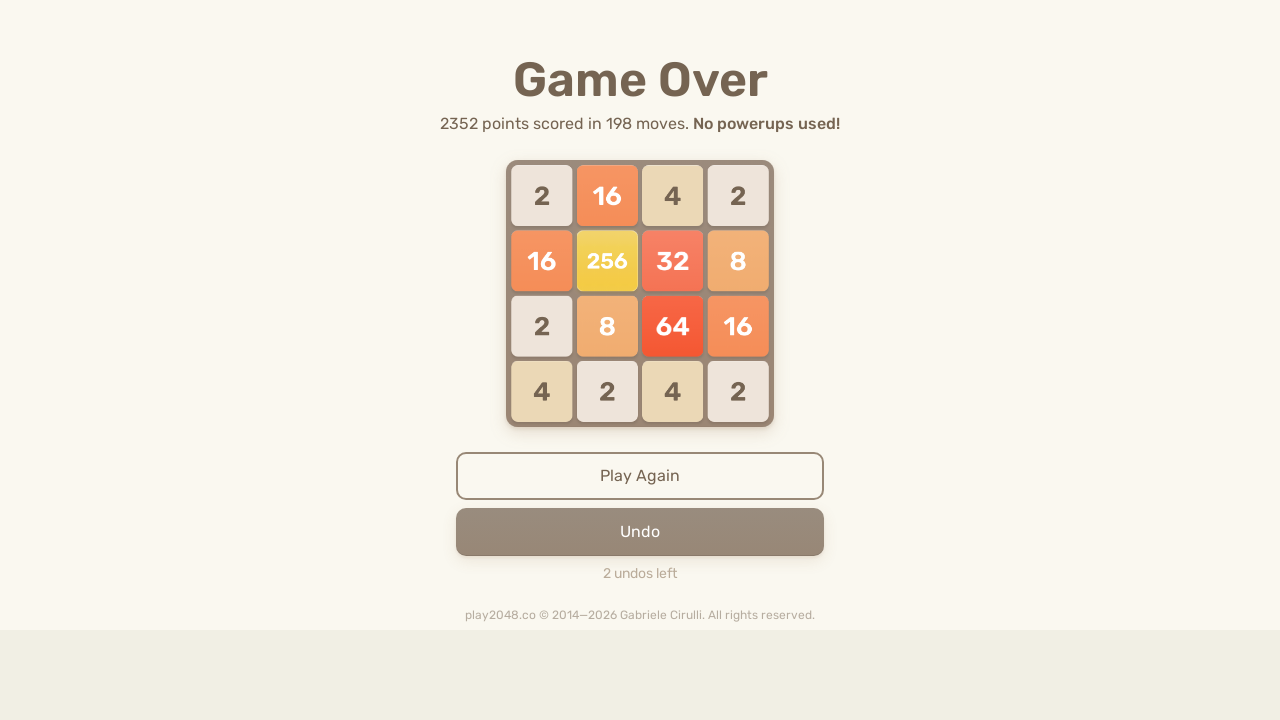

Pressed ArrowDown (iteration 81/100)
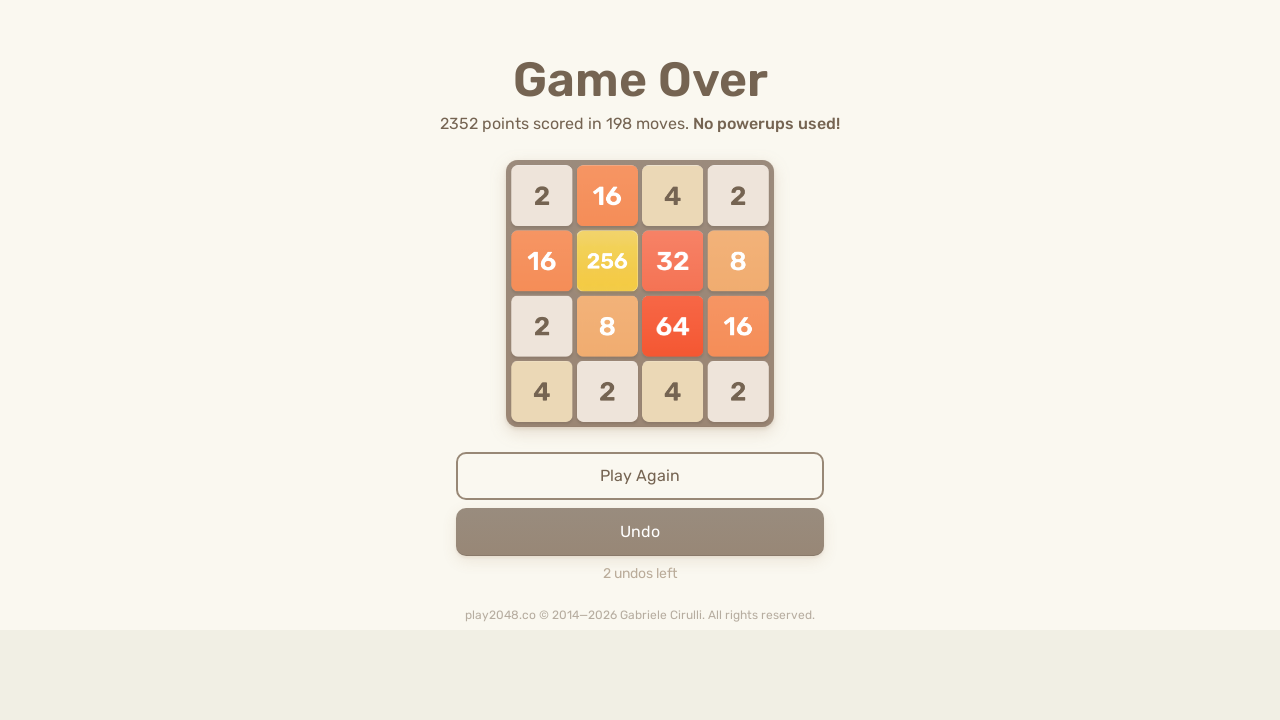

Pressed ArrowRight (iteration 81/100)
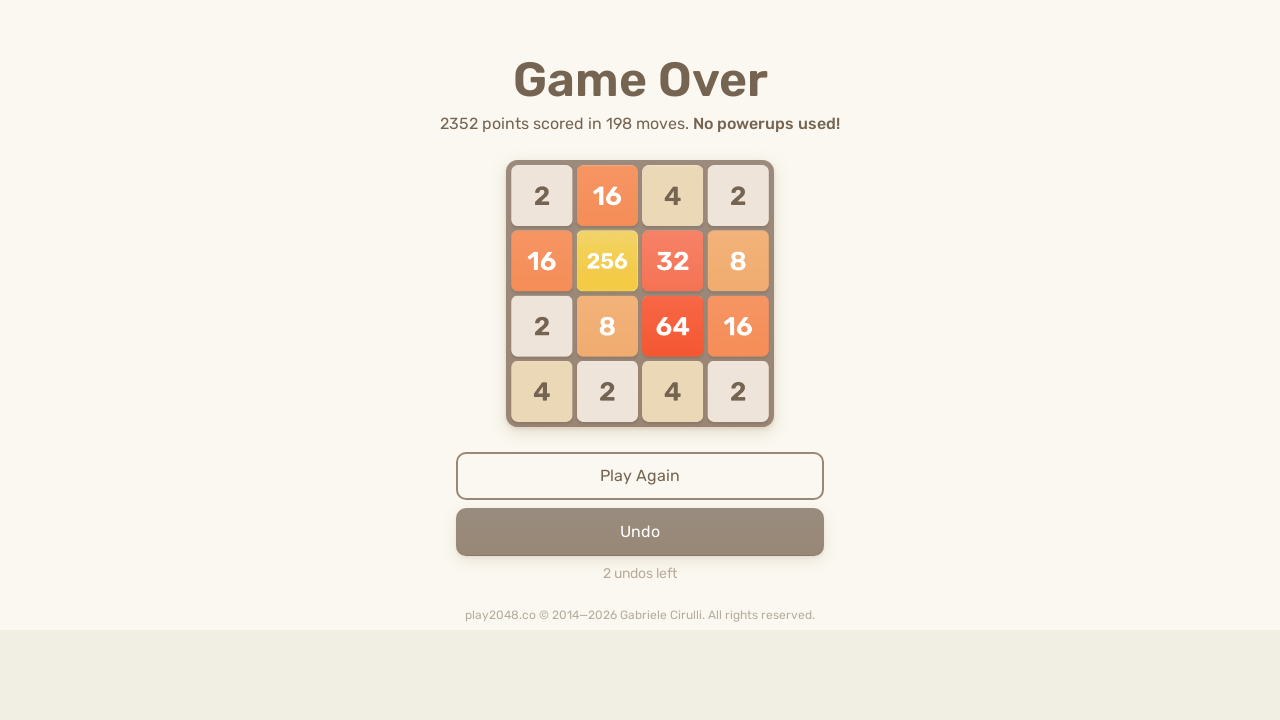

Pressed ArrowUp (iteration 82/100)
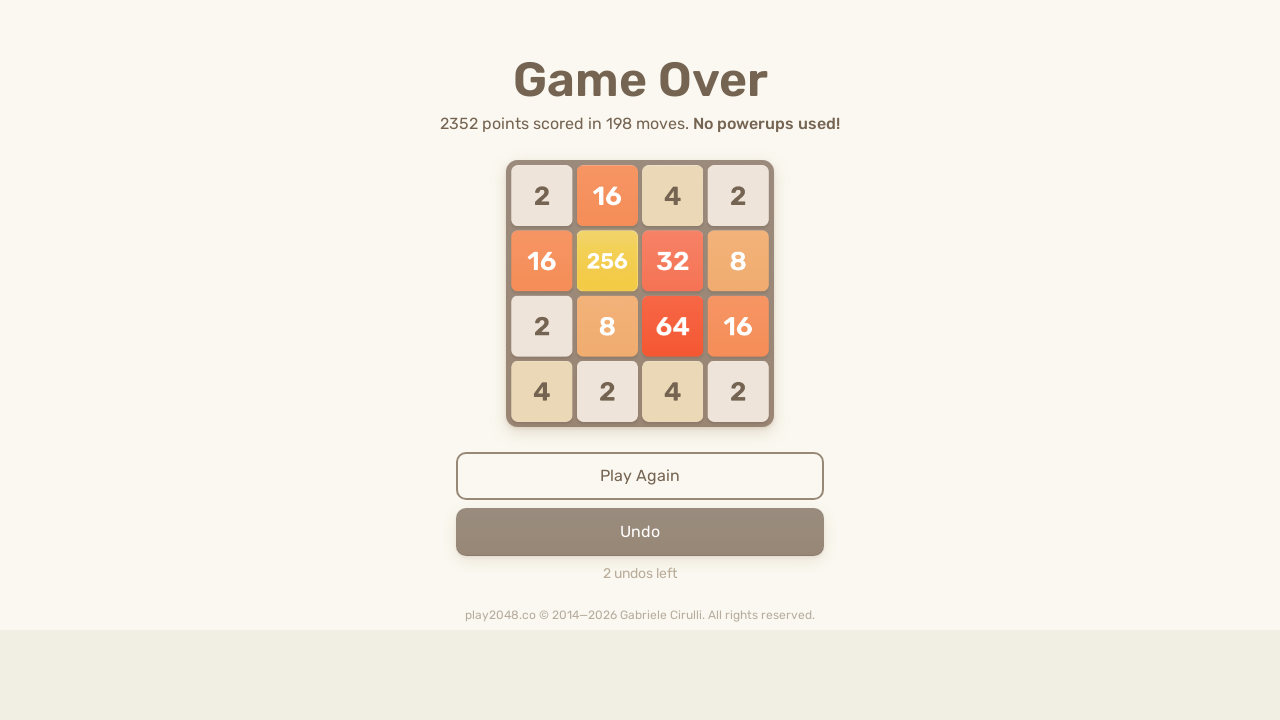

Pressed ArrowLeft (iteration 82/100)
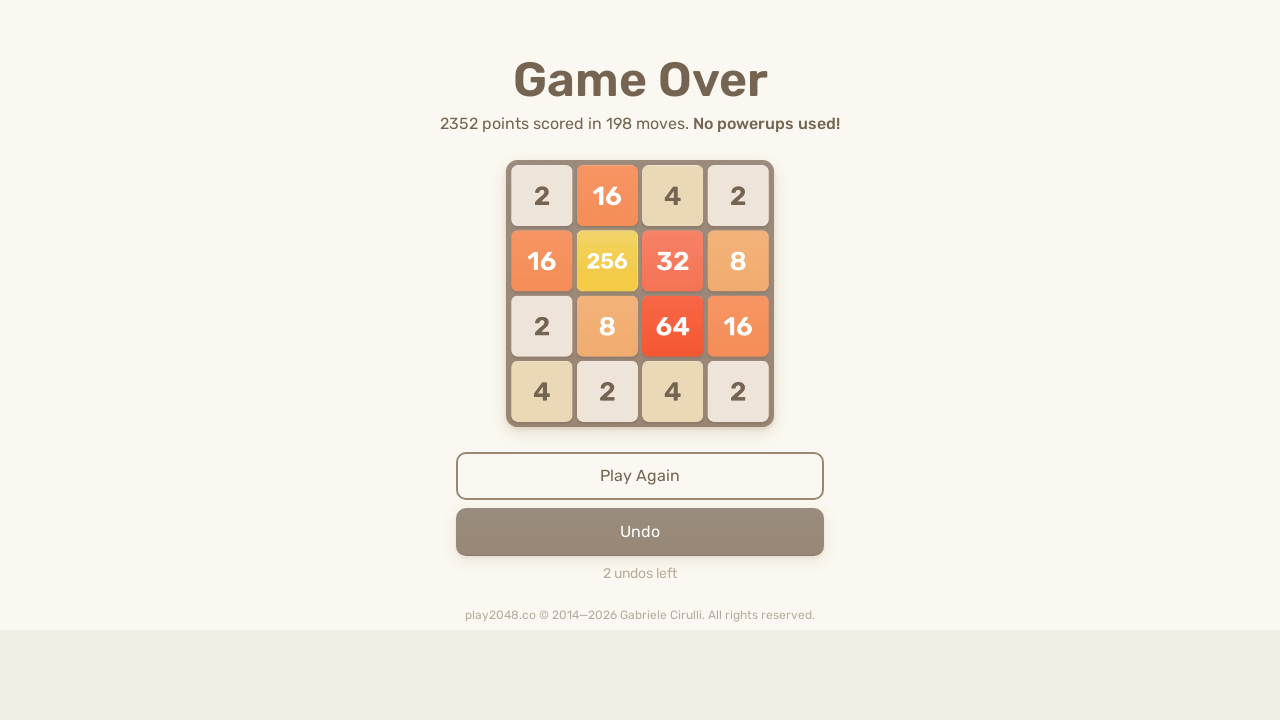

Pressed ArrowDown (iteration 82/100)
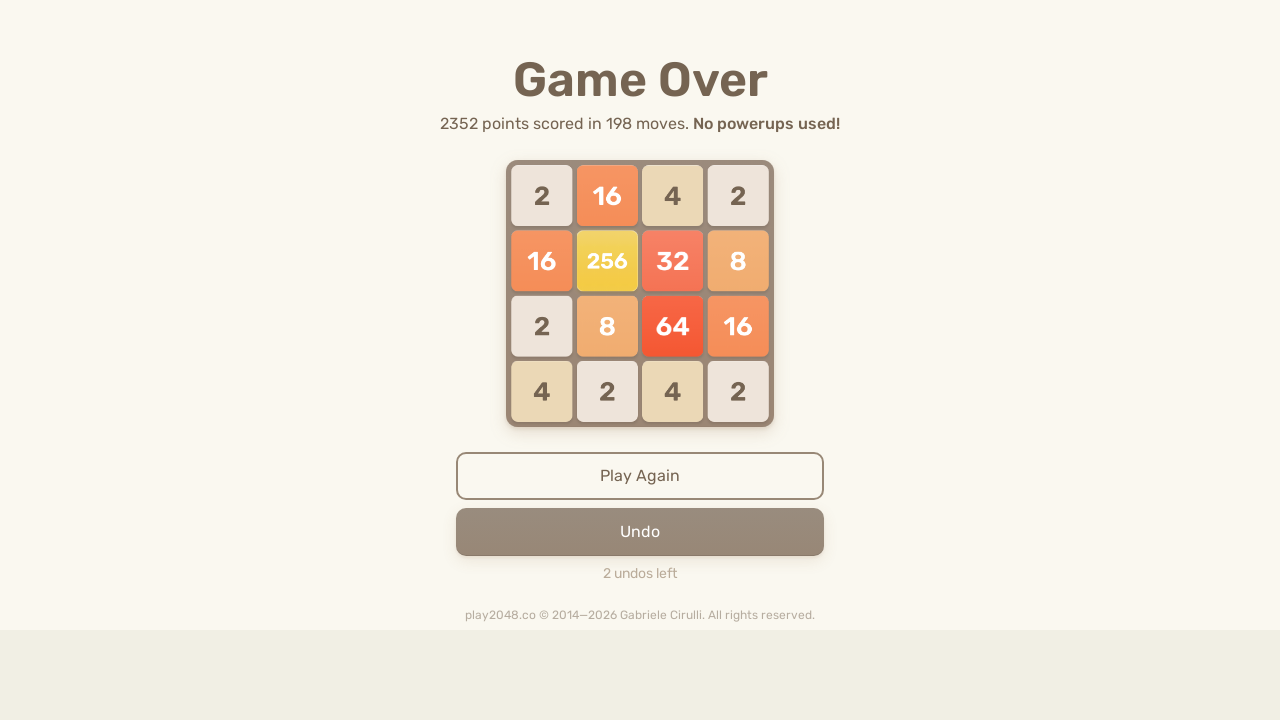

Pressed ArrowRight (iteration 82/100)
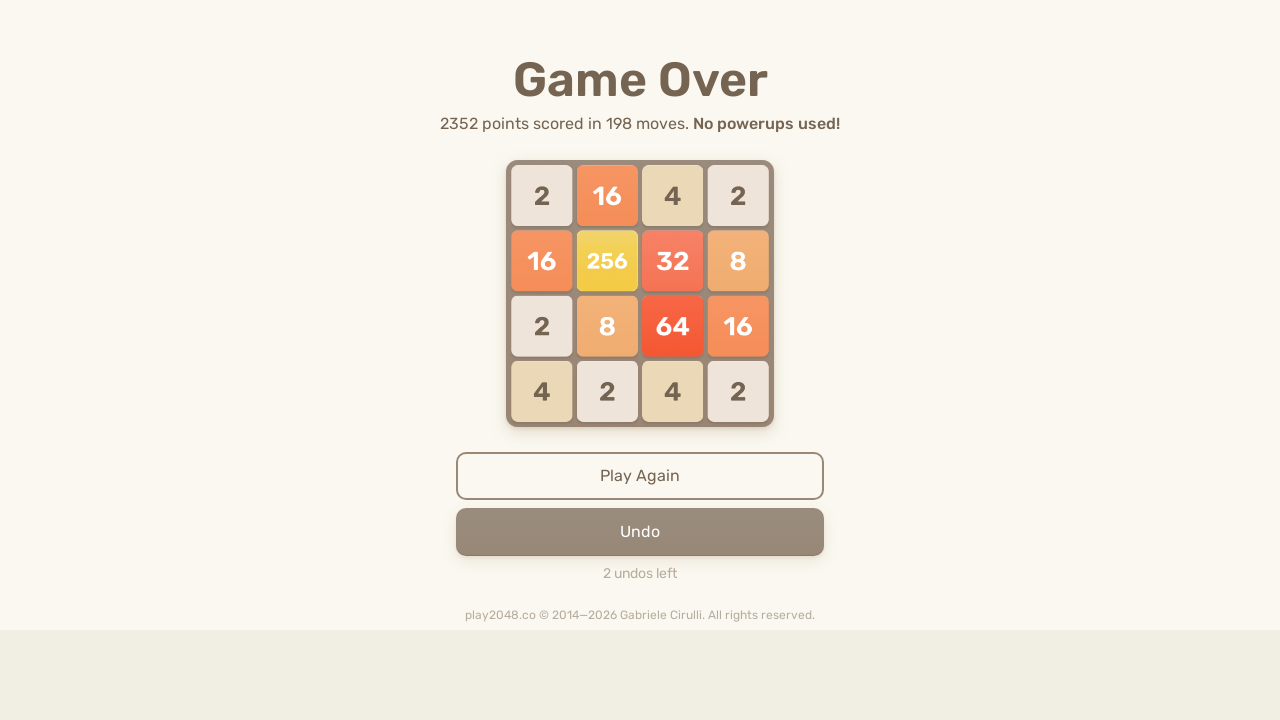

Pressed ArrowUp (iteration 83/100)
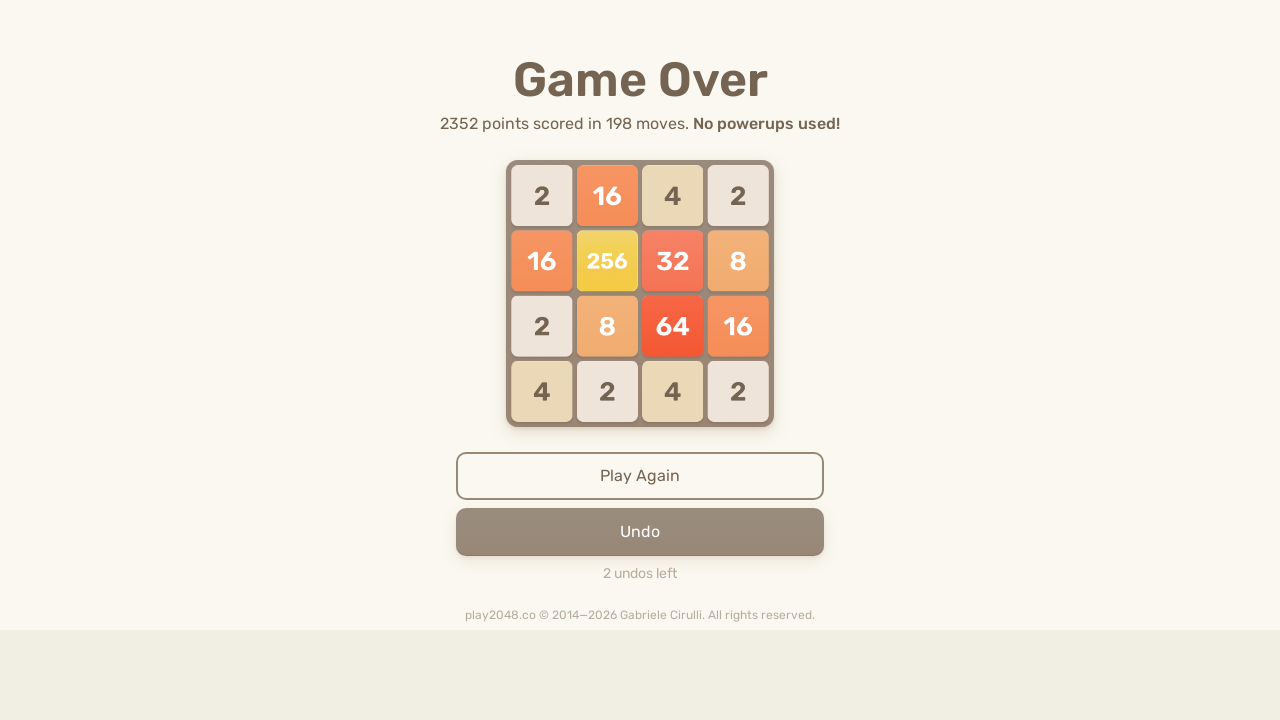

Pressed ArrowLeft (iteration 83/100)
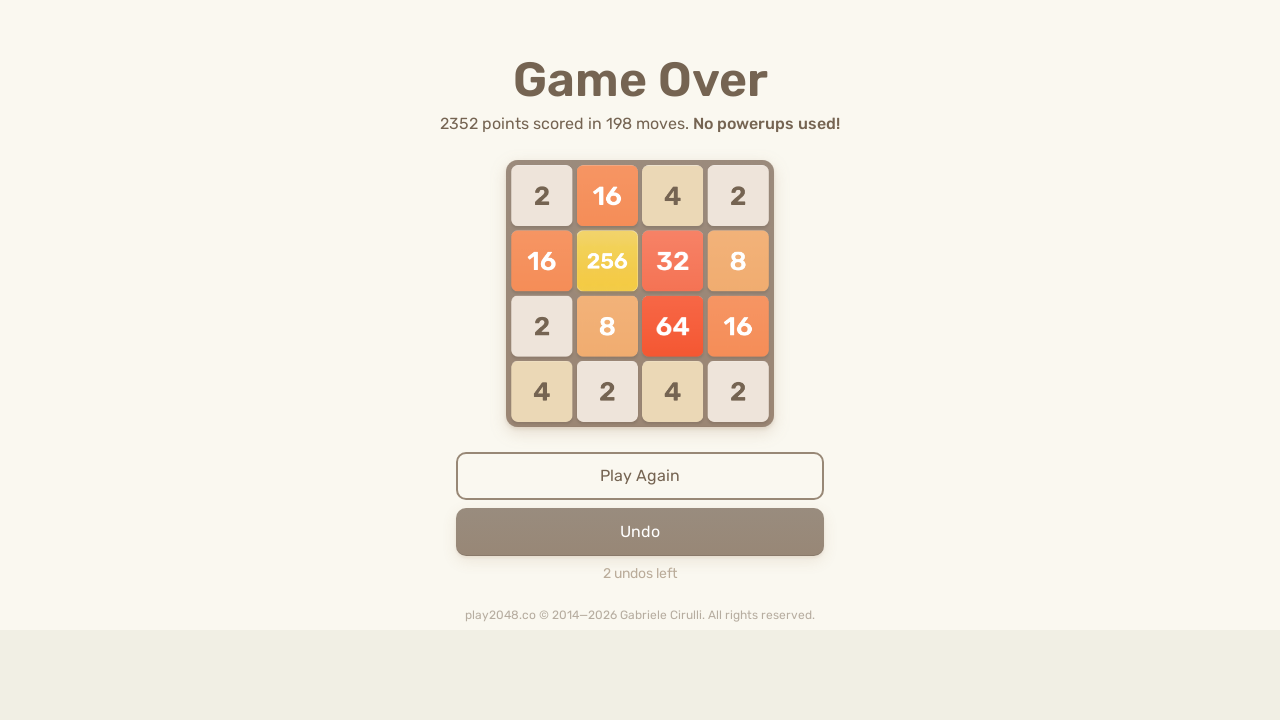

Pressed ArrowDown (iteration 83/100)
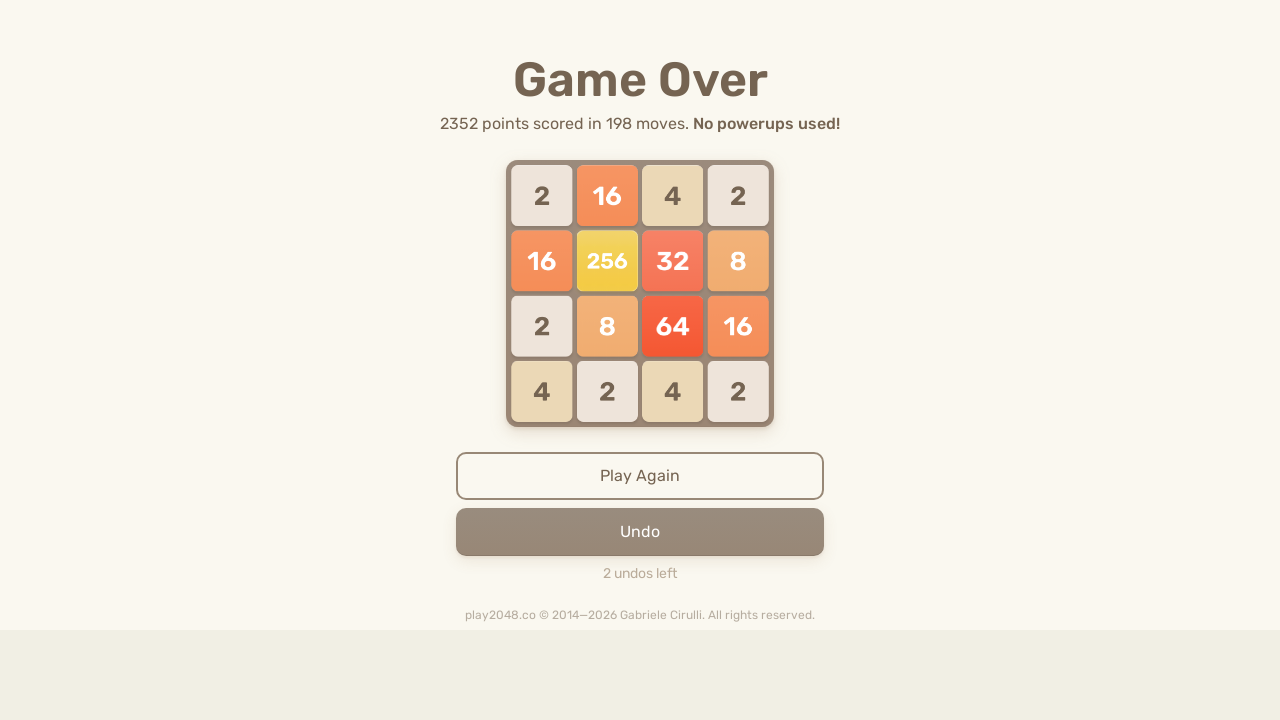

Pressed ArrowRight (iteration 83/100)
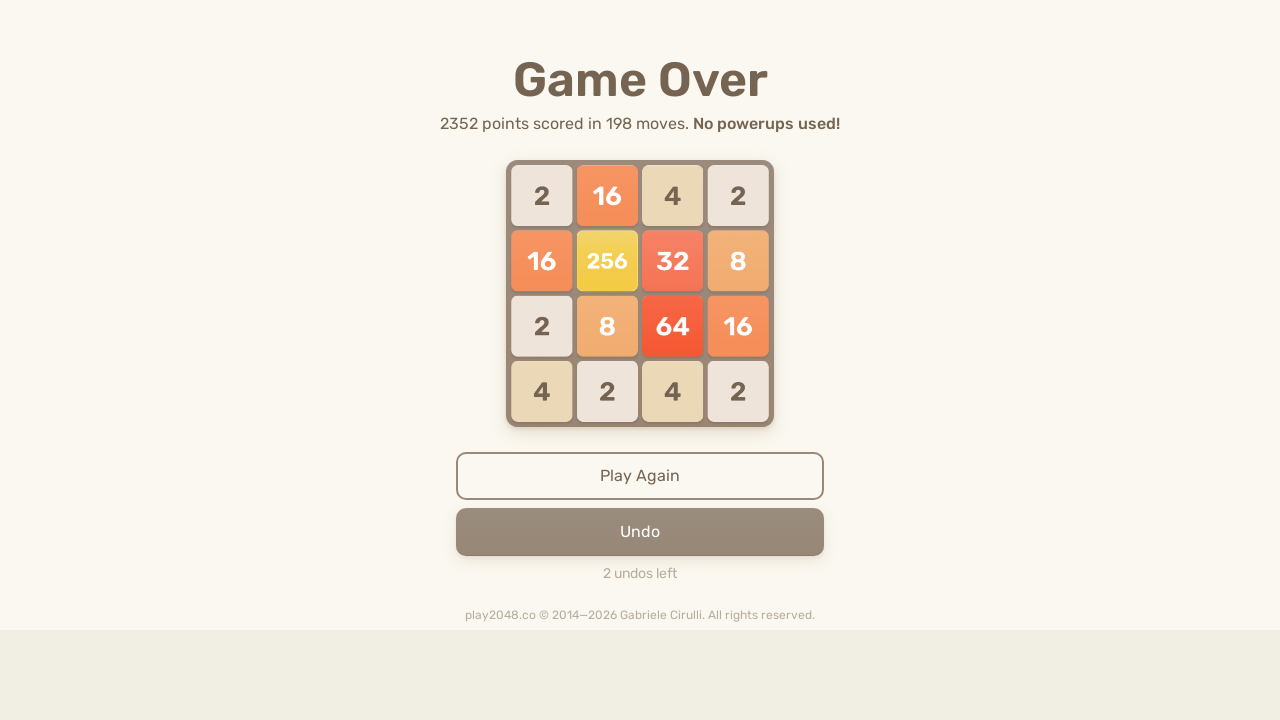

Pressed ArrowUp (iteration 84/100)
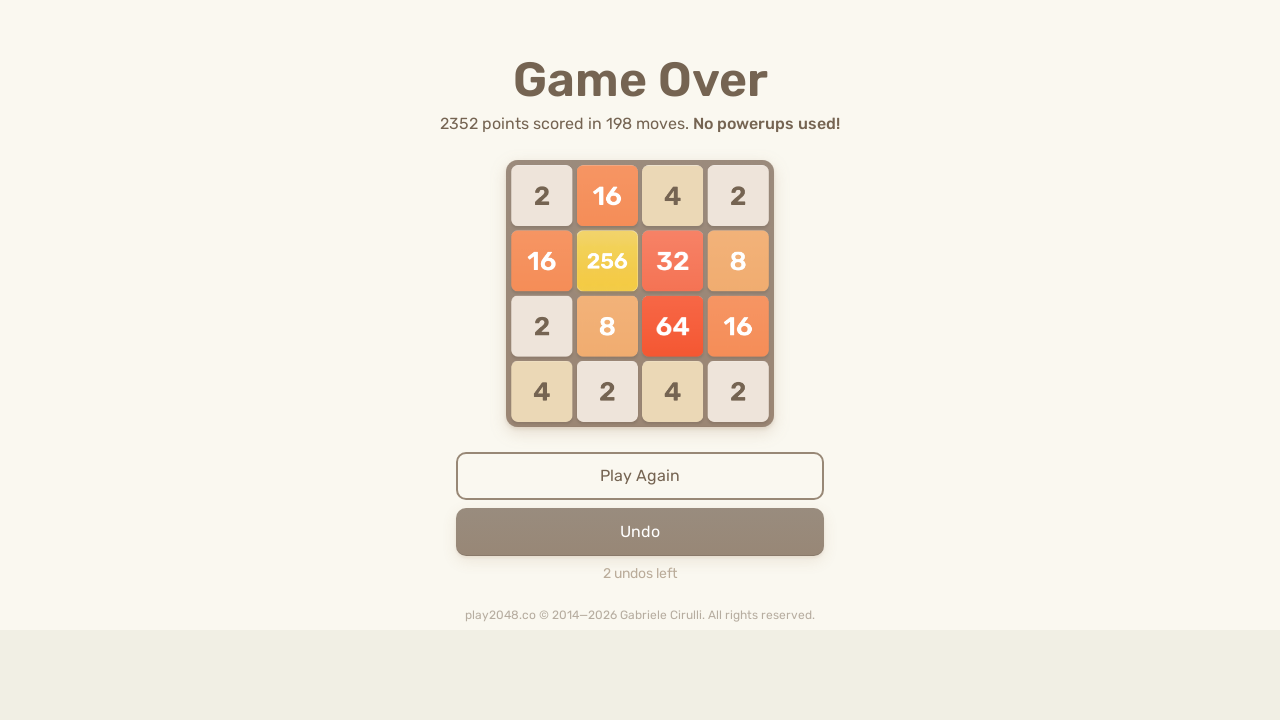

Pressed ArrowLeft (iteration 84/100)
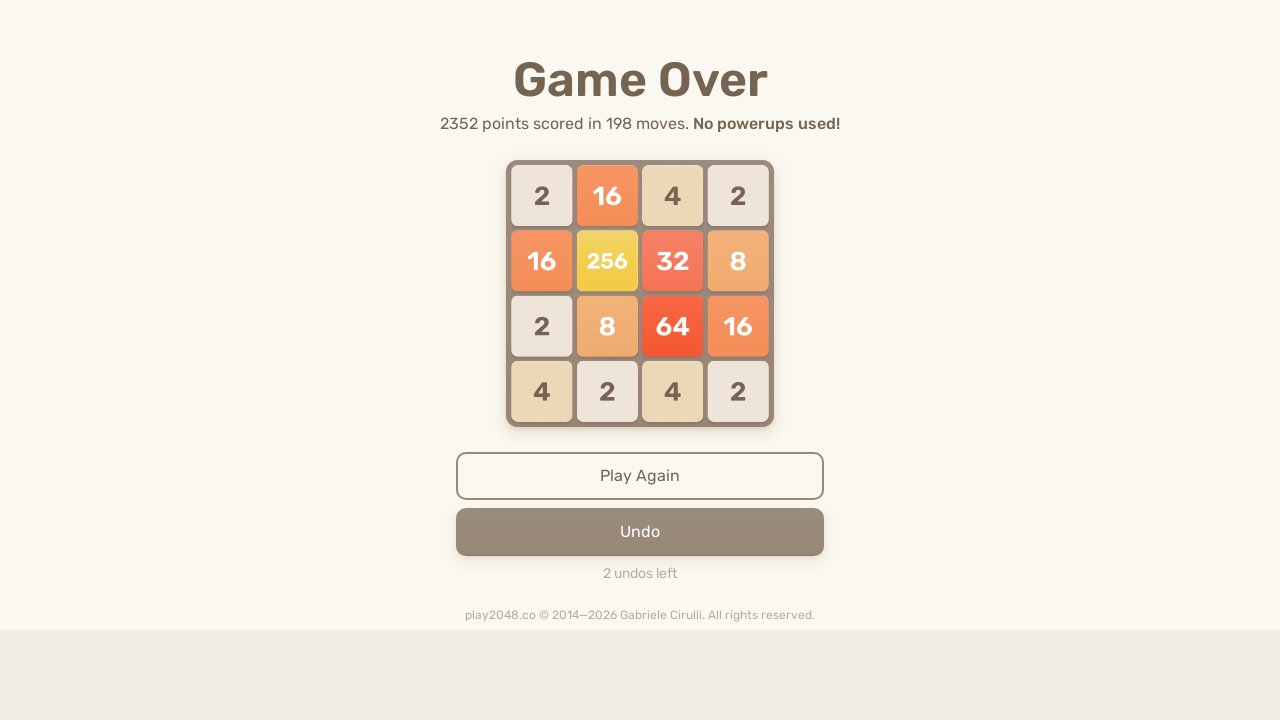

Pressed ArrowDown (iteration 84/100)
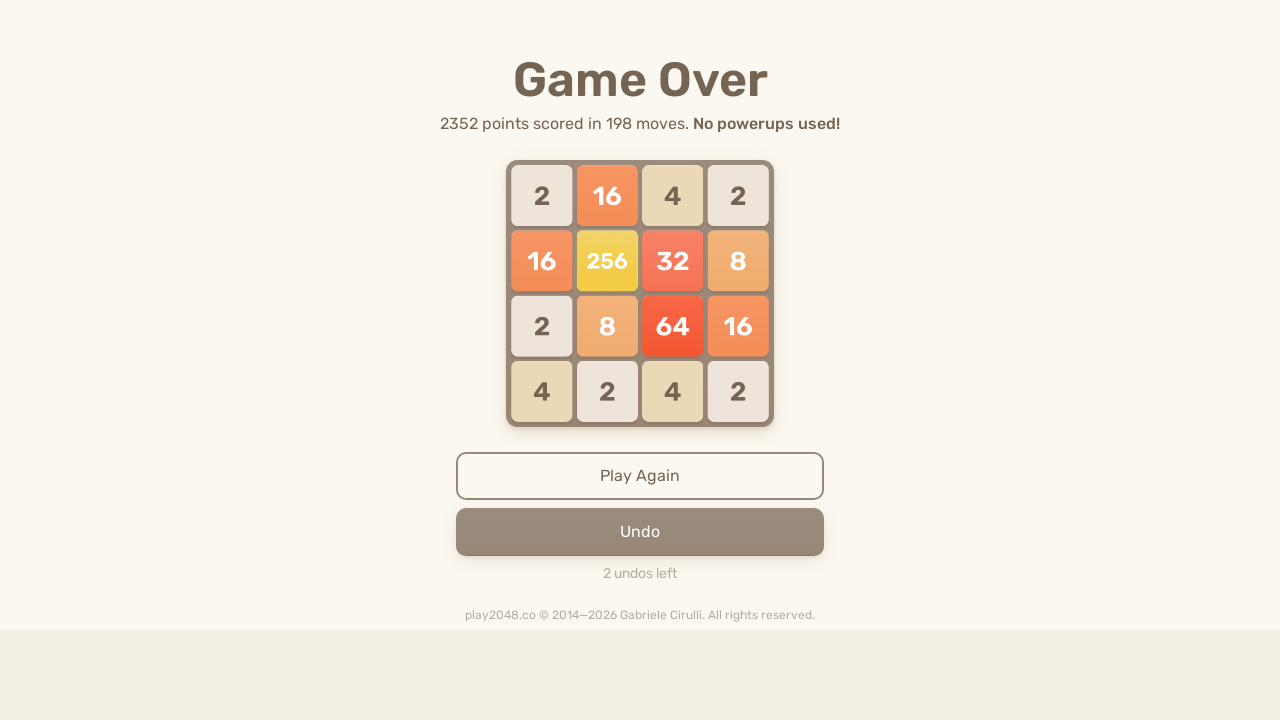

Pressed ArrowRight (iteration 84/100)
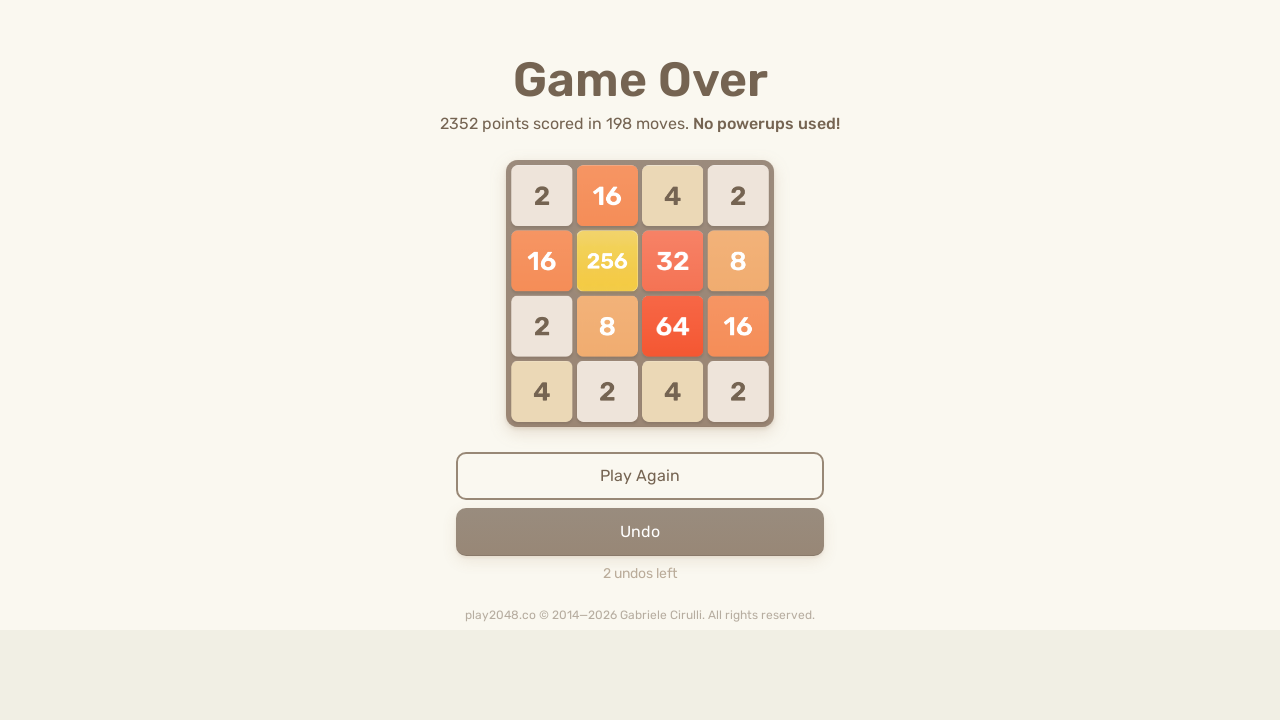

Pressed ArrowUp (iteration 85/100)
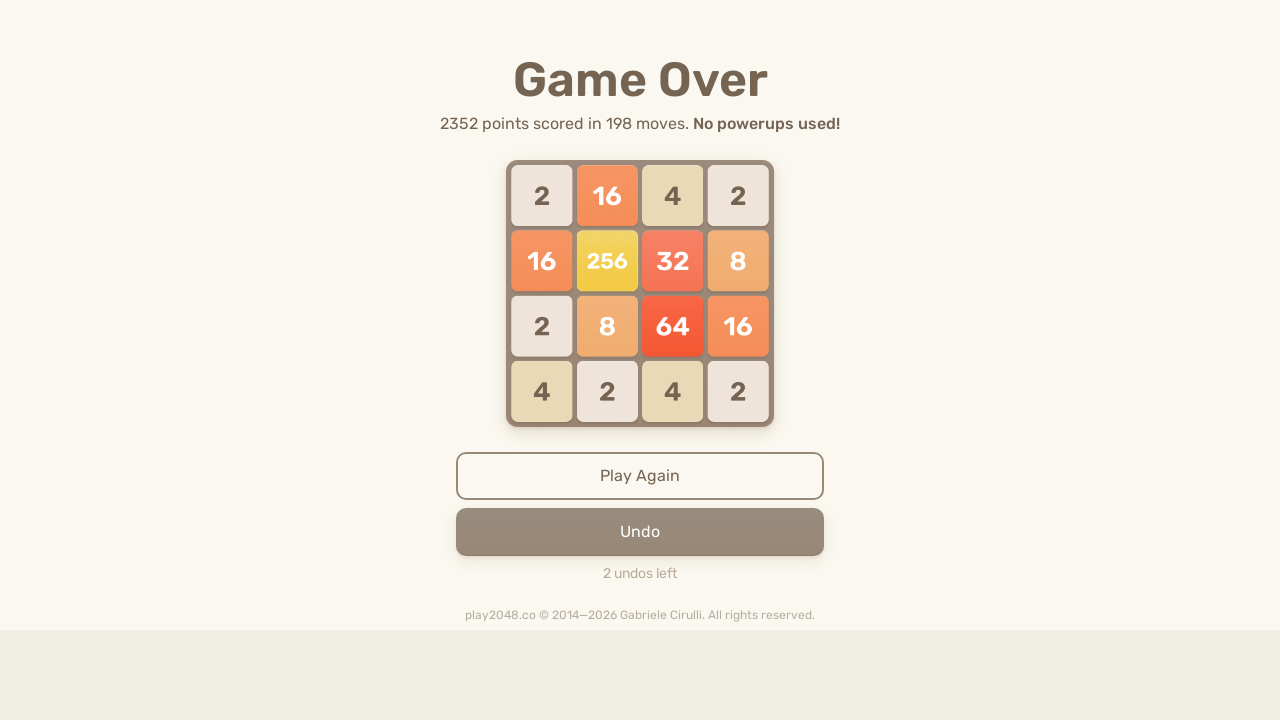

Pressed ArrowLeft (iteration 85/100)
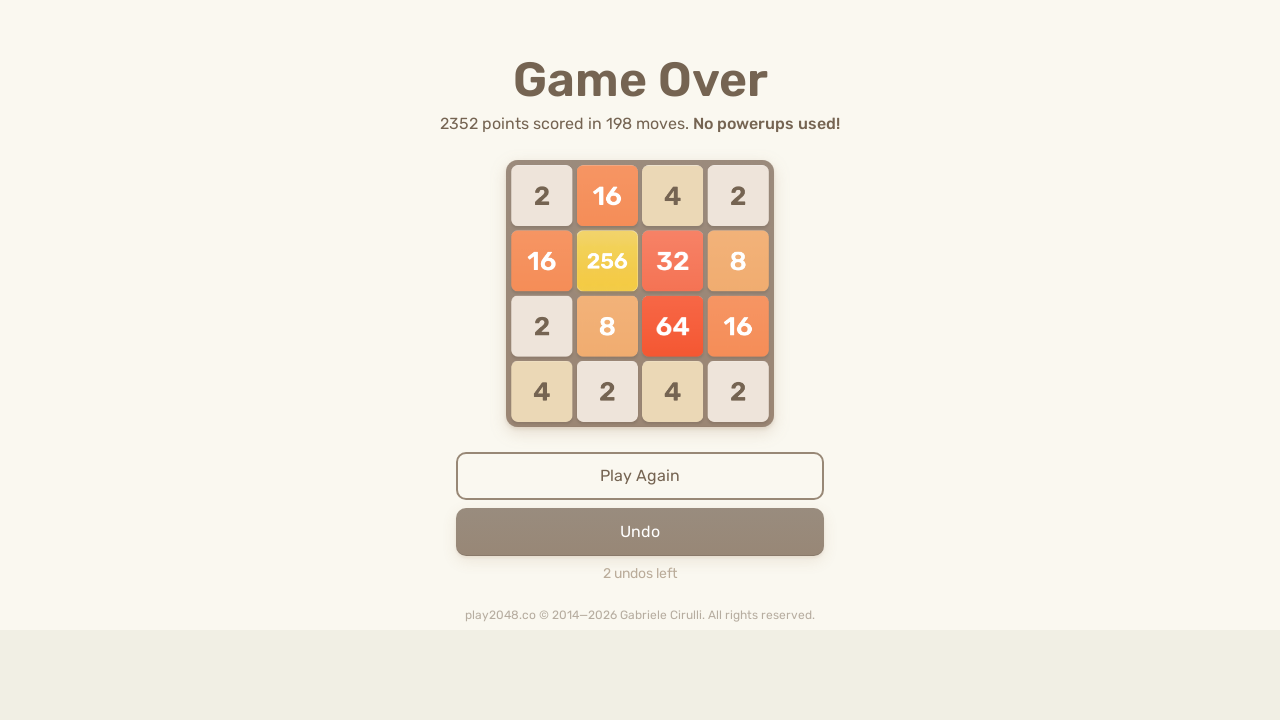

Pressed ArrowDown (iteration 85/100)
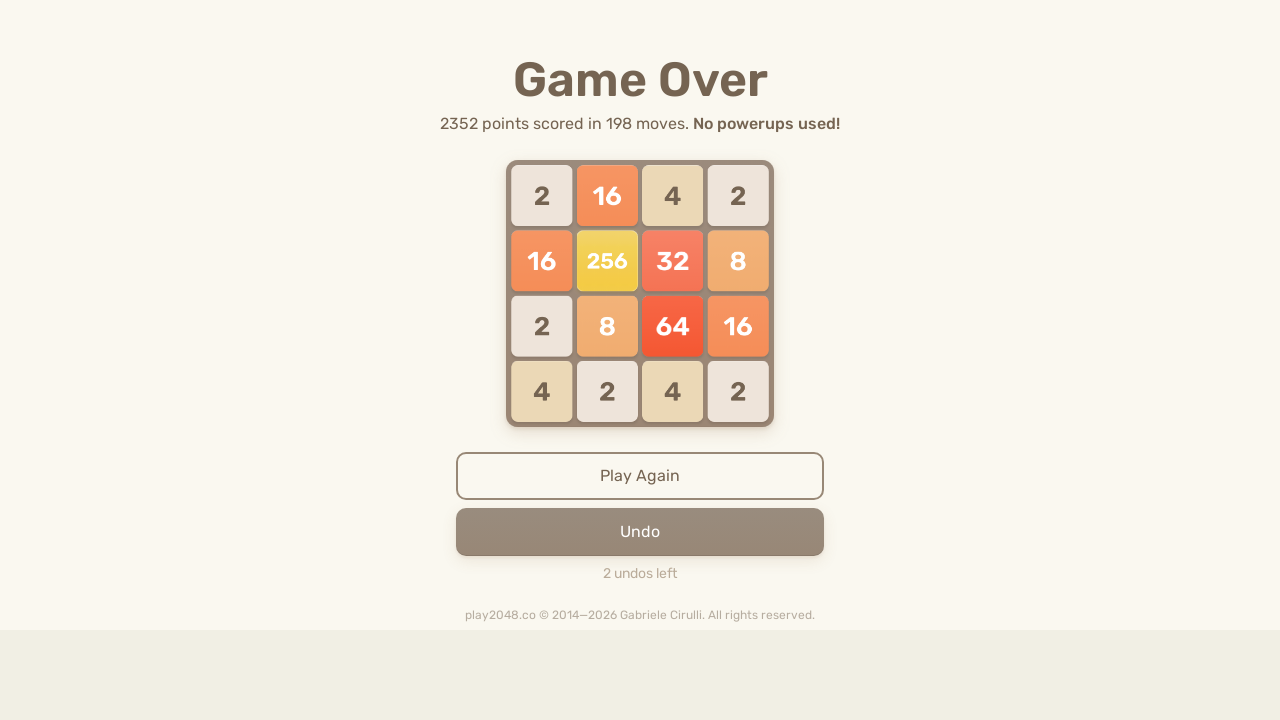

Pressed ArrowRight (iteration 85/100)
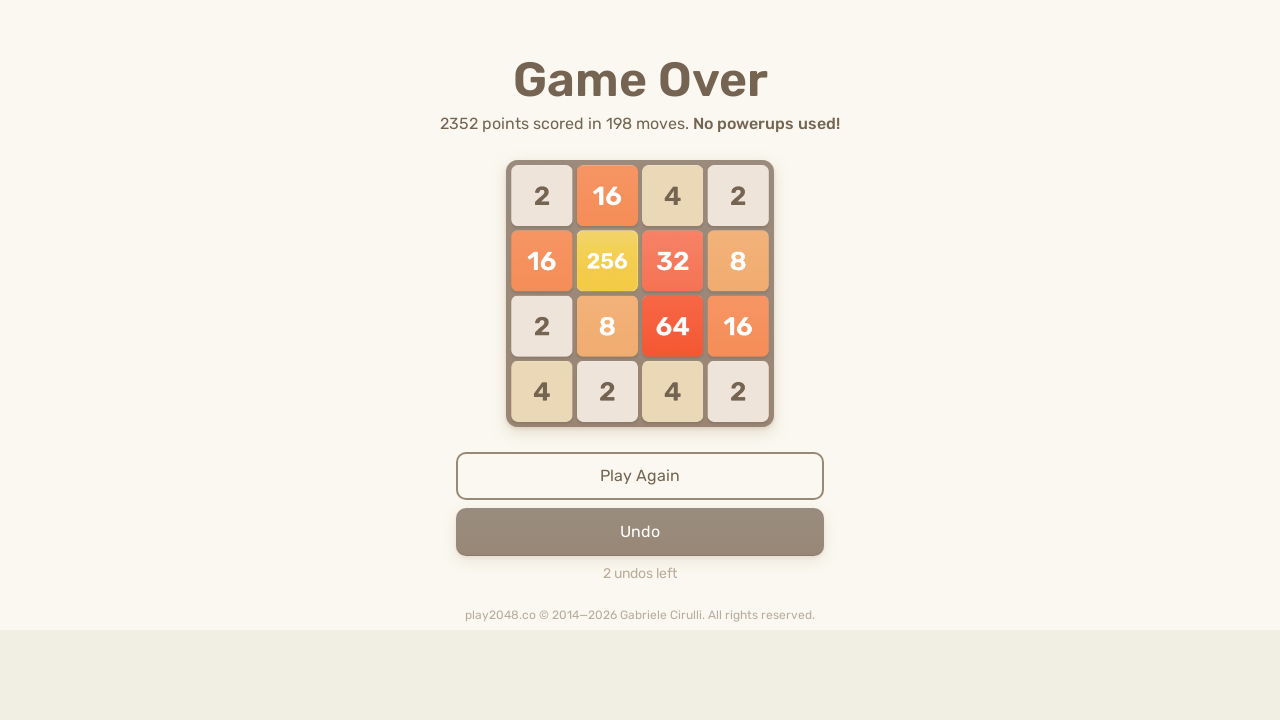

Pressed ArrowUp (iteration 86/100)
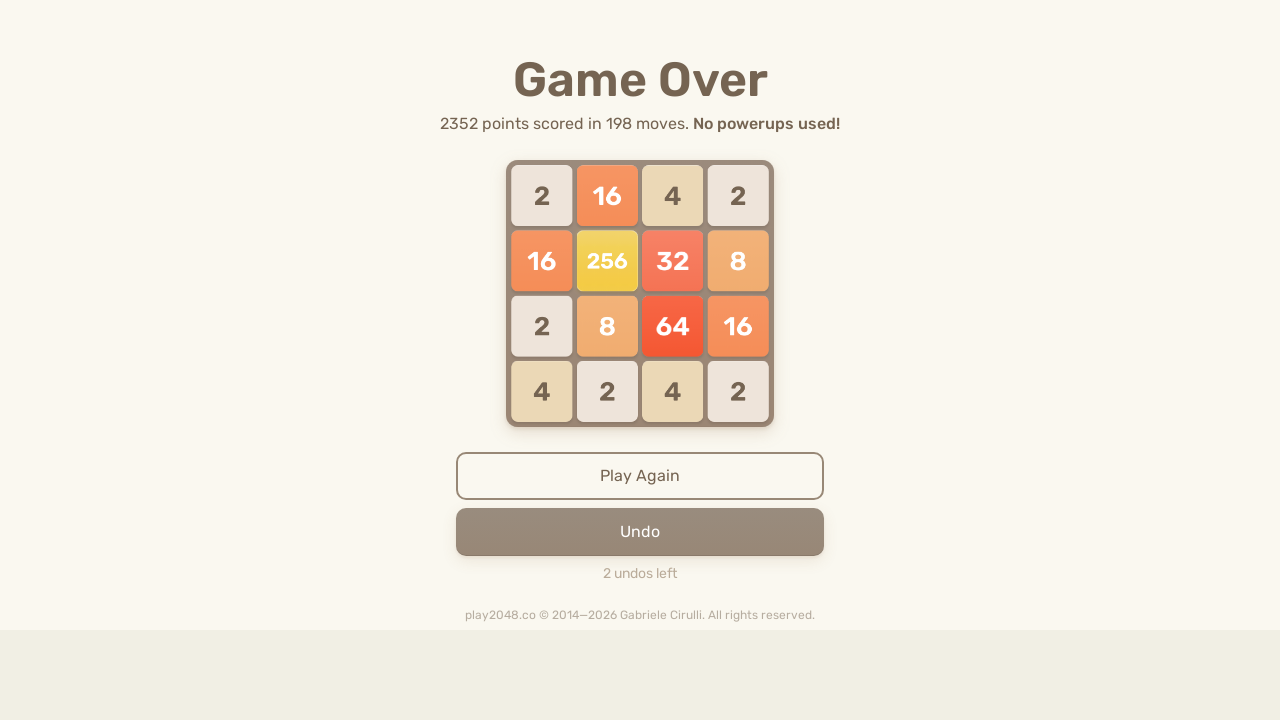

Pressed ArrowLeft (iteration 86/100)
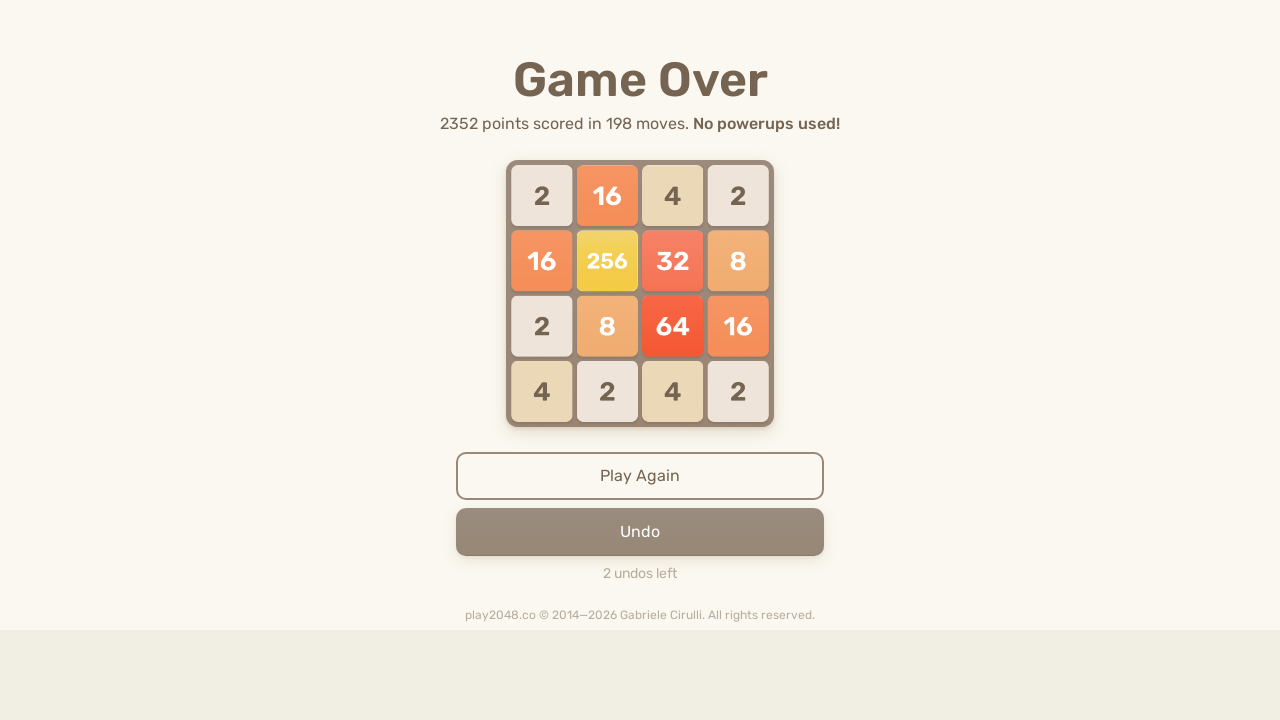

Pressed ArrowDown (iteration 86/100)
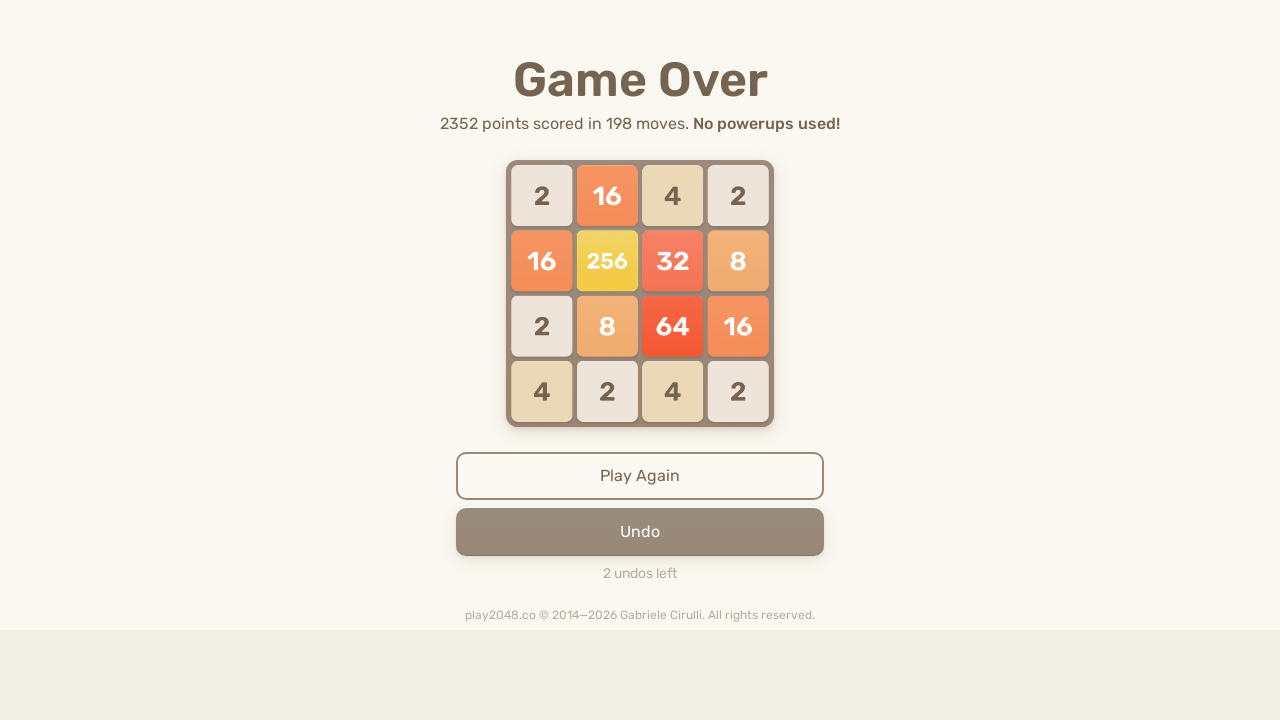

Pressed ArrowRight (iteration 86/100)
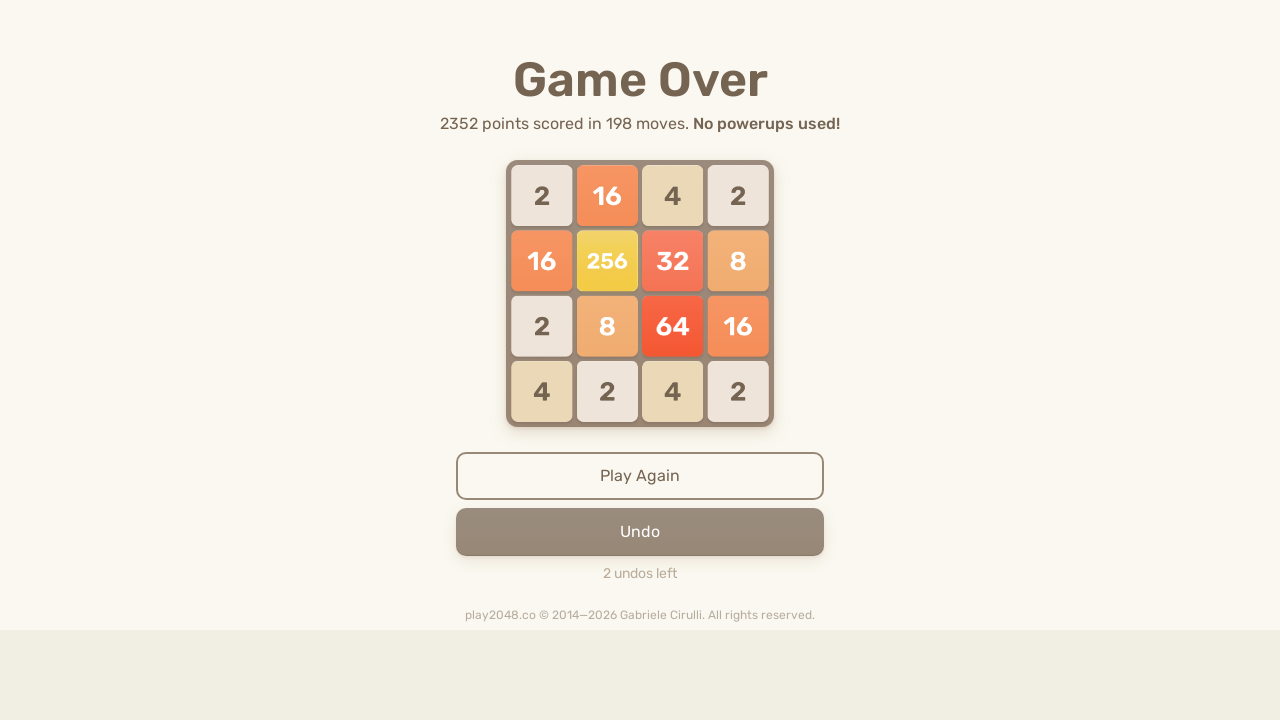

Pressed ArrowUp (iteration 87/100)
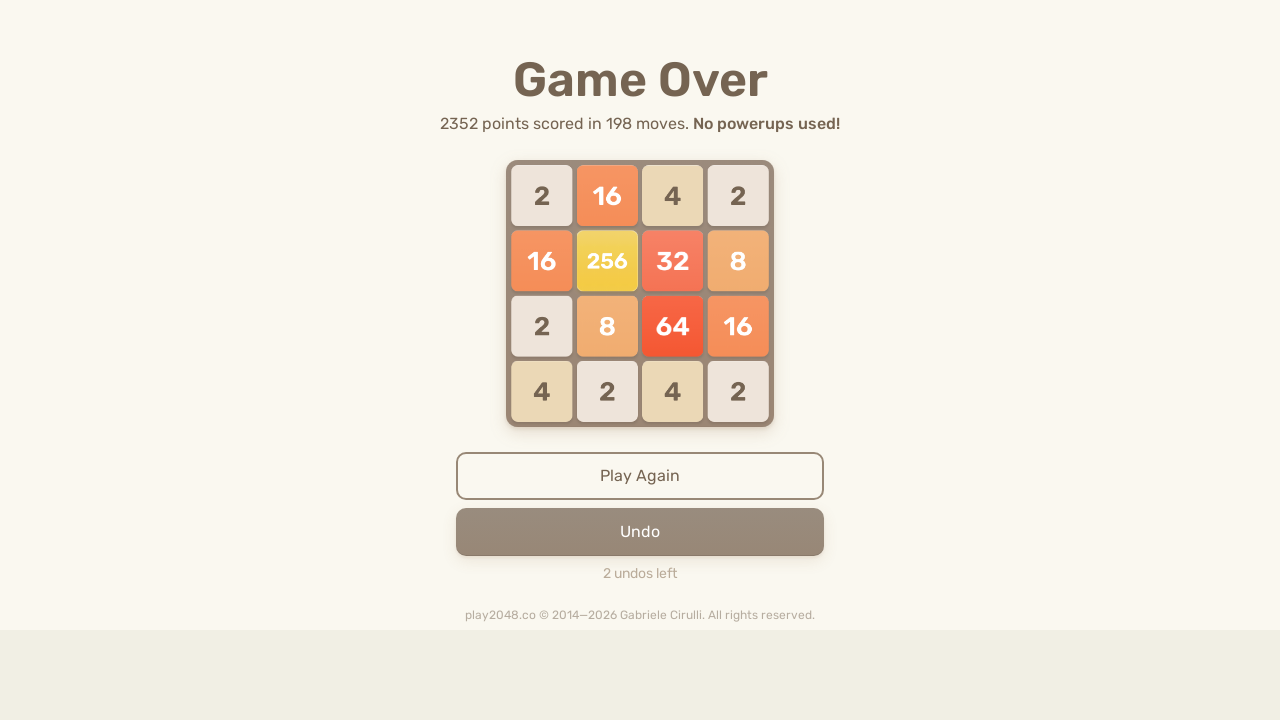

Pressed ArrowLeft (iteration 87/100)
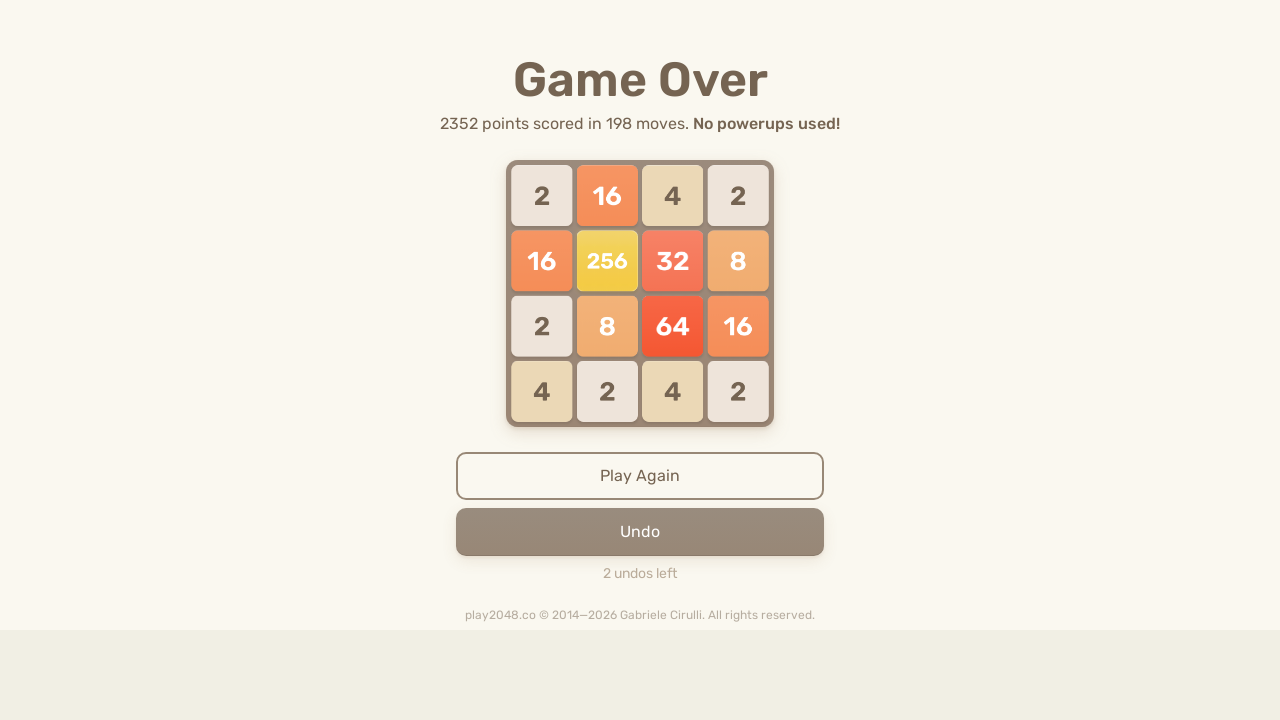

Pressed ArrowDown (iteration 87/100)
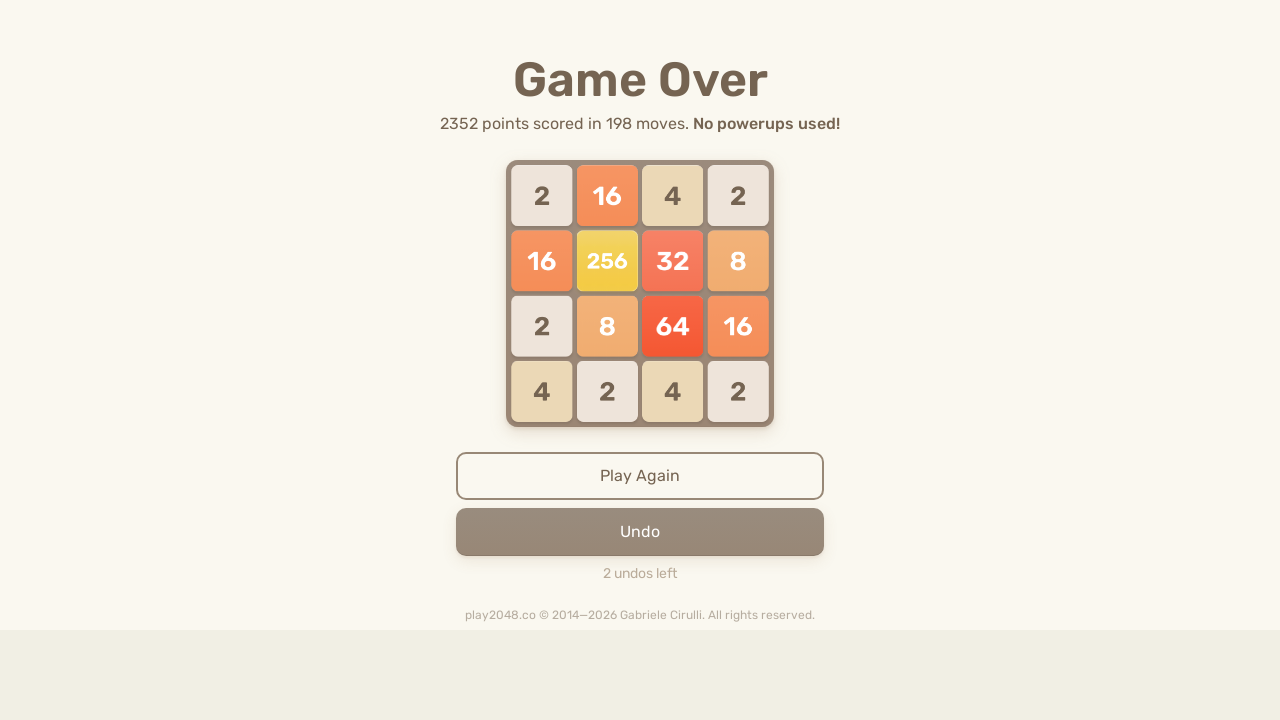

Pressed ArrowRight (iteration 87/100)
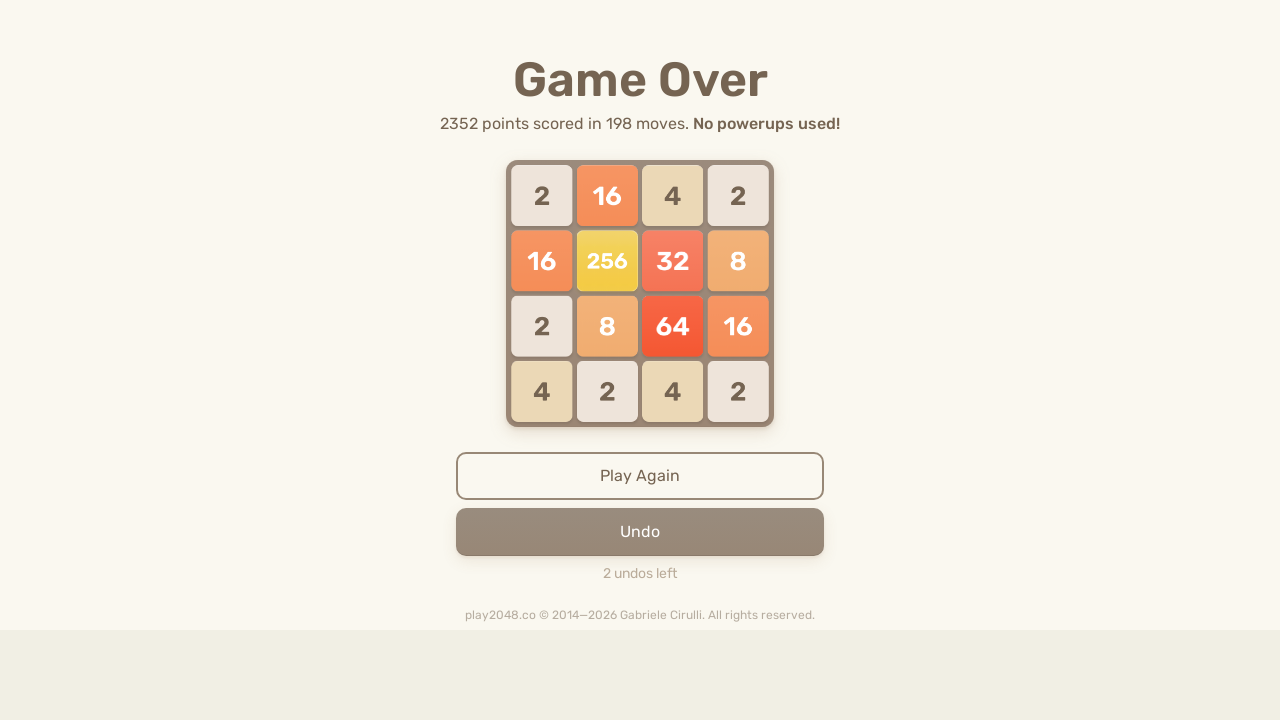

Pressed ArrowUp (iteration 88/100)
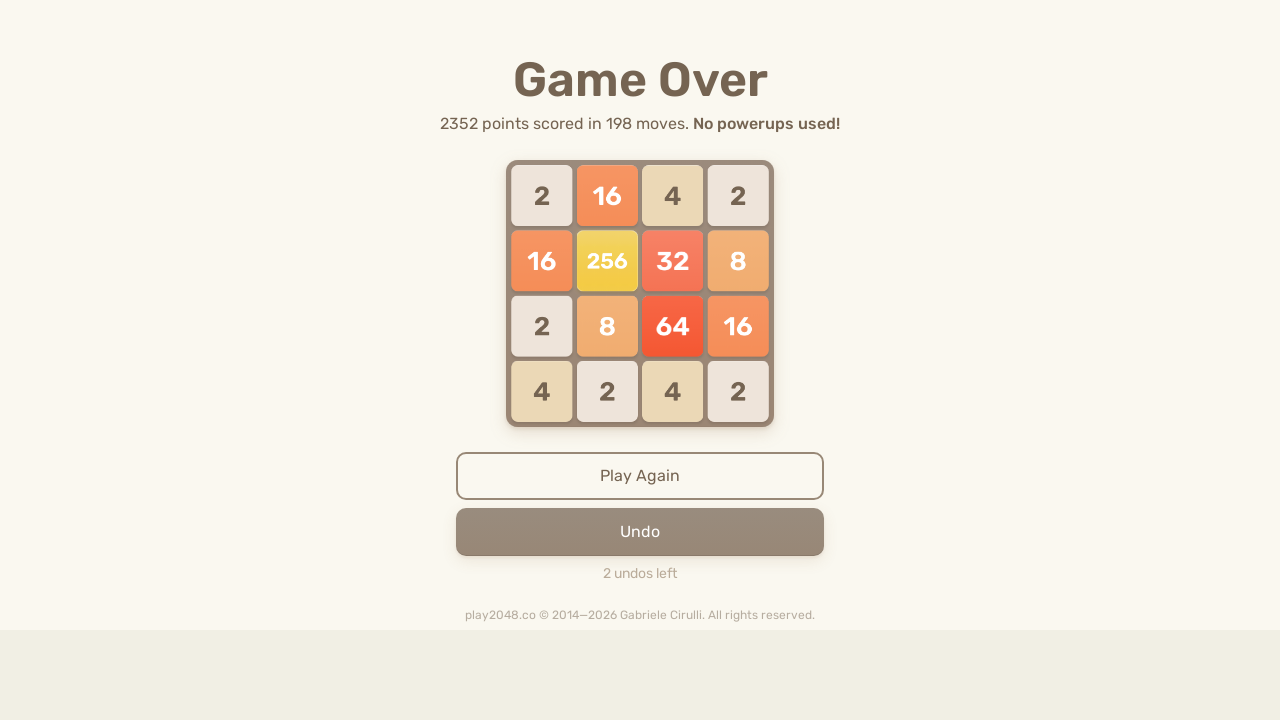

Pressed ArrowLeft (iteration 88/100)
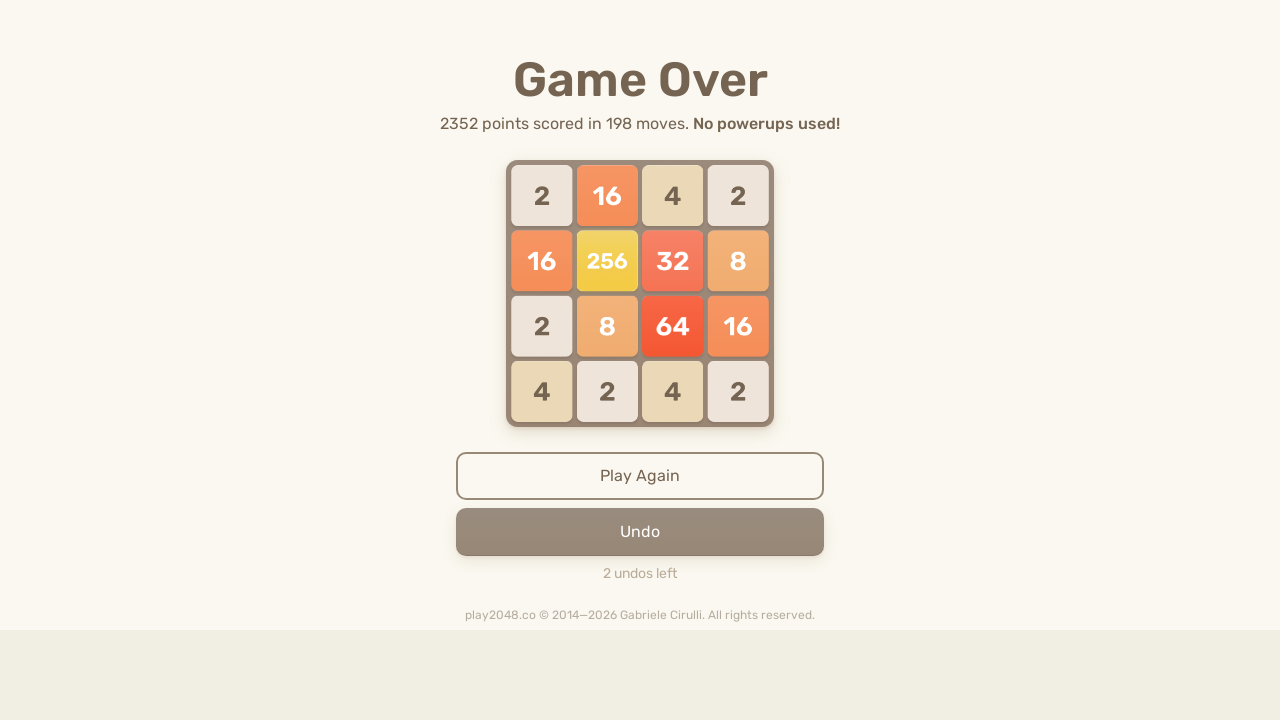

Pressed ArrowDown (iteration 88/100)
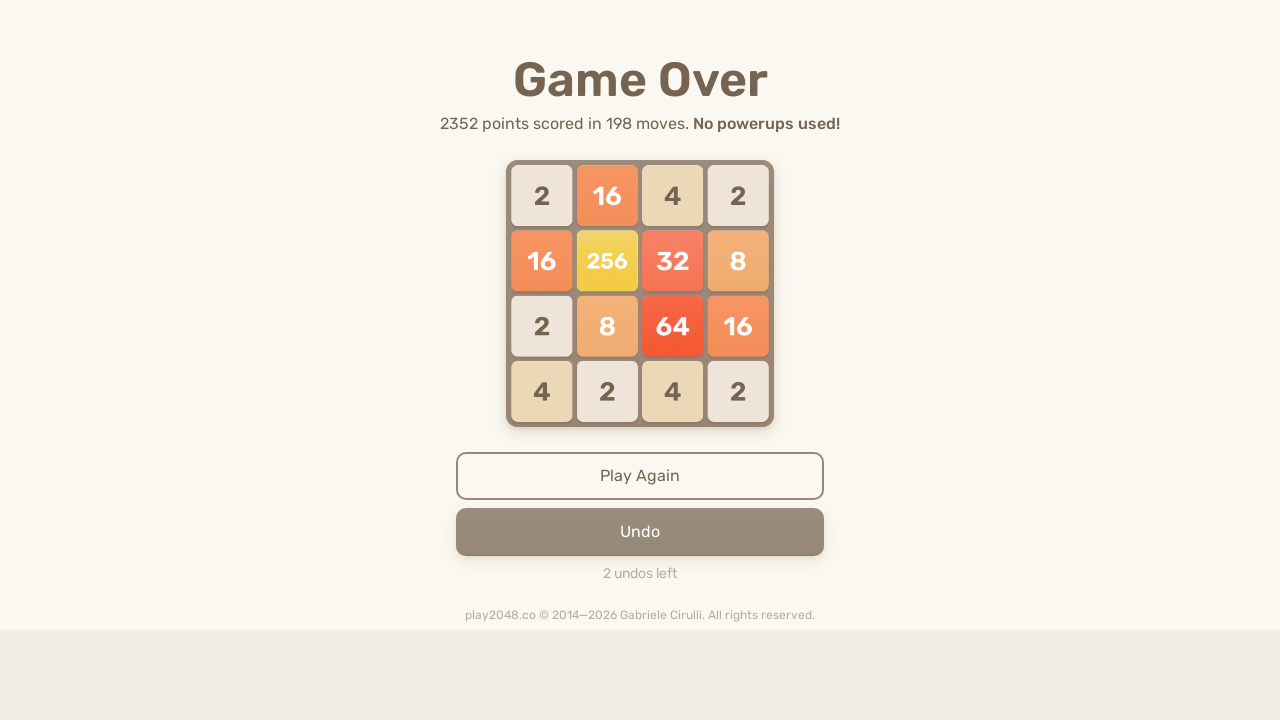

Pressed ArrowRight (iteration 88/100)
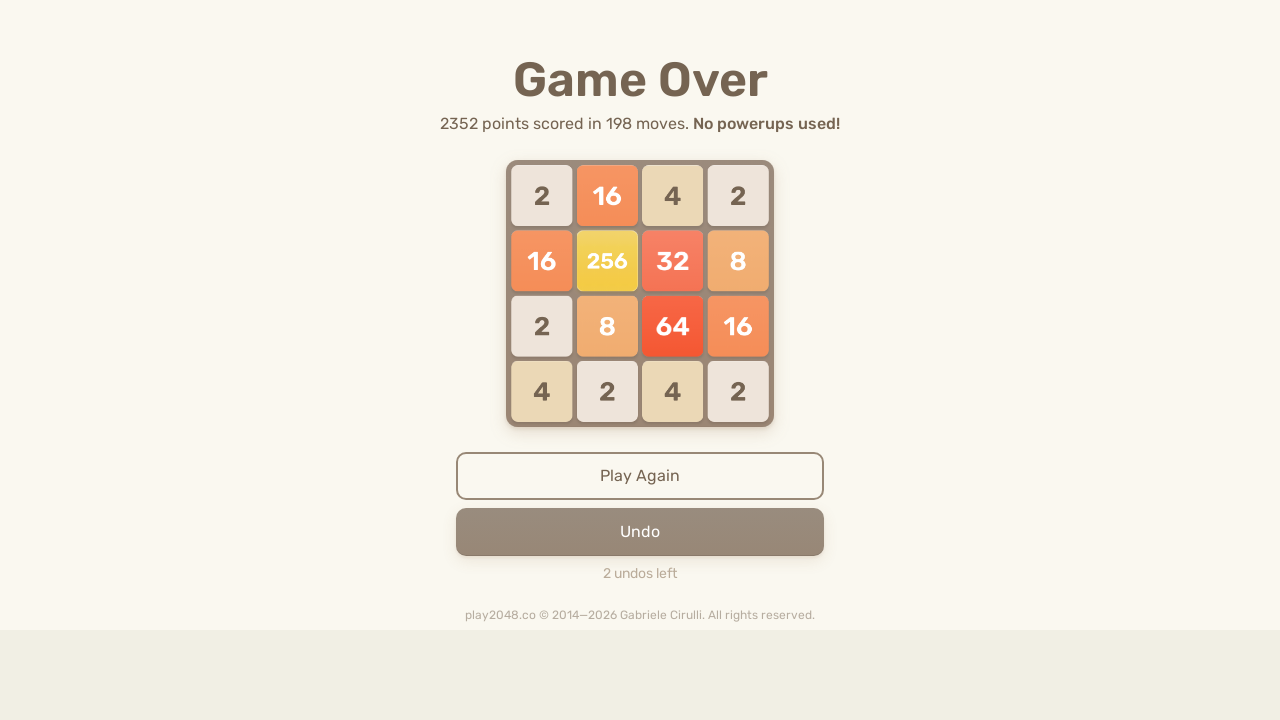

Pressed ArrowUp (iteration 89/100)
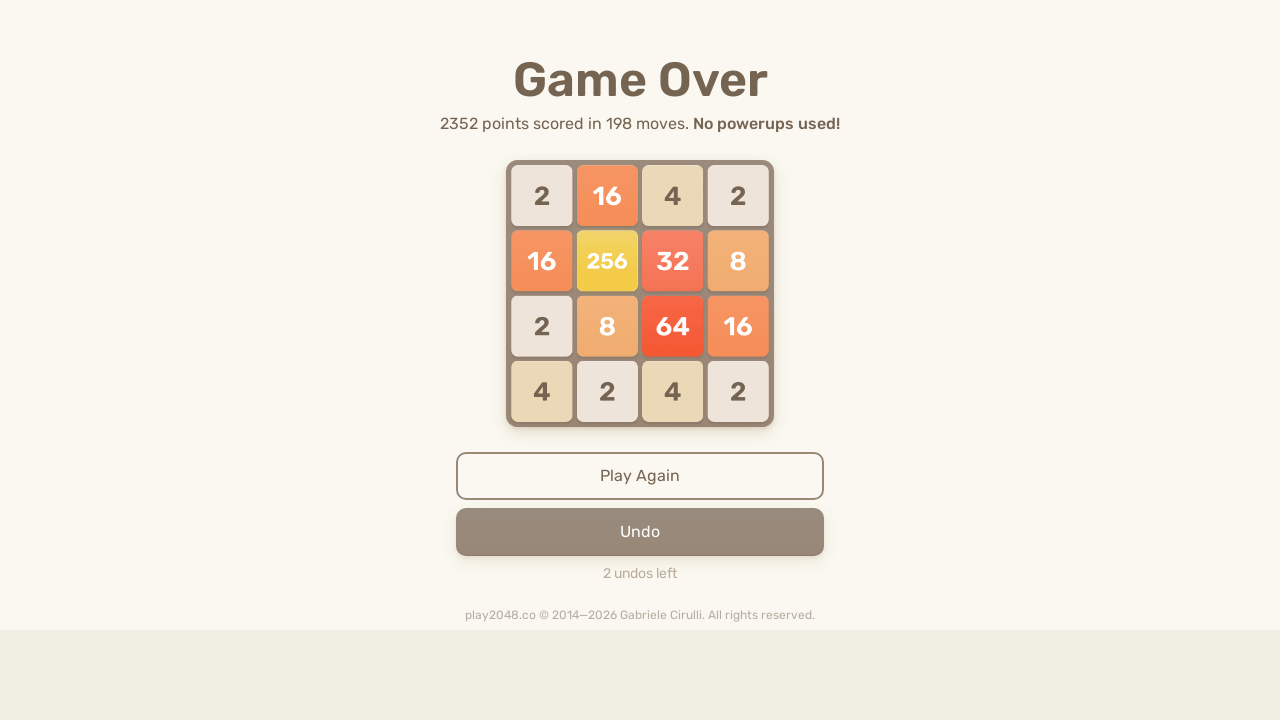

Pressed ArrowLeft (iteration 89/100)
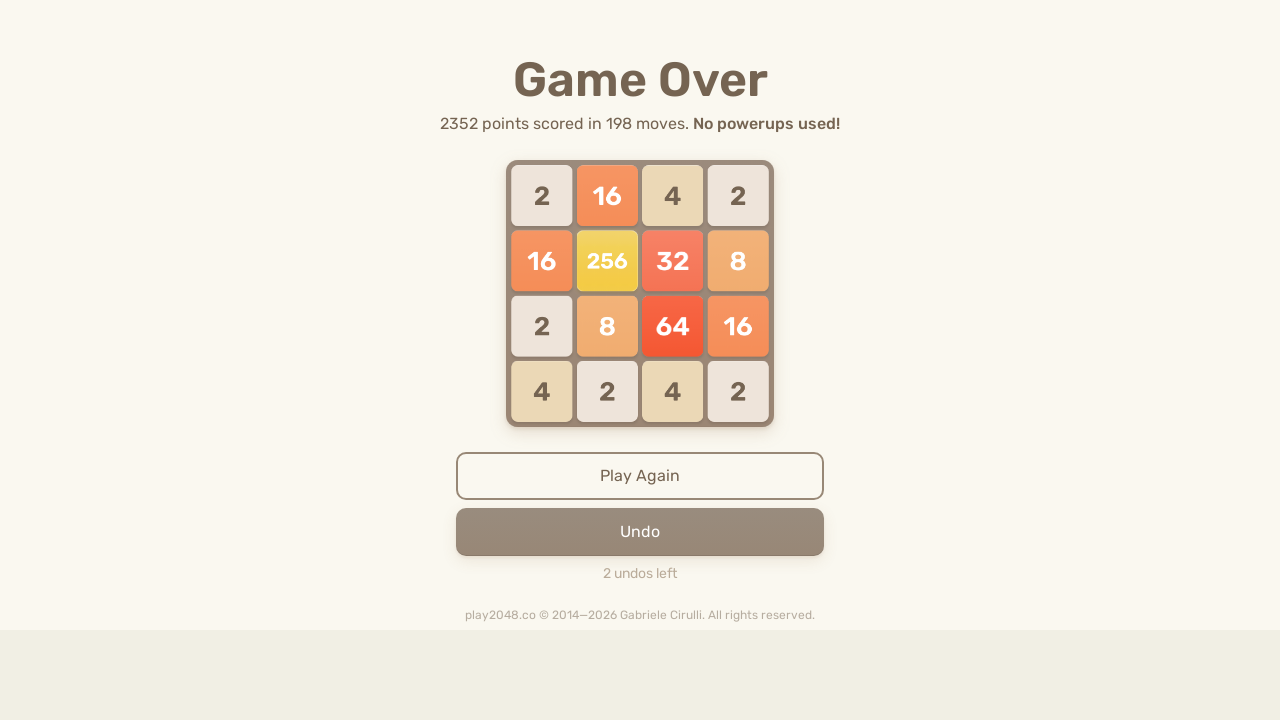

Pressed ArrowDown (iteration 89/100)
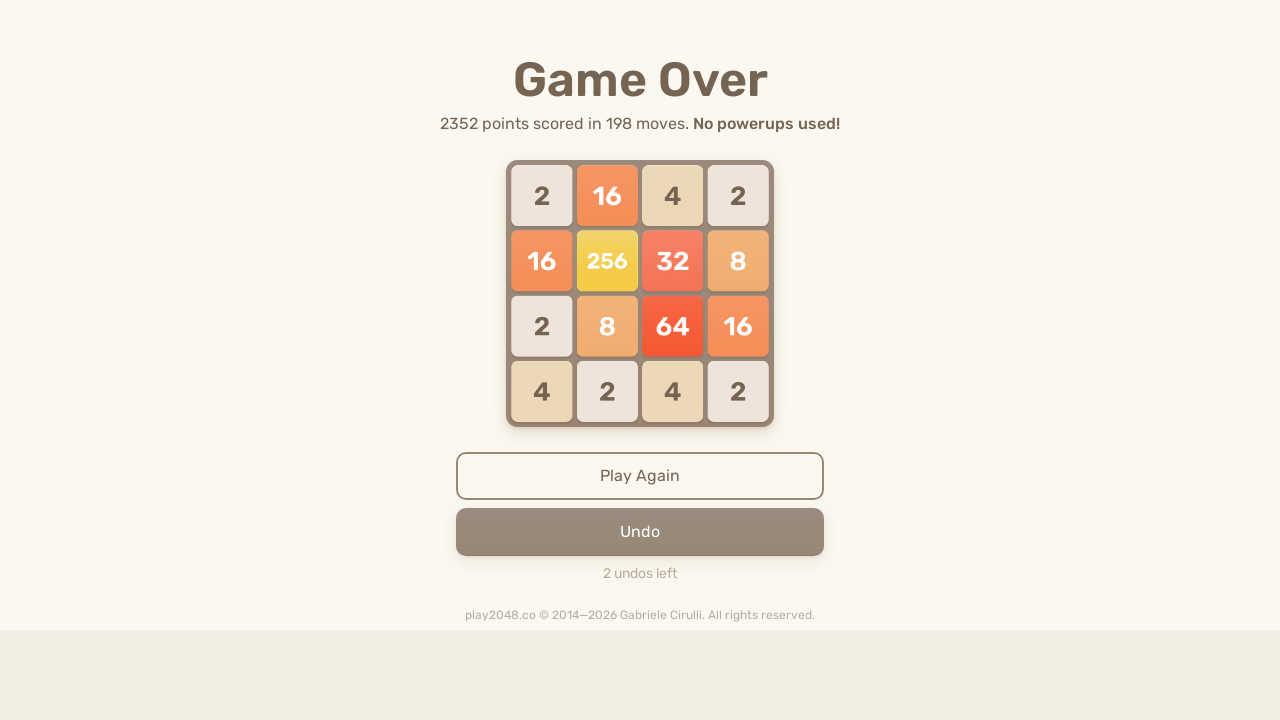

Pressed ArrowRight (iteration 89/100)
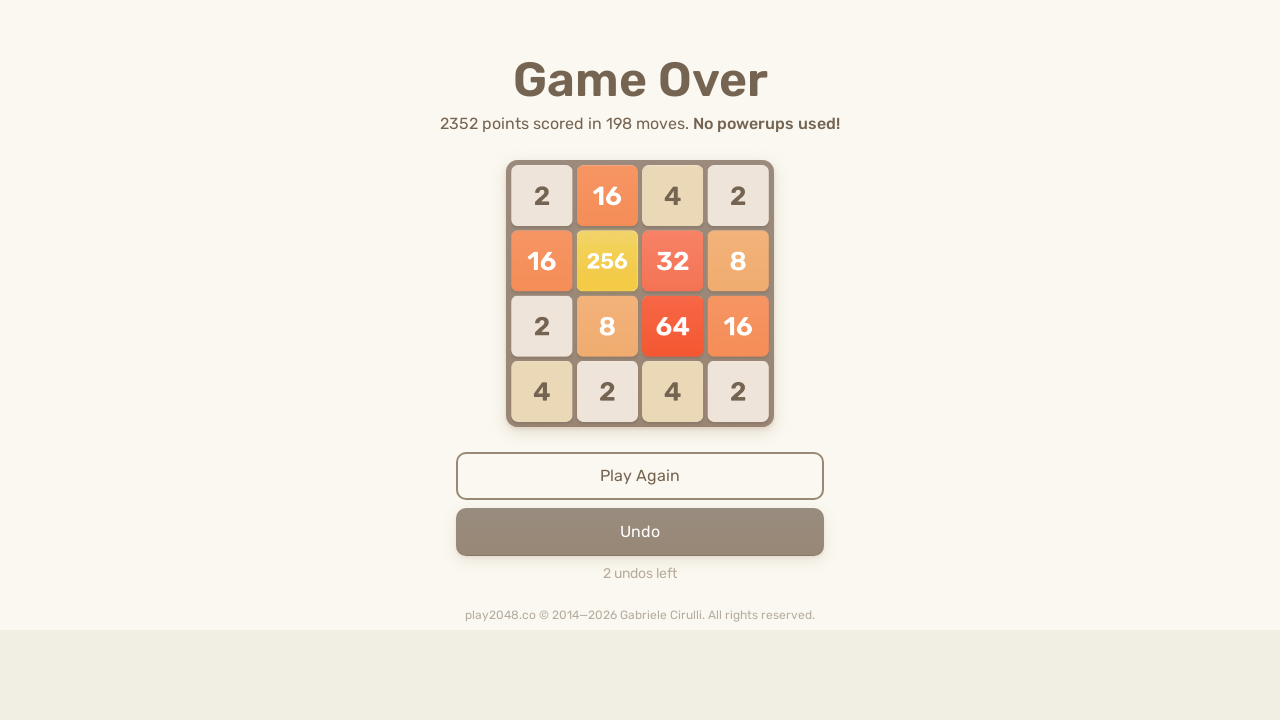

Pressed ArrowUp (iteration 90/100)
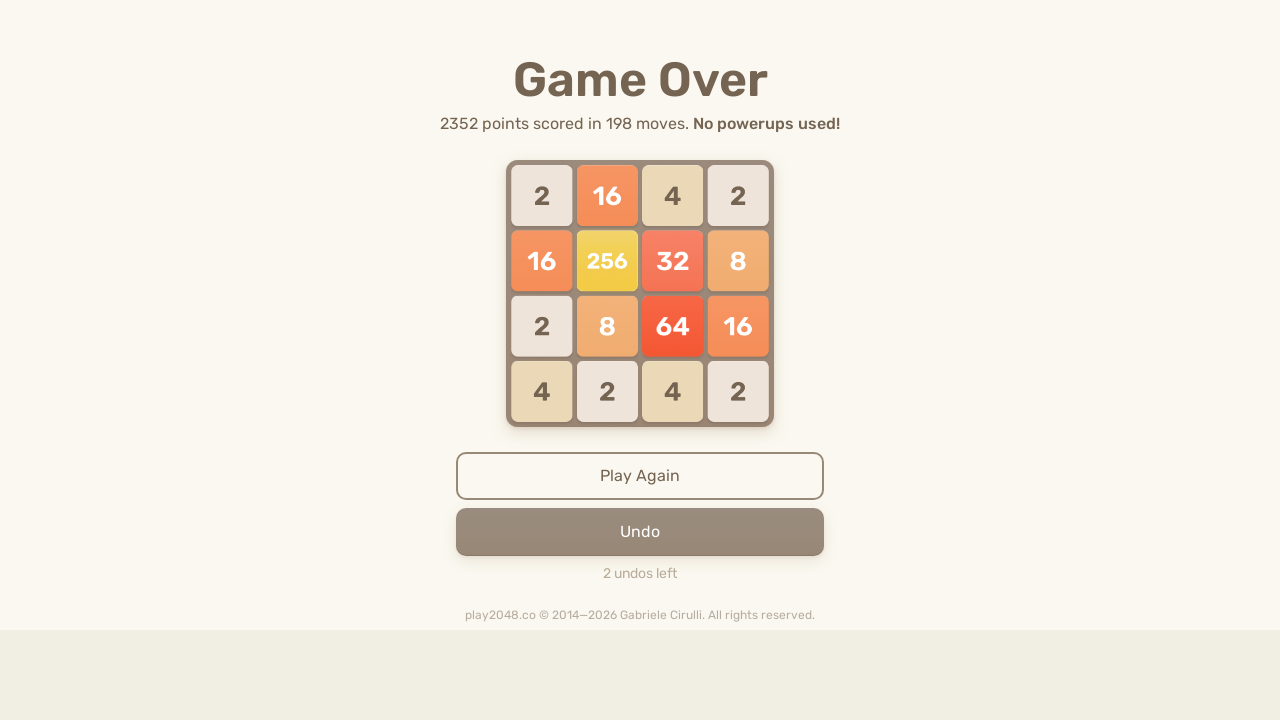

Pressed ArrowLeft (iteration 90/100)
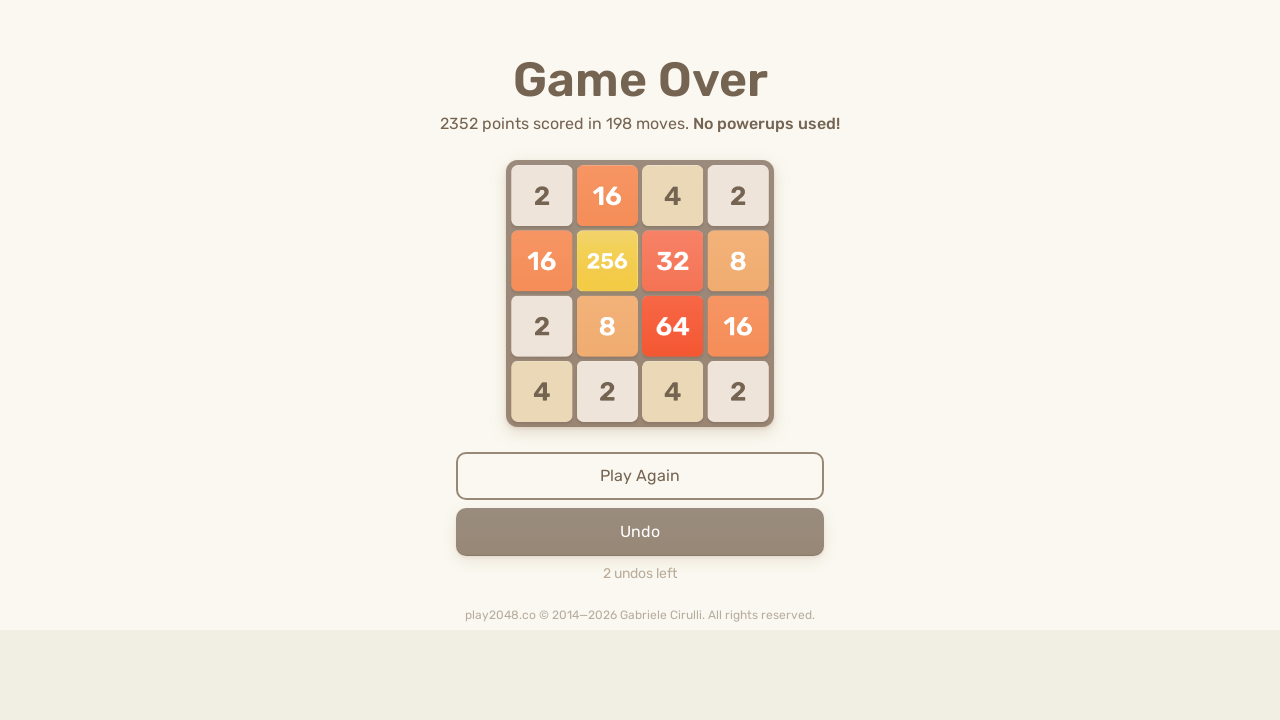

Pressed ArrowDown (iteration 90/100)
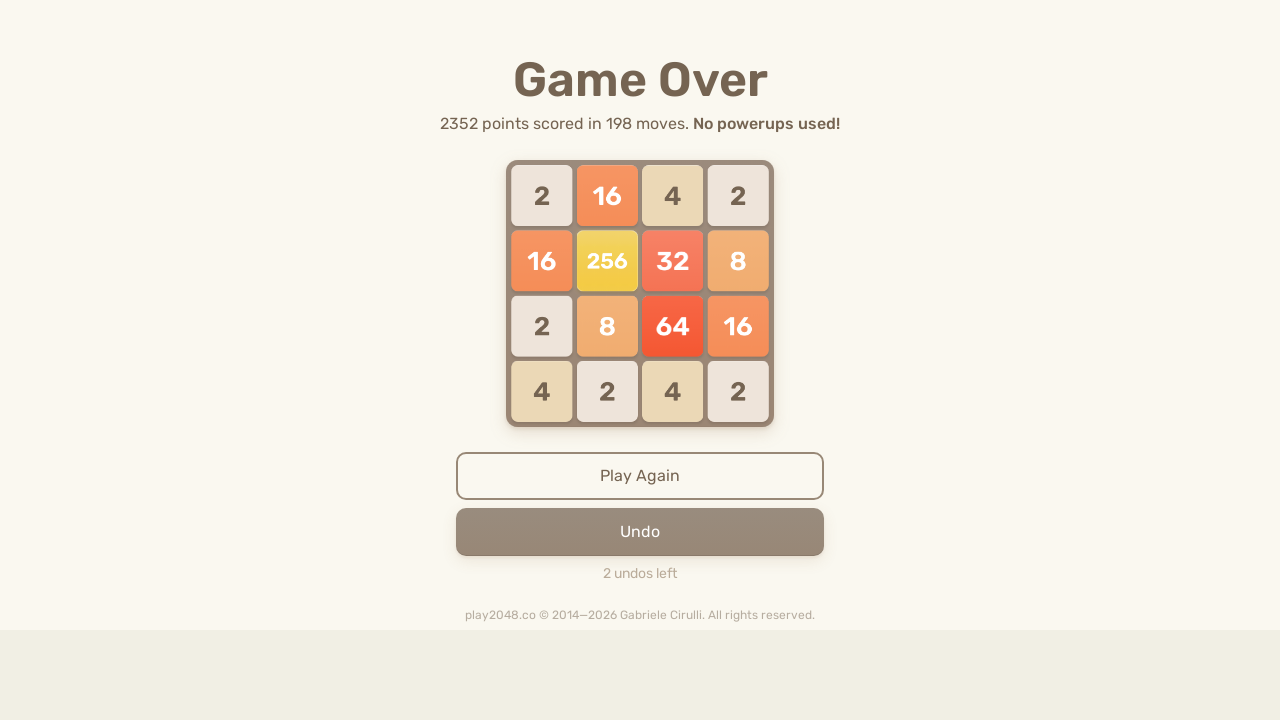

Pressed ArrowRight (iteration 90/100)
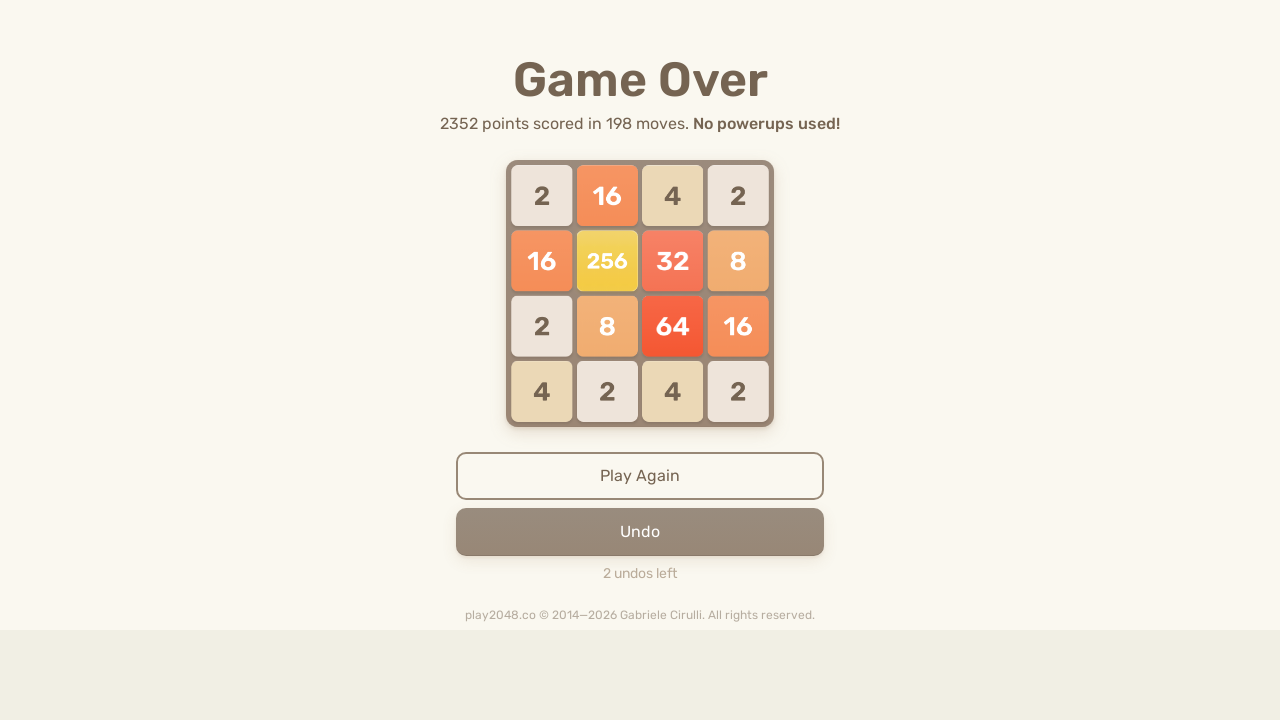

Pressed ArrowUp (iteration 91/100)
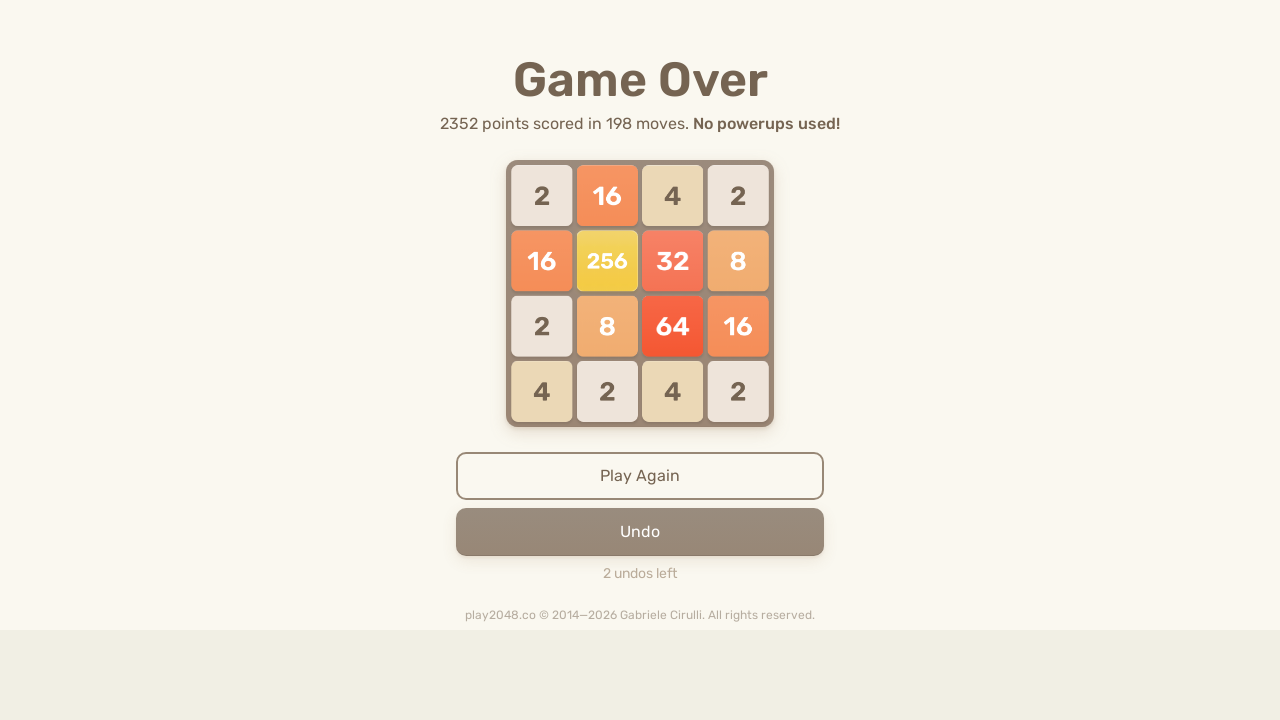

Pressed ArrowLeft (iteration 91/100)
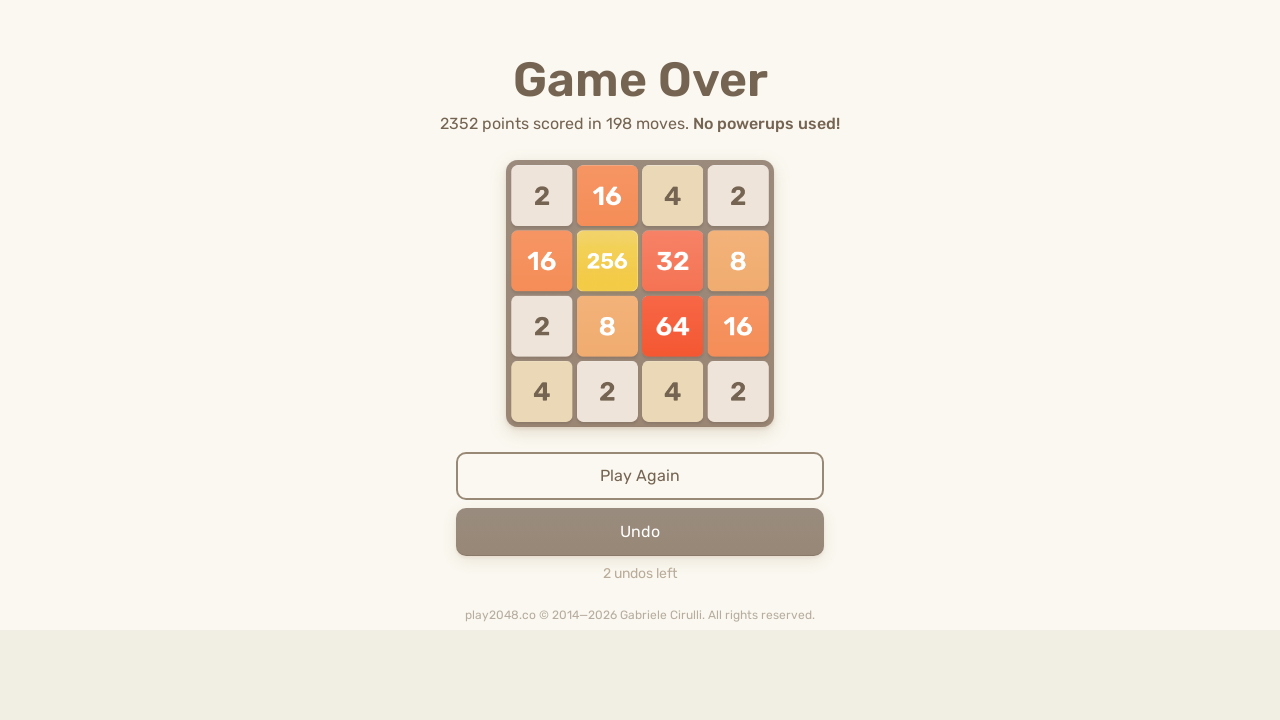

Pressed ArrowDown (iteration 91/100)
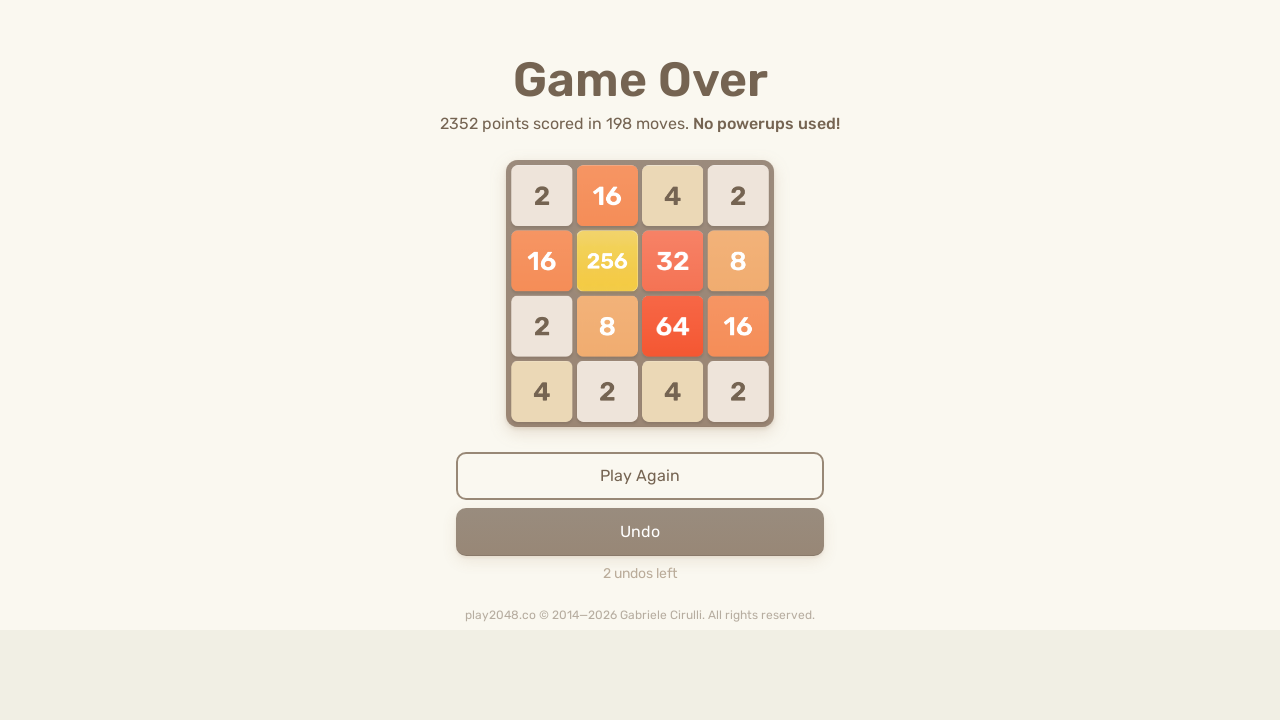

Pressed ArrowRight (iteration 91/100)
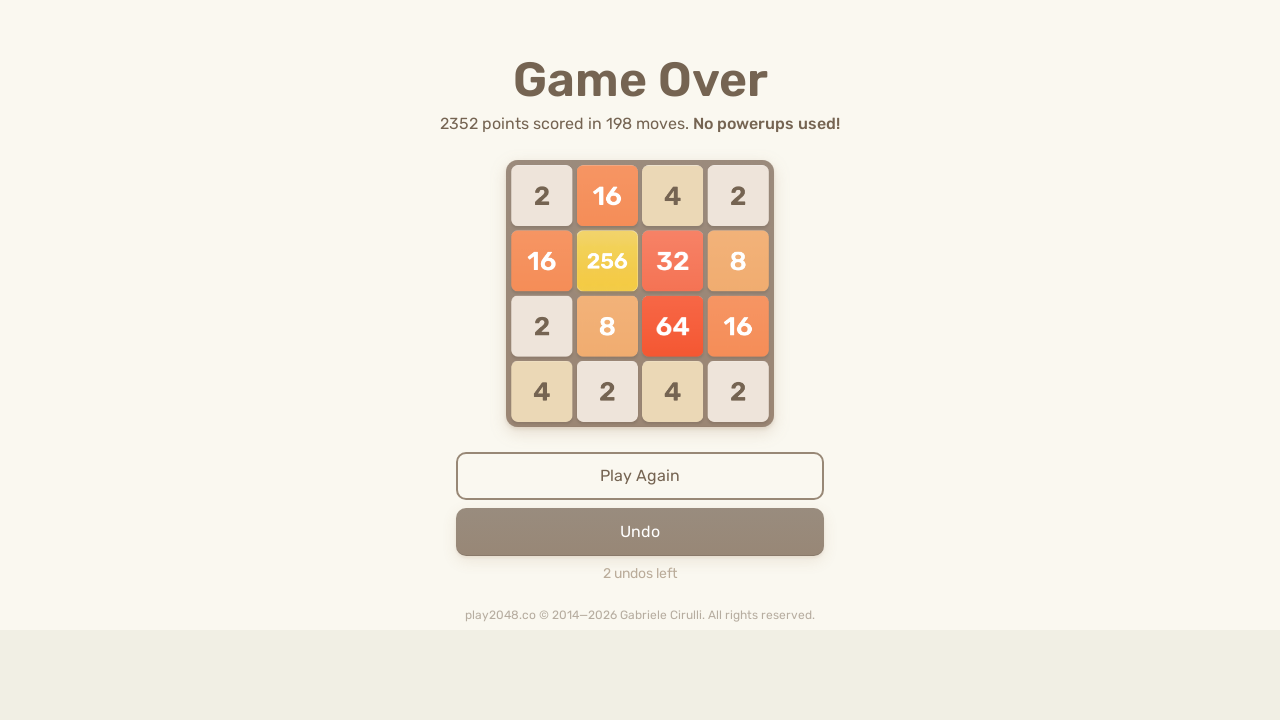

Pressed ArrowUp (iteration 92/100)
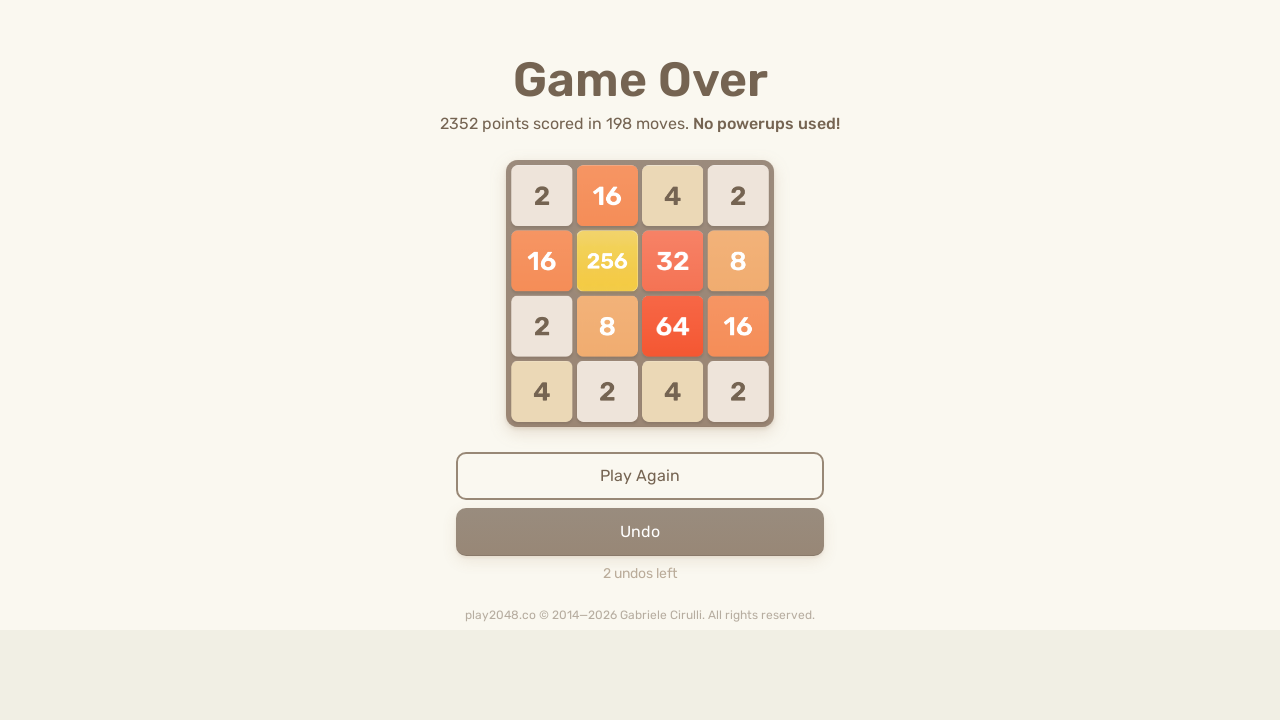

Pressed ArrowLeft (iteration 92/100)
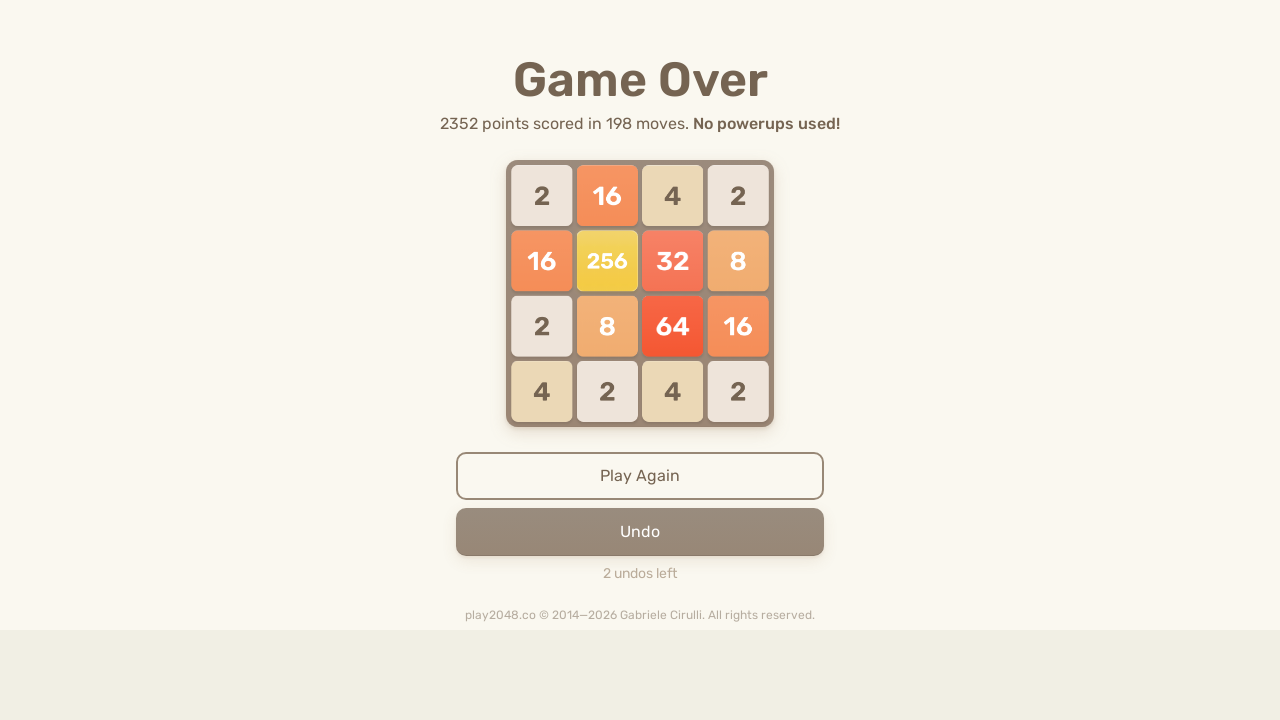

Pressed ArrowDown (iteration 92/100)
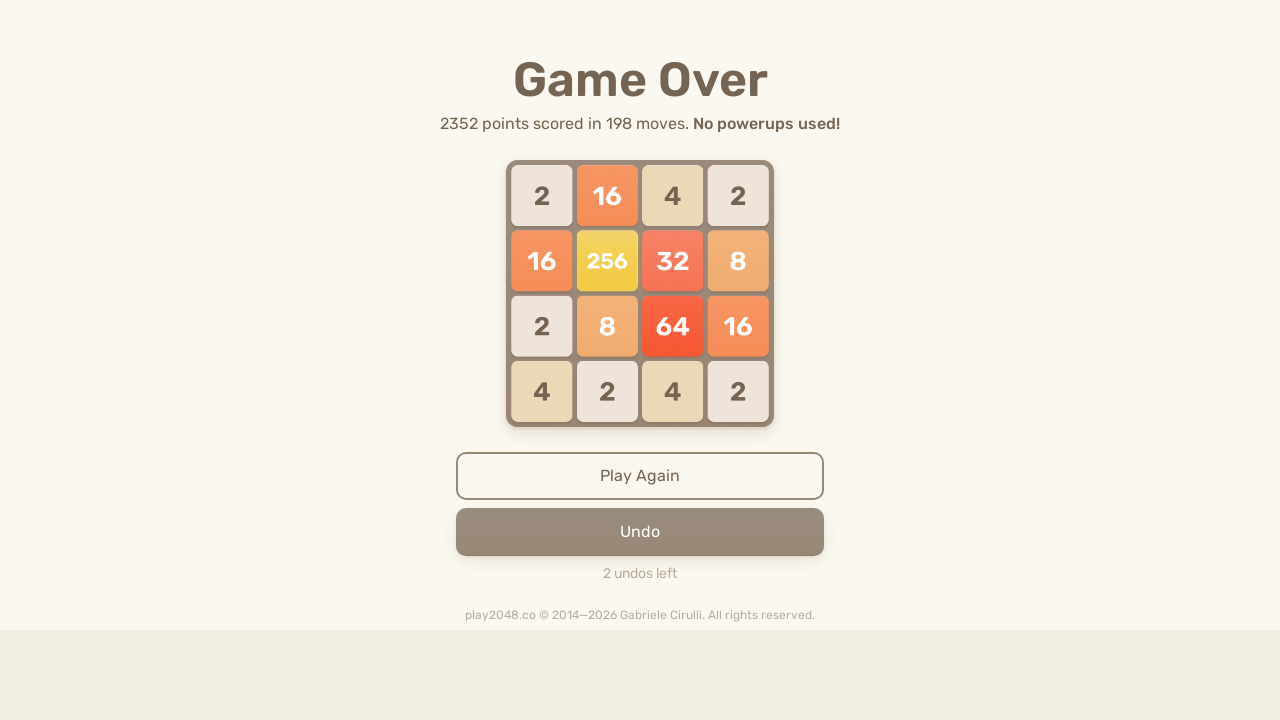

Pressed ArrowRight (iteration 92/100)
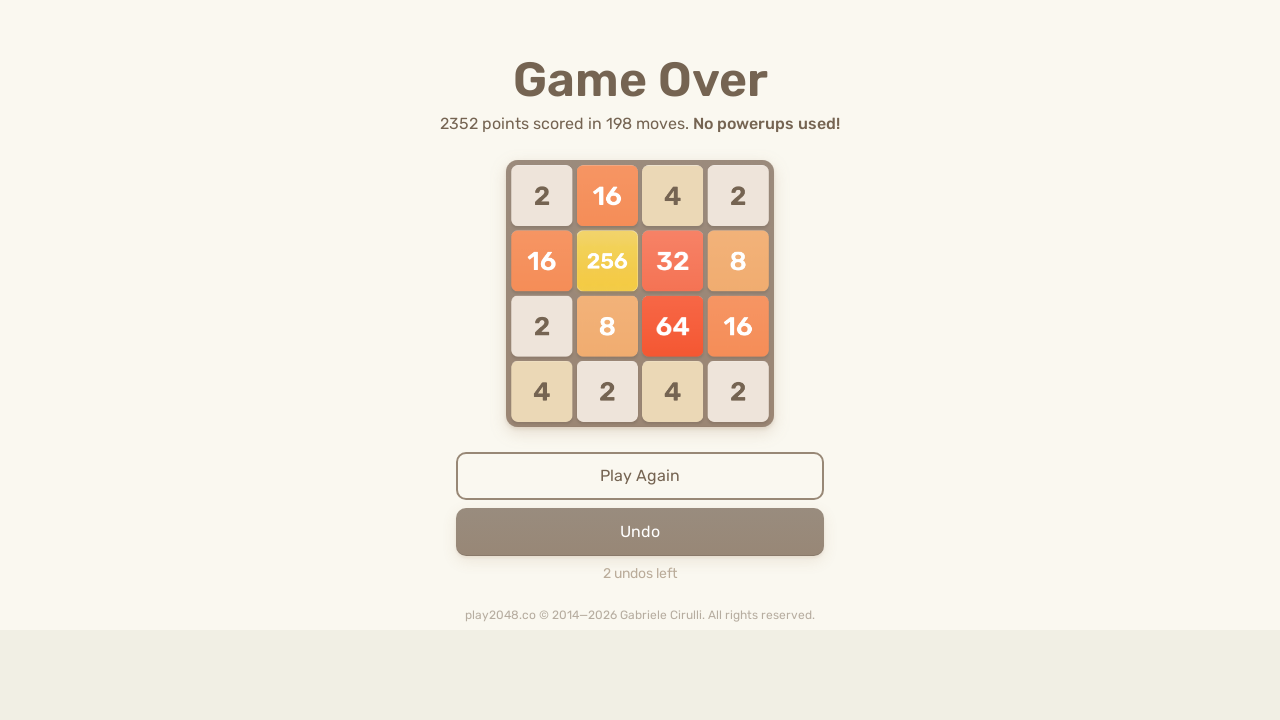

Pressed ArrowUp (iteration 93/100)
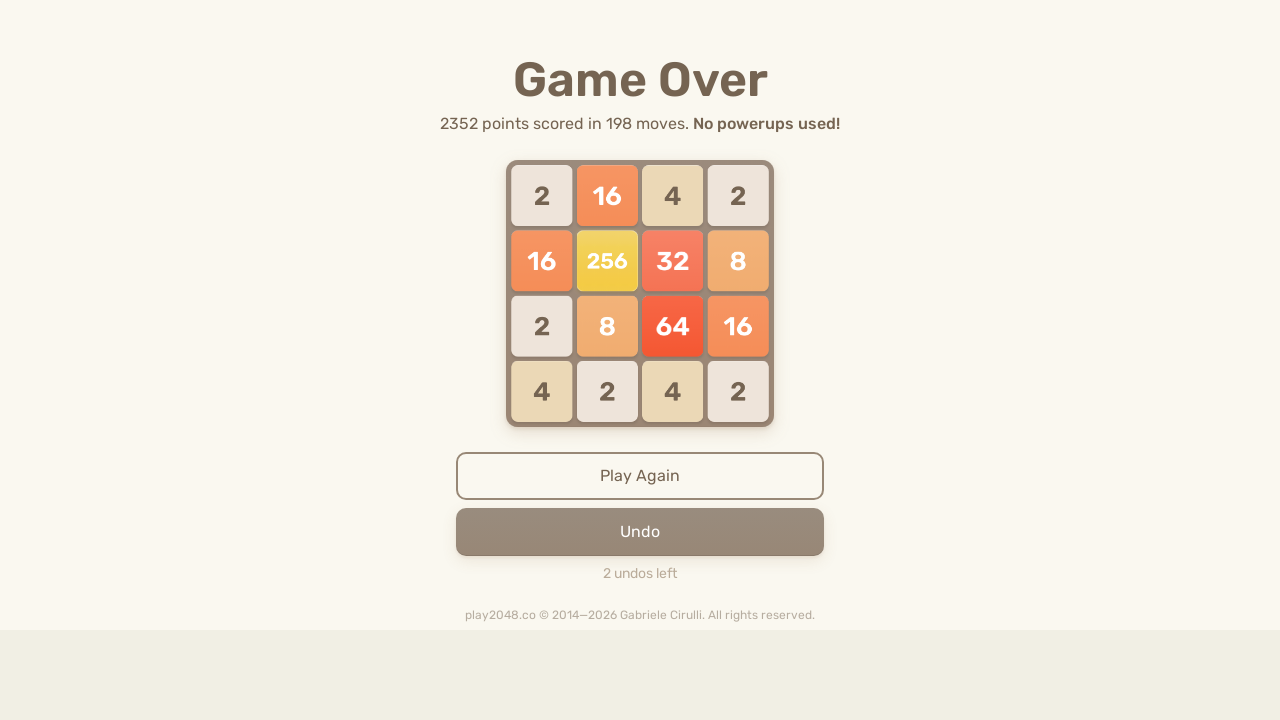

Pressed ArrowLeft (iteration 93/100)
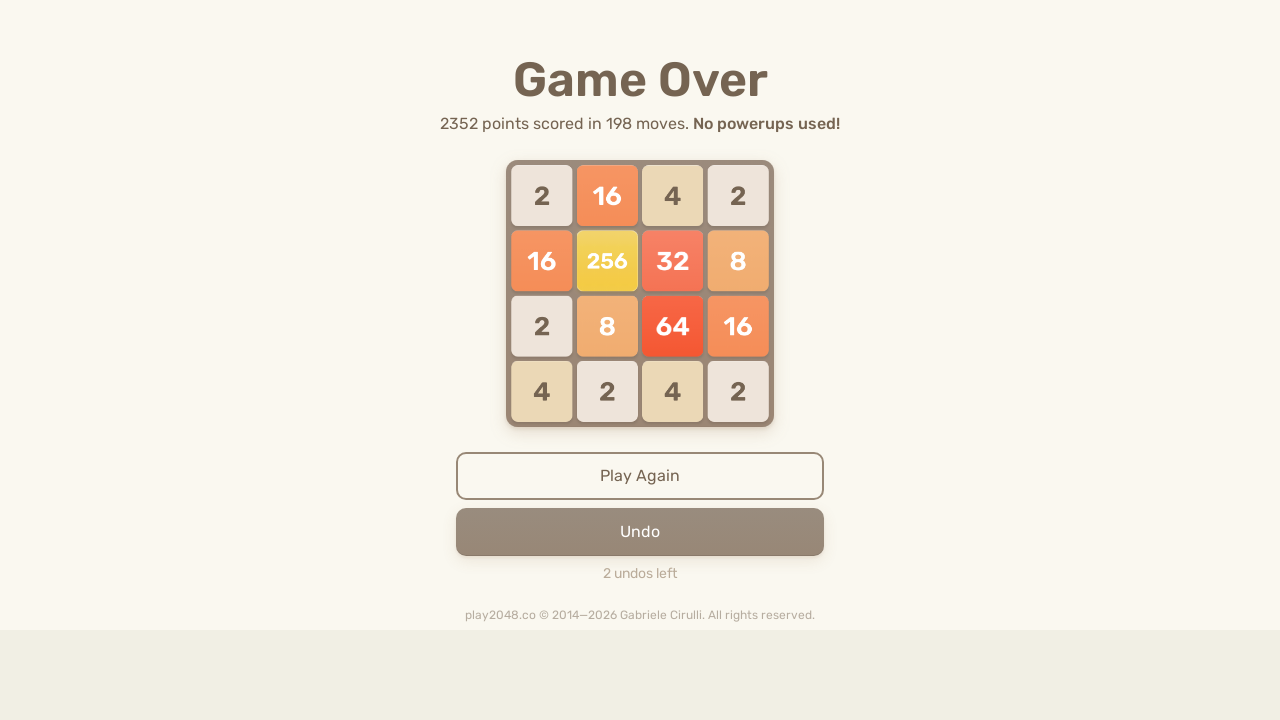

Pressed ArrowDown (iteration 93/100)
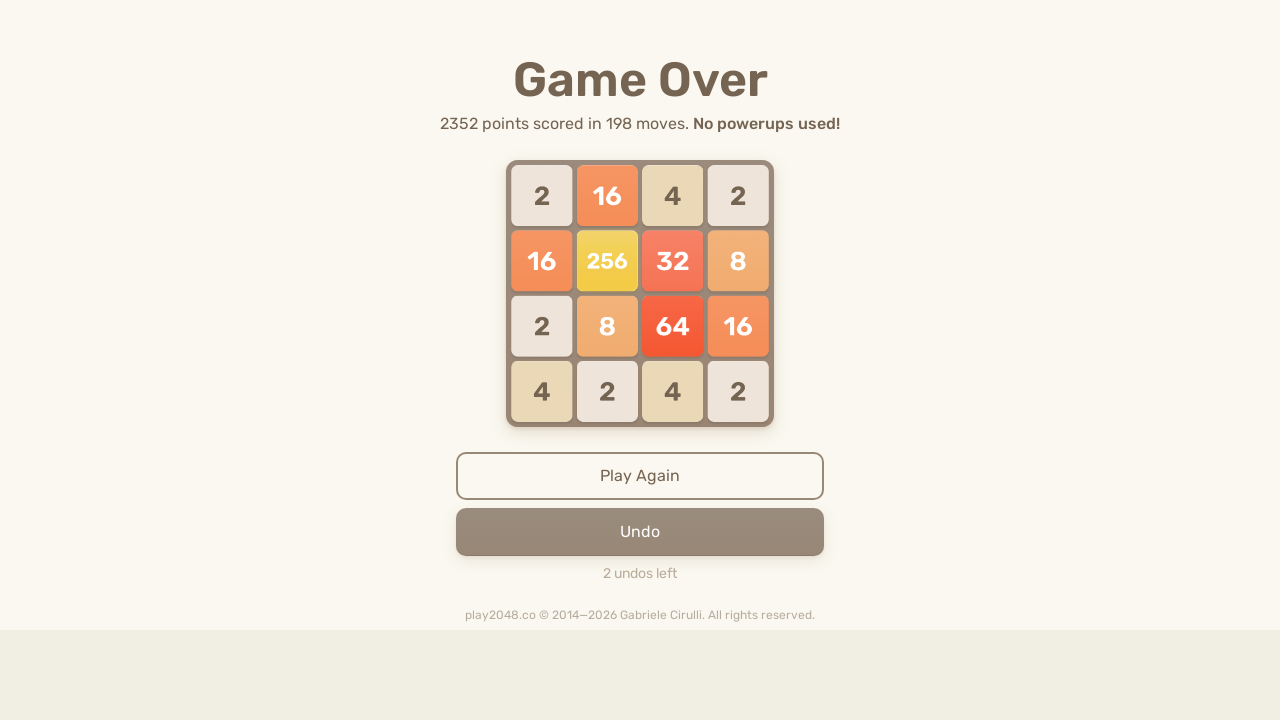

Pressed ArrowRight (iteration 93/100)
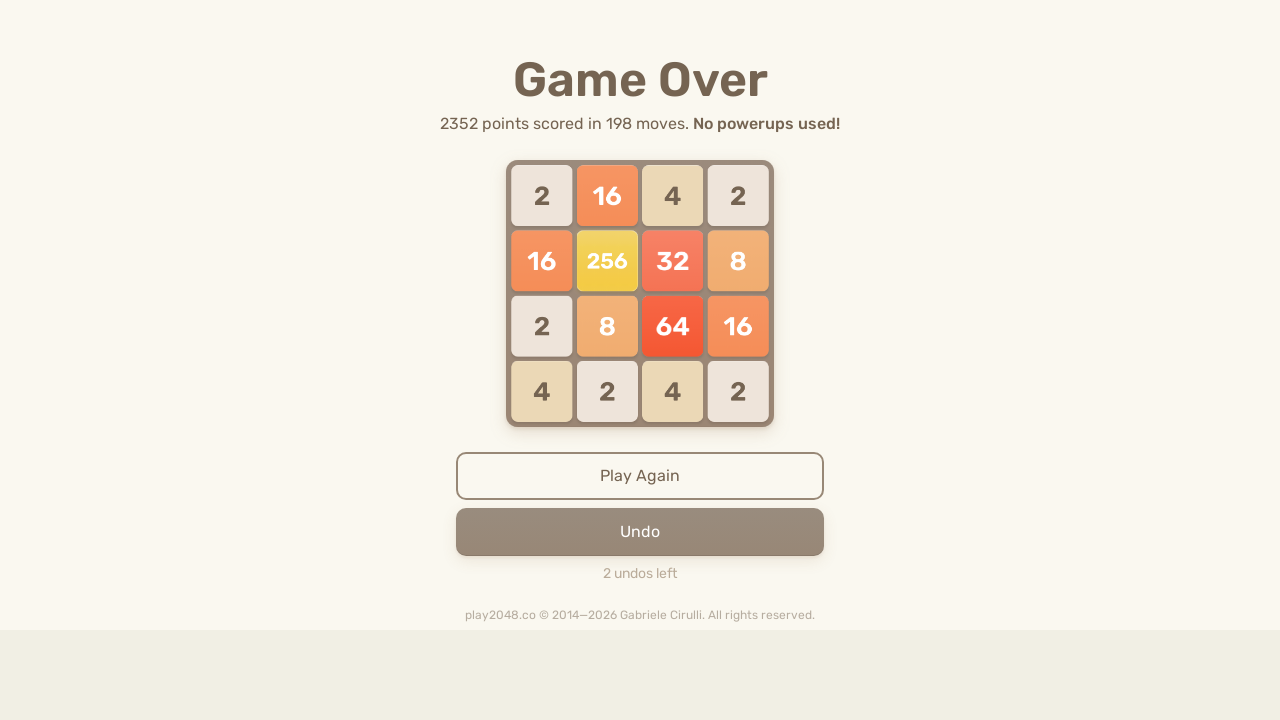

Pressed ArrowUp (iteration 94/100)
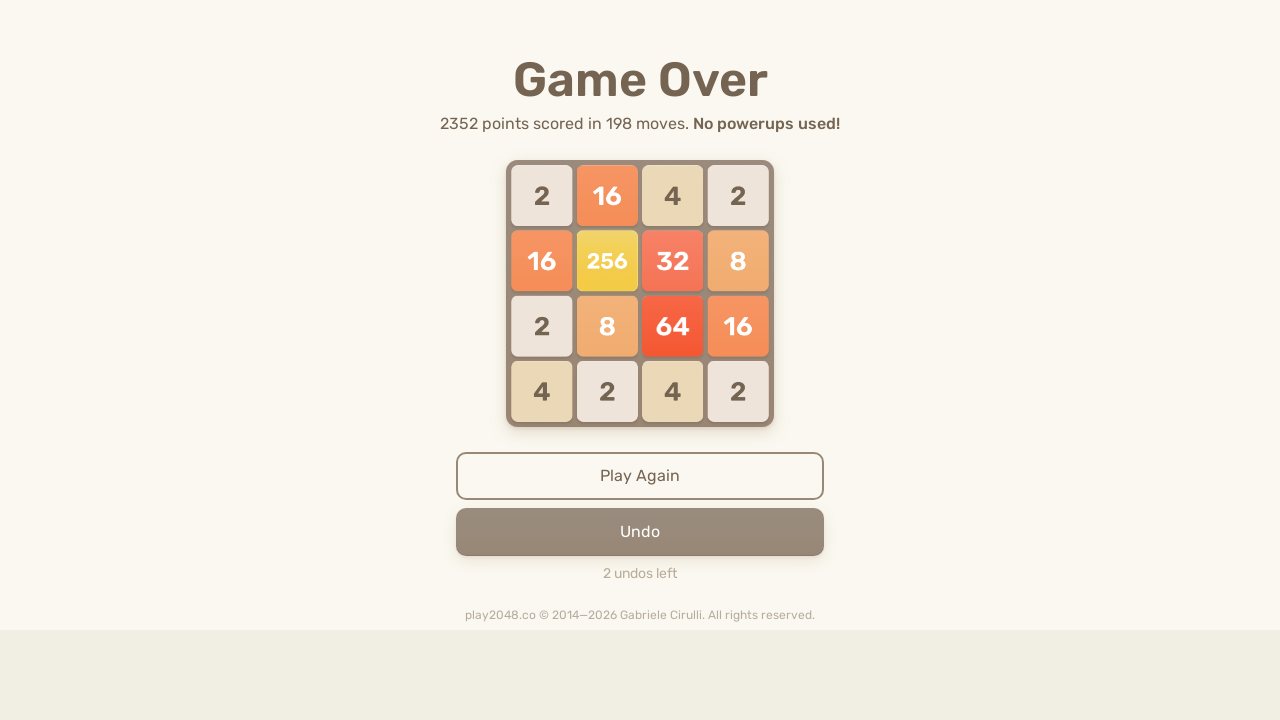

Pressed ArrowLeft (iteration 94/100)
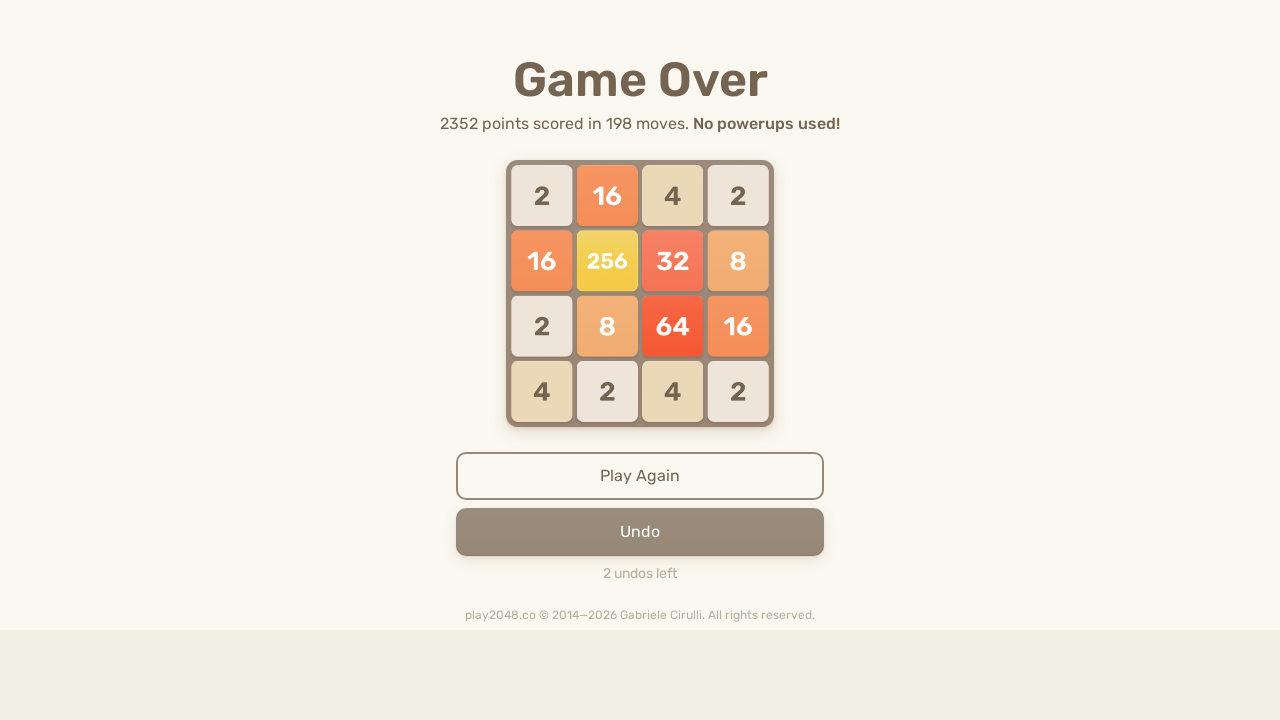

Pressed ArrowDown (iteration 94/100)
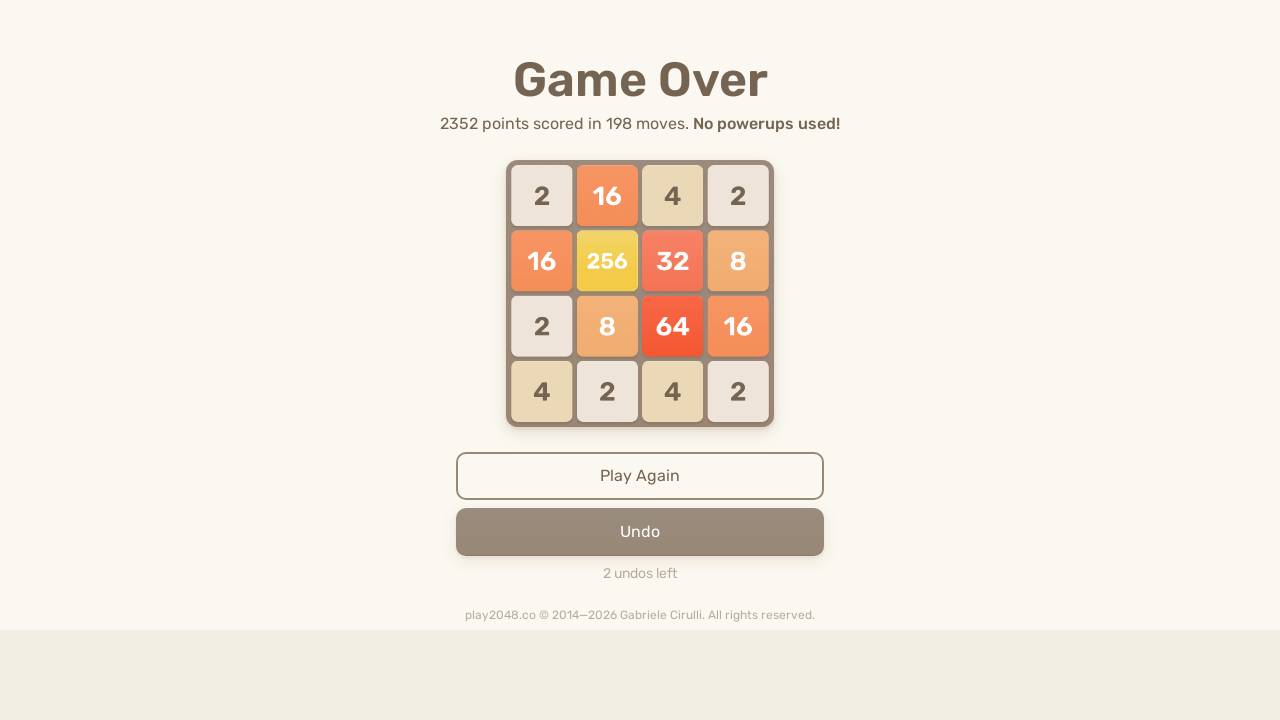

Pressed ArrowRight (iteration 94/100)
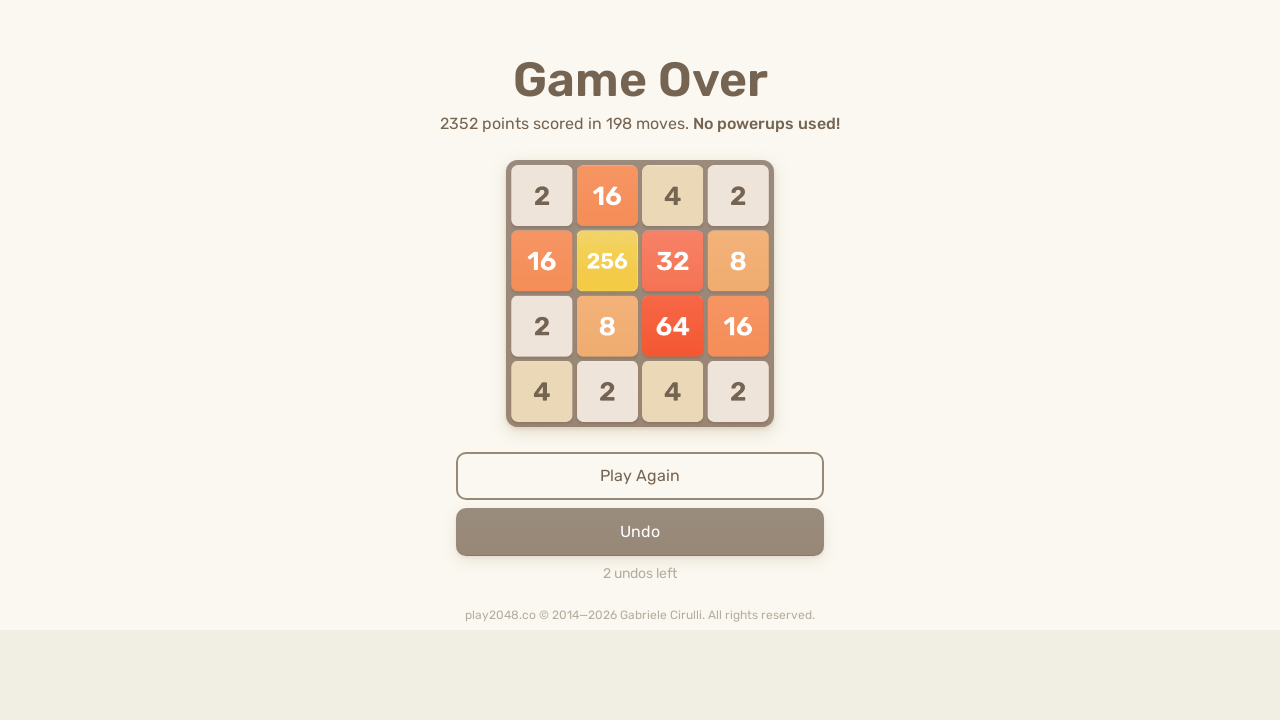

Pressed ArrowUp (iteration 95/100)
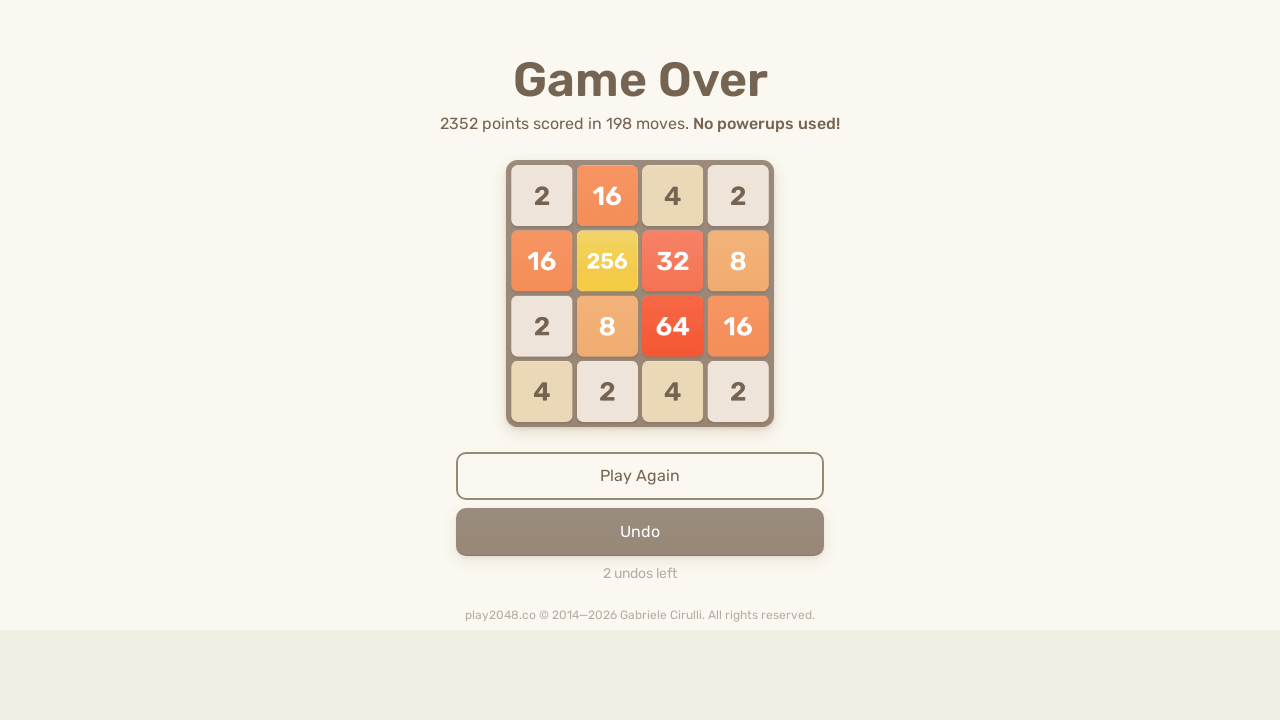

Pressed ArrowLeft (iteration 95/100)
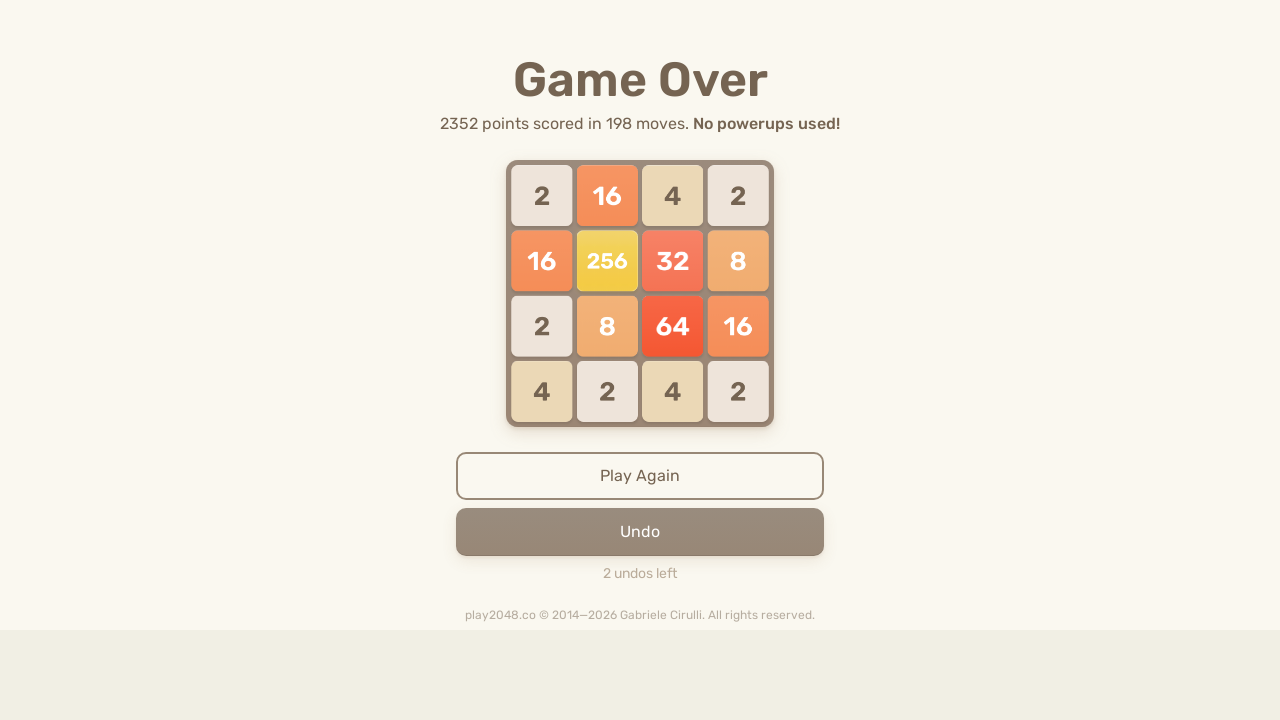

Pressed ArrowDown (iteration 95/100)
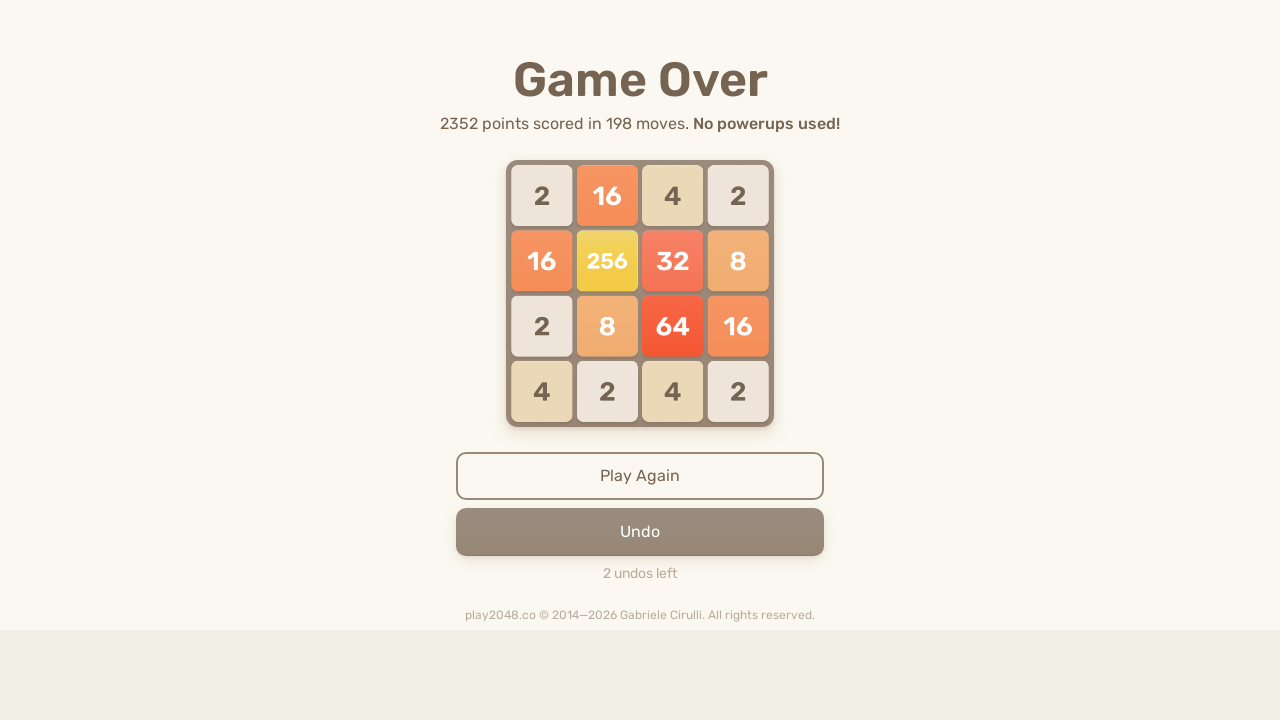

Pressed ArrowRight (iteration 95/100)
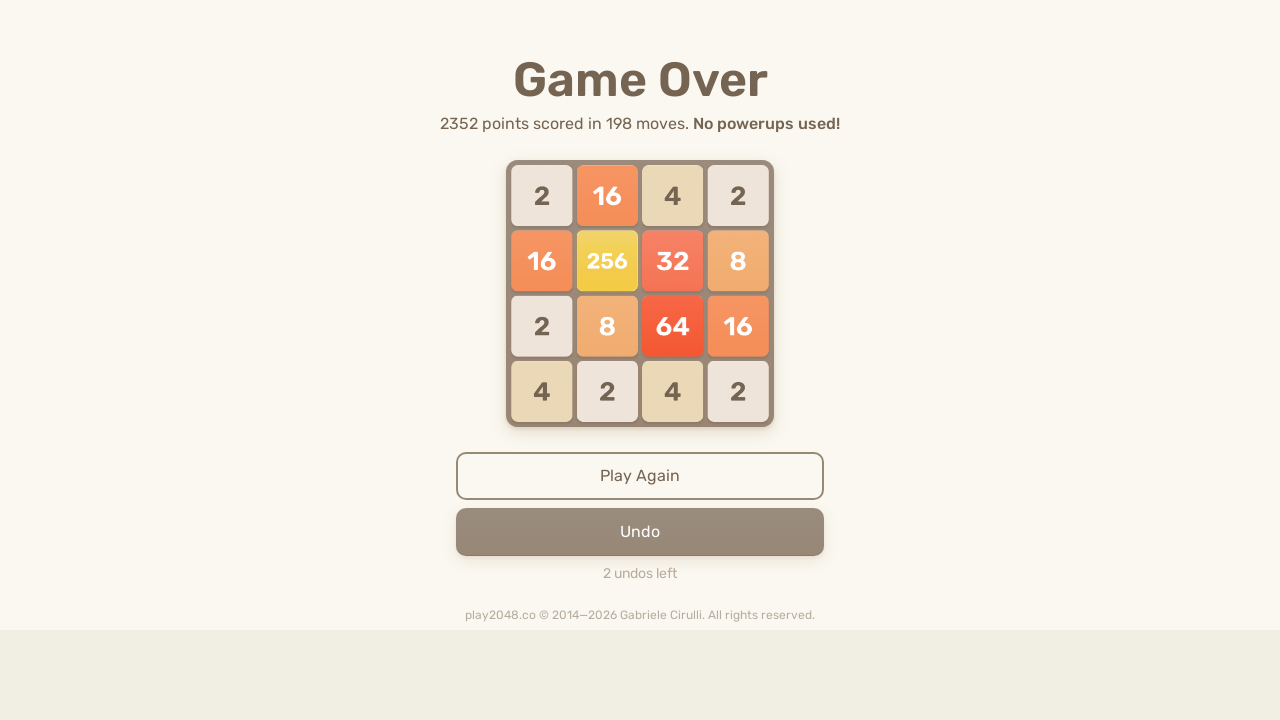

Pressed ArrowUp (iteration 96/100)
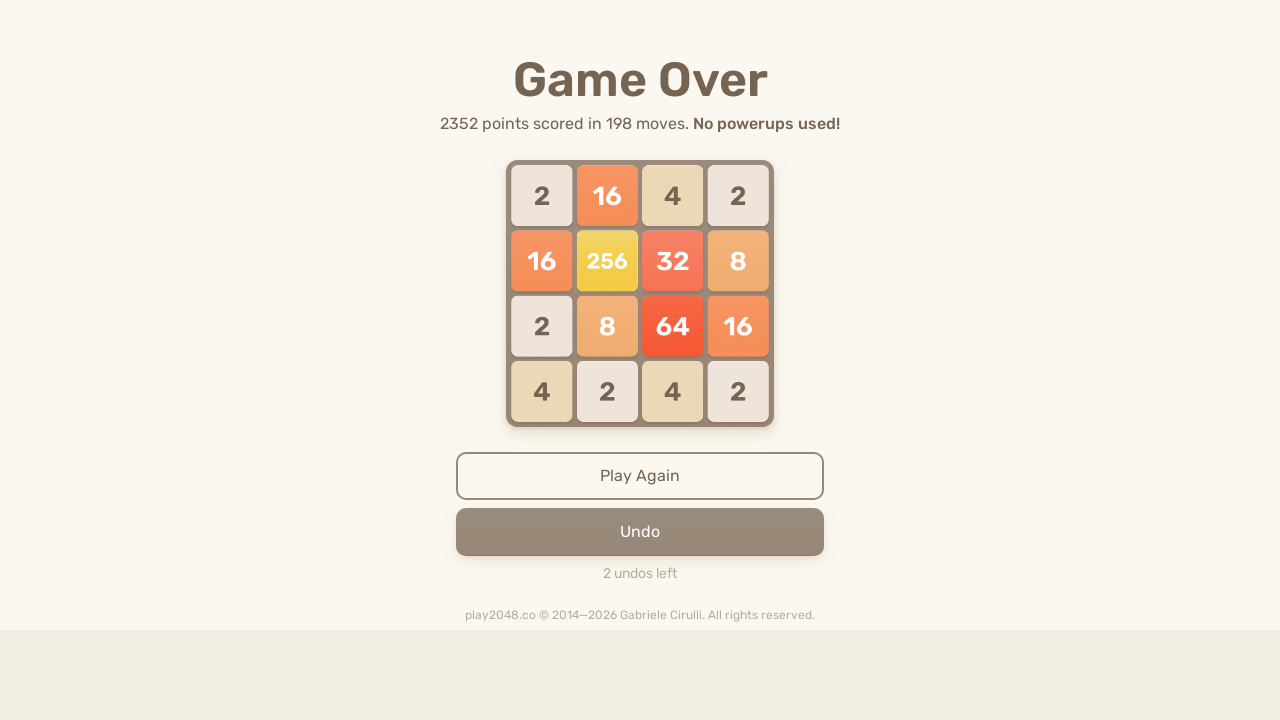

Pressed ArrowLeft (iteration 96/100)
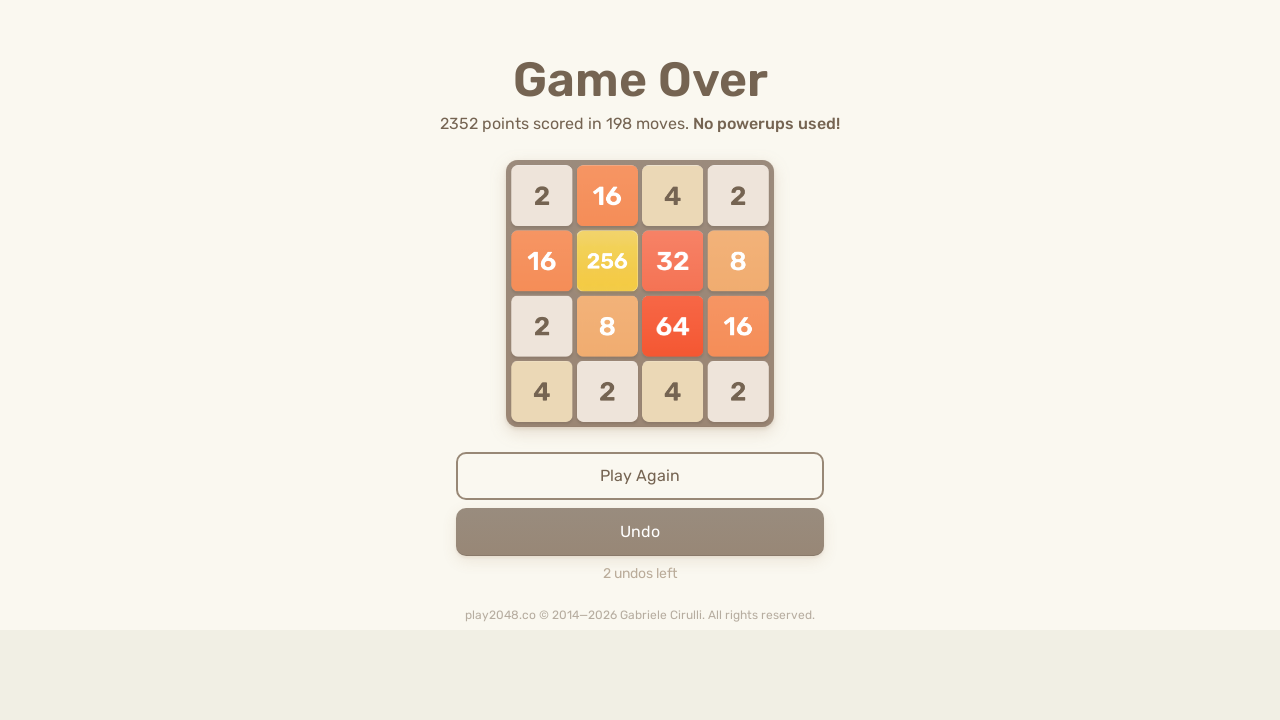

Pressed ArrowDown (iteration 96/100)
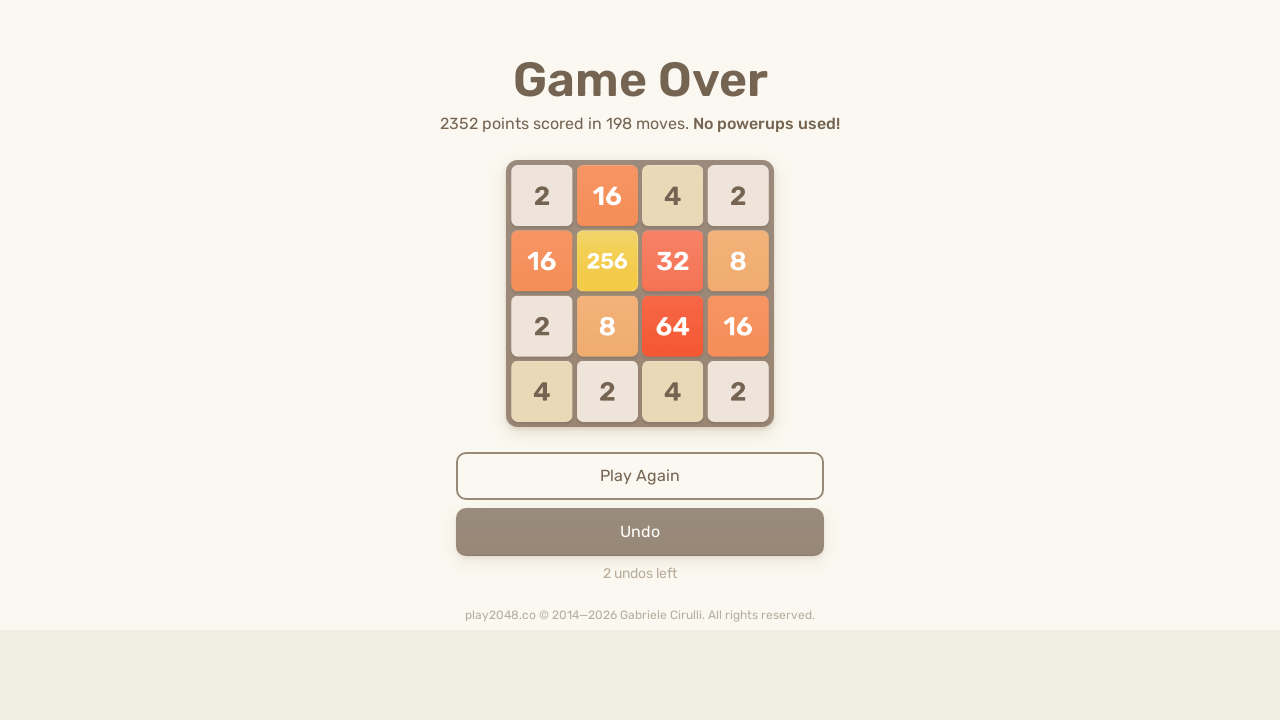

Pressed ArrowRight (iteration 96/100)
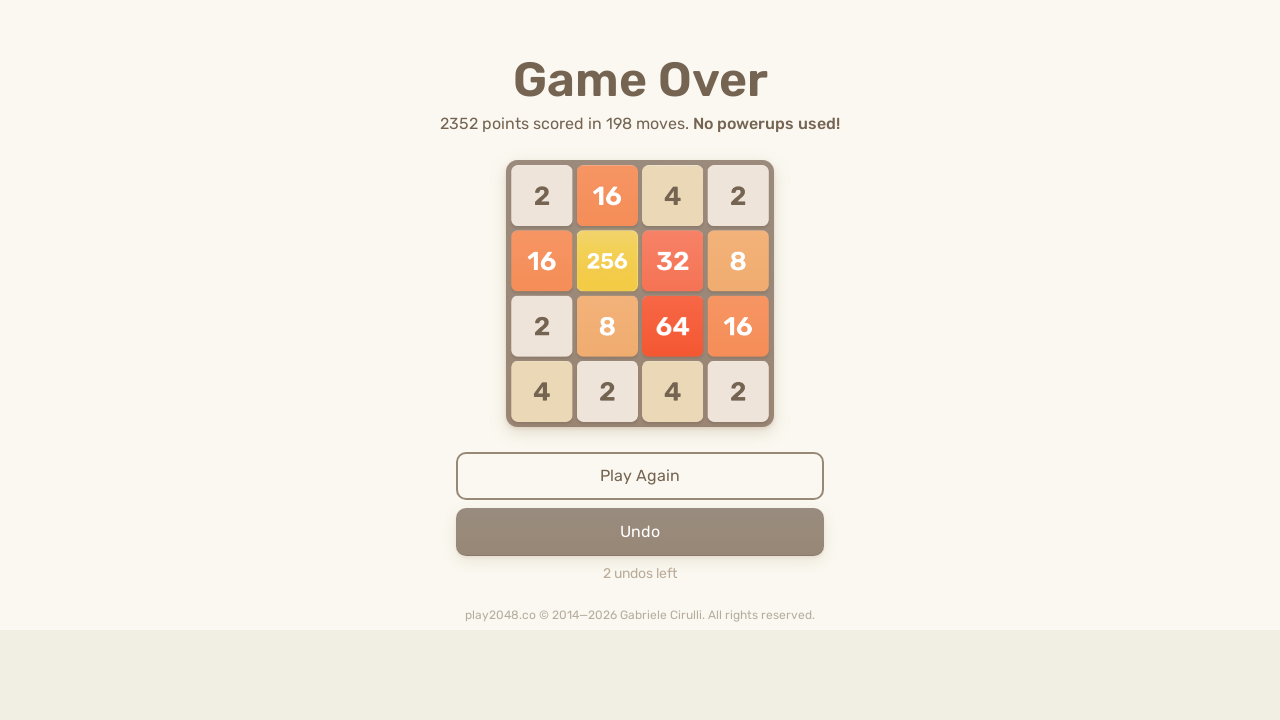

Pressed ArrowUp (iteration 97/100)
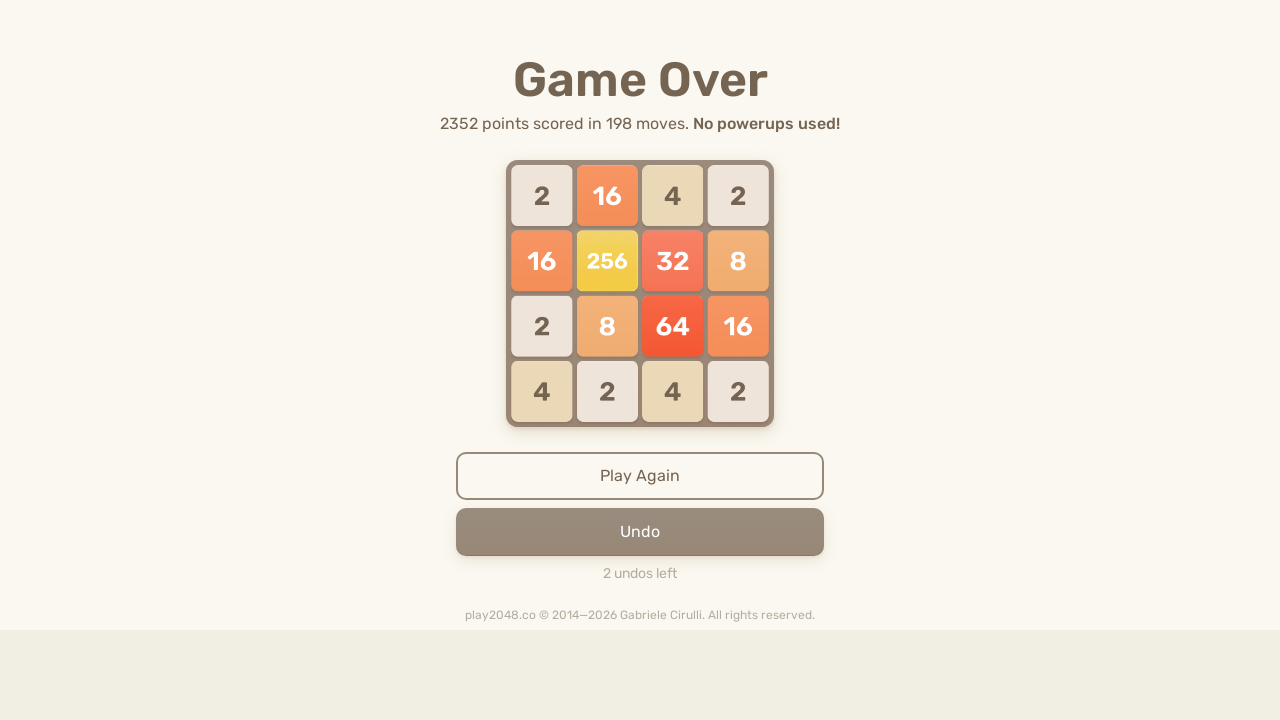

Pressed ArrowLeft (iteration 97/100)
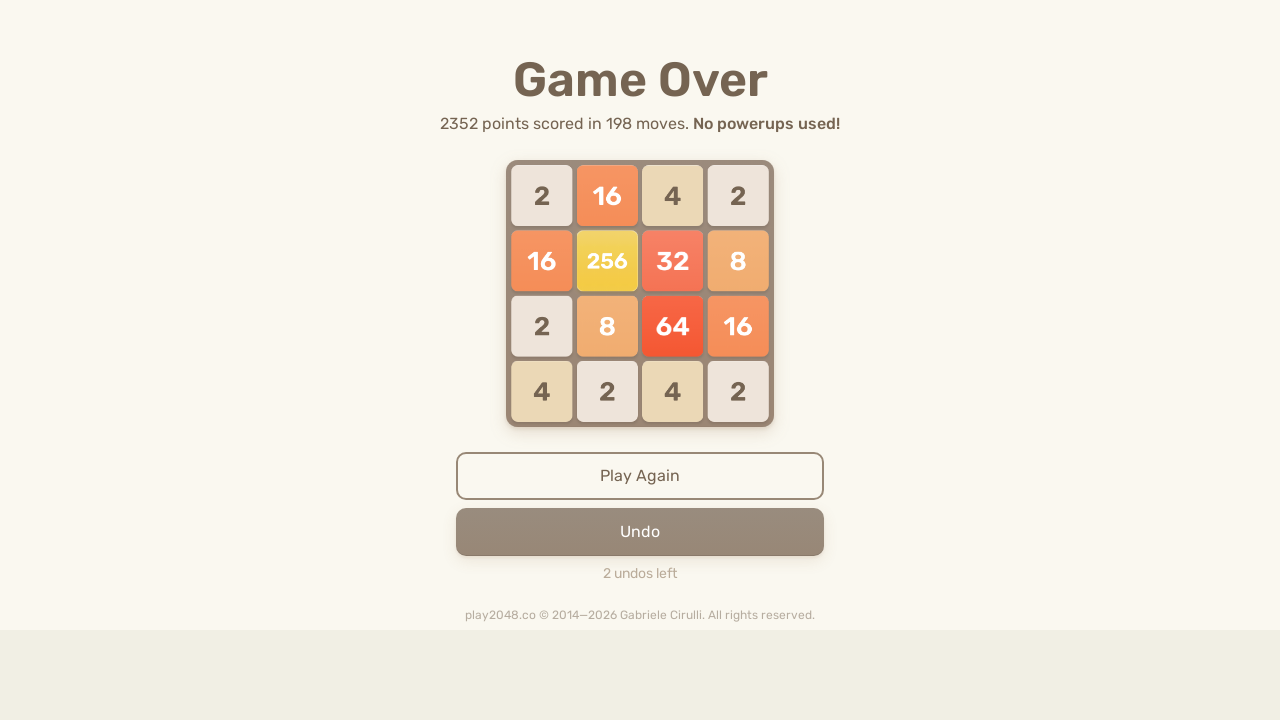

Pressed ArrowDown (iteration 97/100)
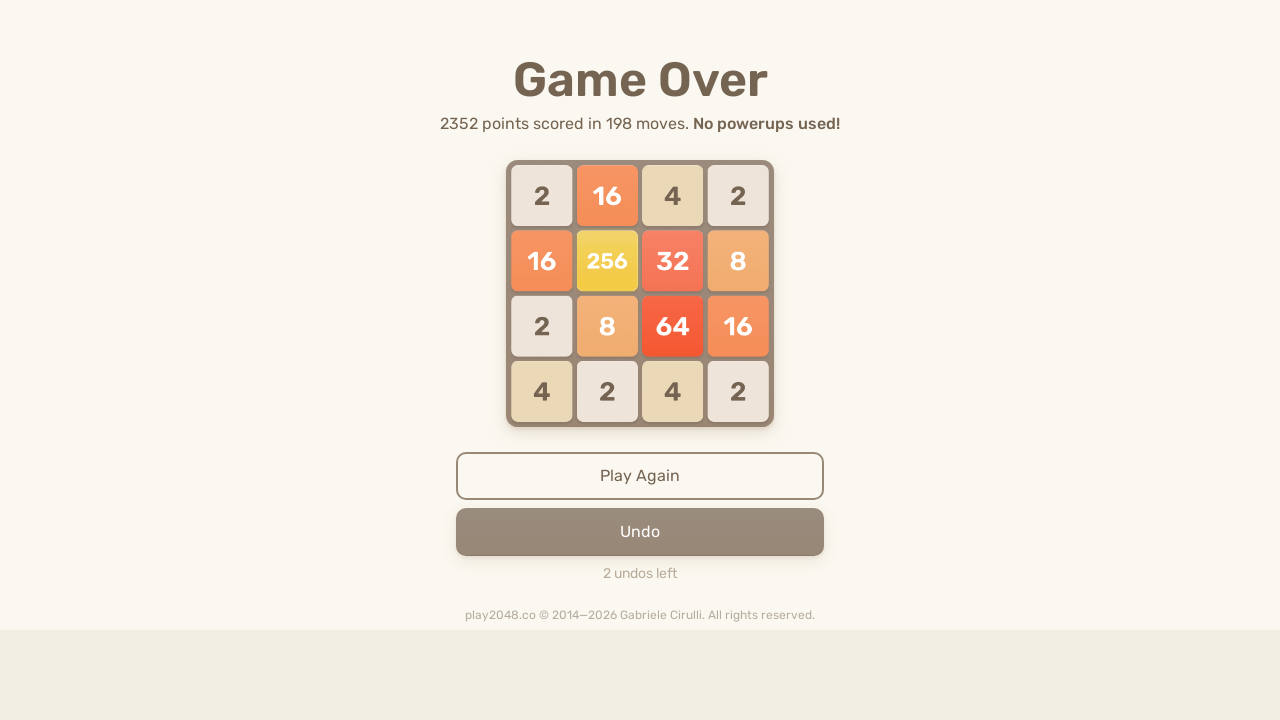

Pressed ArrowRight (iteration 97/100)
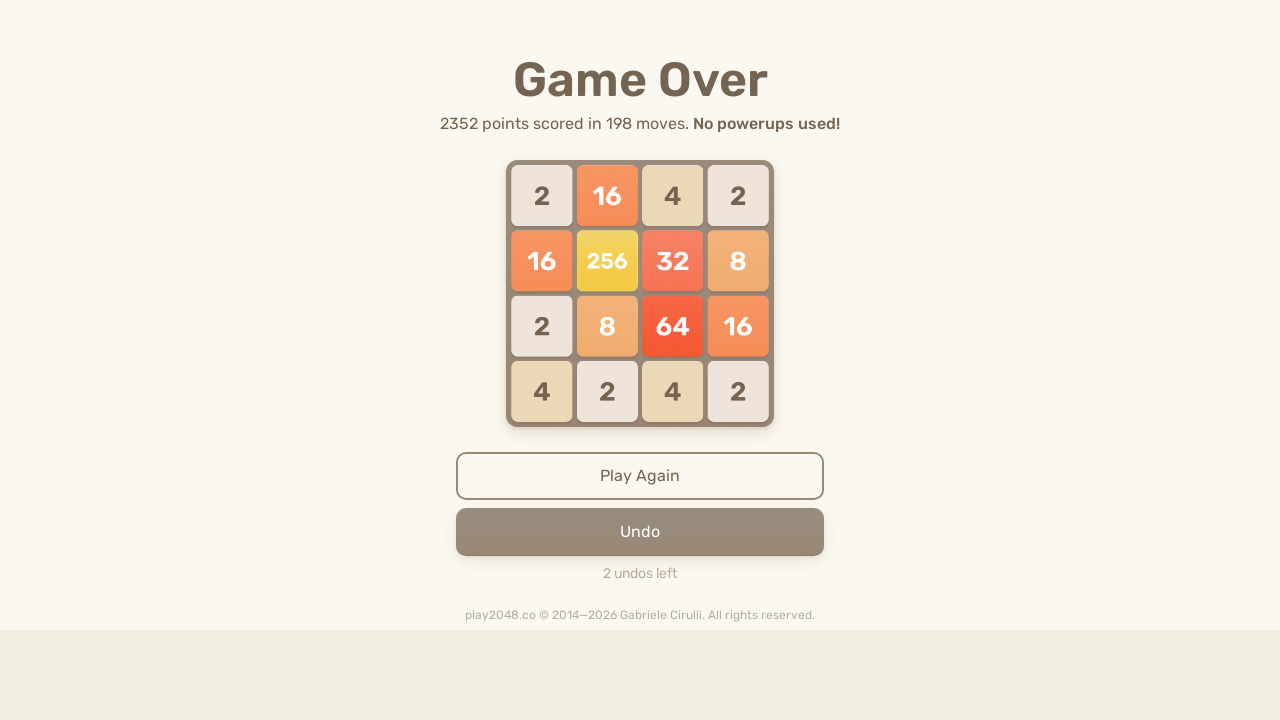

Pressed ArrowUp (iteration 98/100)
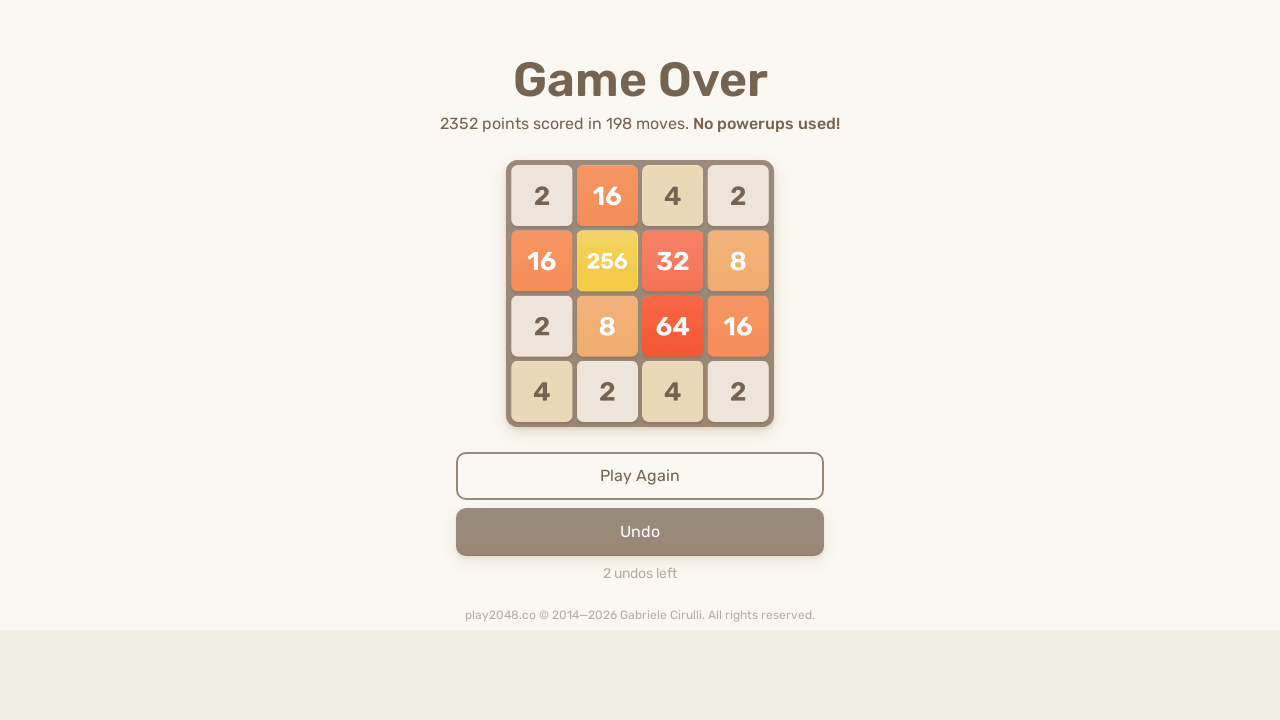

Pressed ArrowLeft (iteration 98/100)
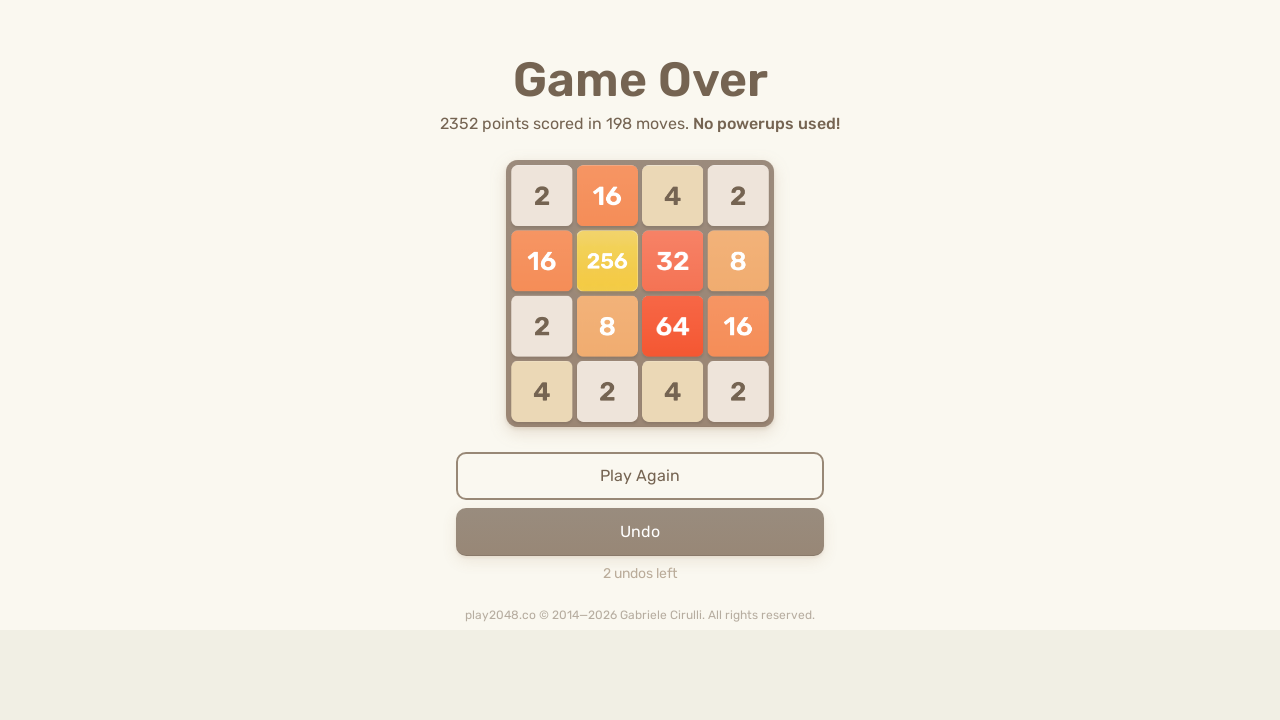

Pressed ArrowDown (iteration 98/100)
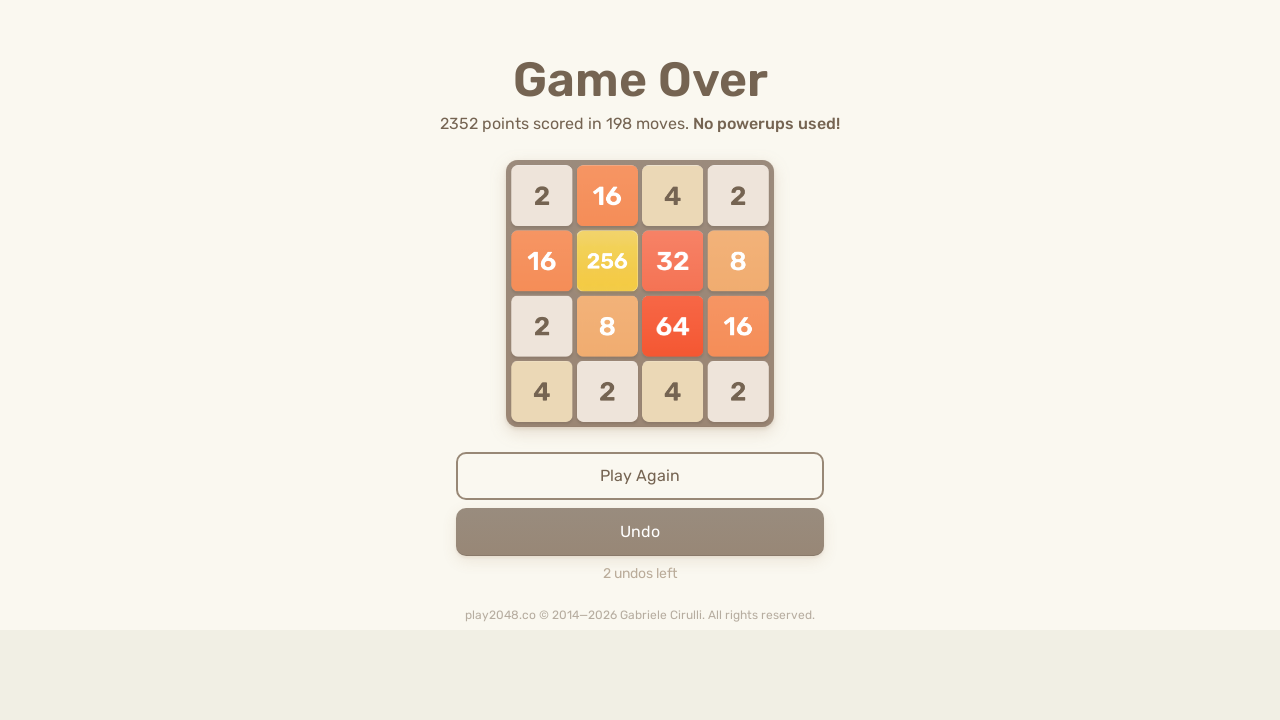

Pressed ArrowRight (iteration 98/100)
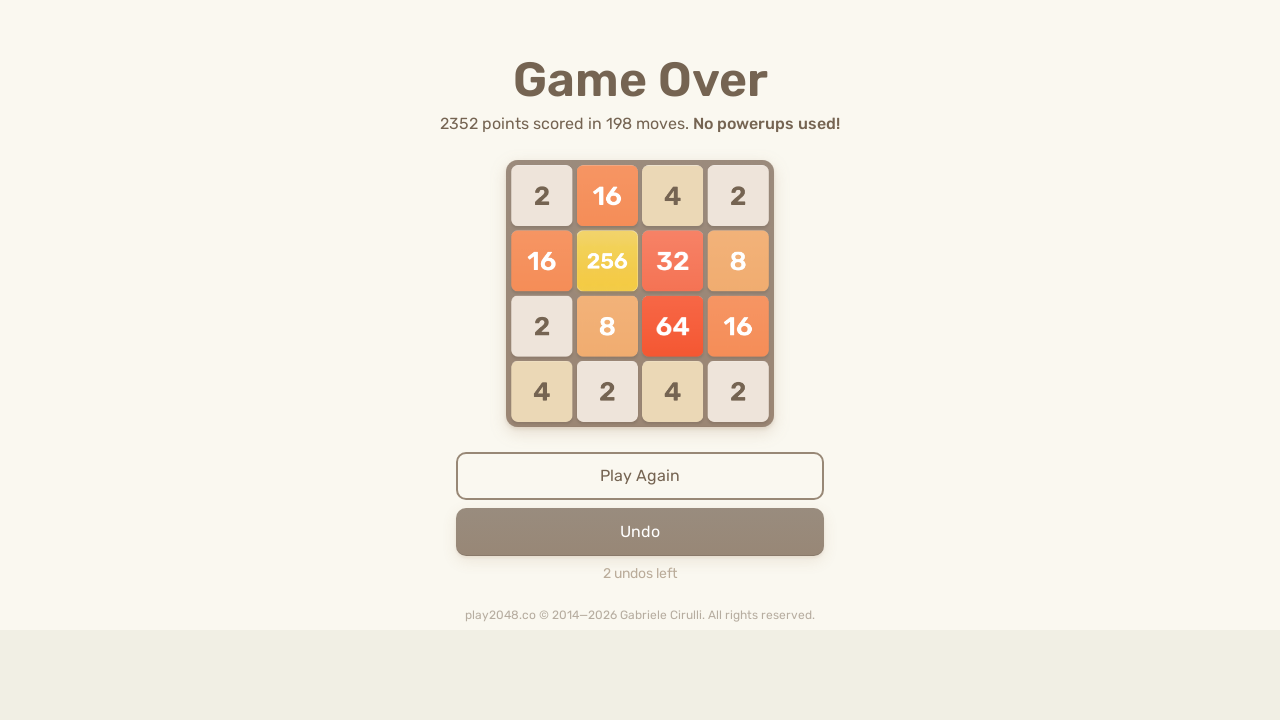

Pressed ArrowUp (iteration 99/100)
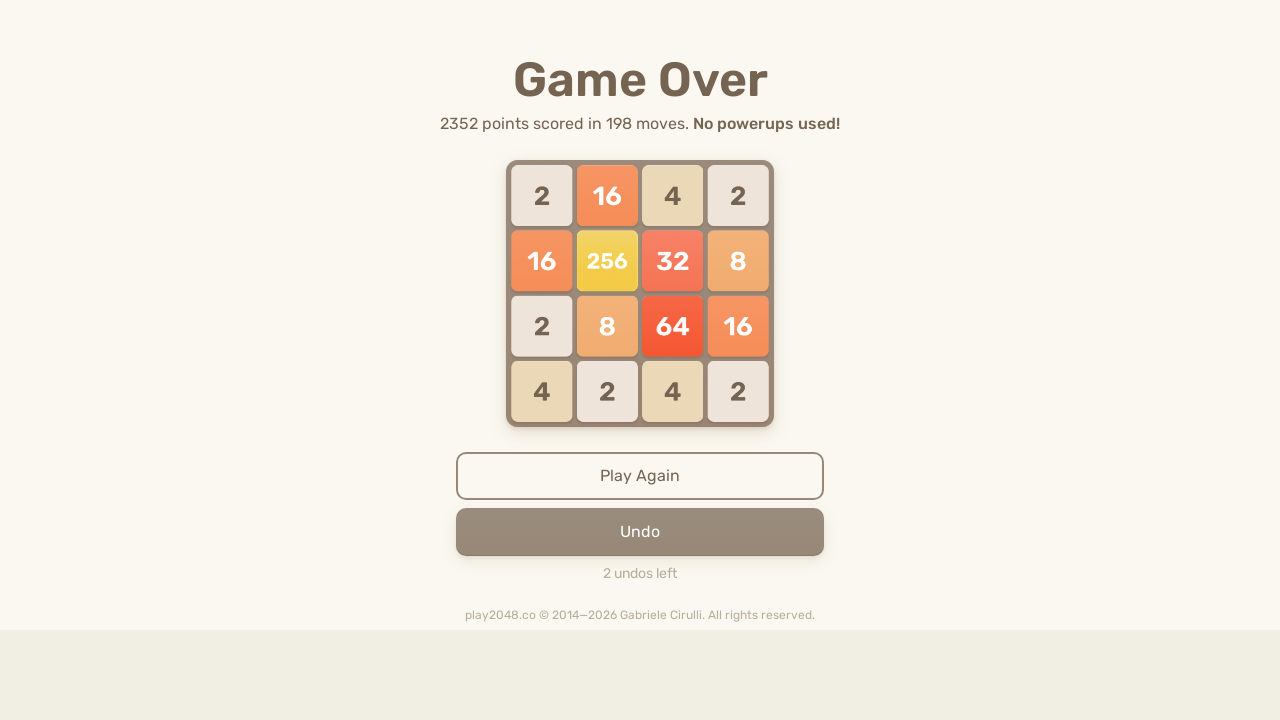

Pressed ArrowLeft (iteration 99/100)
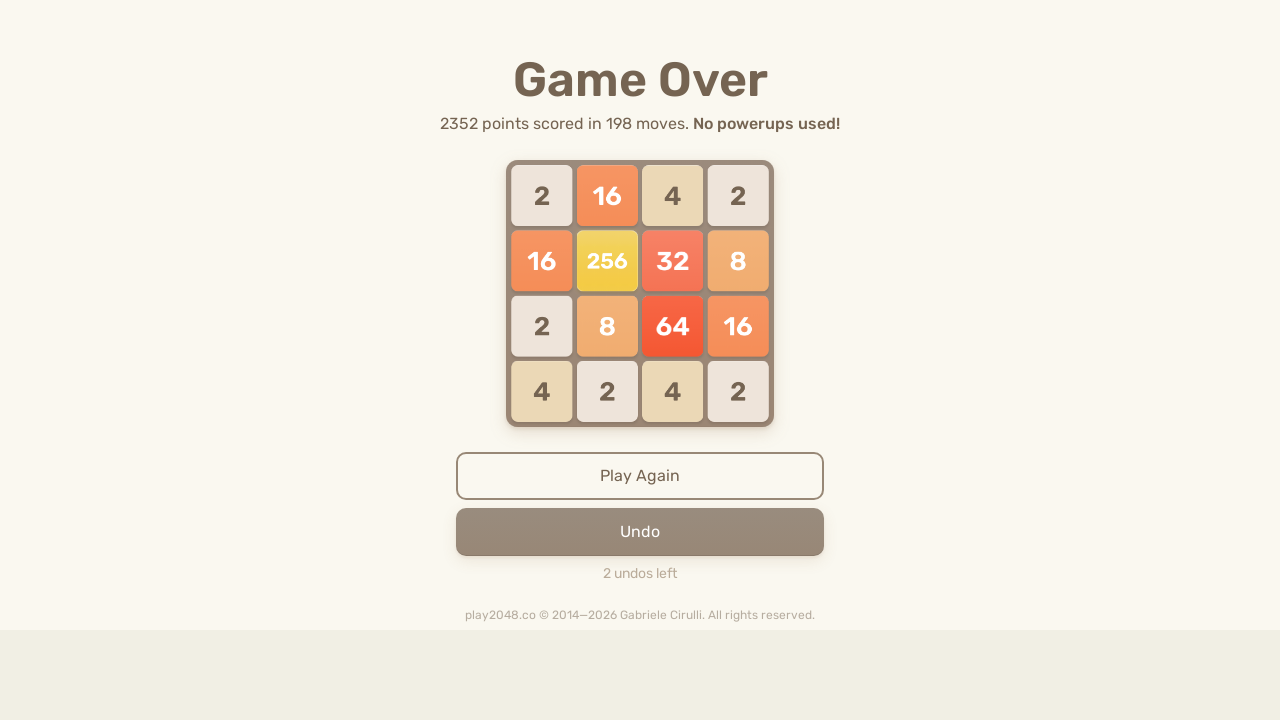

Pressed ArrowDown (iteration 99/100)
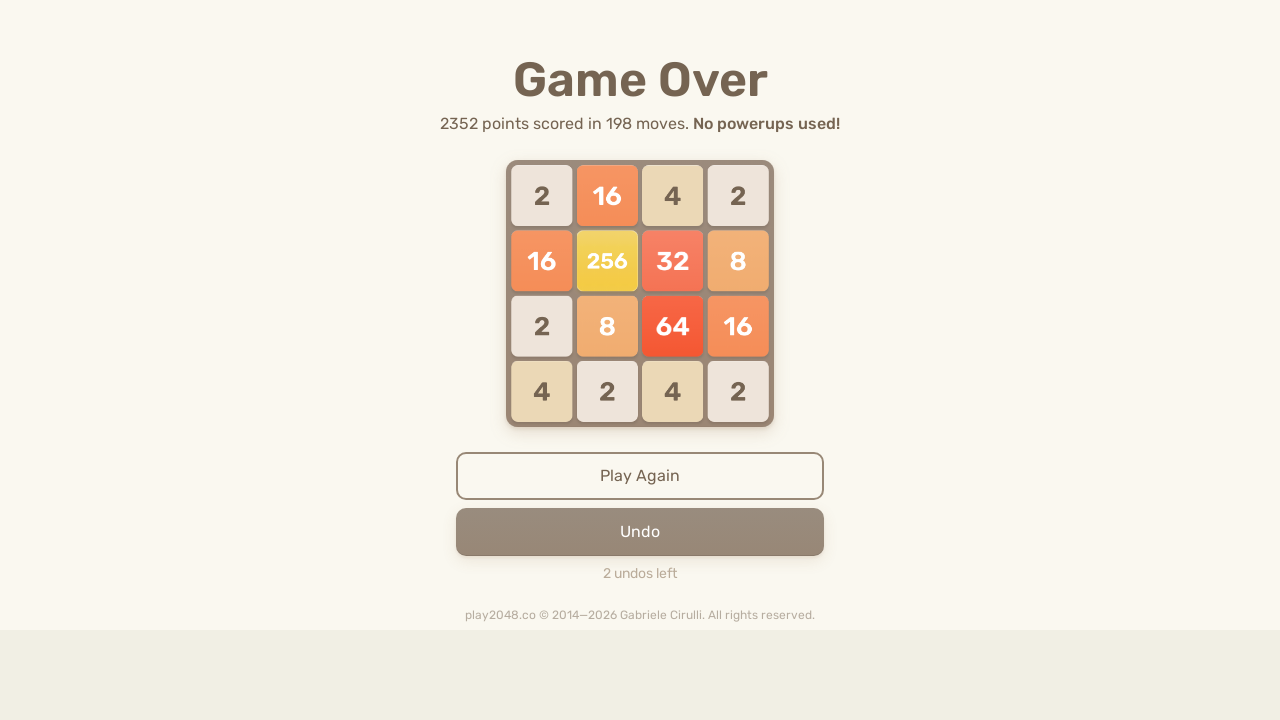

Pressed ArrowRight (iteration 99/100)
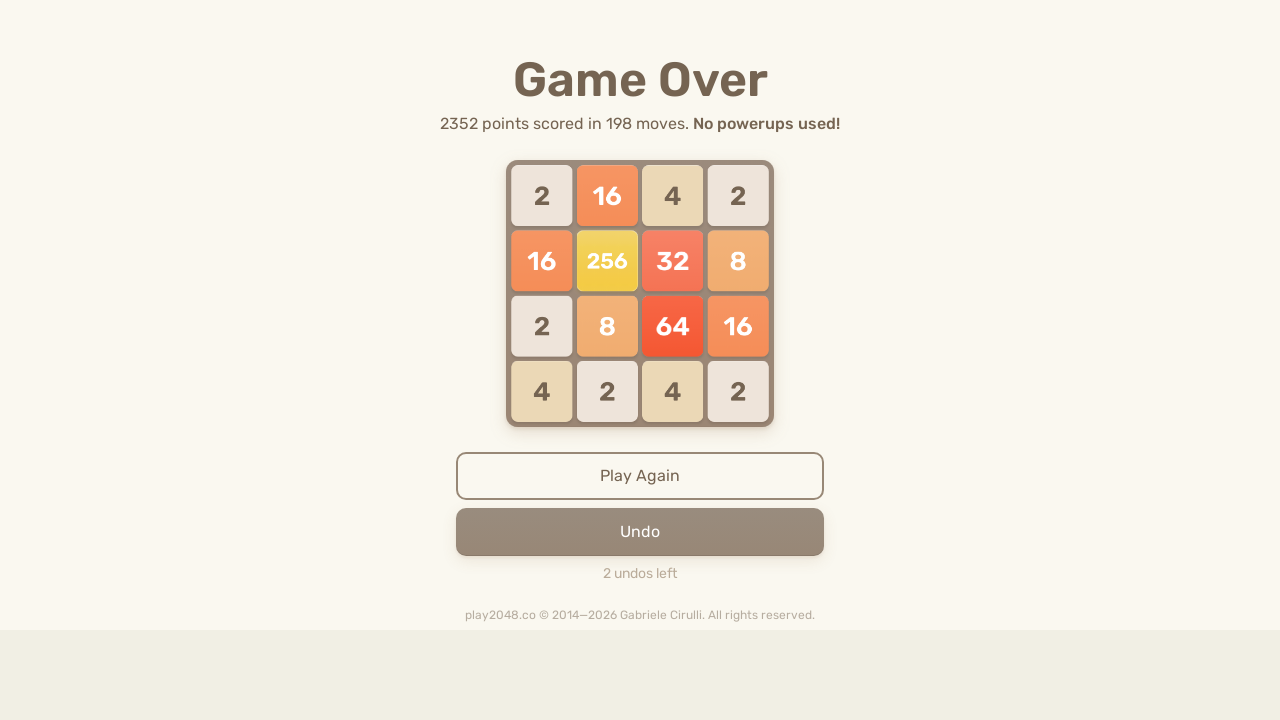

Pressed ArrowUp (iteration 100/100)
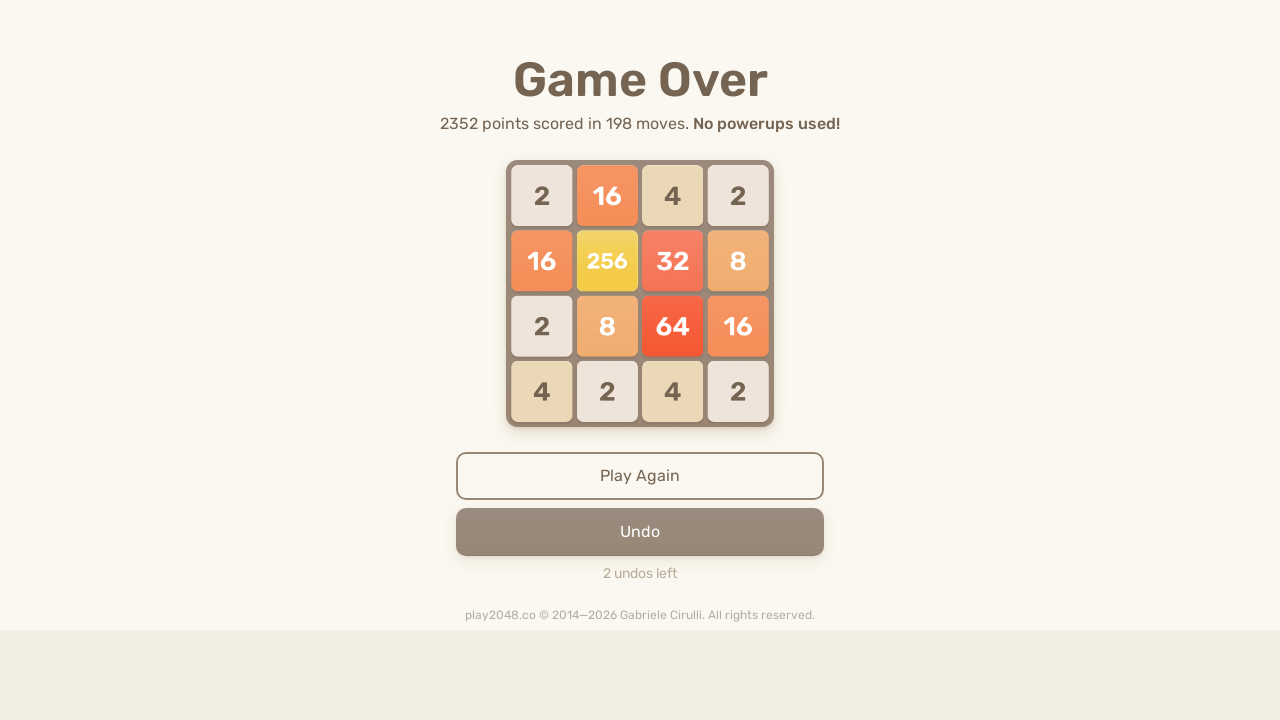

Pressed ArrowLeft (iteration 100/100)
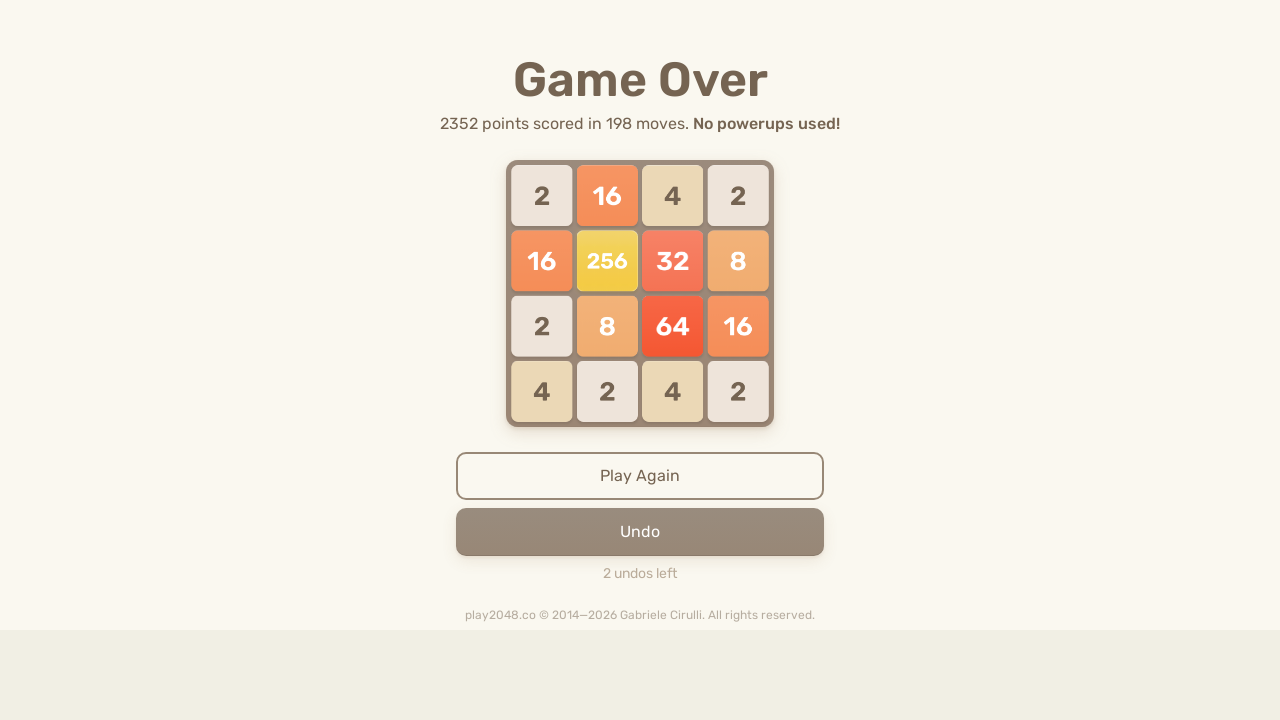

Pressed ArrowDown (iteration 100/100)
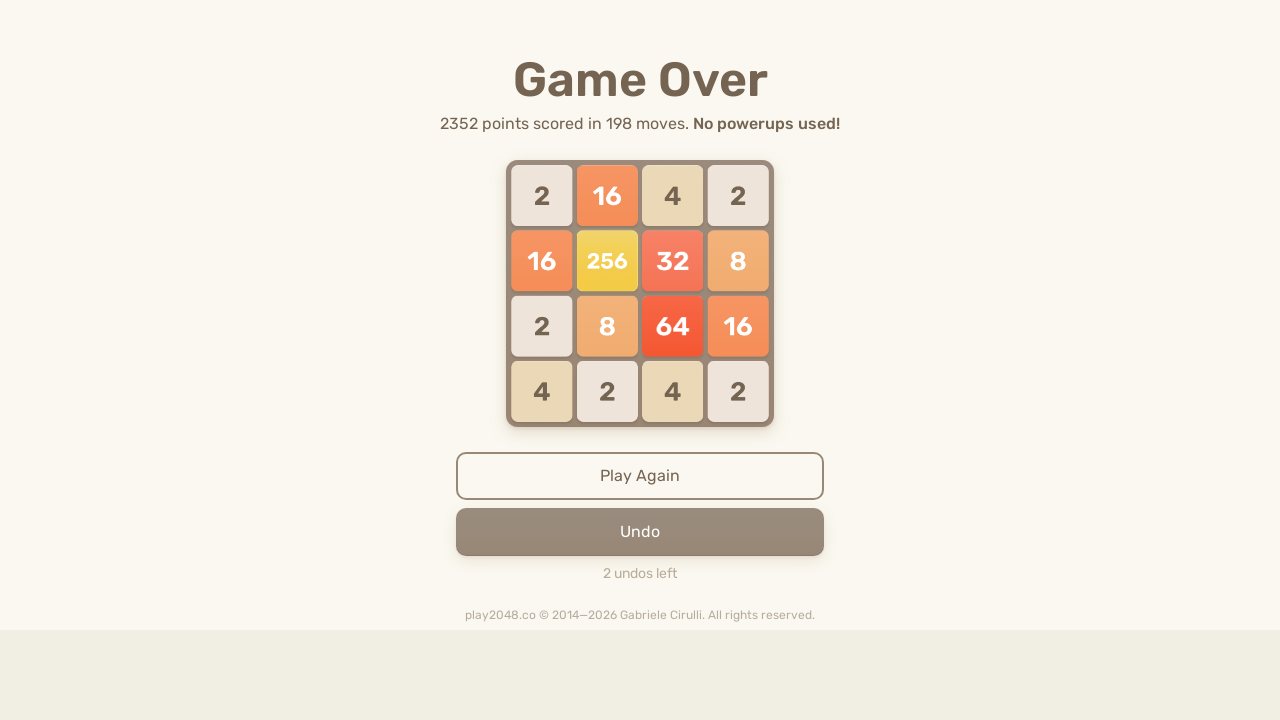

Pressed ArrowRight (iteration 100/100)
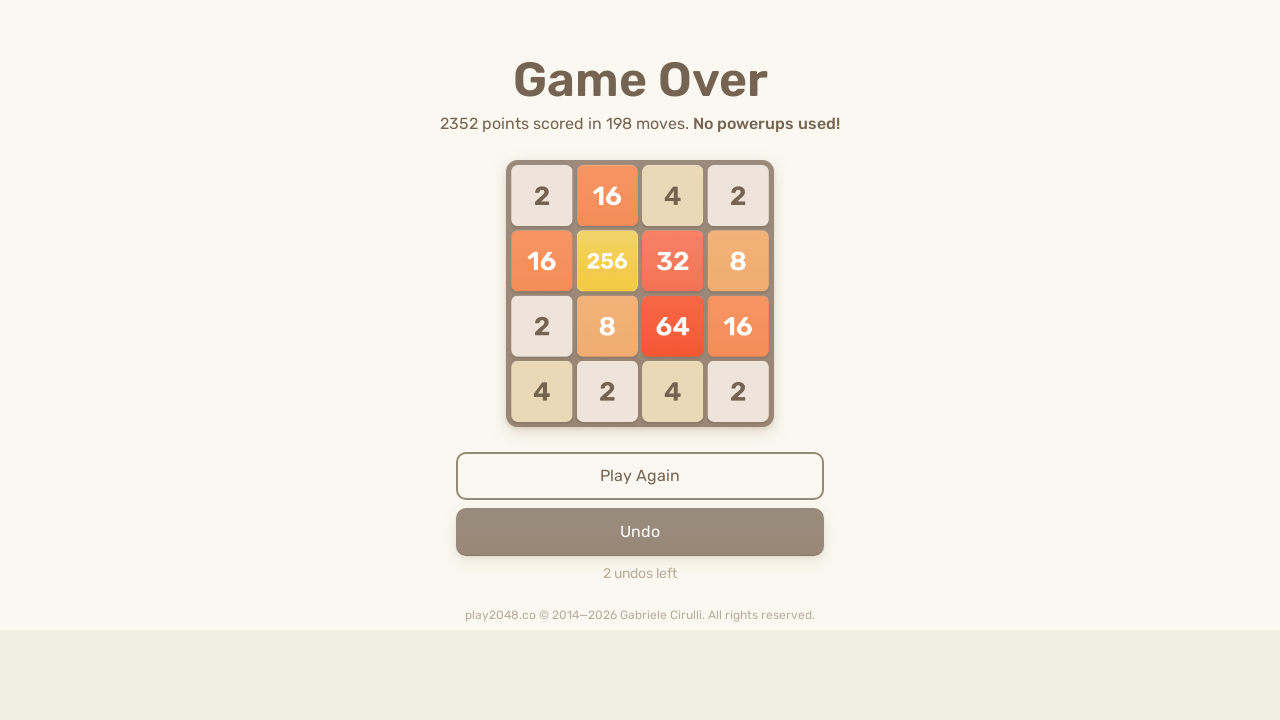

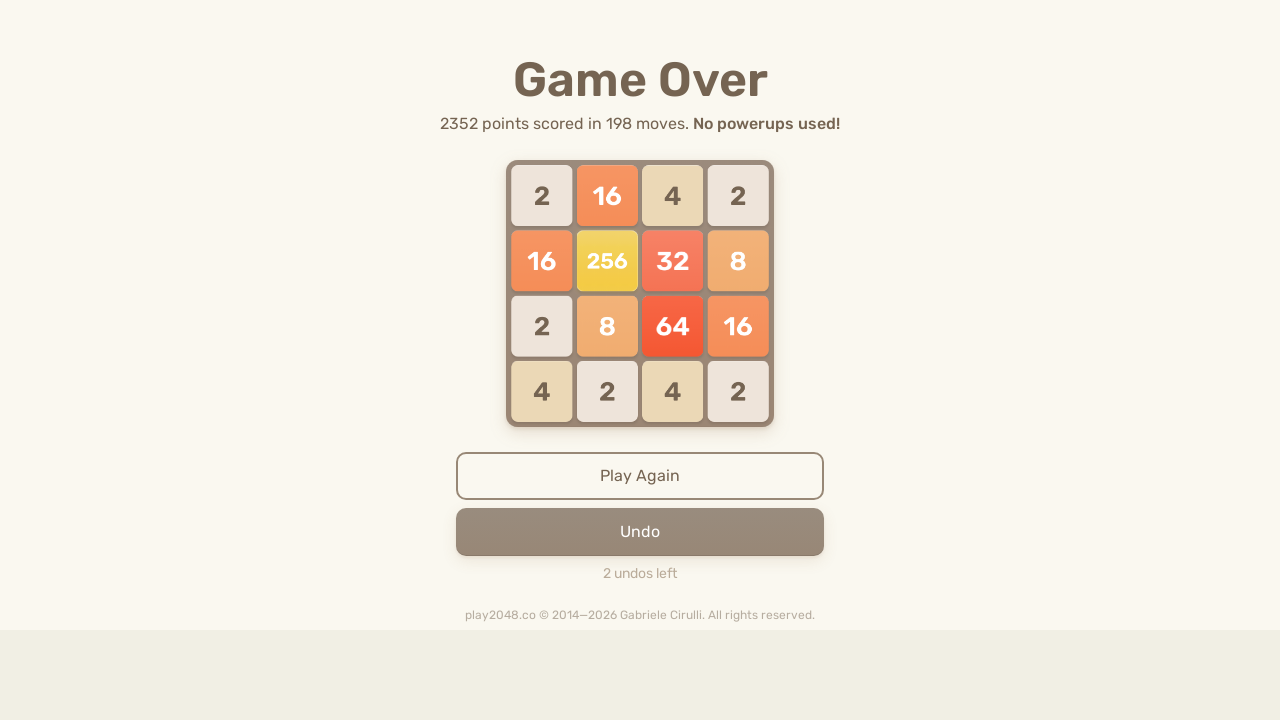